Navigates to EngageBay CRM page and verifies that links are present and visible on the page

Starting URL: https://www.engagebay.com/products/crm?utm_source=bing-ppc&utm_medium=cpc&matchtype=e&device=c&campaign=CRM_Intl&msclkid=4ba2bd9614321e3bdea2df0b7f16a883

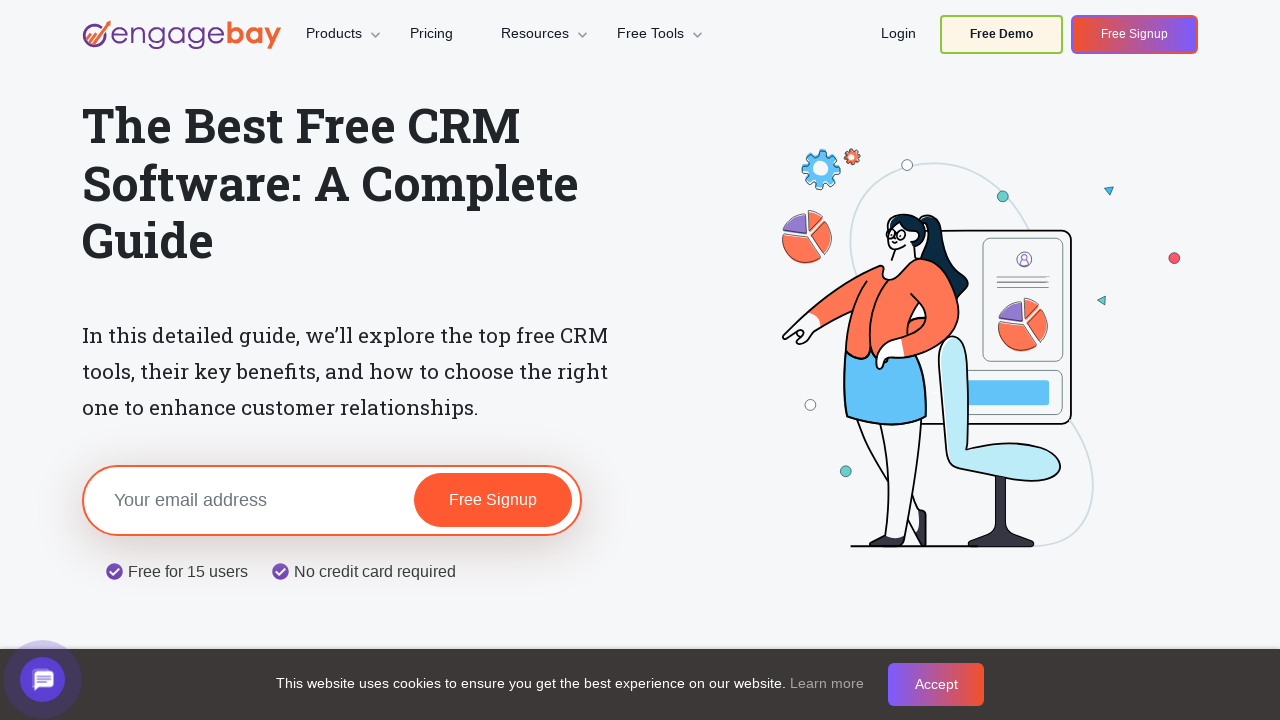

Navigated to EngageBay CRM page
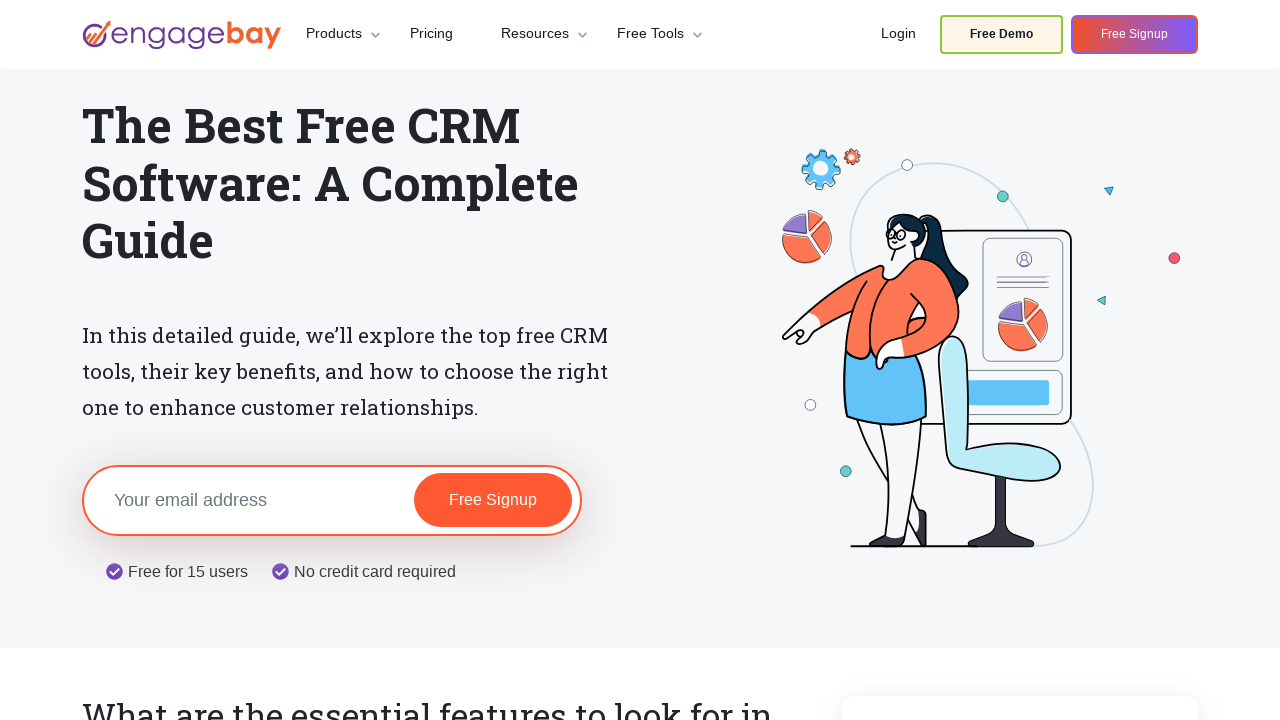

Found all links on the page
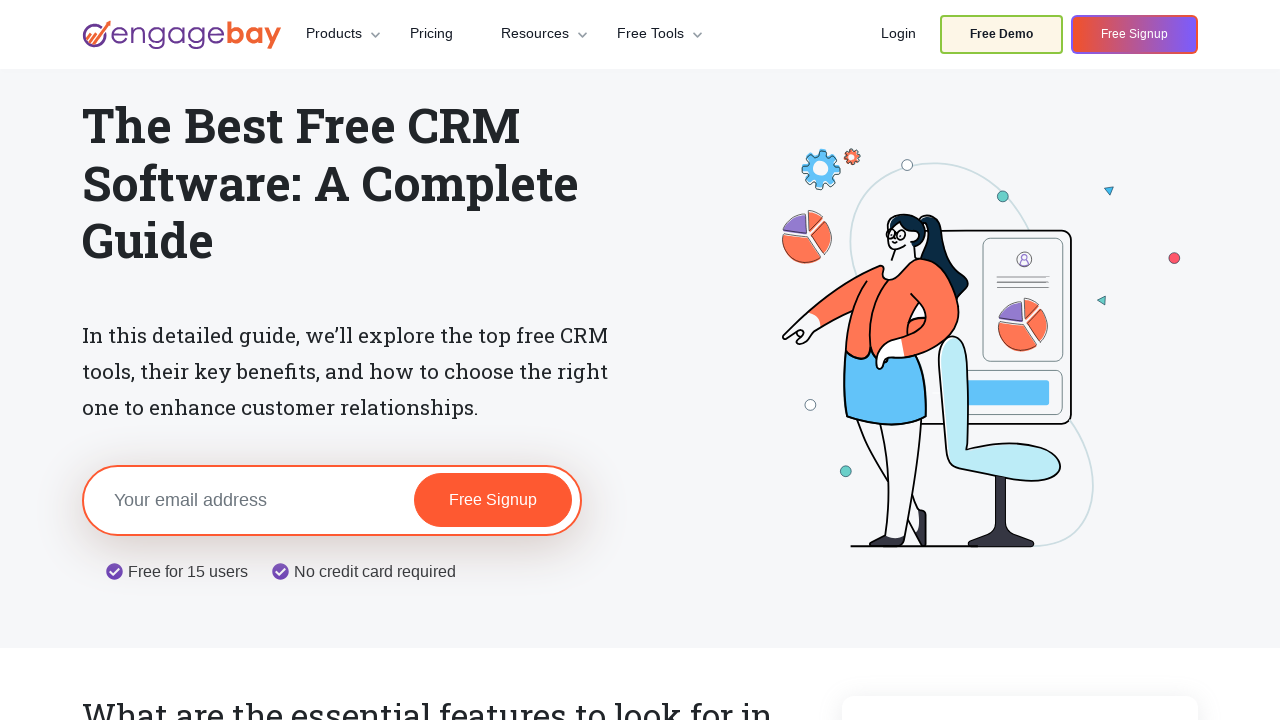

Found hidden link (count: 1)
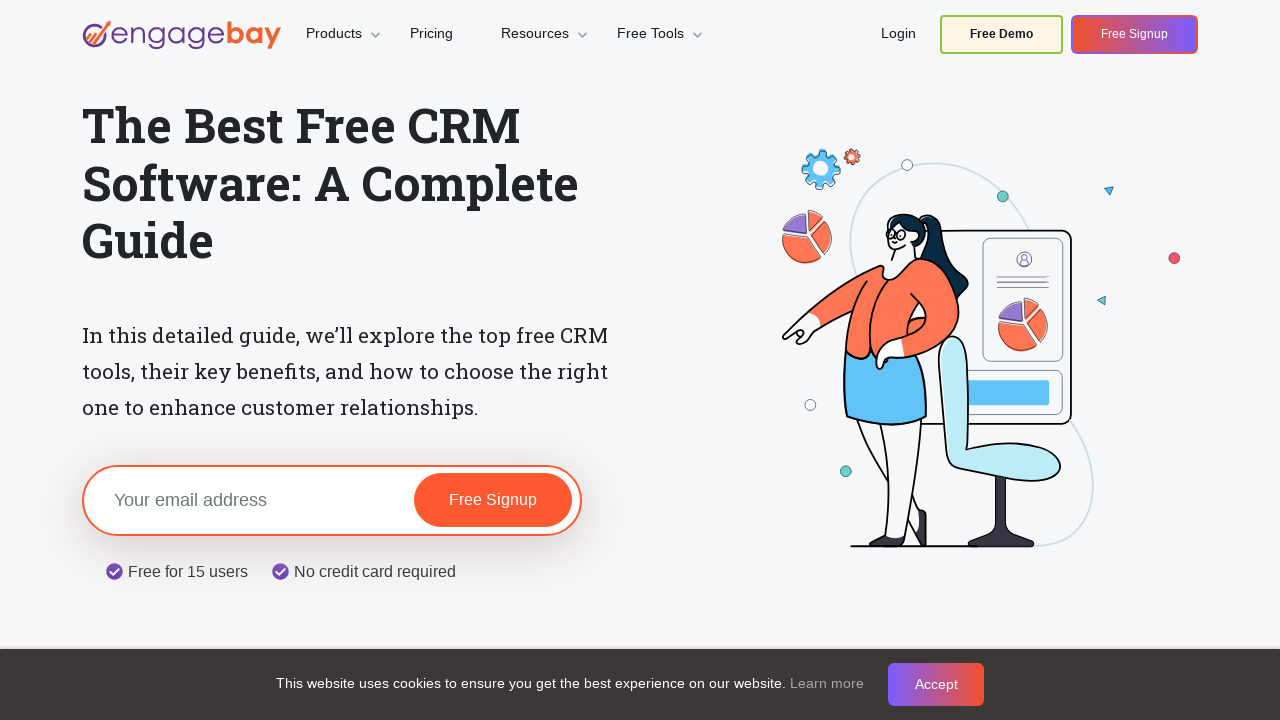

Found hidden link (count: 2)
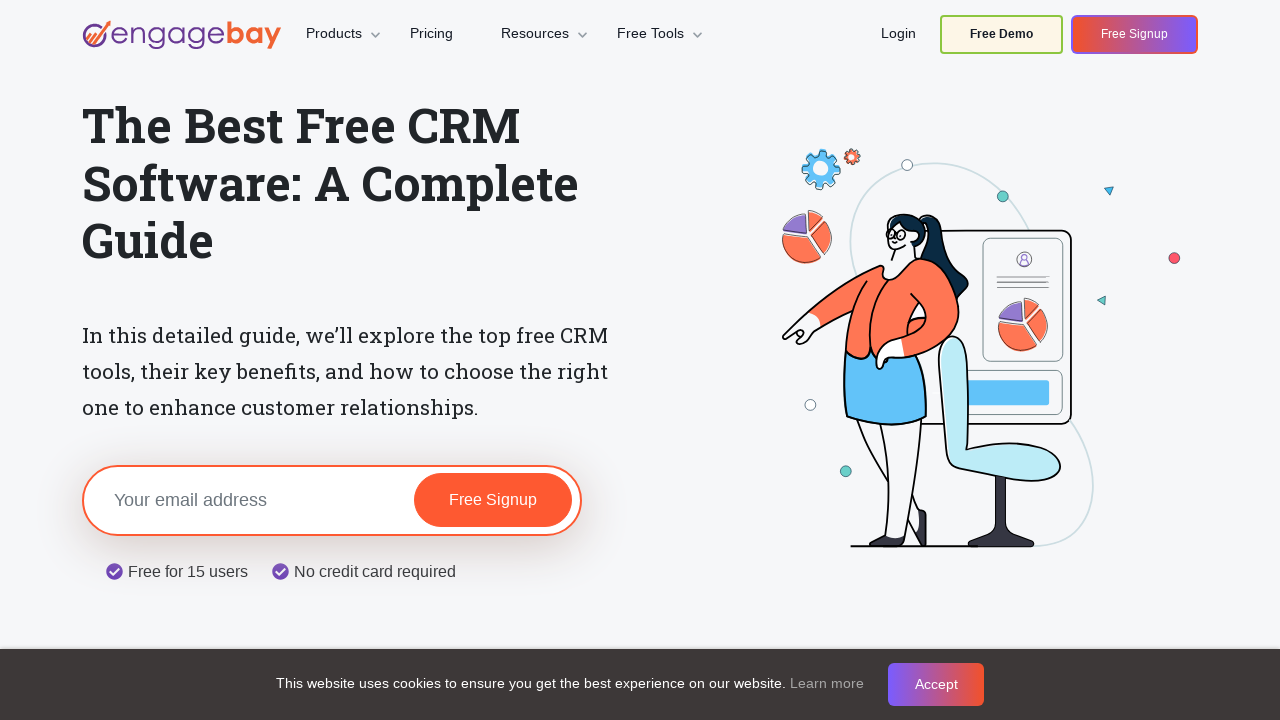

Found hidden link (count: 3)
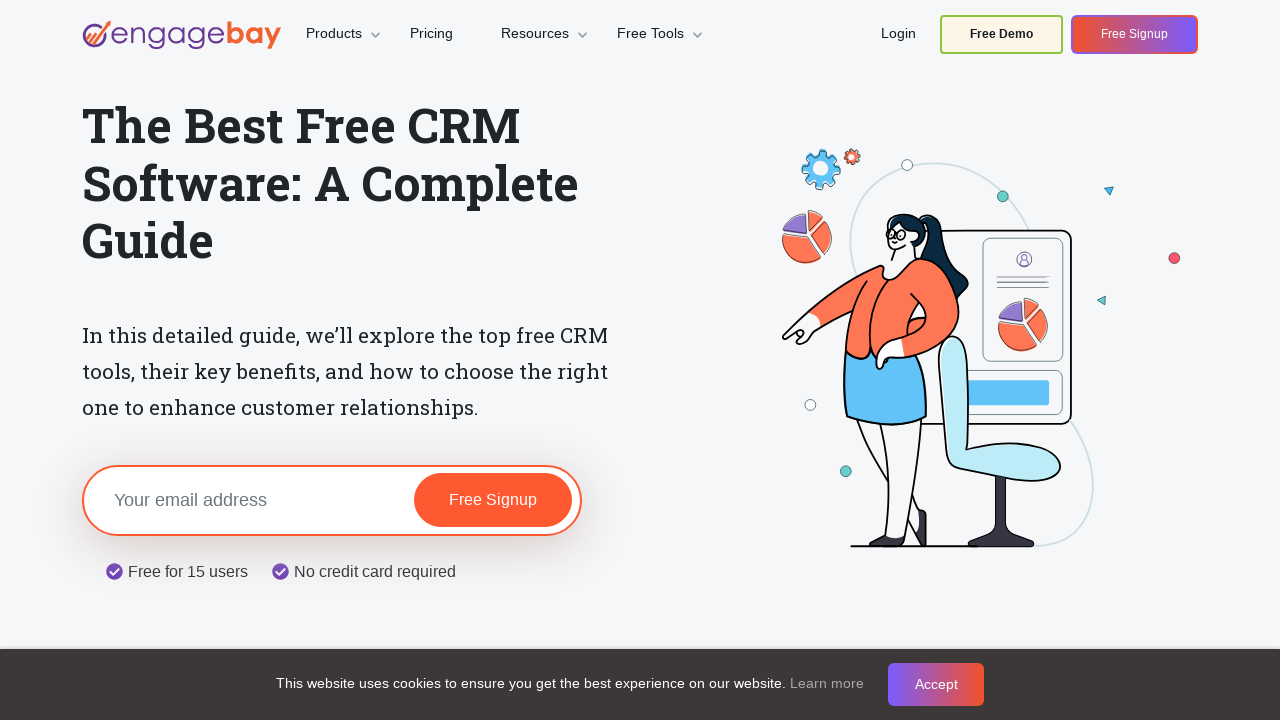

Found hidden link (count: 4)
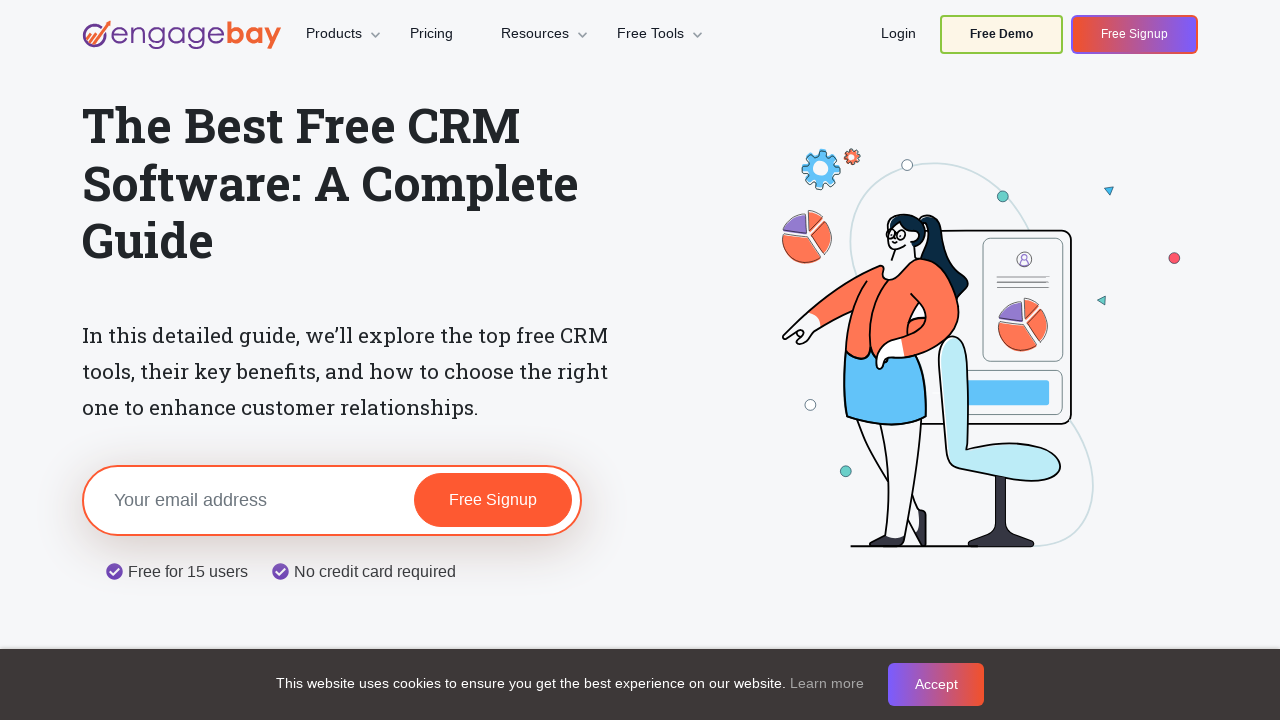

Found hidden link (count: 5)
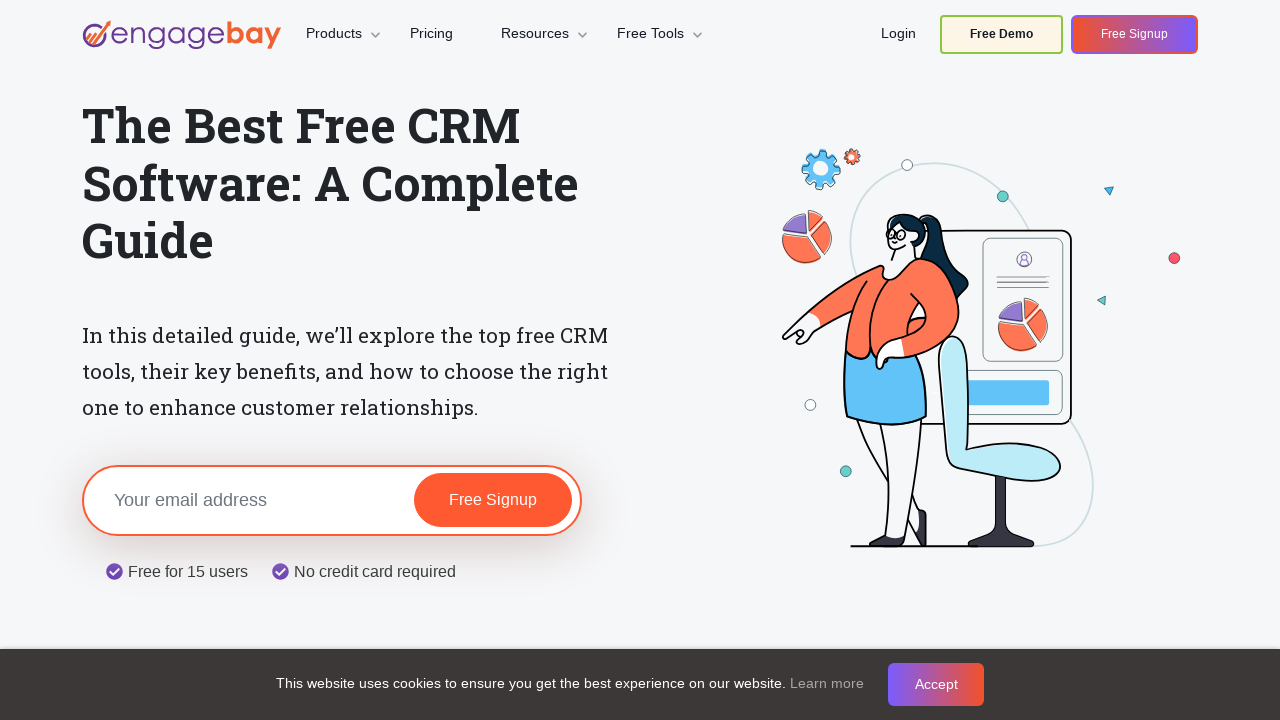

Verified visible link (count: 1)
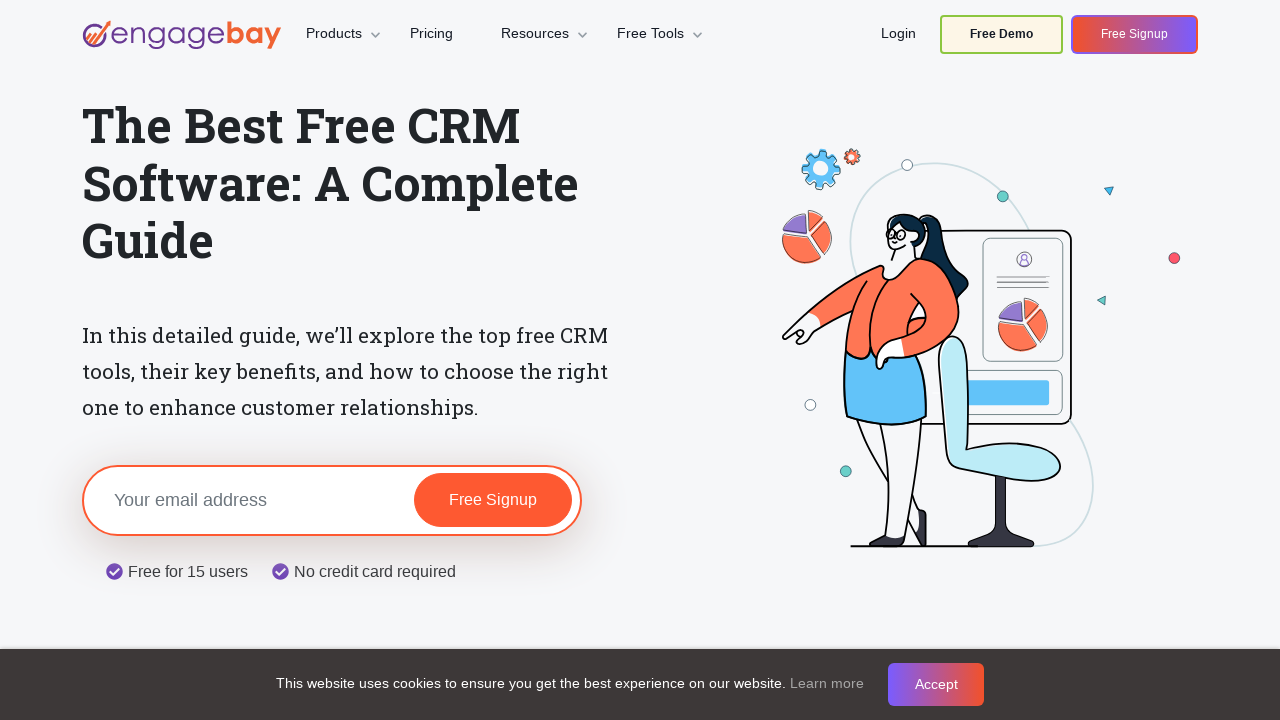

Found hidden link (count: 6)
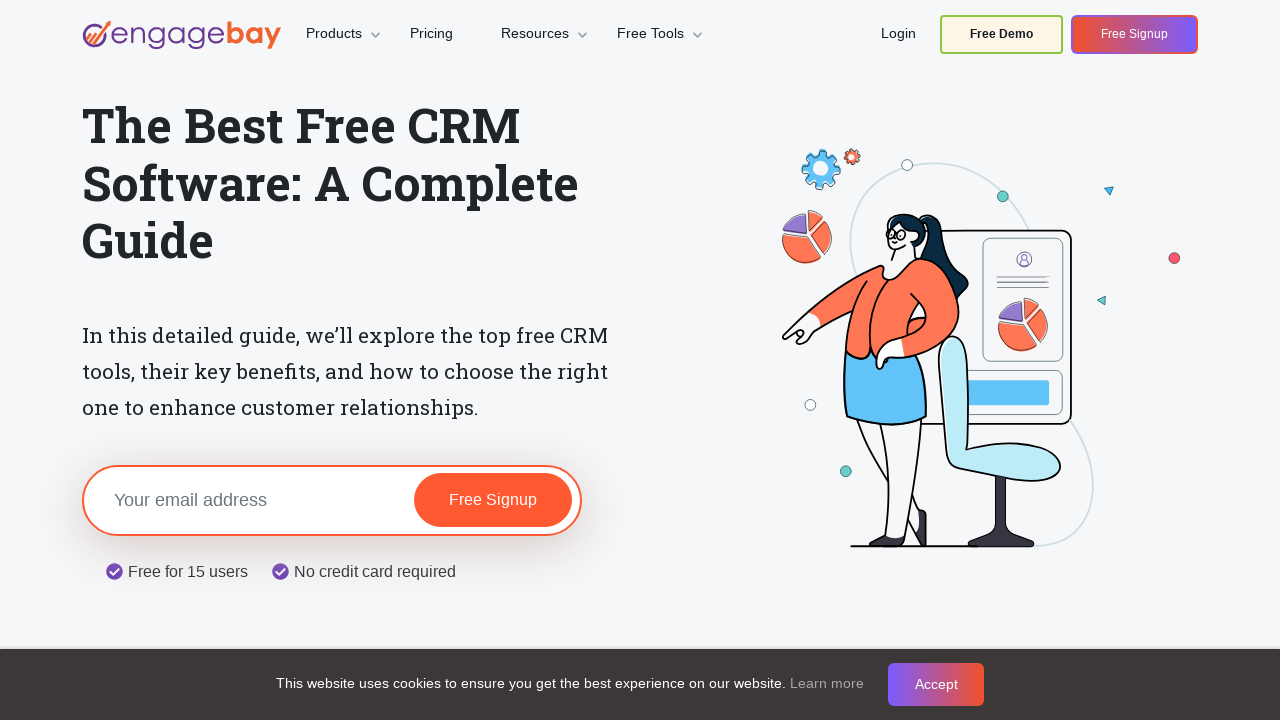

Found hidden link (count: 7)
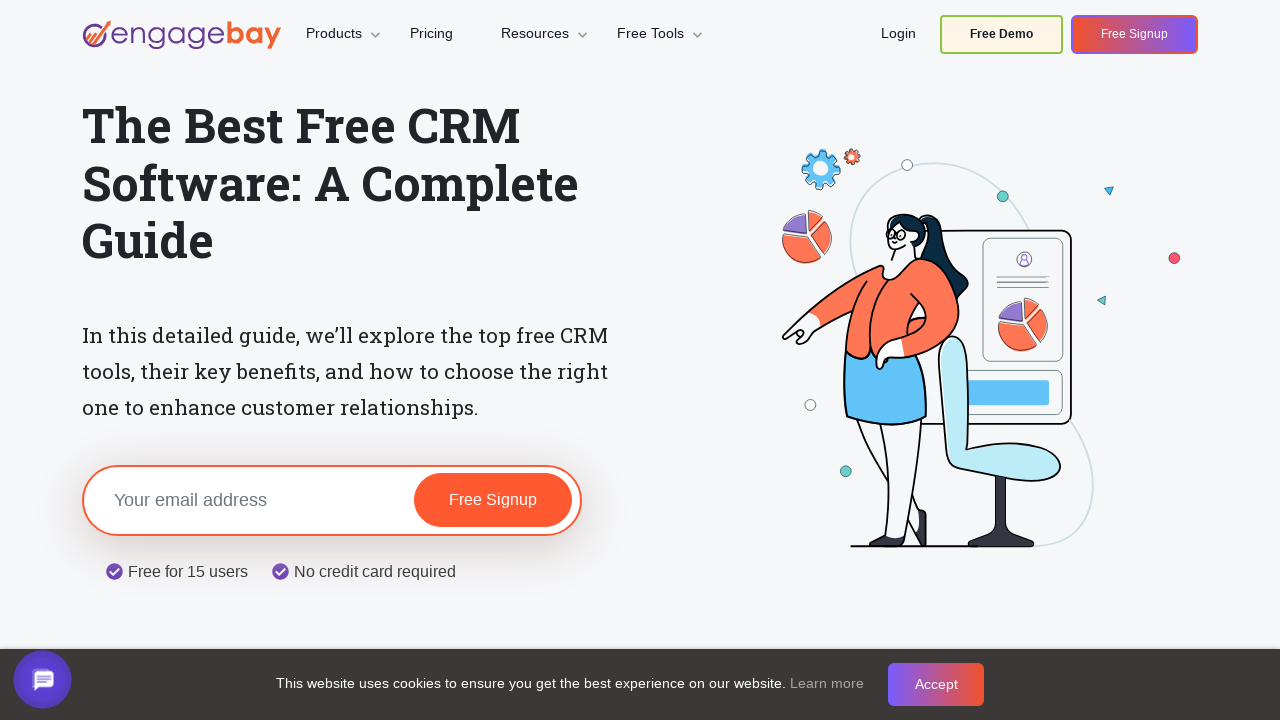

Found hidden link (count: 8)
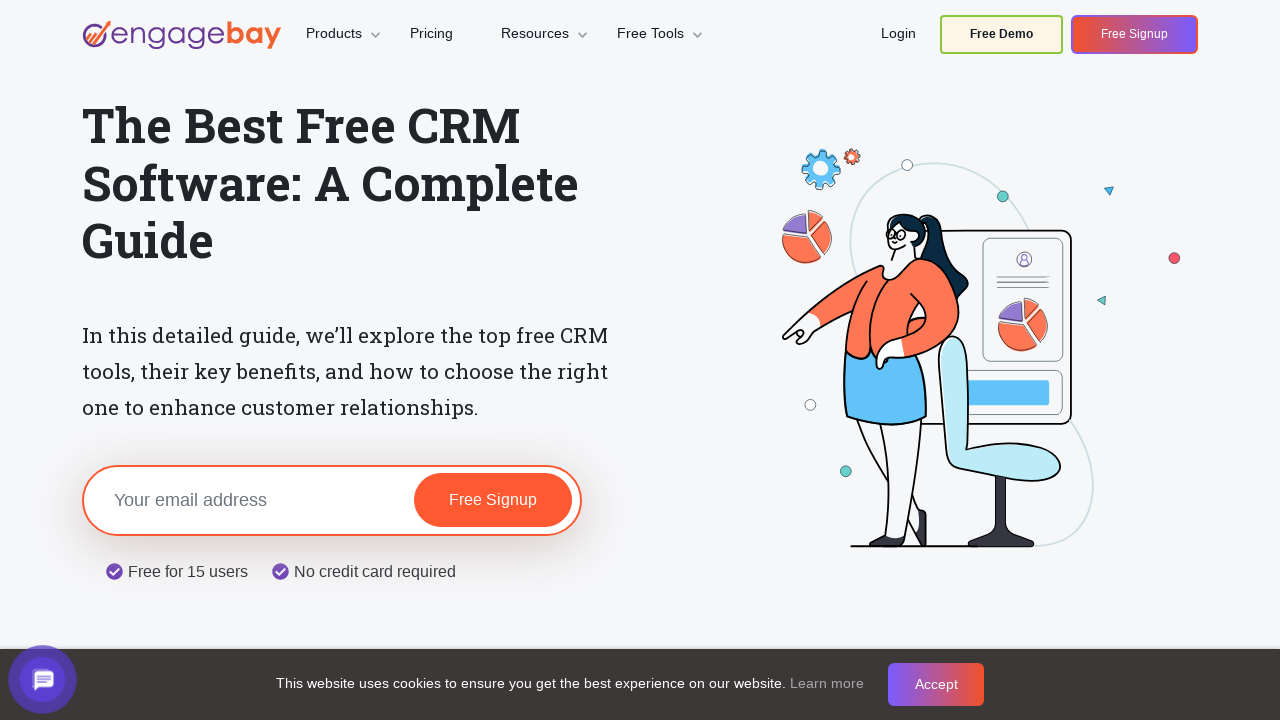

Found hidden link (count: 9)
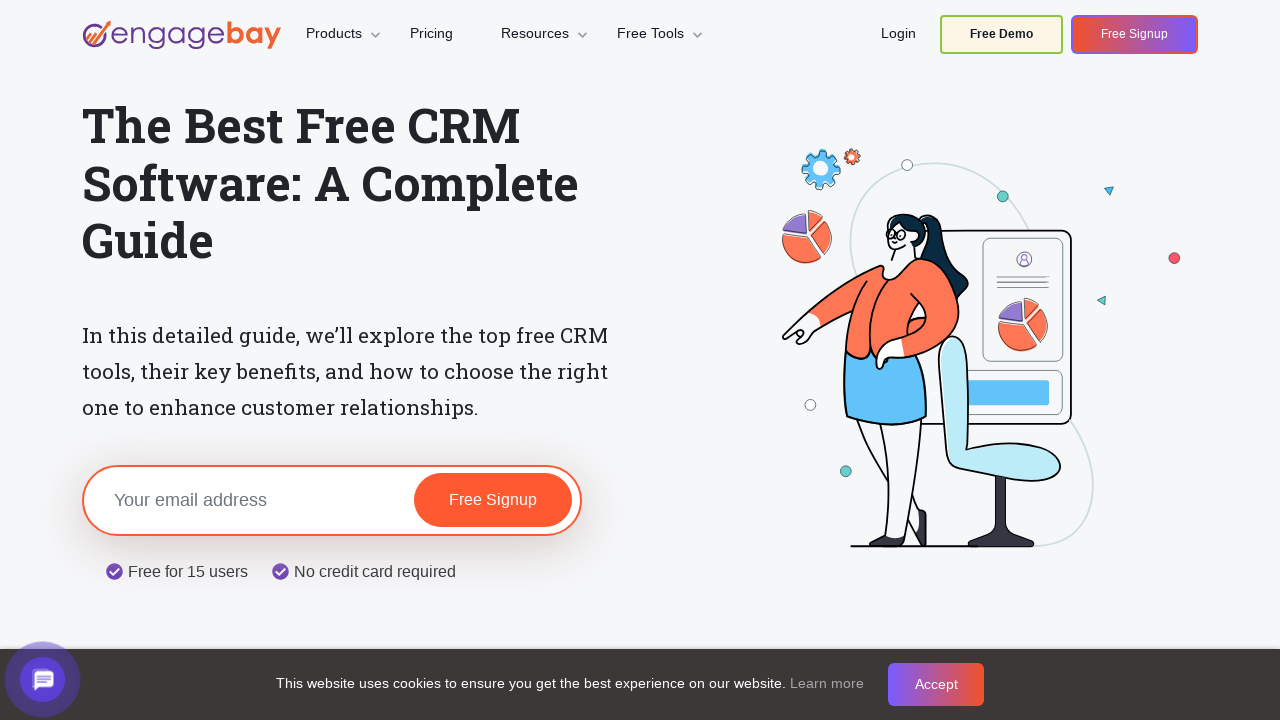

Found hidden link (count: 10)
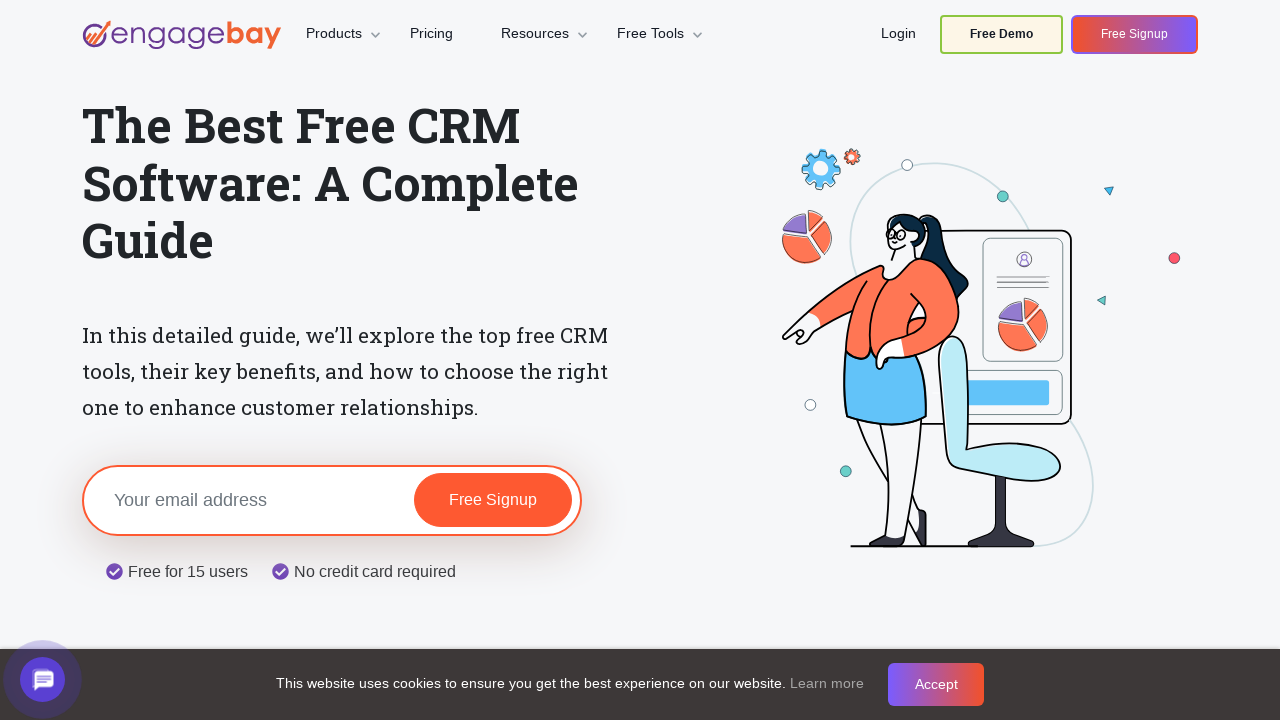

Found hidden link (count: 11)
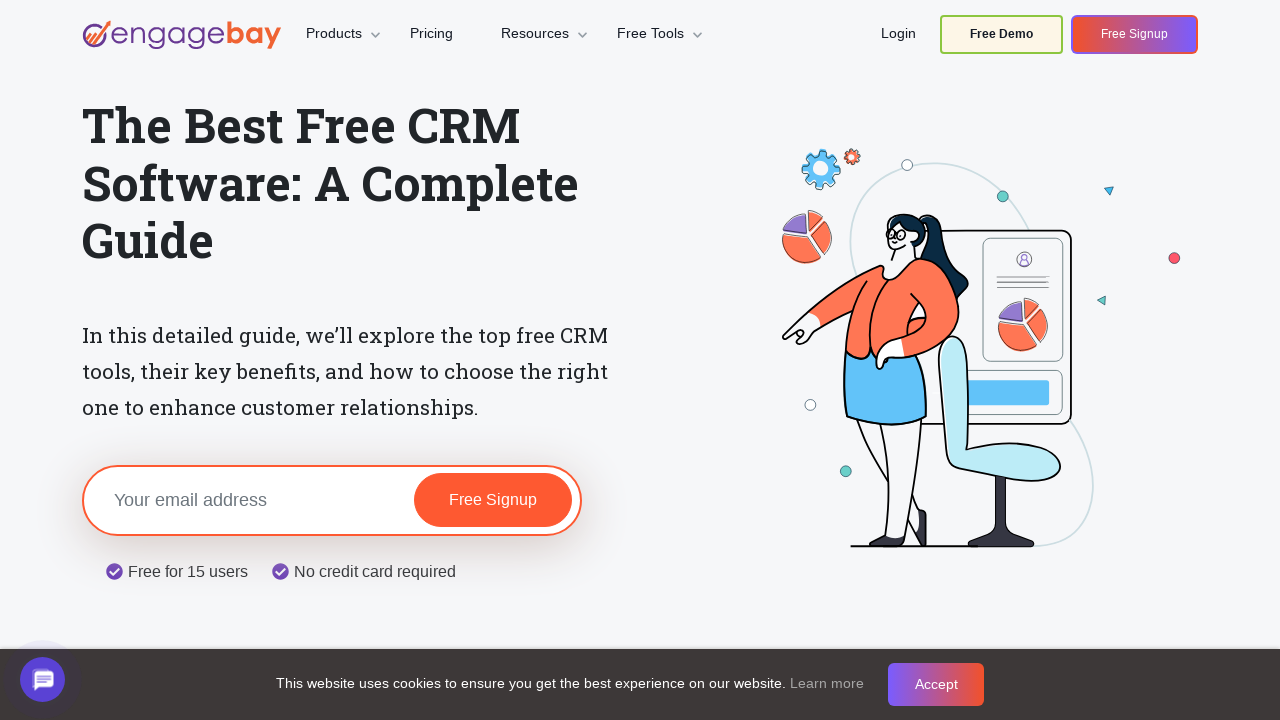

Found hidden link (count: 12)
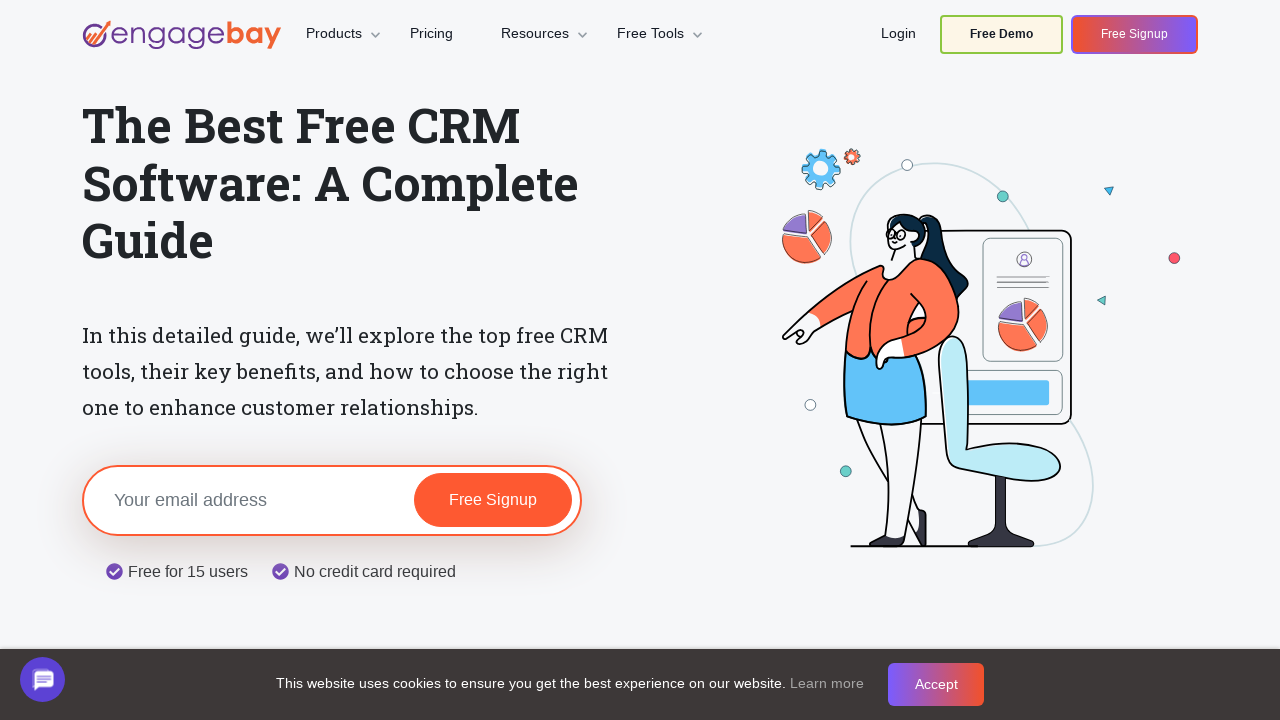

Found hidden link (count: 13)
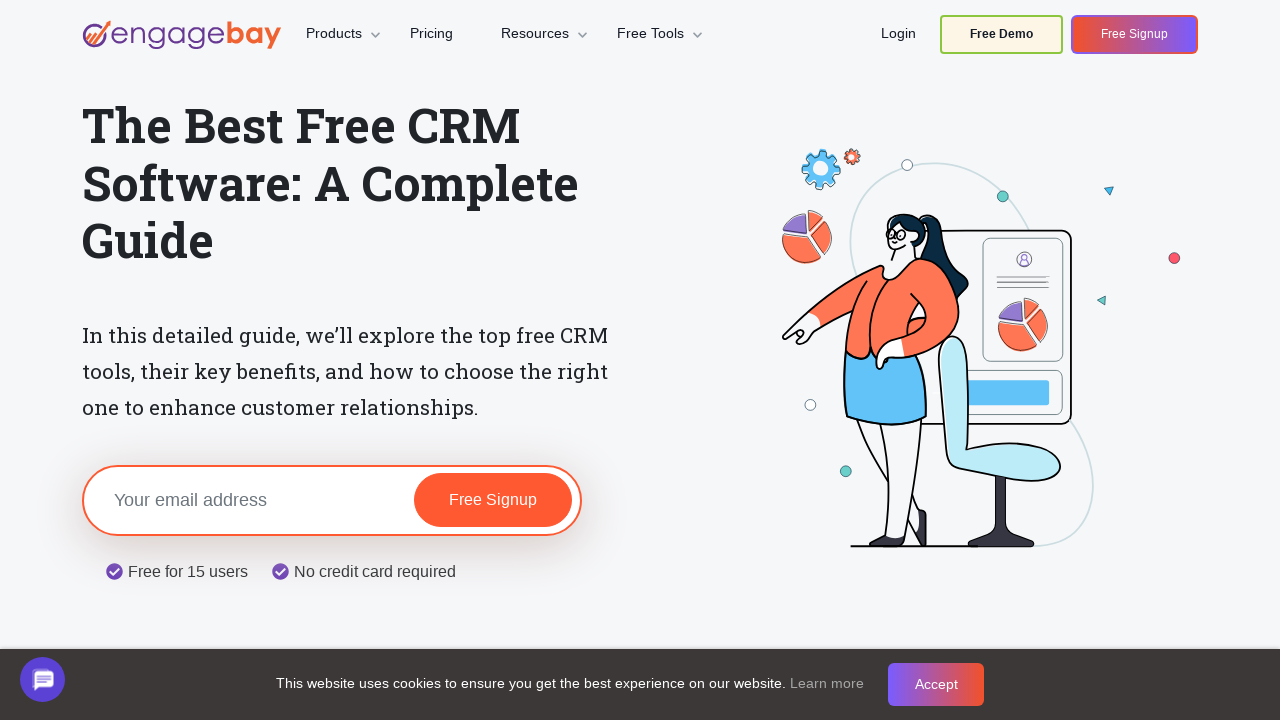

Found hidden link (count: 14)
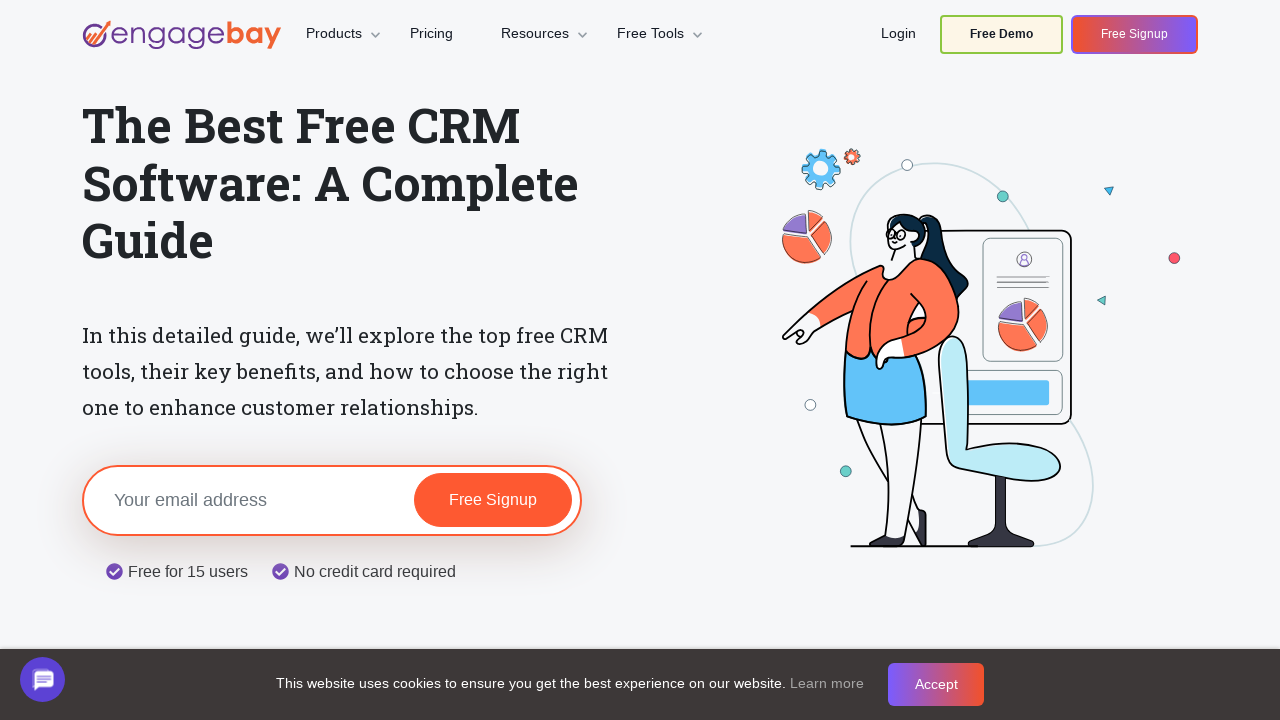

Found hidden link (count: 15)
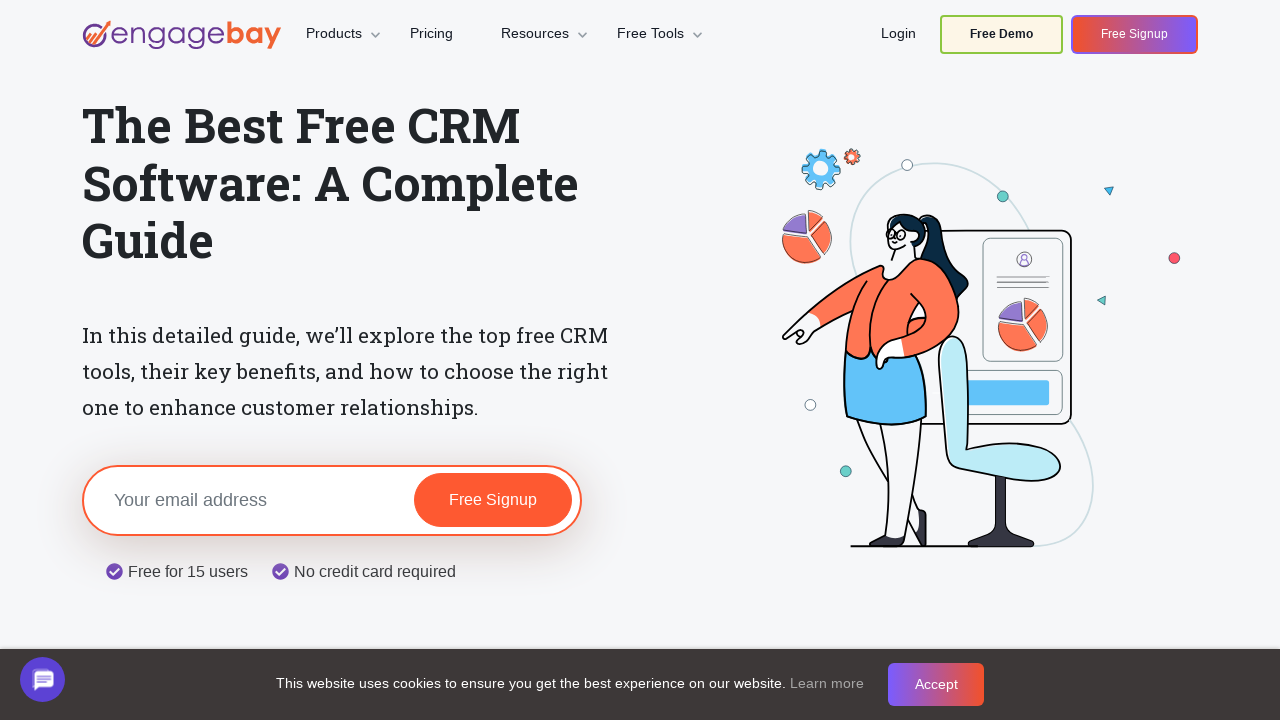

Found hidden link (count: 16)
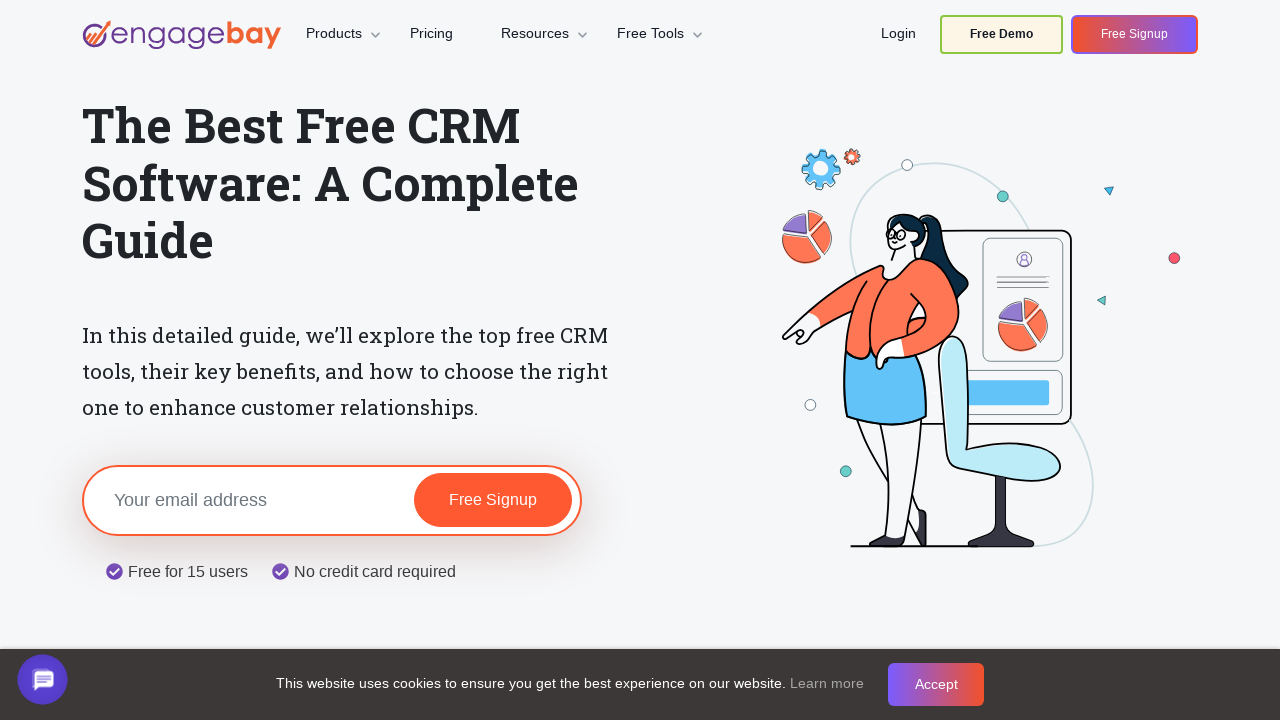

Found hidden link (count: 17)
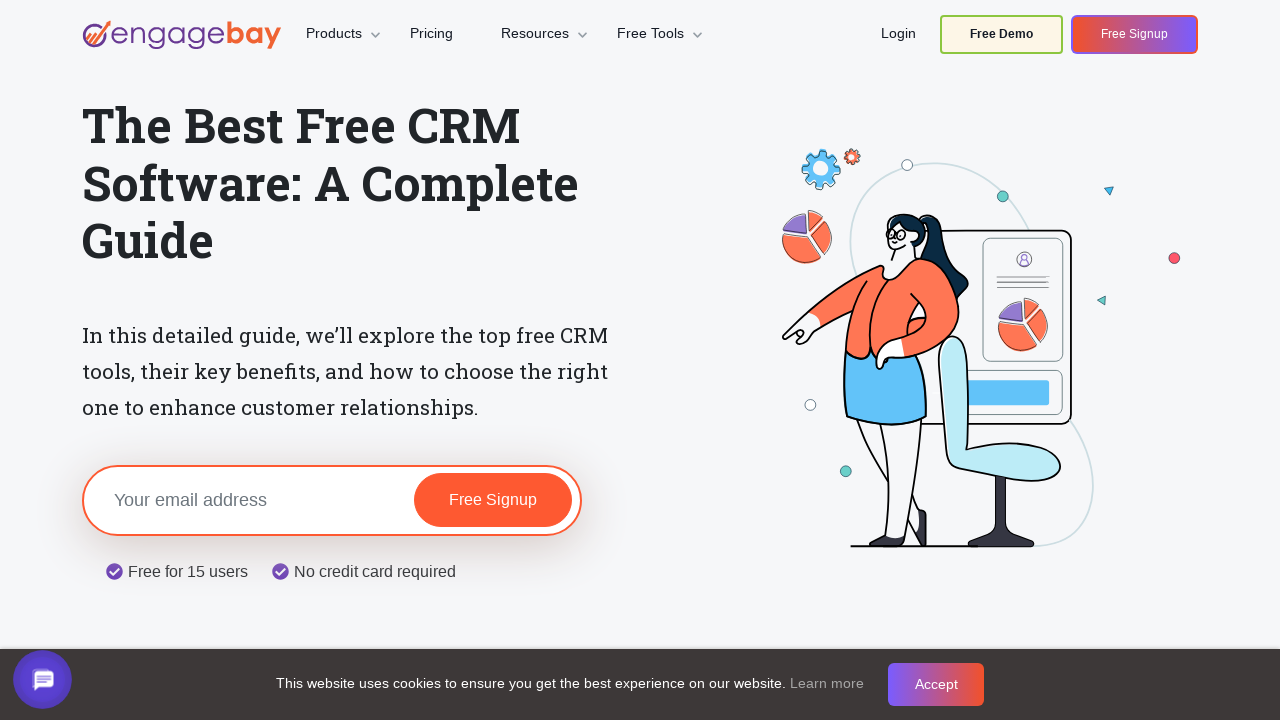

Found hidden link (count: 18)
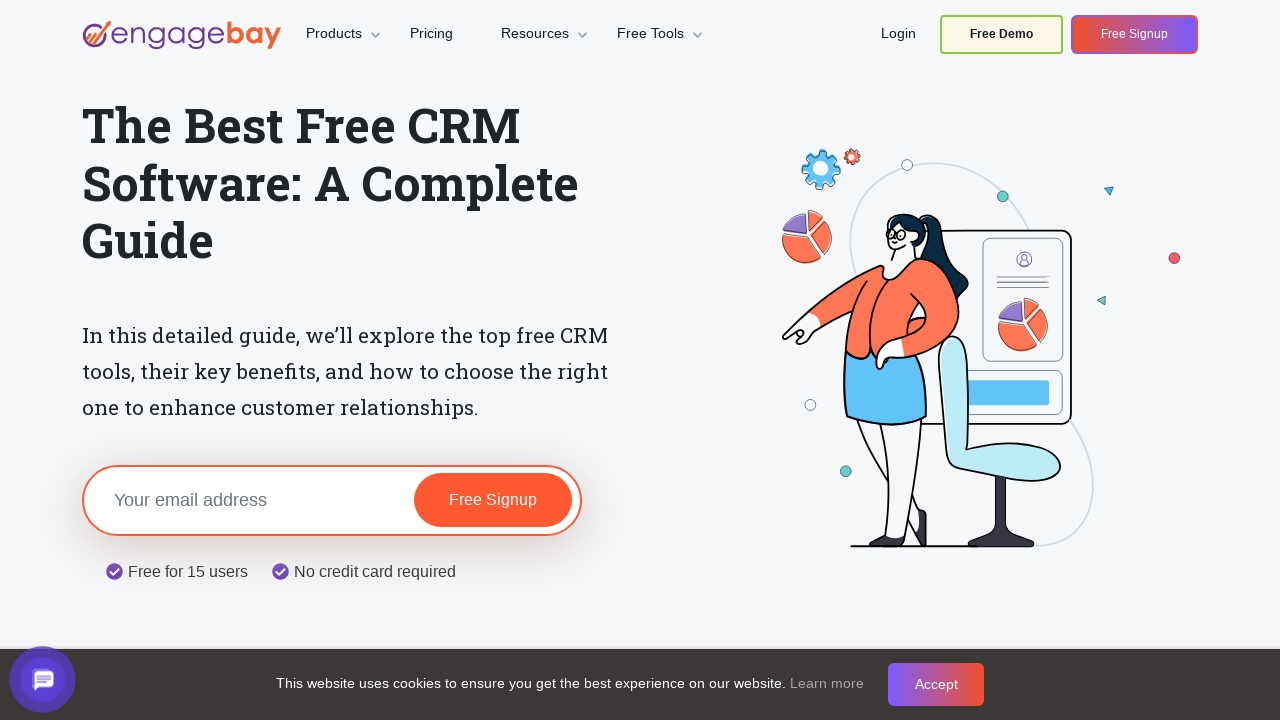

Found hidden link (count: 19)
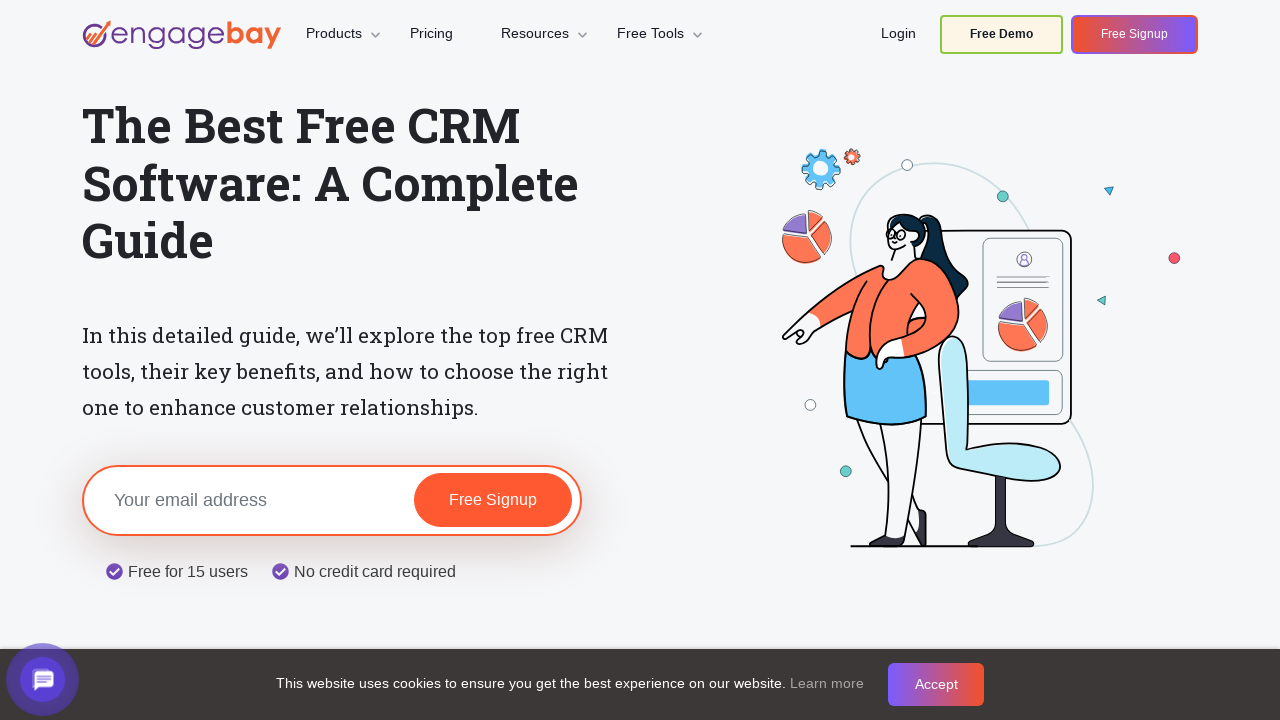

Found hidden link (count: 20)
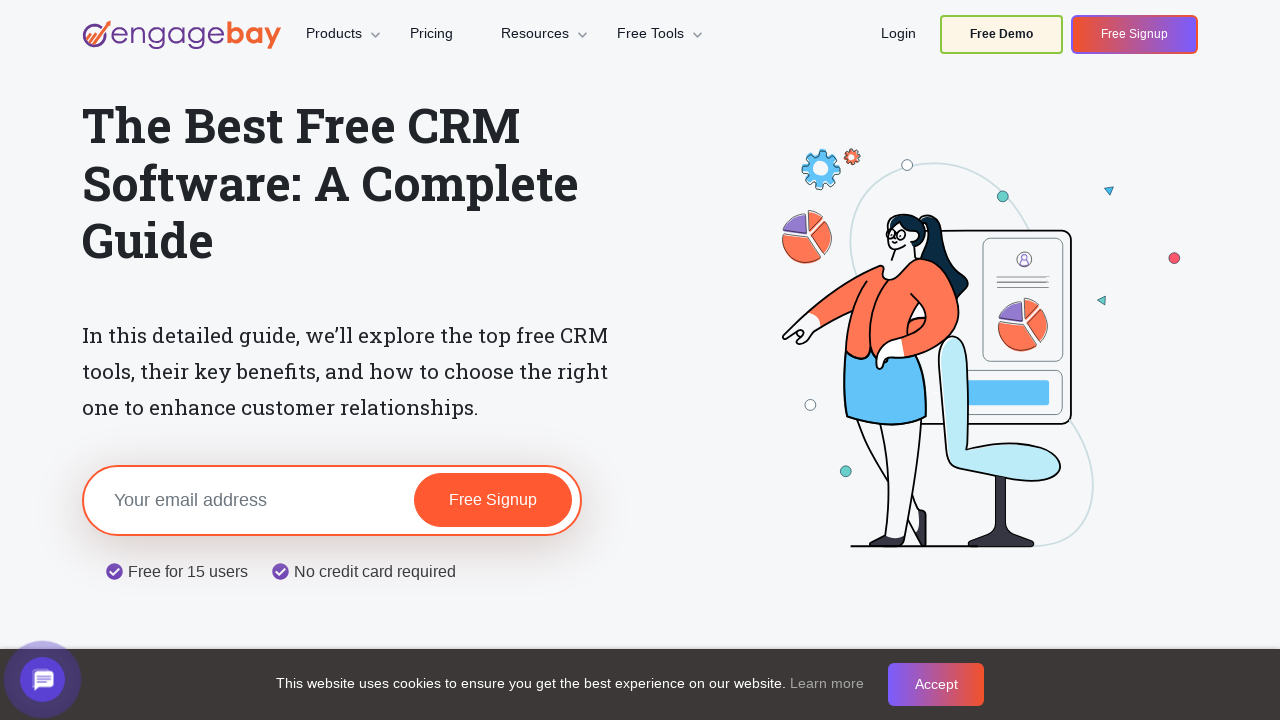

Found hidden link (count: 21)
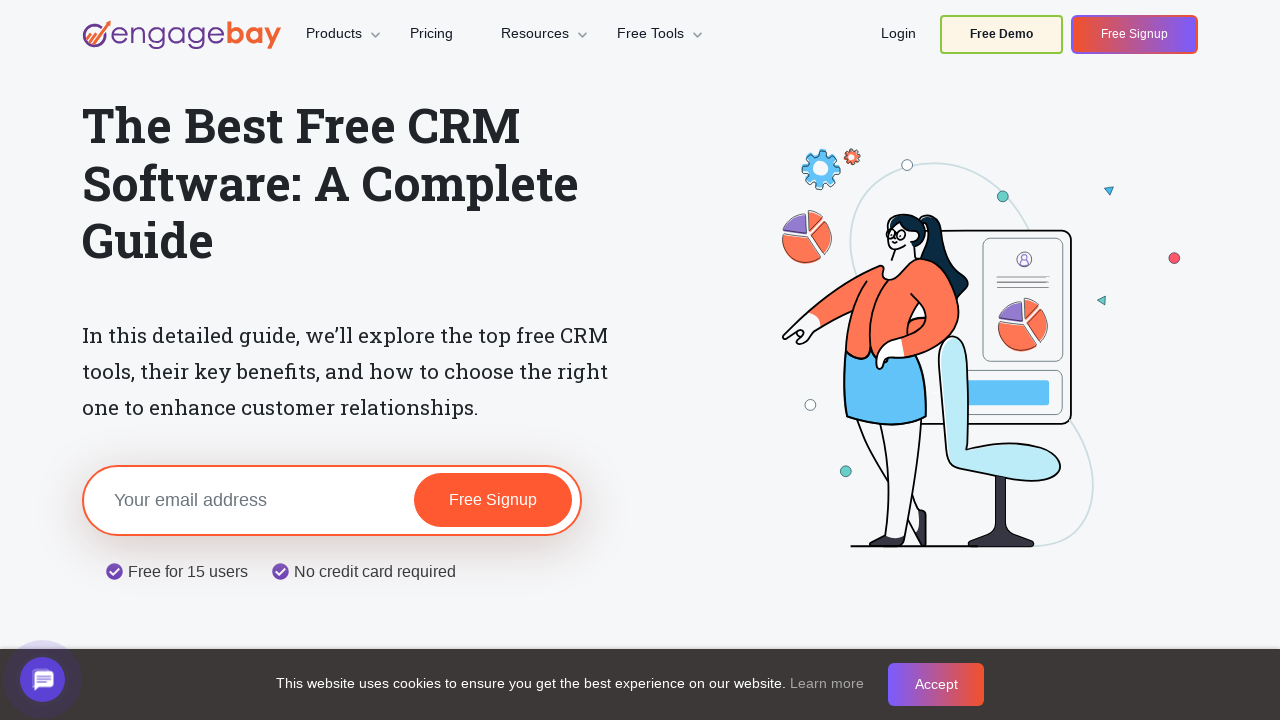

Found hidden link (count: 22)
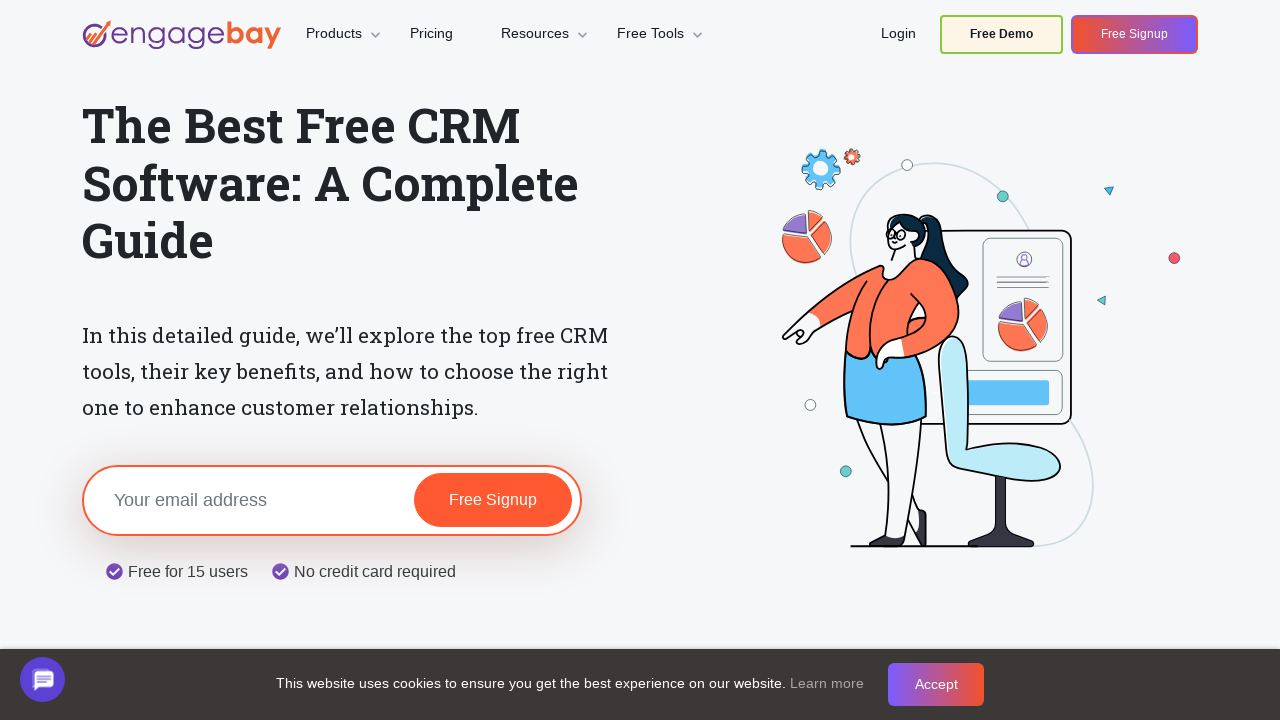

Found hidden link (count: 23)
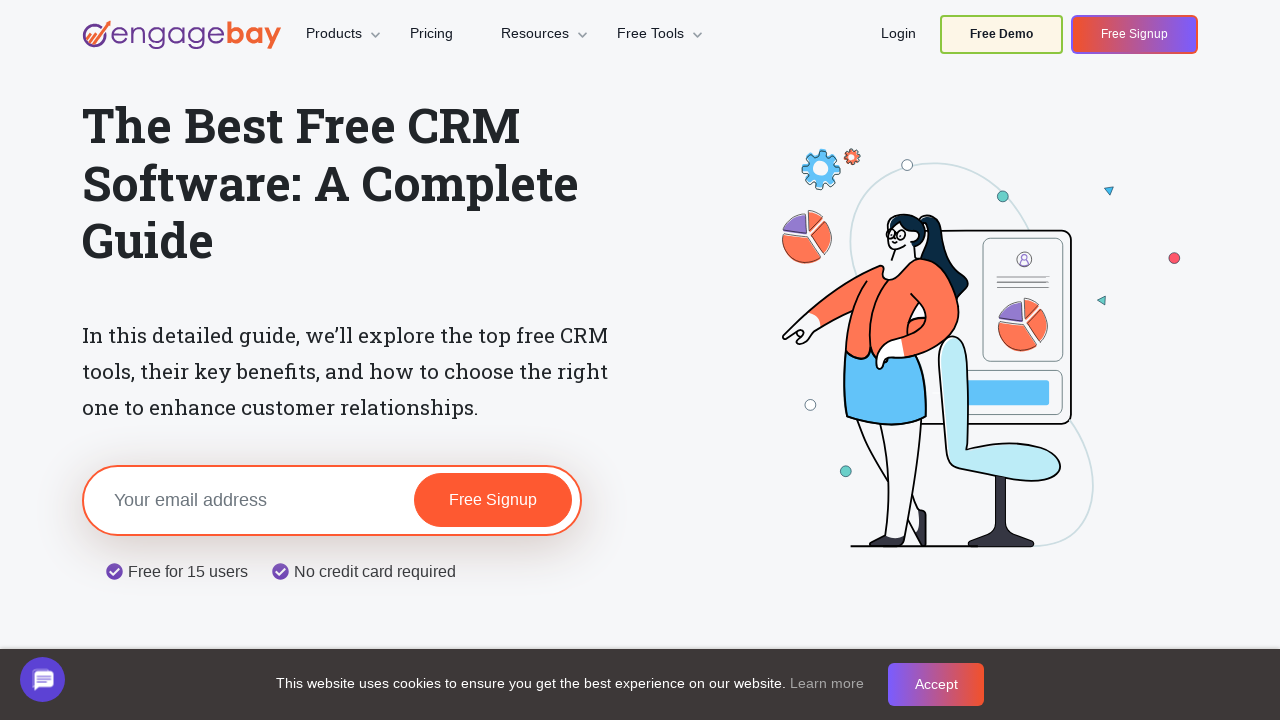

Found hidden link (count: 24)
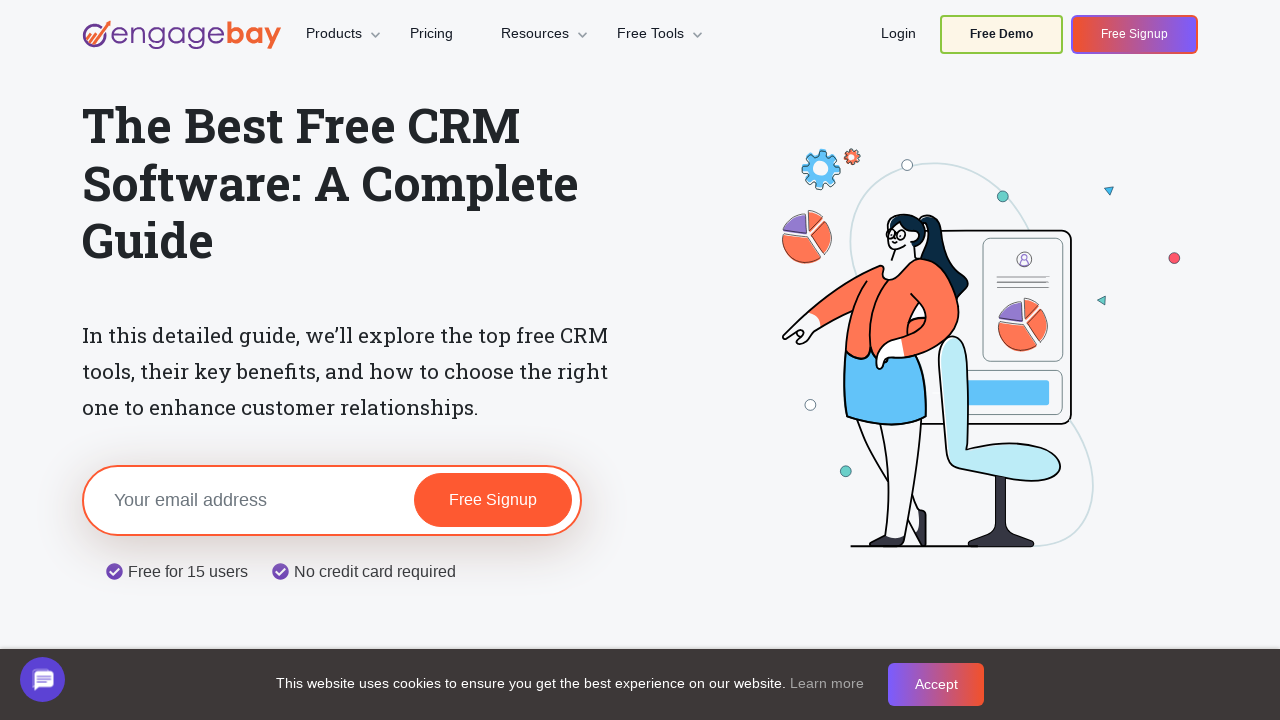

Found hidden link (count: 25)
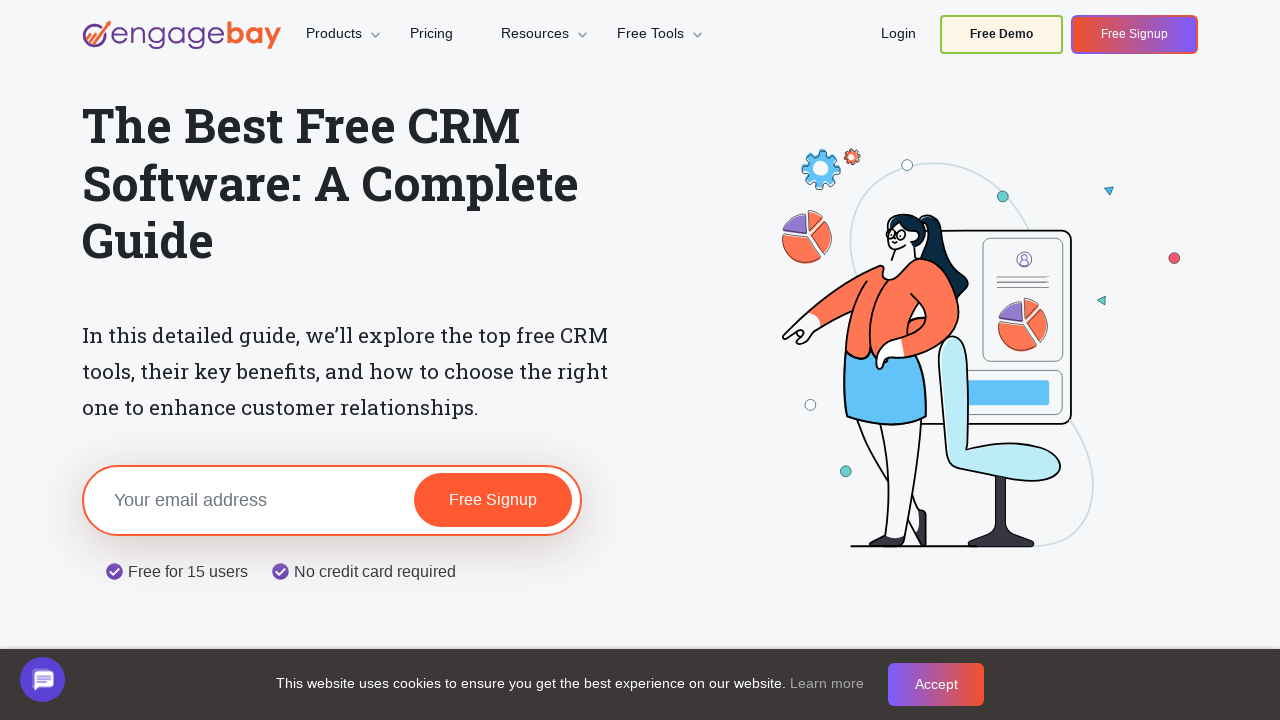

Found hidden link (count: 26)
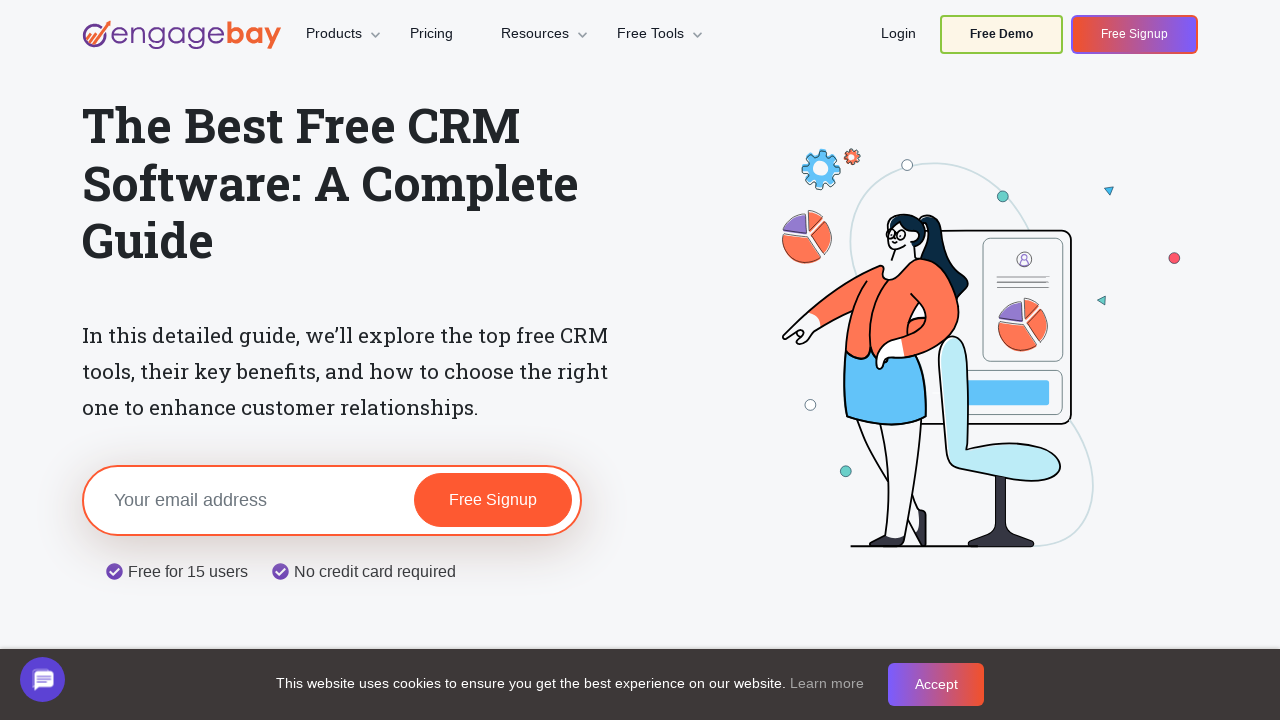

Found hidden link (count: 27)
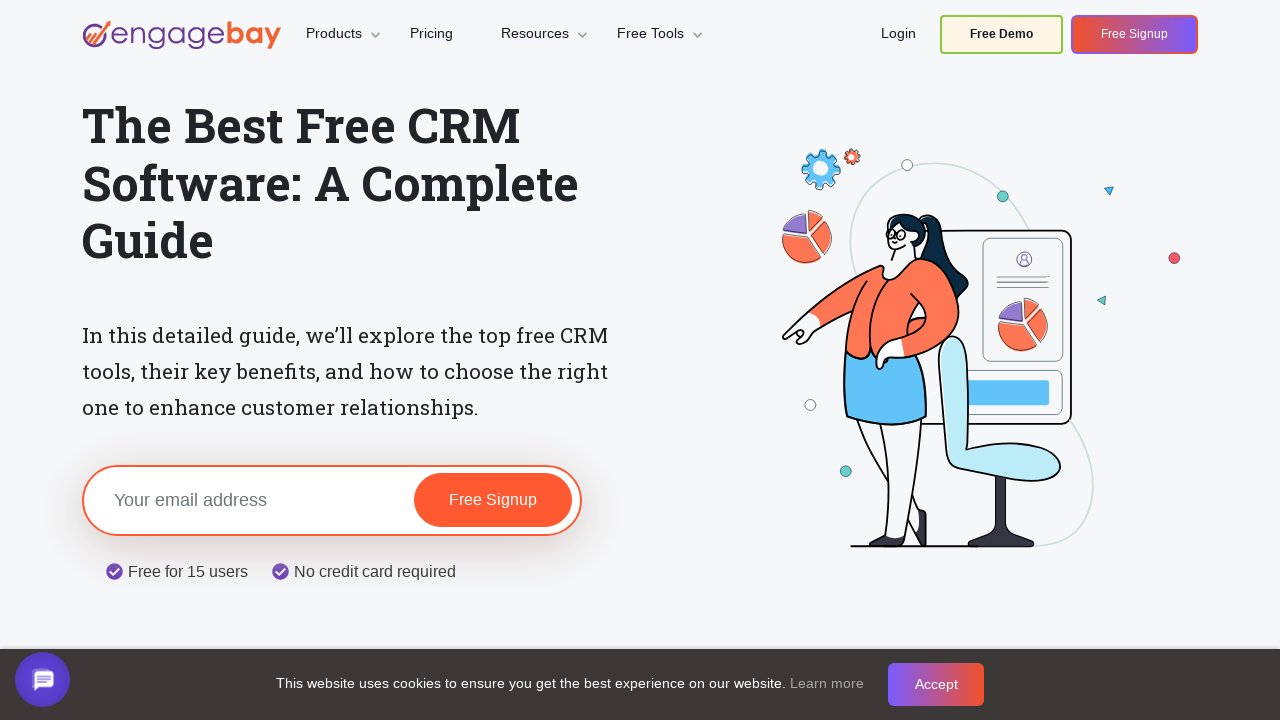

Found hidden link (count: 28)
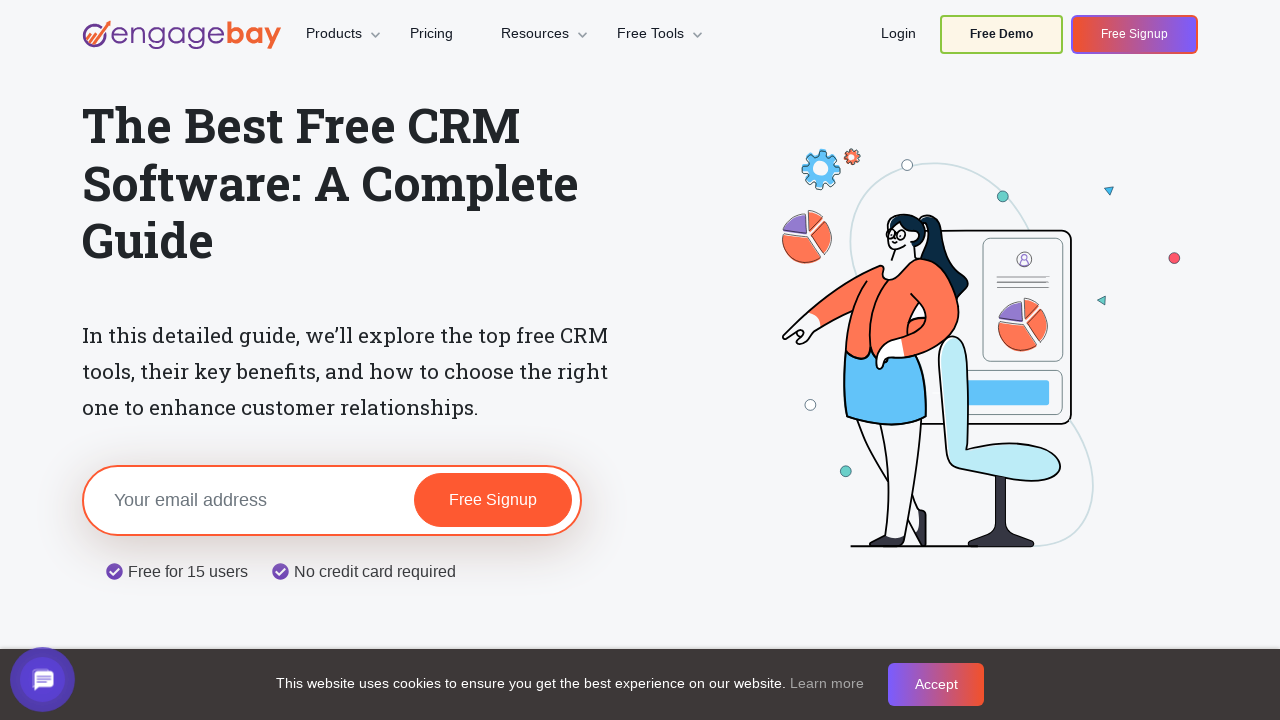

Found hidden link (count: 29)
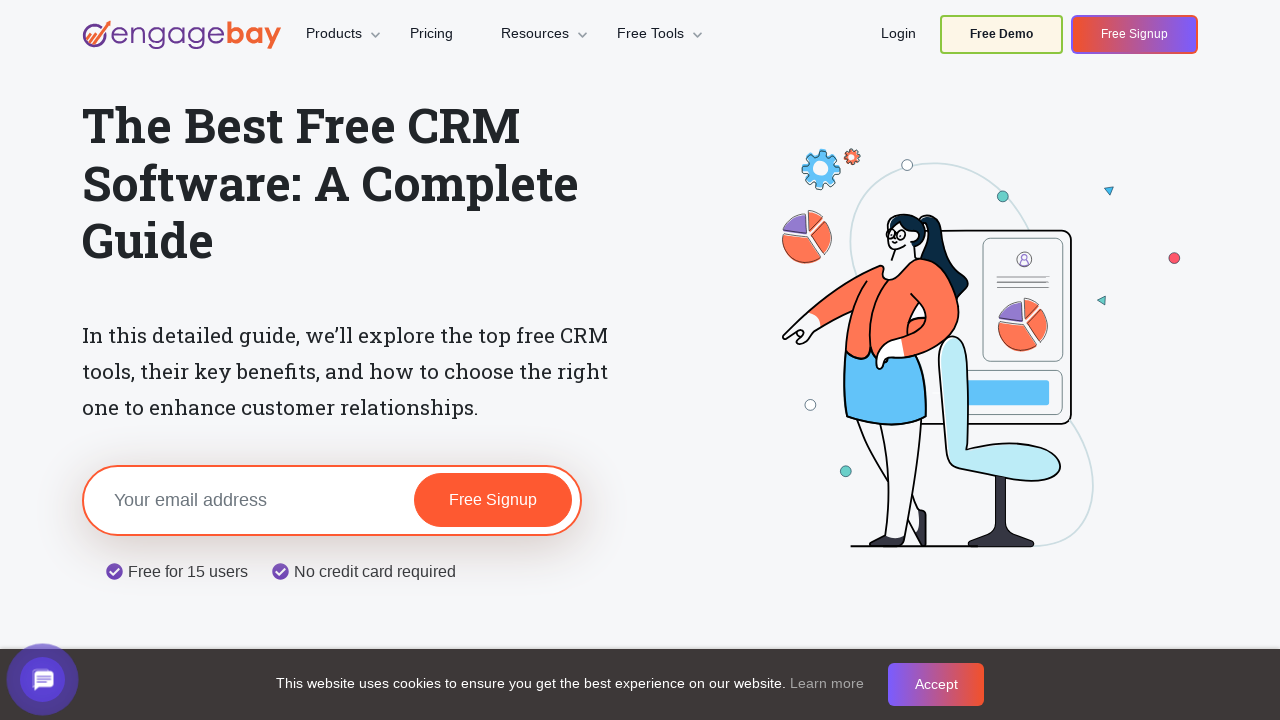

Found hidden link (count: 30)
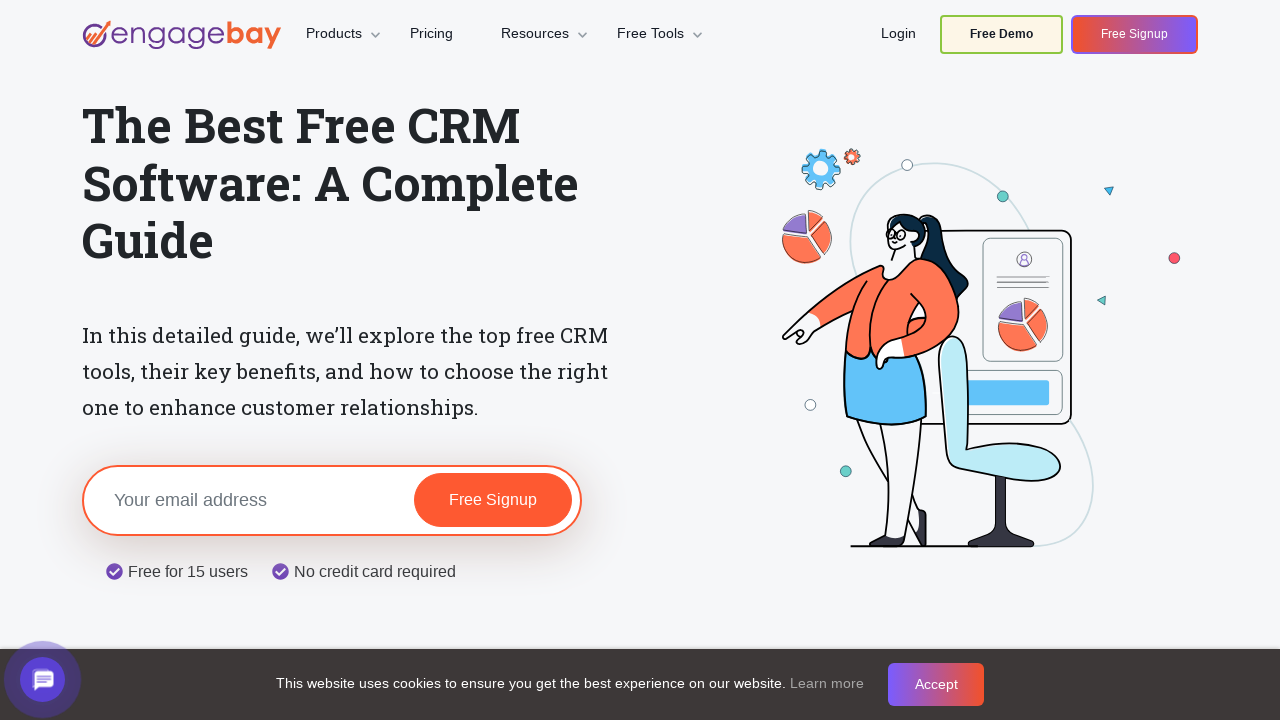

Found hidden link (count: 31)
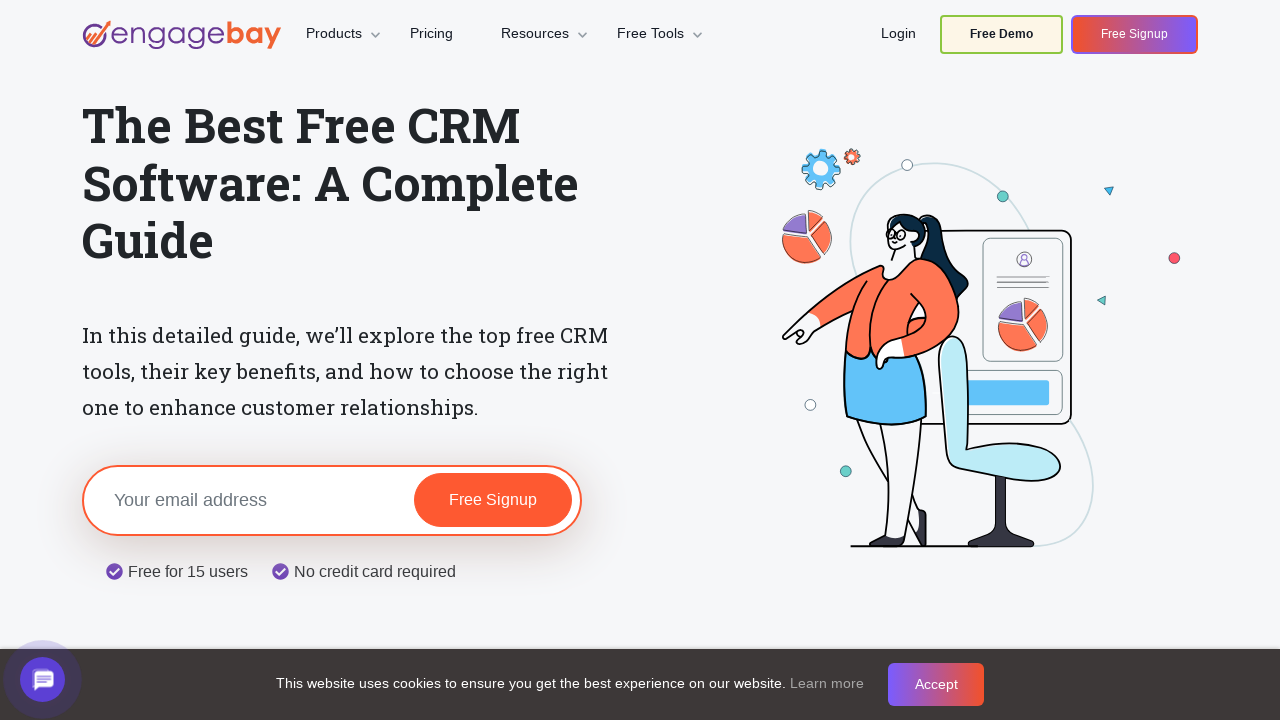

Found hidden link (count: 32)
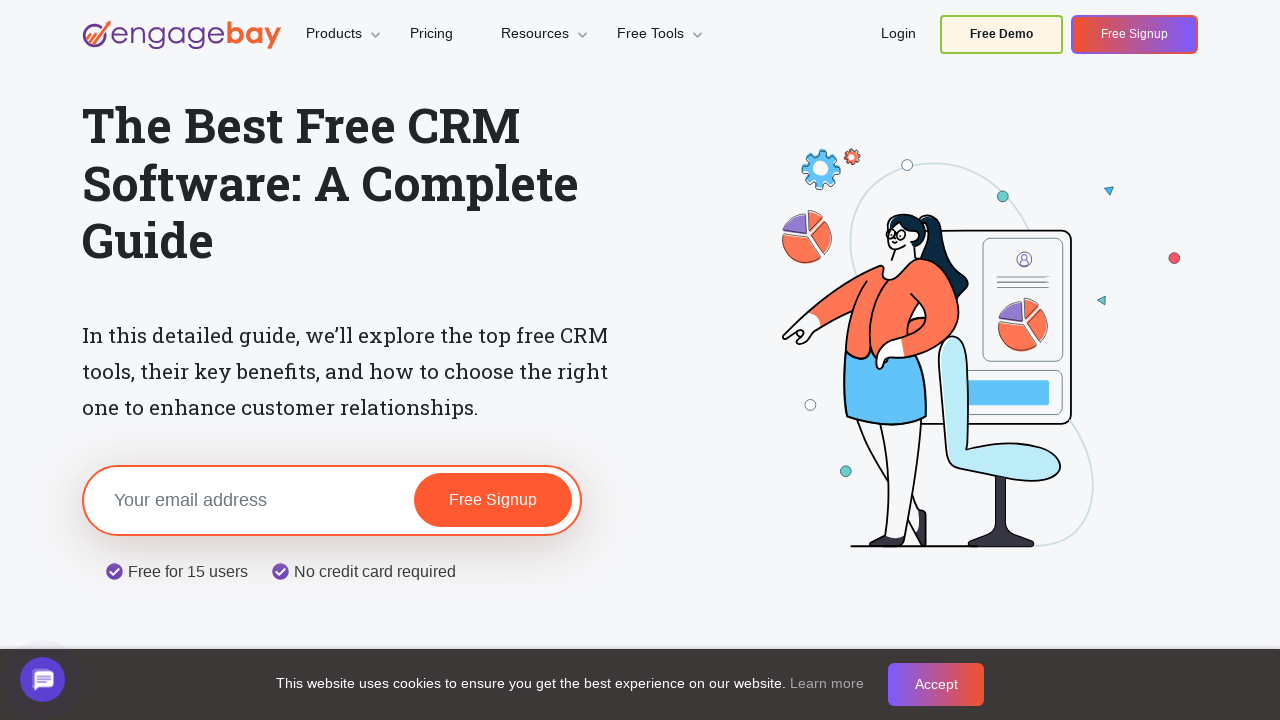

Found hidden link (count: 33)
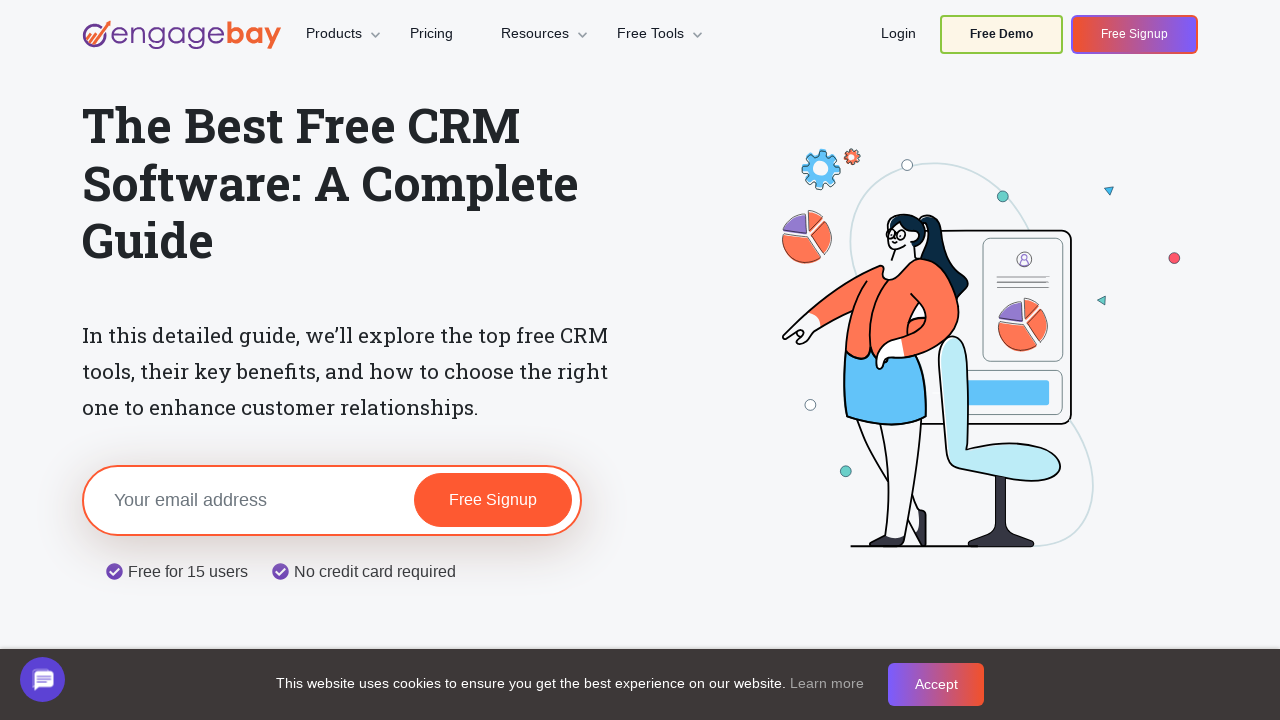

Found hidden link (count: 34)
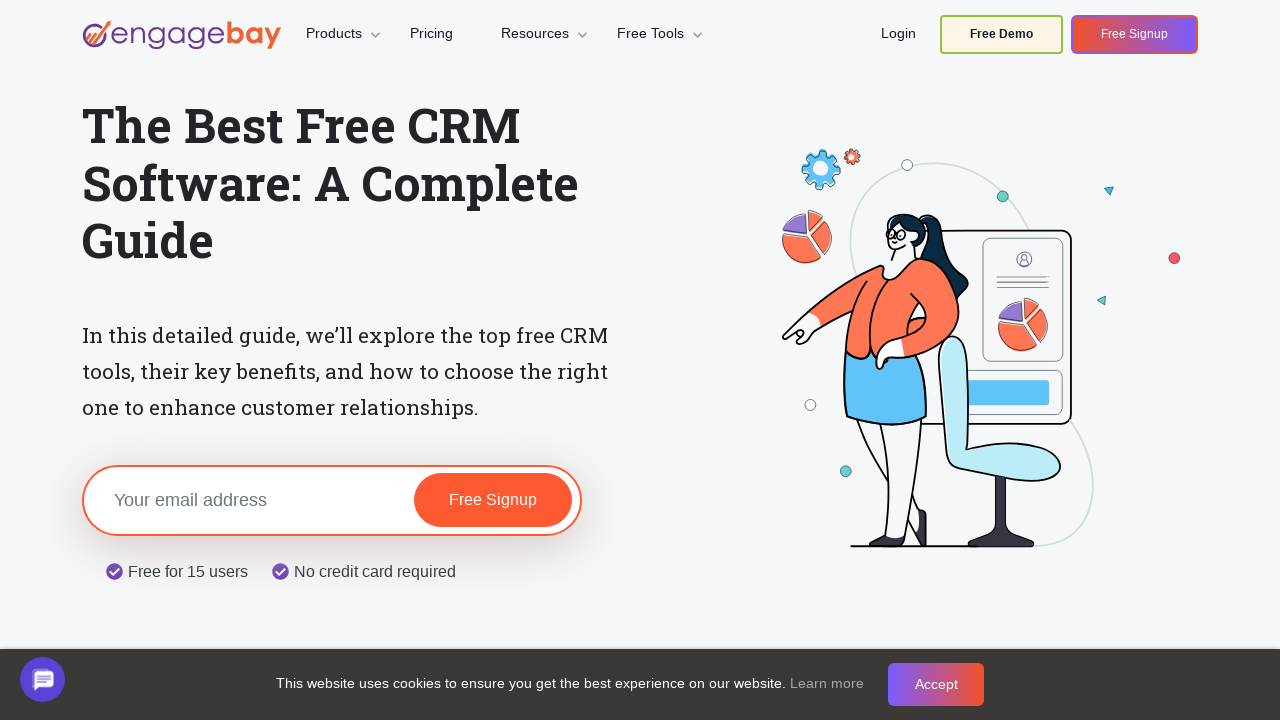

Found hidden link (count: 35)
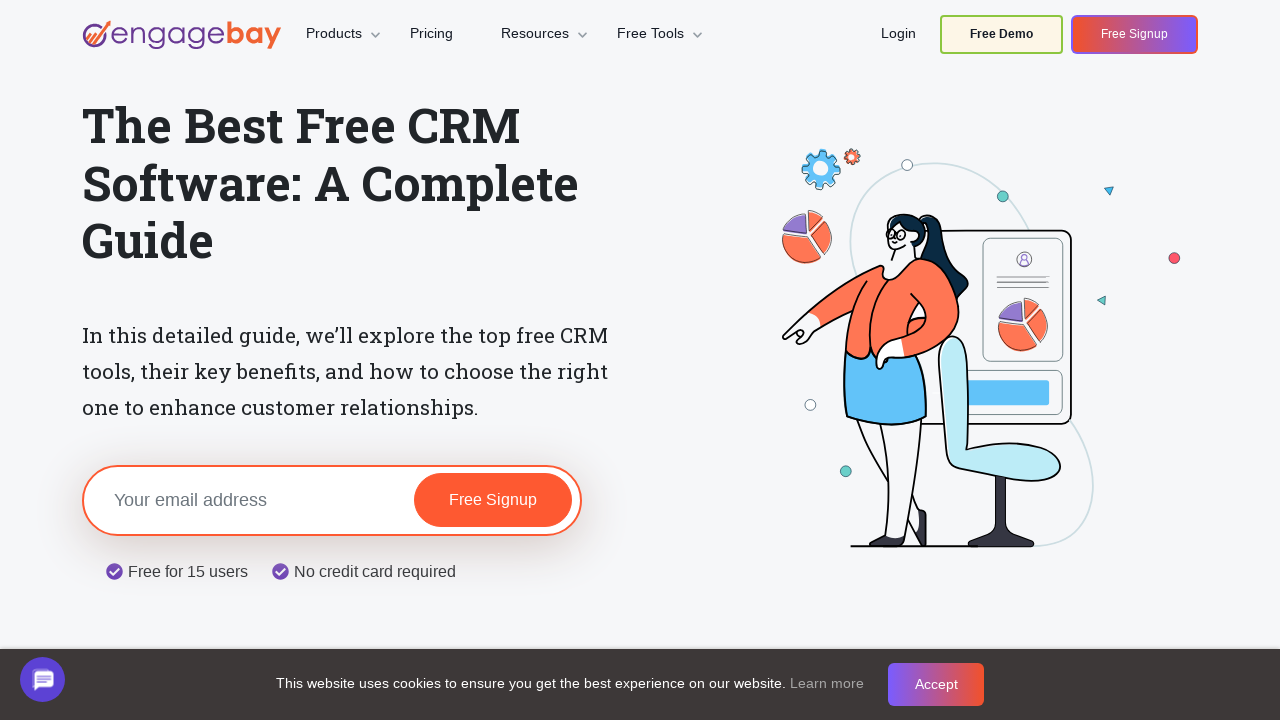

Found hidden link (count: 36)
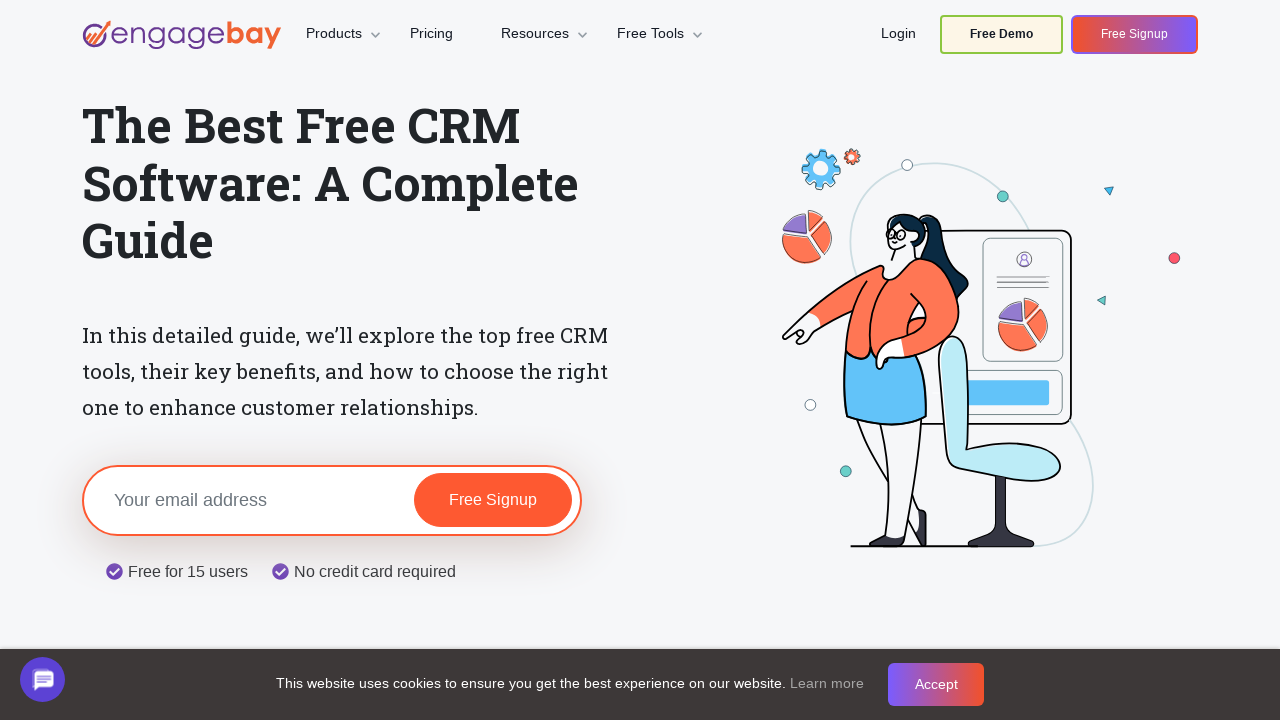

Found hidden link (count: 37)
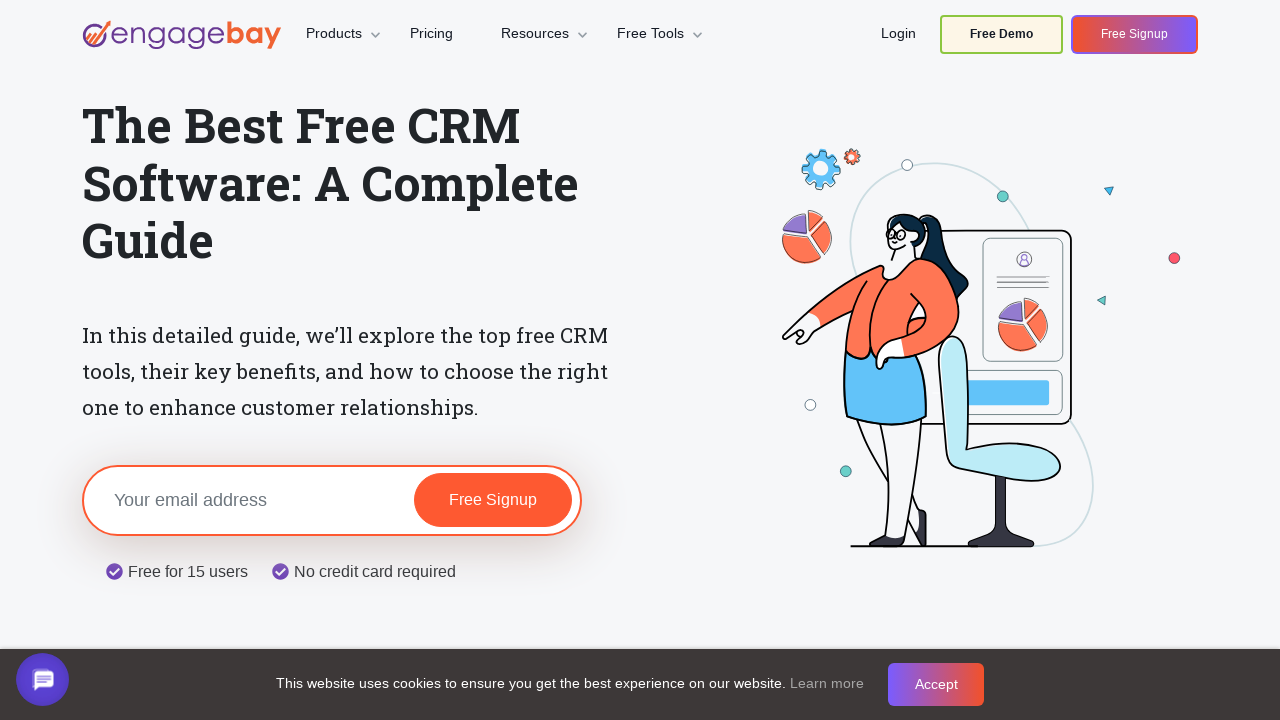

Found hidden link (count: 38)
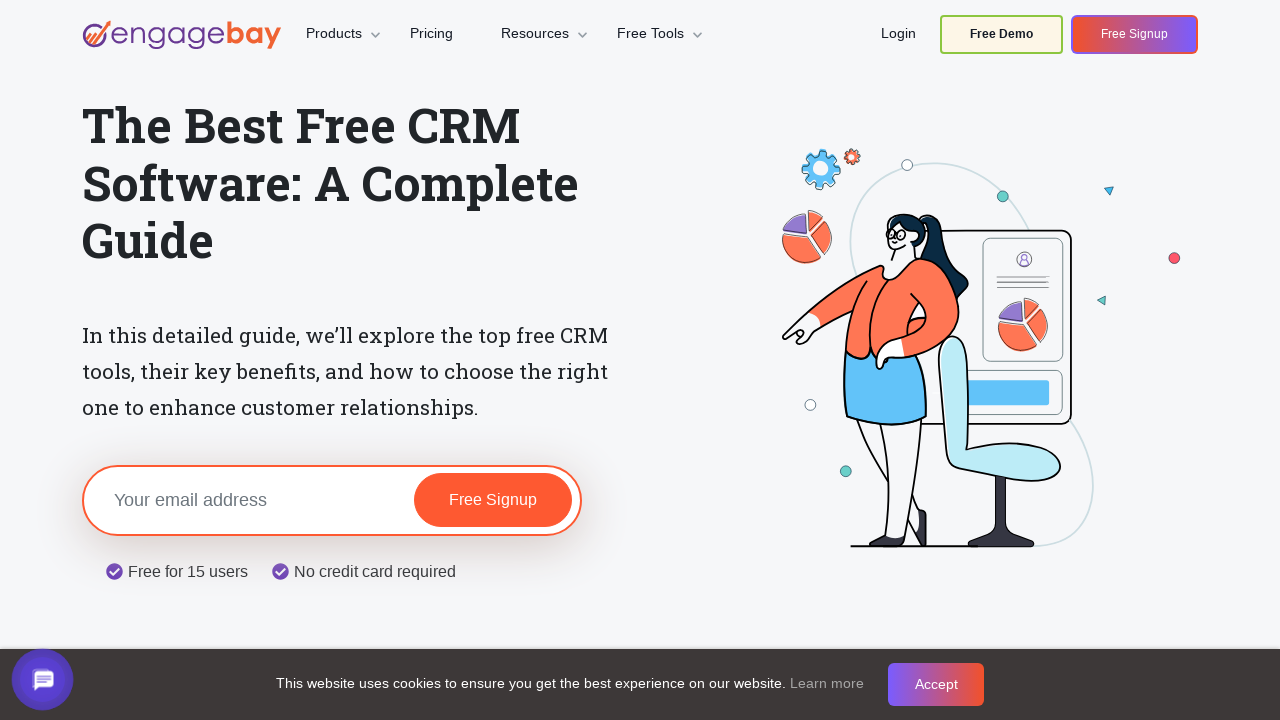

Found hidden link (count: 39)
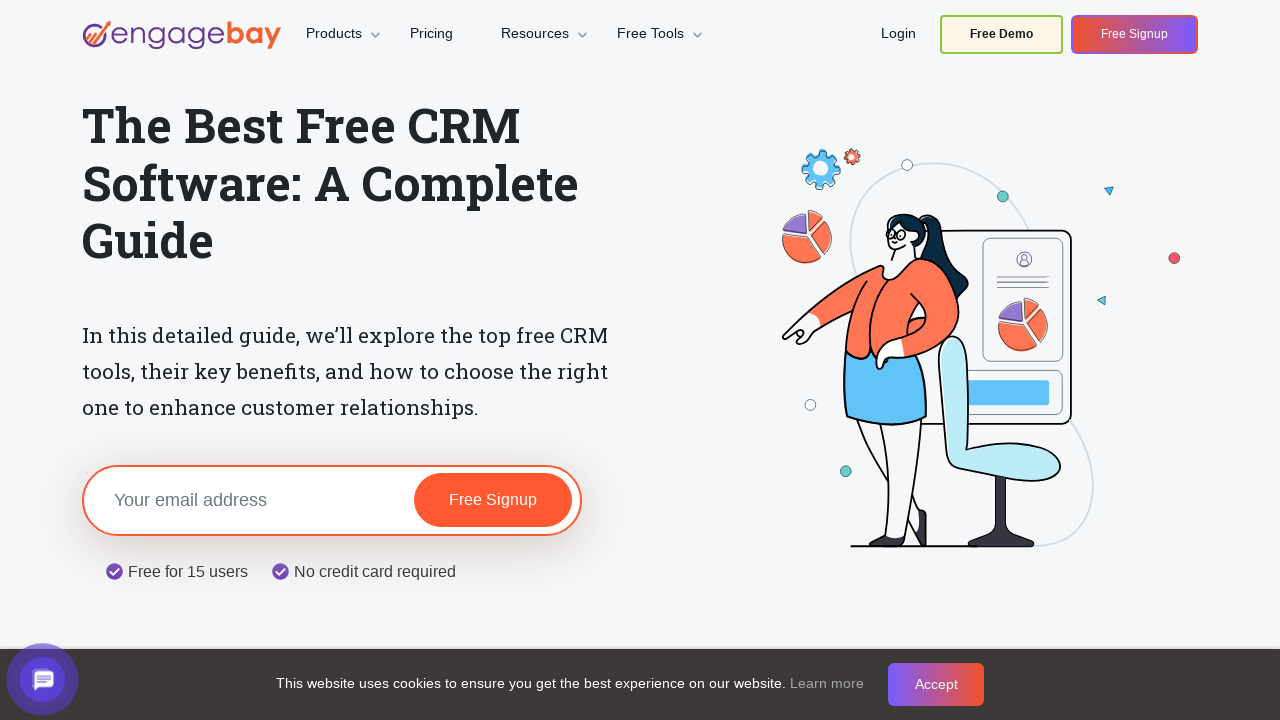

Found hidden link (count: 40)
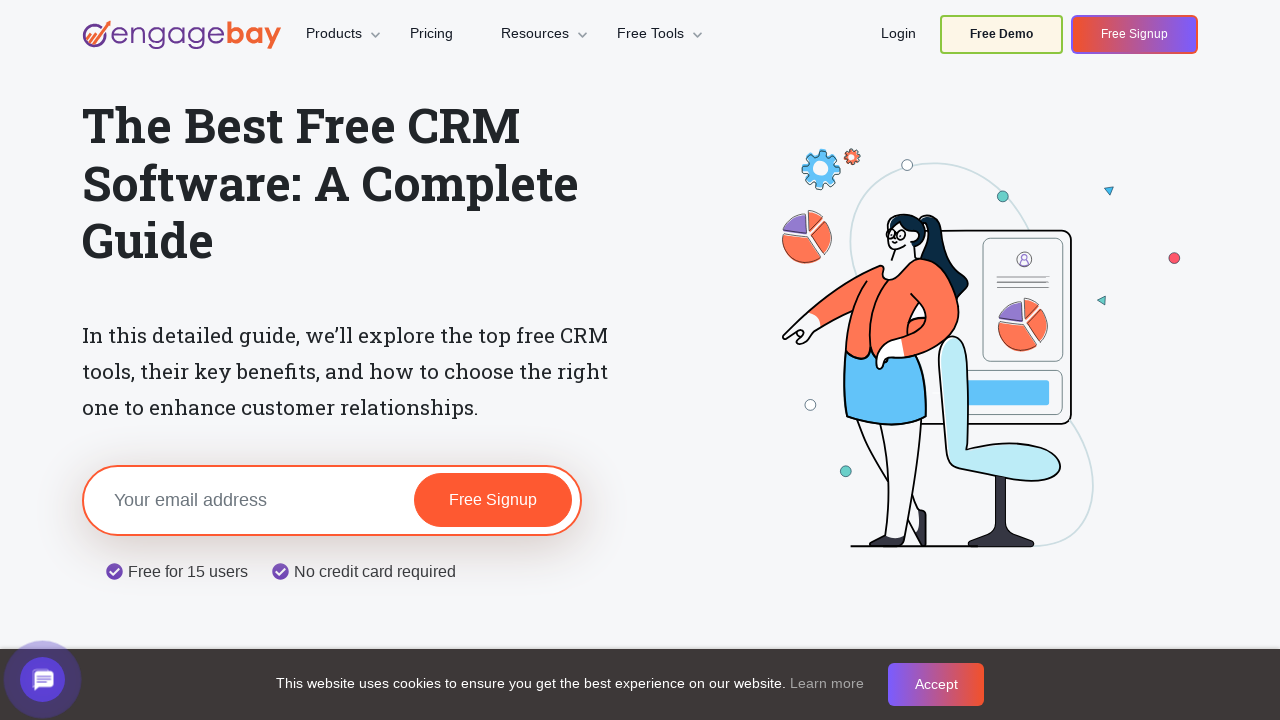

Found hidden link (count: 41)
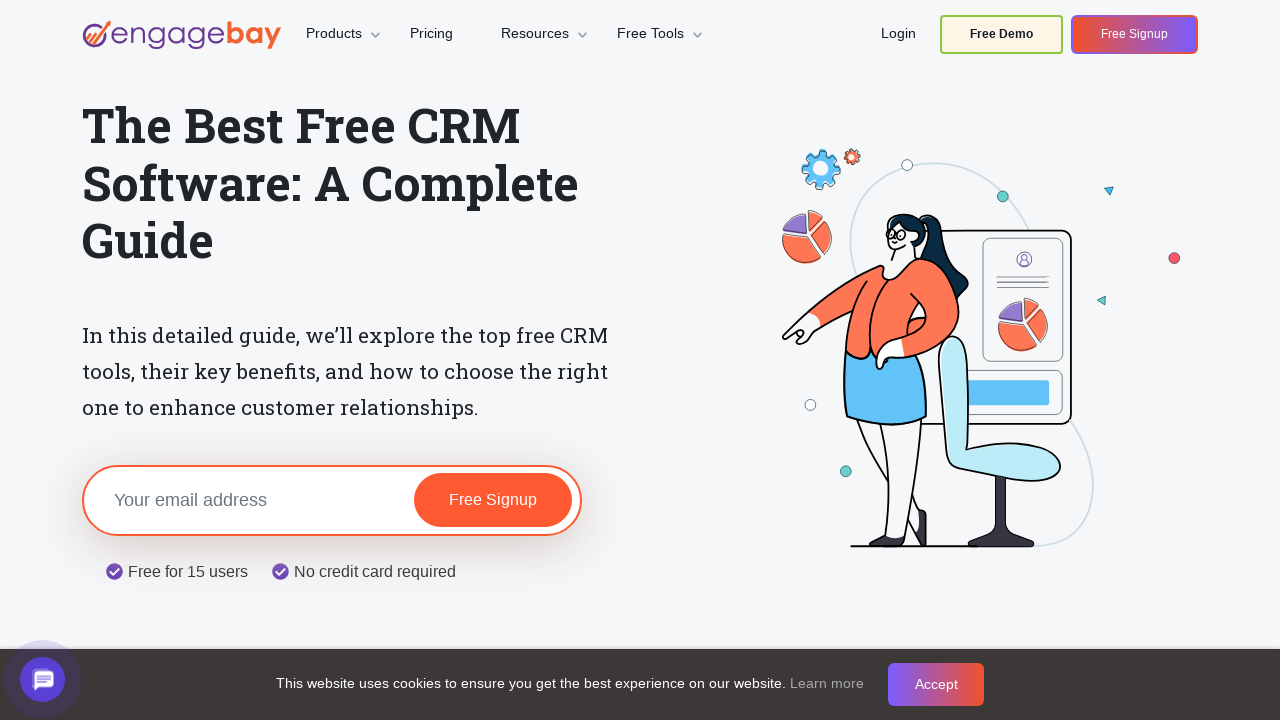

Found hidden link (count: 42)
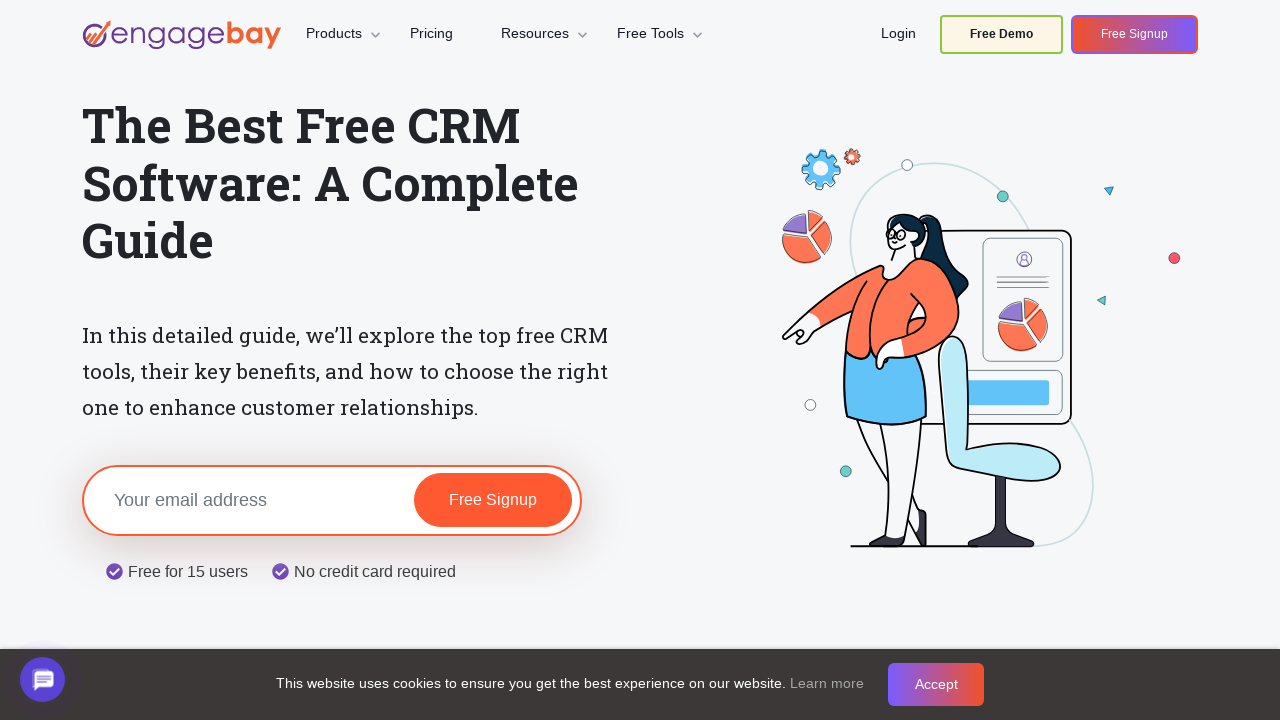

Found hidden link (count: 43)
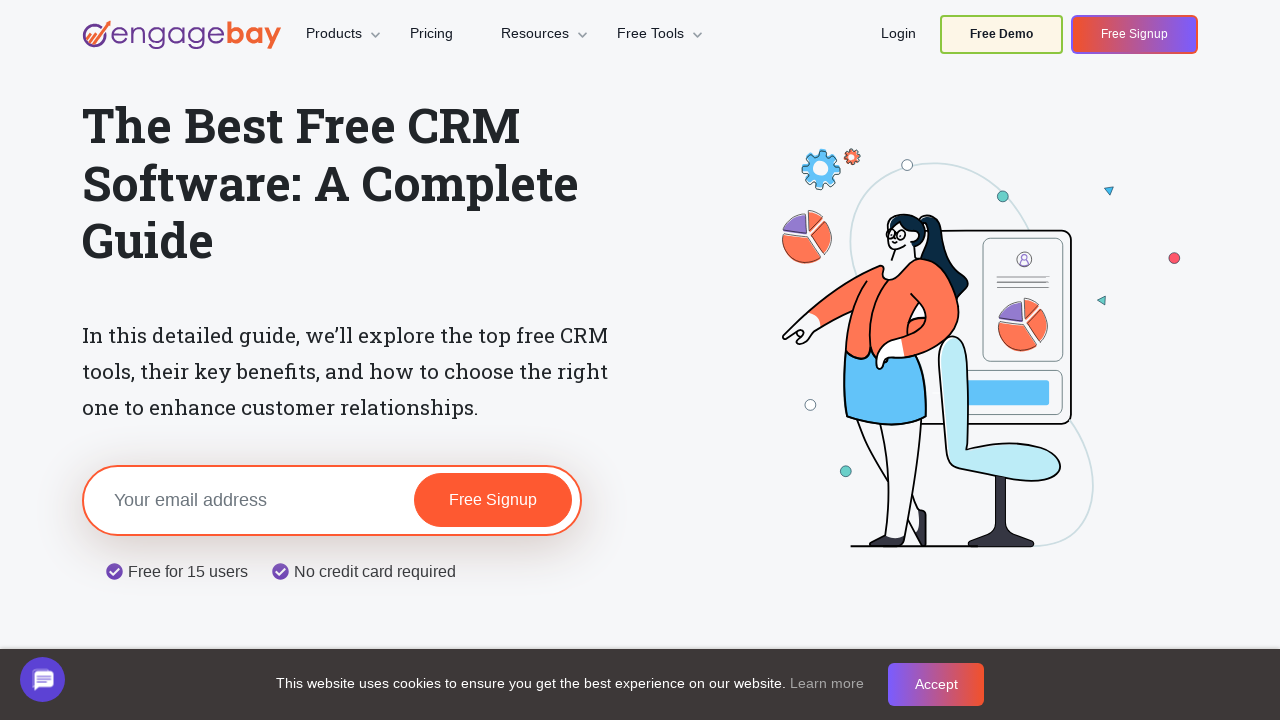

Found hidden link (count: 44)
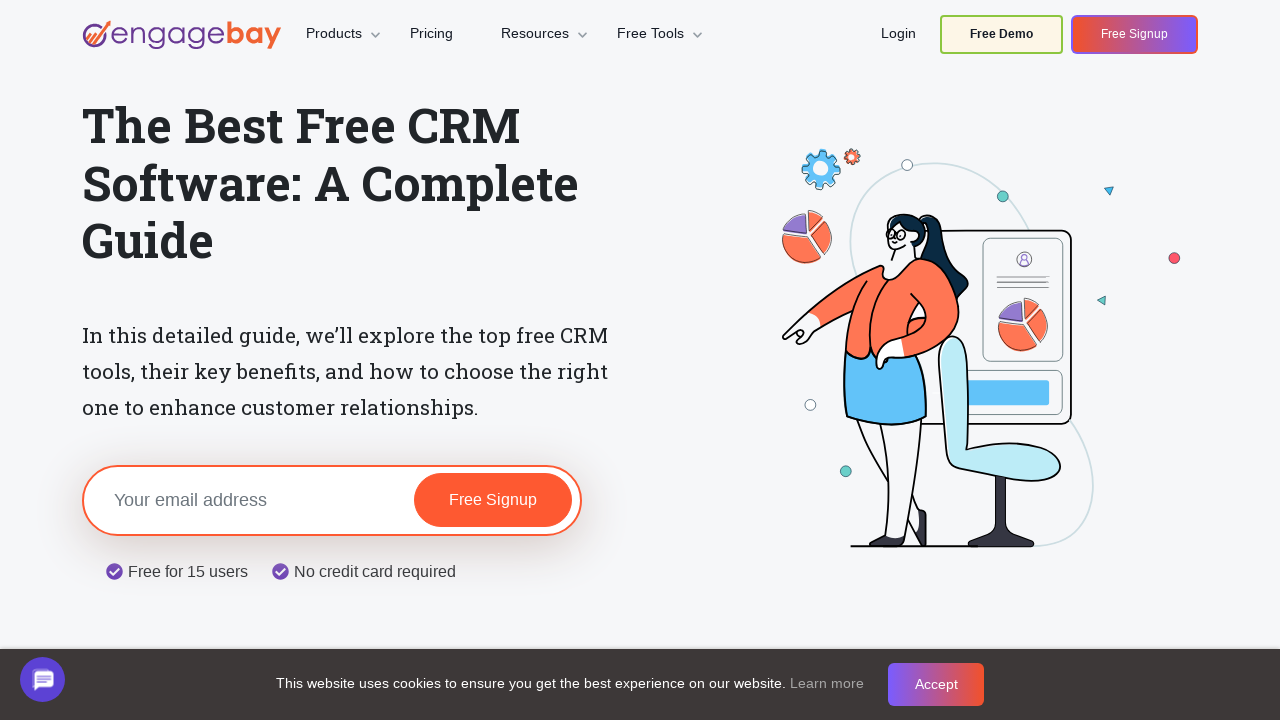

Found hidden link (count: 45)
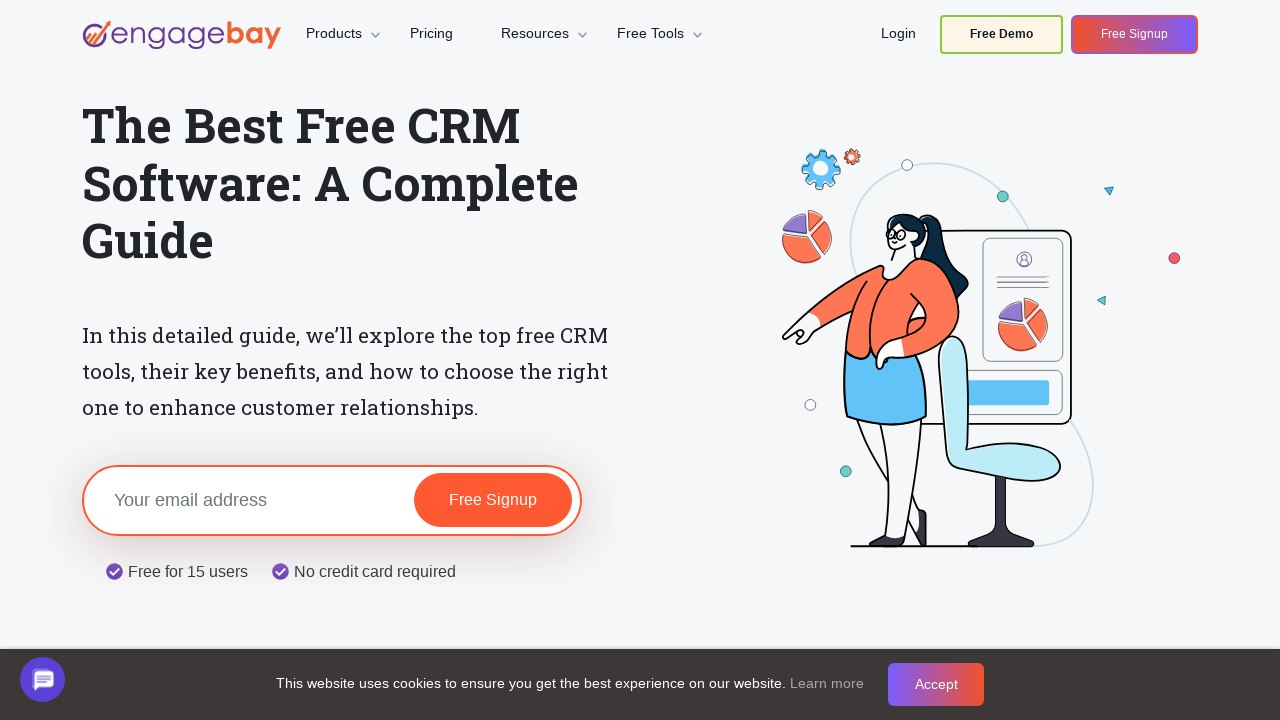

Found hidden link (count: 46)
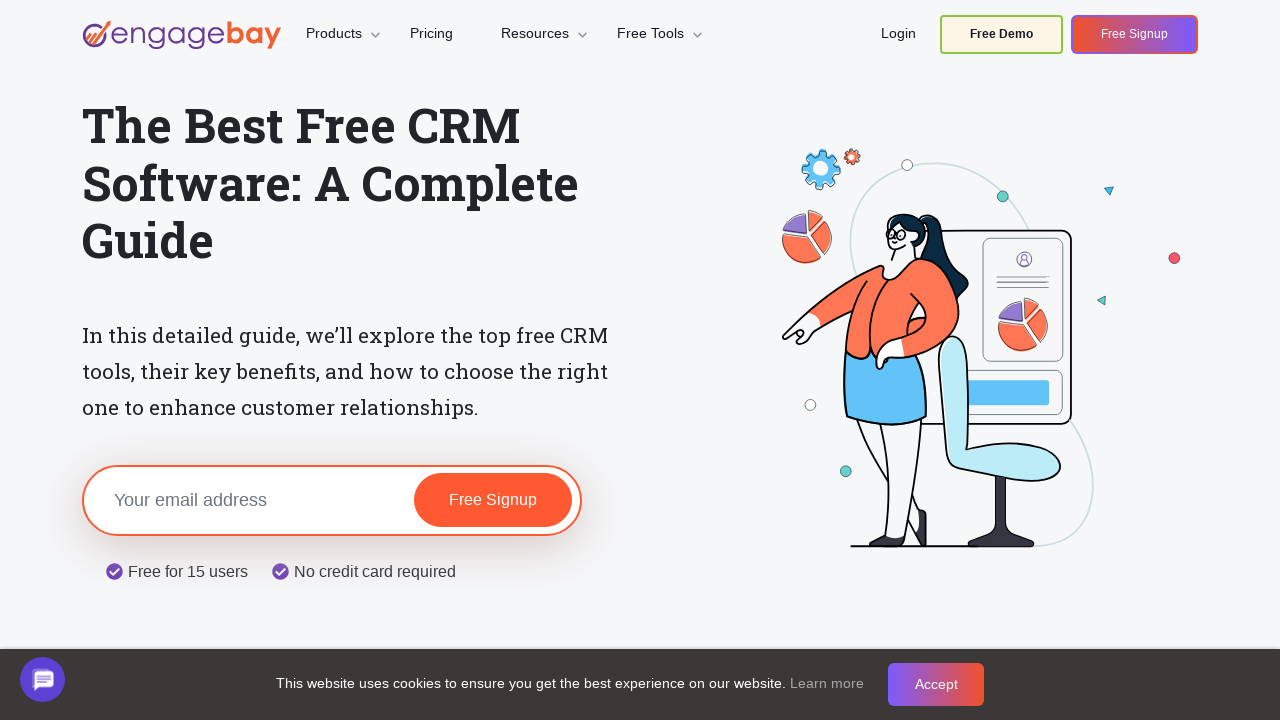

Found hidden link (count: 47)
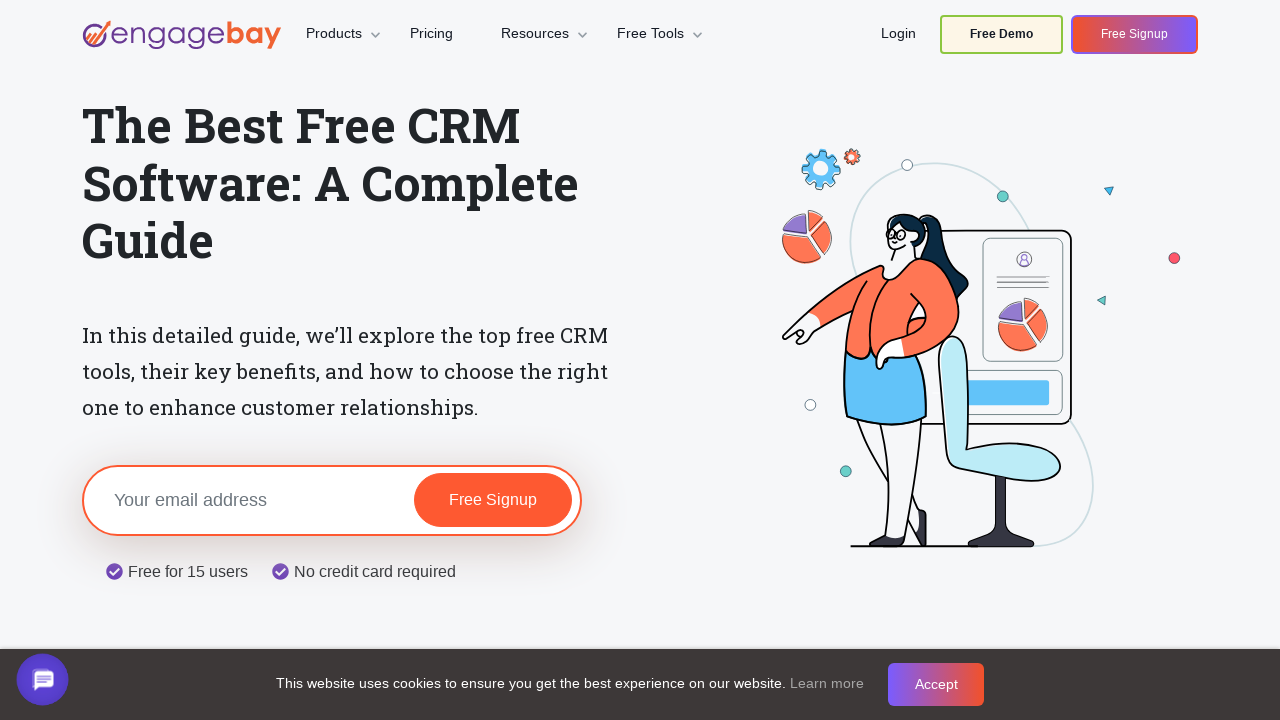

Found hidden link (count: 48)
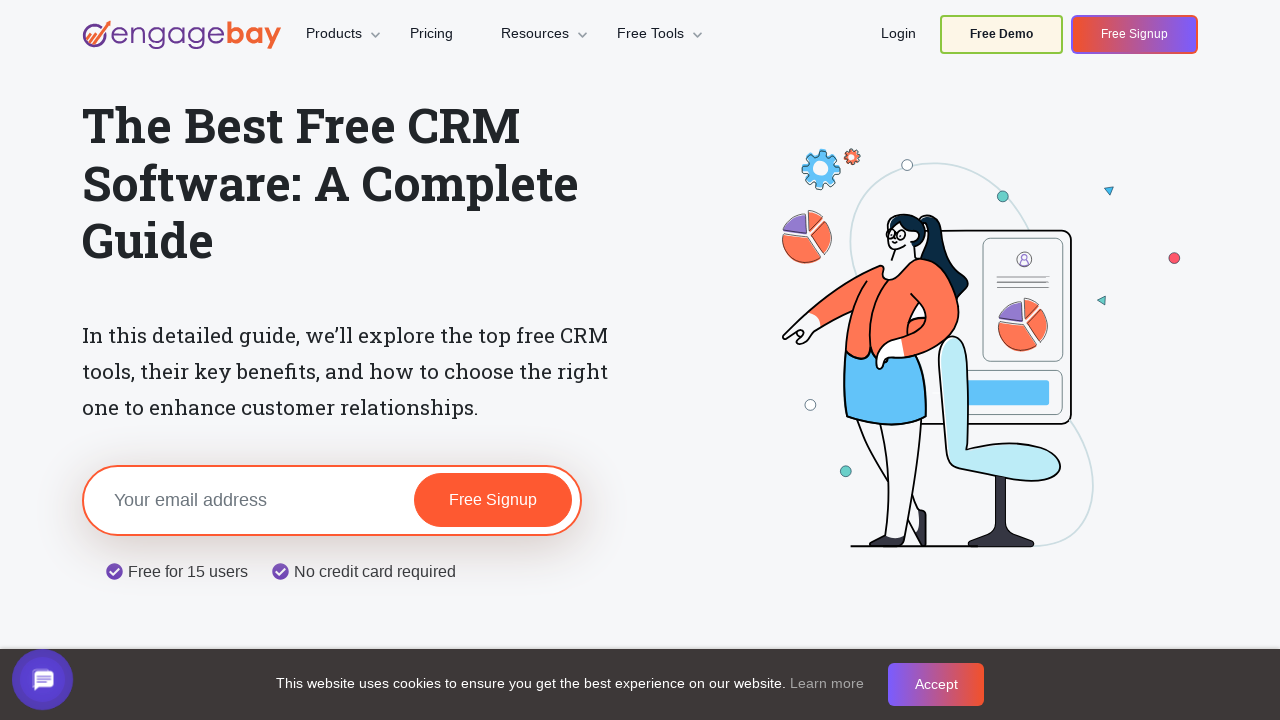

Found hidden link (count: 49)
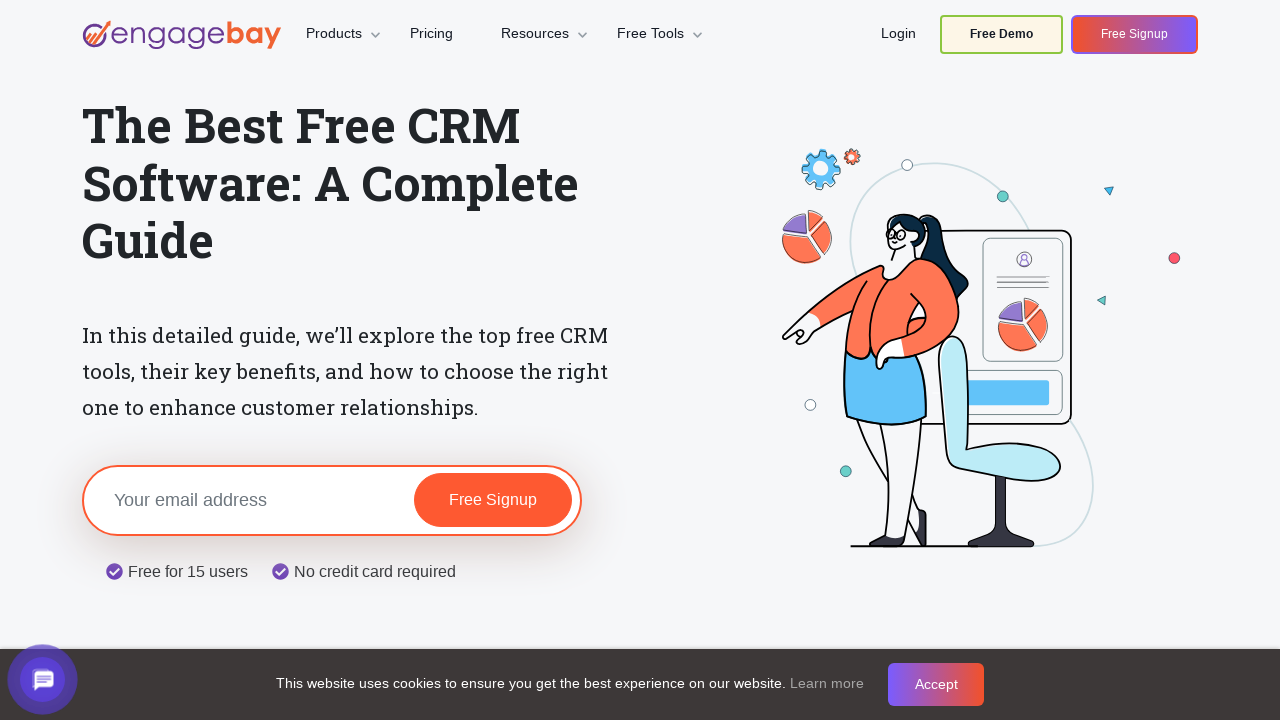

Found hidden link (count: 50)
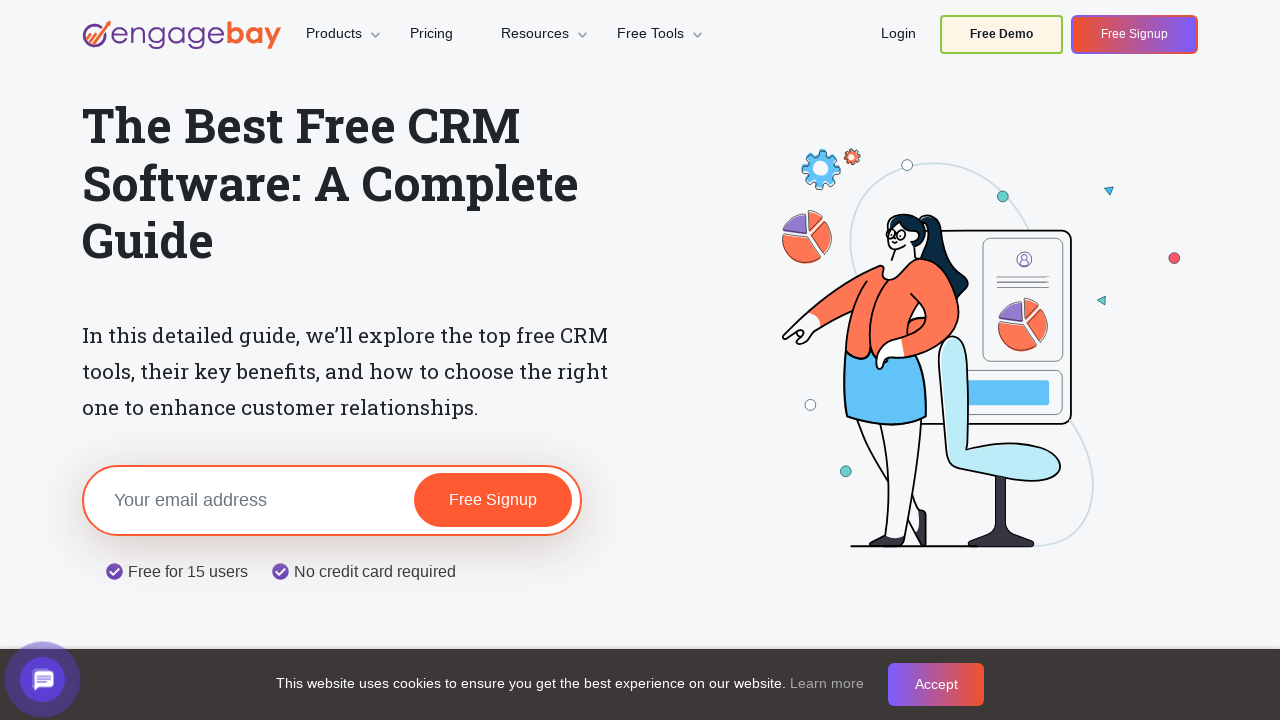

Found hidden link (count: 51)
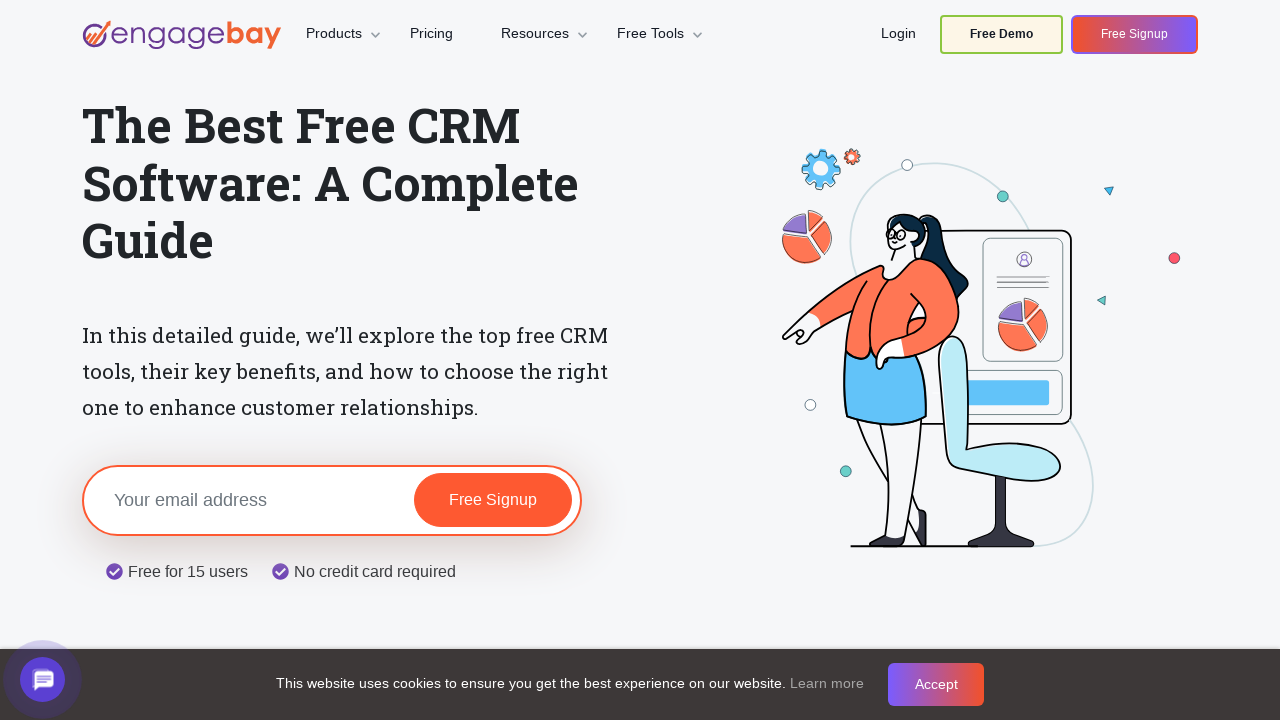

Found hidden link (count: 52)
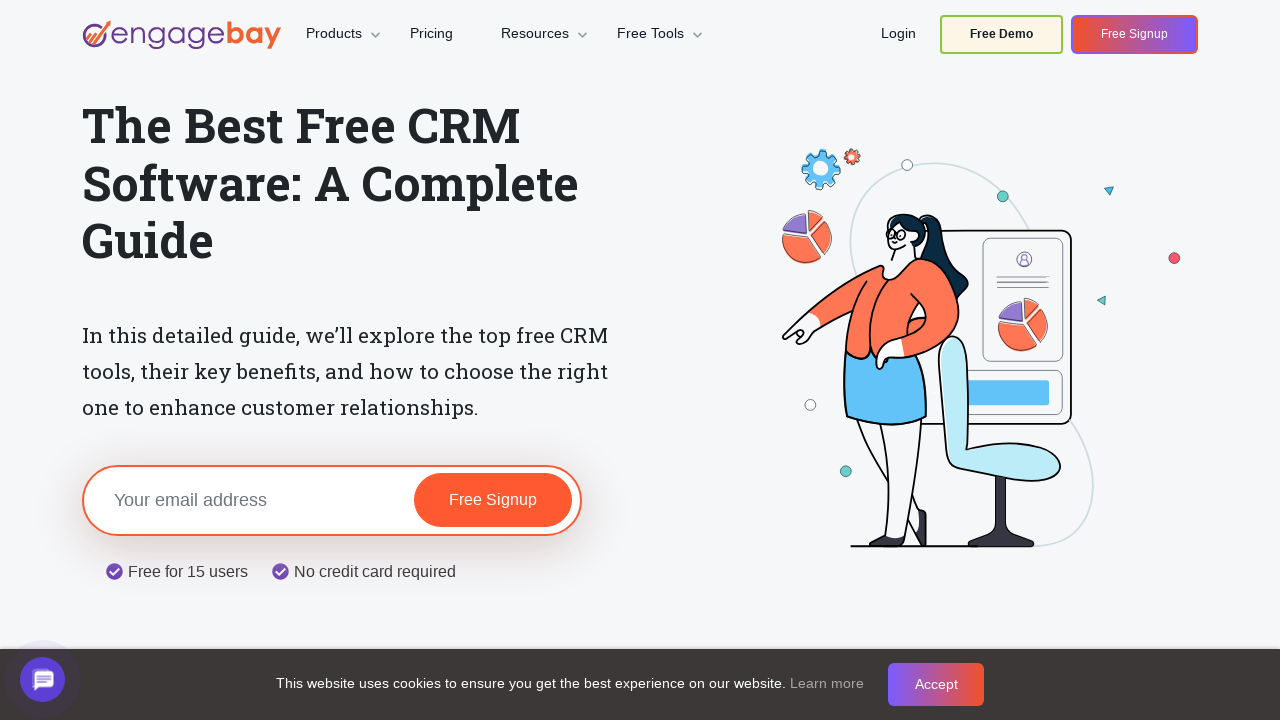

Found hidden link (count: 53)
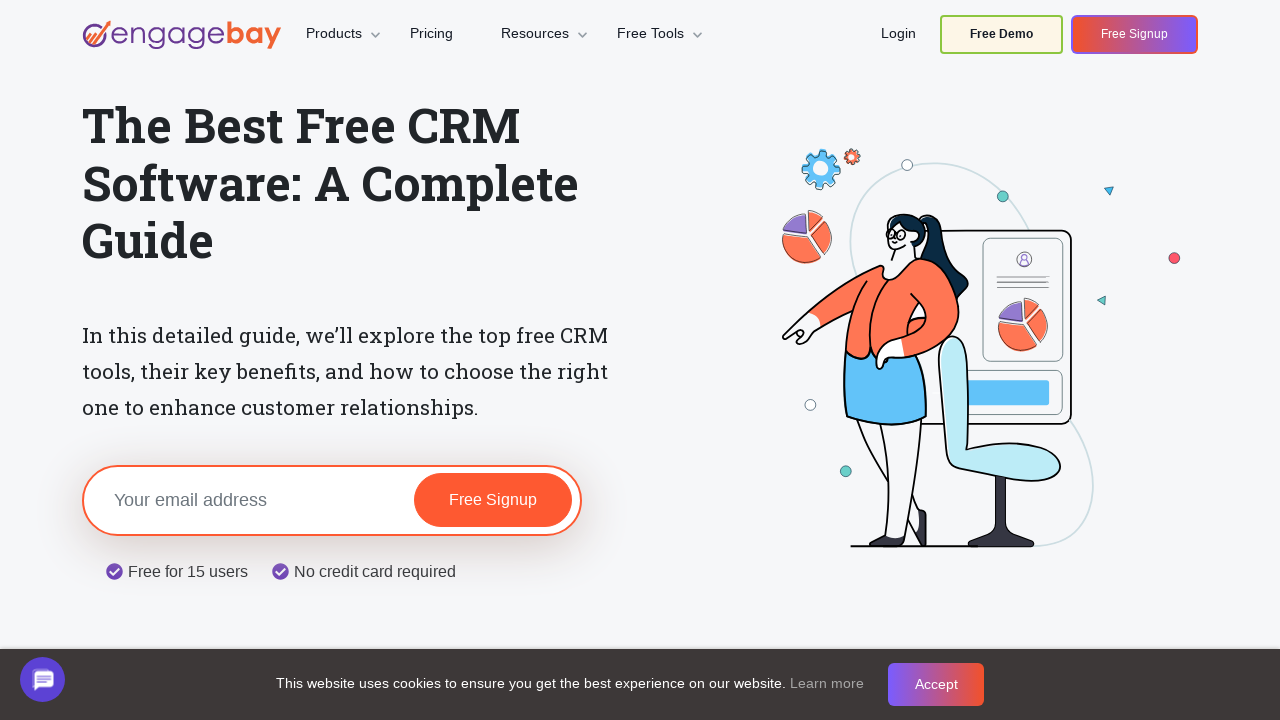

Found hidden link (count: 54)
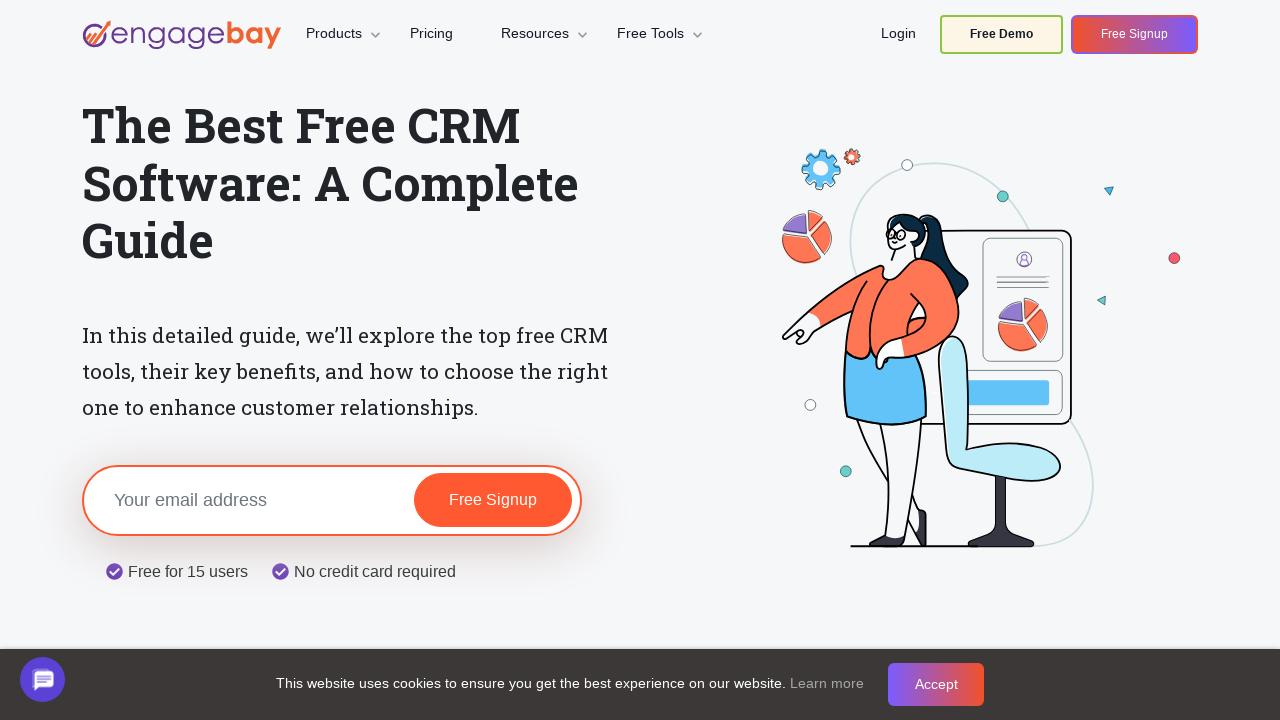

Found hidden link (count: 55)
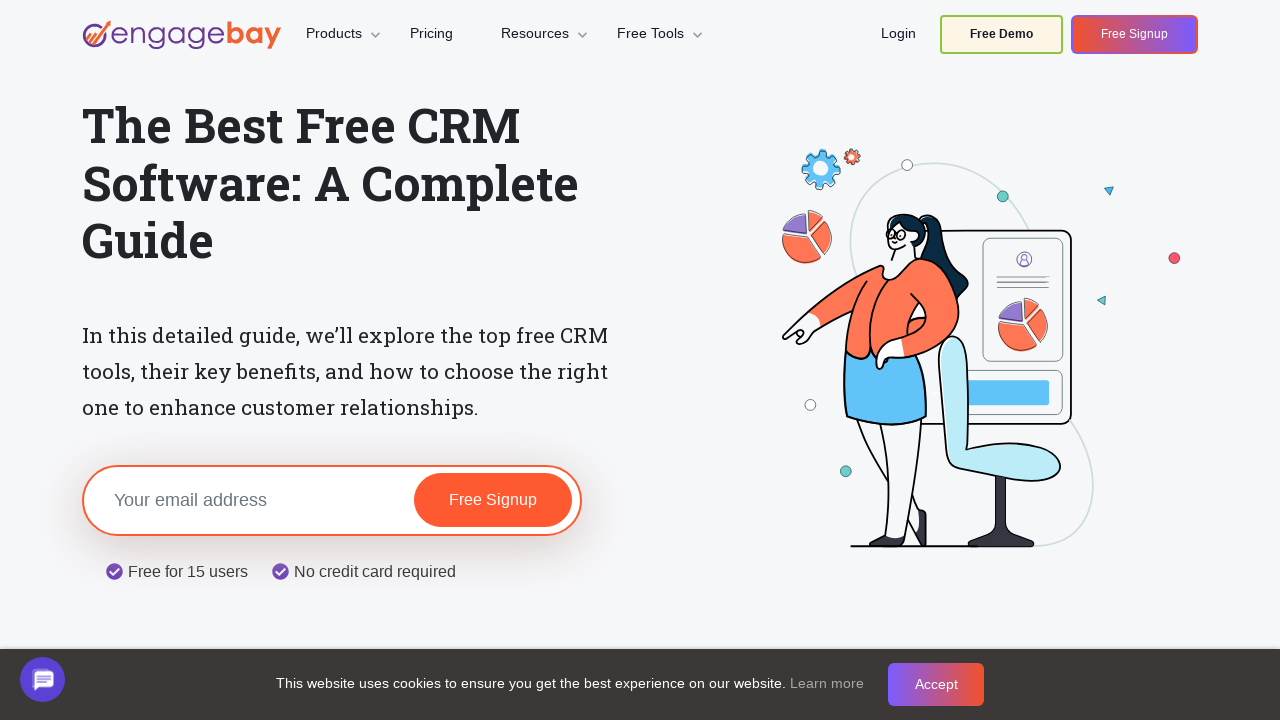

Found hidden link (count: 56)
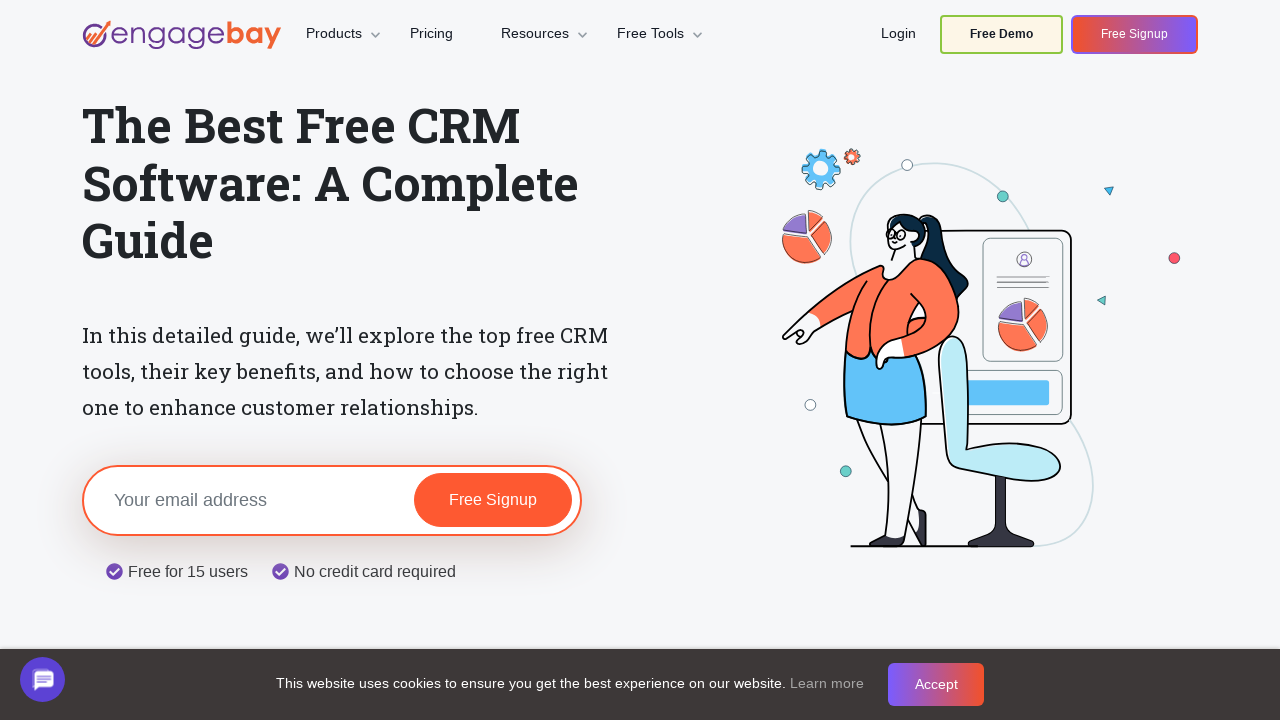

Found hidden link (count: 57)
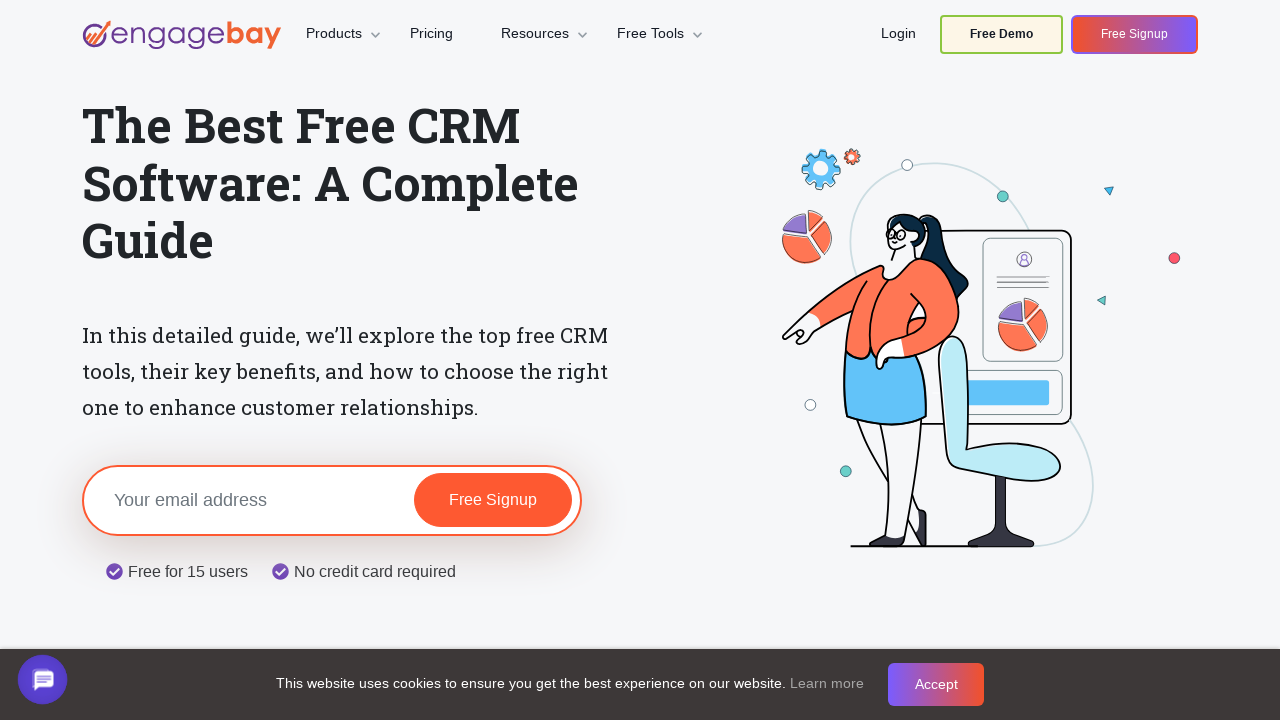

Found hidden link (count: 58)
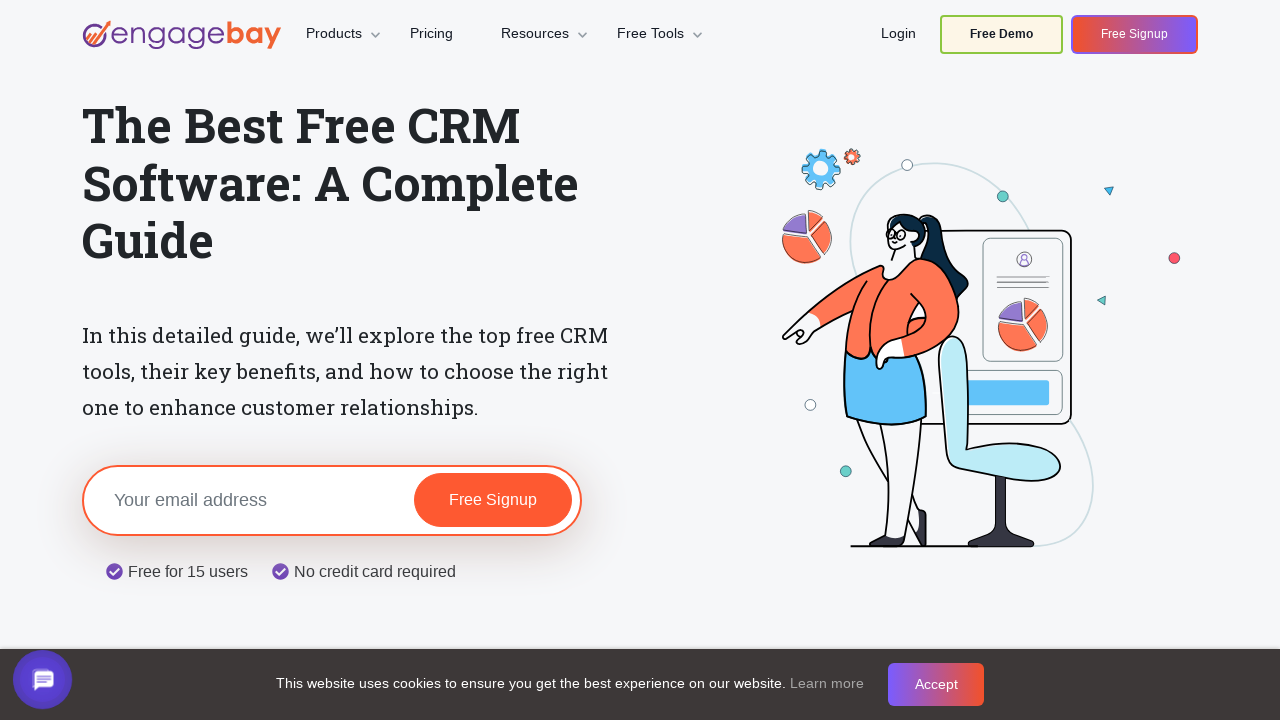

Found hidden link (count: 59)
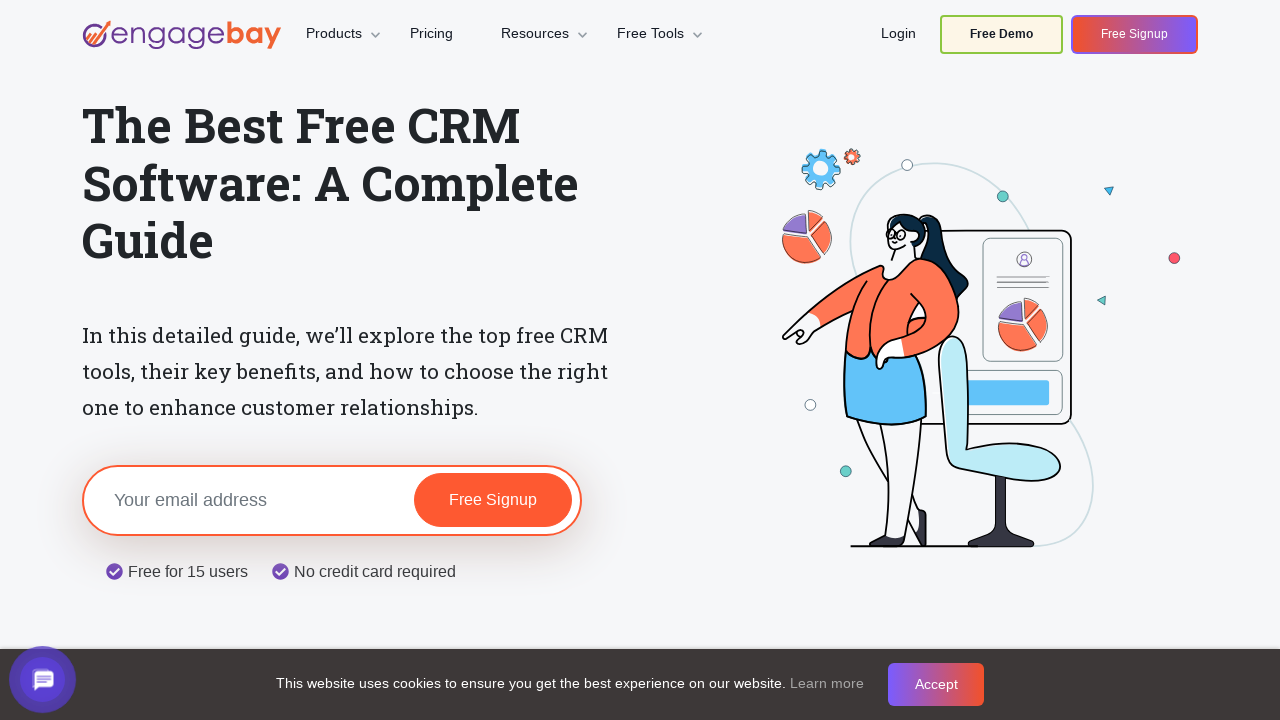

Found hidden link (count: 60)
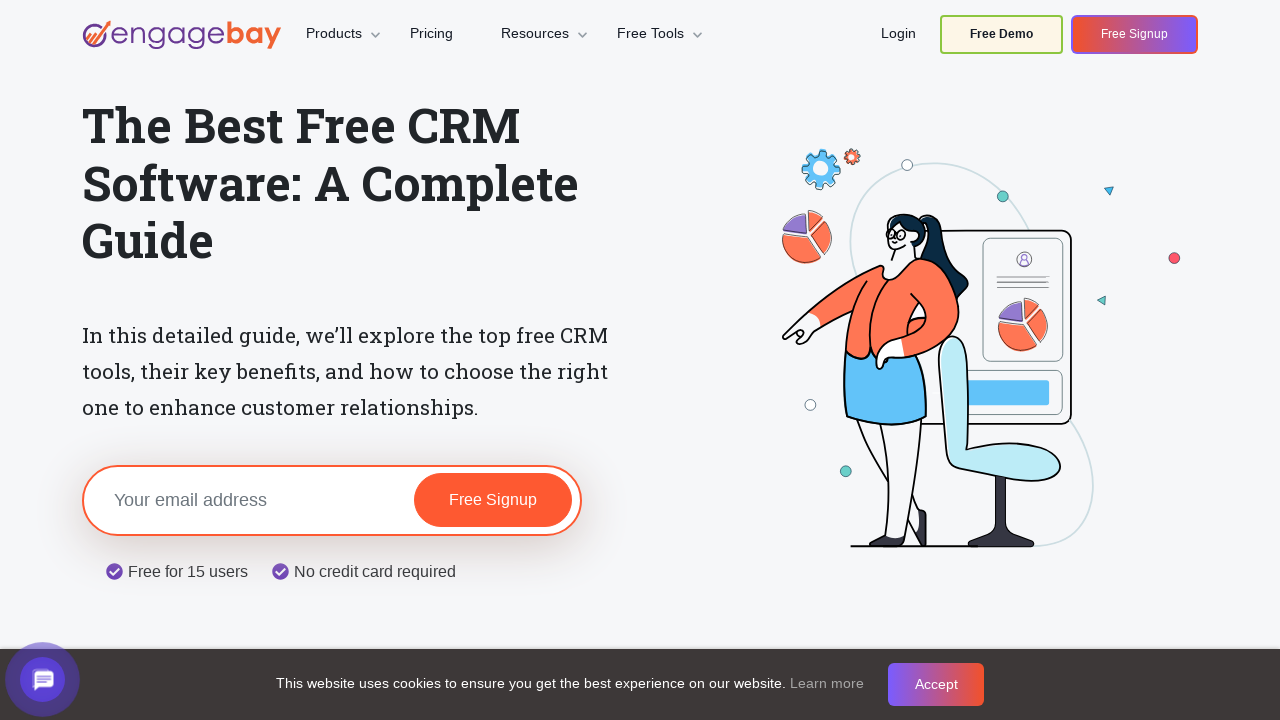

Found hidden link (count: 61)
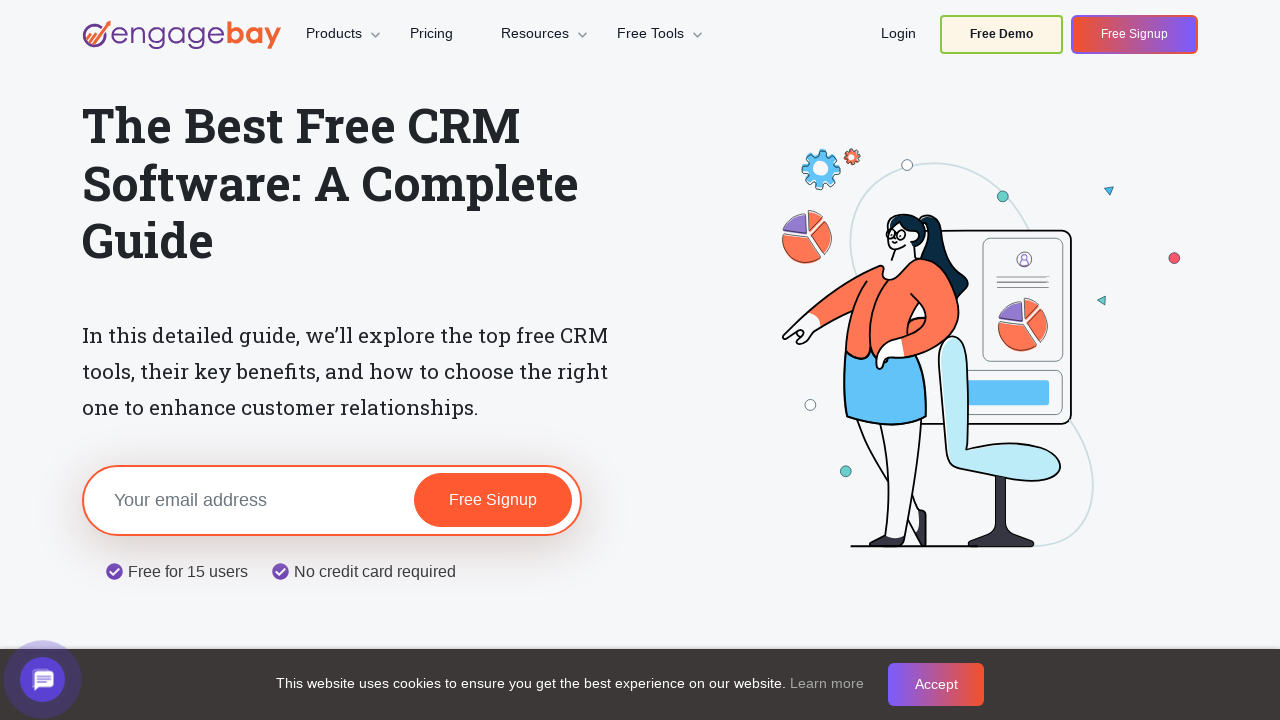

Found hidden link (count: 62)
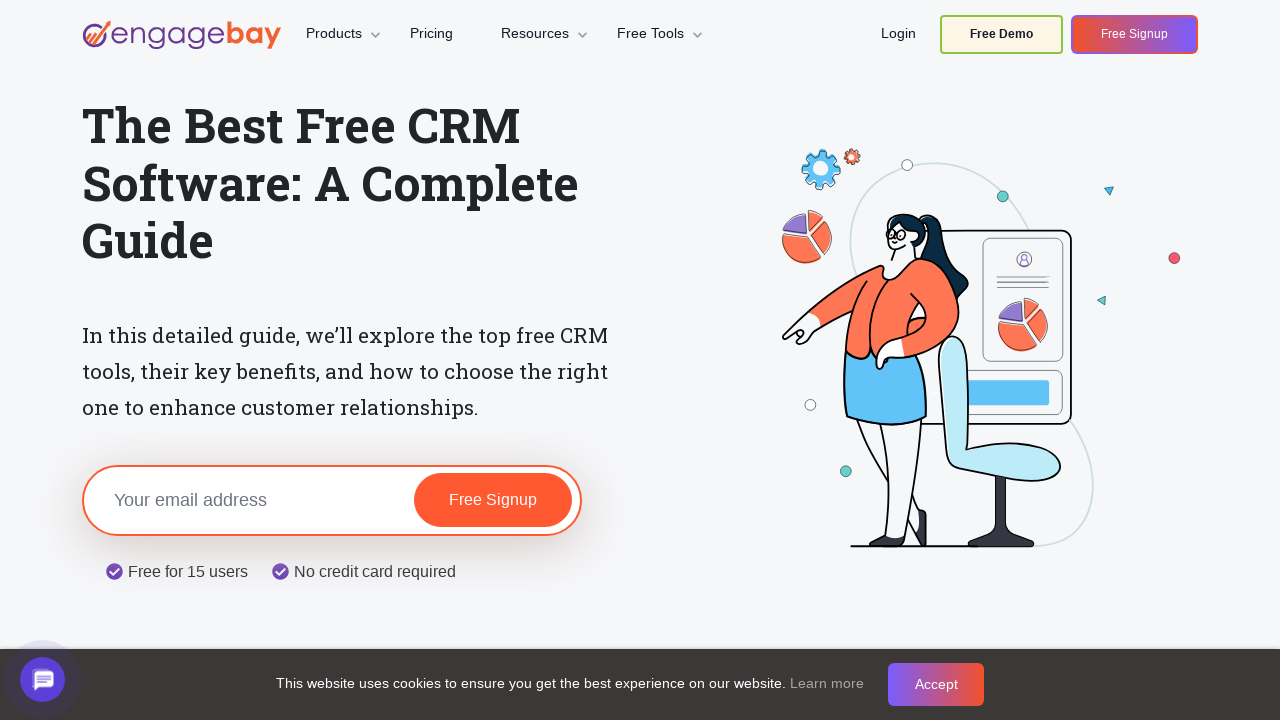

Found hidden link (count: 63)
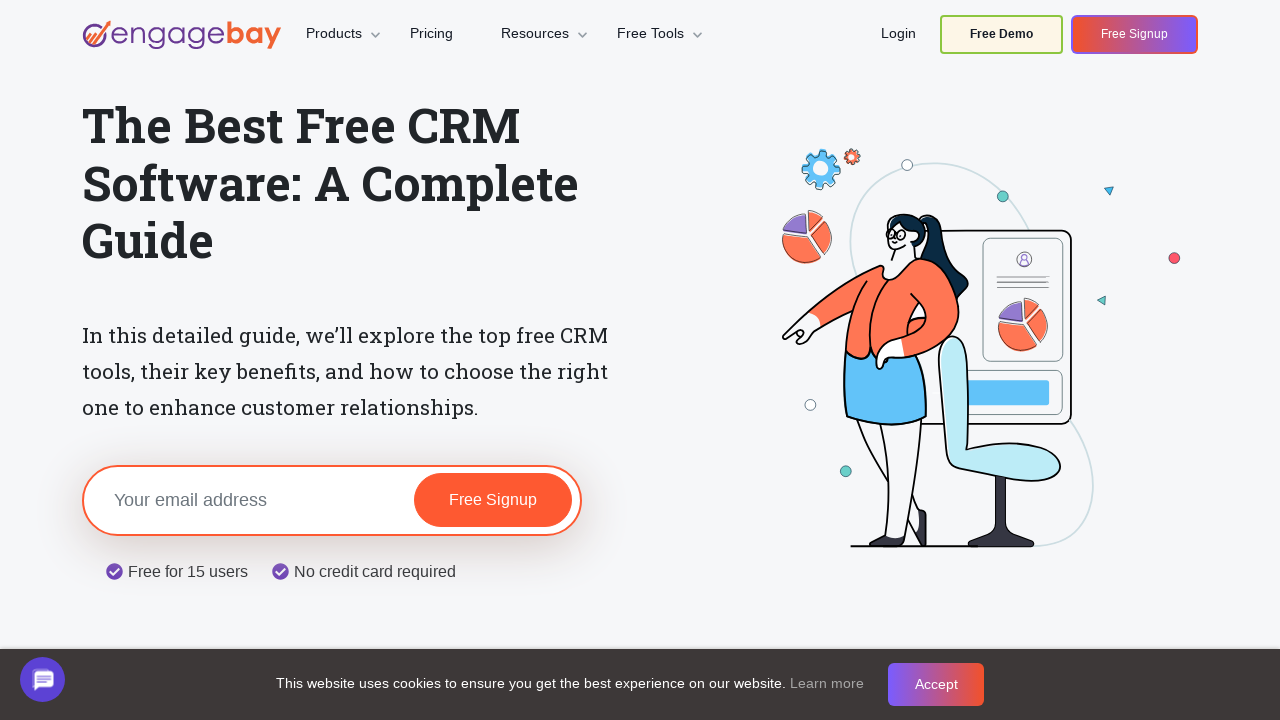

Verified visible link (count: 2)
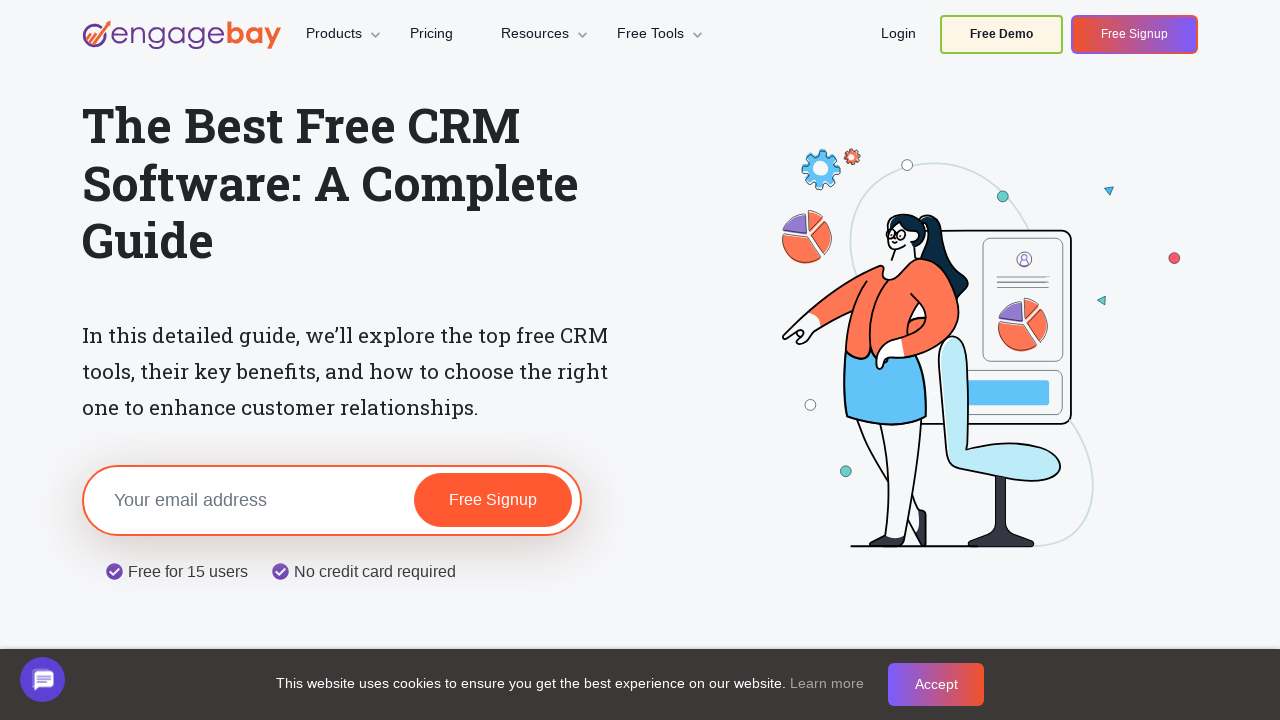

Verified visible link (count: 3)
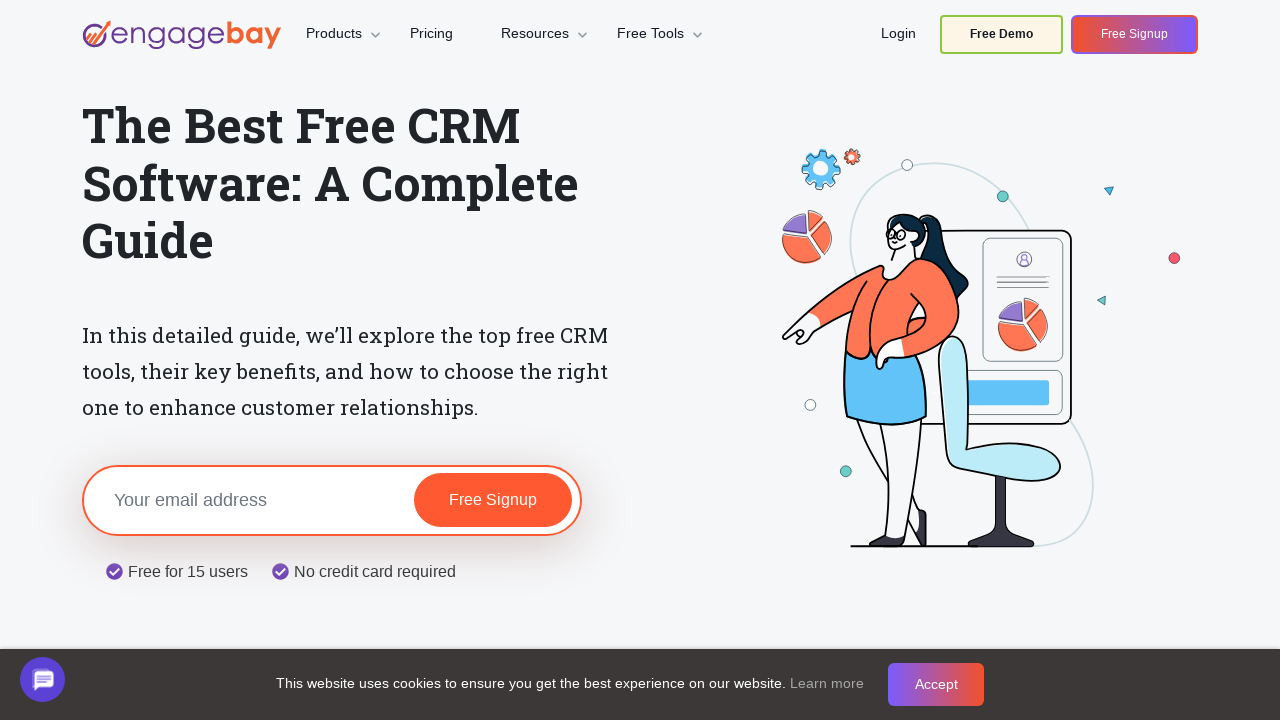

Found hidden link (count: 64)
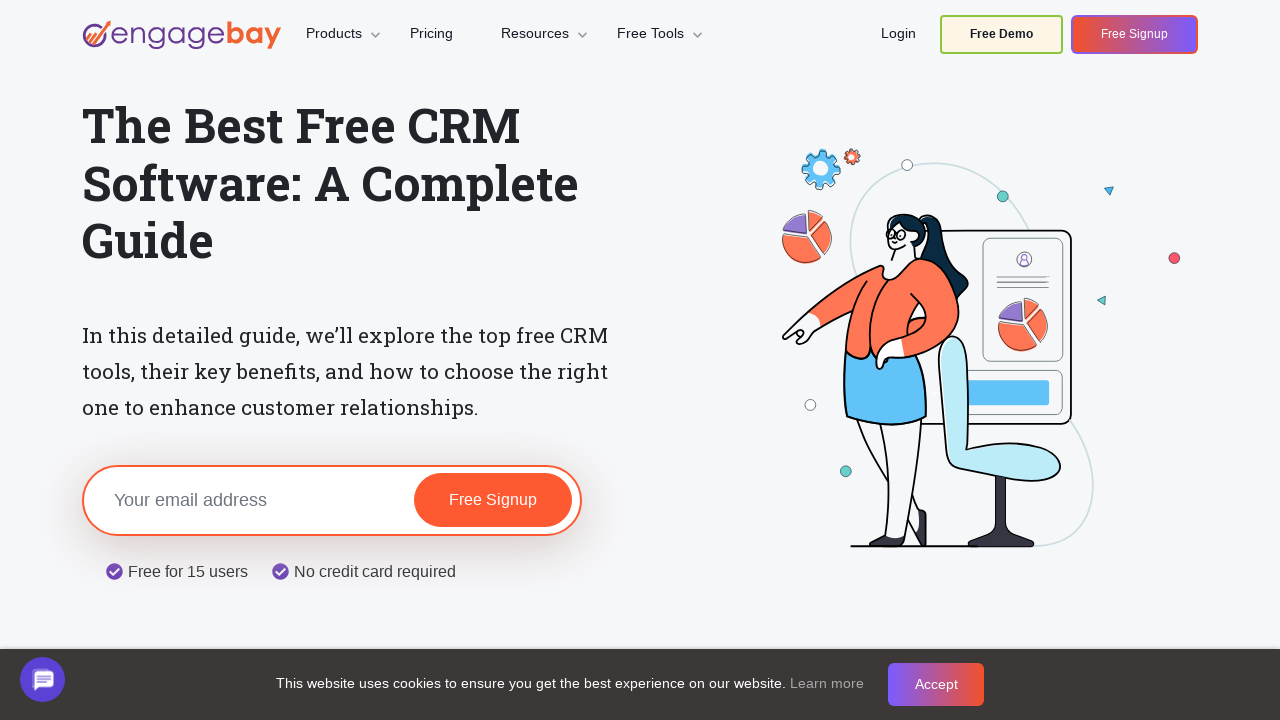

Found hidden link (count: 65)
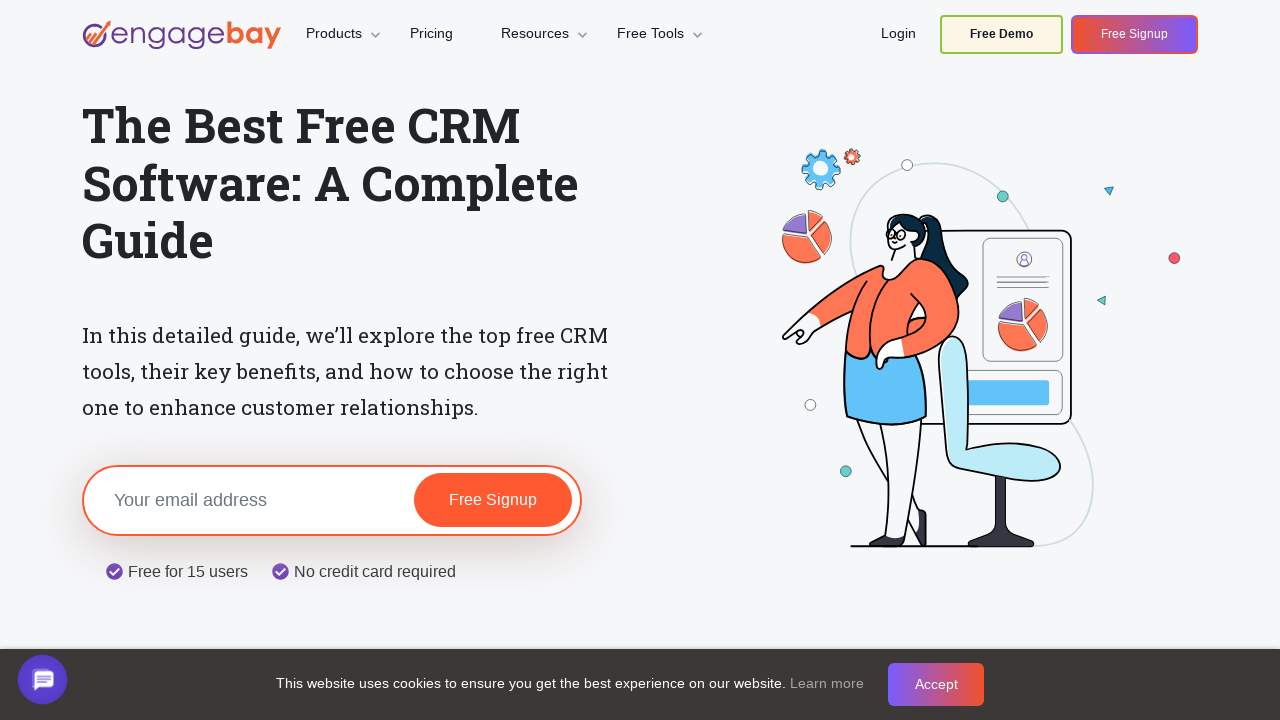

Found hidden link (count: 66)
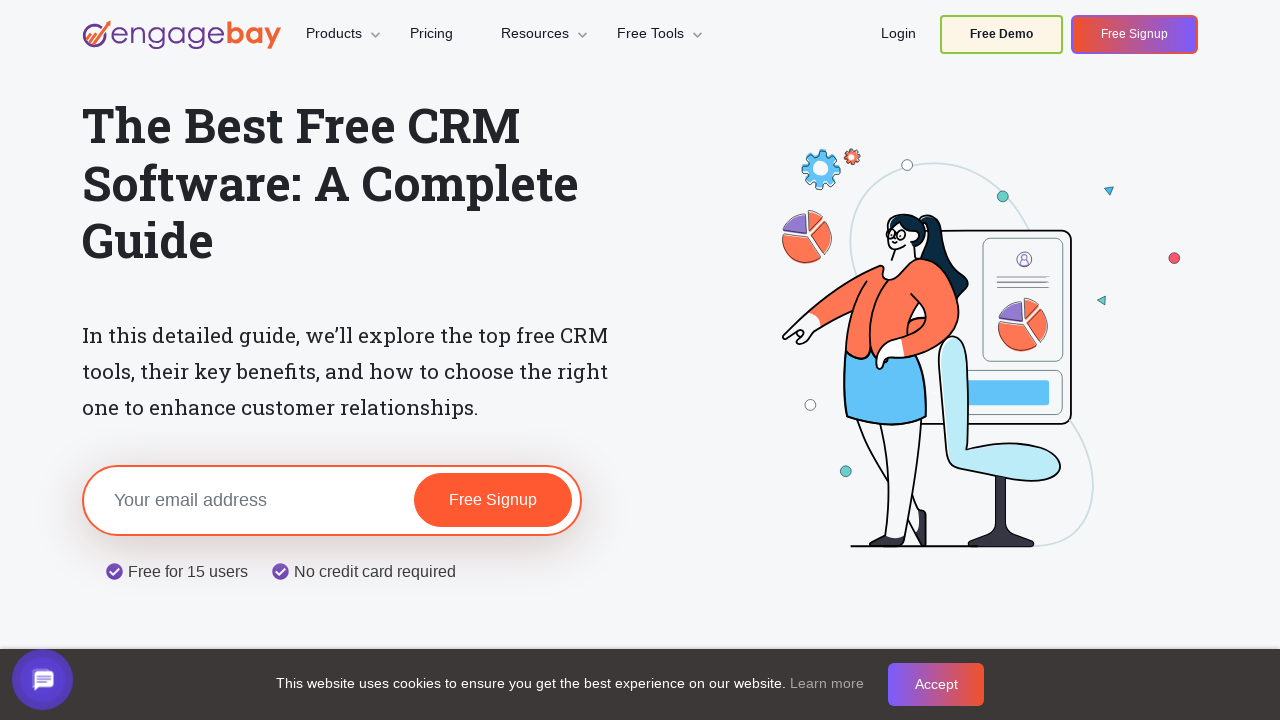

Found hidden link (count: 67)
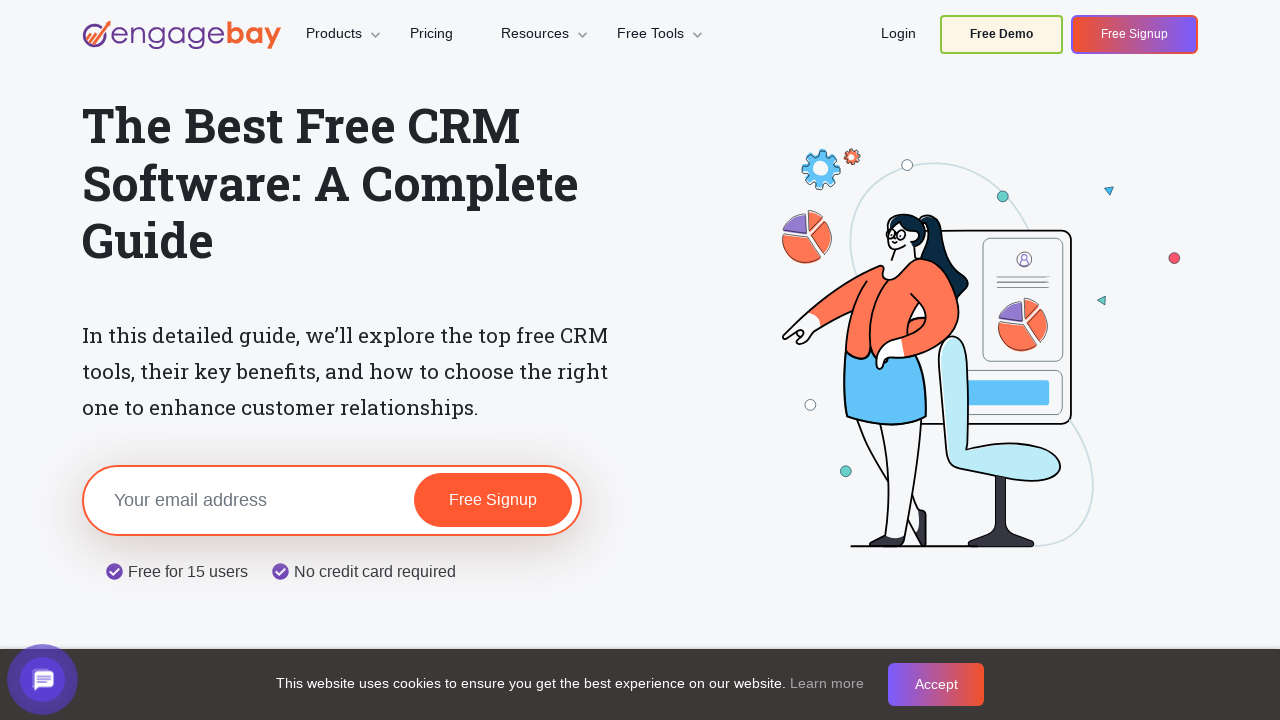

Found hidden link (count: 68)
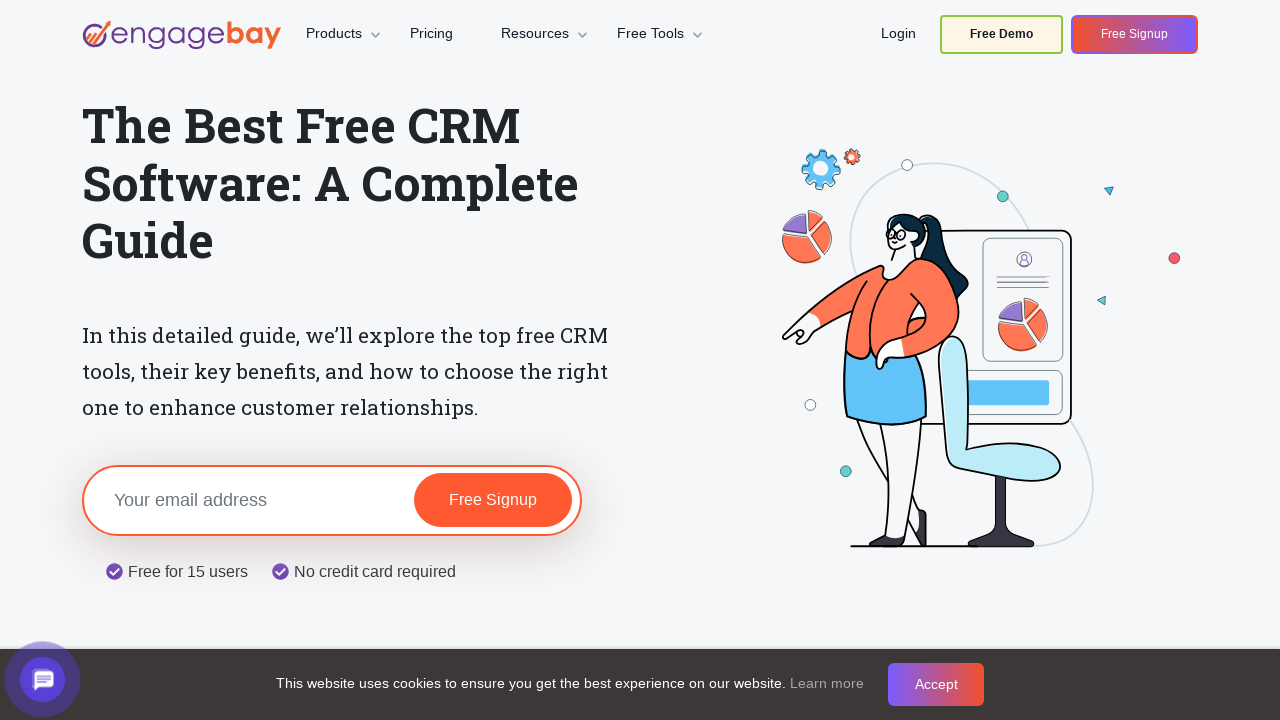

Found hidden link (count: 69)
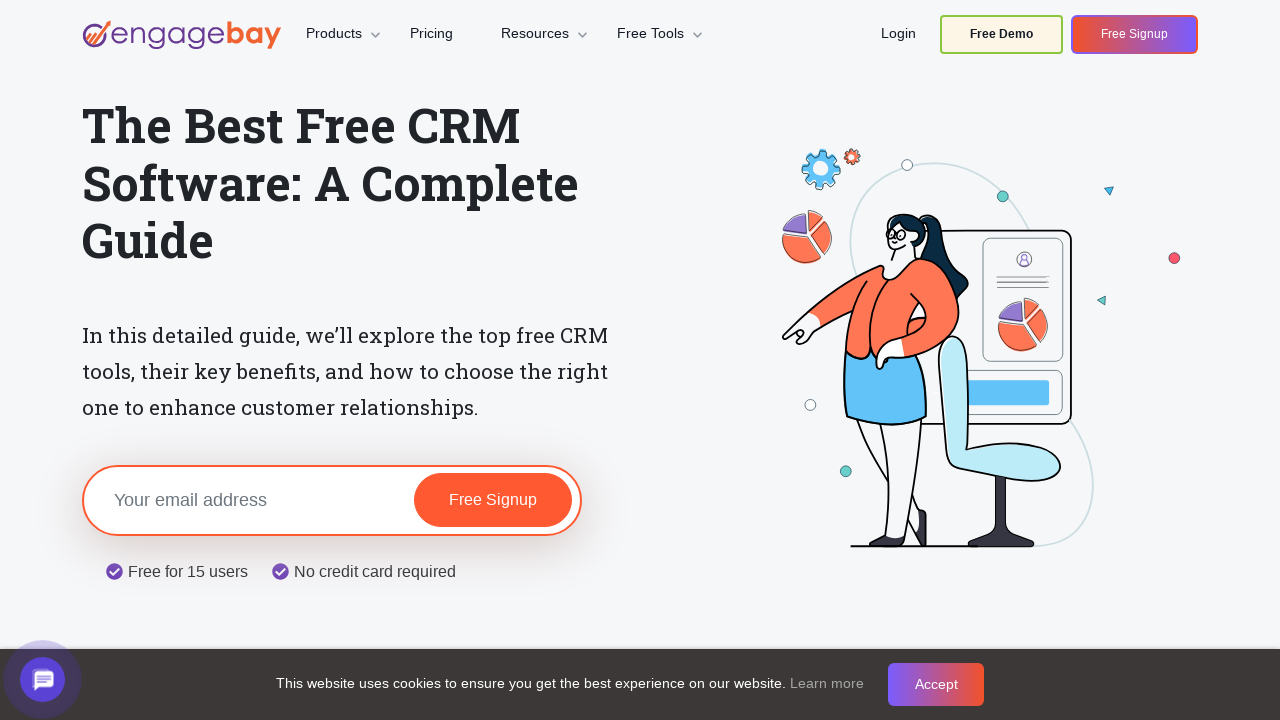

Found hidden link (count: 70)
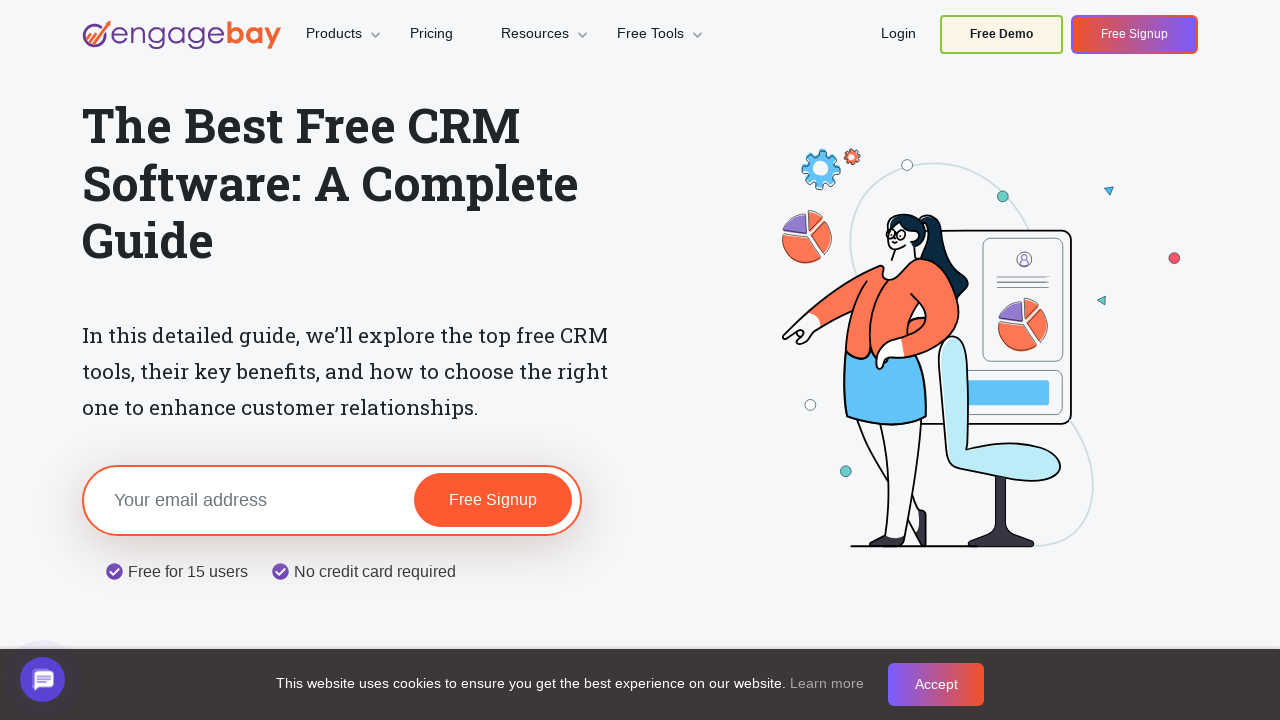

Found hidden link (count: 71)
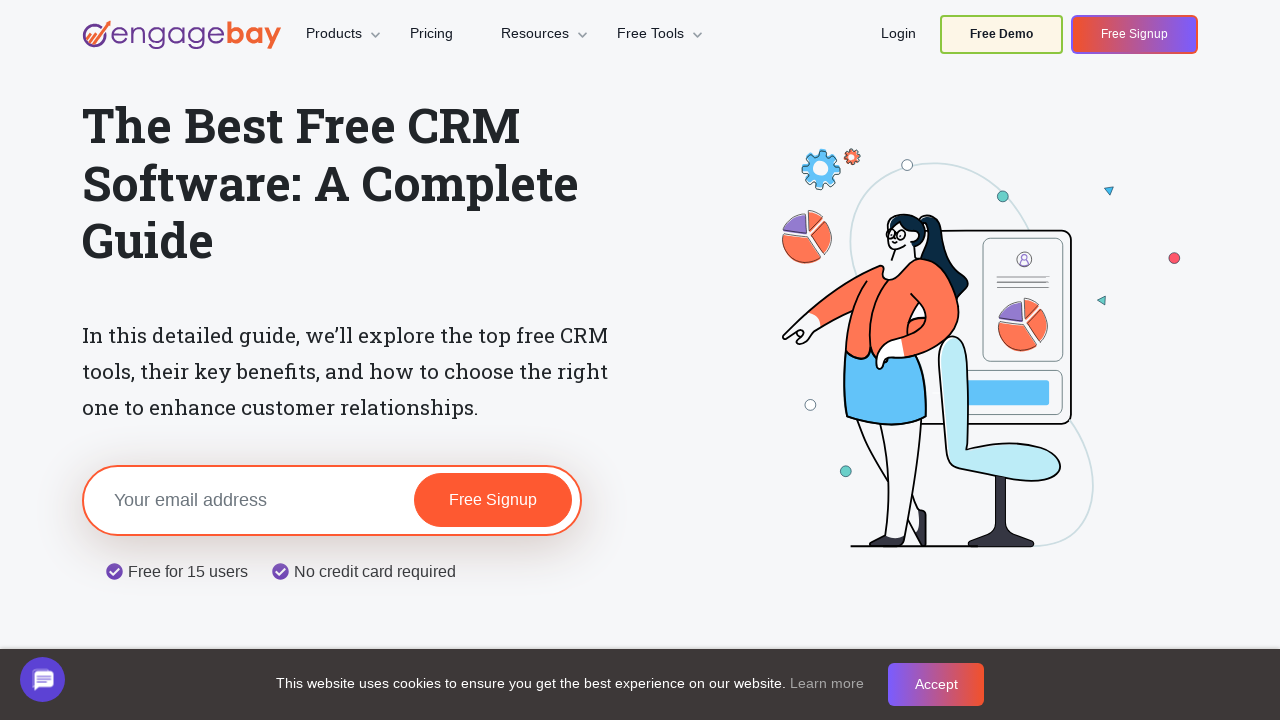

Found hidden link (count: 72)
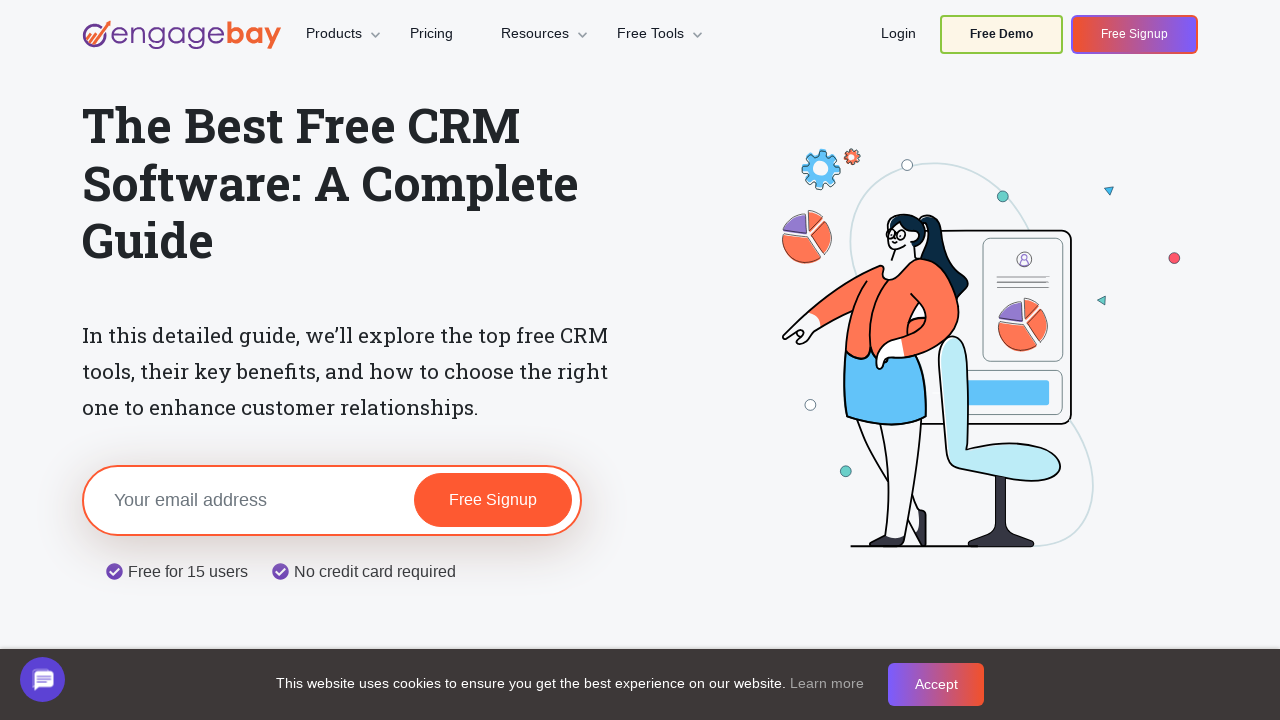

Found hidden link (count: 73)
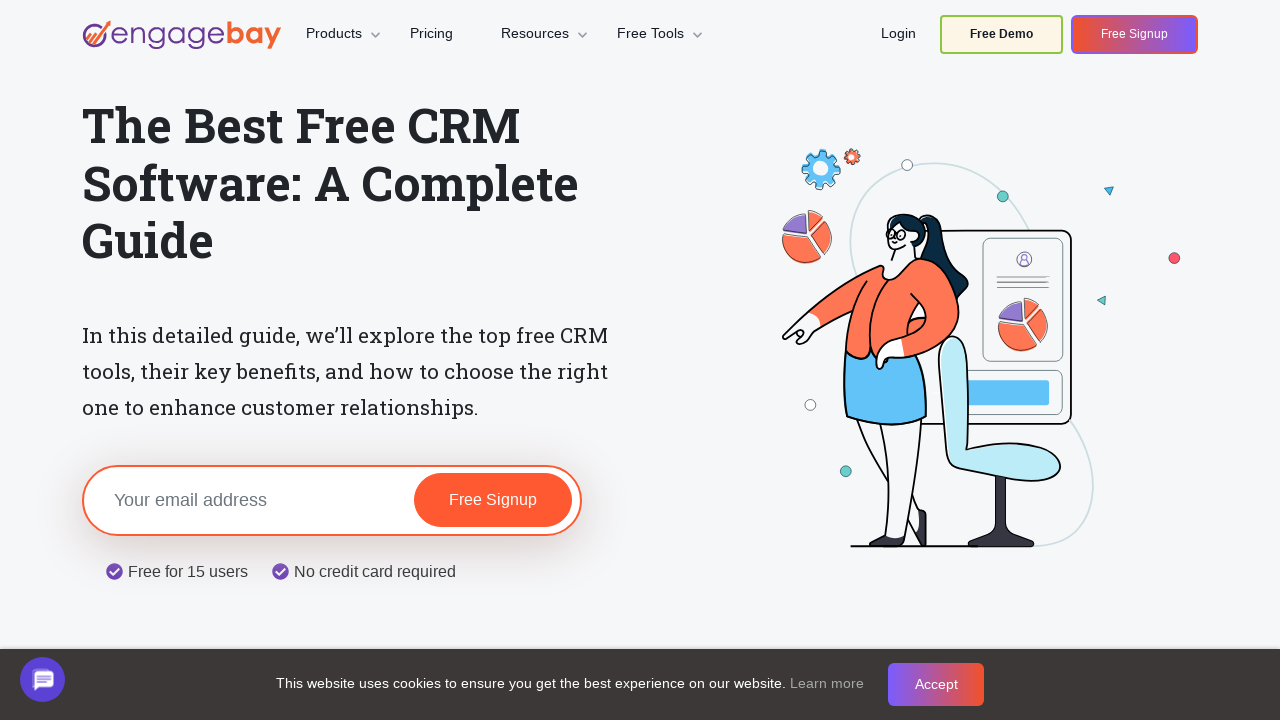

Found hidden link (count: 74)
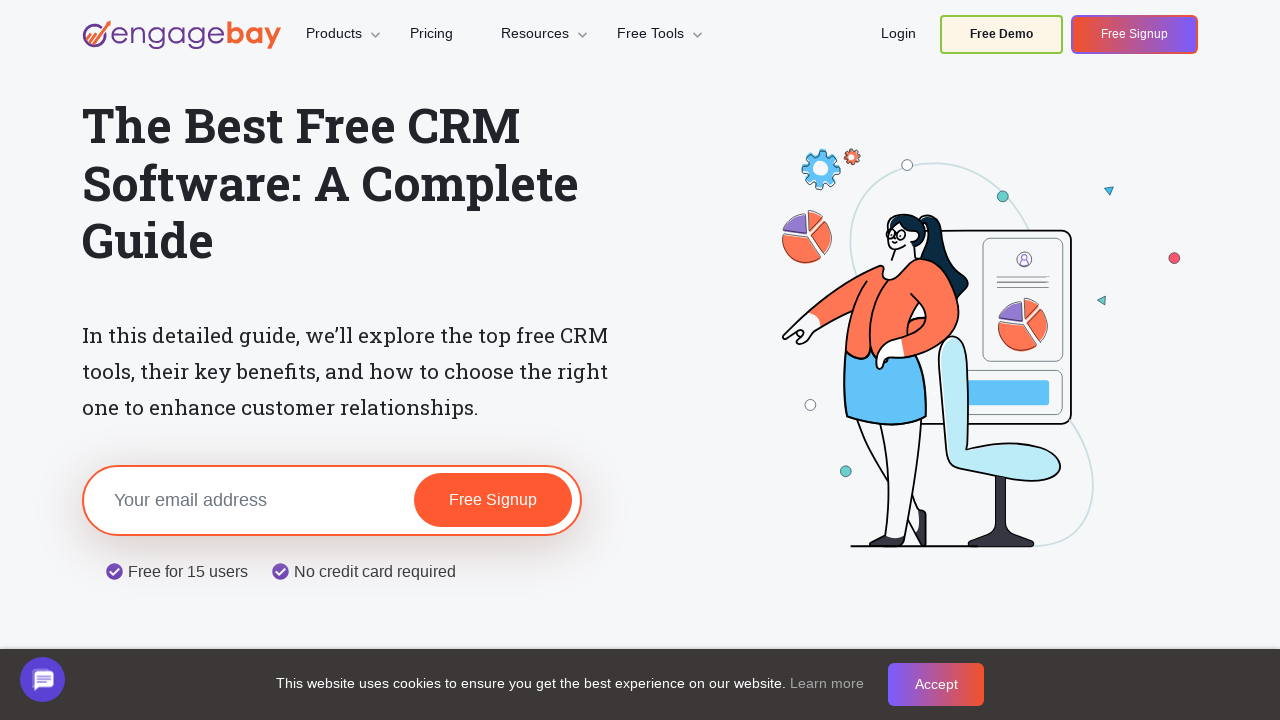

Found hidden link (count: 75)
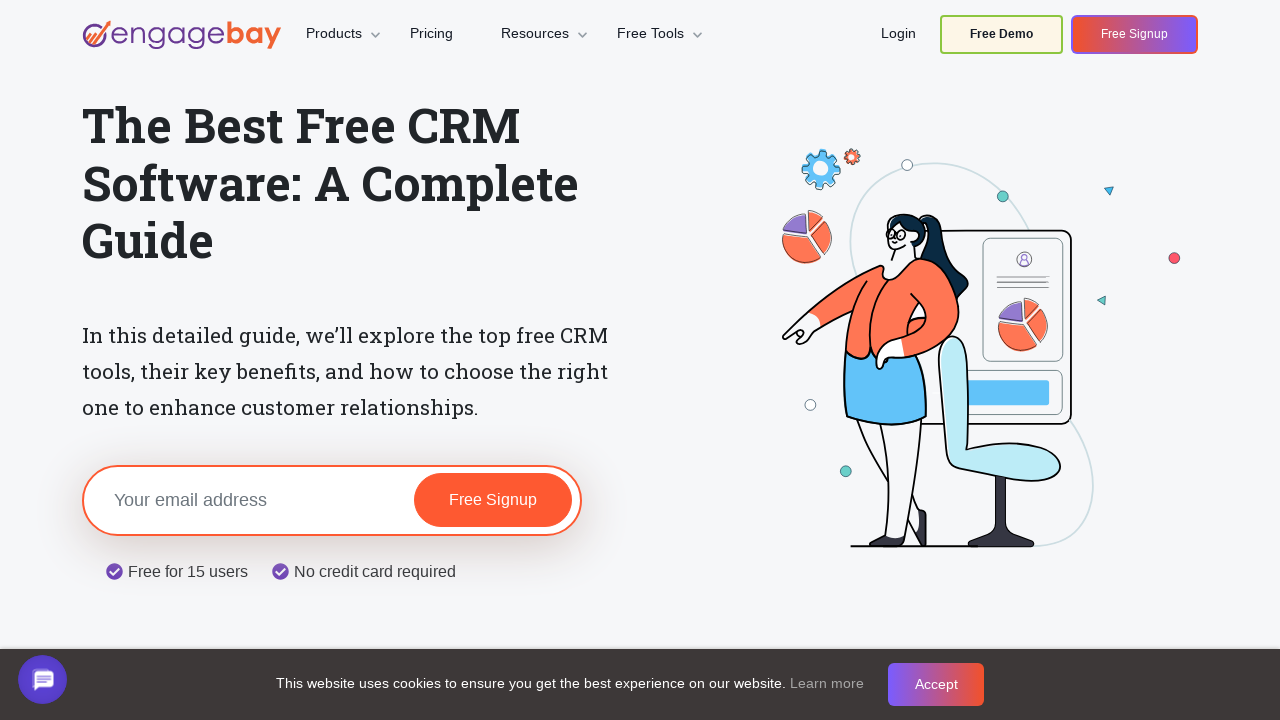

Found hidden link (count: 76)
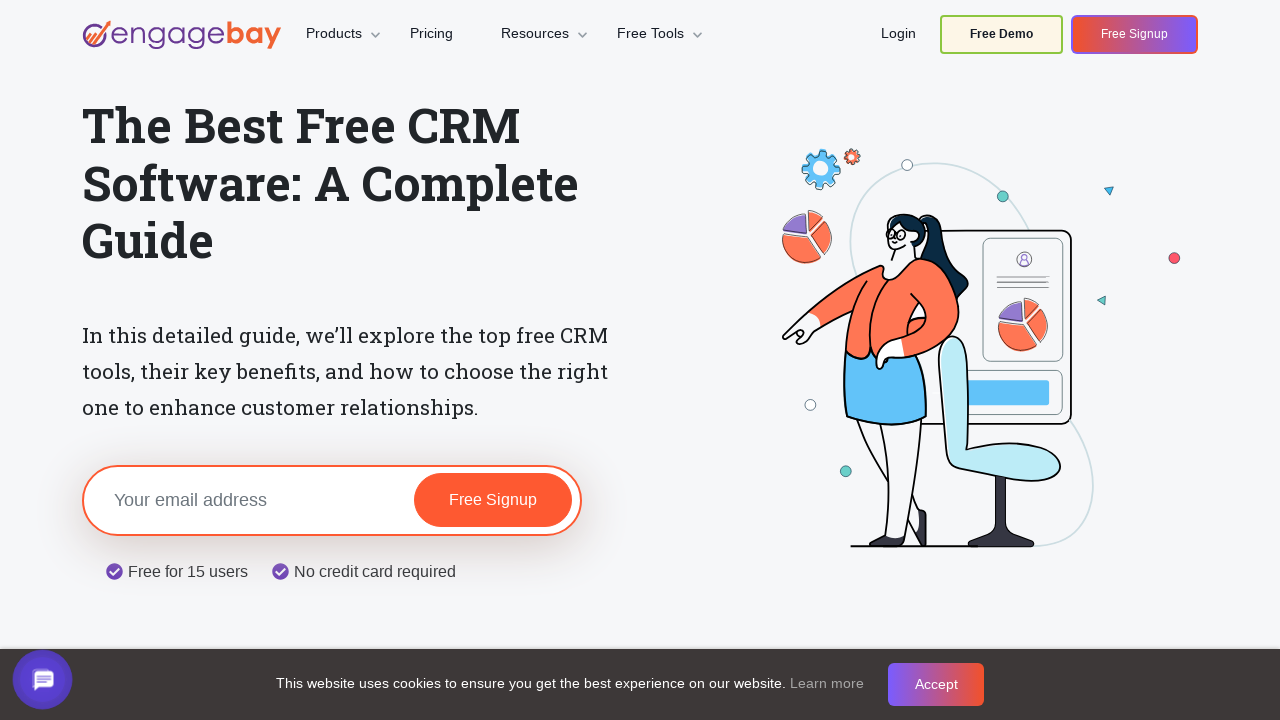

Found hidden link (count: 77)
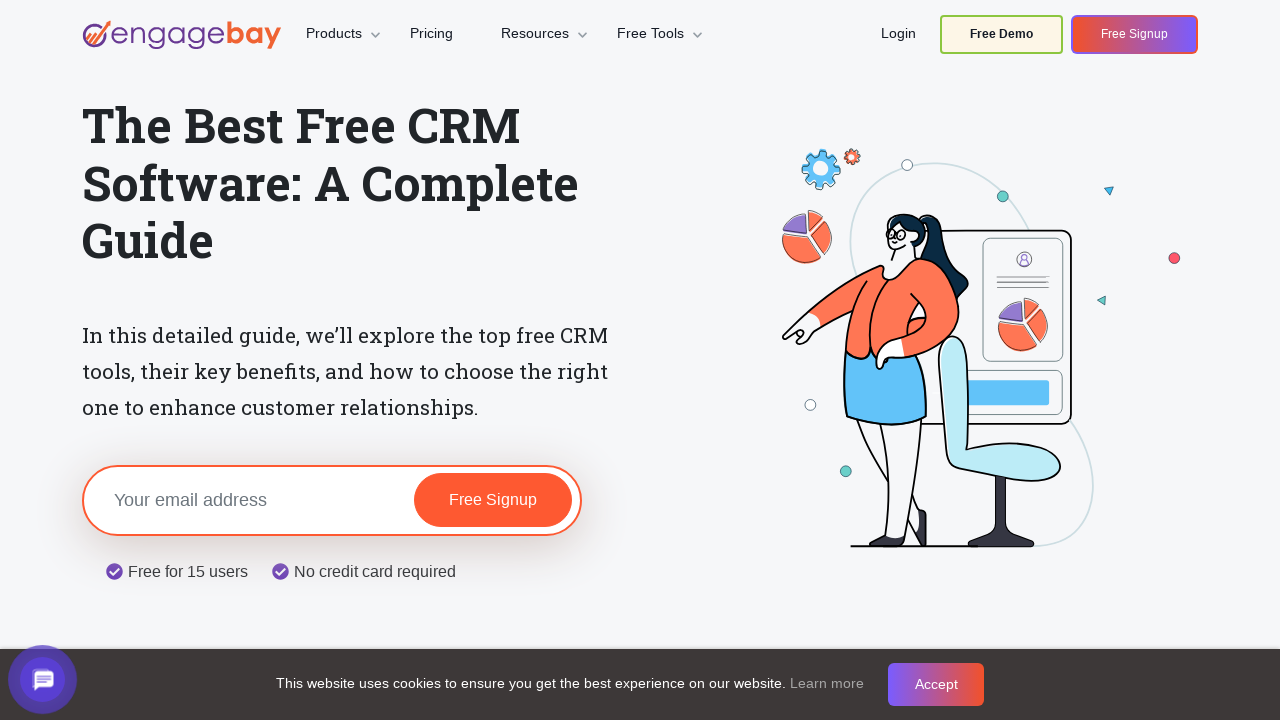

Found hidden link (count: 78)
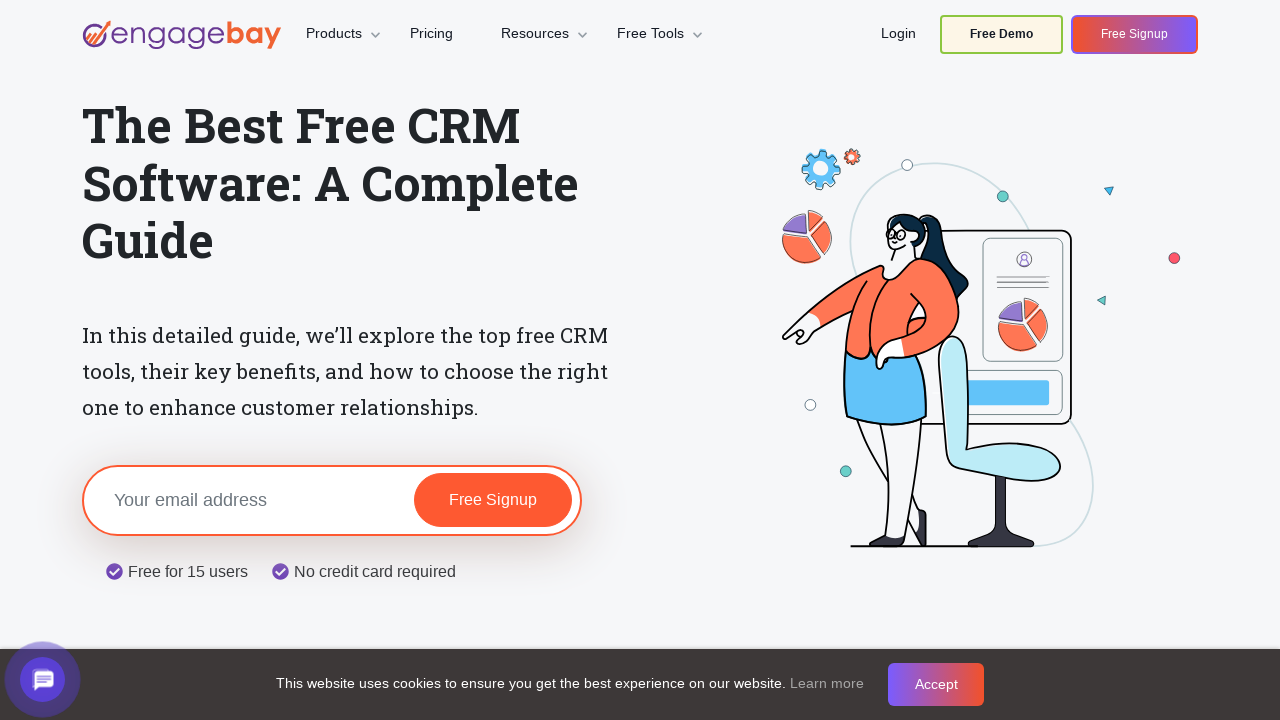

Found hidden link (count: 79)
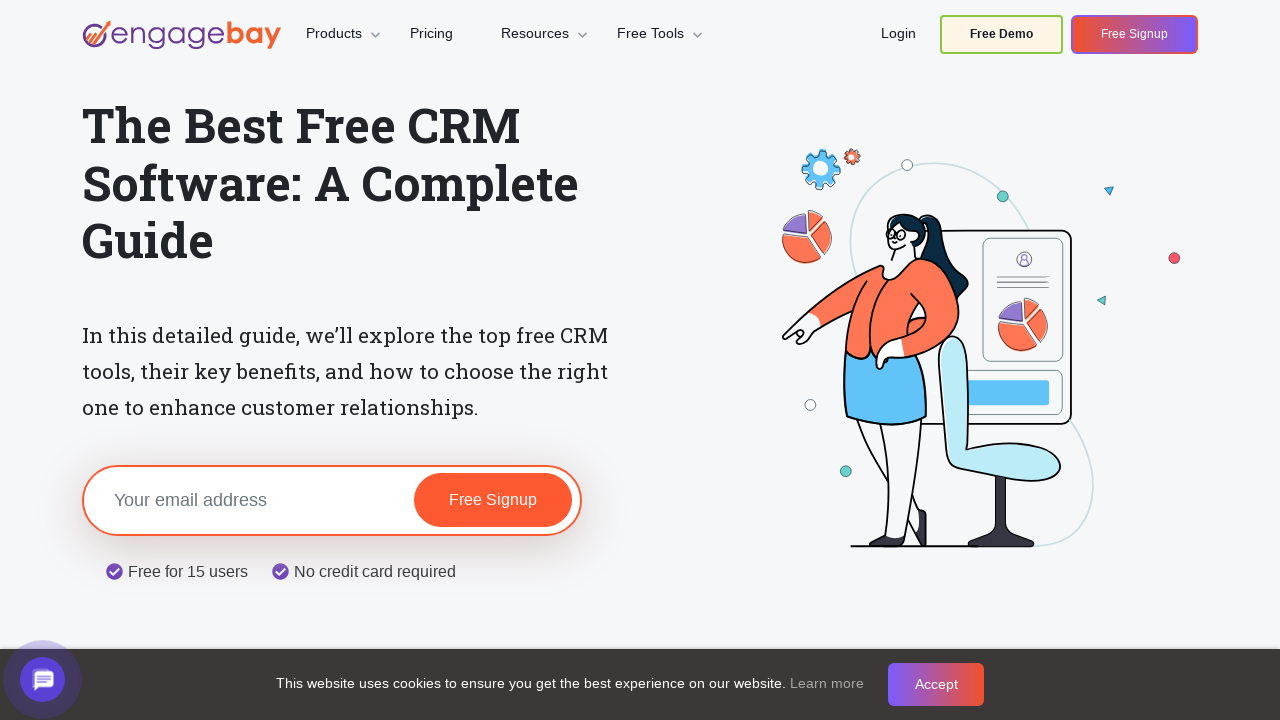

Found hidden link (count: 80)
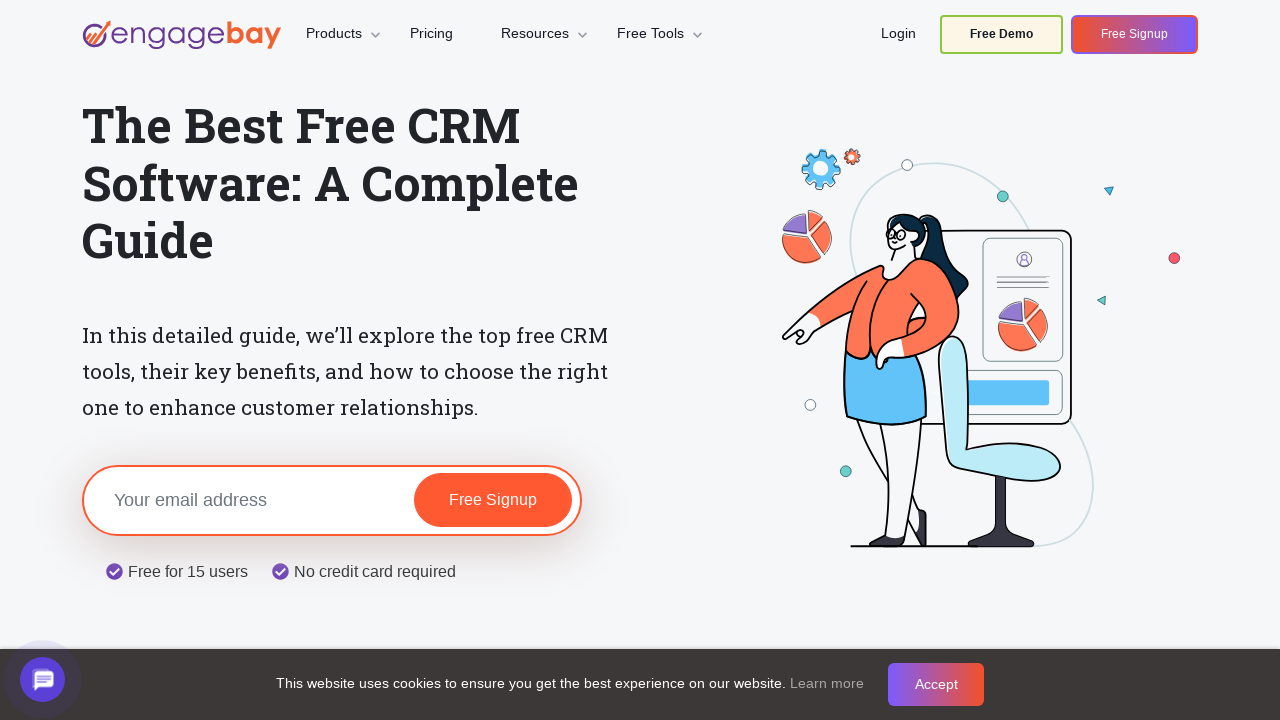

Found hidden link (count: 81)
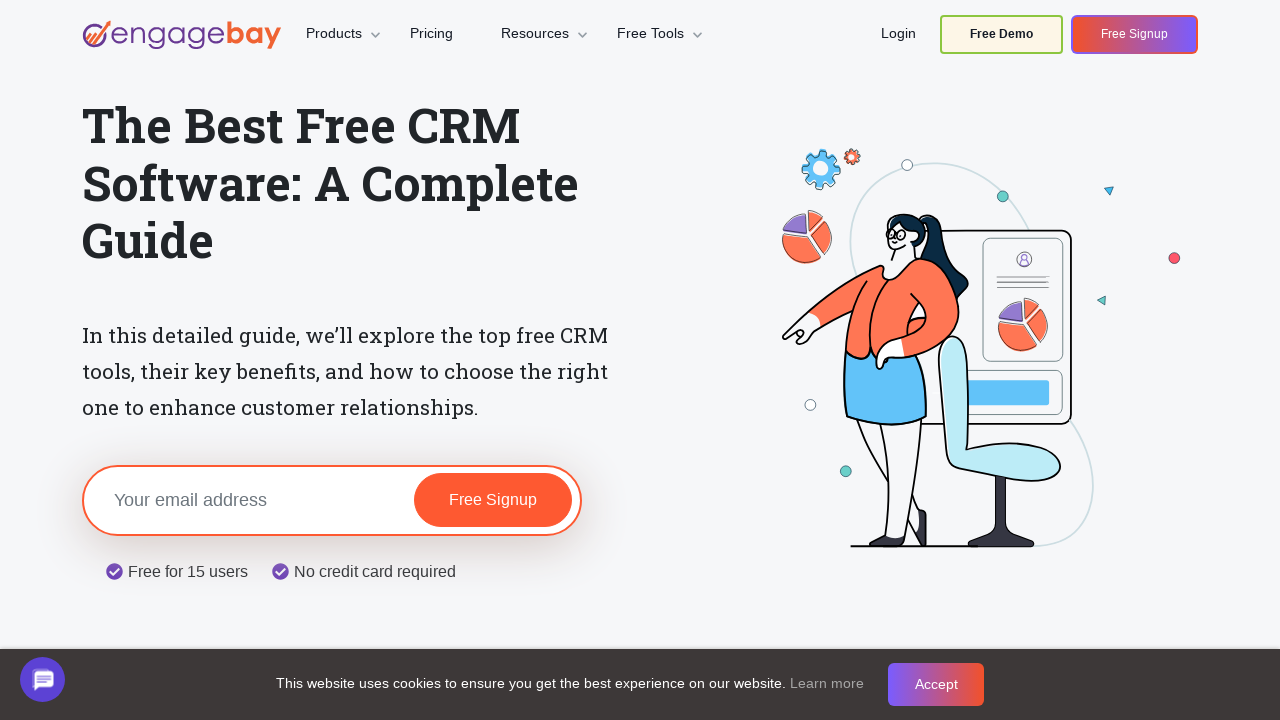

Found hidden link (count: 82)
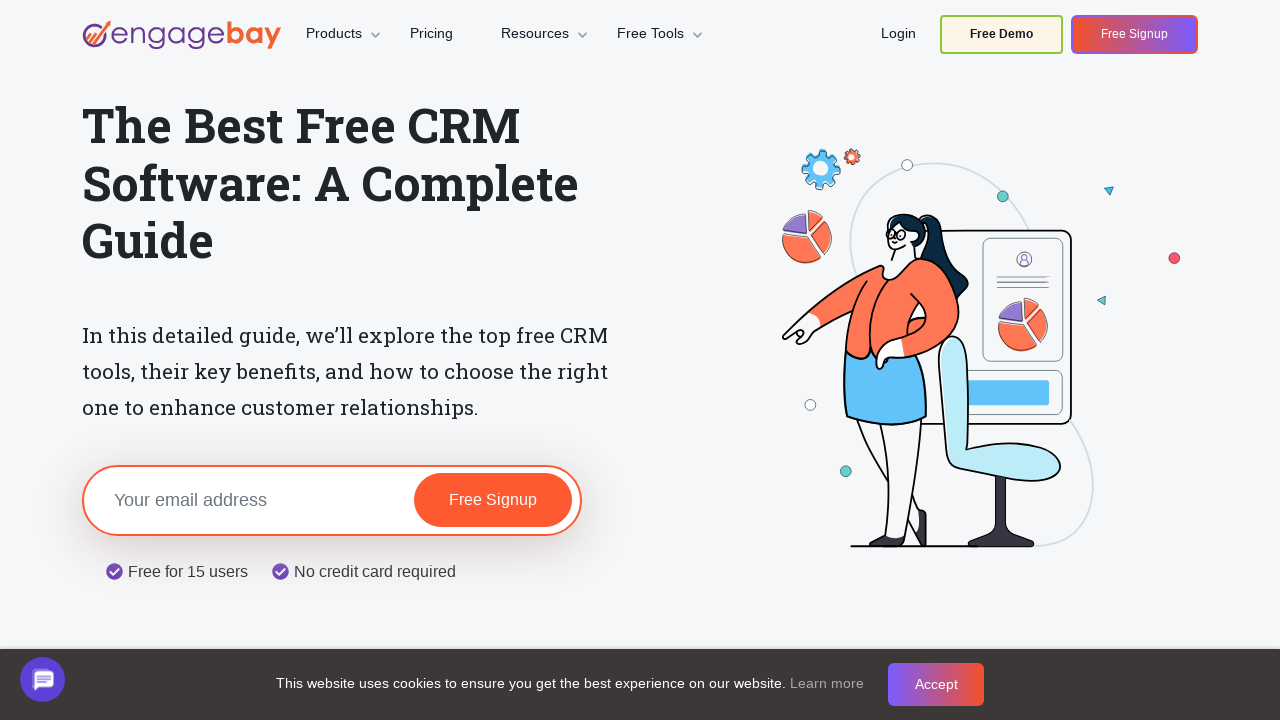

Found hidden link (count: 83)
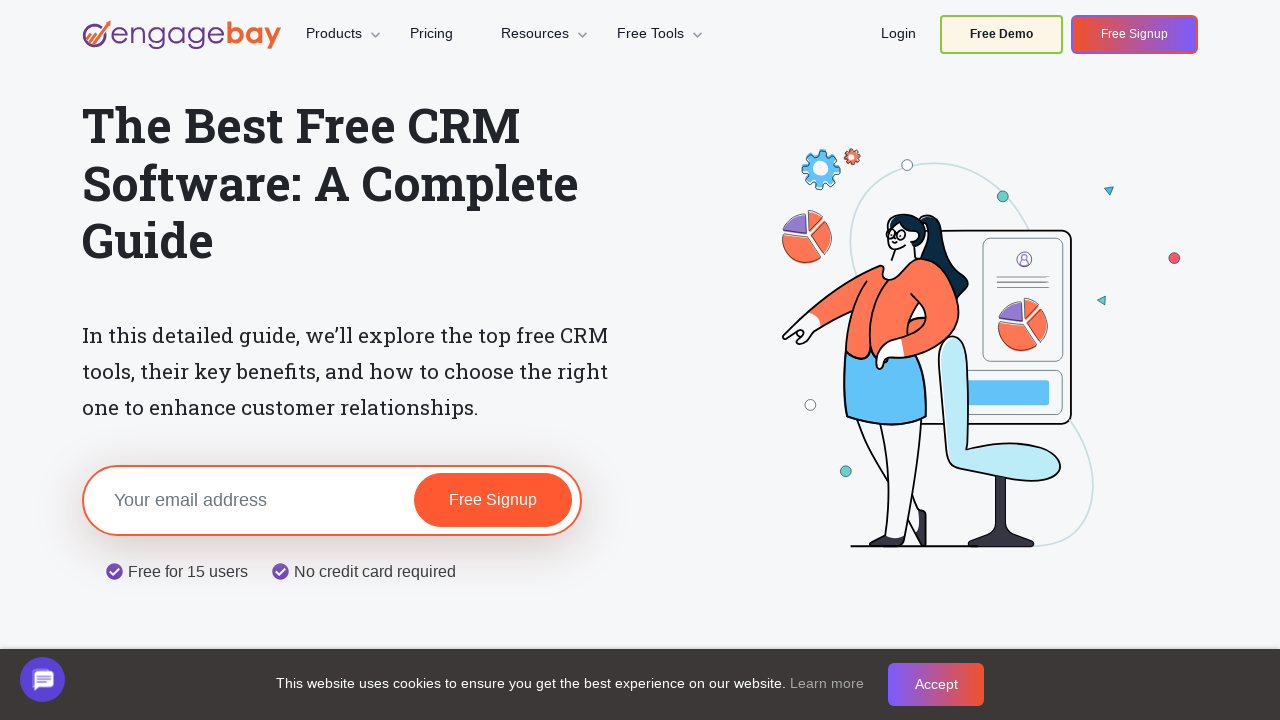

Found hidden link (count: 84)
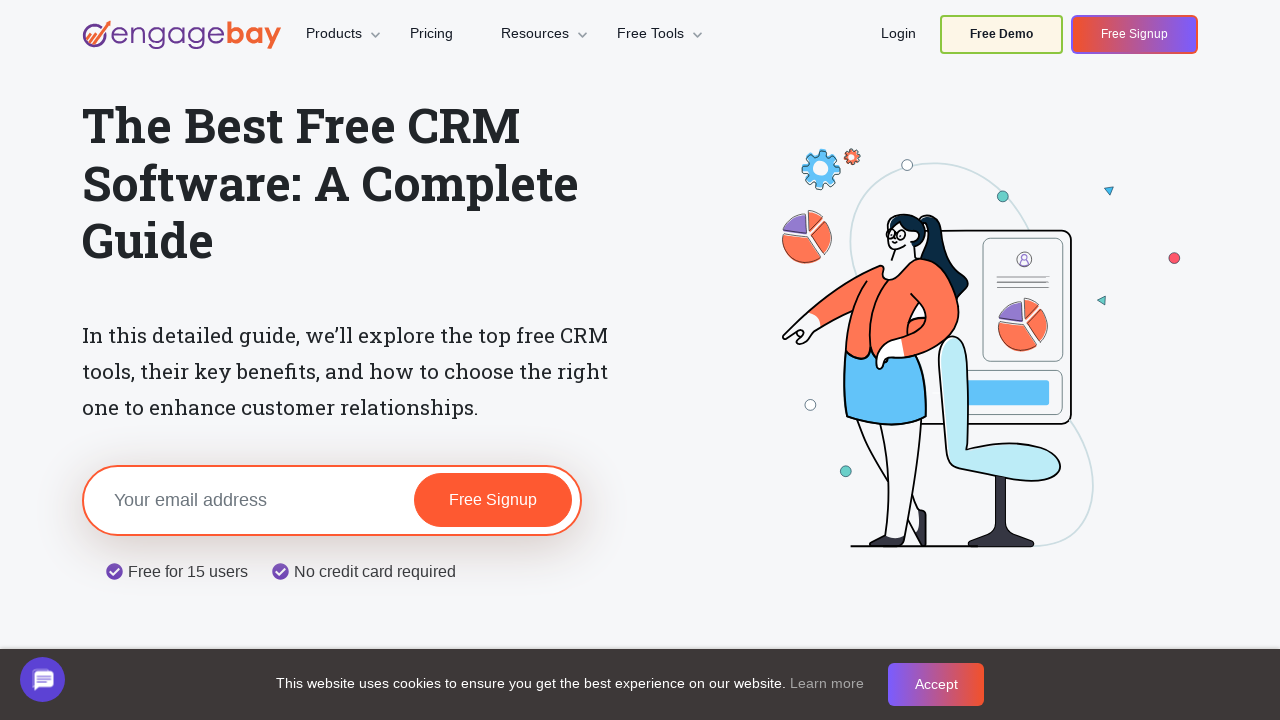

Found hidden link (count: 85)
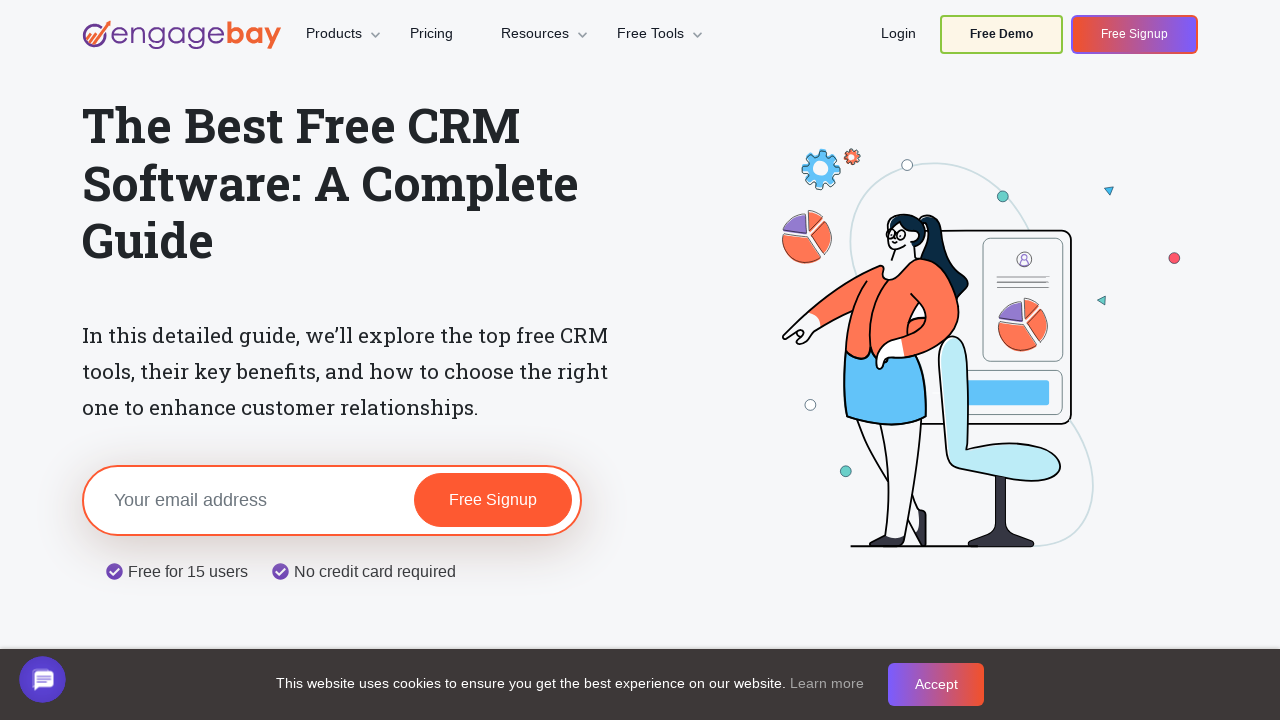

Found hidden link (count: 86)
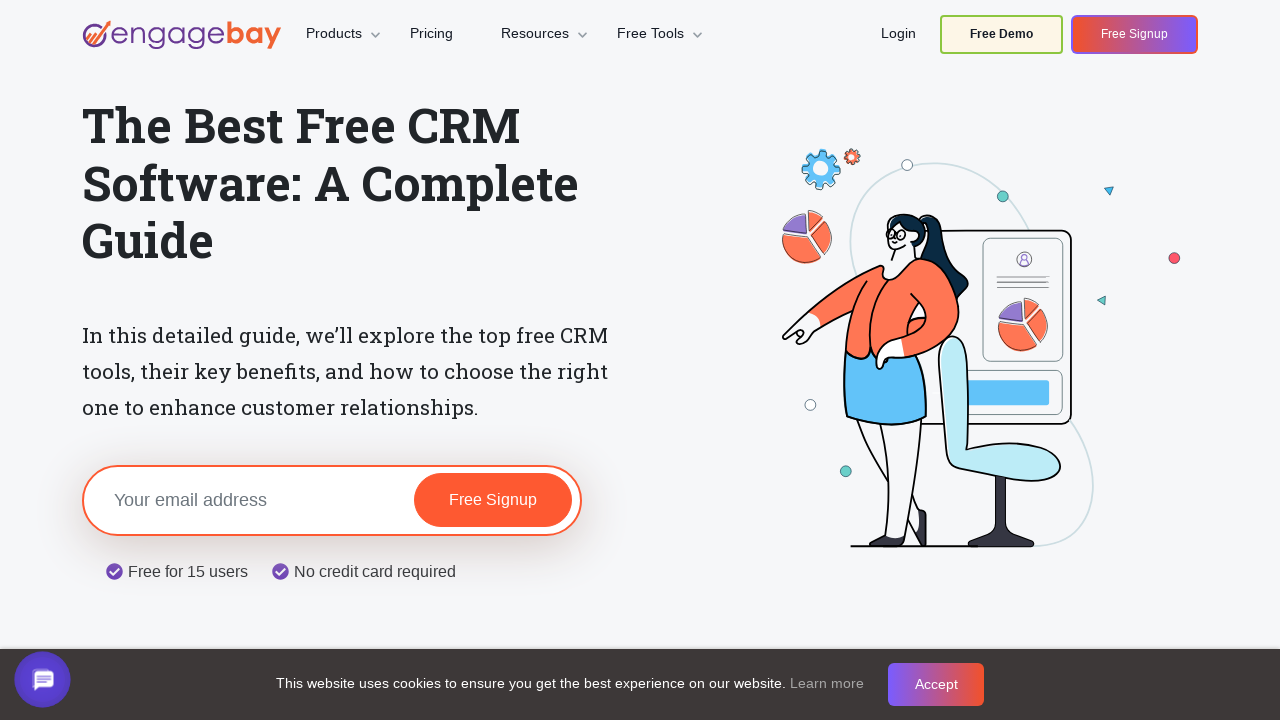

Found hidden link (count: 87)
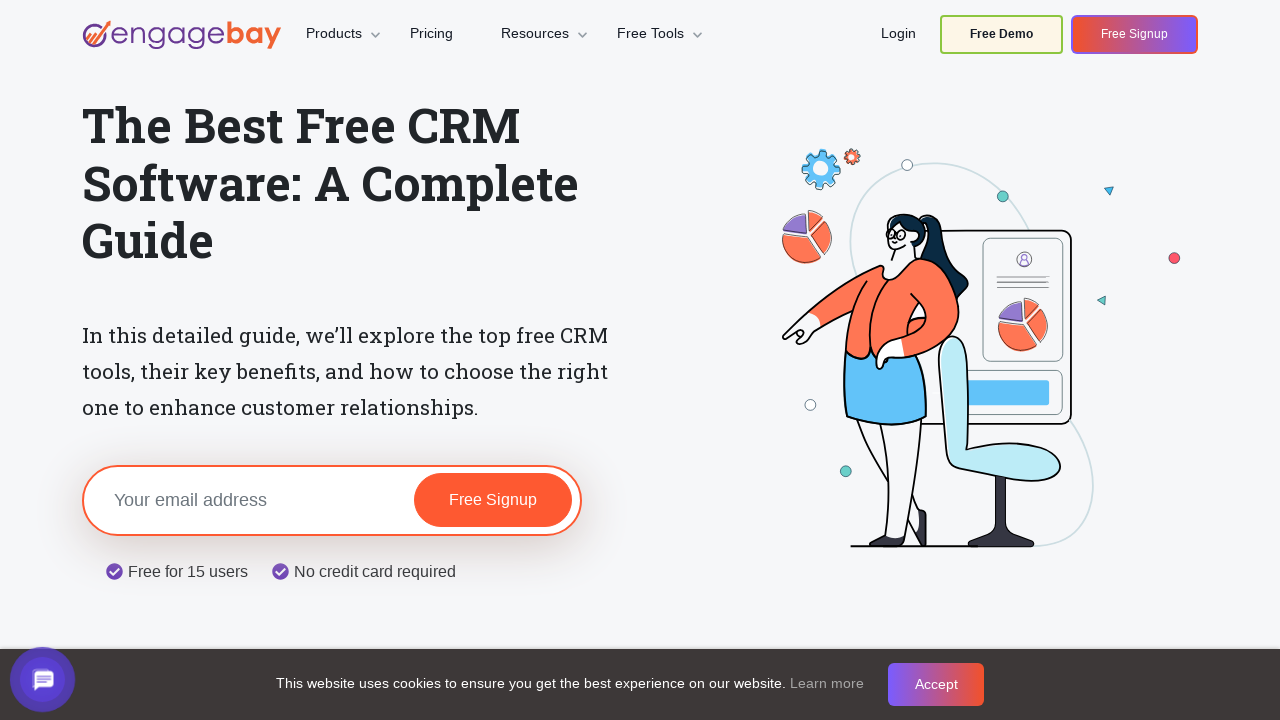

Found hidden link (count: 88)
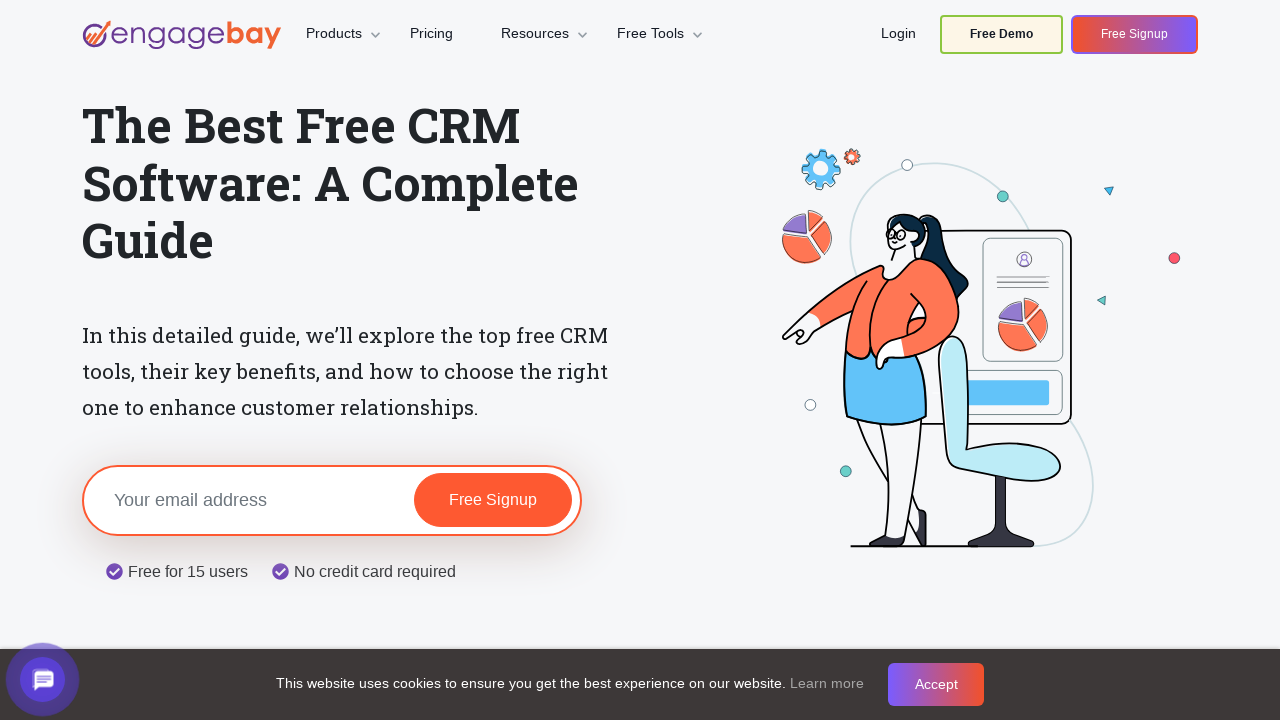

Found hidden link (count: 89)
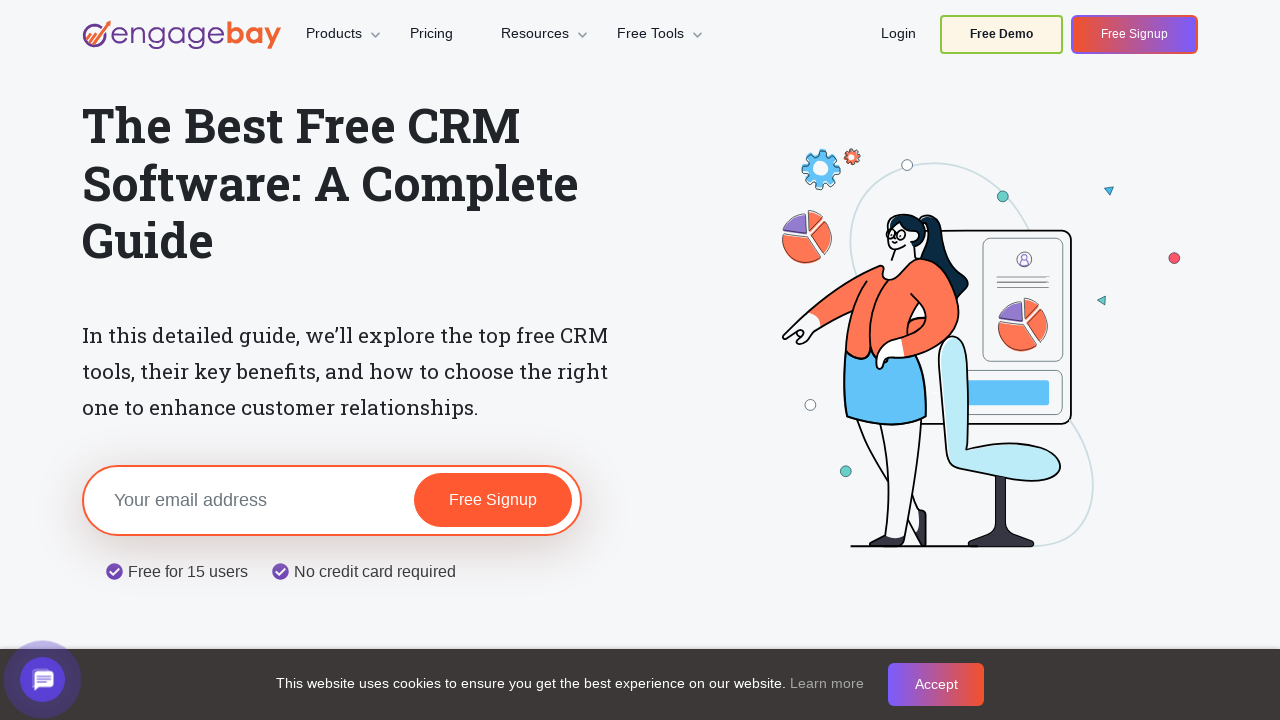

Found hidden link (count: 90)
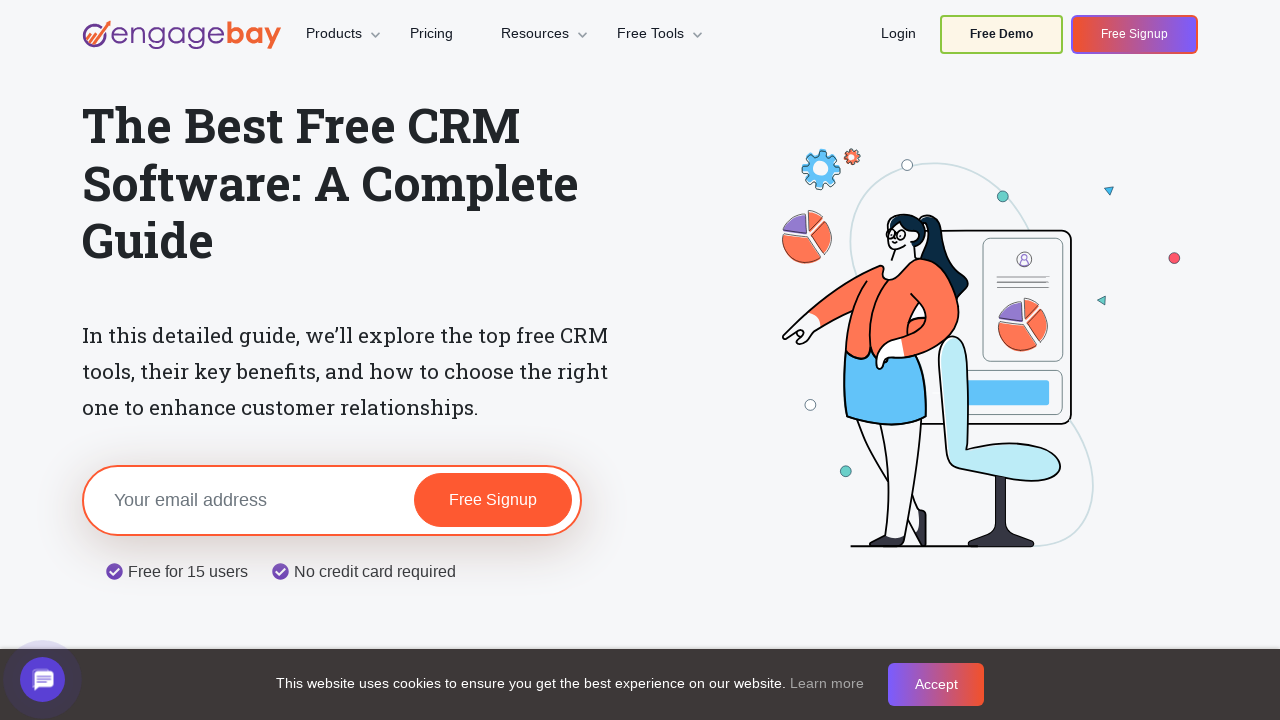

Found hidden link (count: 91)
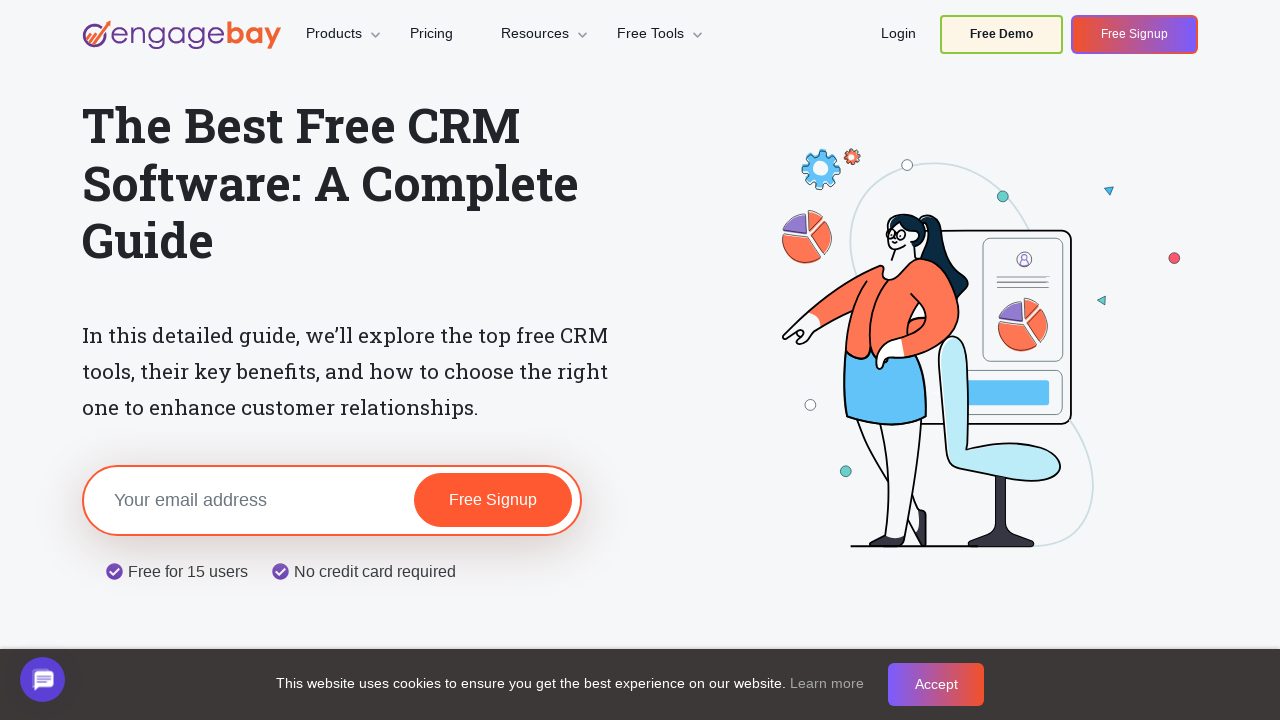

Found hidden link (count: 92)
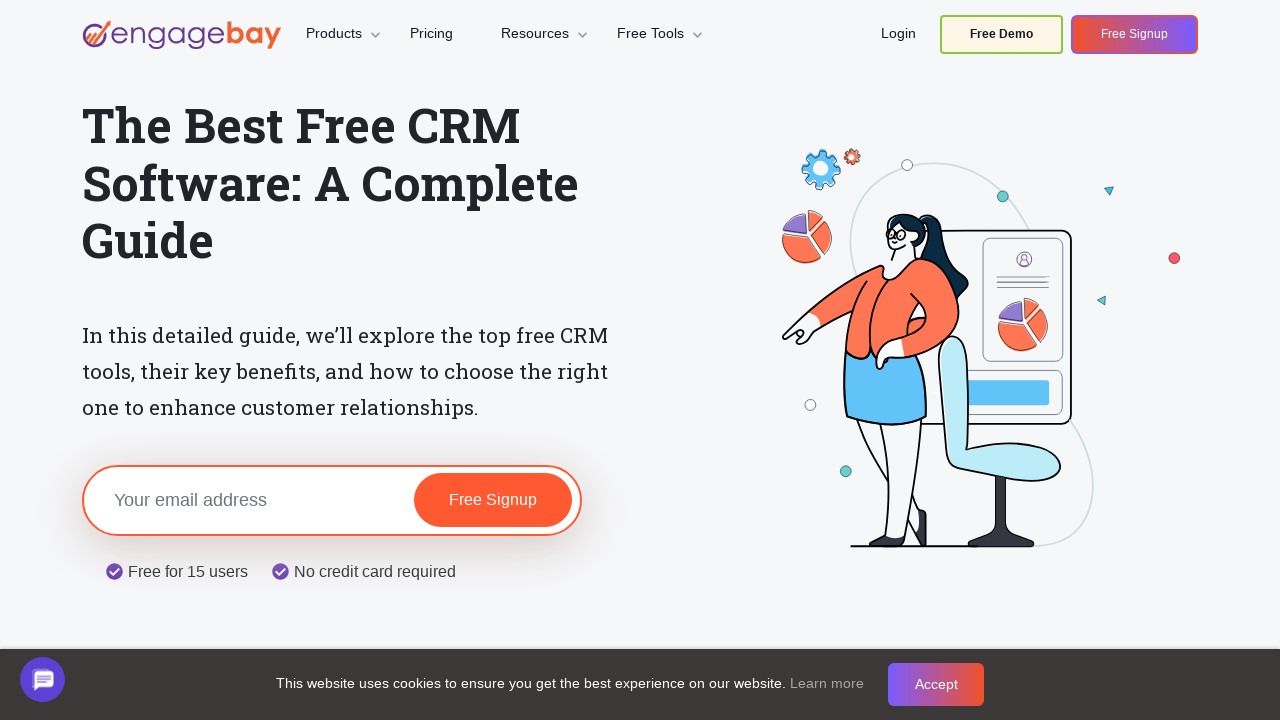

Found hidden link (count: 93)
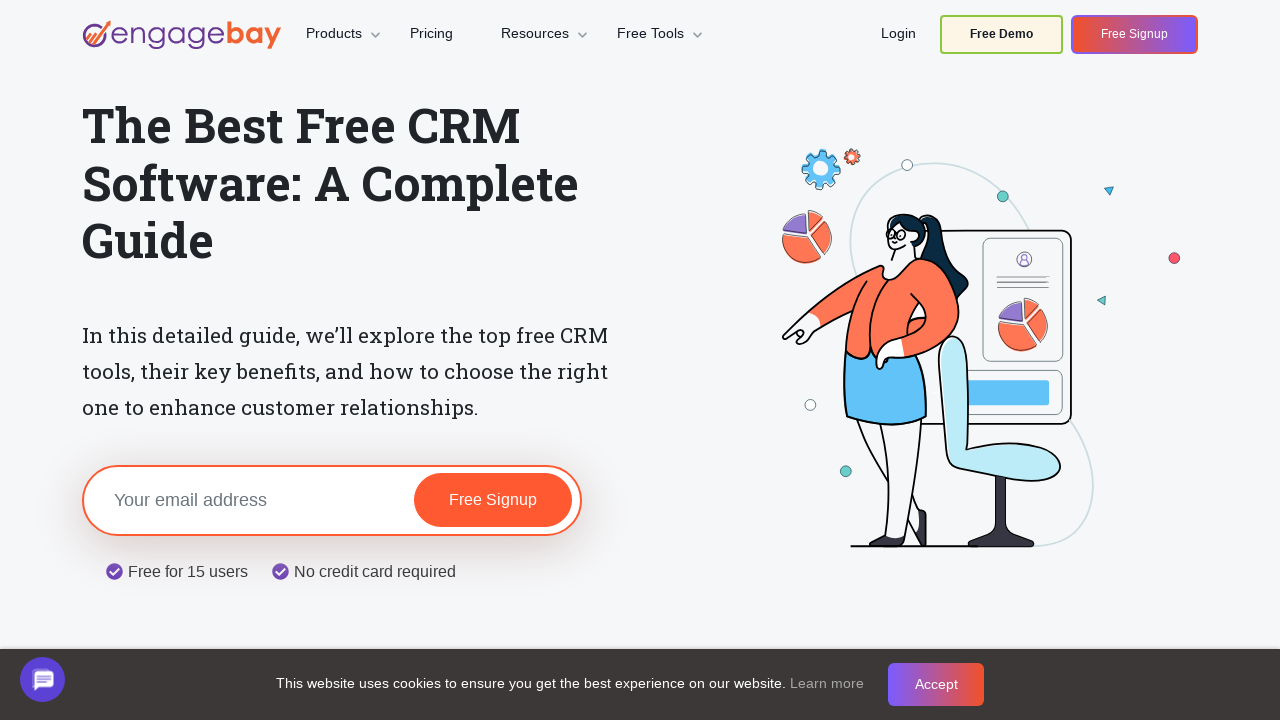

Found hidden link (count: 94)
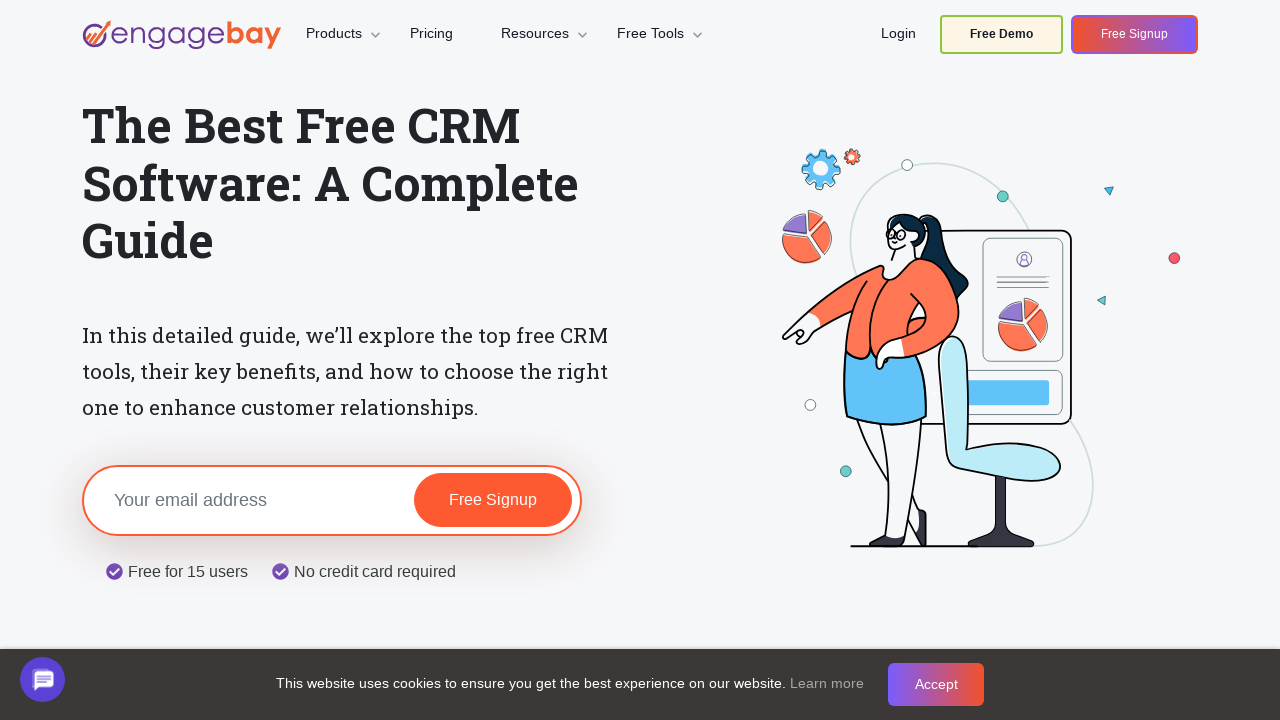

Found hidden link (count: 95)
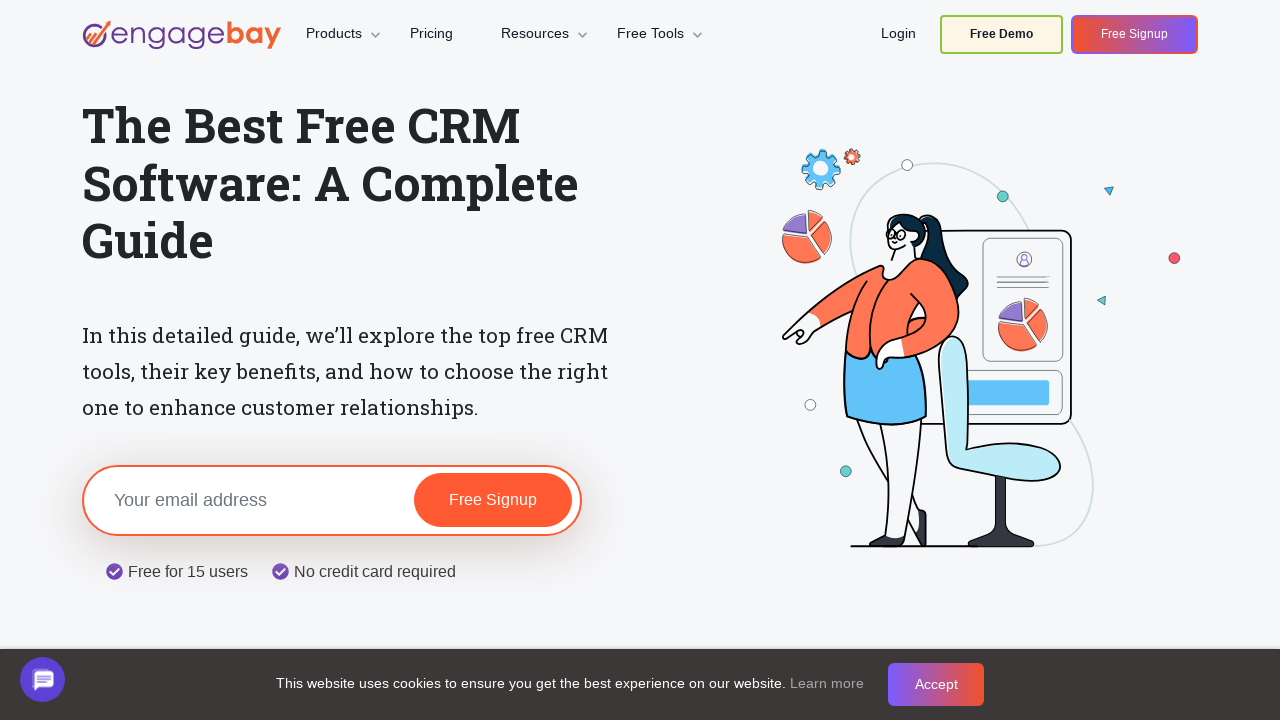

Found hidden link (count: 96)
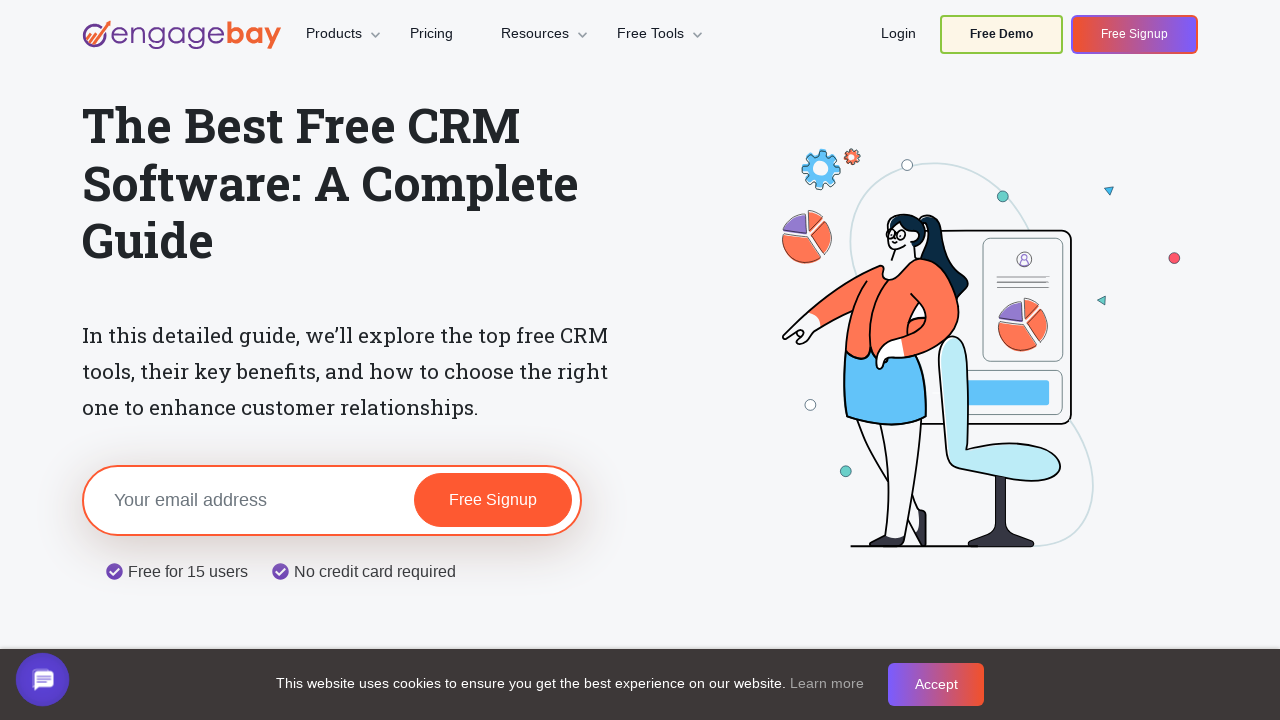

Found hidden link (count: 97)
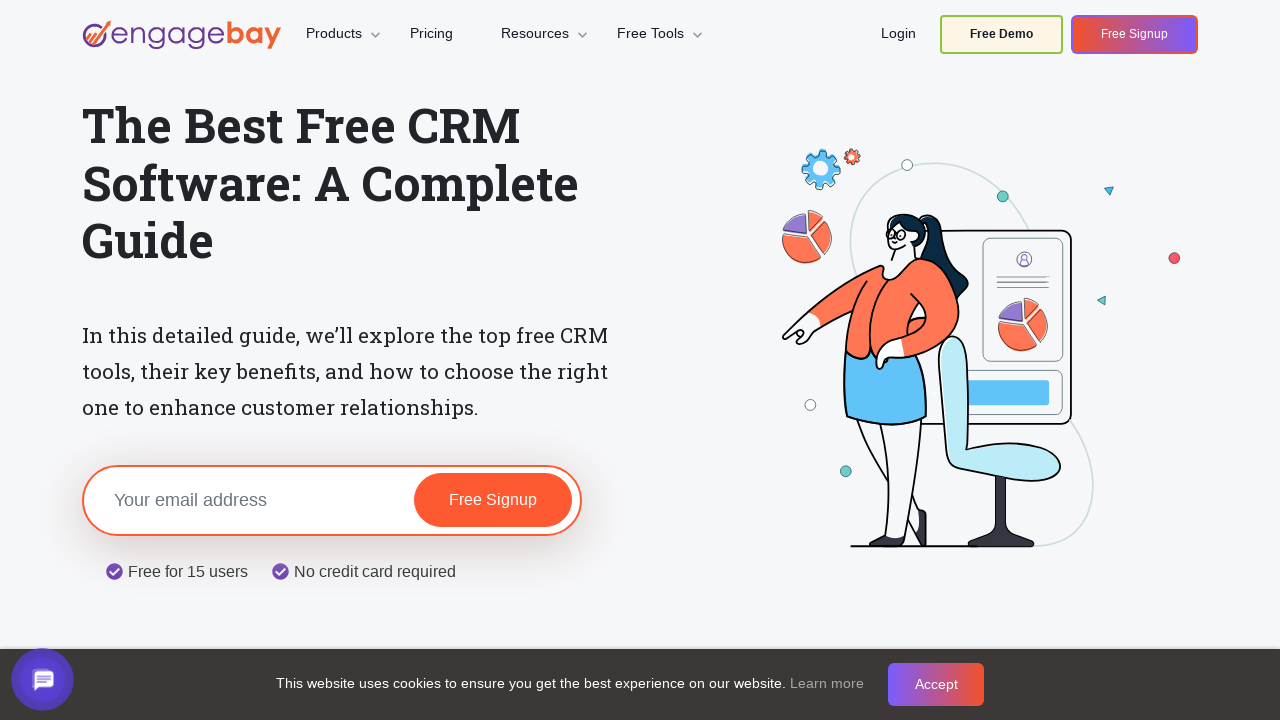

Found hidden link (count: 98)
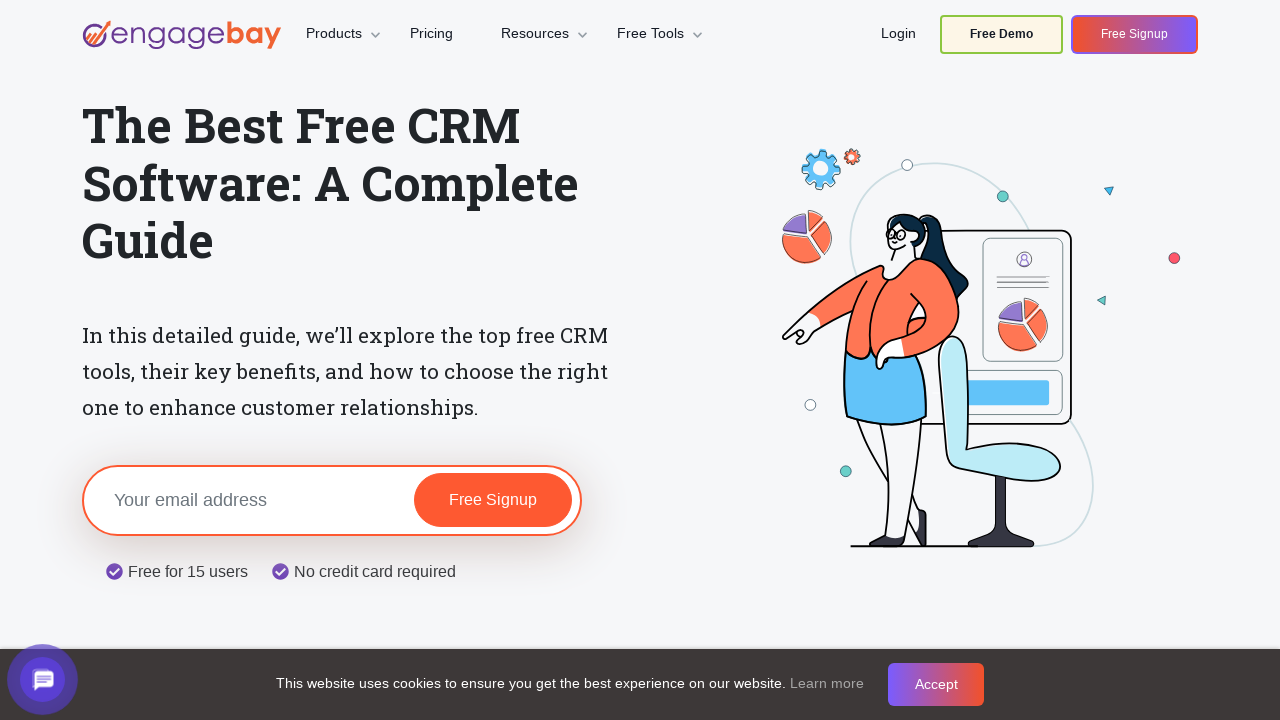

Found hidden link (count: 99)
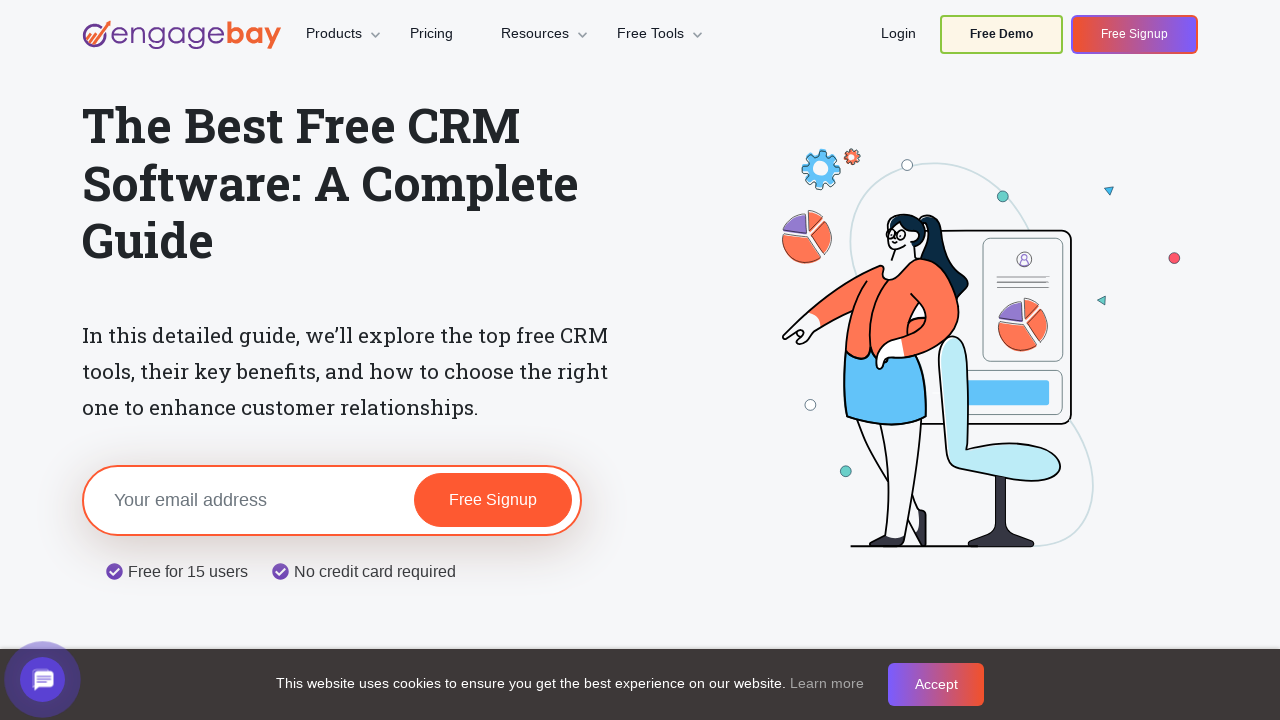

Found hidden link (count: 100)
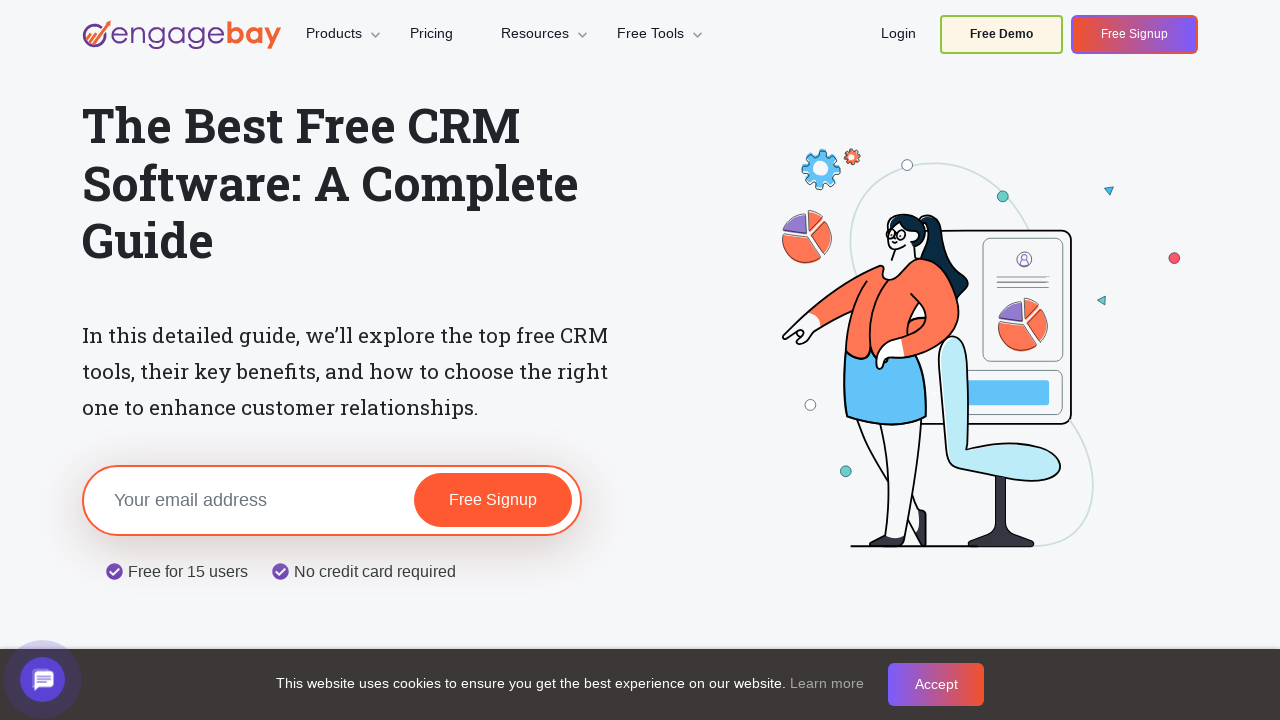

Found hidden link (count: 101)
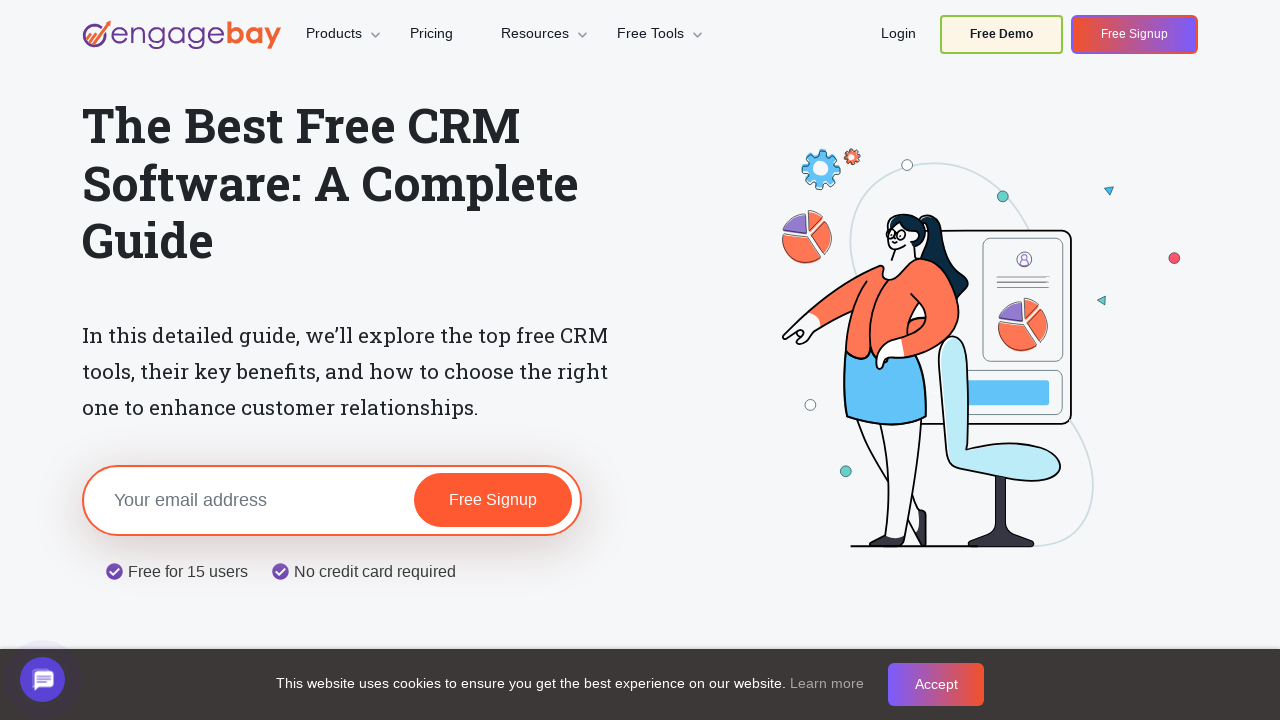

Found hidden link (count: 102)
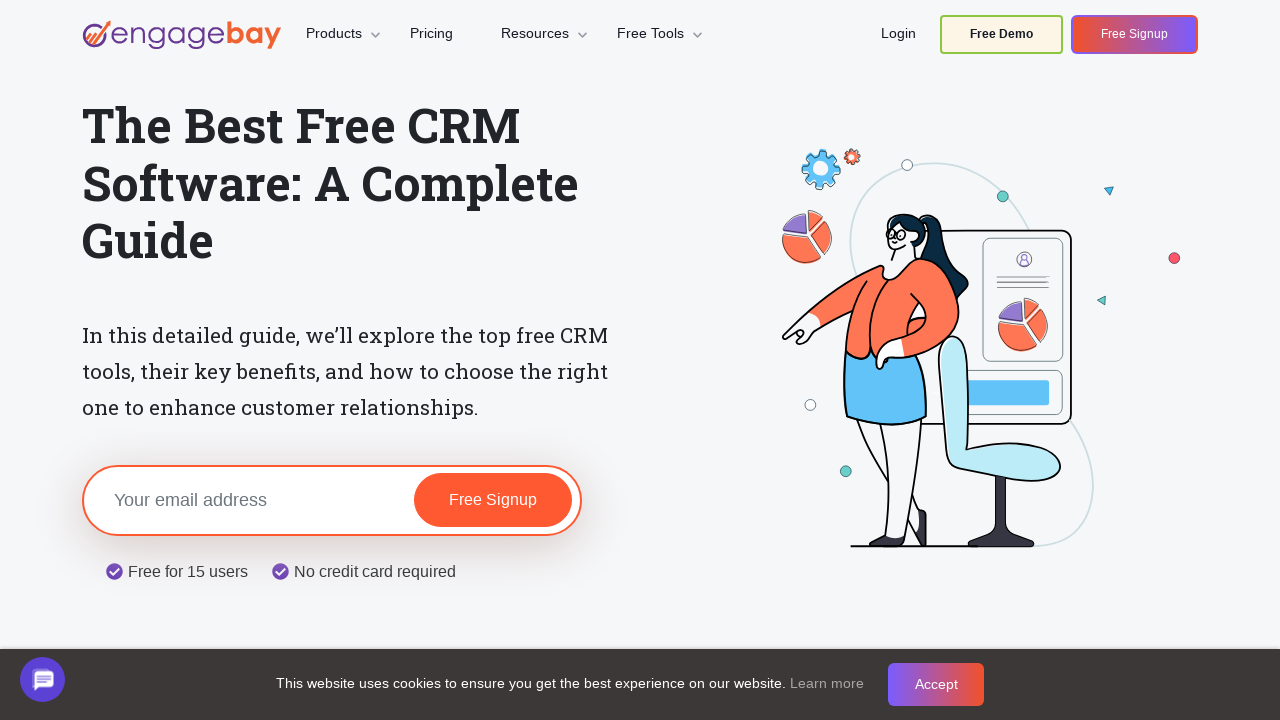

Found hidden link (count: 103)
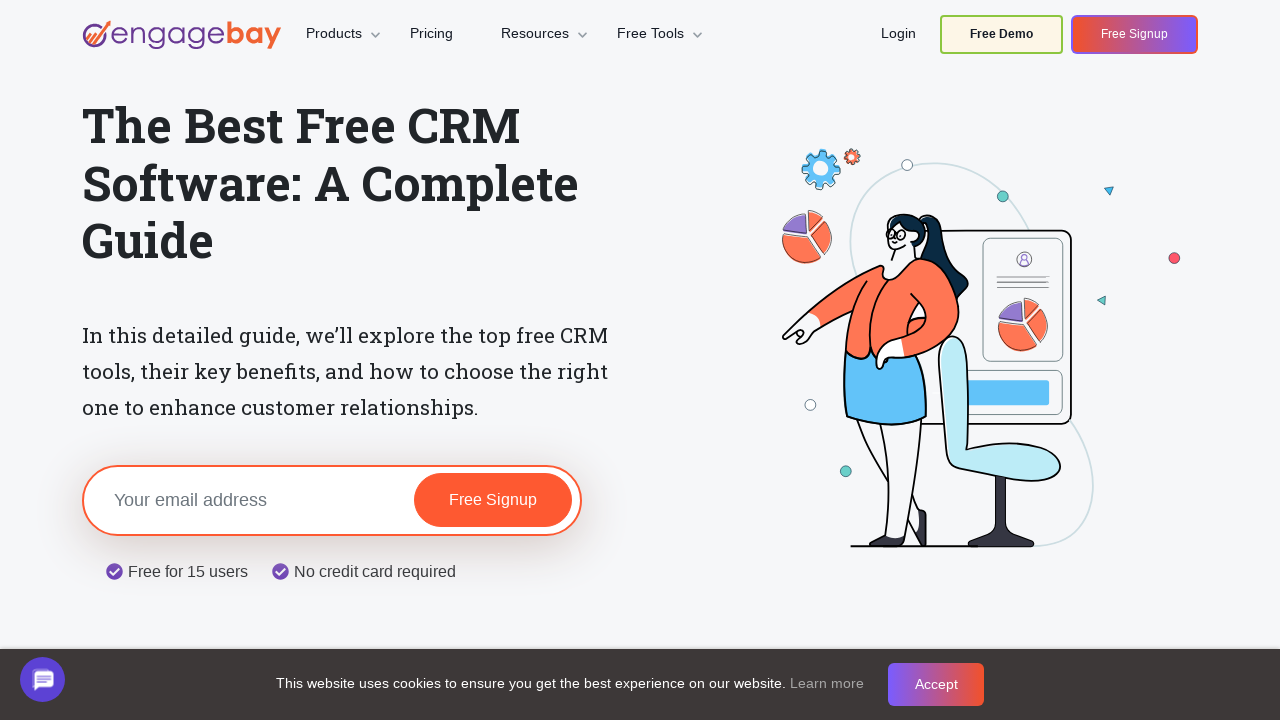

Found hidden link (count: 104)
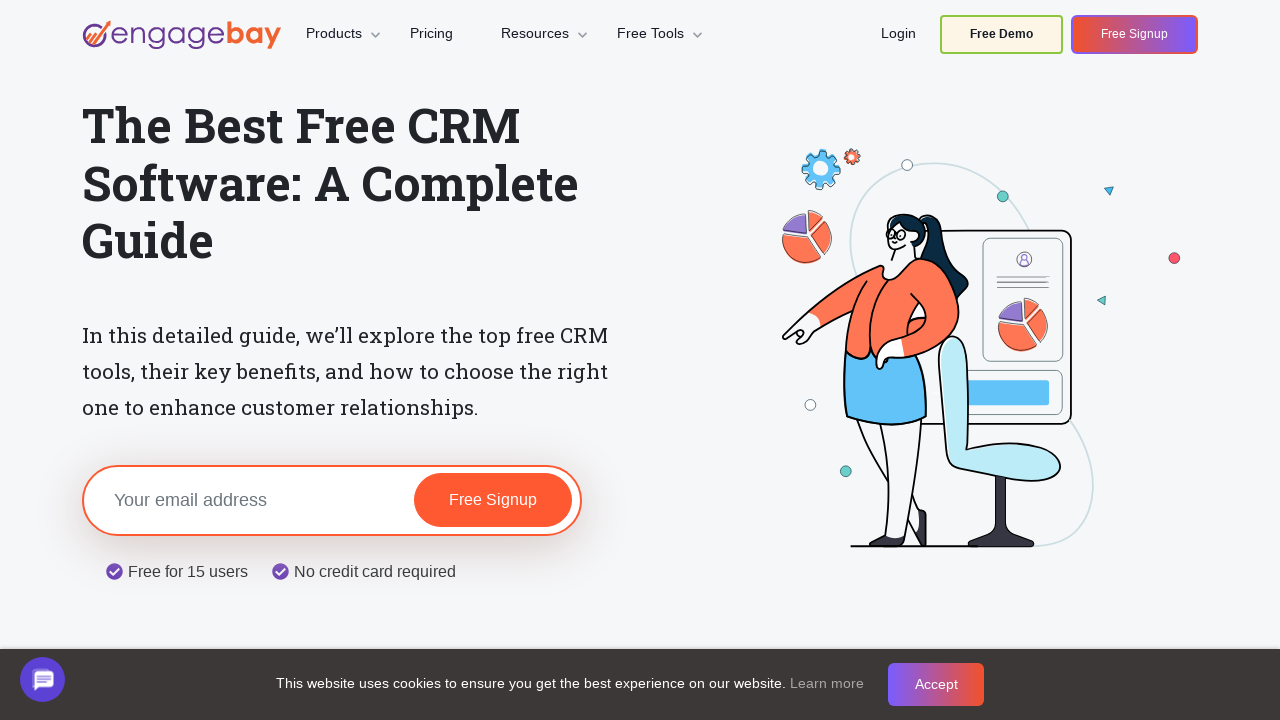

Found hidden link (count: 105)
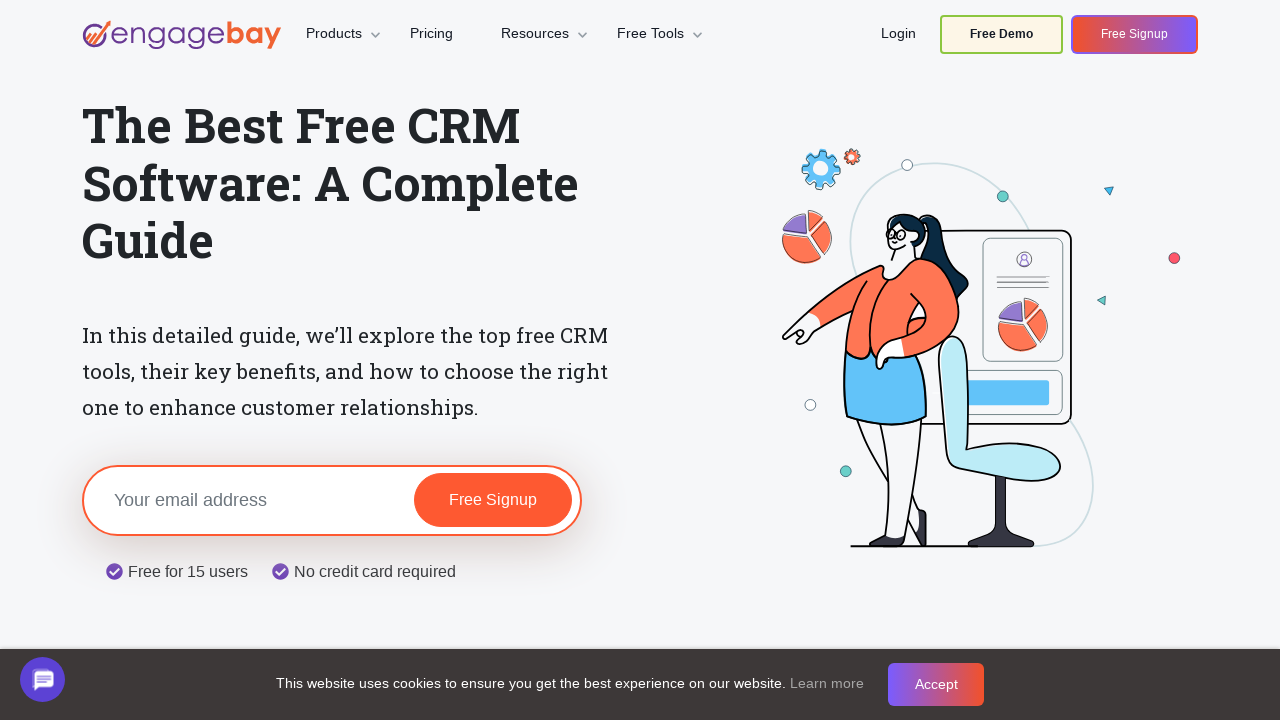

Found hidden link (count: 106)
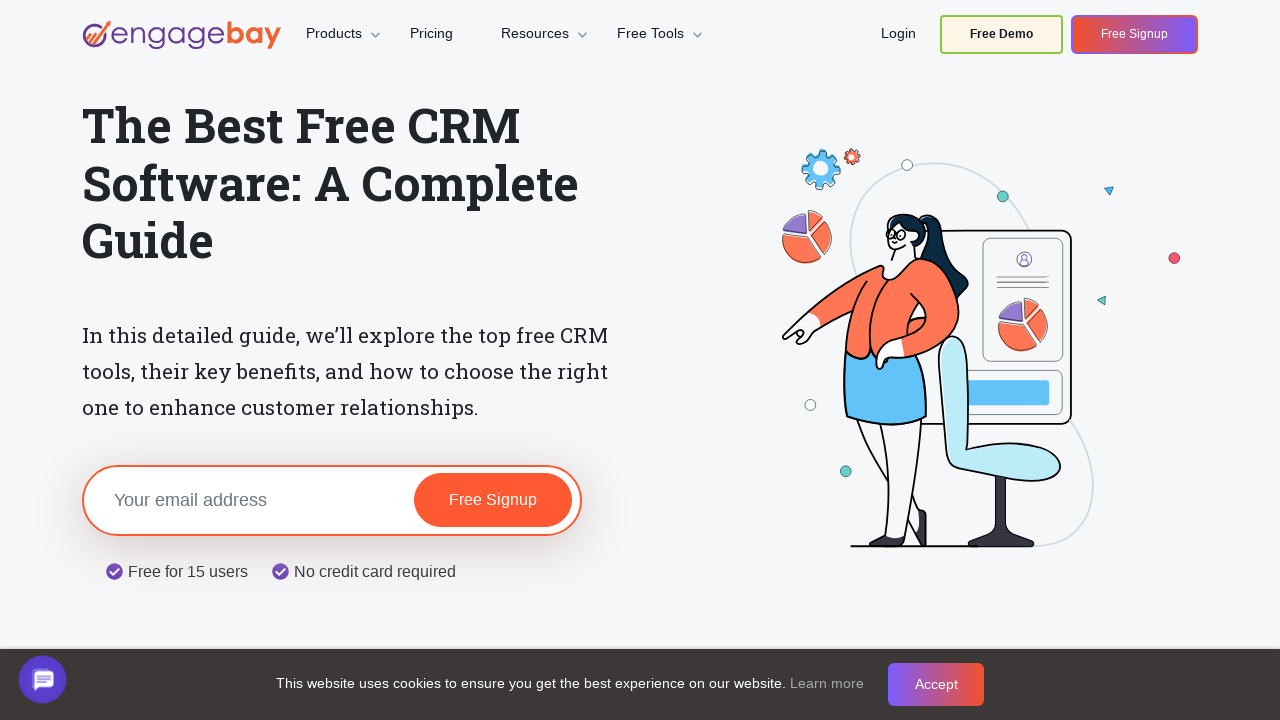

Found hidden link (count: 107)
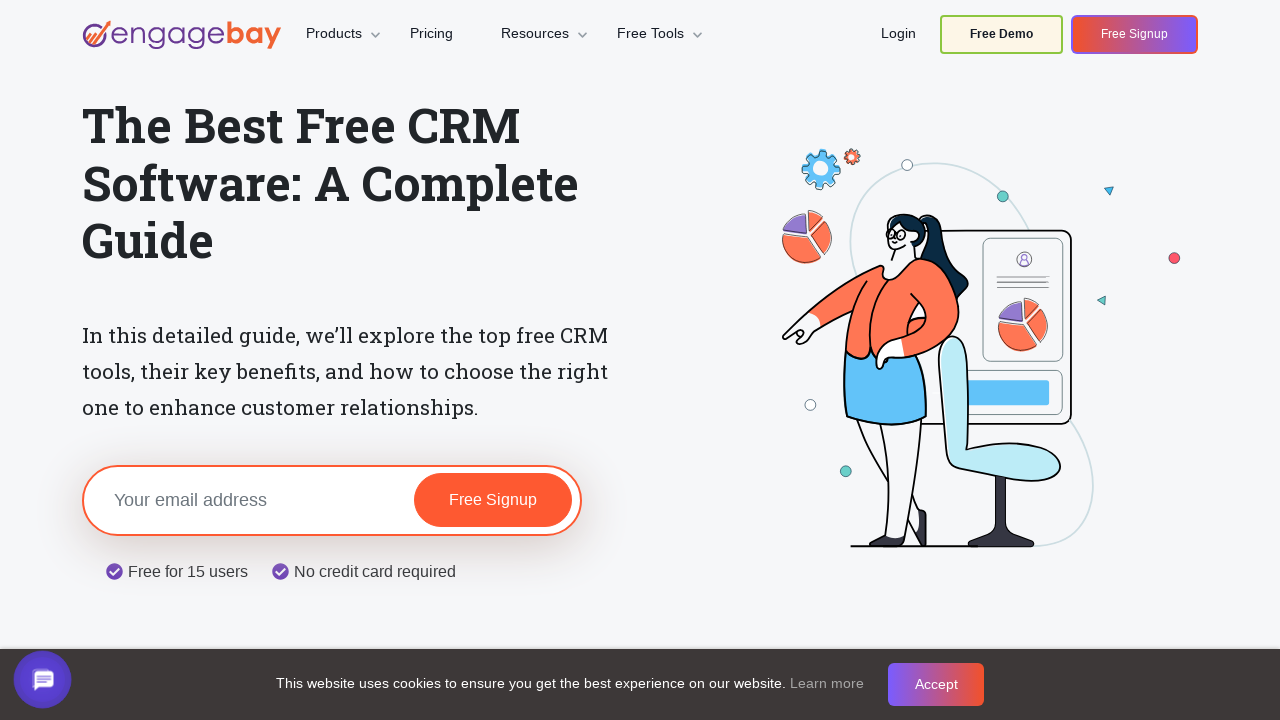

Found hidden link (count: 108)
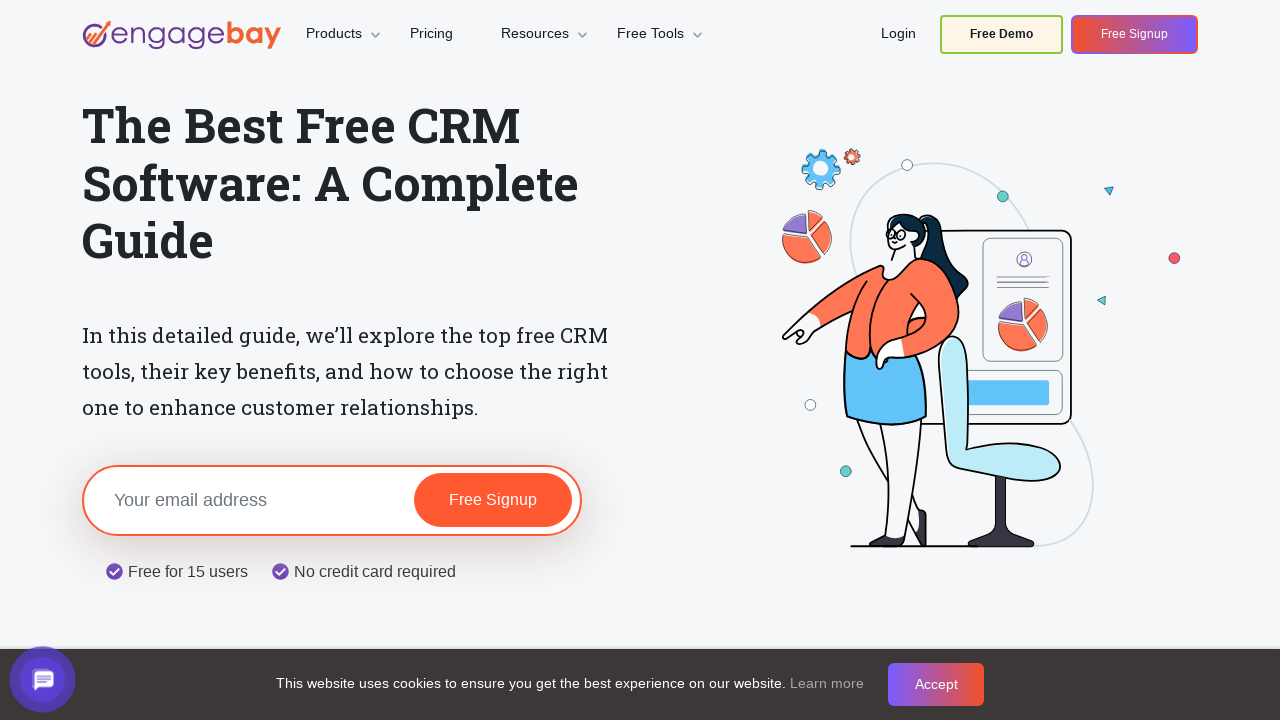

Found hidden link (count: 109)
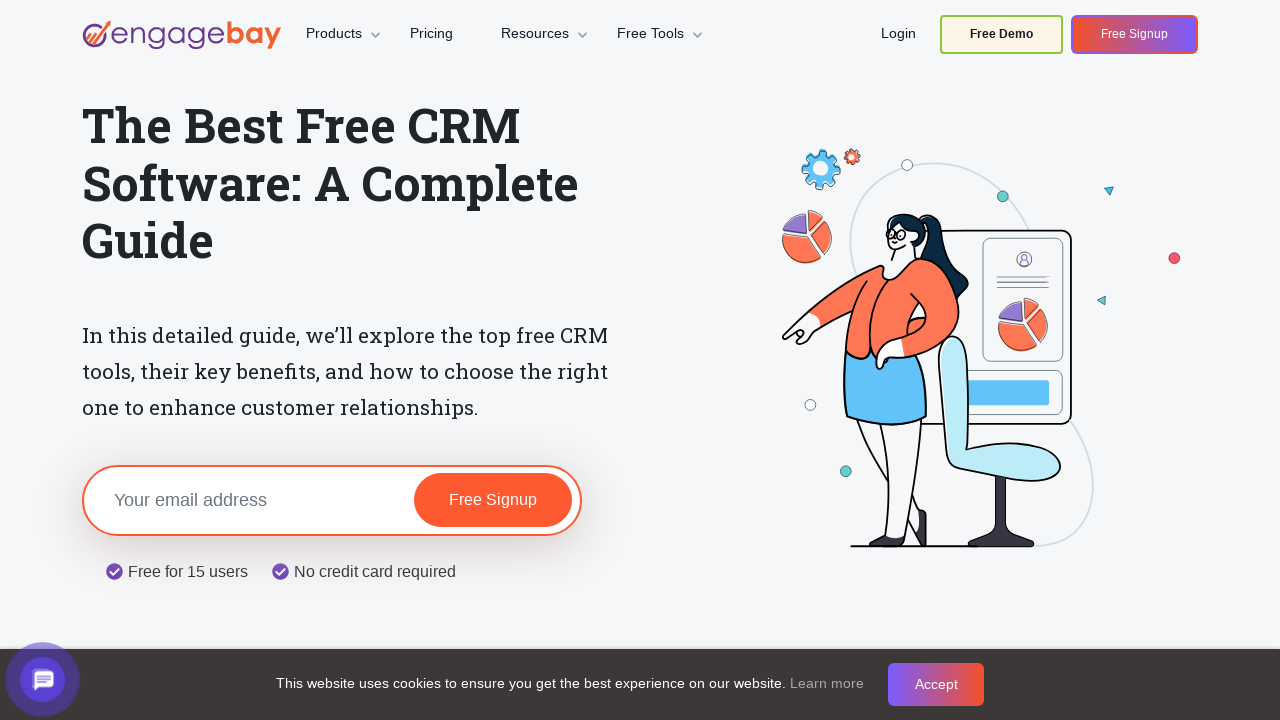

Found hidden link (count: 110)
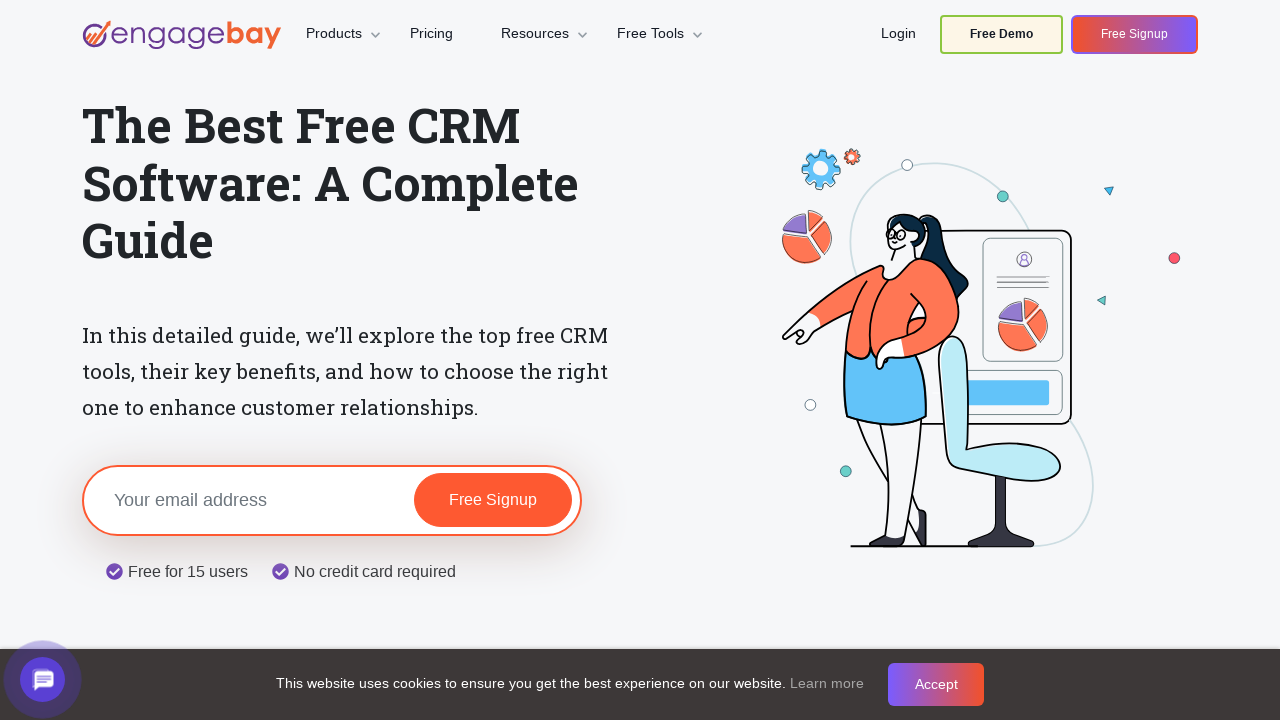

Found hidden link (count: 111)
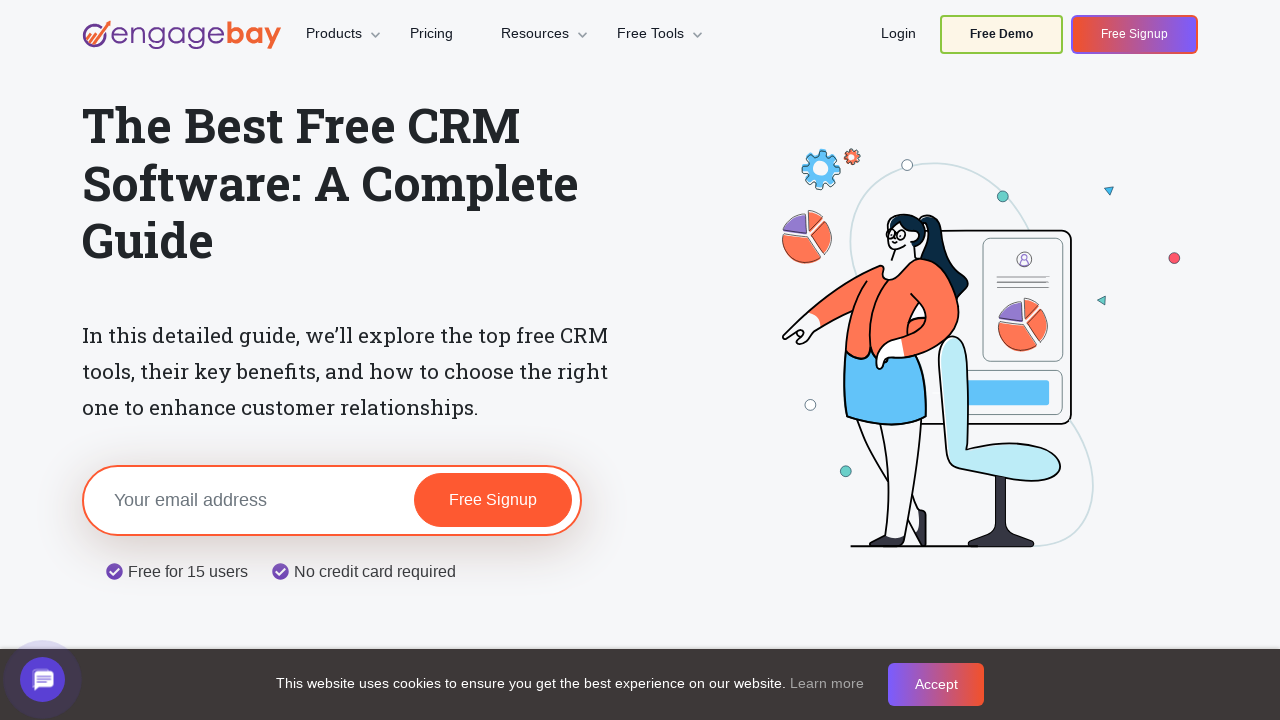

Found hidden link (count: 112)
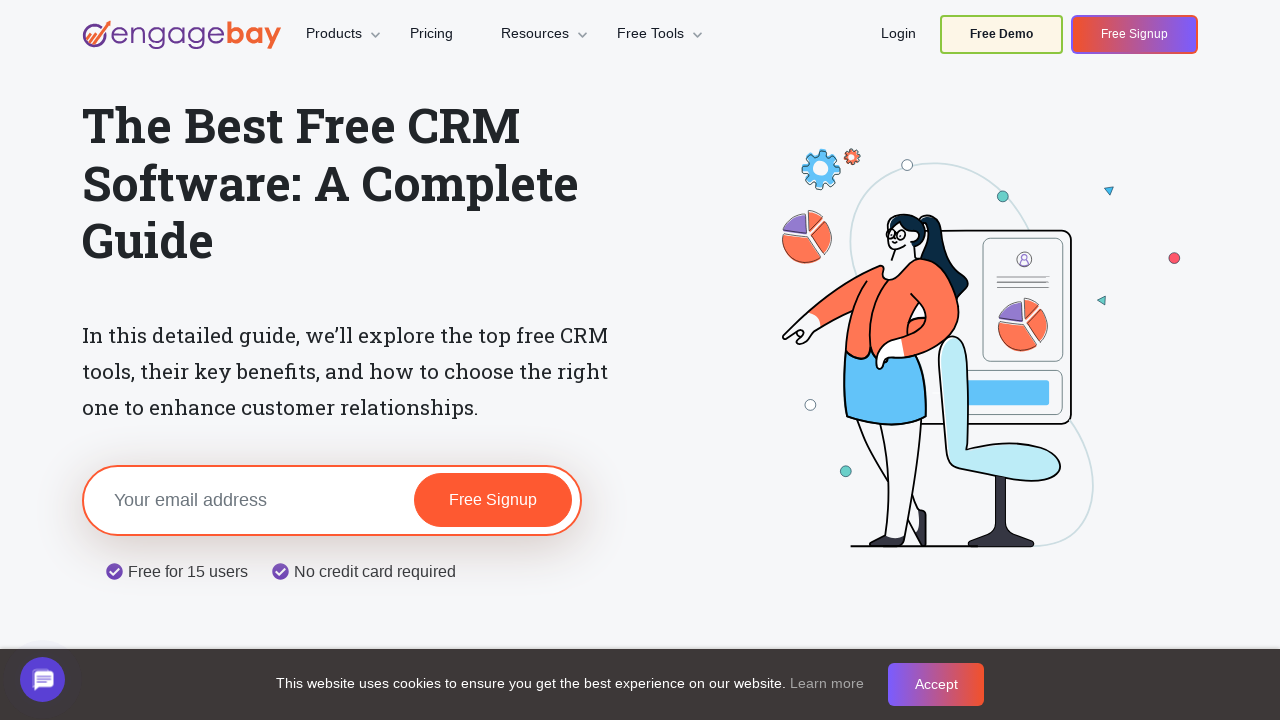

Found hidden link (count: 113)
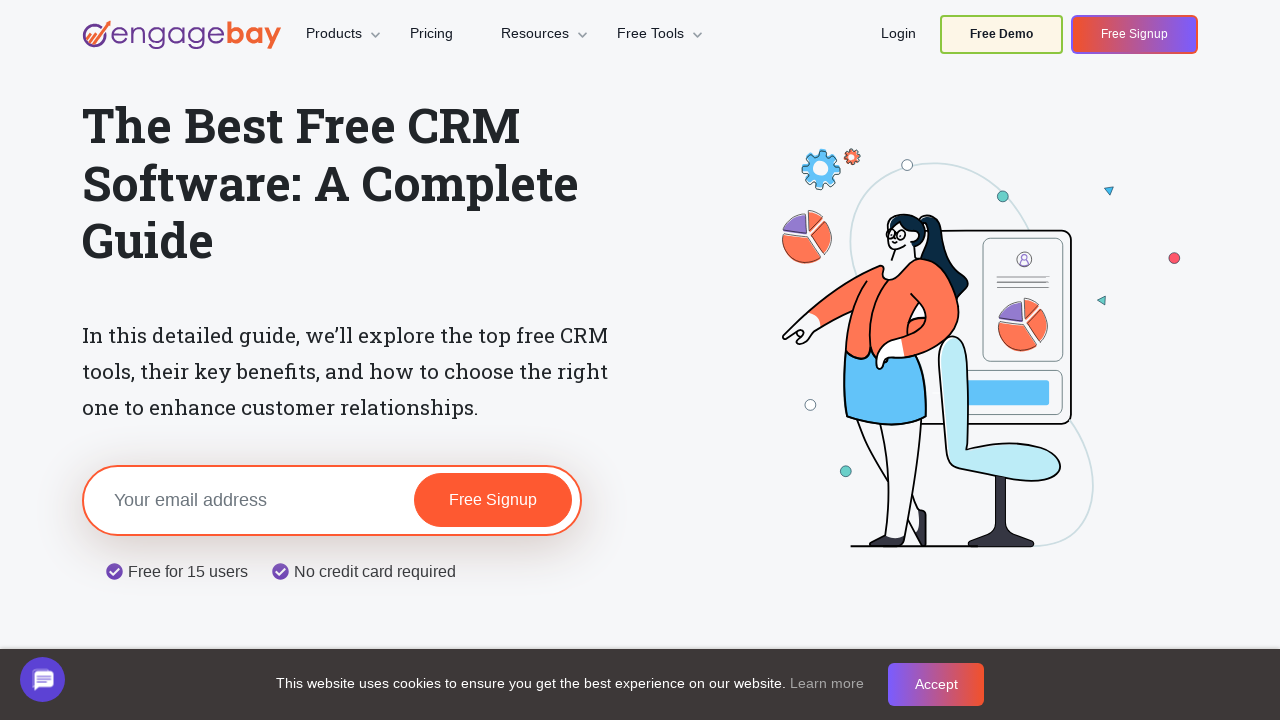

Found hidden link (count: 114)
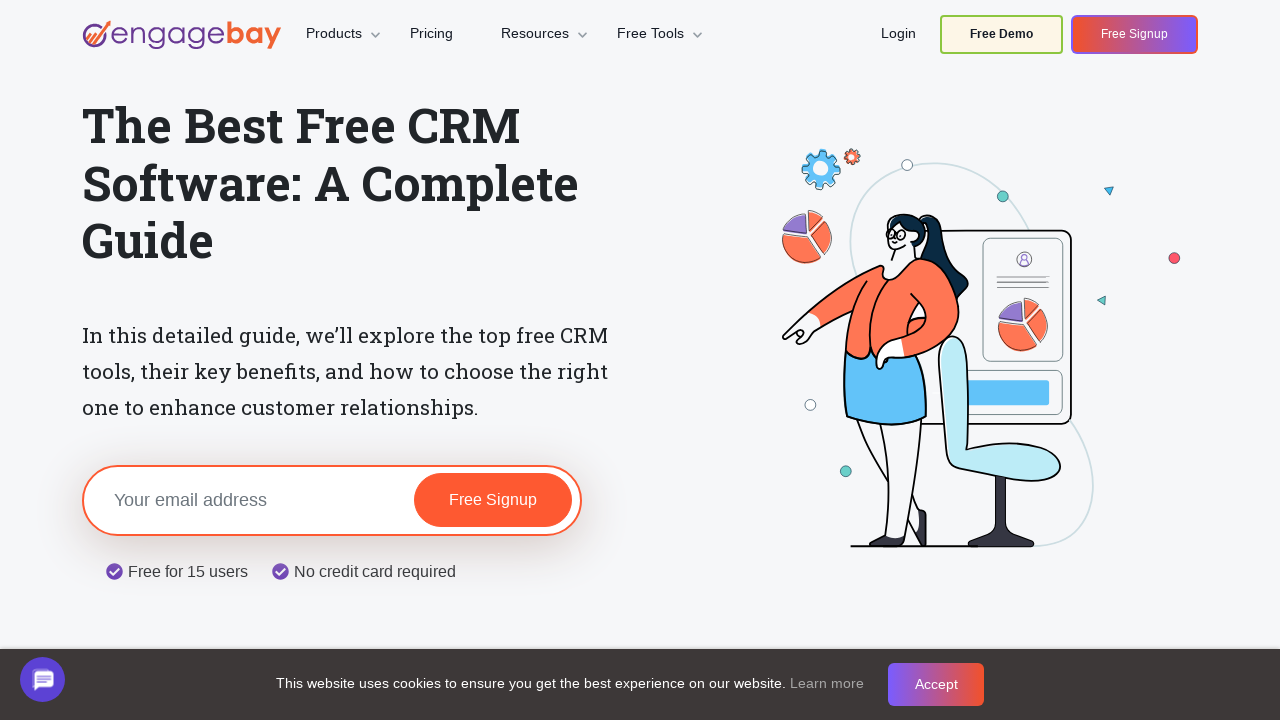

Found hidden link (count: 115)
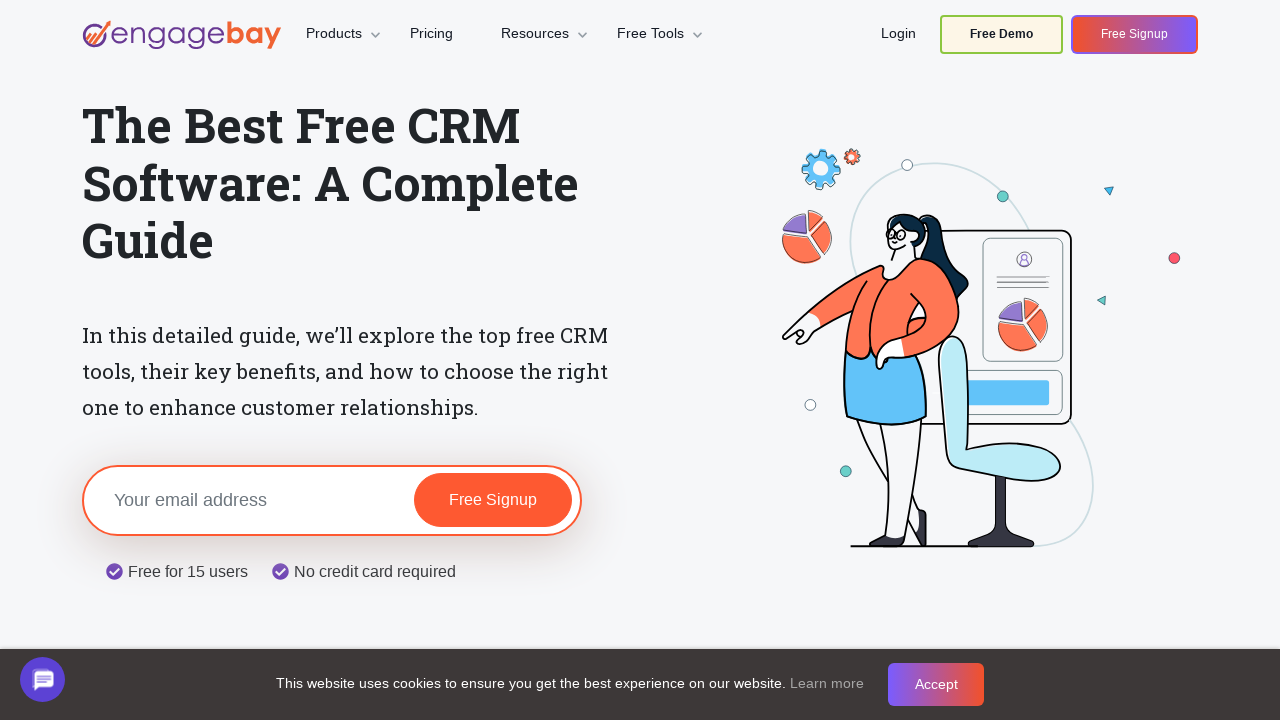

Found hidden link (count: 116)
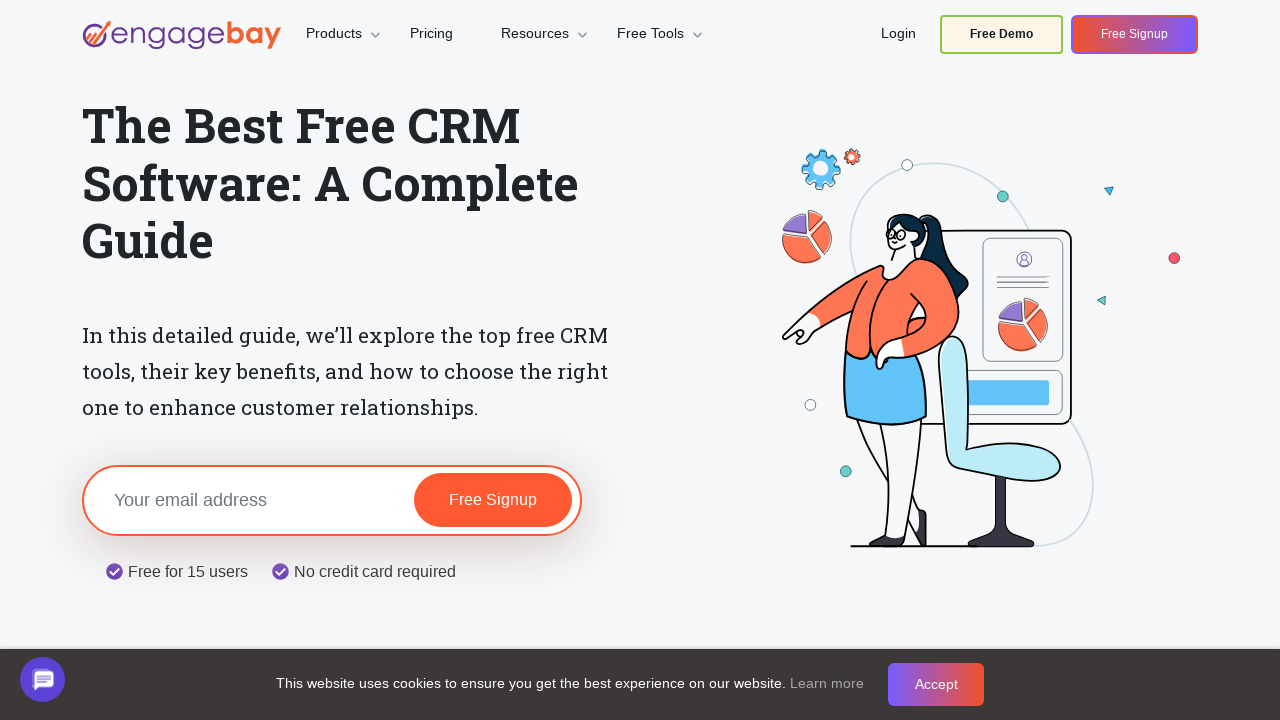

Found hidden link (count: 117)
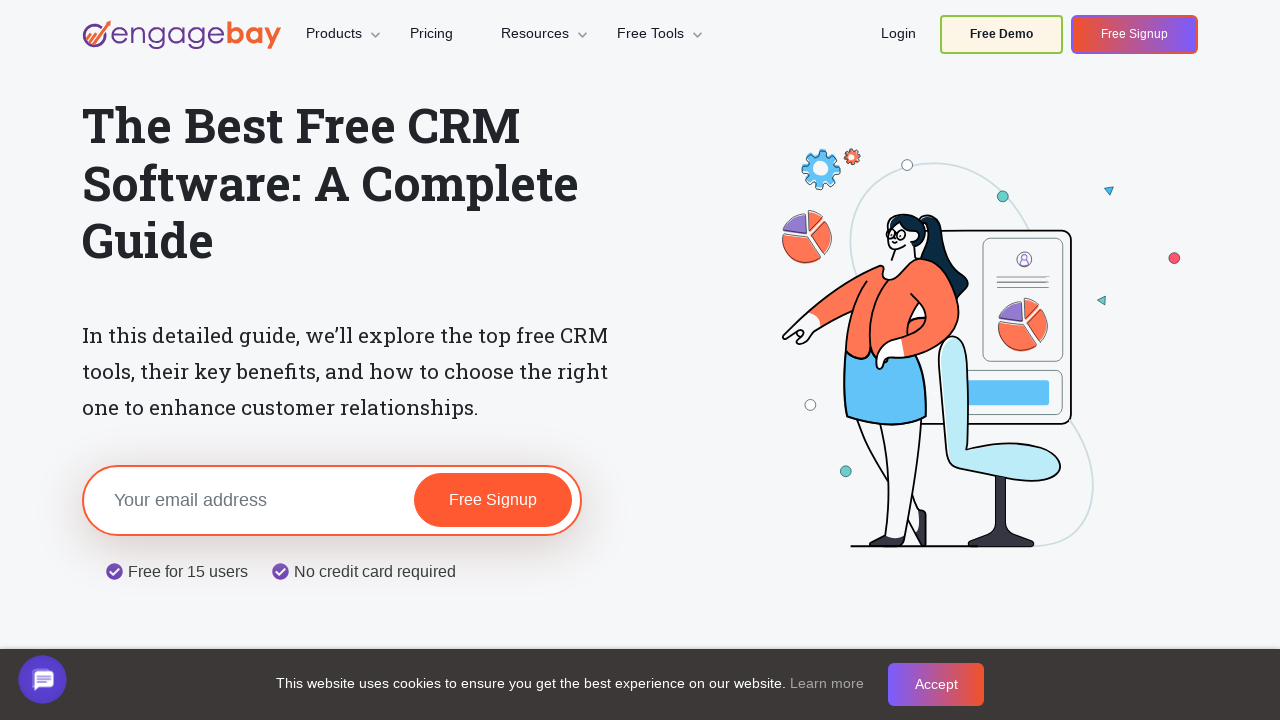

Found hidden link (count: 118)
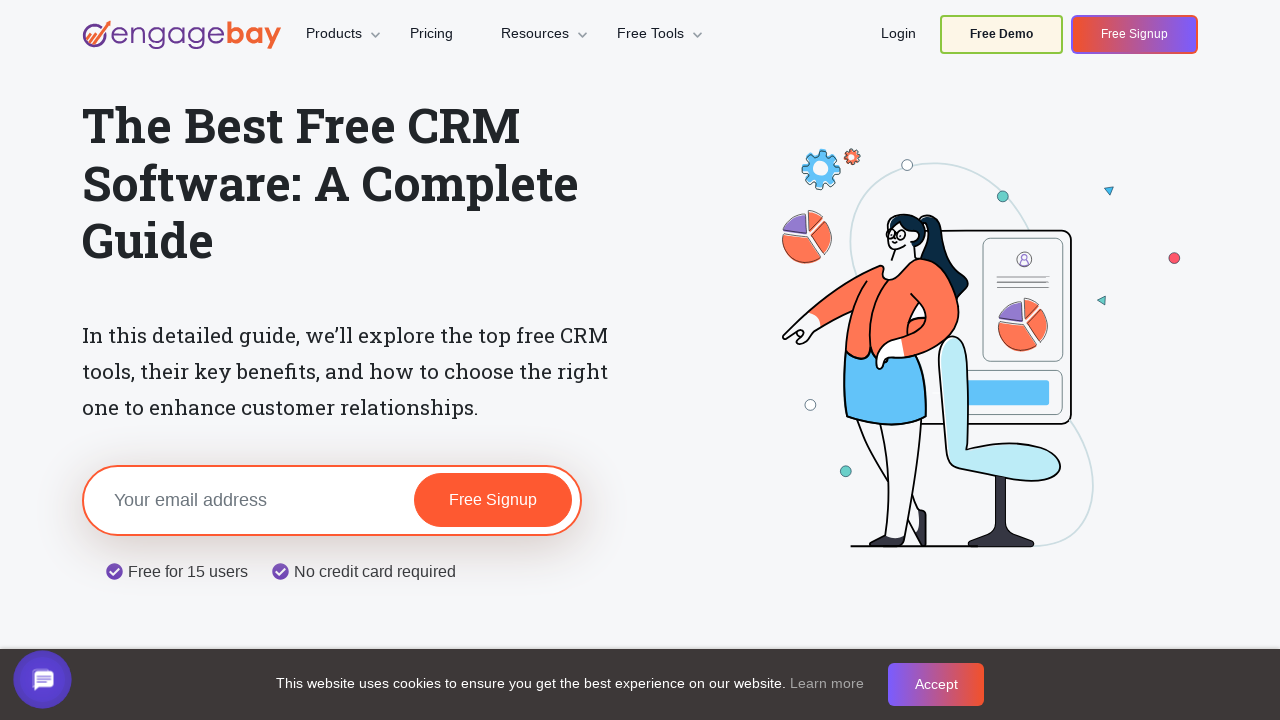

Found hidden link (count: 119)
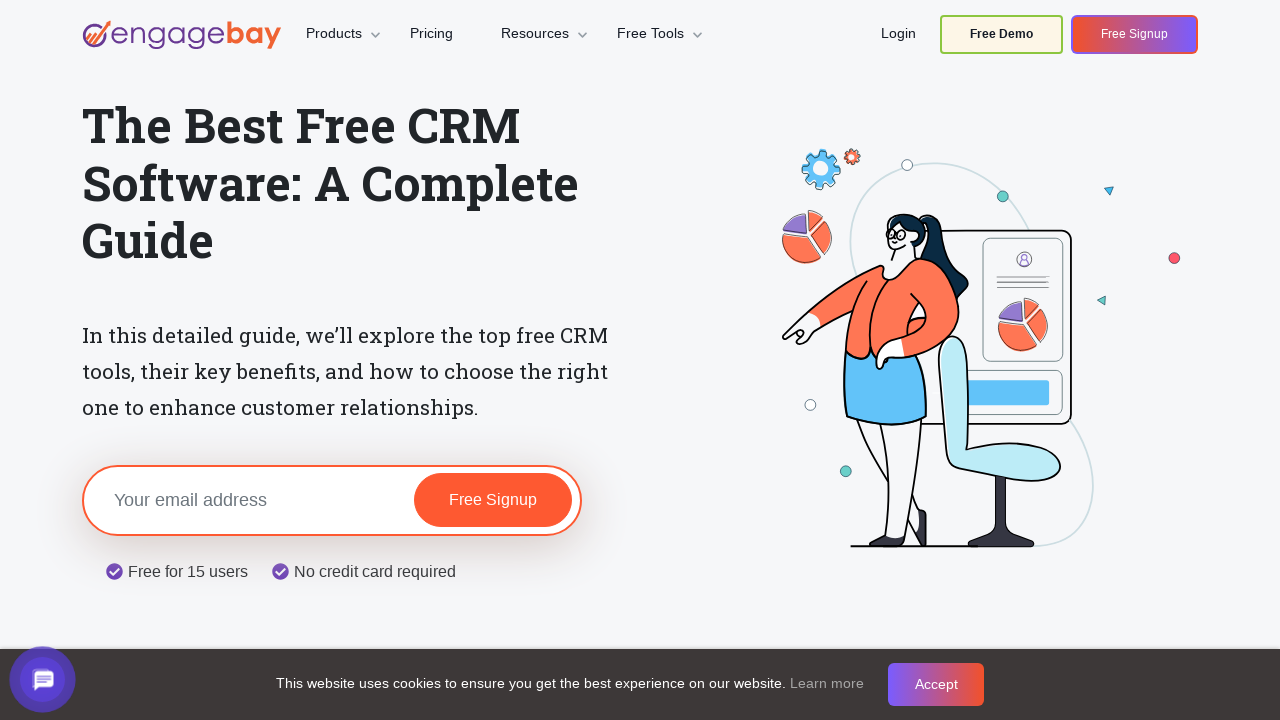

Found hidden link (count: 120)
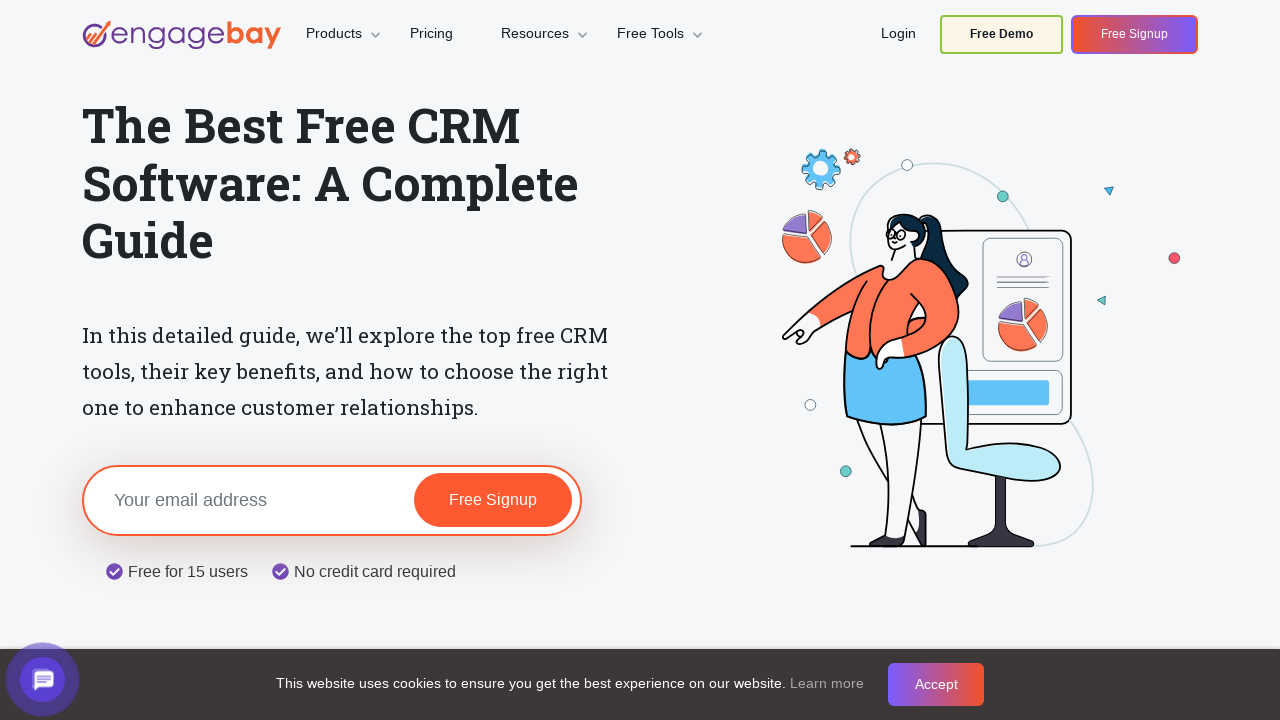

Found hidden link (count: 121)
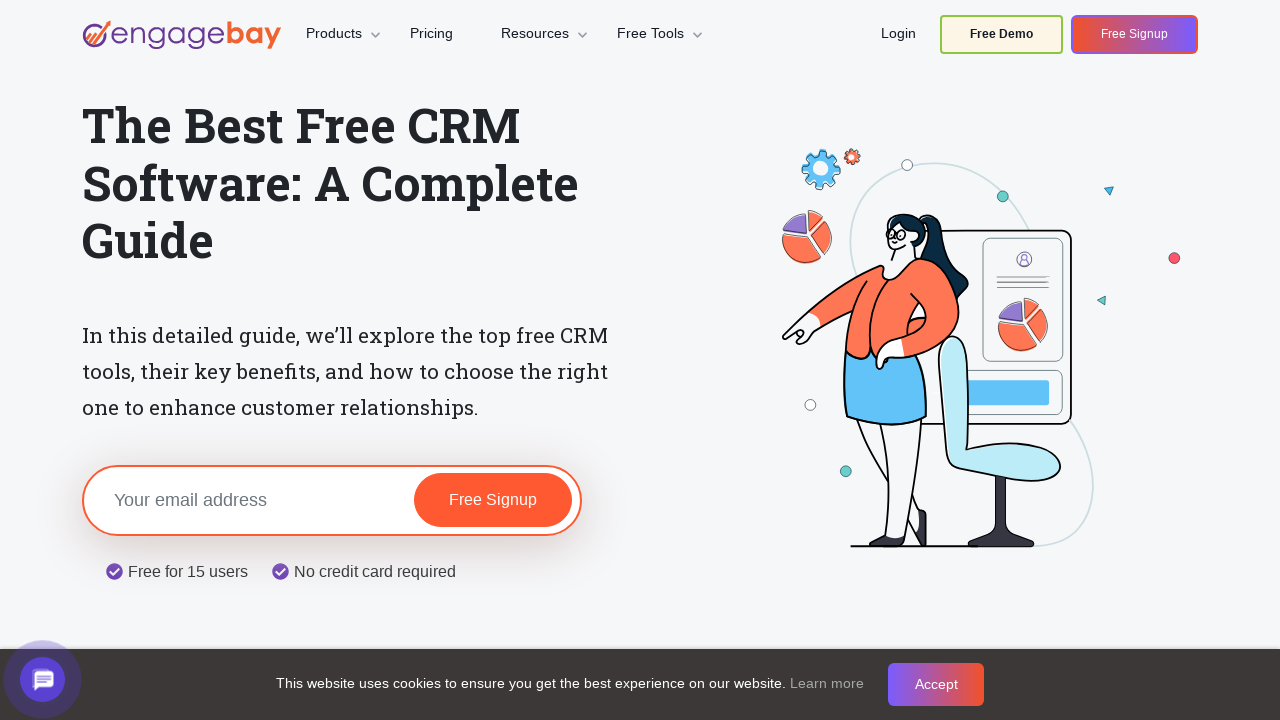

Verified visible link (count: 4)
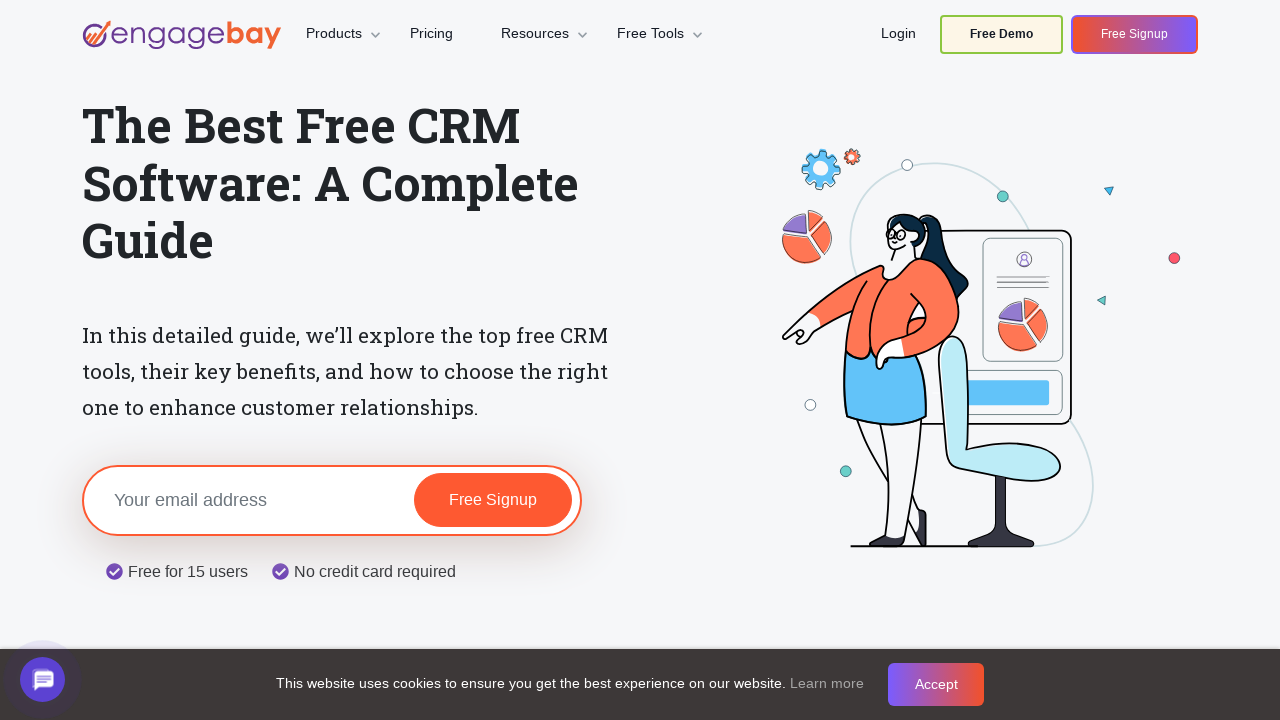

Found hidden link (count: 122)
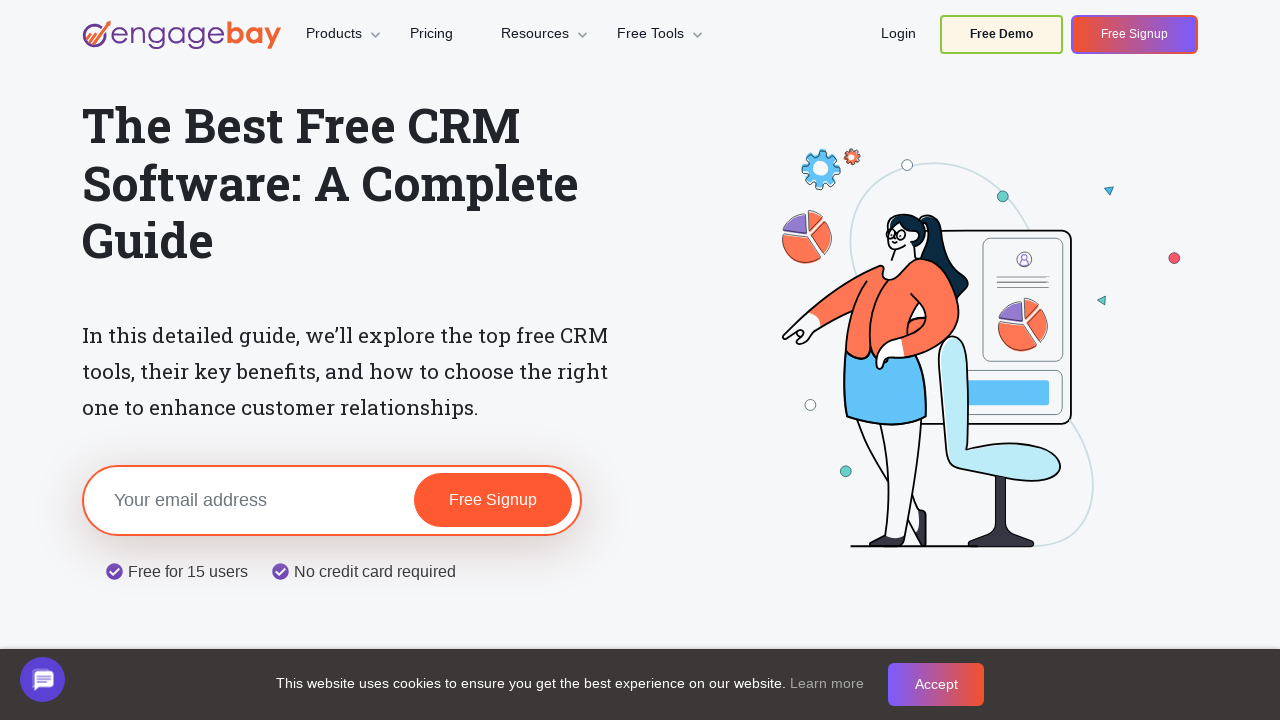

Found hidden link (count: 123)
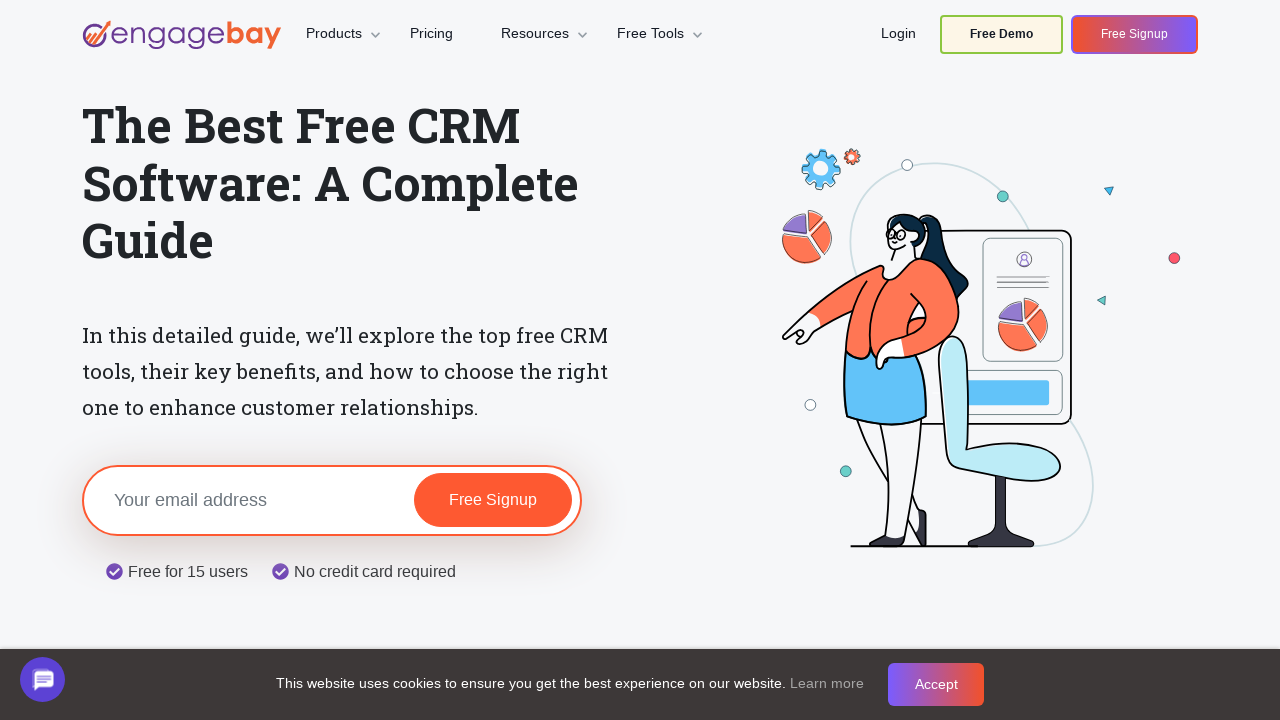

Found hidden link (count: 124)
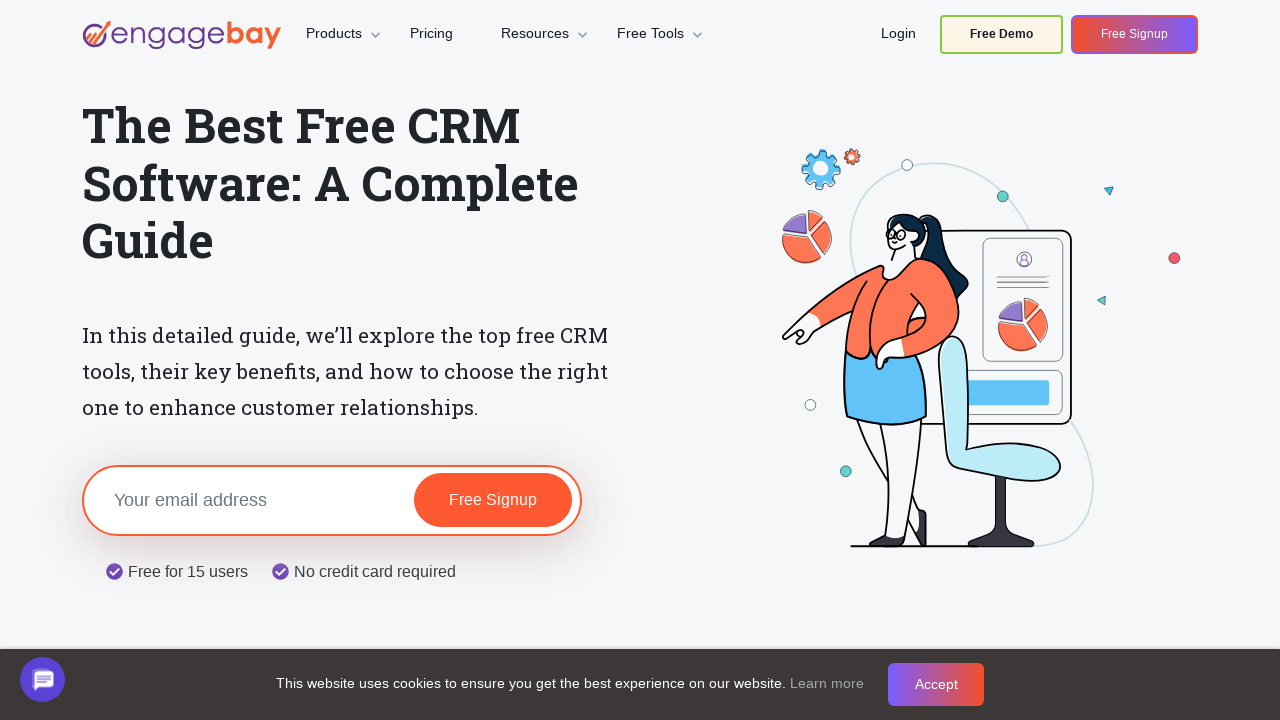

Found hidden link (count: 125)
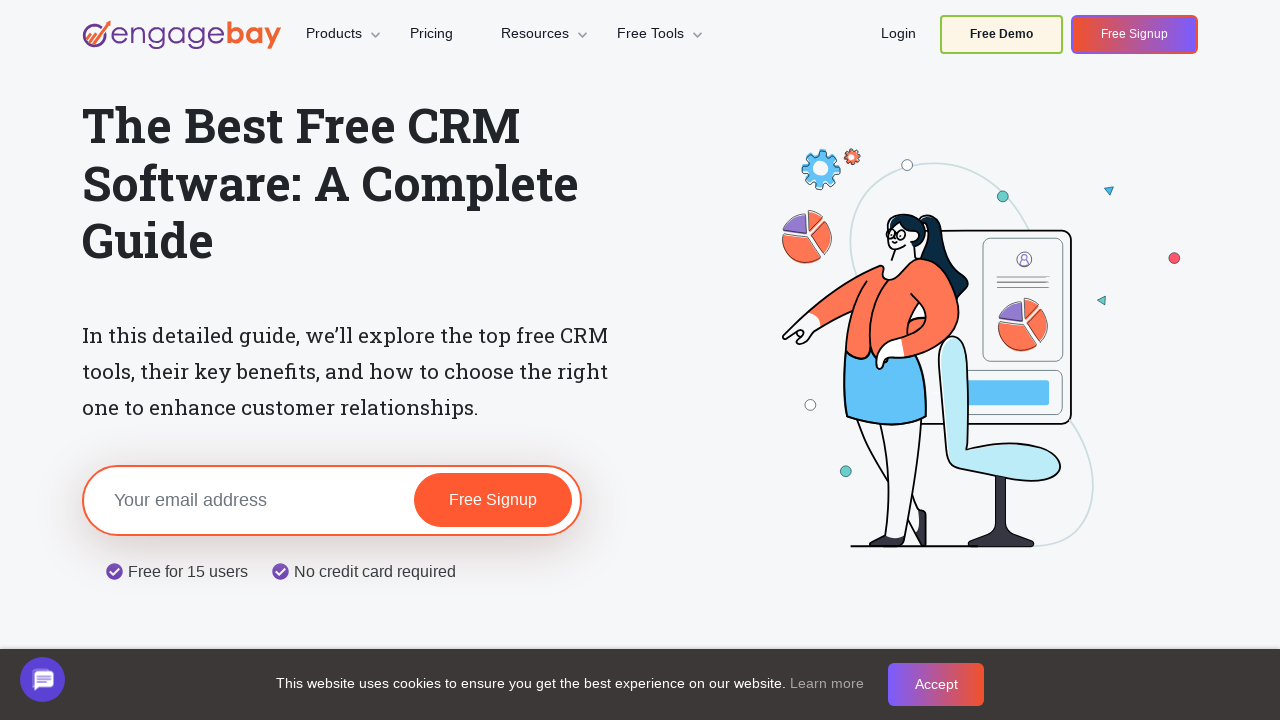

Verified visible link (count: 5)
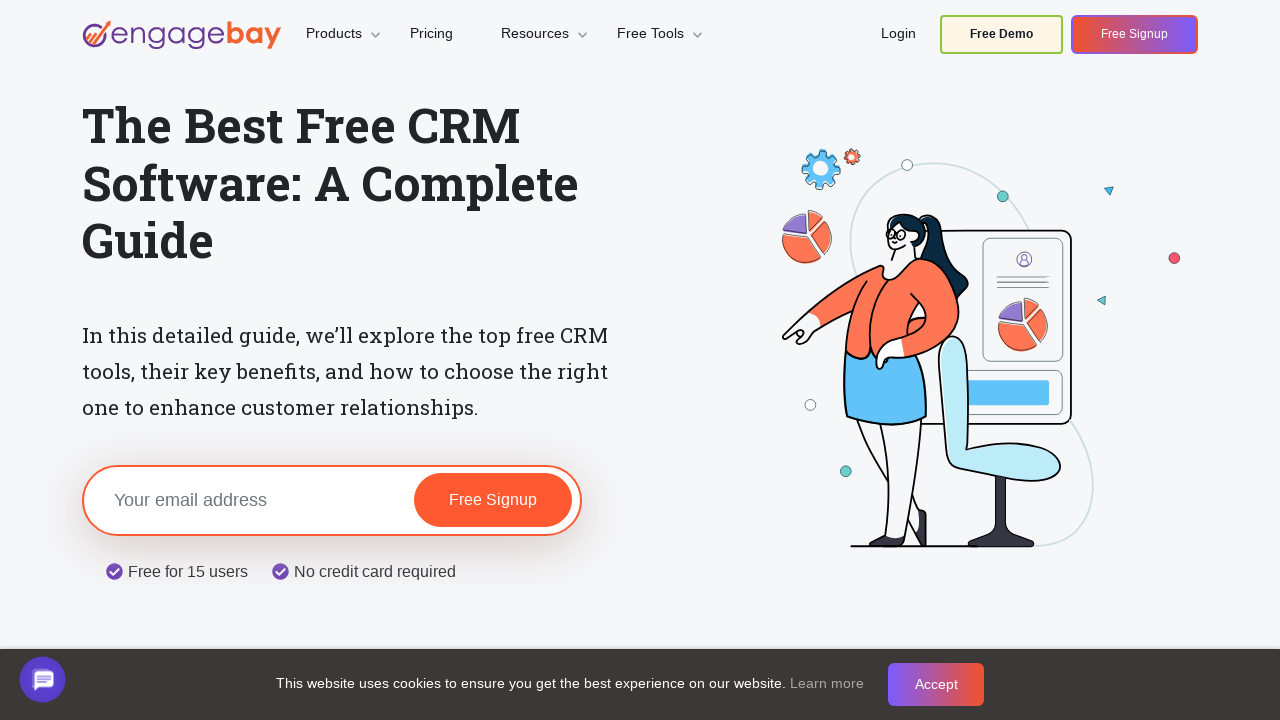

Verified visible link (count: 6)
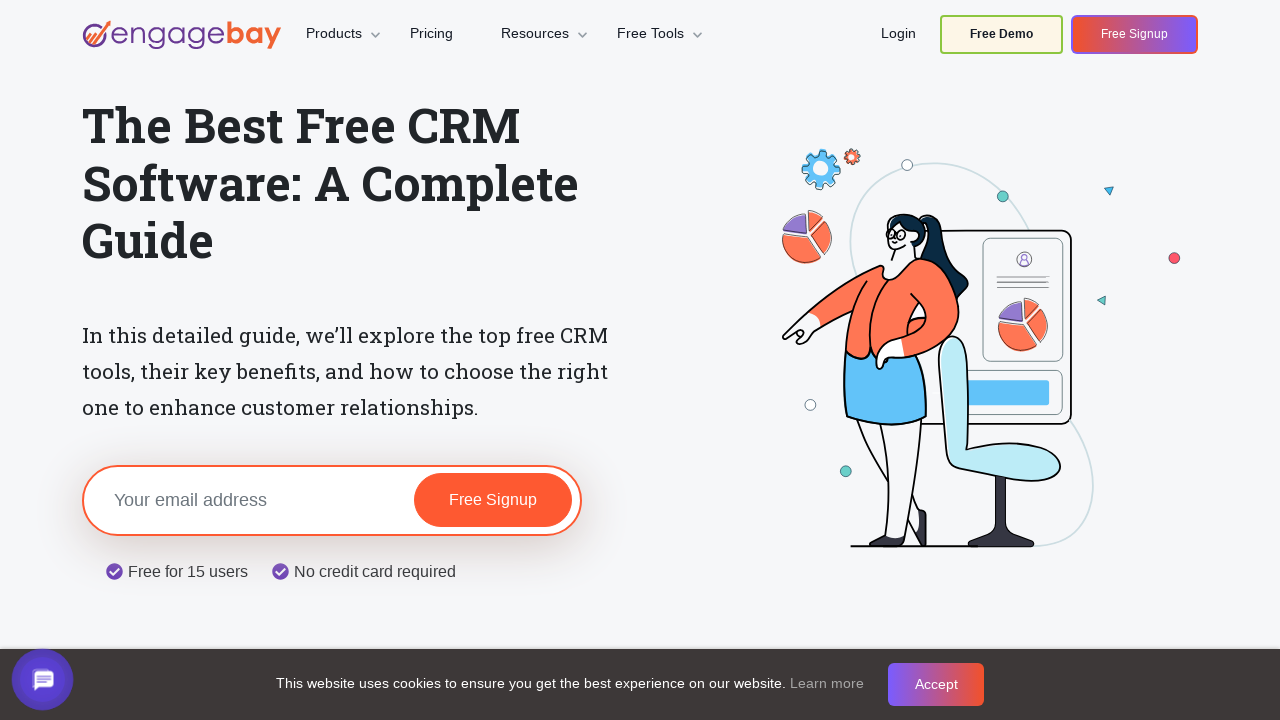

Found hidden link (count: 126)
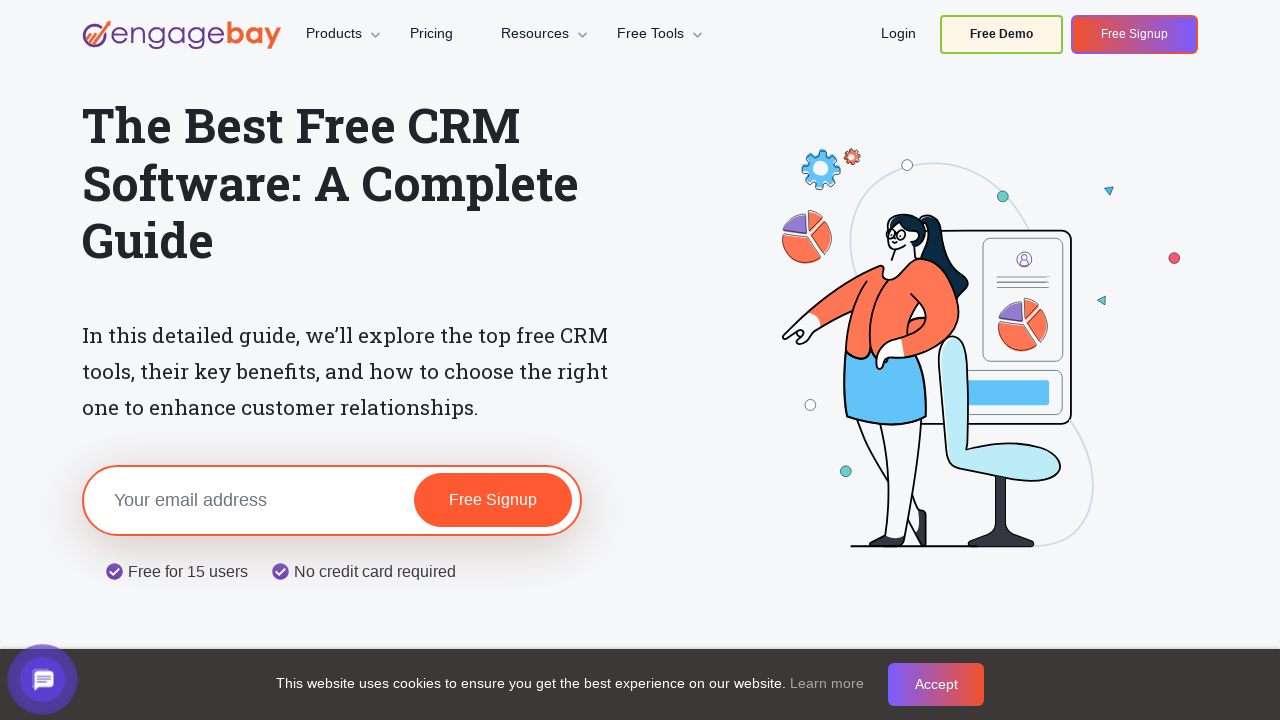

Found hidden link (count: 127)
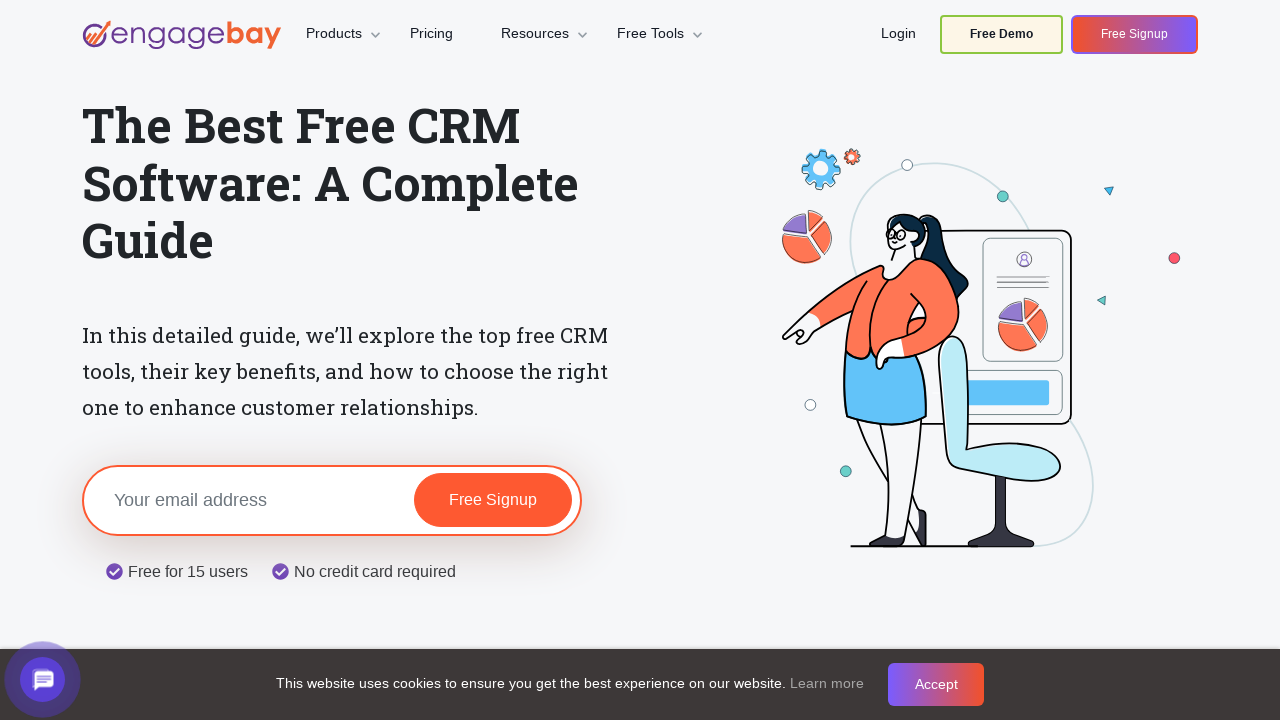

Found hidden link (count: 128)
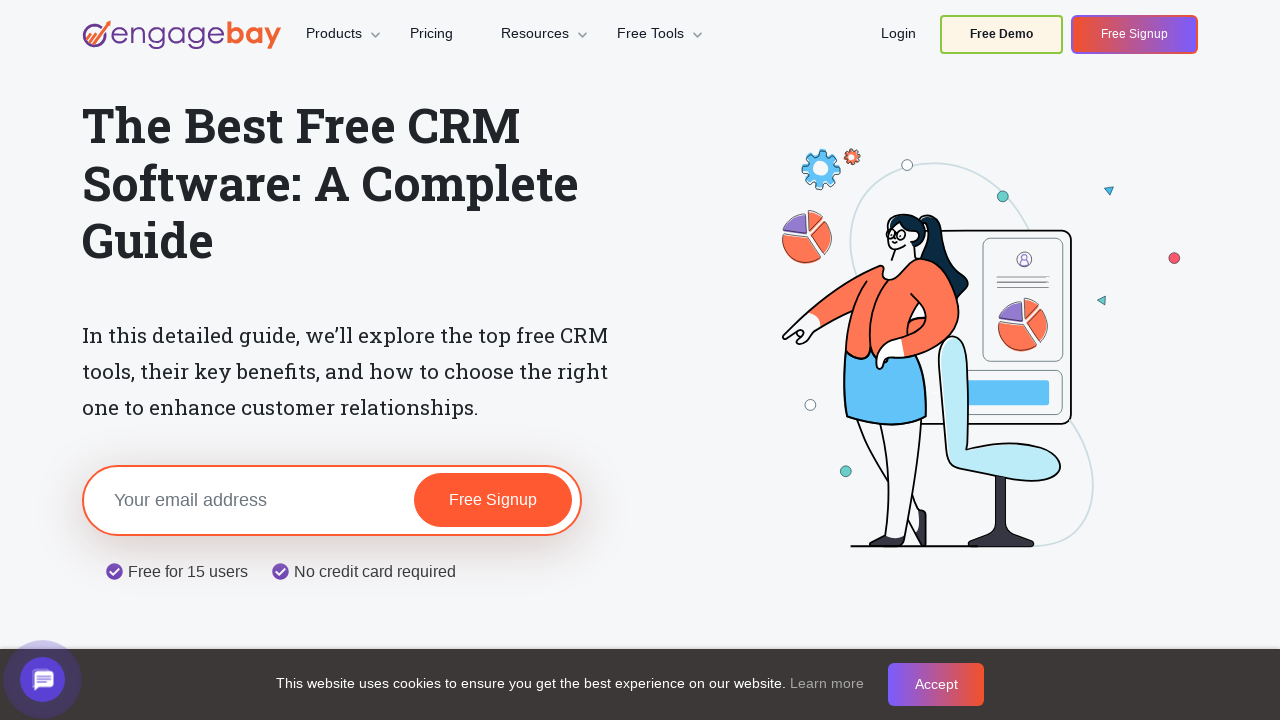

Found hidden link (count: 129)
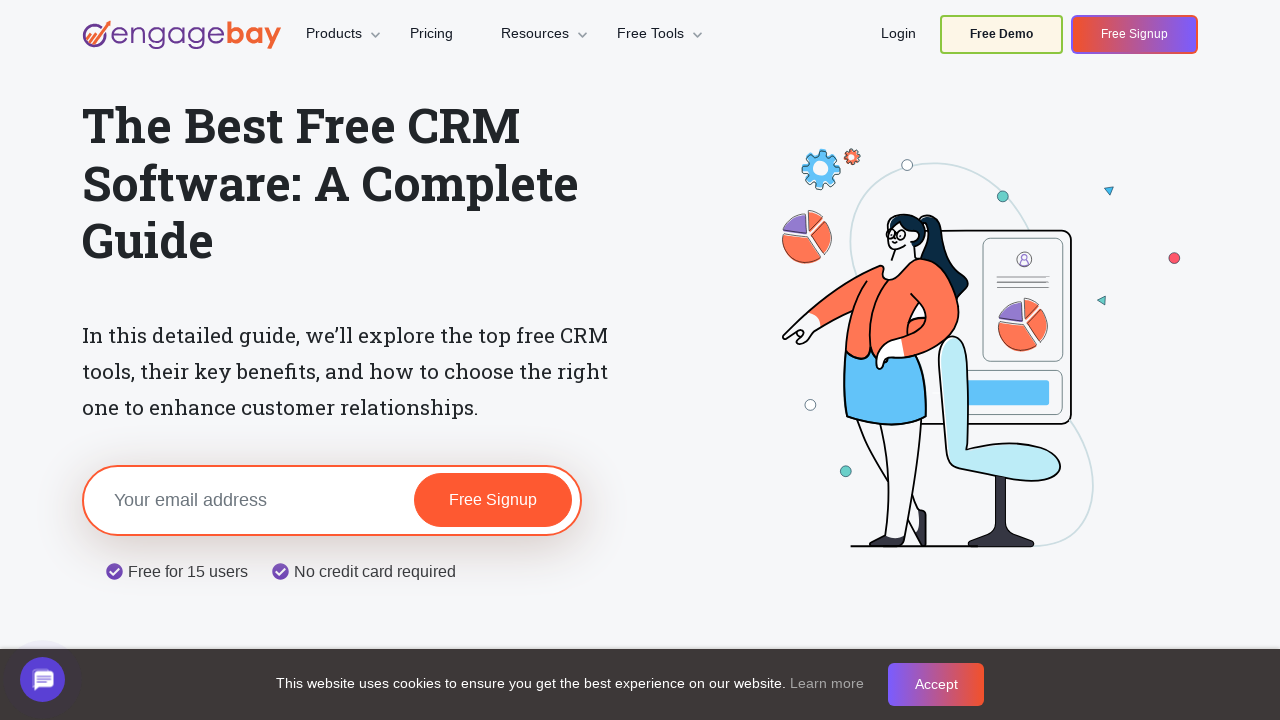

Found hidden link (count: 130)
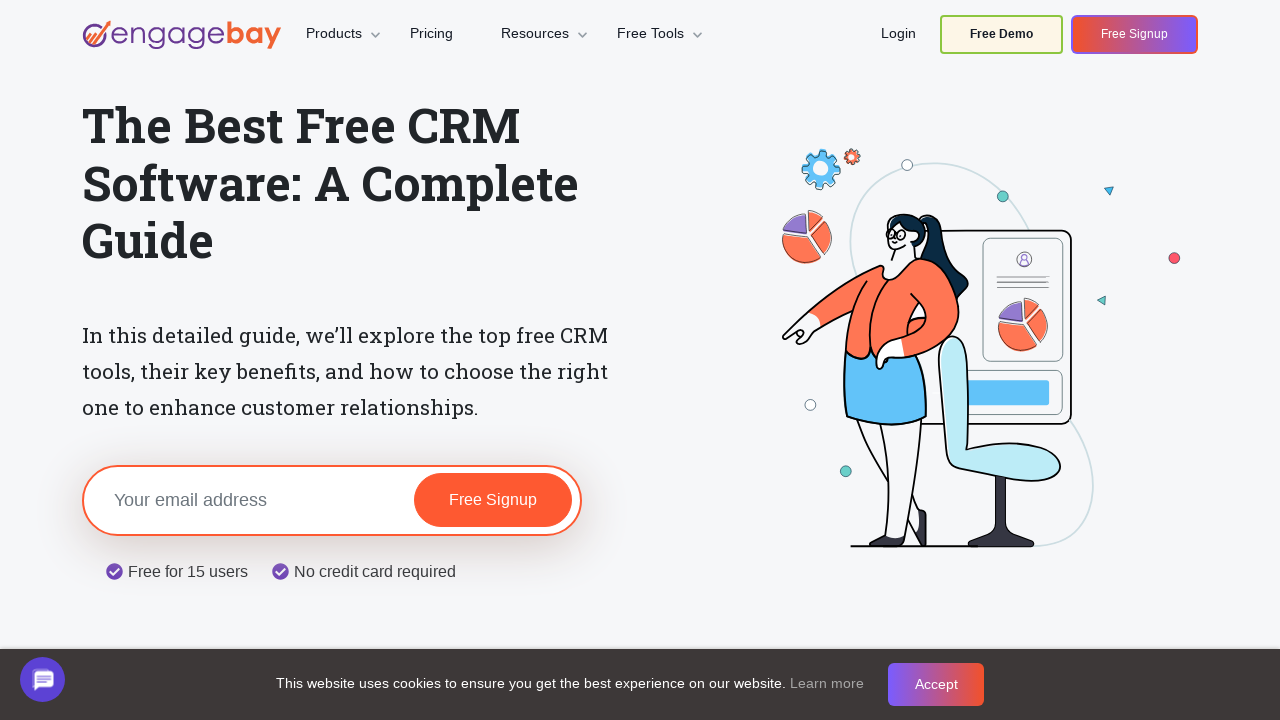

Found hidden link (count: 131)
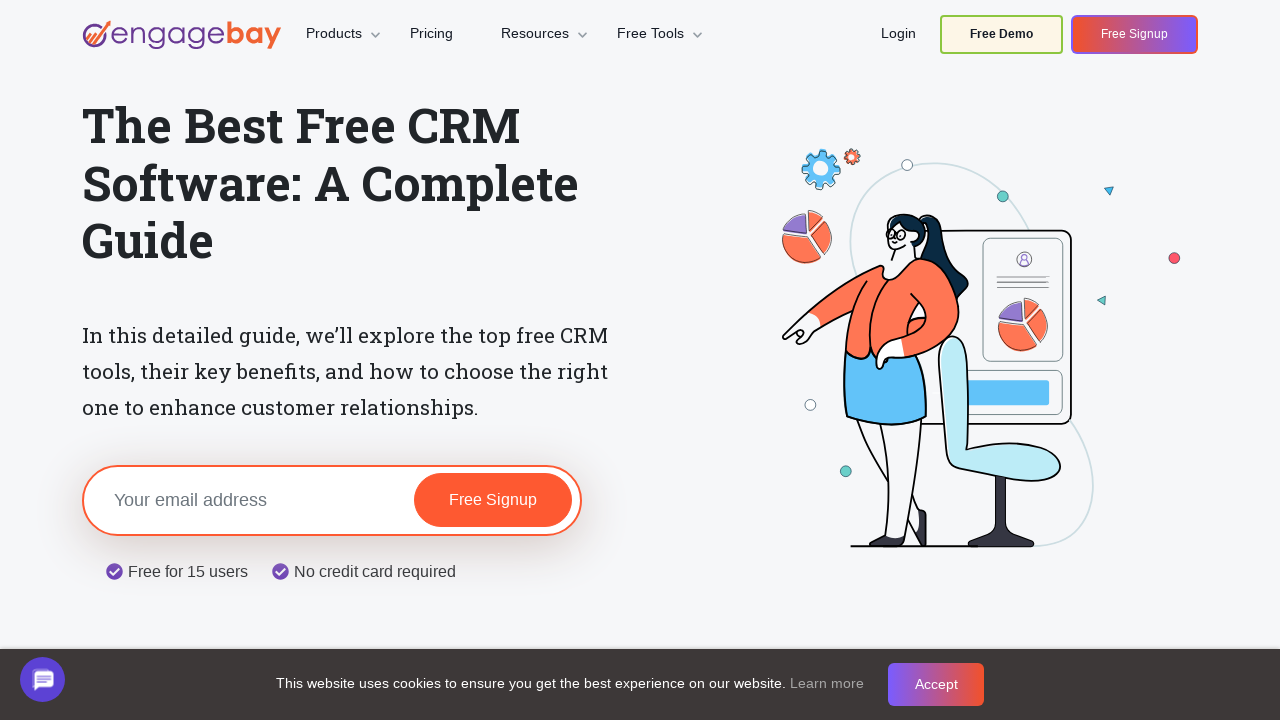

Found hidden link (count: 132)
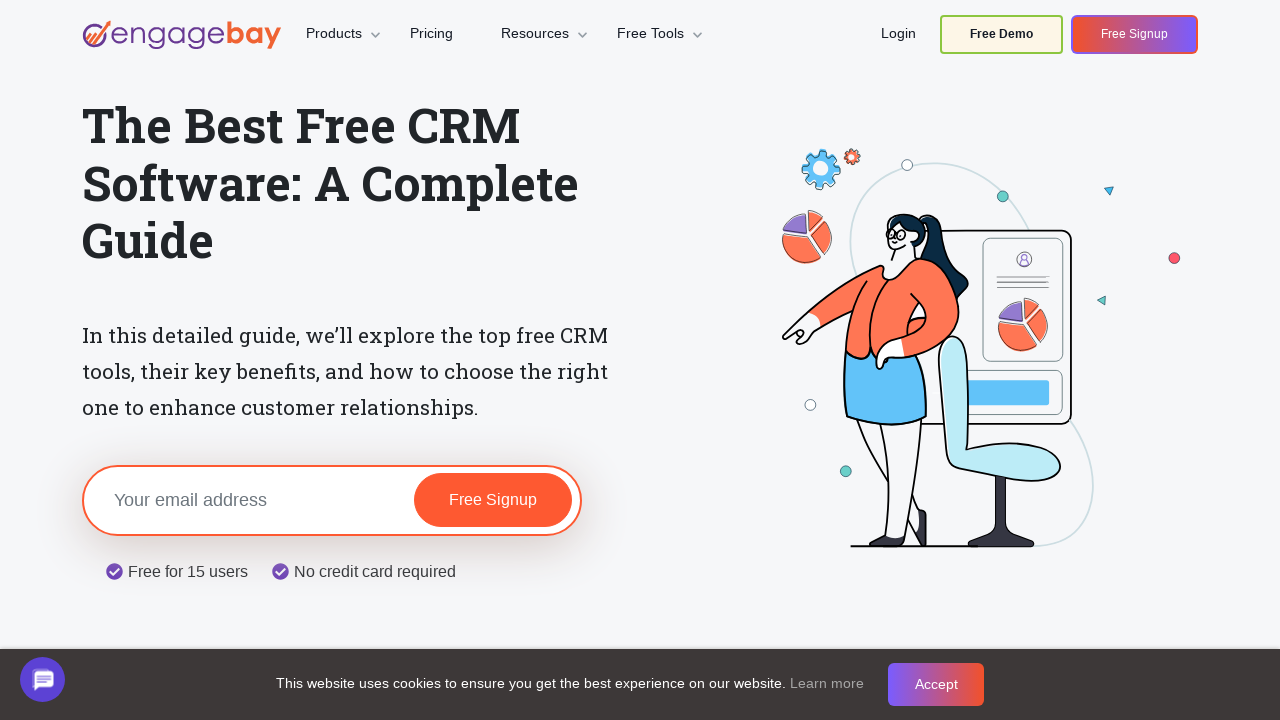

Found hidden link (count: 133)
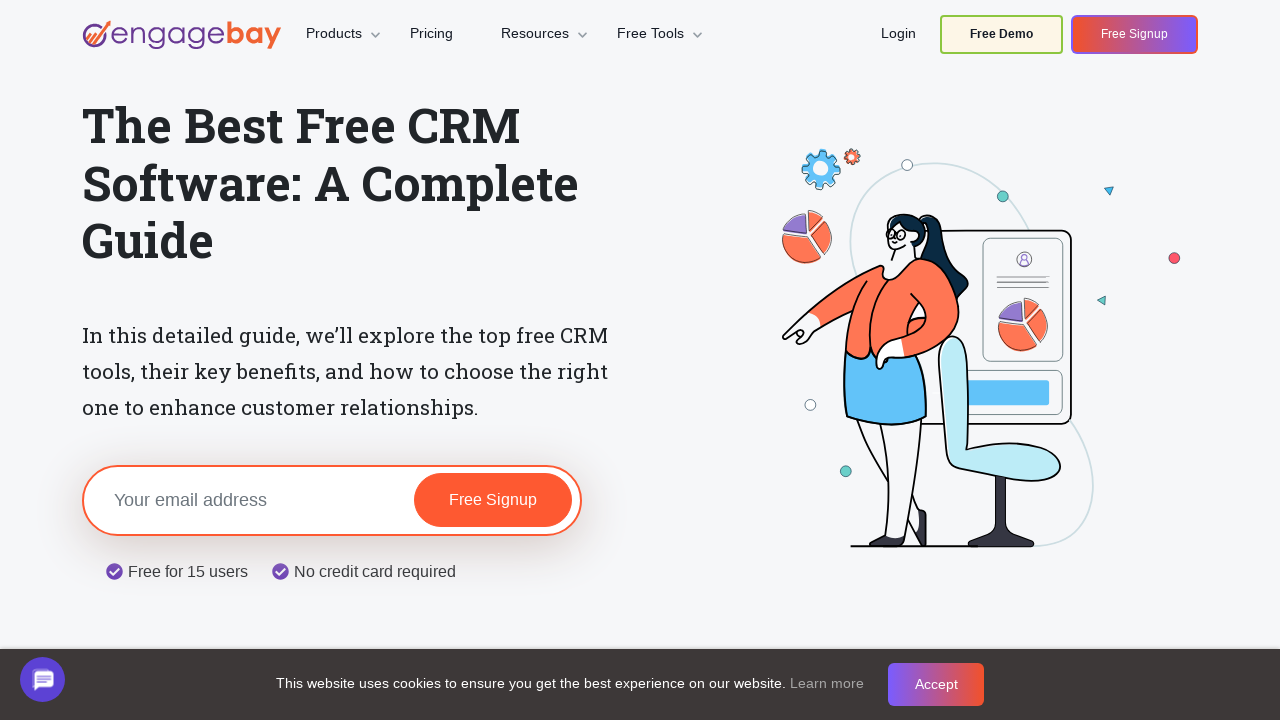

Found hidden link (count: 134)
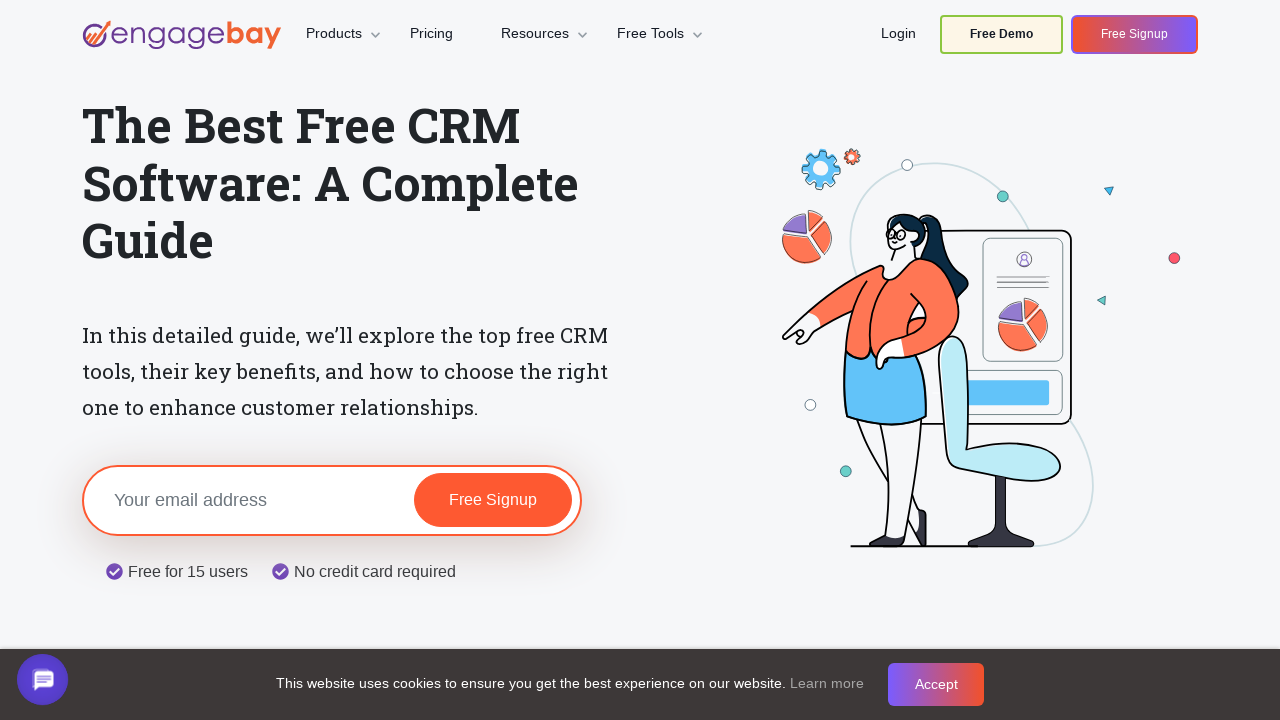

Found hidden link (count: 135)
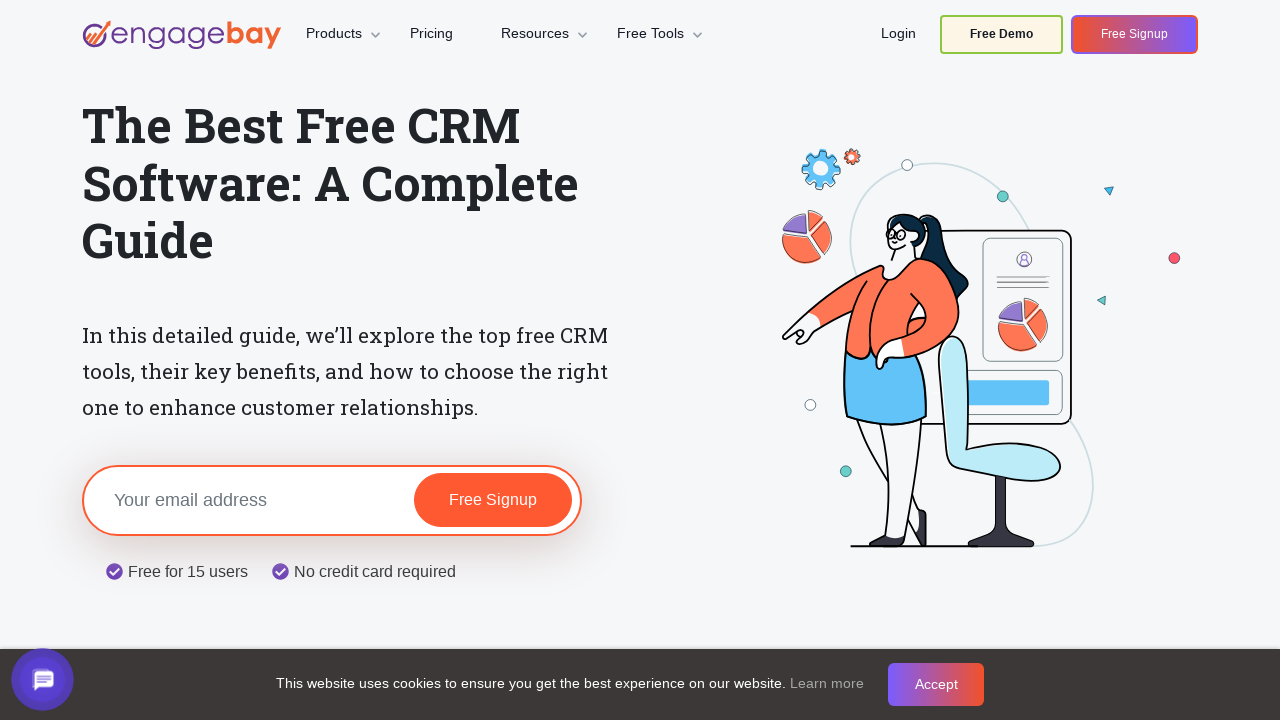

Found hidden link (count: 136)
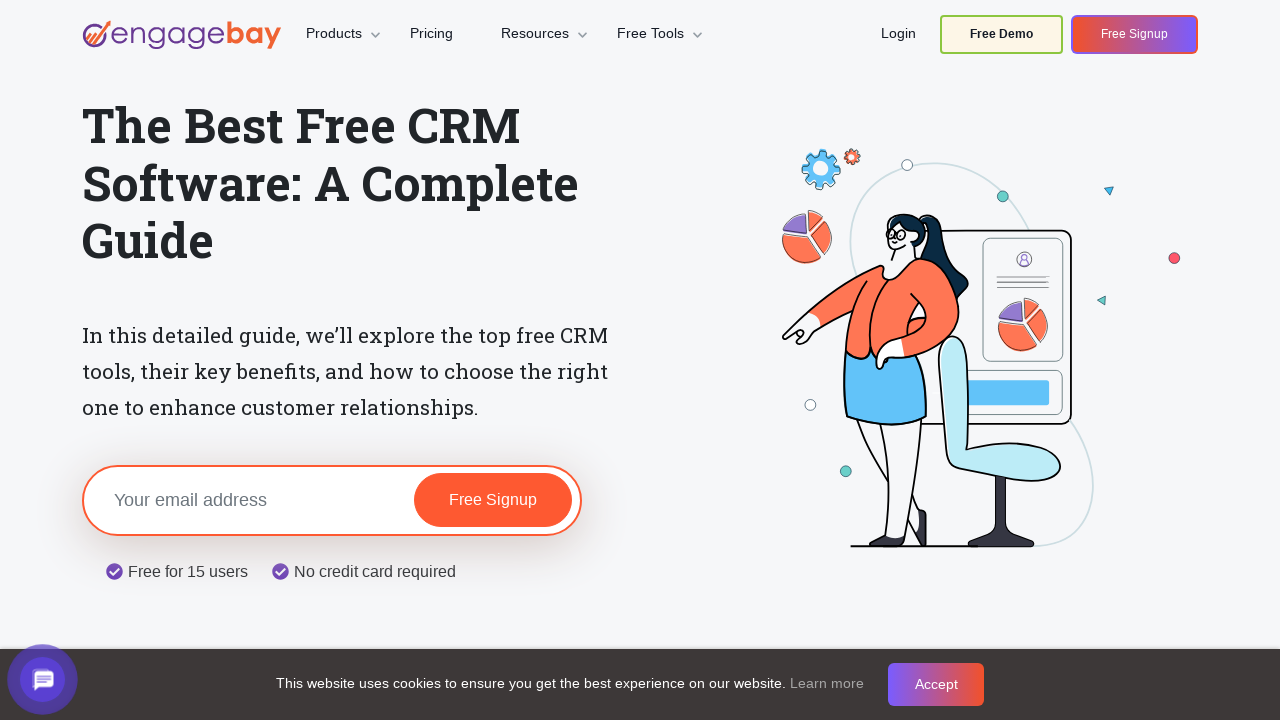

Found hidden link (count: 137)
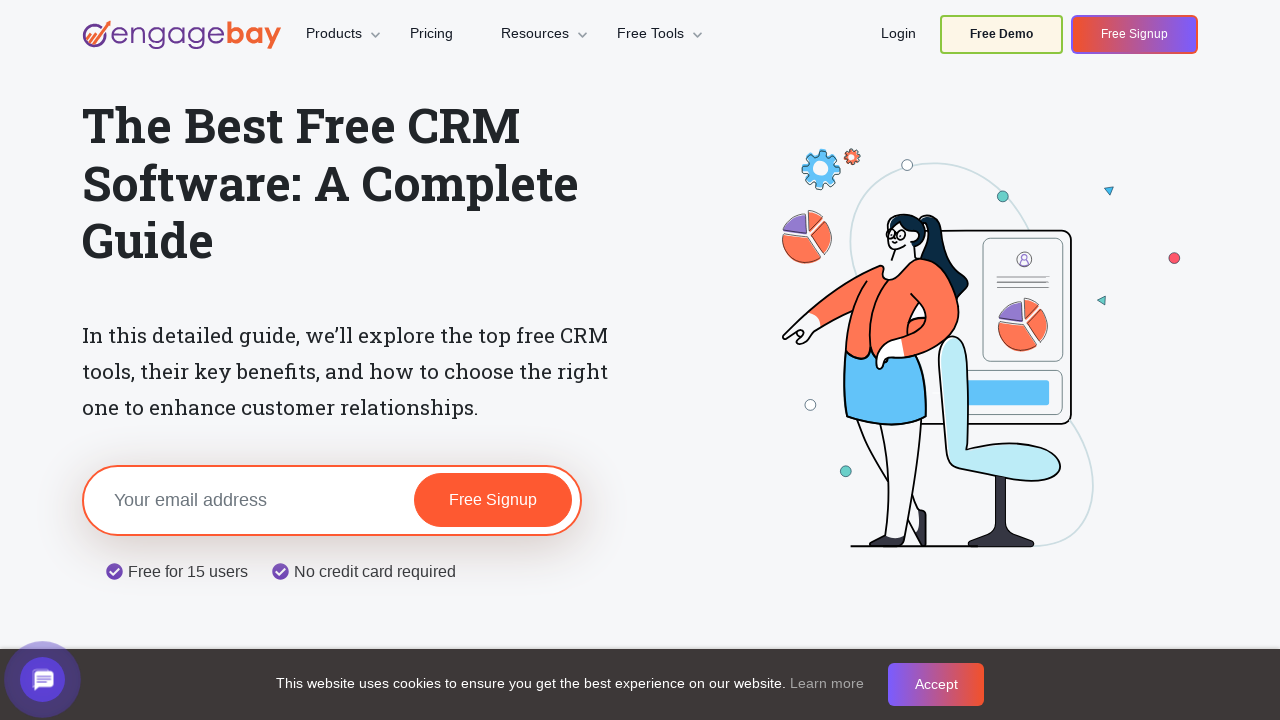

Found hidden link (count: 138)
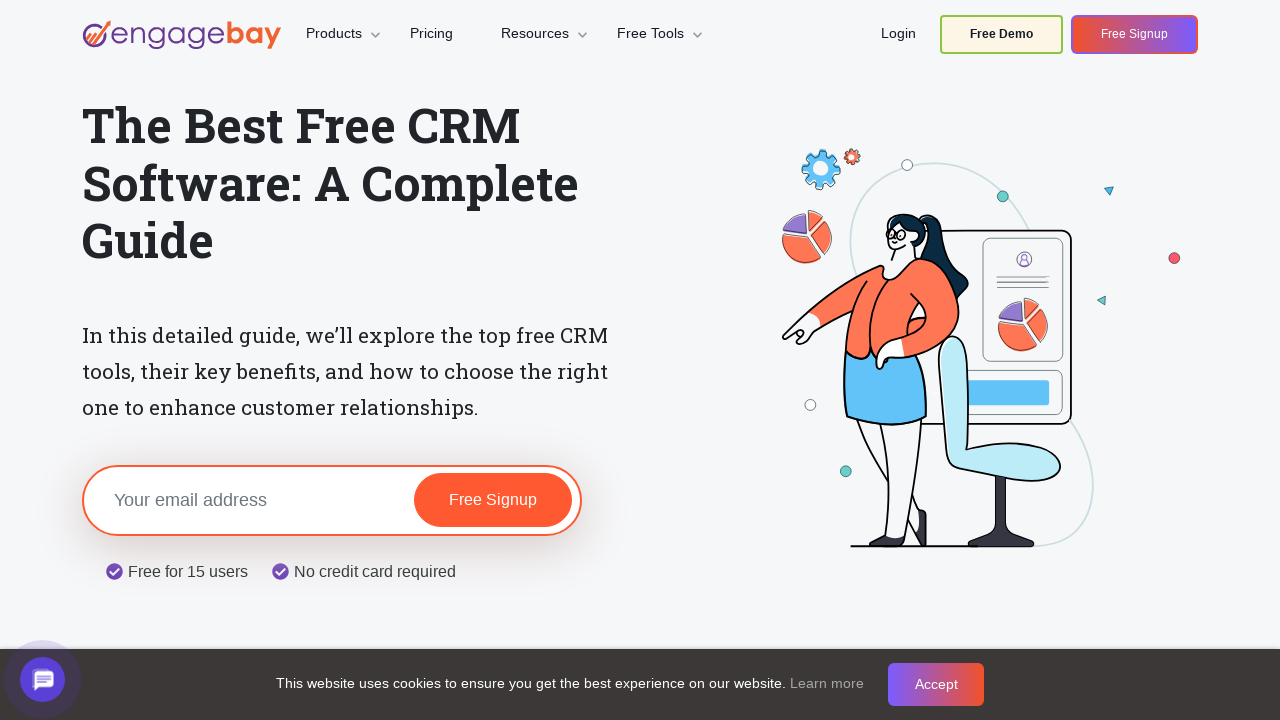

Found hidden link (count: 139)
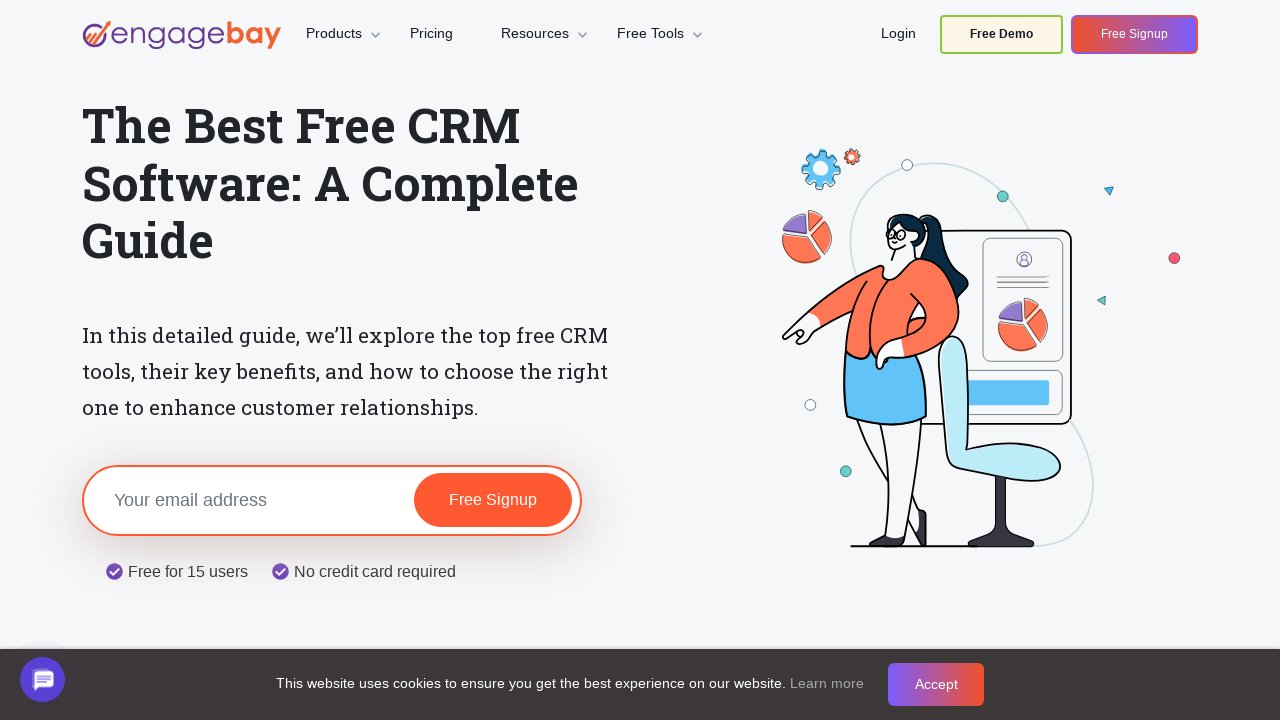

Found hidden link (count: 140)
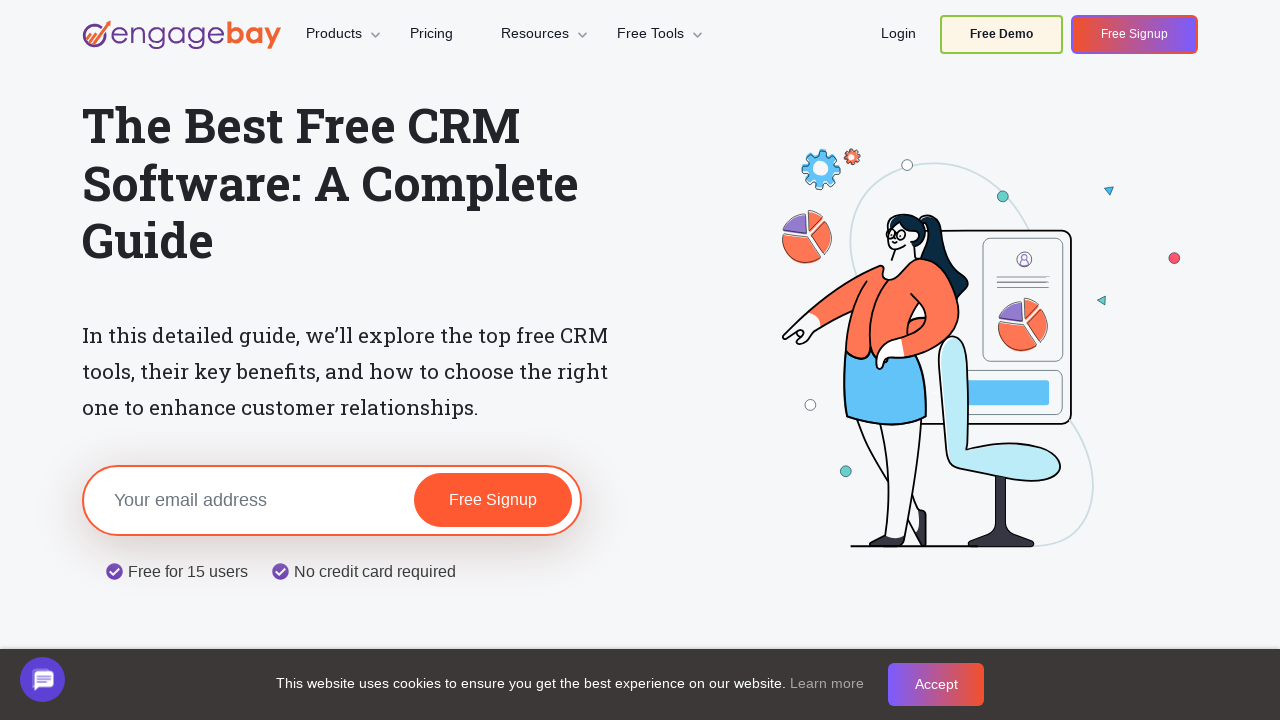

Found hidden link (count: 141)
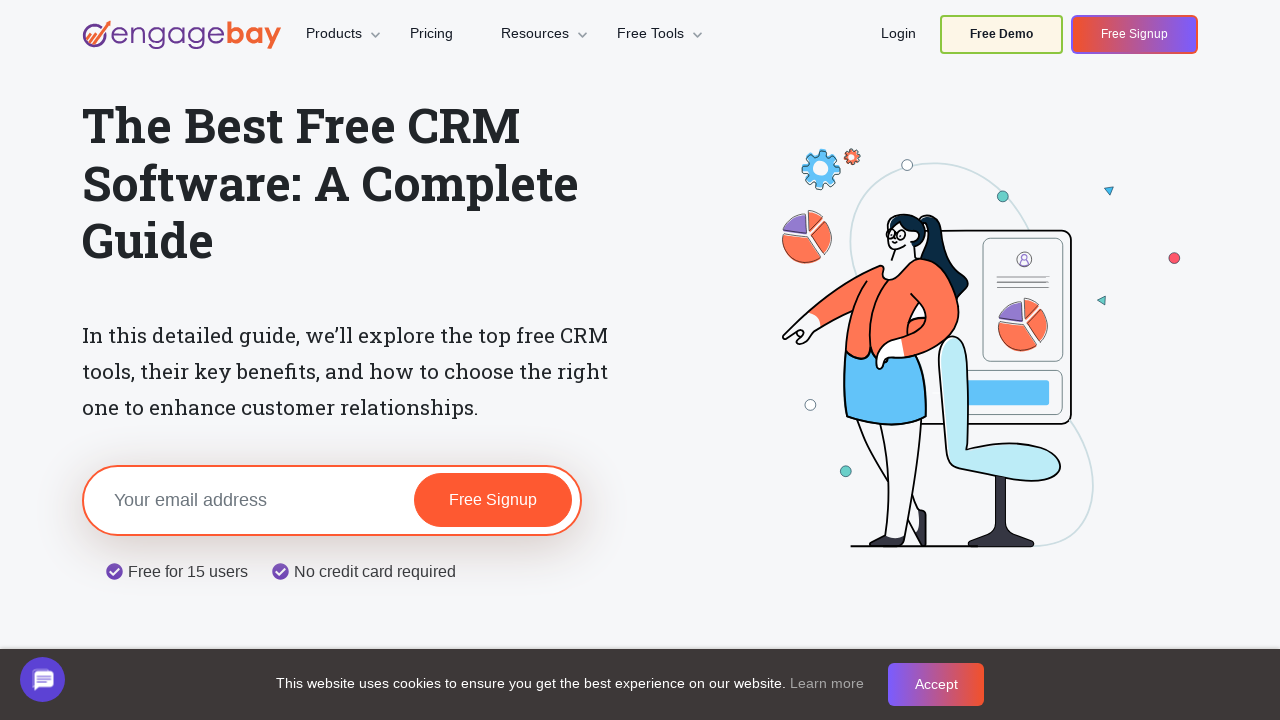

Found hidden link (count: 142)
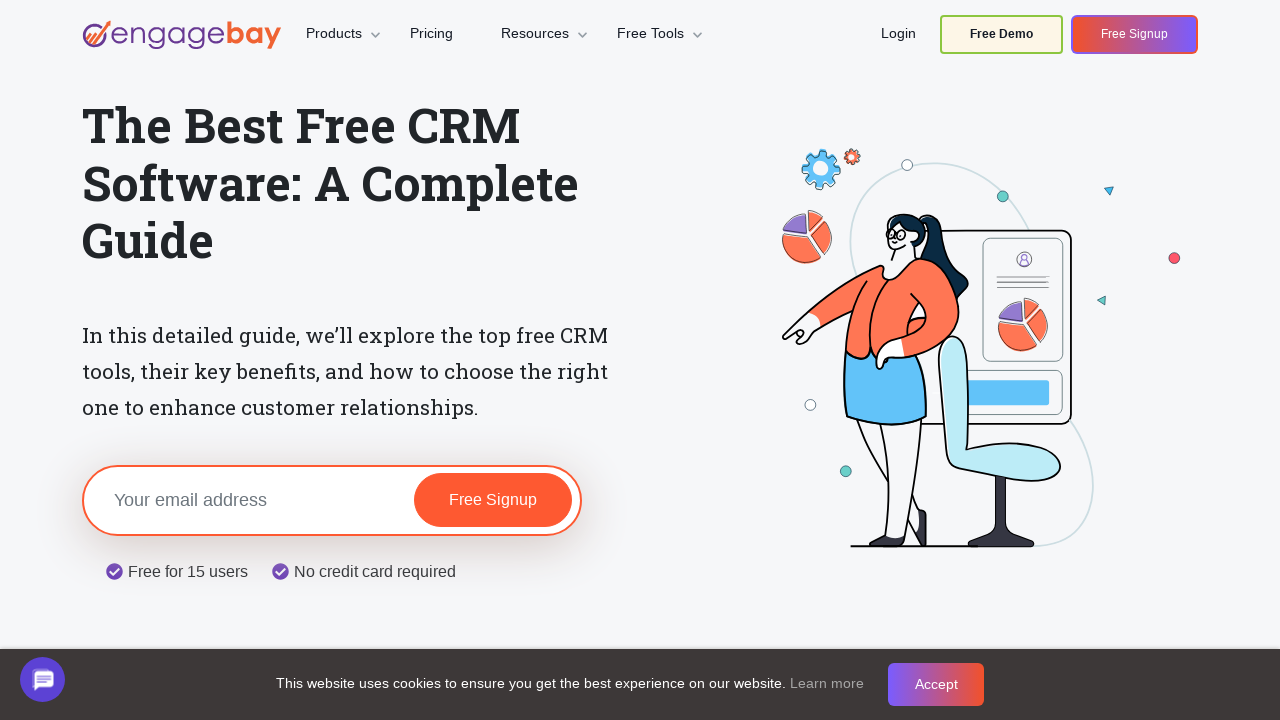

Found hidden link (count: 143)
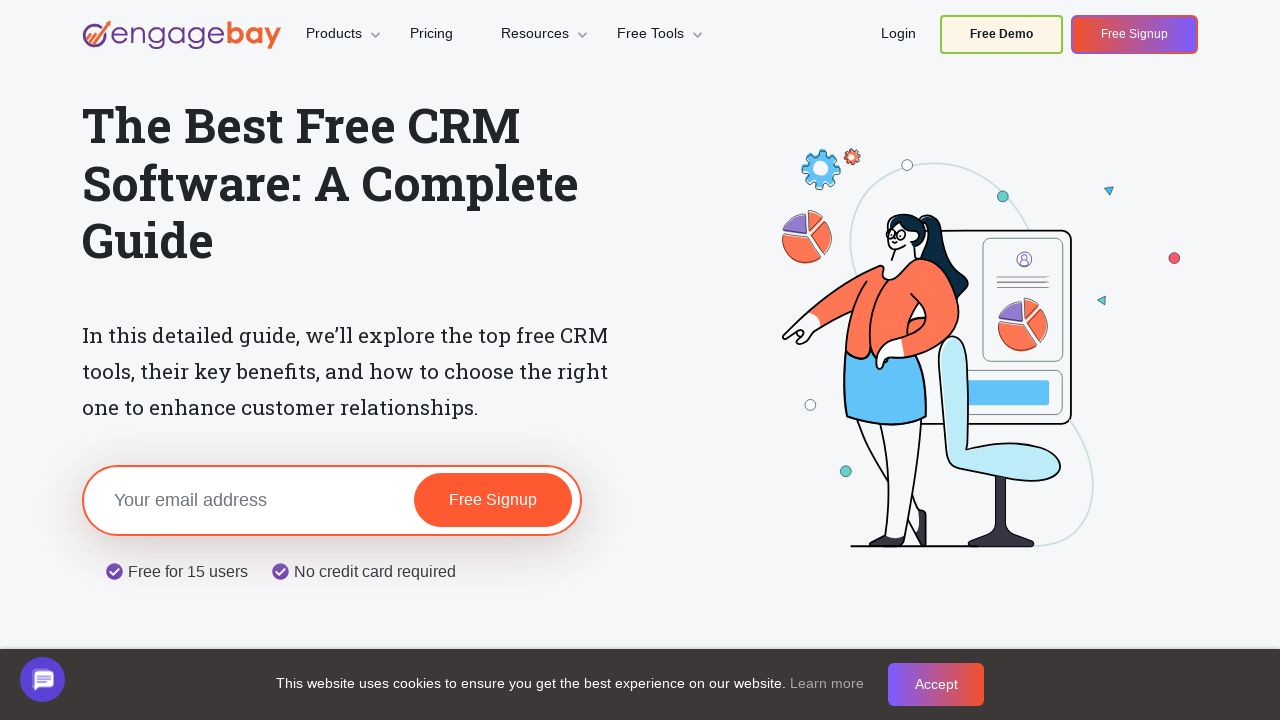

Found hidden link (count: 144)
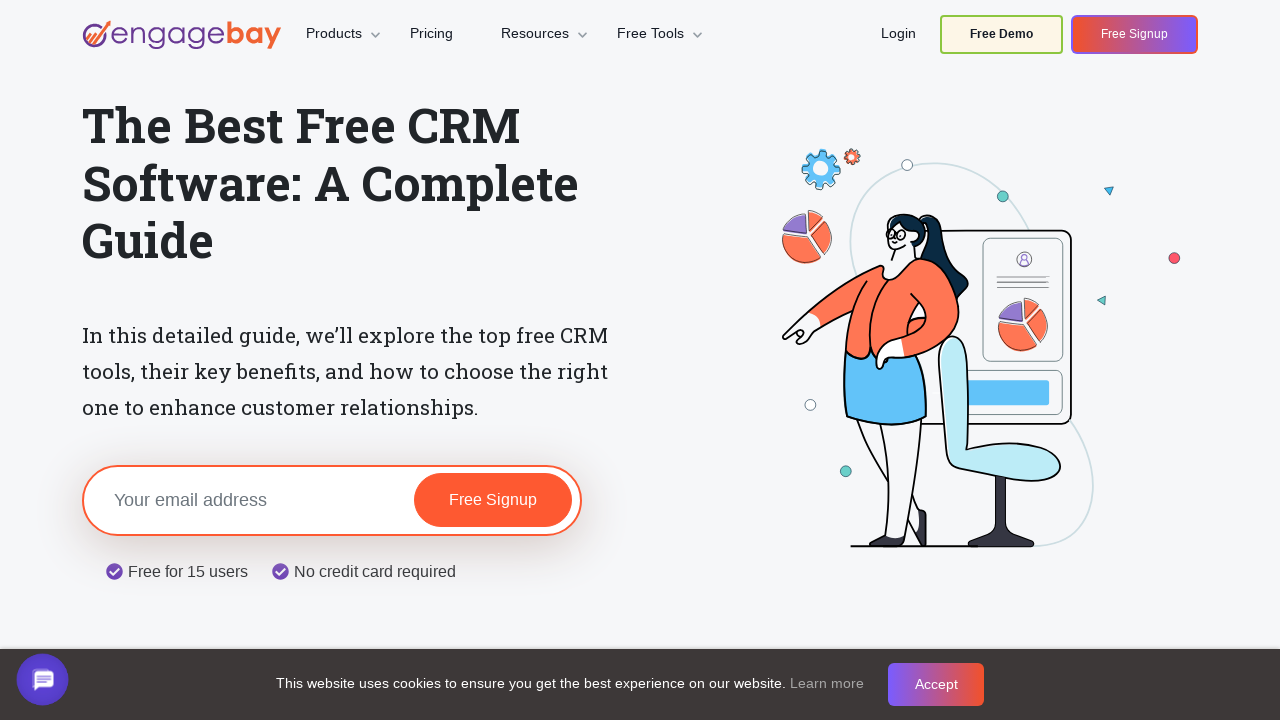

Found hidden link (count: 145)
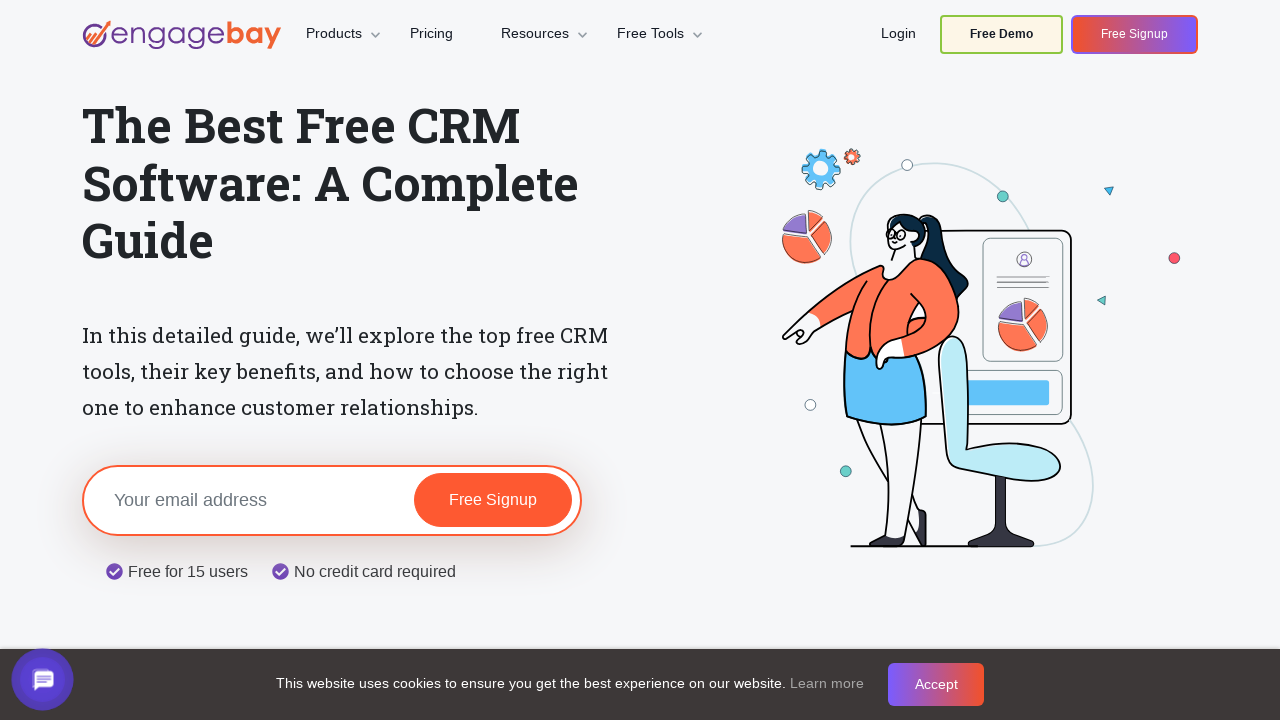

Found hidden link (count: 146)
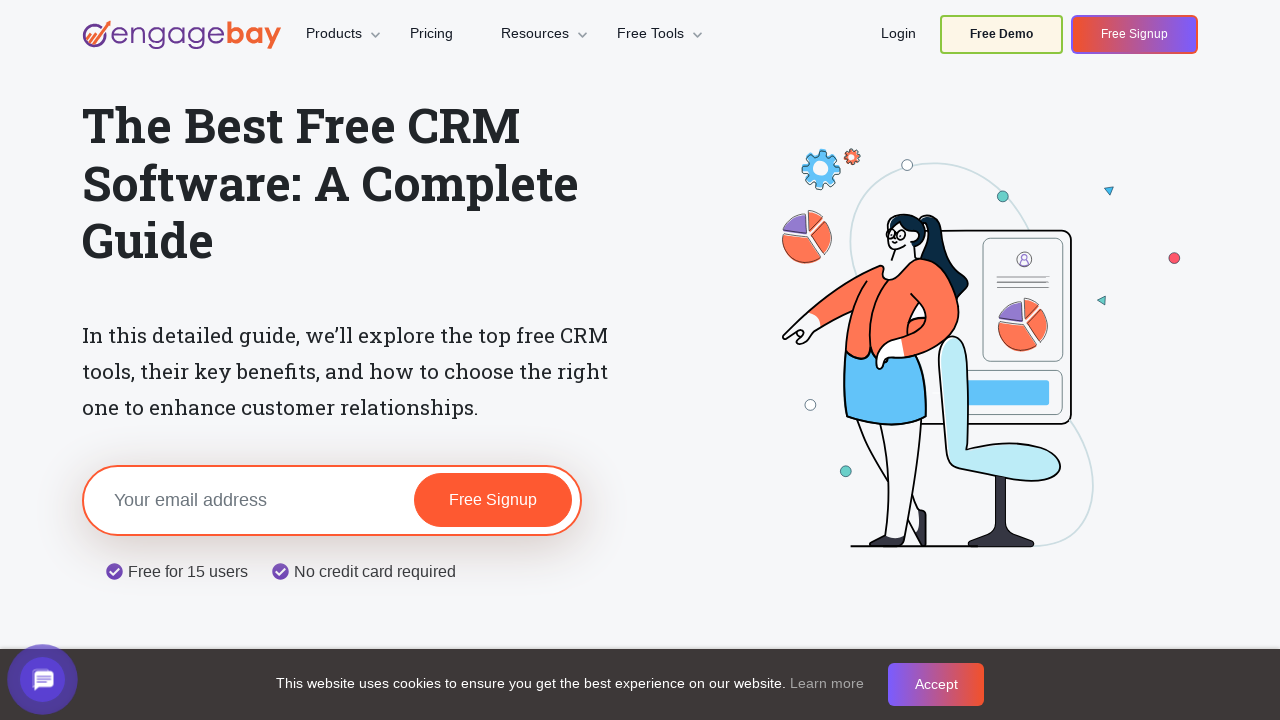

Found hidden link (count: 147)
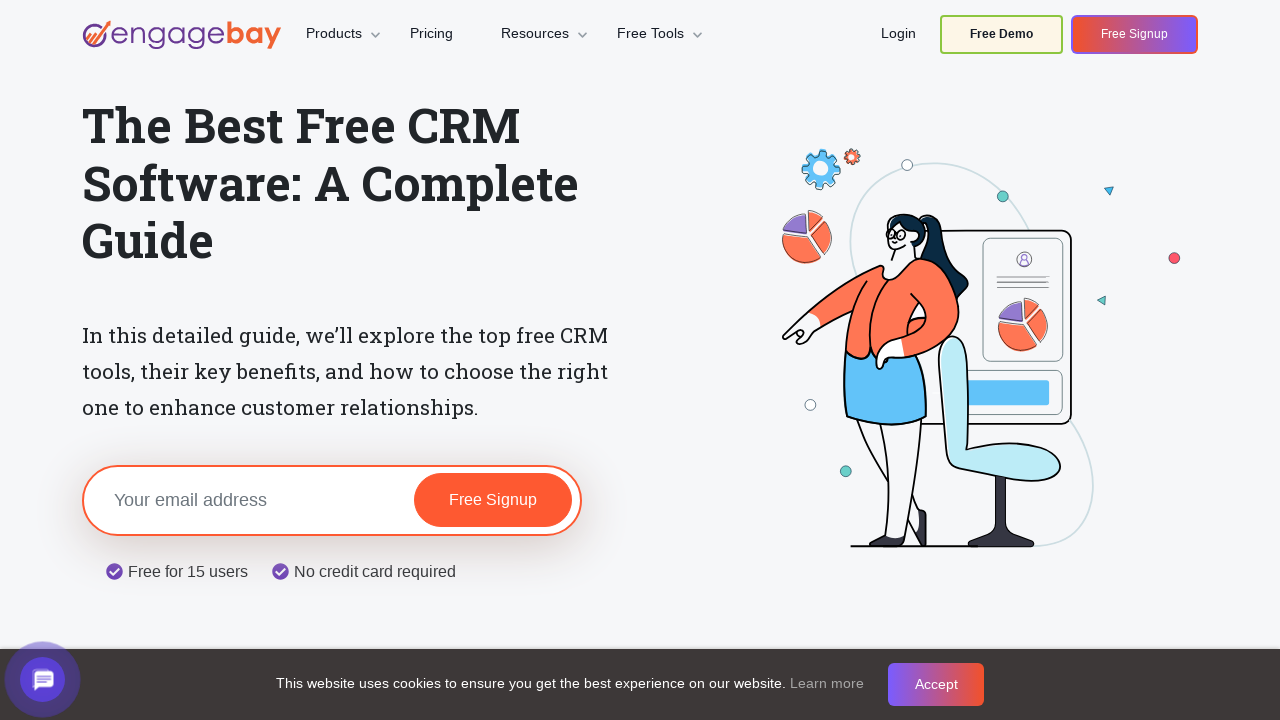

Found hidden link (count: 148)
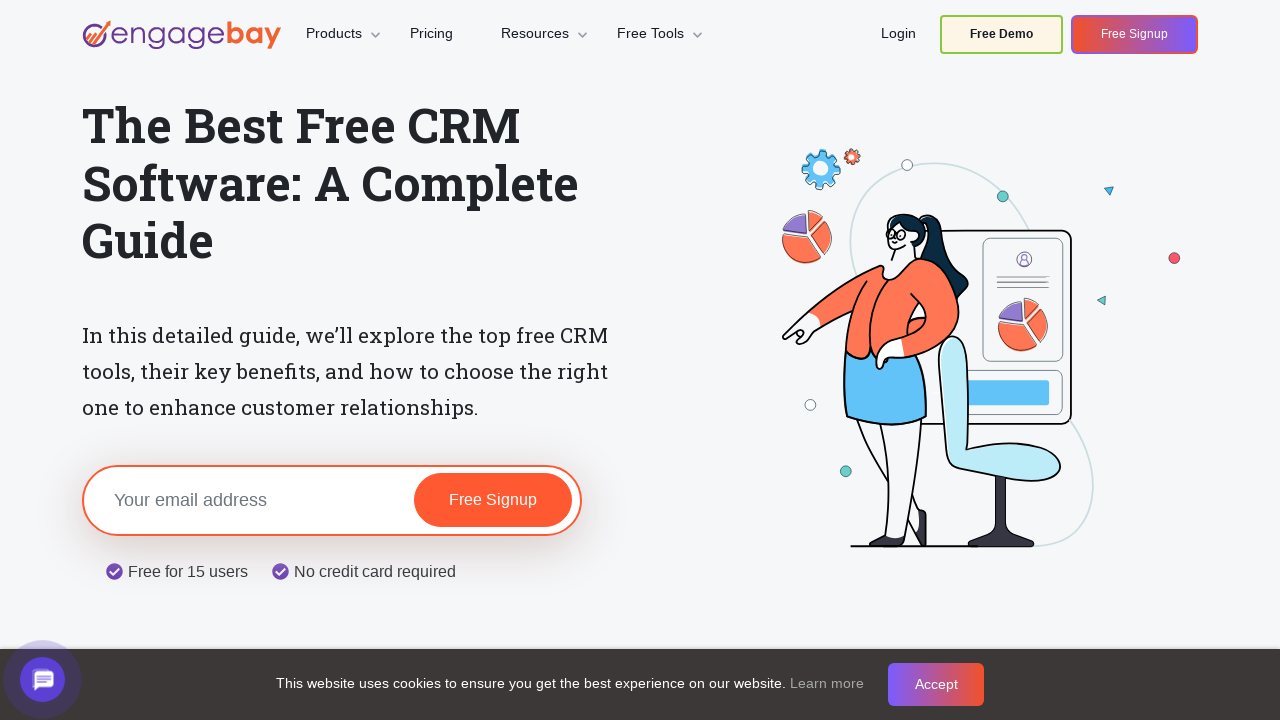

Found hidden link (count: 149)
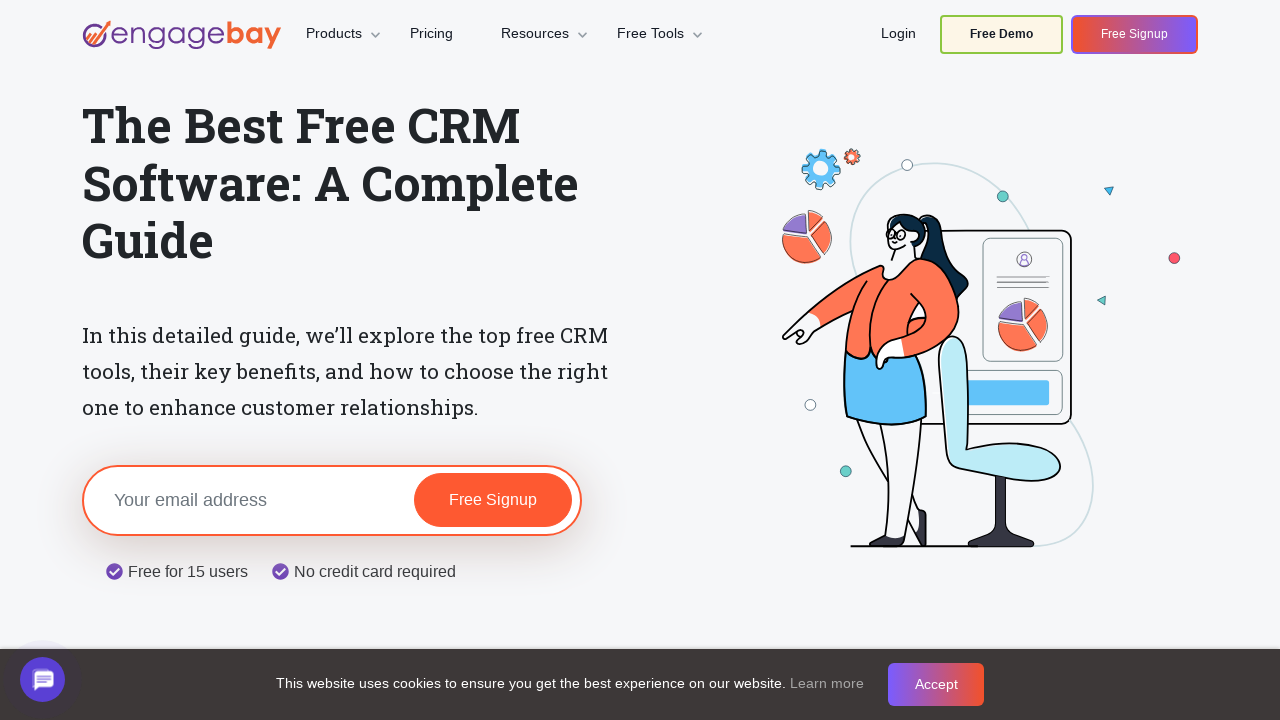

Found hidden link (count: 150)
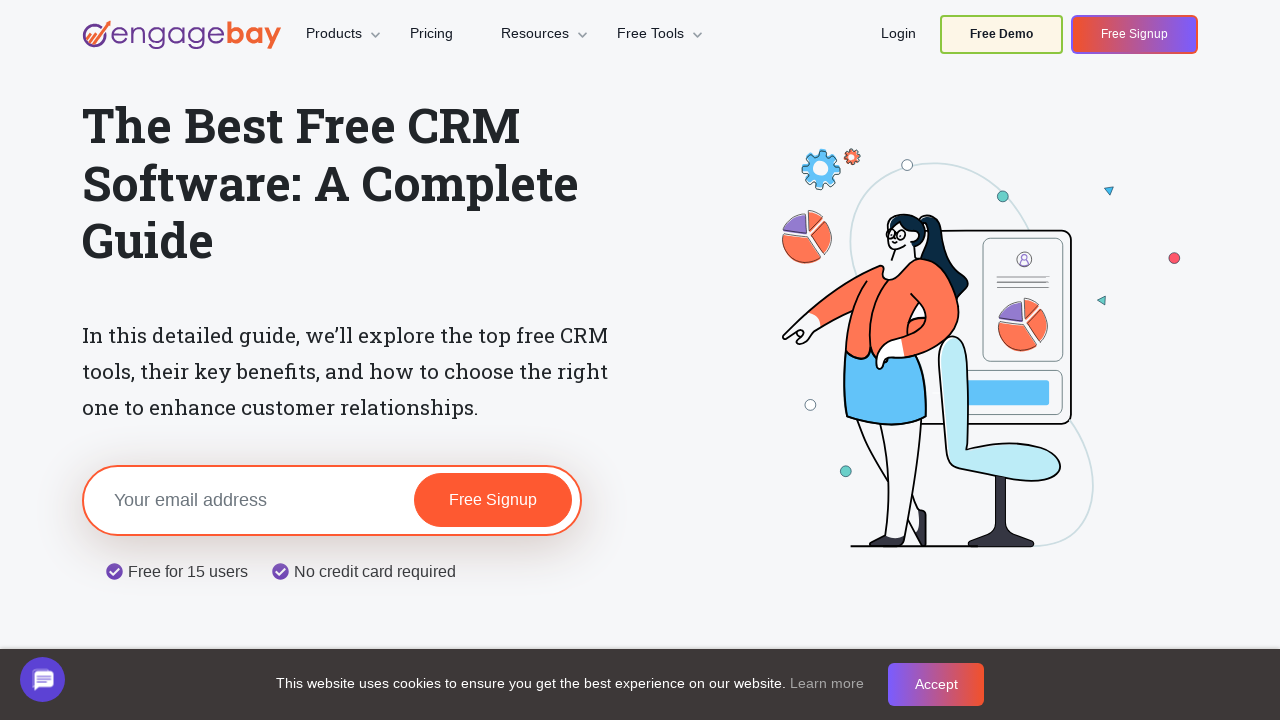

Found hidden link (count: 151)
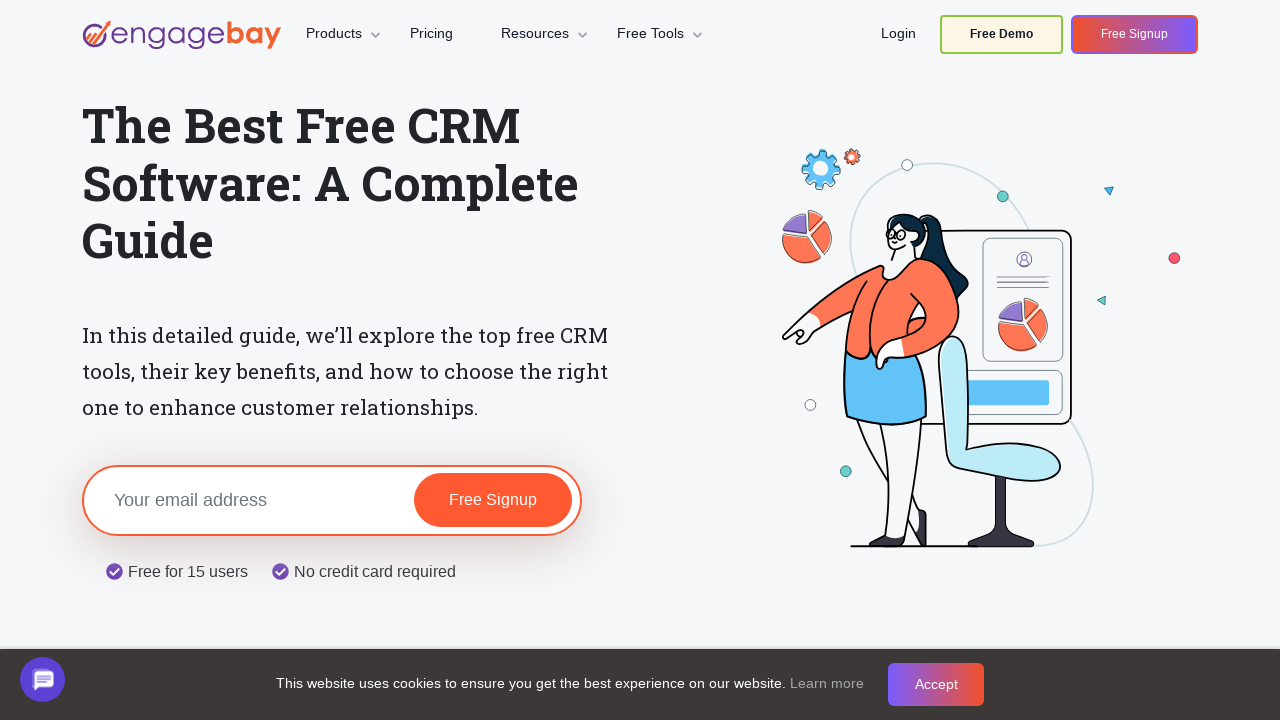

Found hidden link (count: 152)
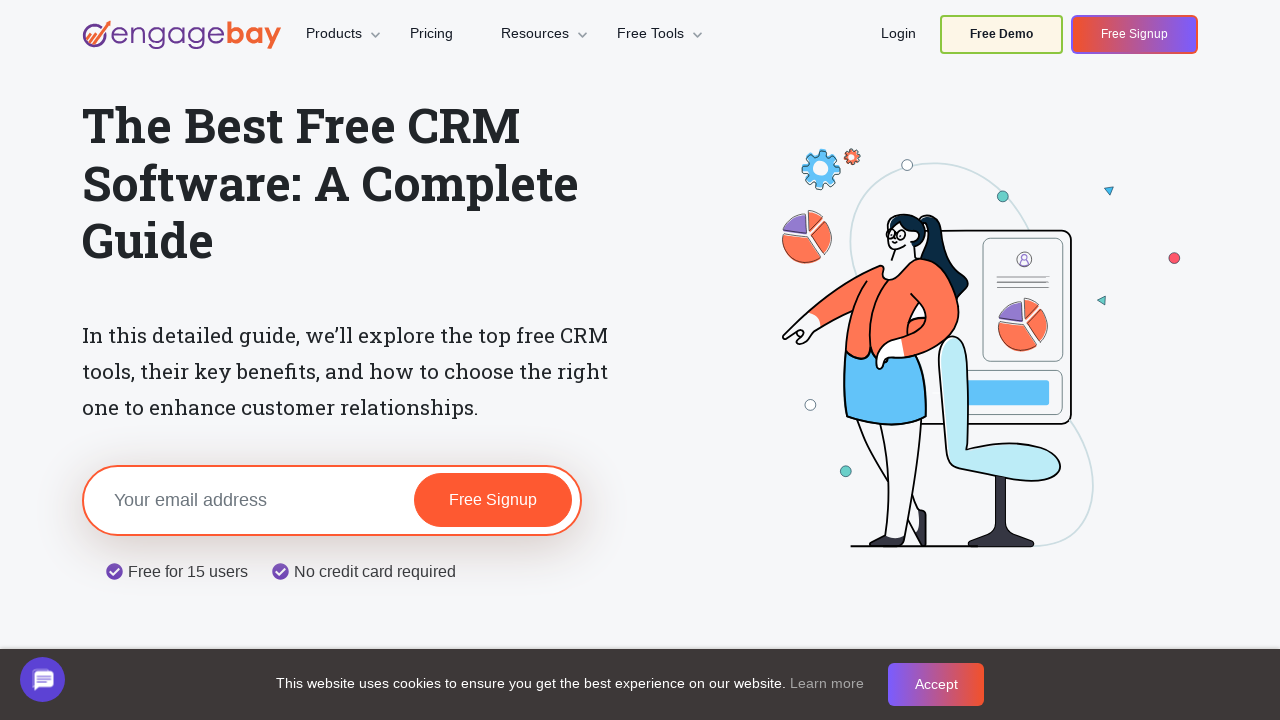

Found hidden link (count: 153)
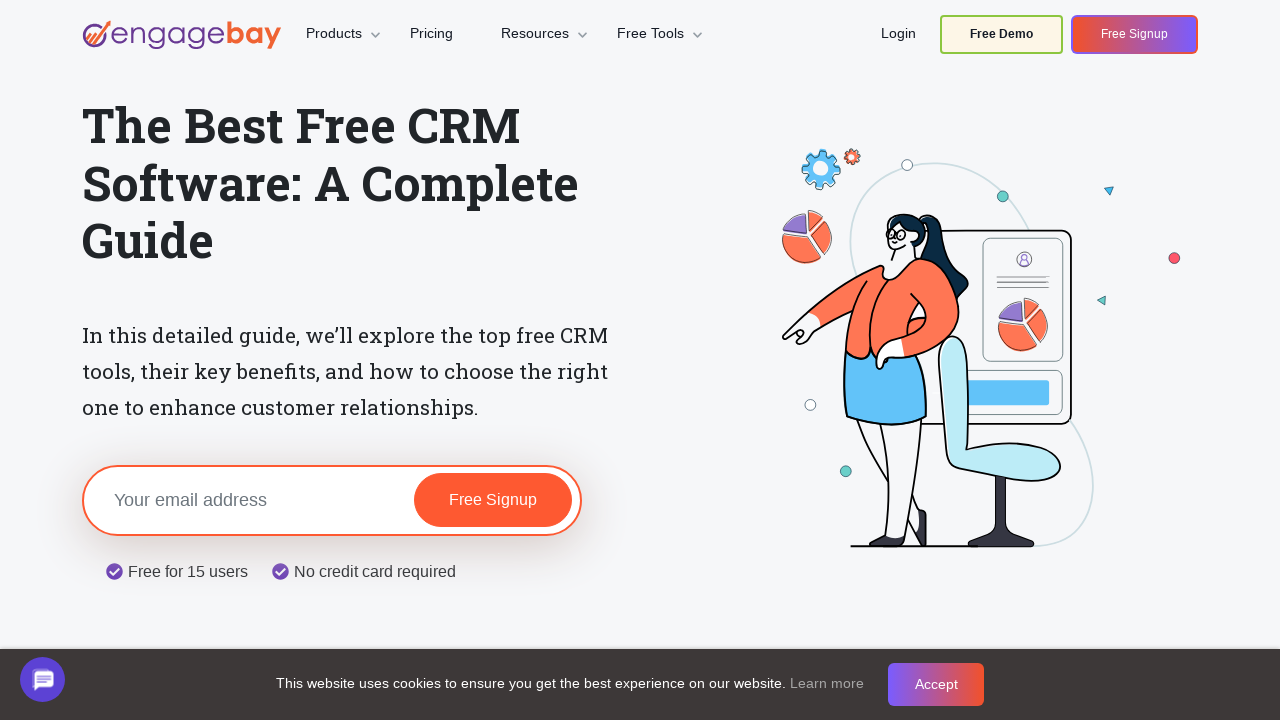

Found hidden link (count: 154)
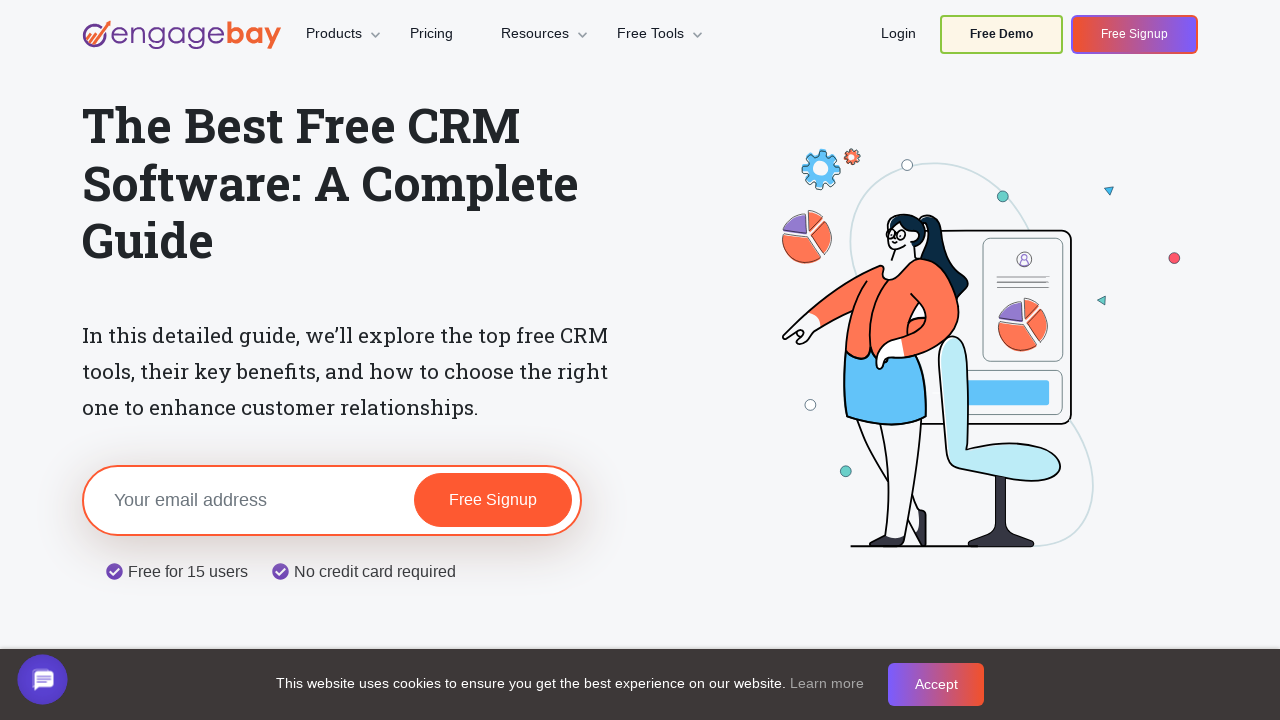

Found hidden link (count: 155)
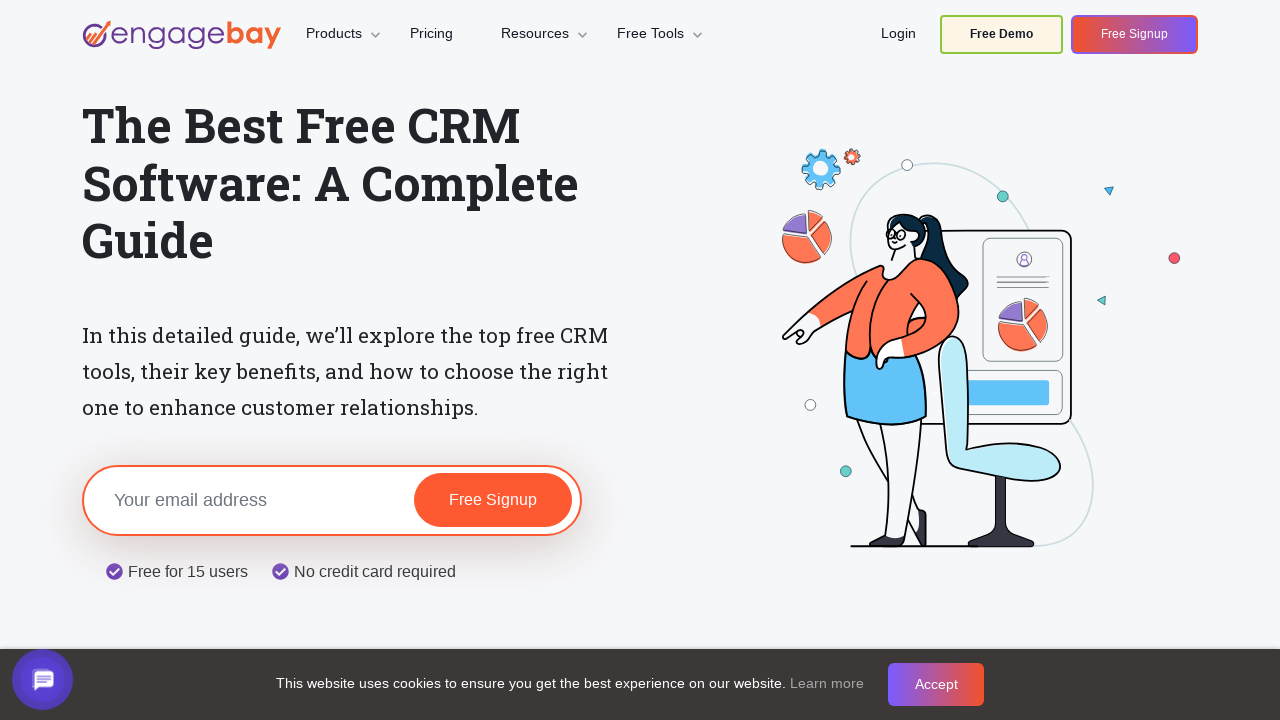

Found hidden link (count: 156)
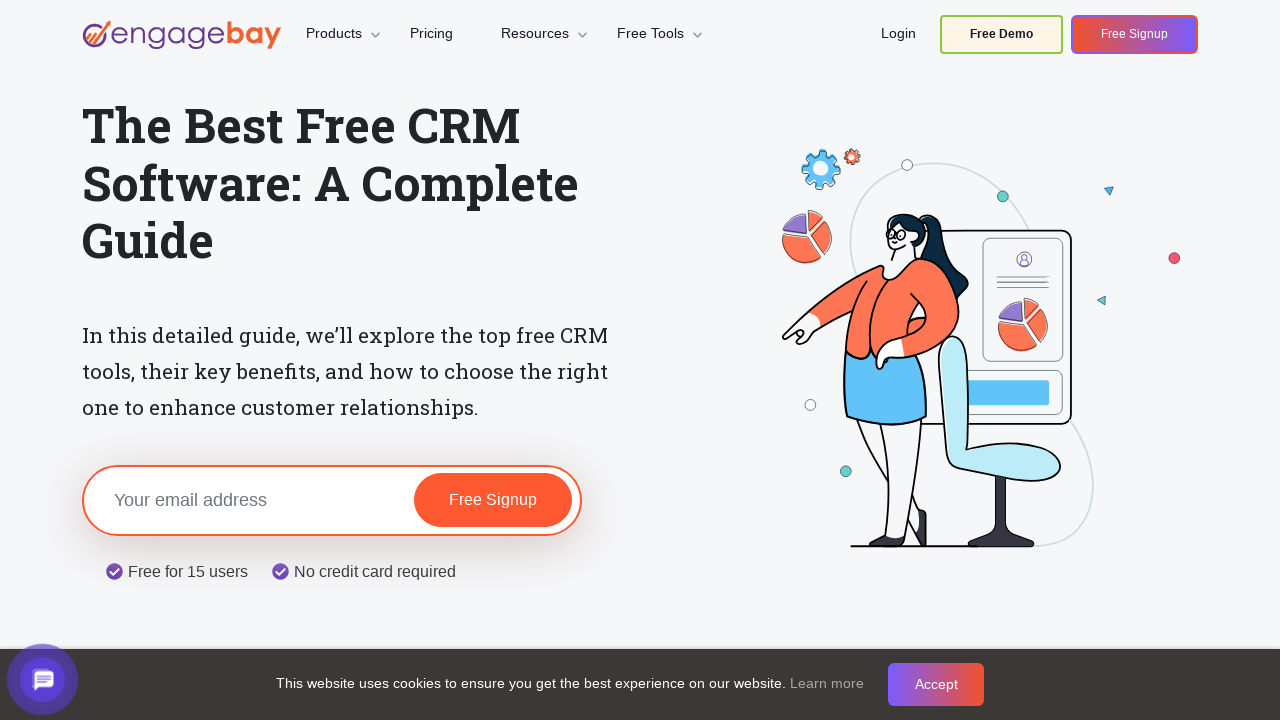

Found hidden link (count: 157)
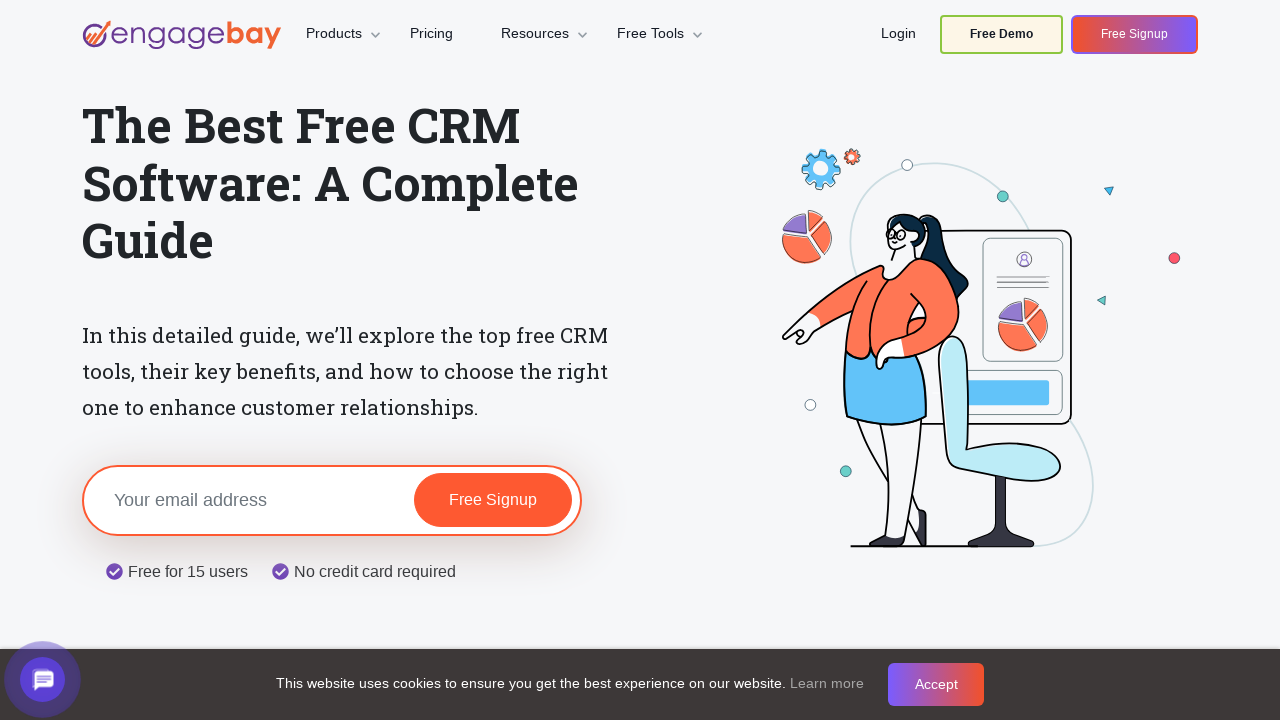

Found hidden link (count: 158)
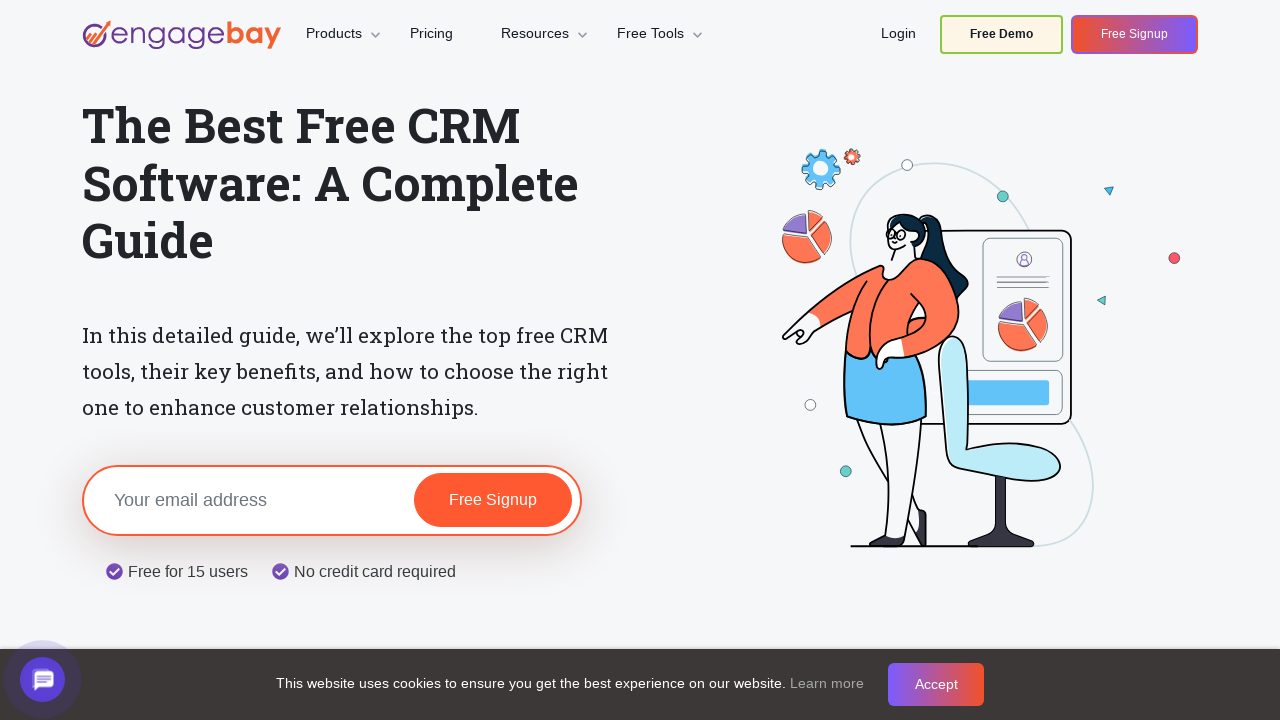

Found hidden link (count: 159)
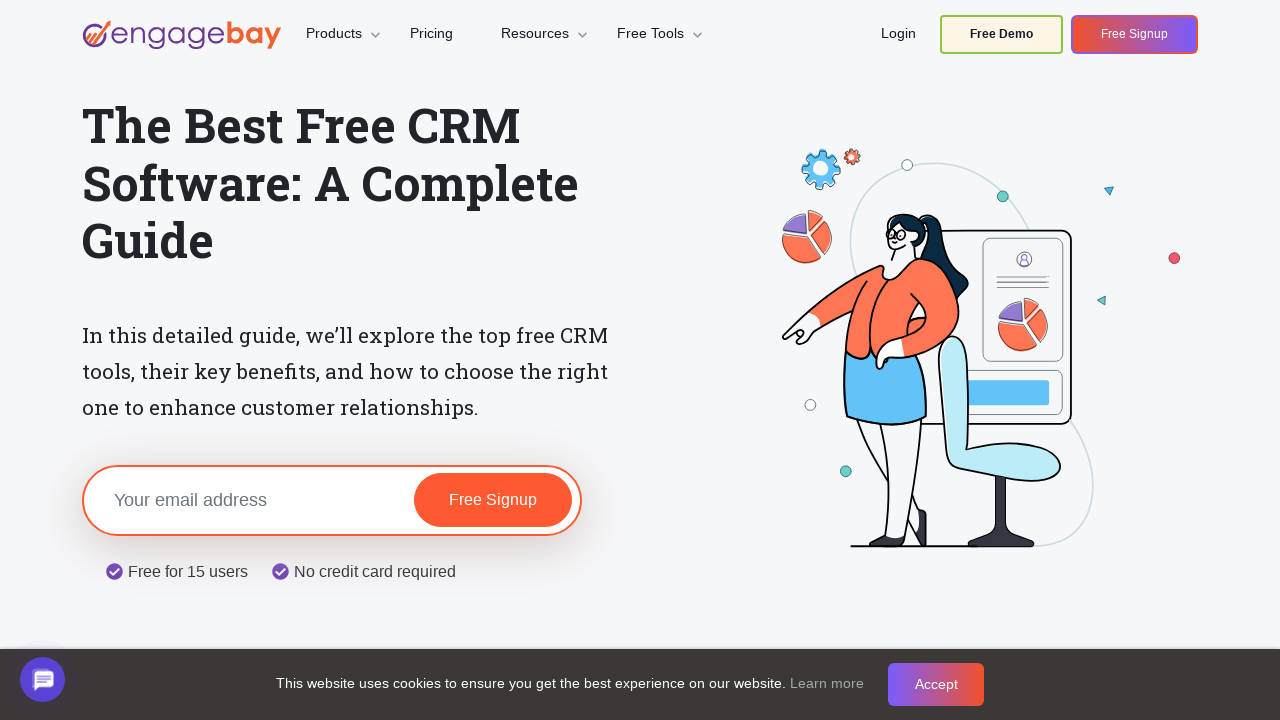

Found hidden link (count: 160)
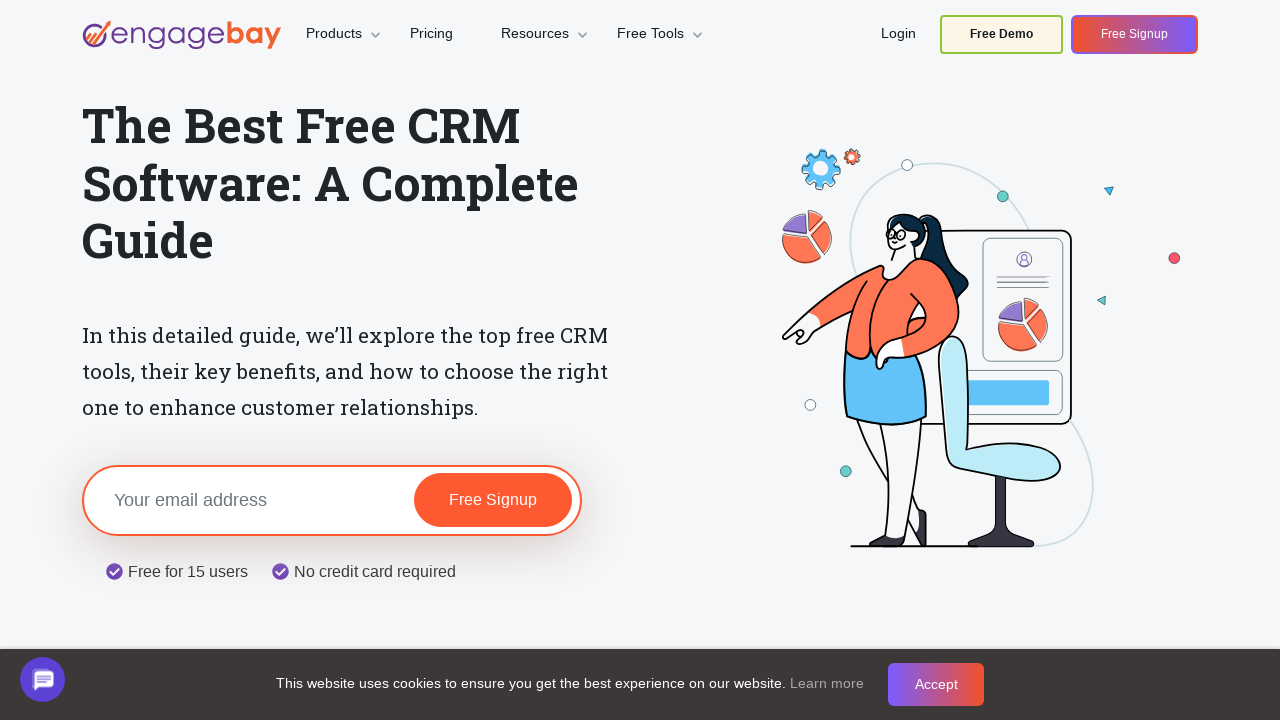

Found hidden link (count: 161)
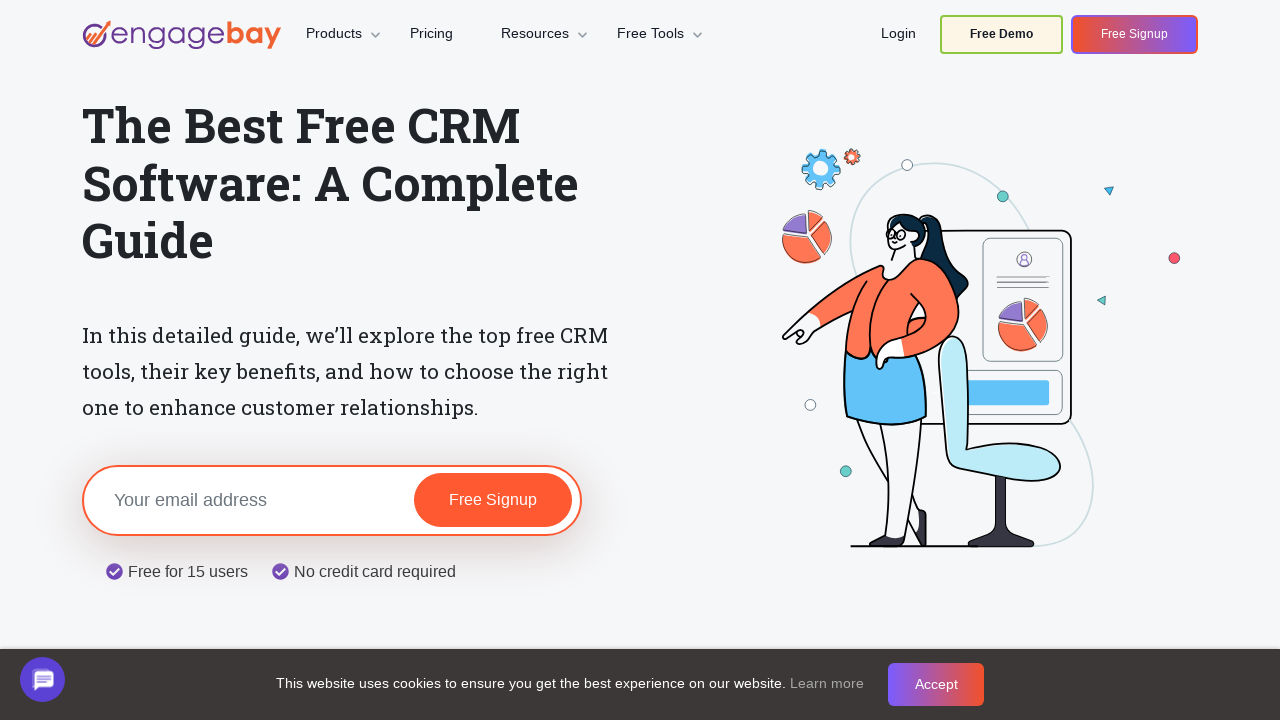

Found hidden link (count: 162)
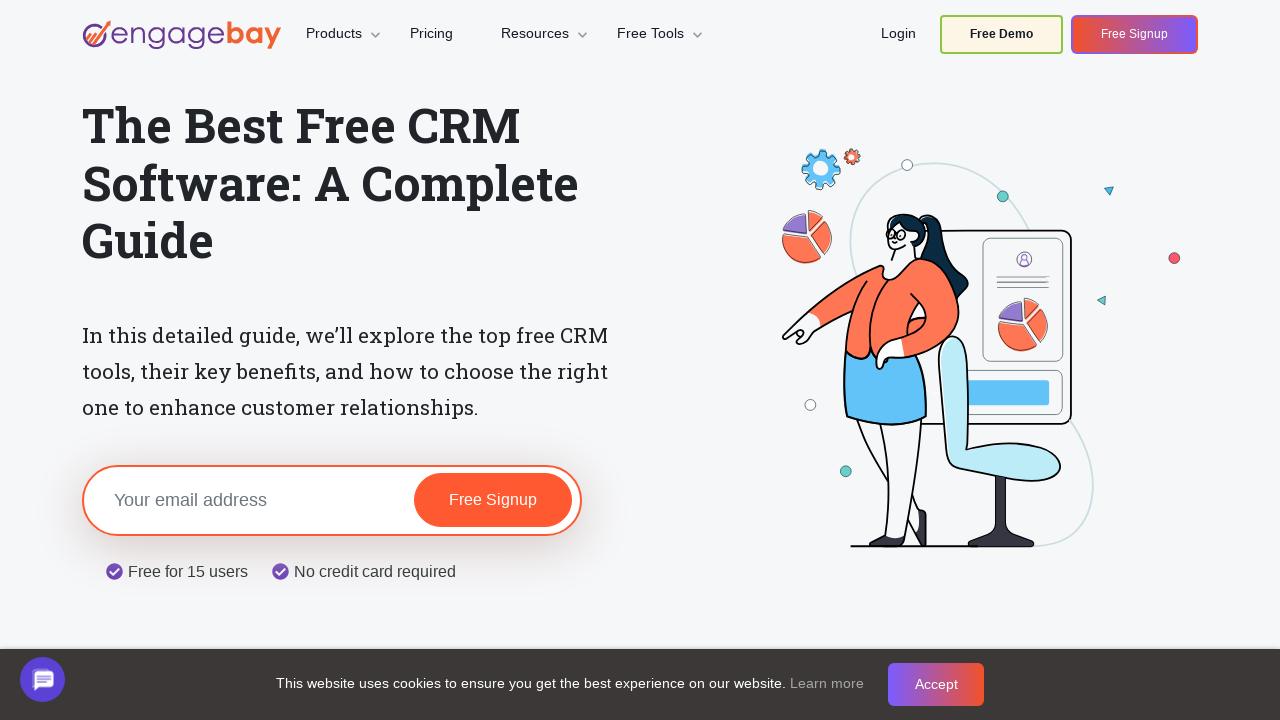

Found hidden link (count: 163)
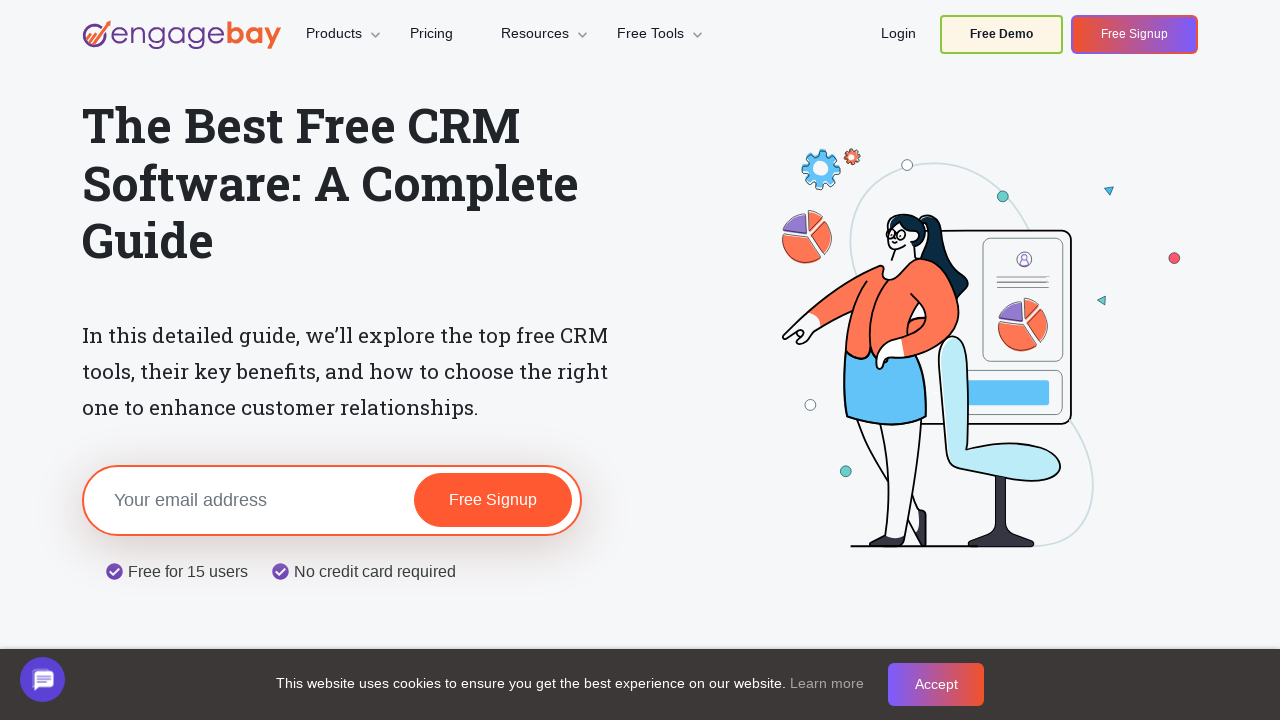

Found hidden link (count: 164)
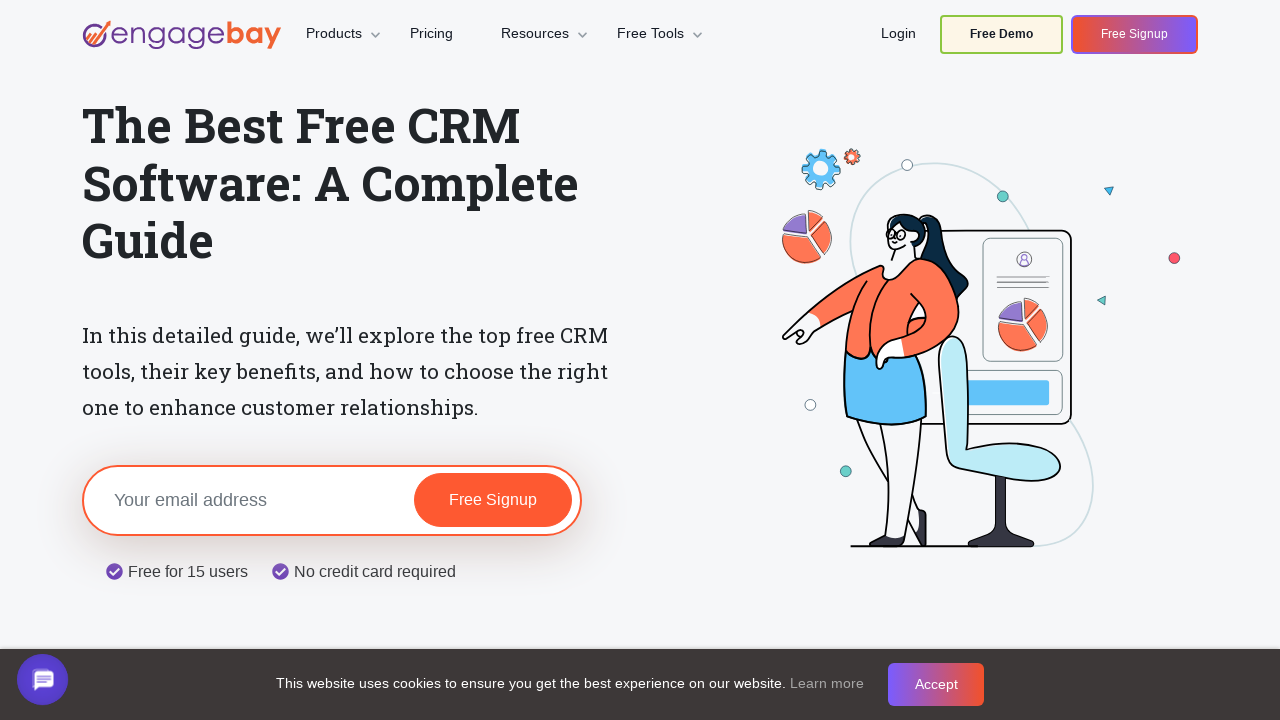

Found hidden link (count: 165)
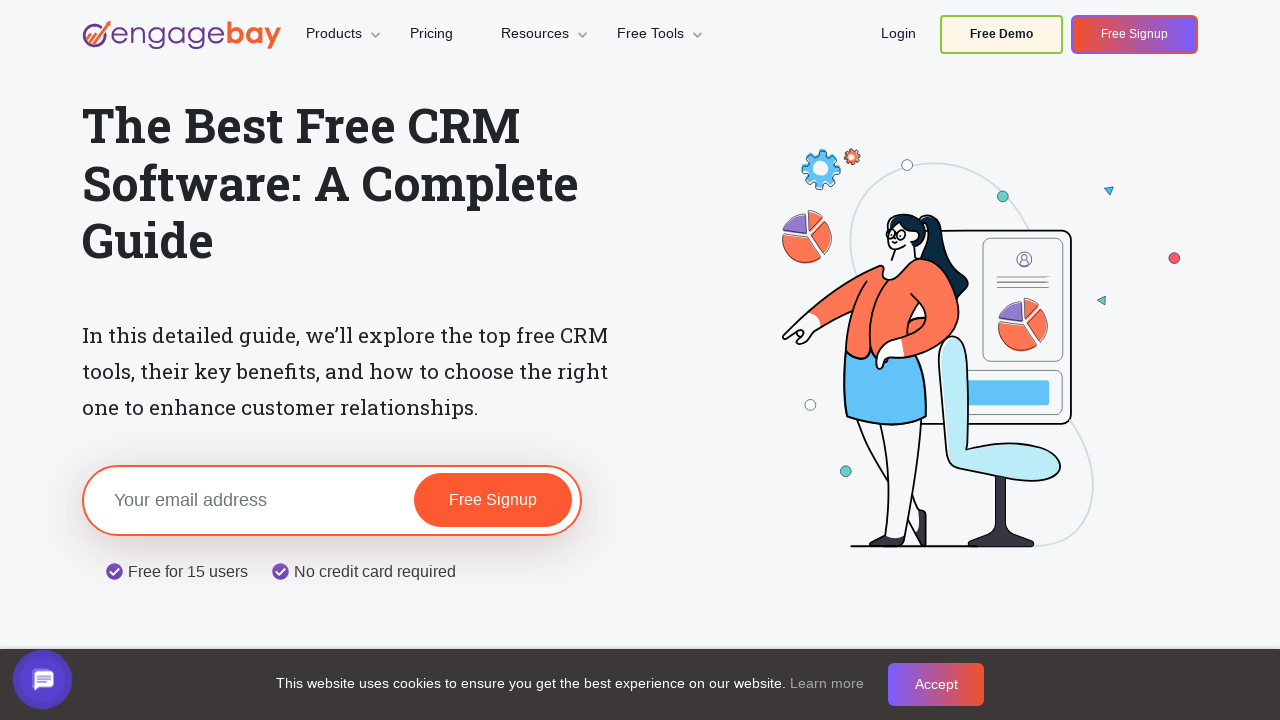

Found hidden link (count: 166)
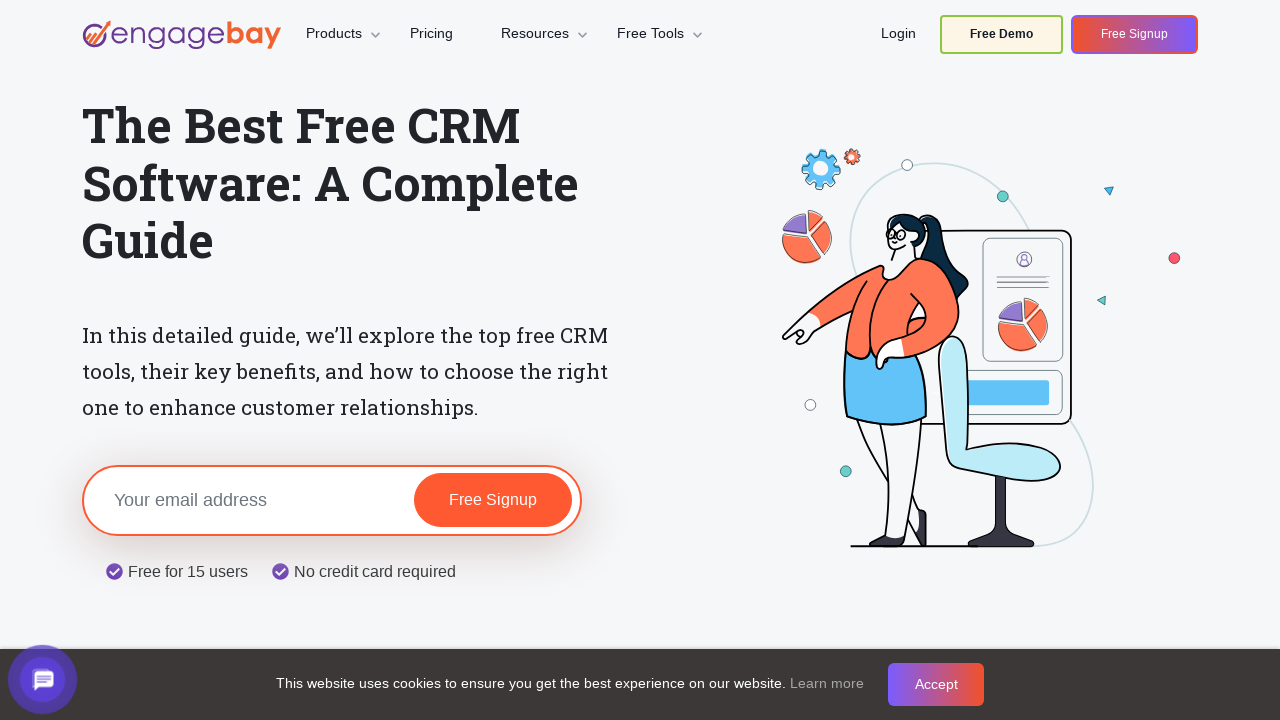

Found hidden link (count: 167)
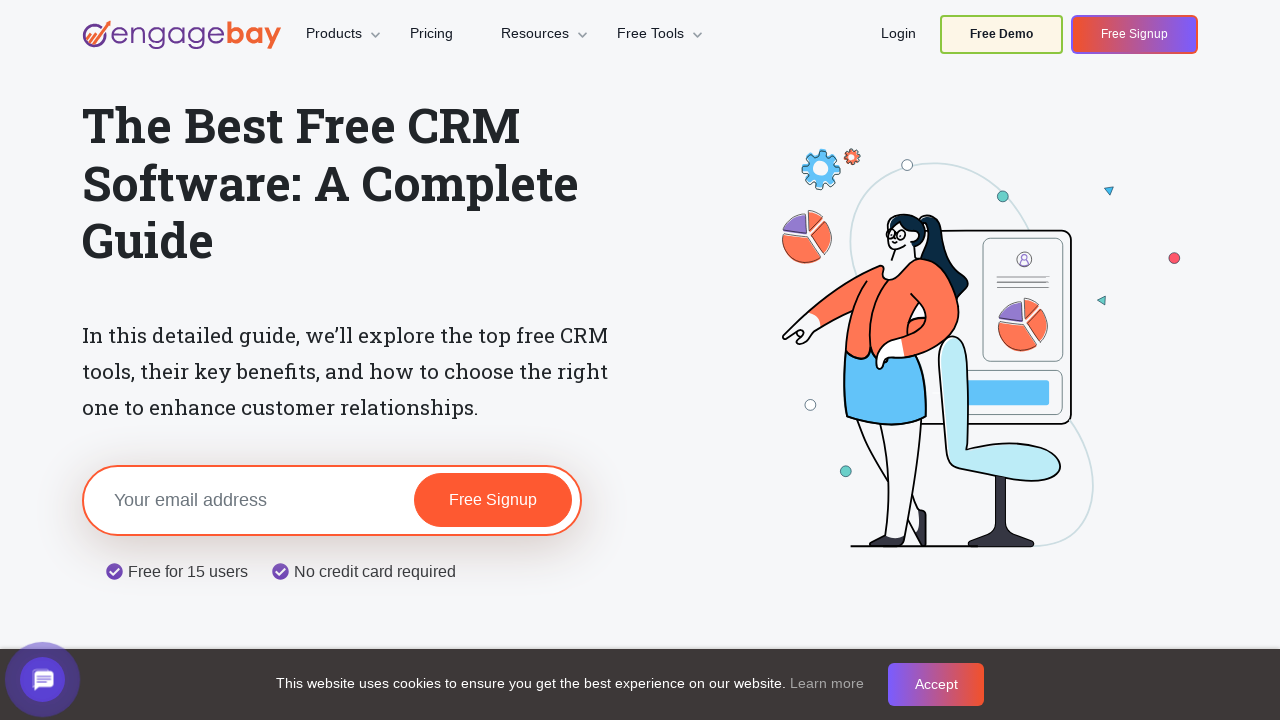

Found hidden link (count: 168)
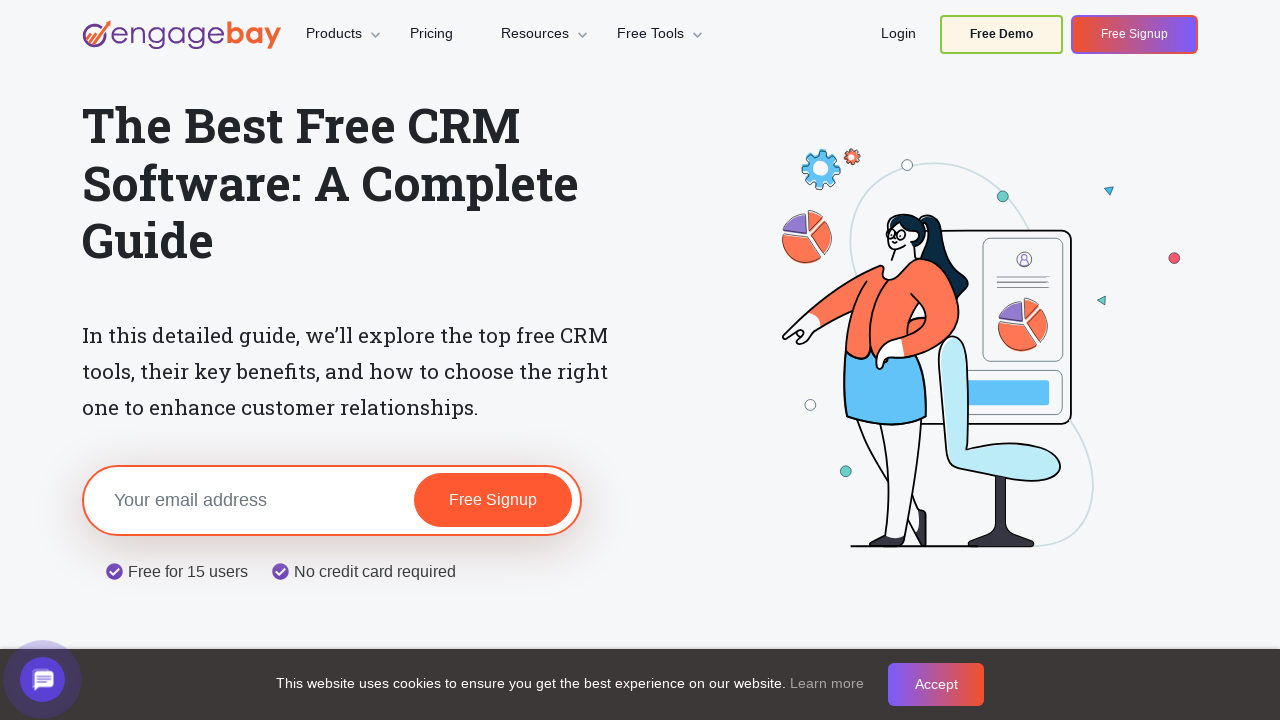

Found hidden link (count: 169)
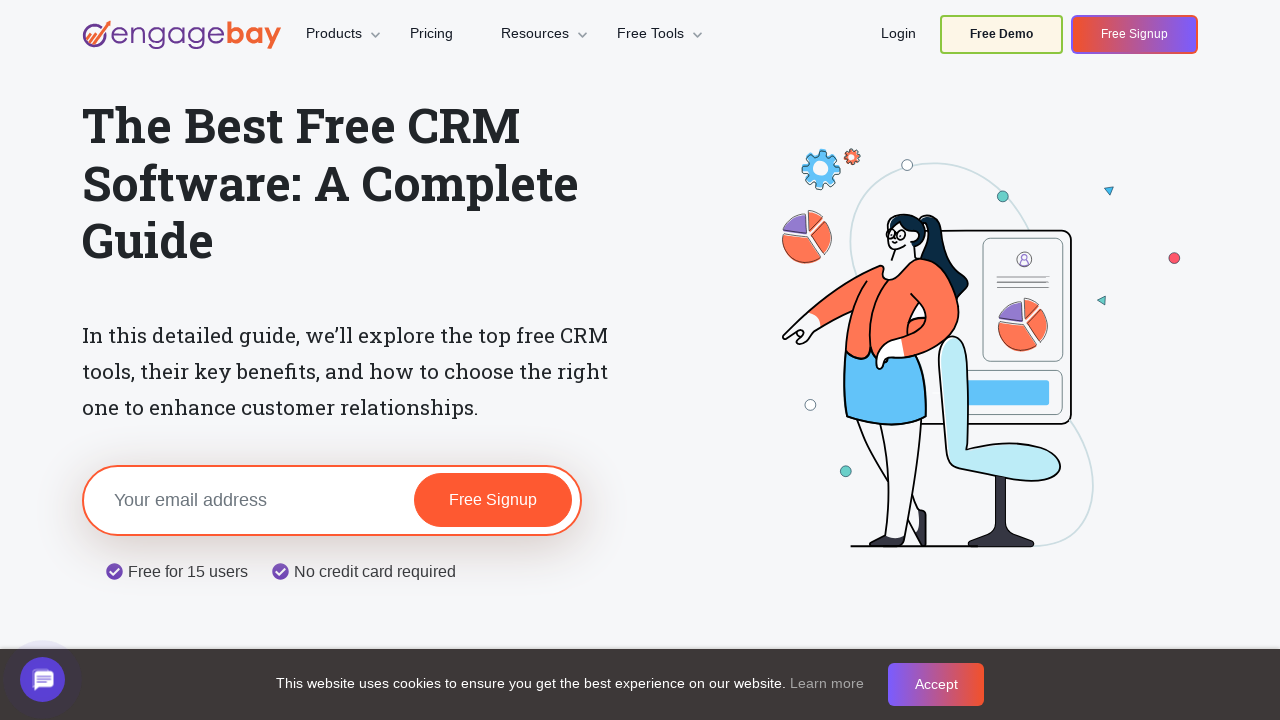

Found hidden link (count: 170)
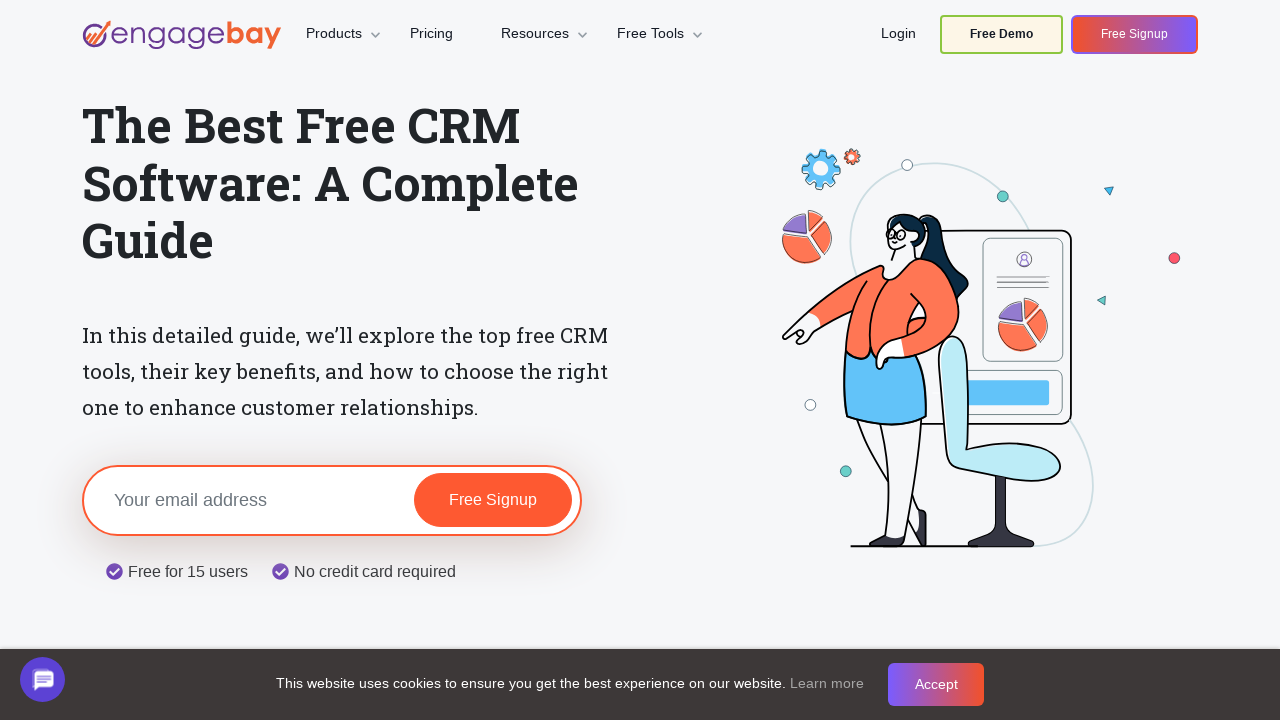

Found hidden link (count: 171)
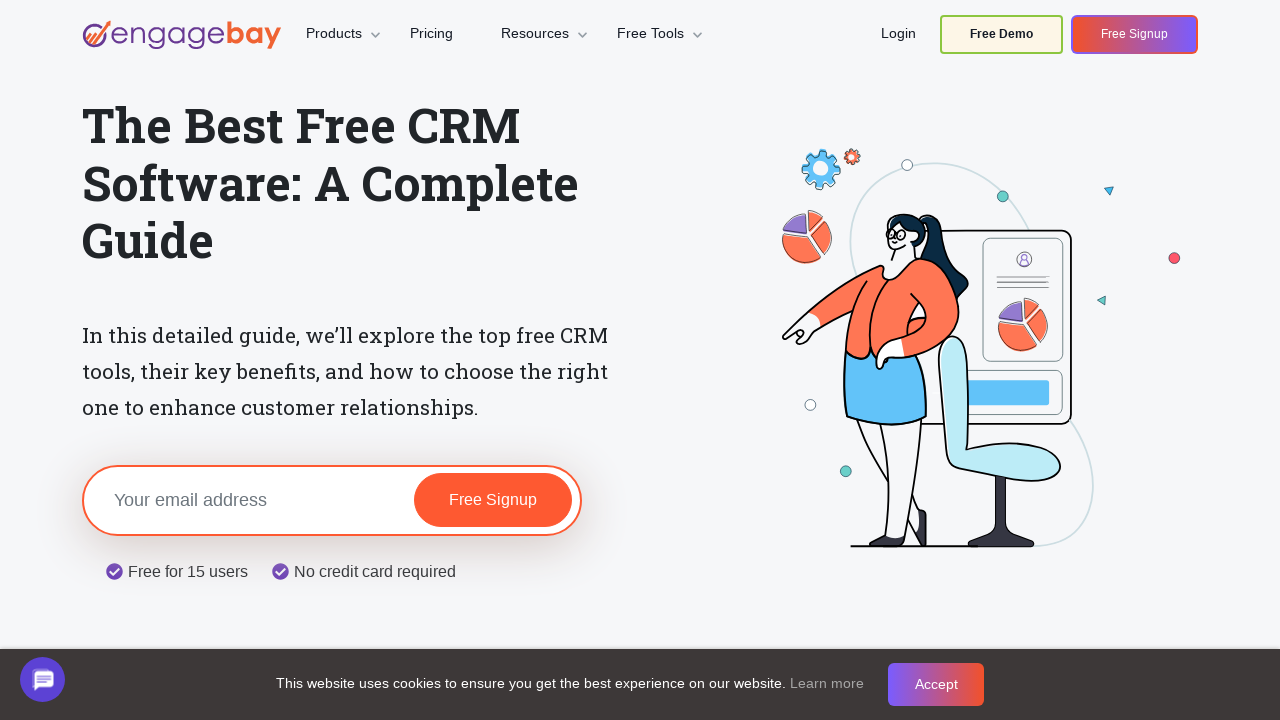

Found hidden link (count: 172)
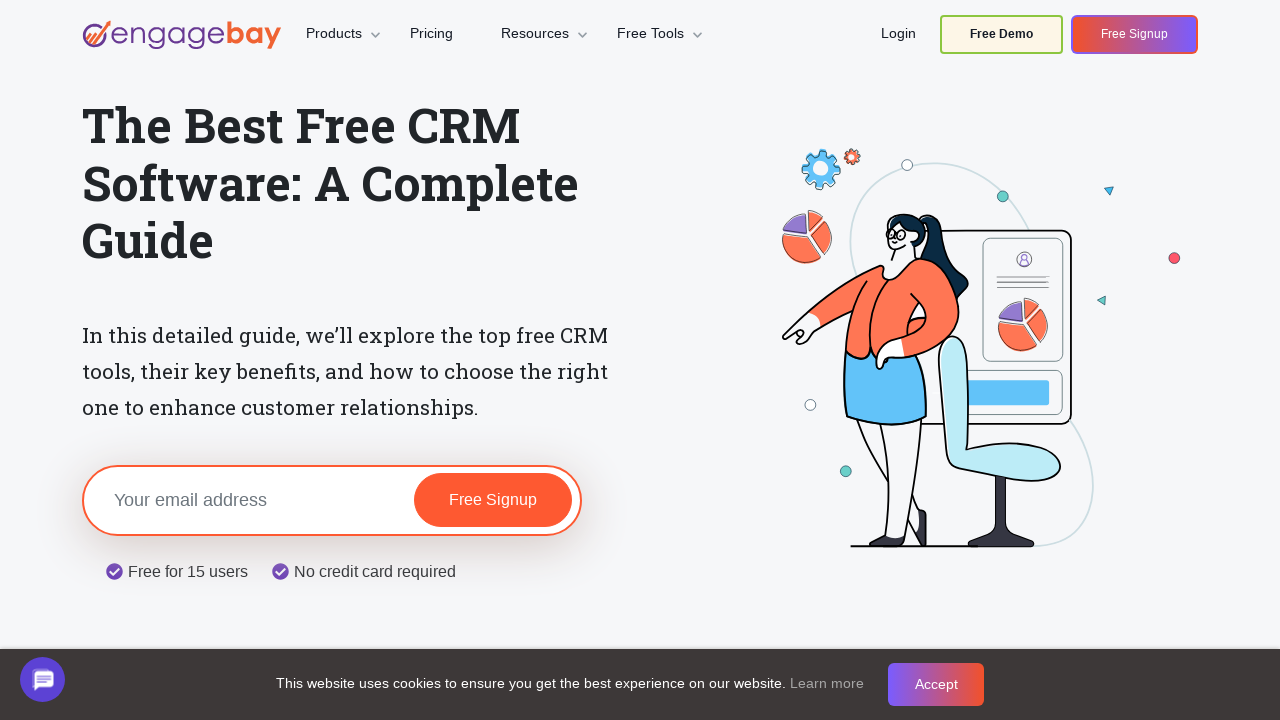

Found hidden link (count: 173)
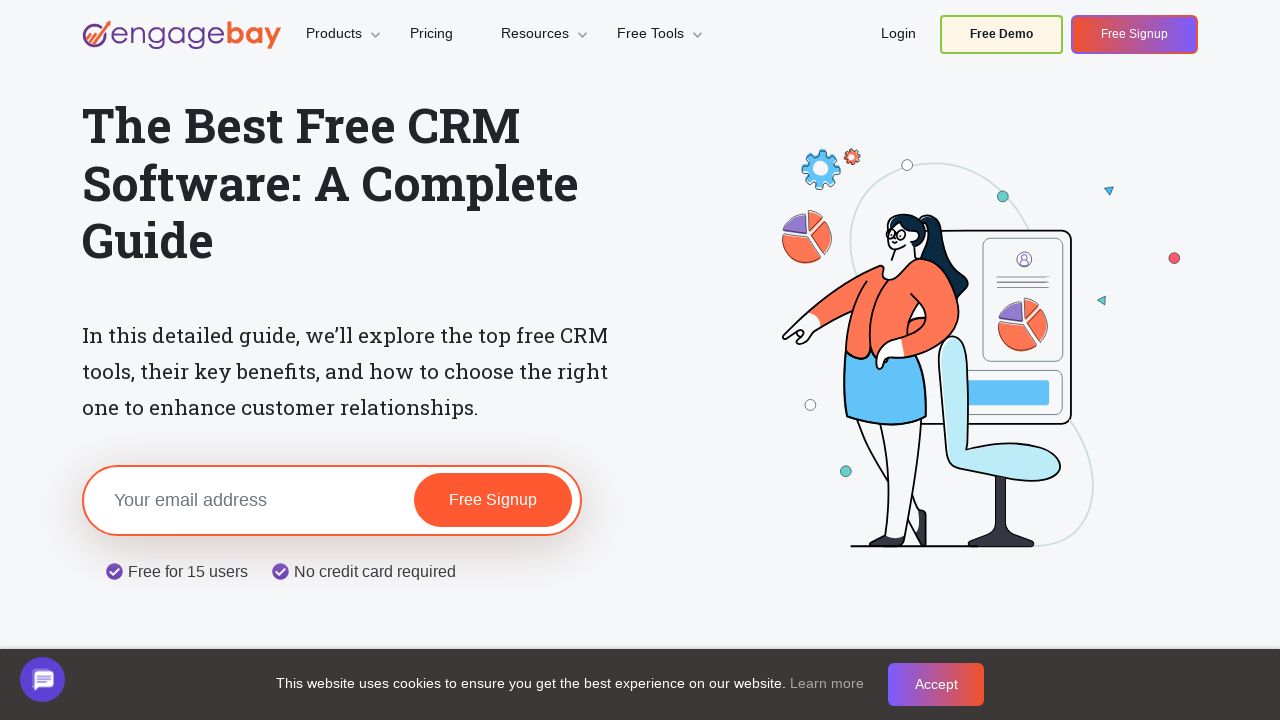

Found hidden link (count: 174)
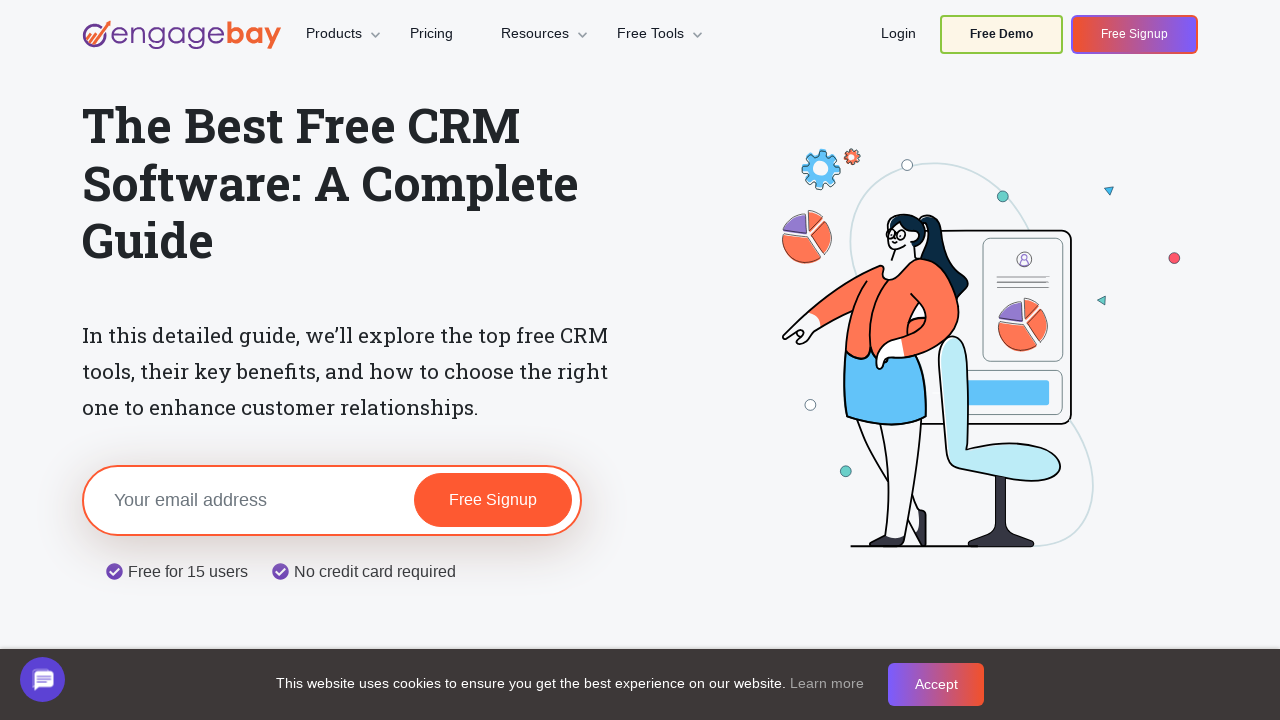

Found hidden link (count: 175)
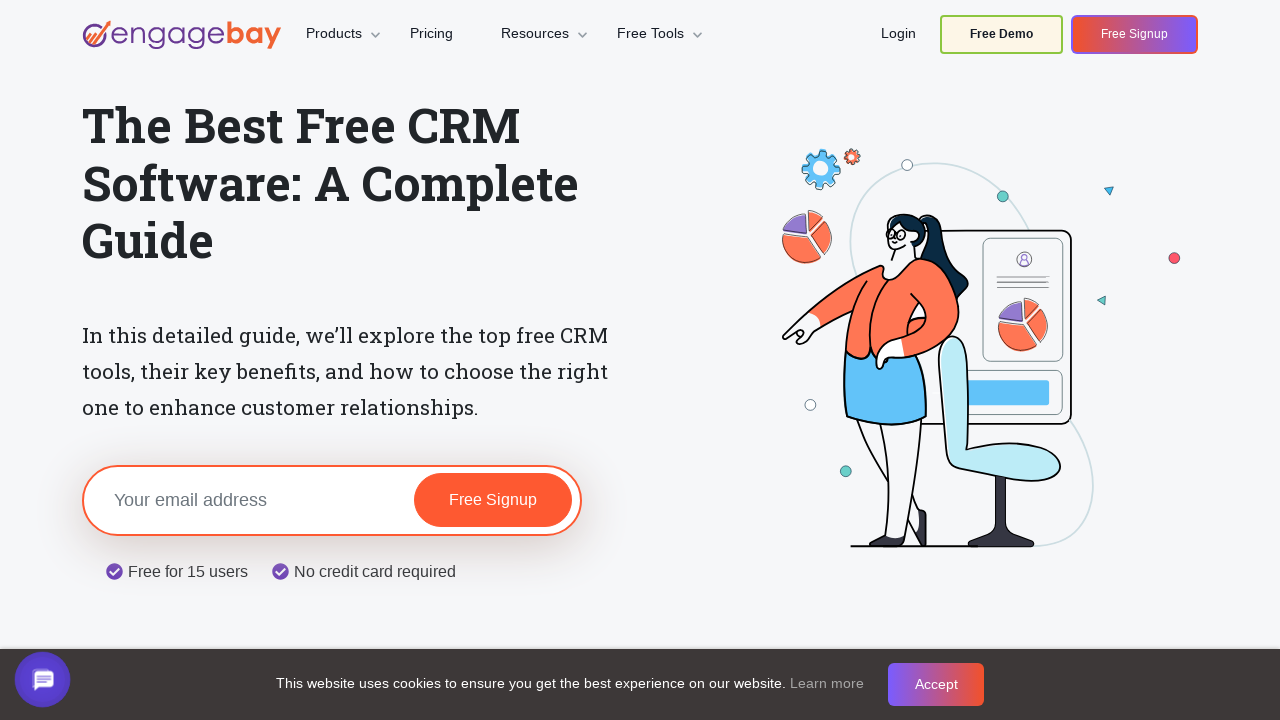

Found hidden link (count: 176)
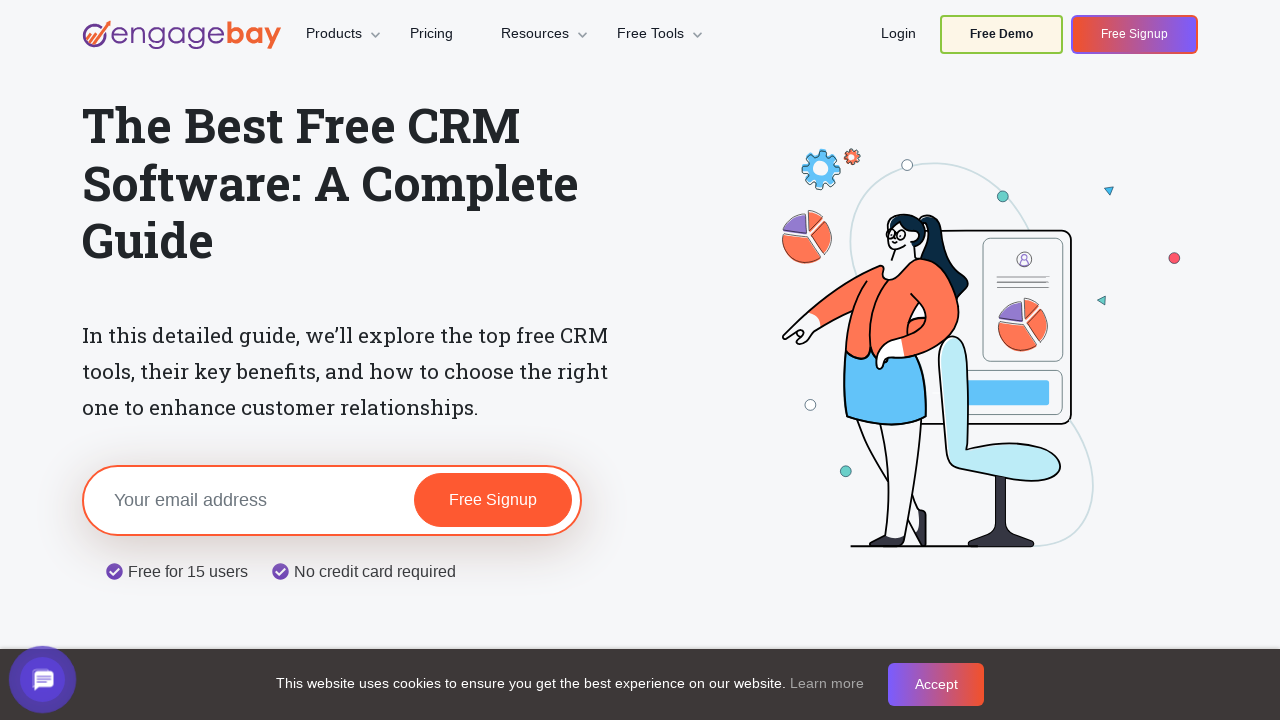

Found hidden link (count: 177)
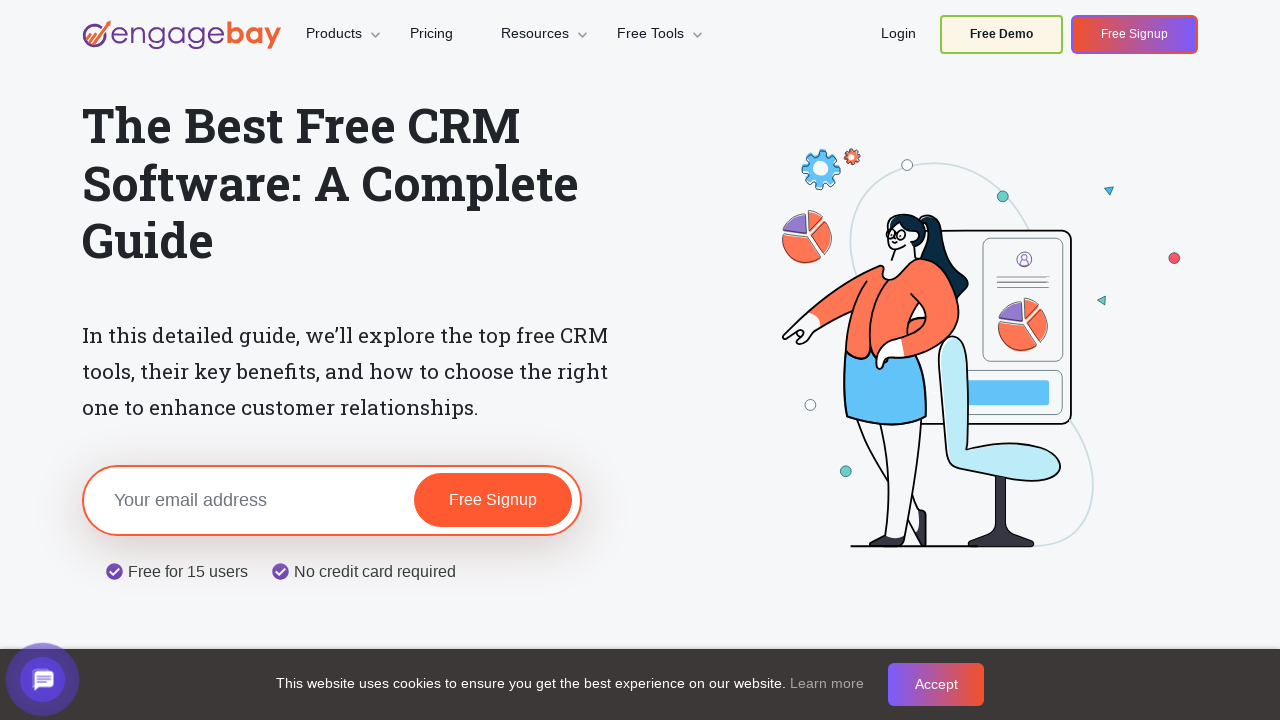

Found hidden link (count: 178)
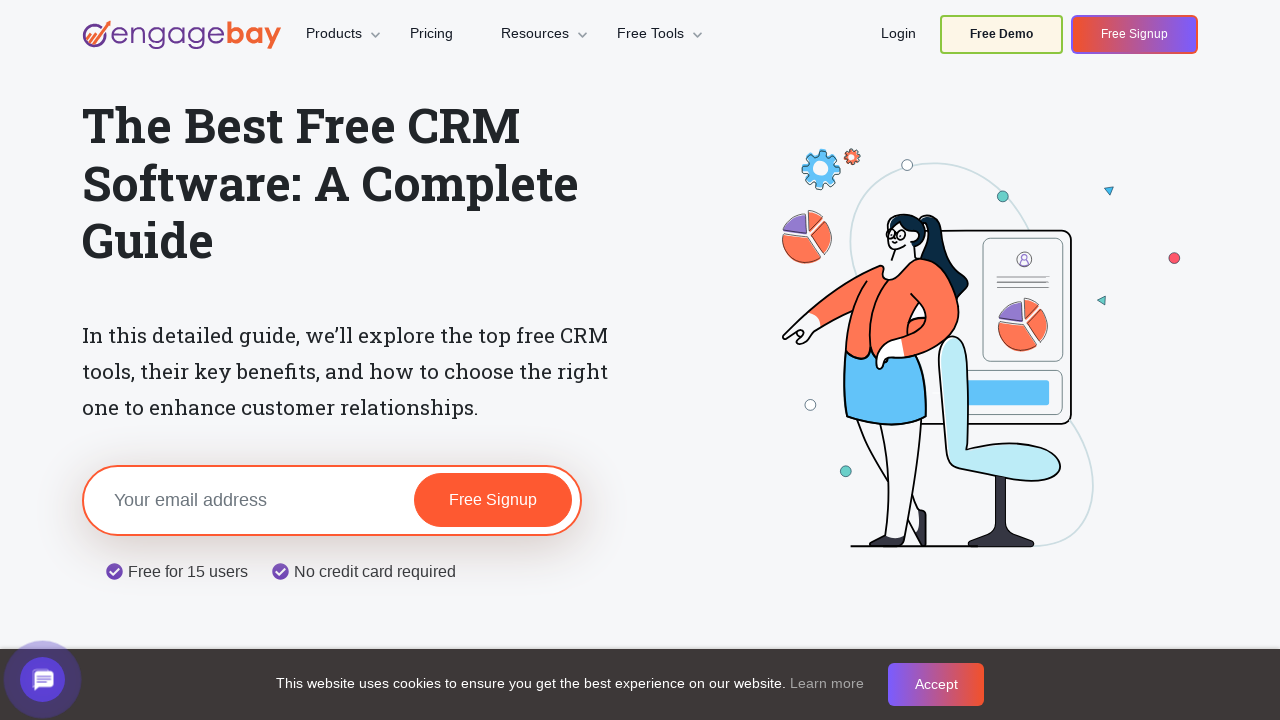

Found hidden link (count: 179)
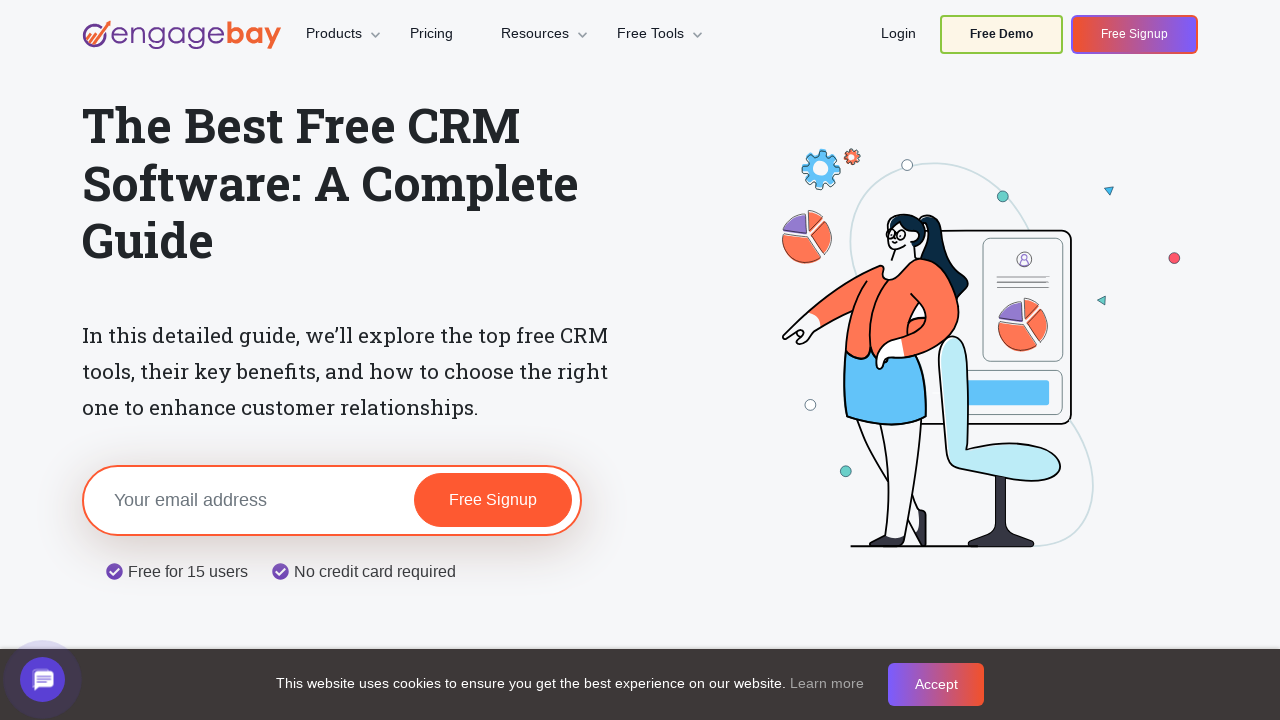

Found hidden link (count: 180)
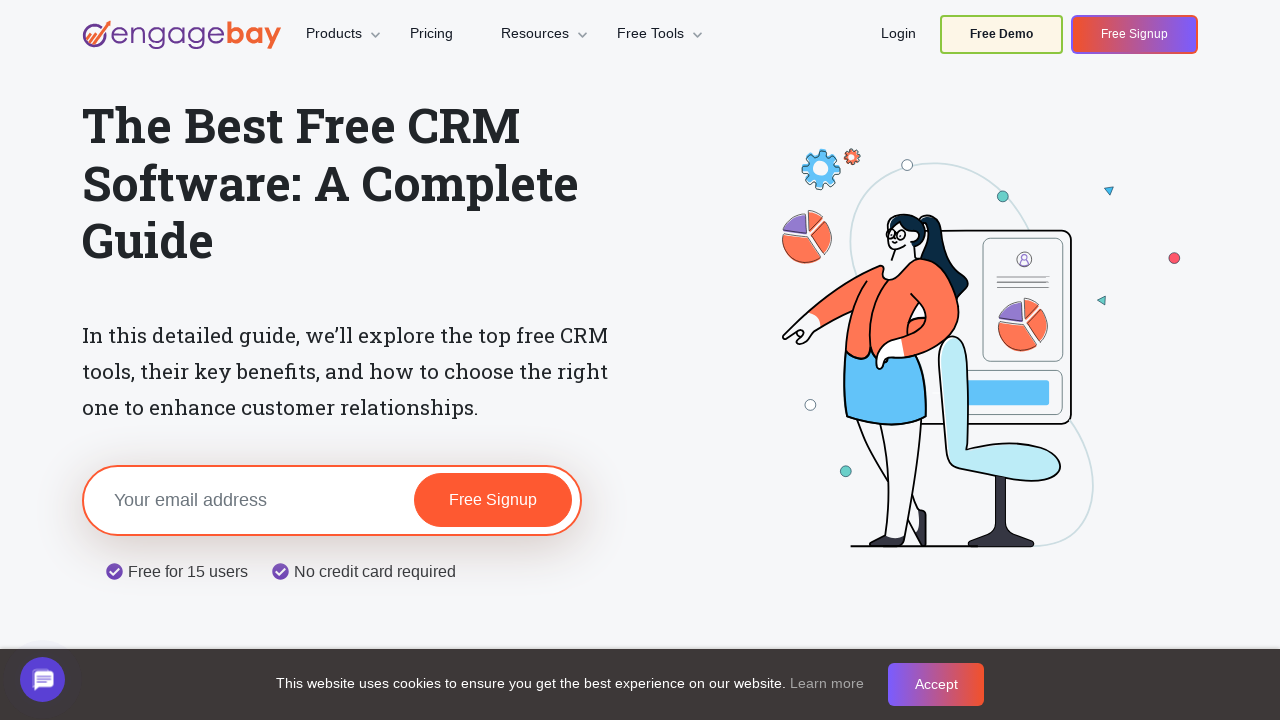

Found hidden link (count: 181)
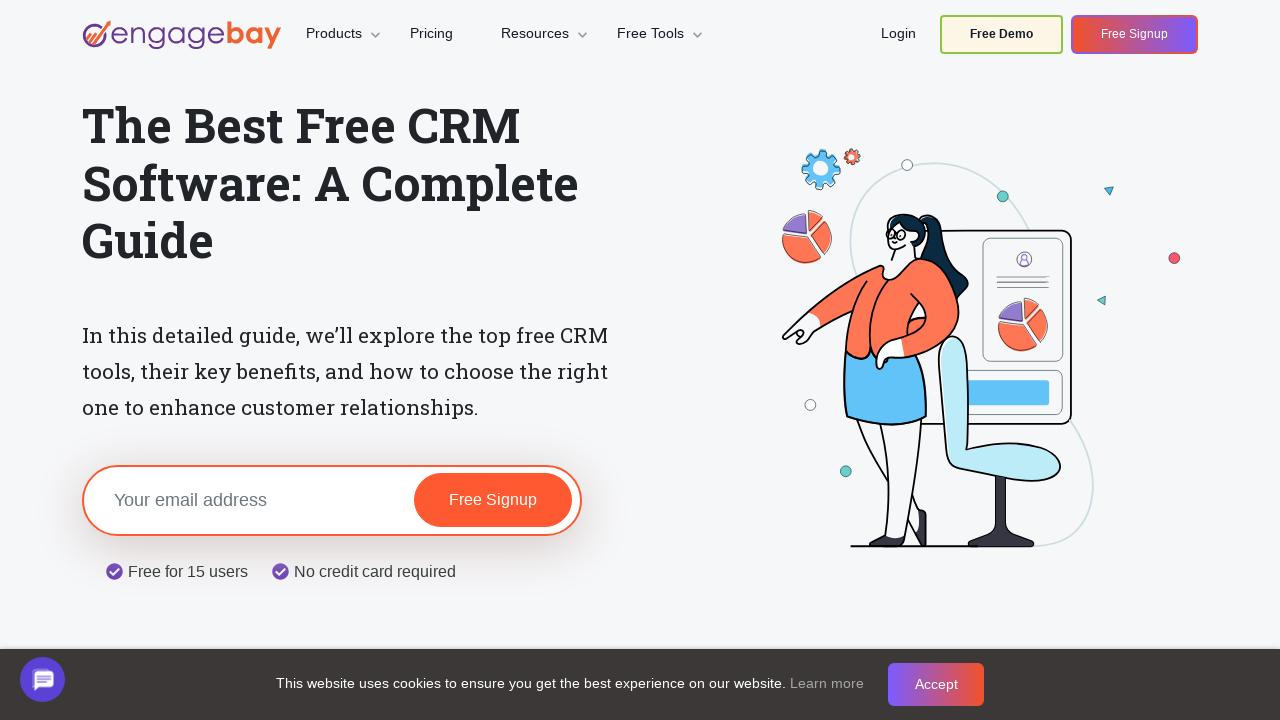

Found hidden link (count: 182)
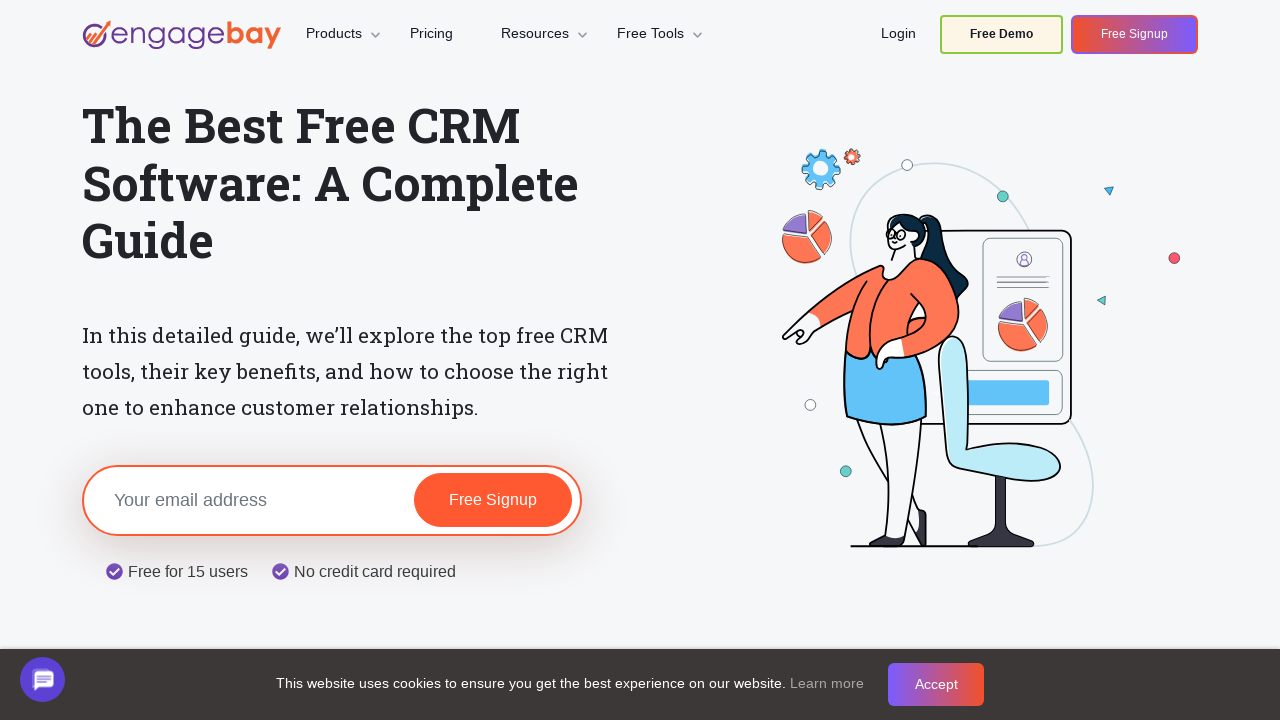

Found hidden link (count: 183)
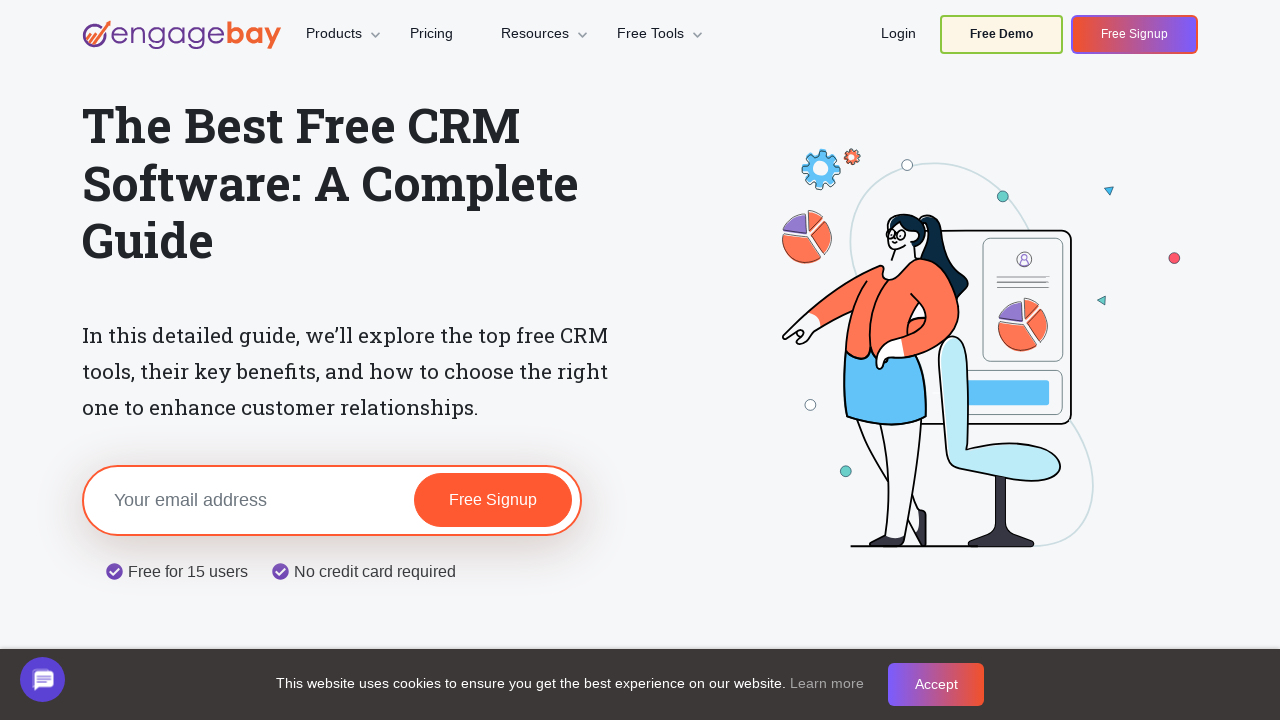

Found hidden link (count: 184)
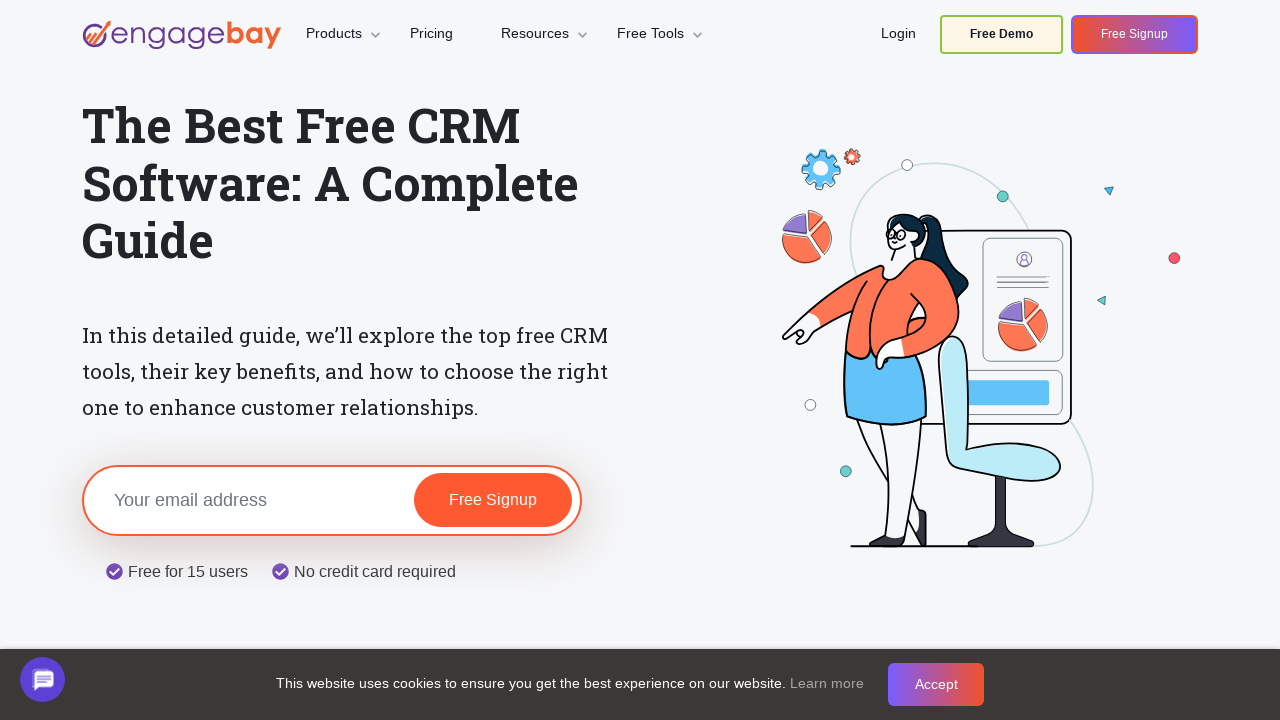

Found hidden link (count: 185)
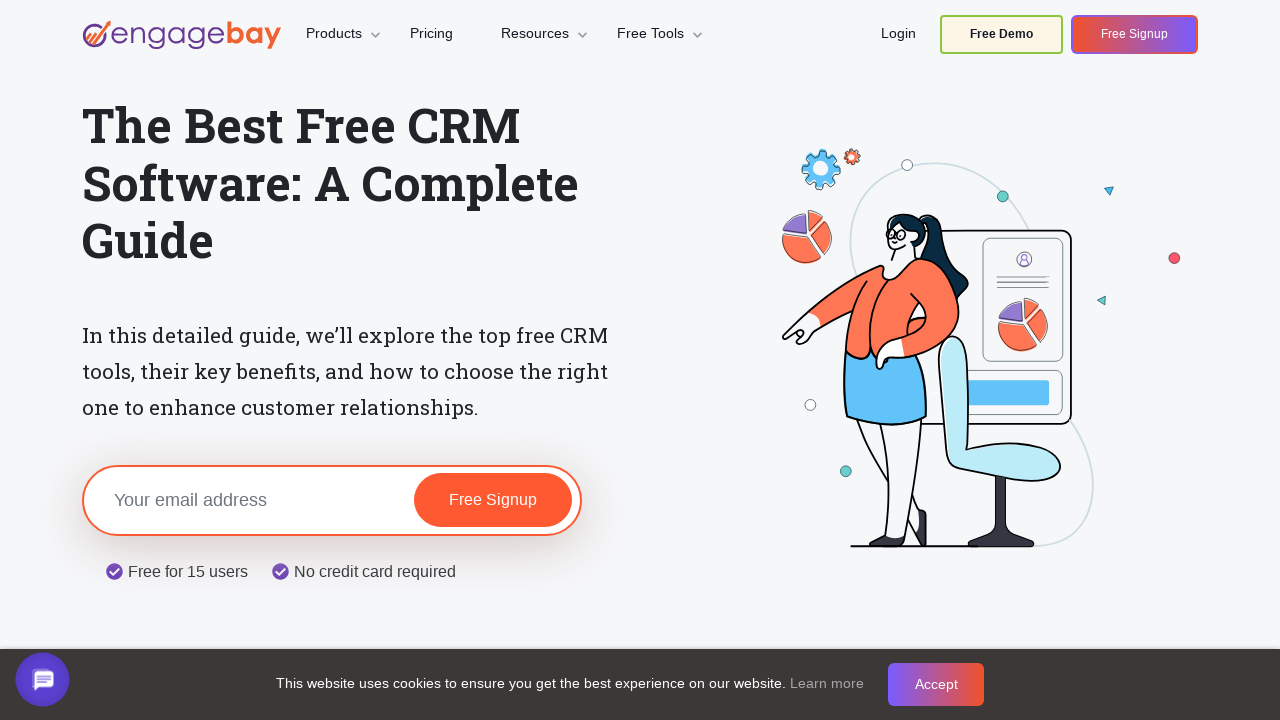

Found hidden link (count: 186)
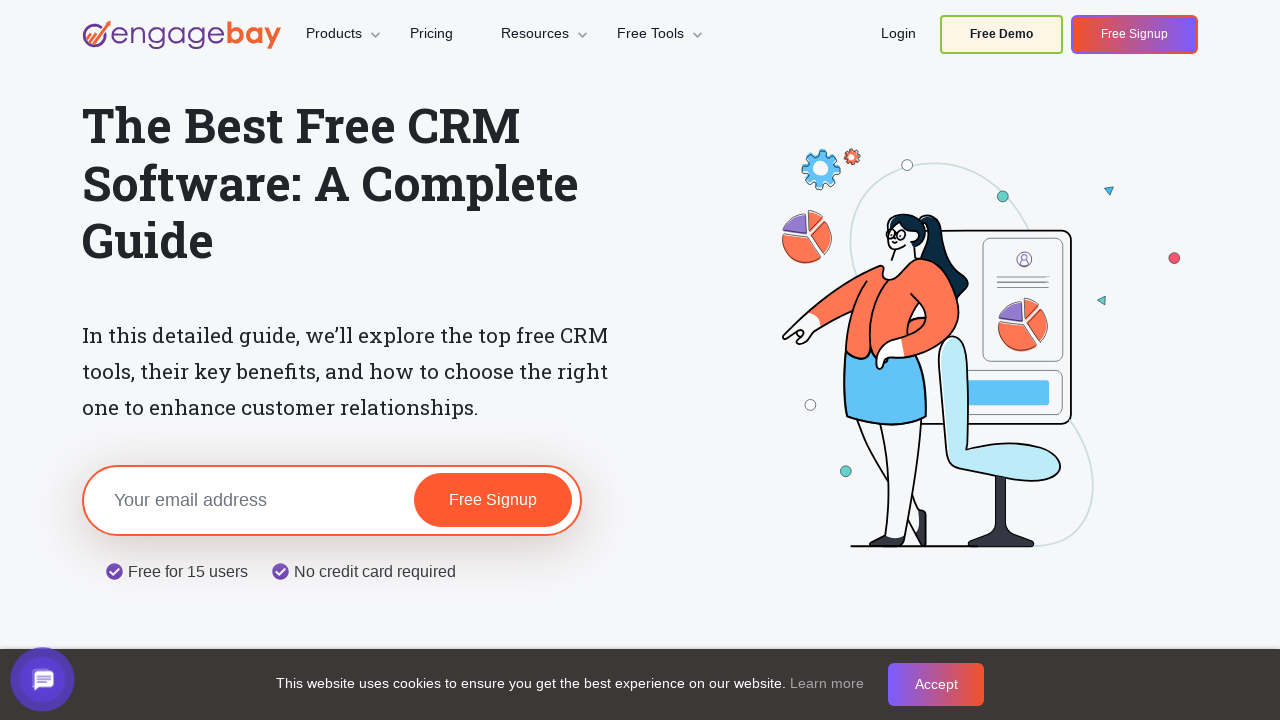

Found hidden link (count: 187)
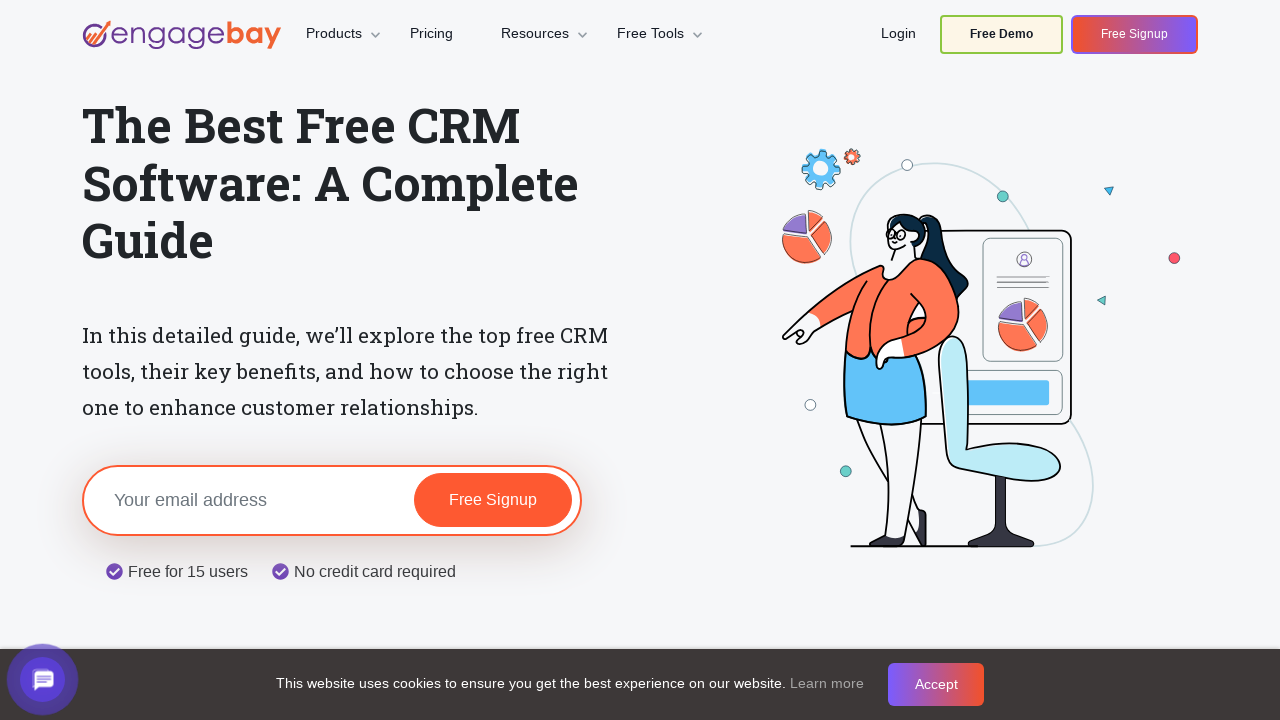

Found hidden link (count: 188)
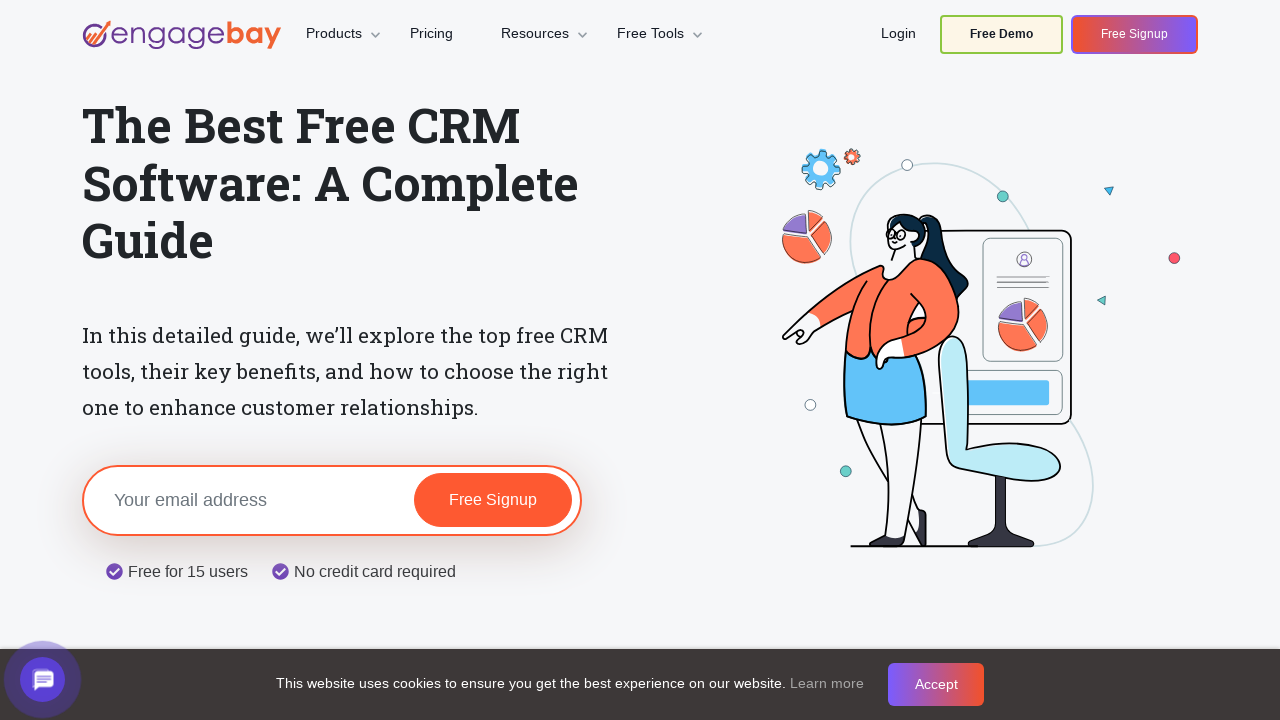

Found hidden link (count: 189)
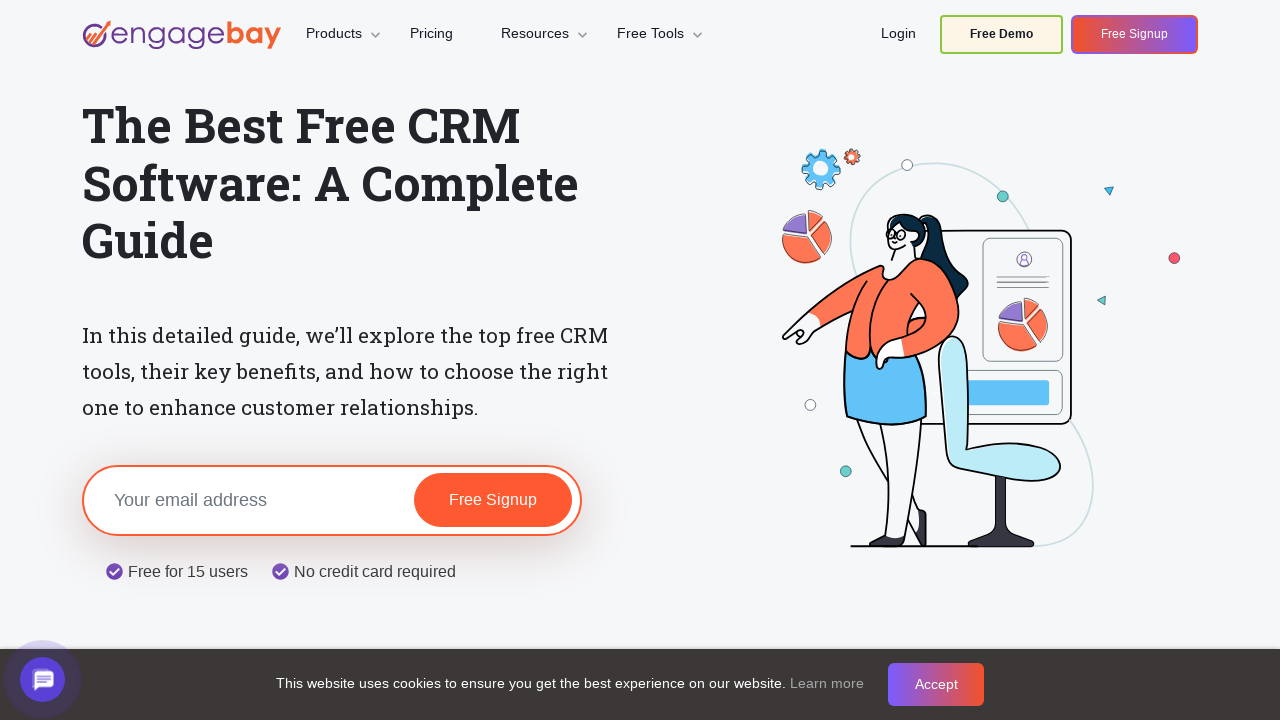

Found hidden link (count: 190)
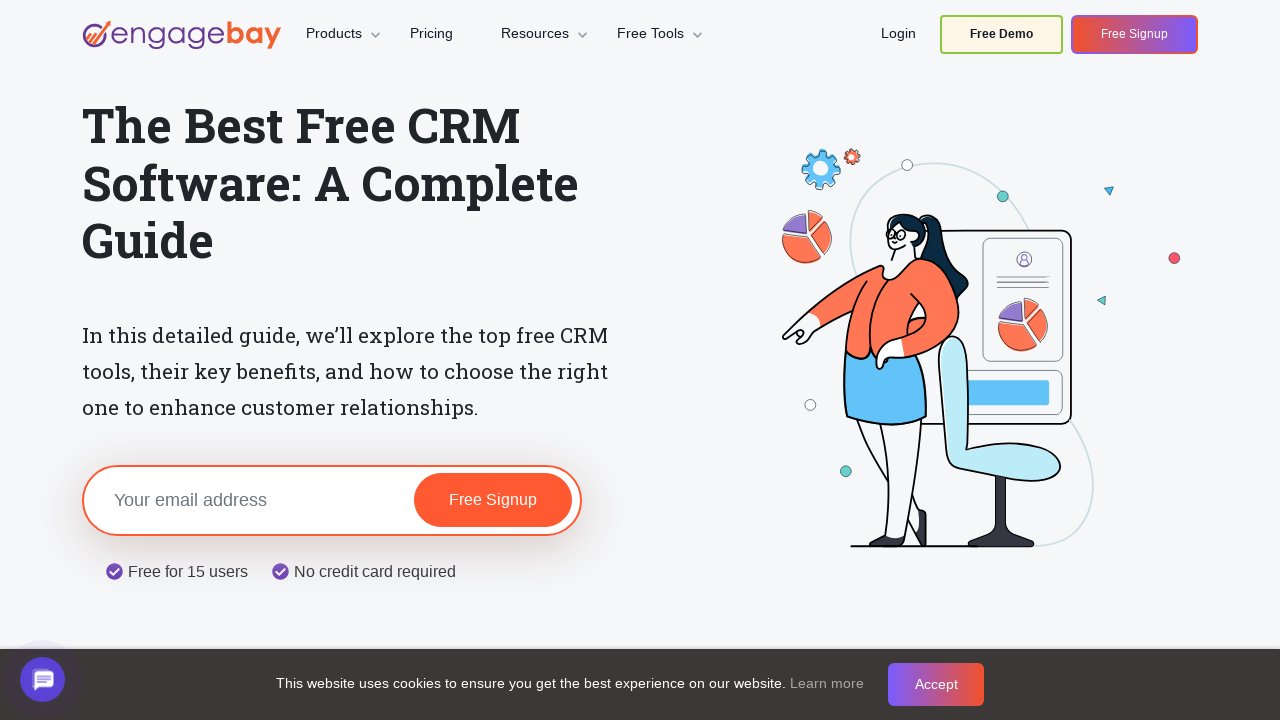

Found hidden link (count: 191)
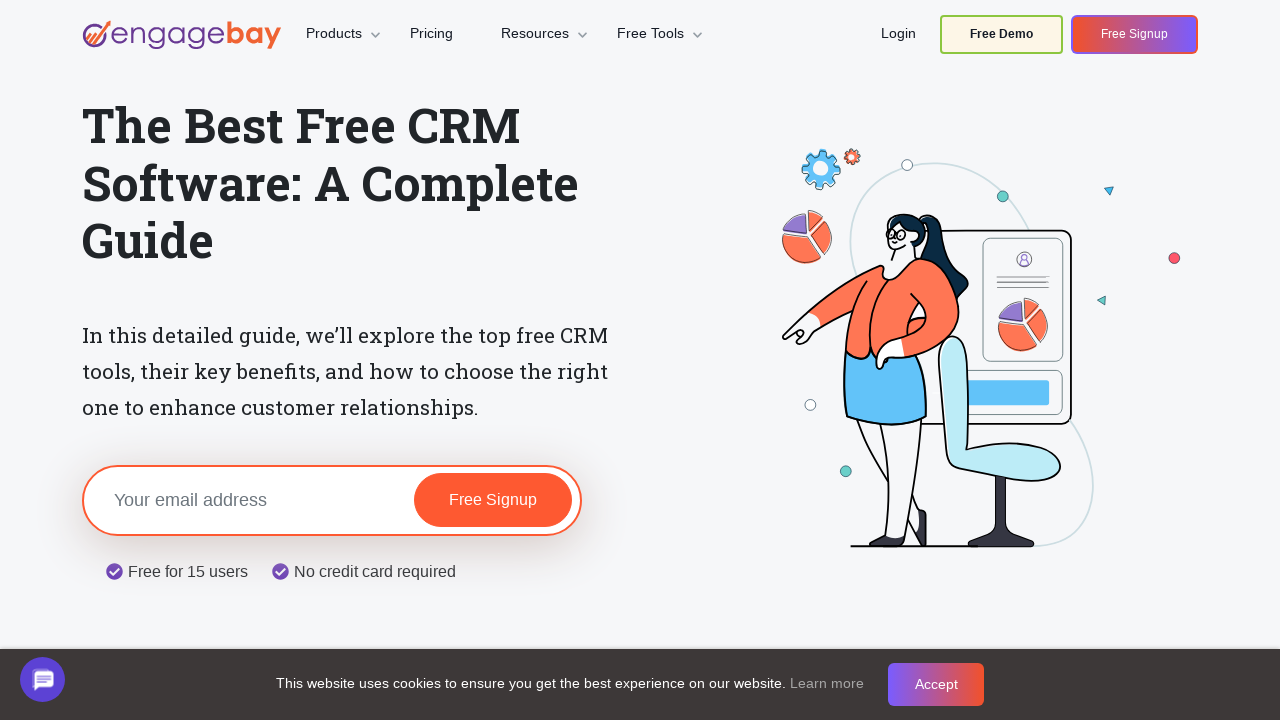

Found hidden link (count: 192)
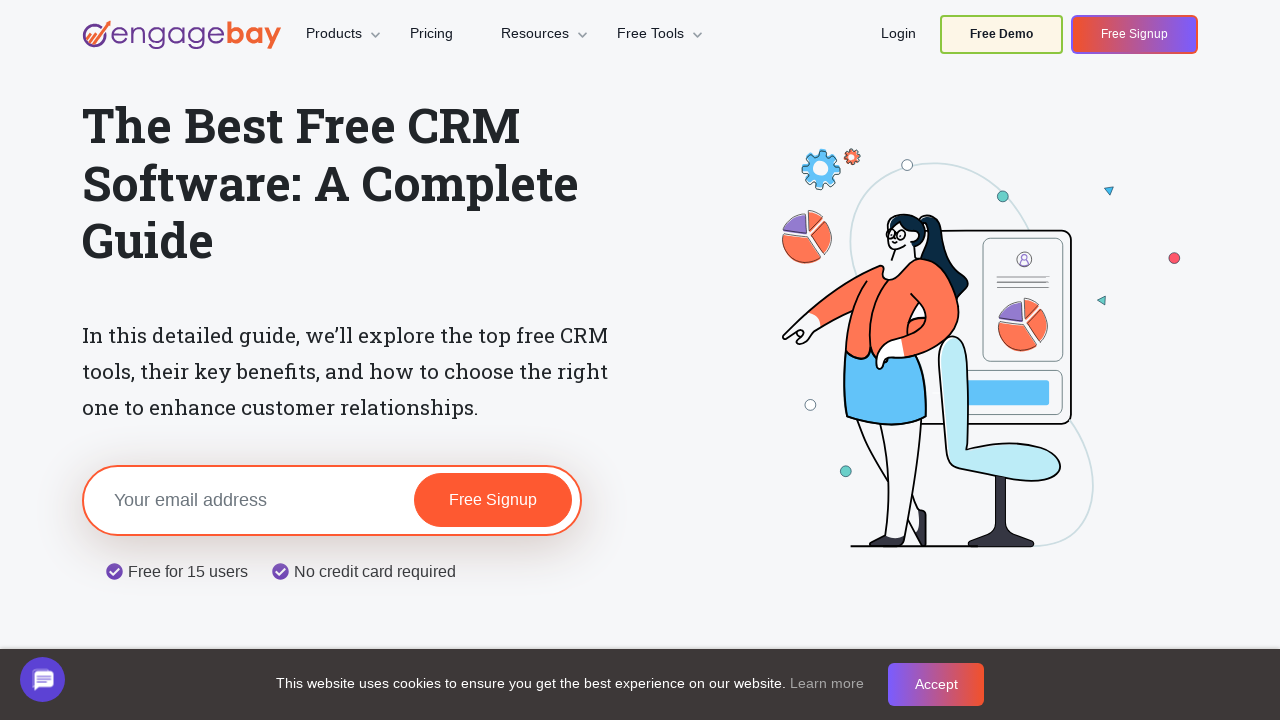

Found hidden link (count: 193)
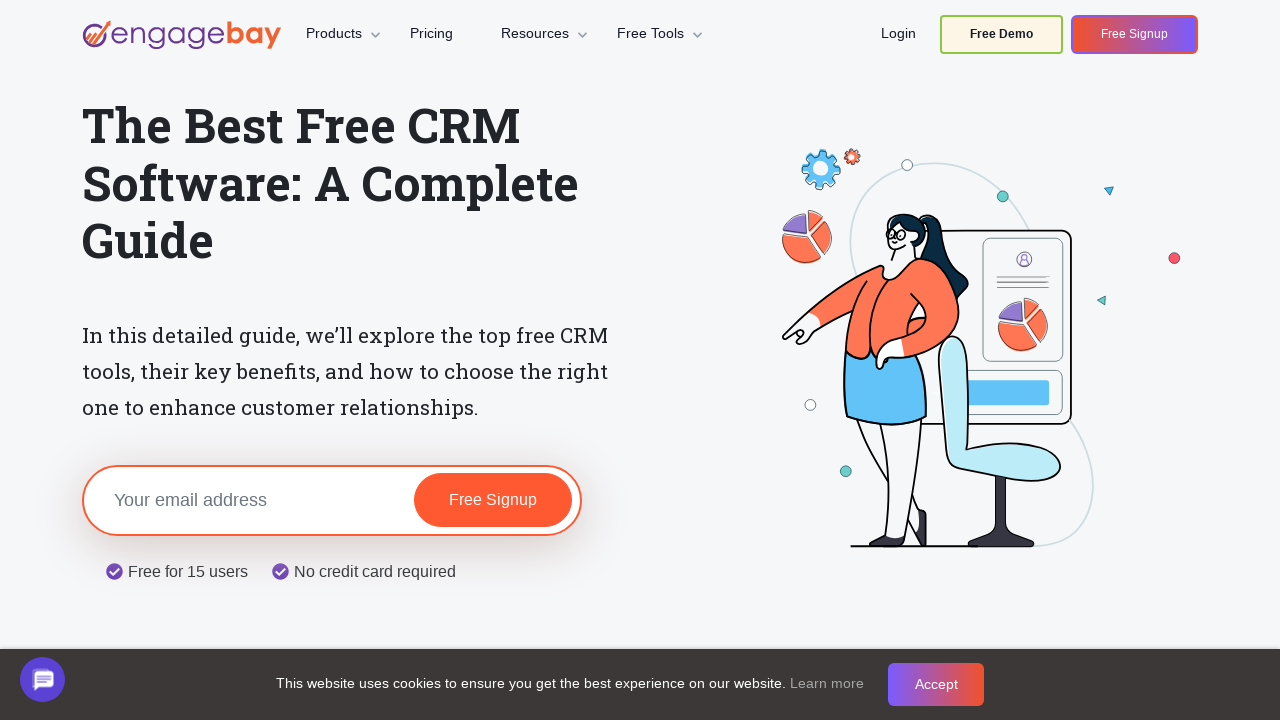

Found hidden link (count: 194)
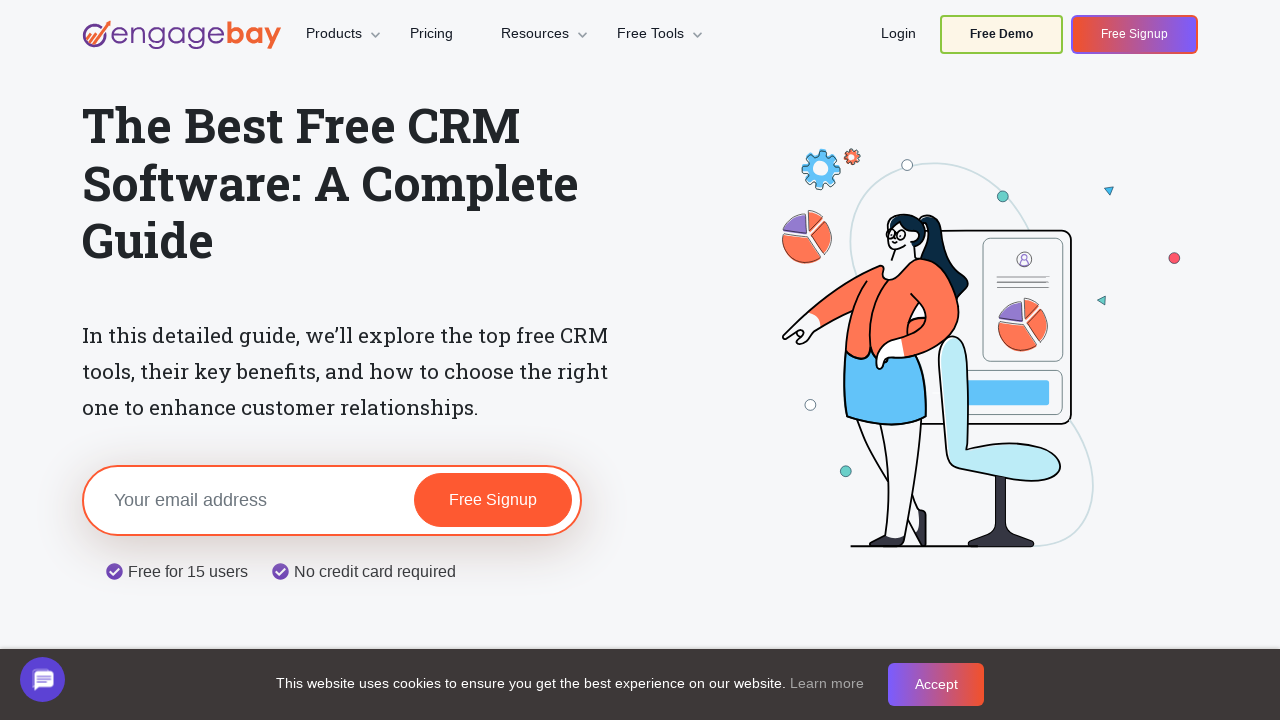

Found hidden link (count: 195)
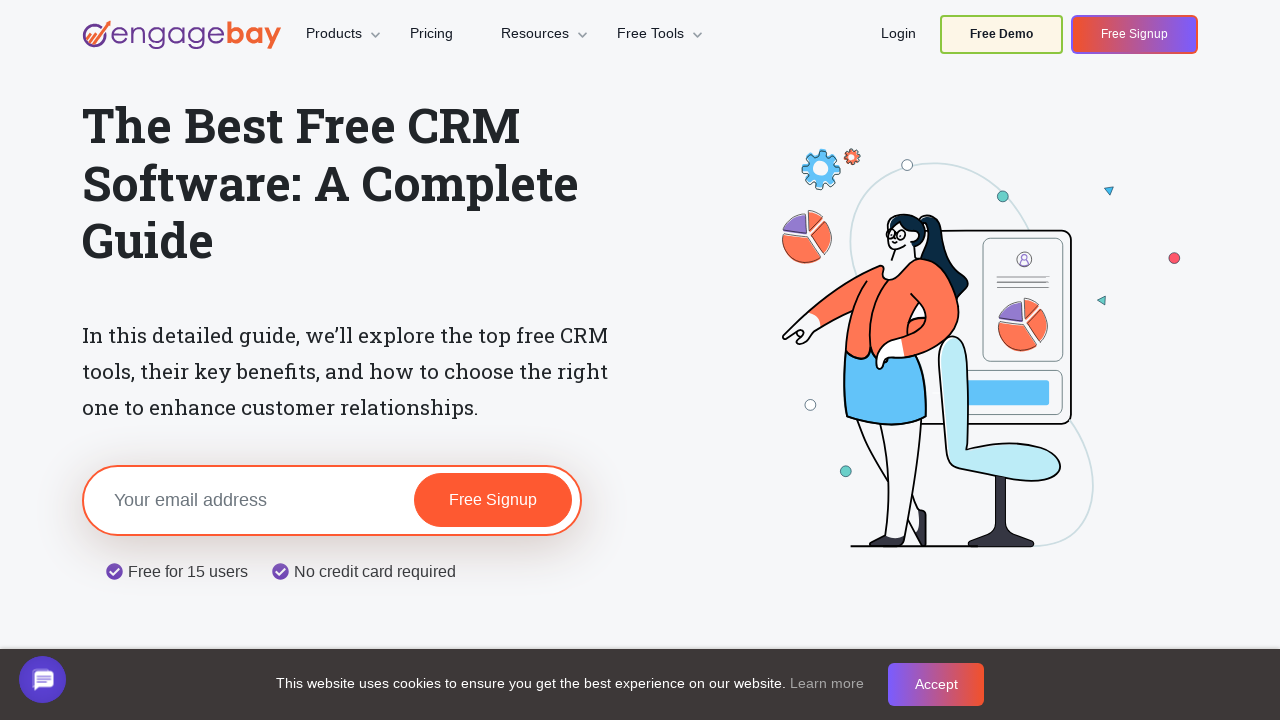

Found hidden link (count: 196)
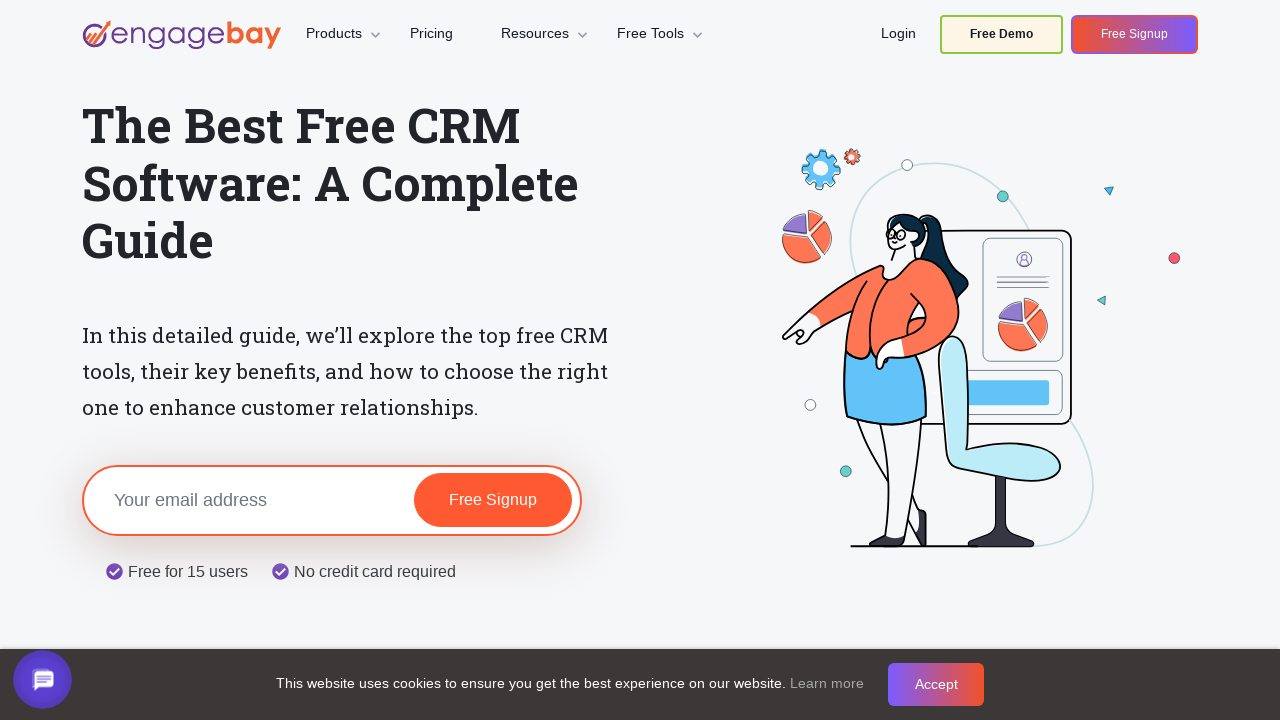

Found hidden link (count: 197)
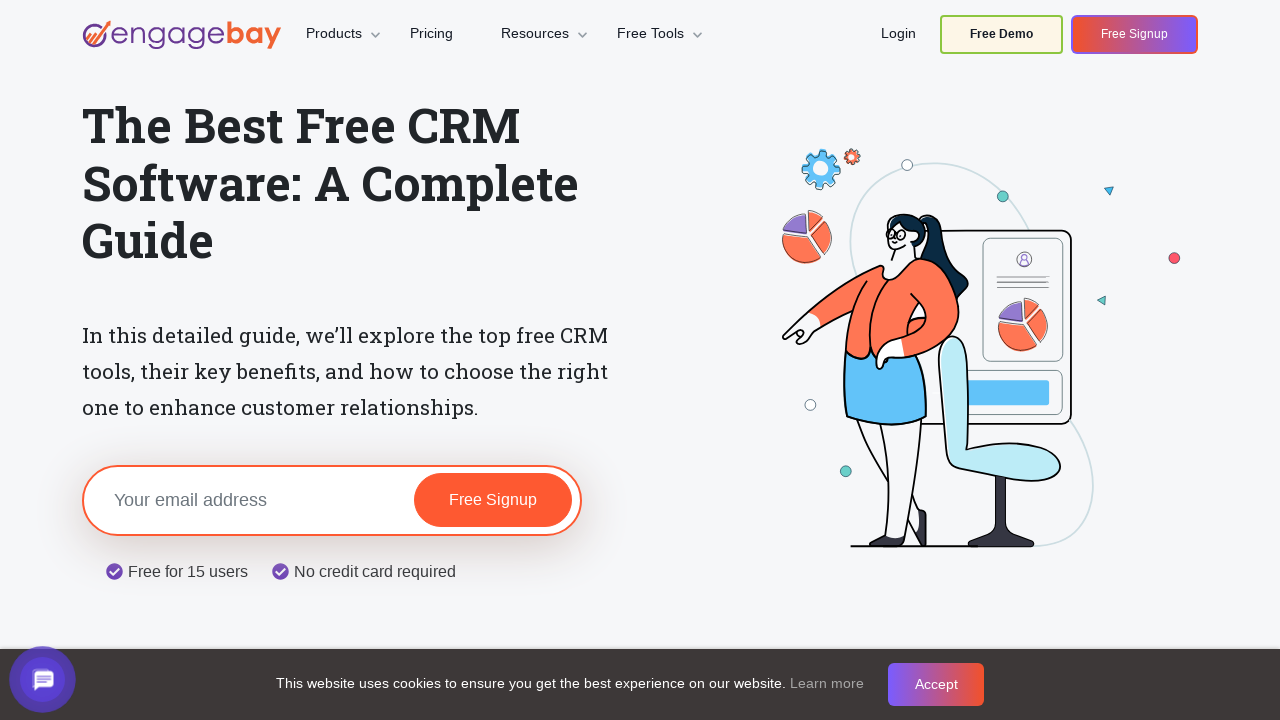

Found hidden link (count: 198)
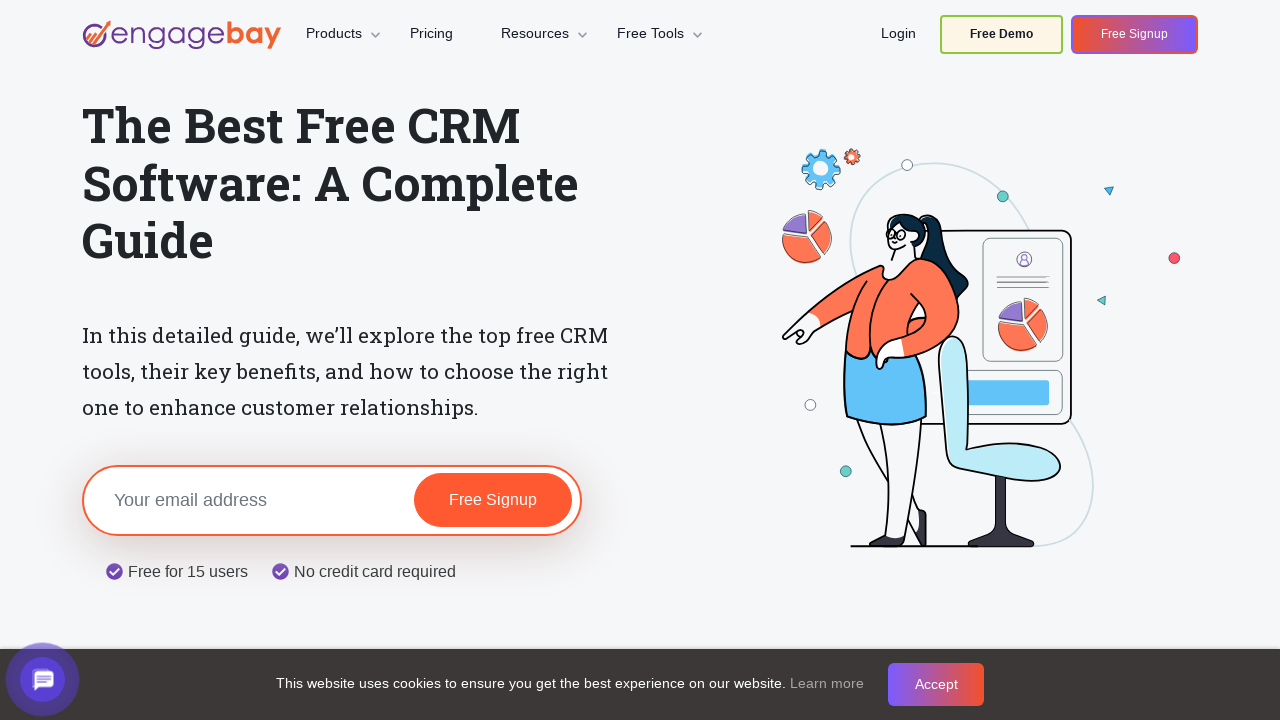

Found hidden link (count: 199)
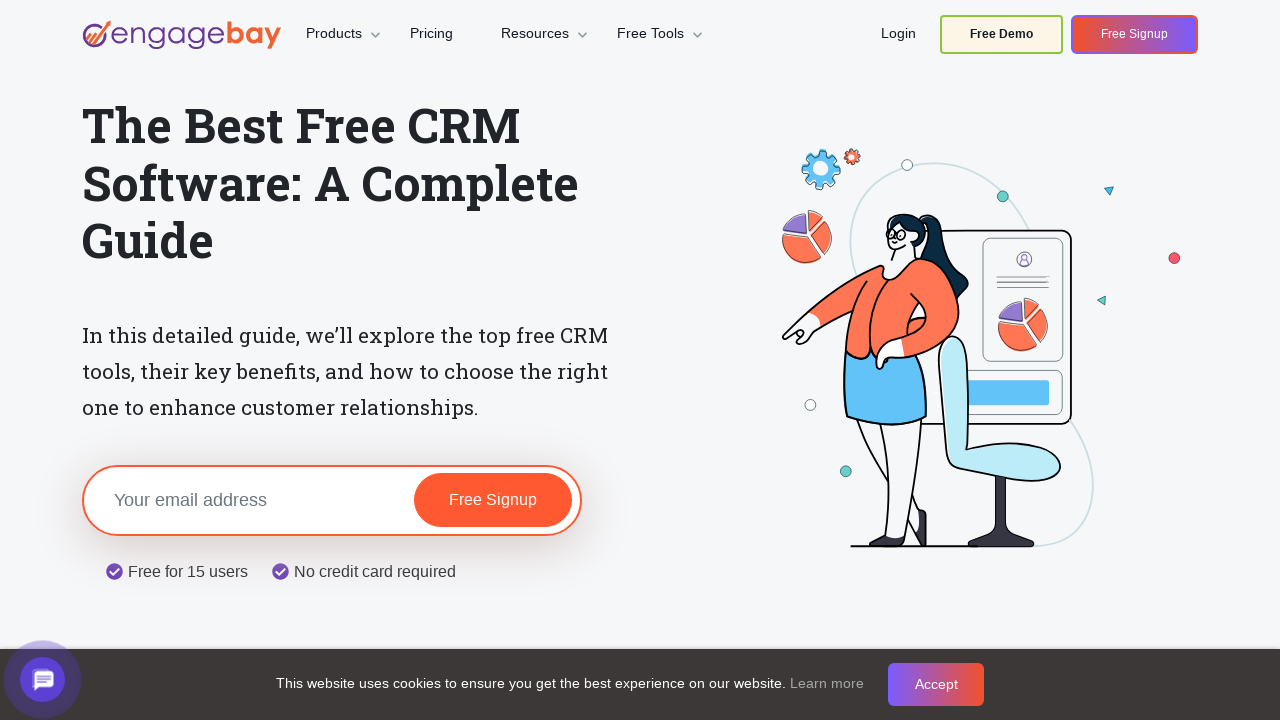

Found hidden link (count: 200)
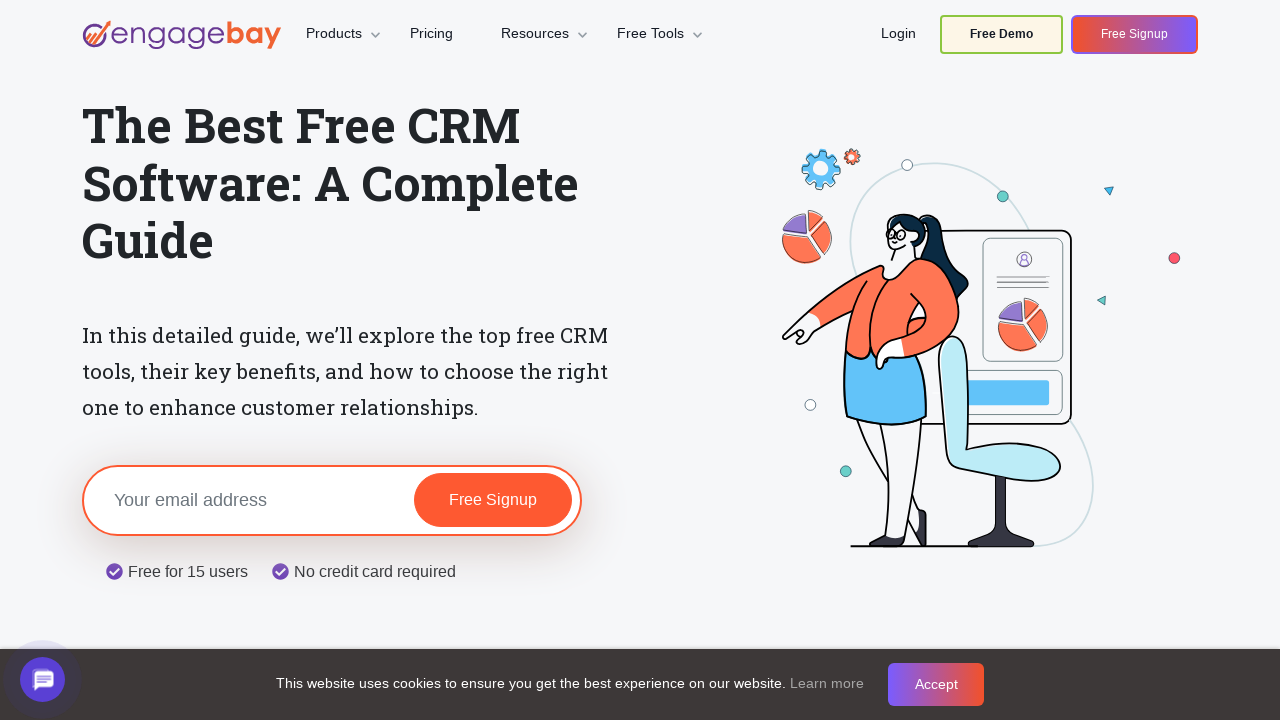

Found hidden link (count: 201)
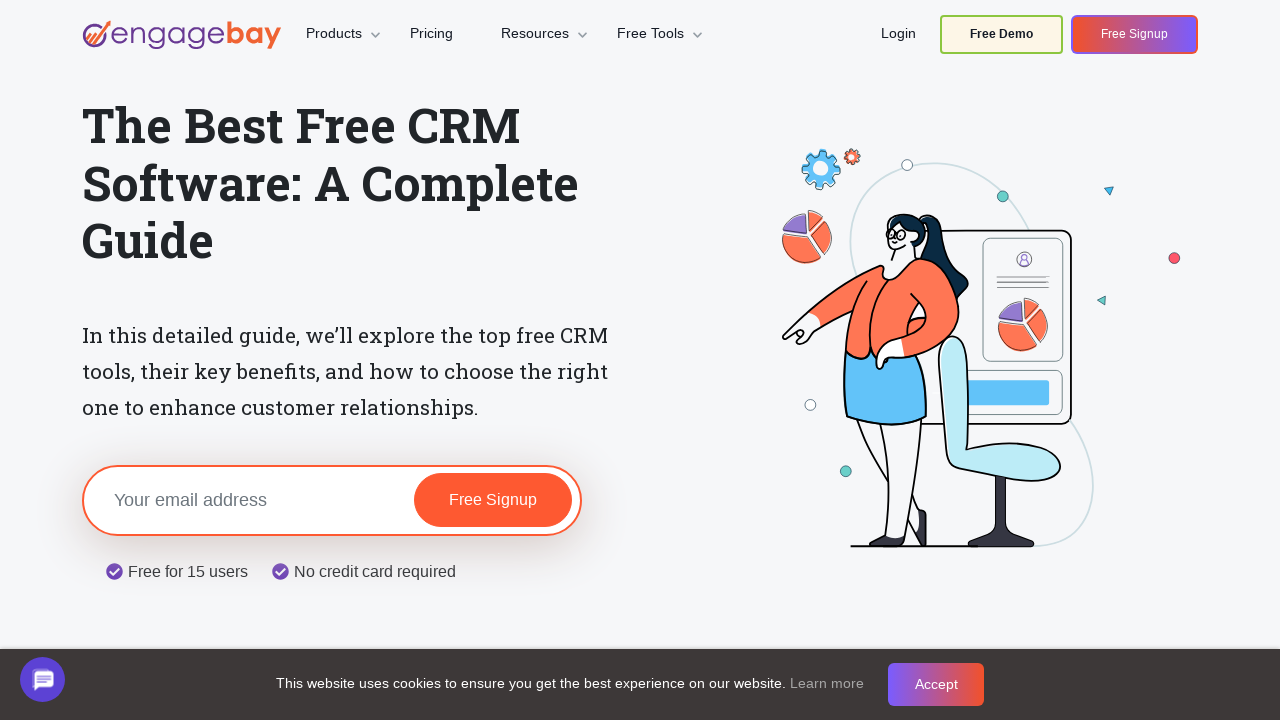

Found hidden link (count: 202)
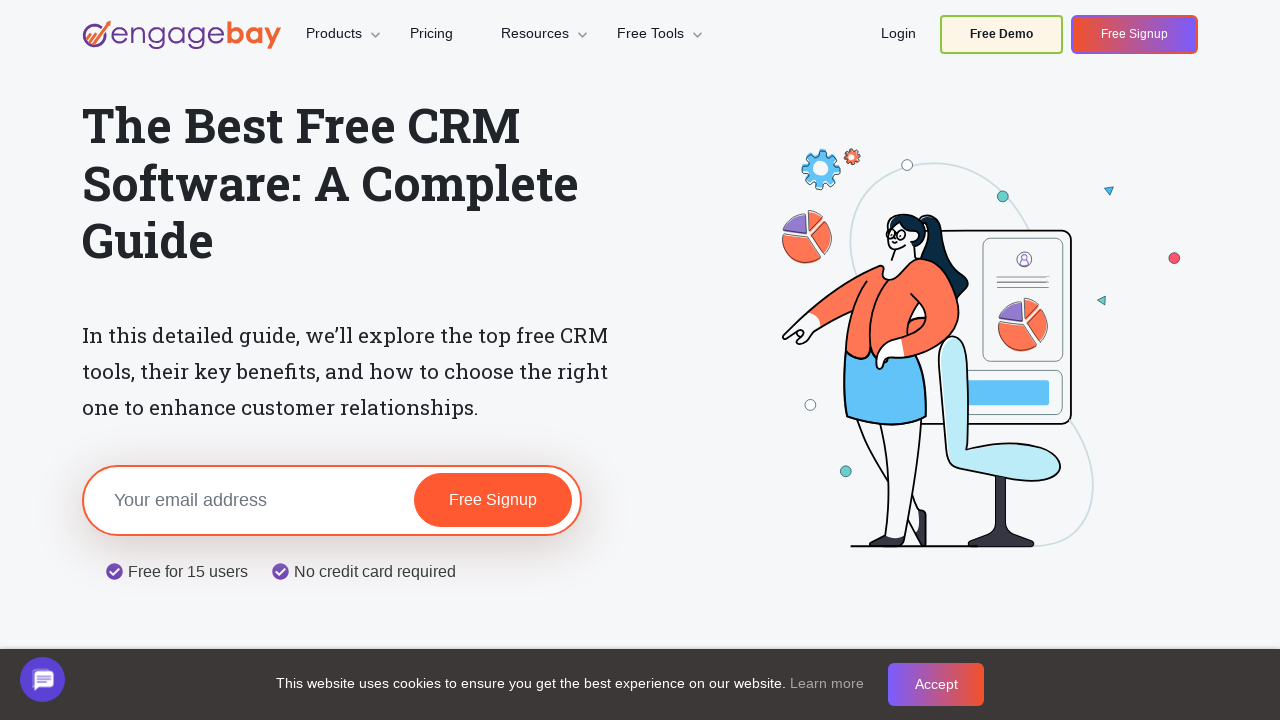

Found hidden link (count: 203)
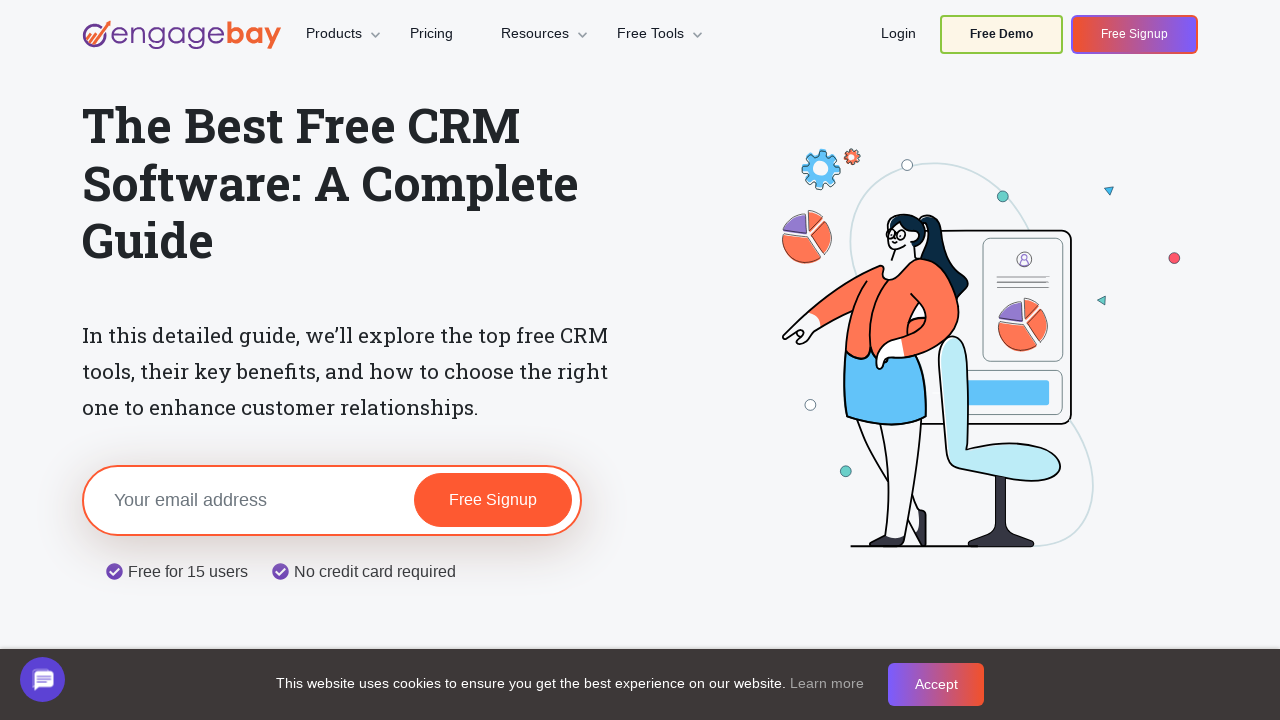

Found hidden link (count: 204)
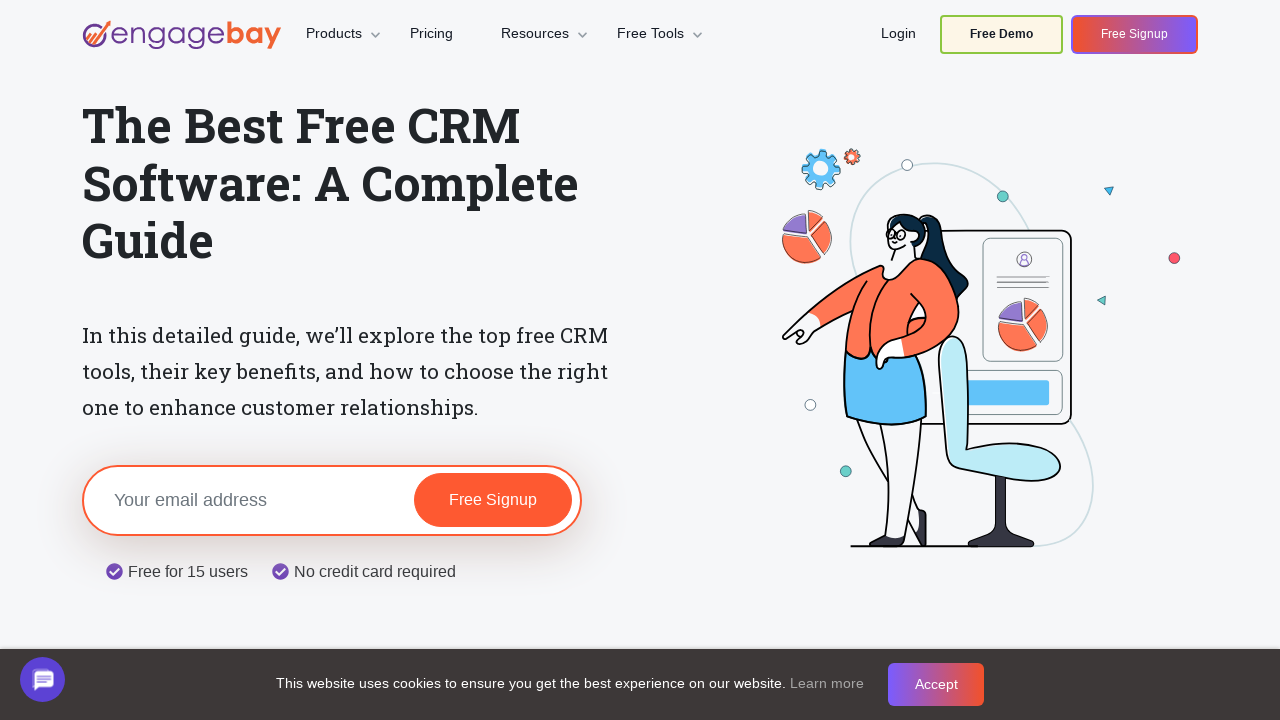

Found hidden link (count: 205)
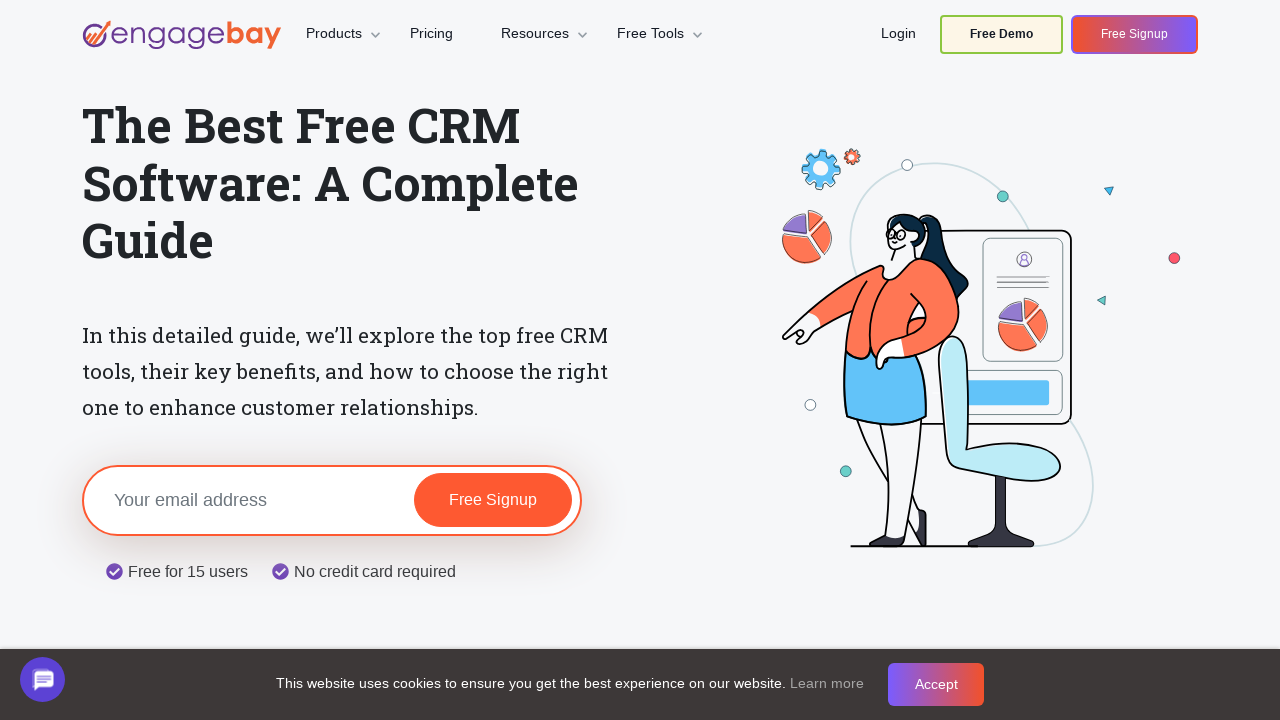

Found hidden link (count: 206)
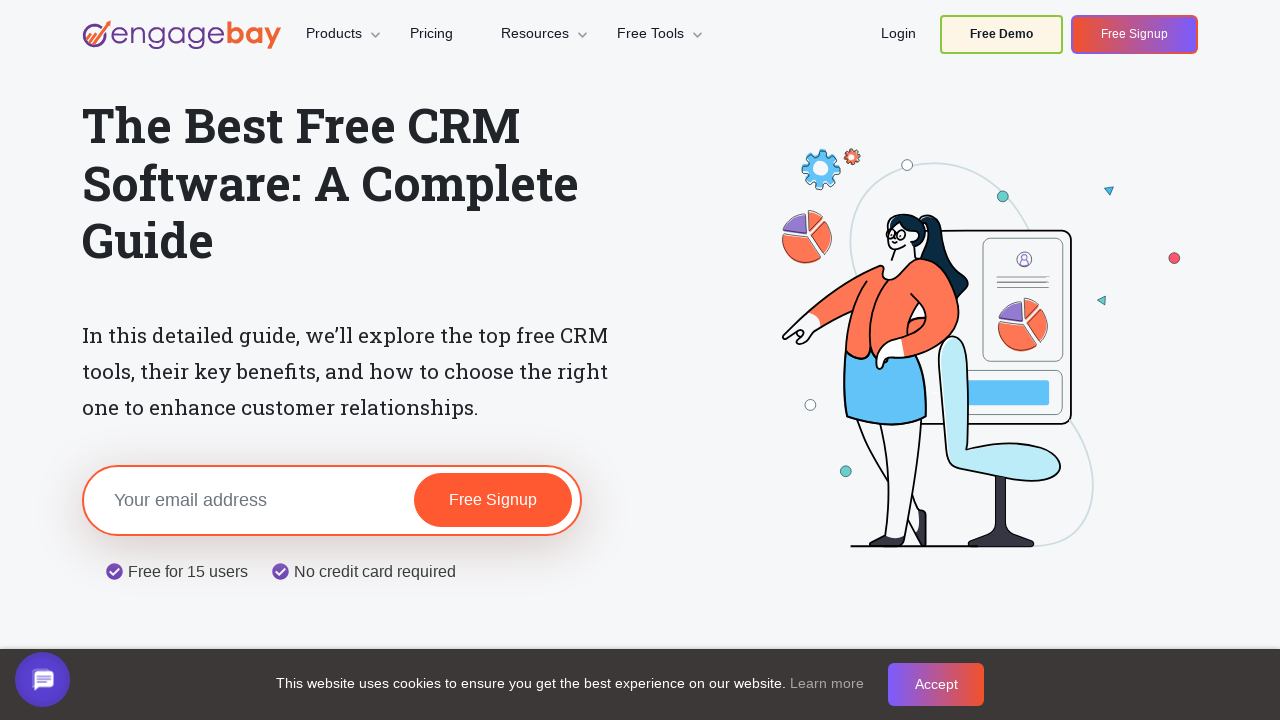

Found hidden link (count: 207)
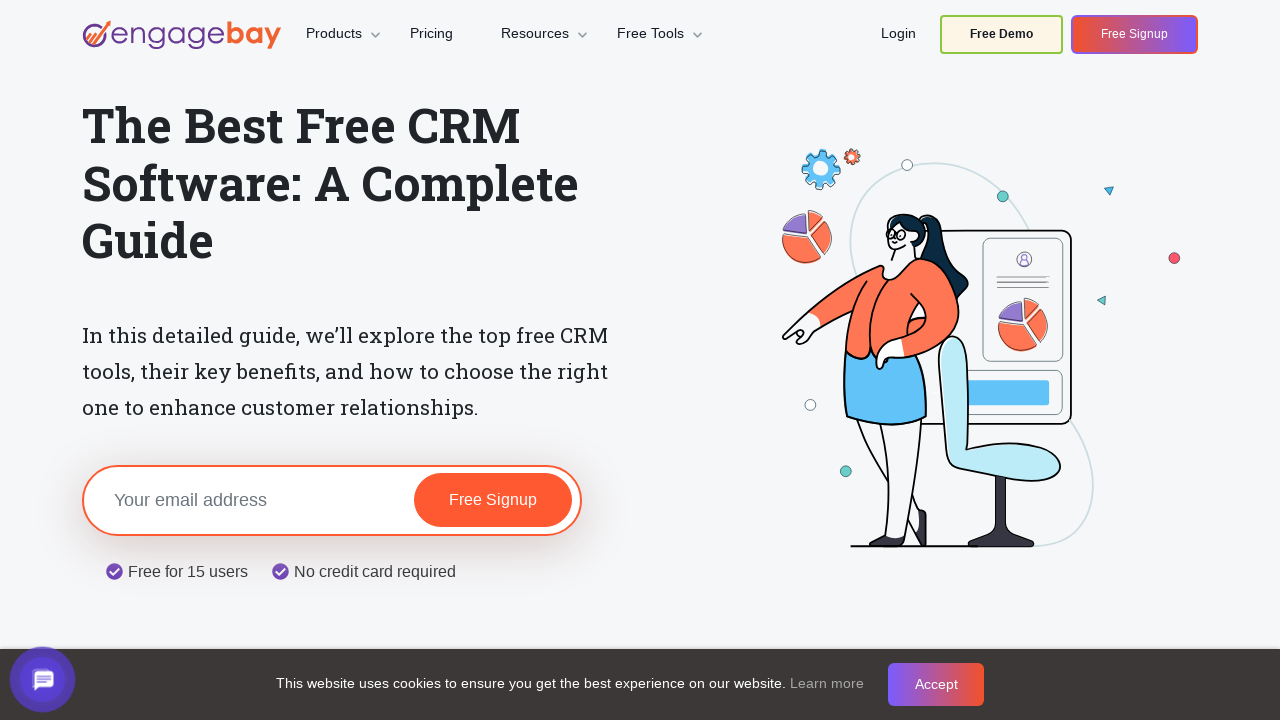

Found hidden link (count: 208)
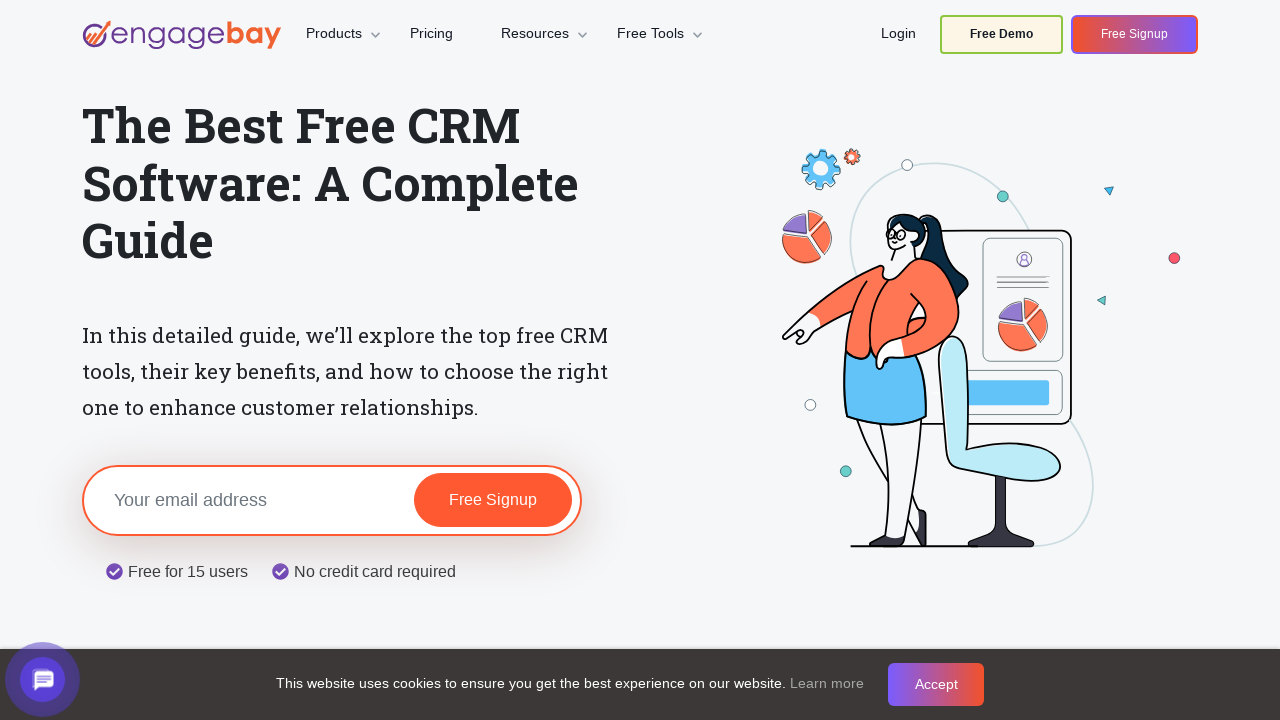

Found hidden link (count: 209)
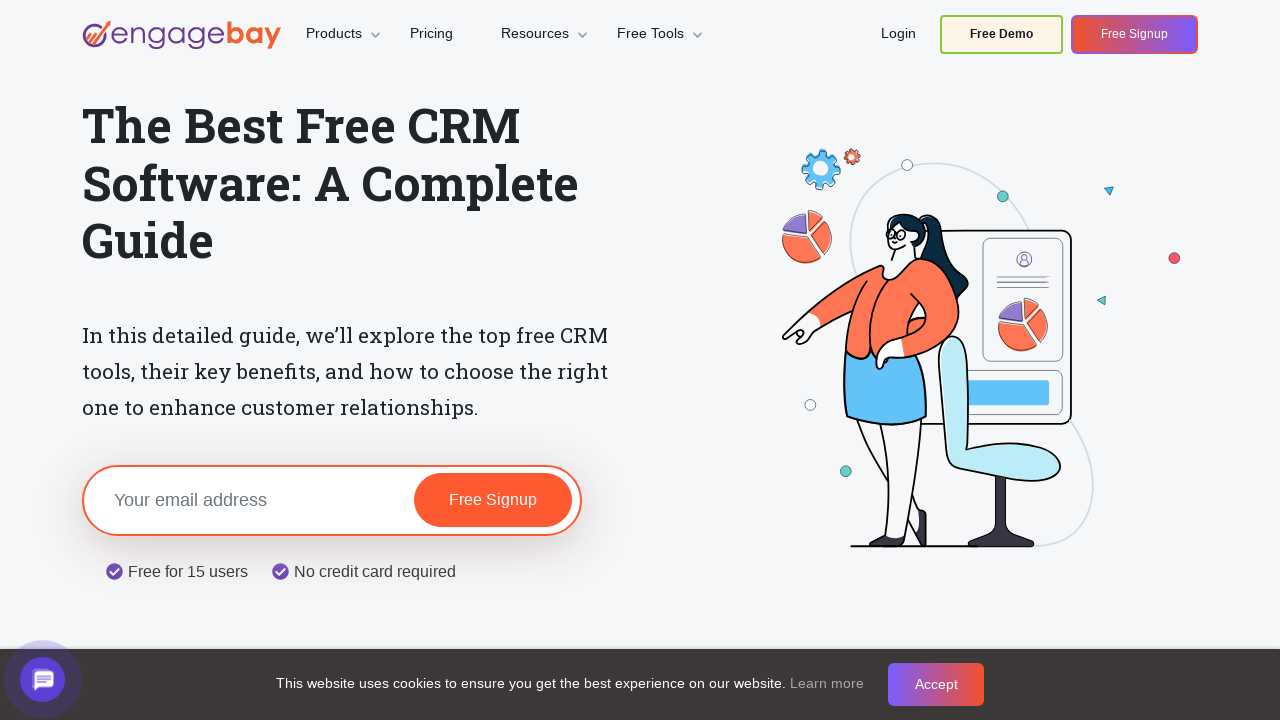

Found hidden link (count: 210)
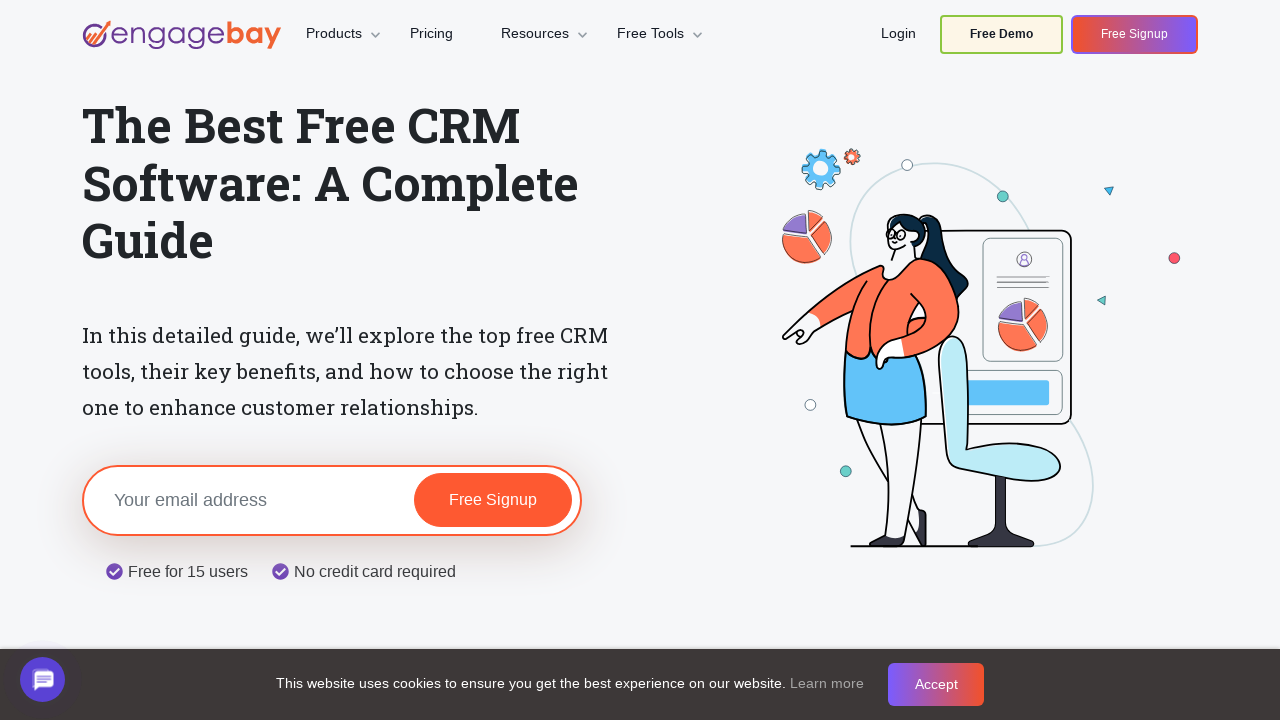

Found hidden link (count: 211)
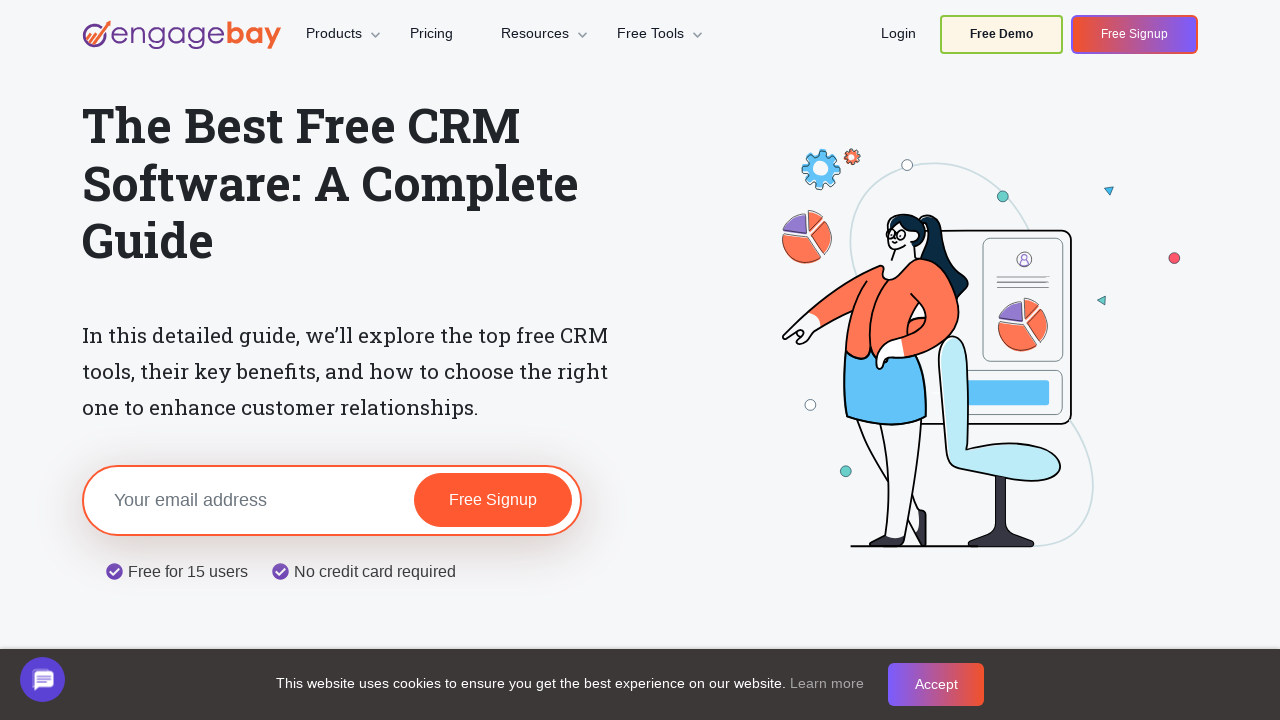

Found hidden link (count: 212)
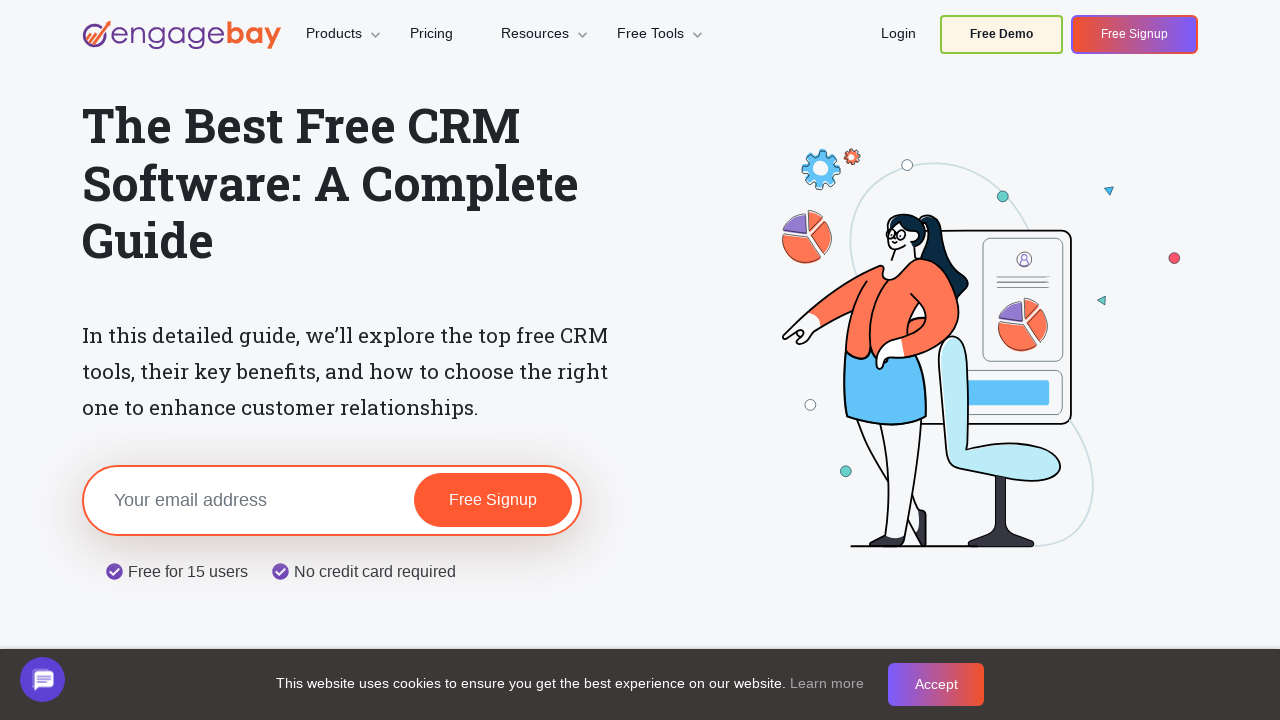

Found hidden link (count: 213)
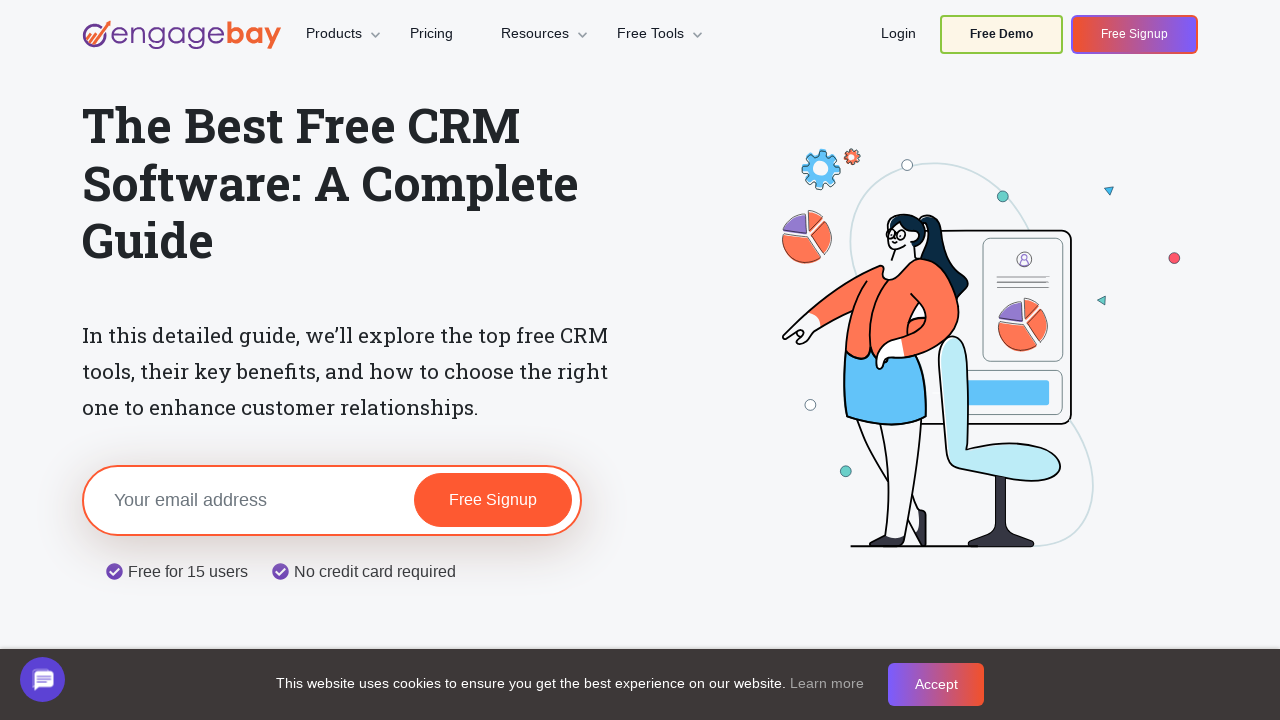

Found hidden link (count: 214)
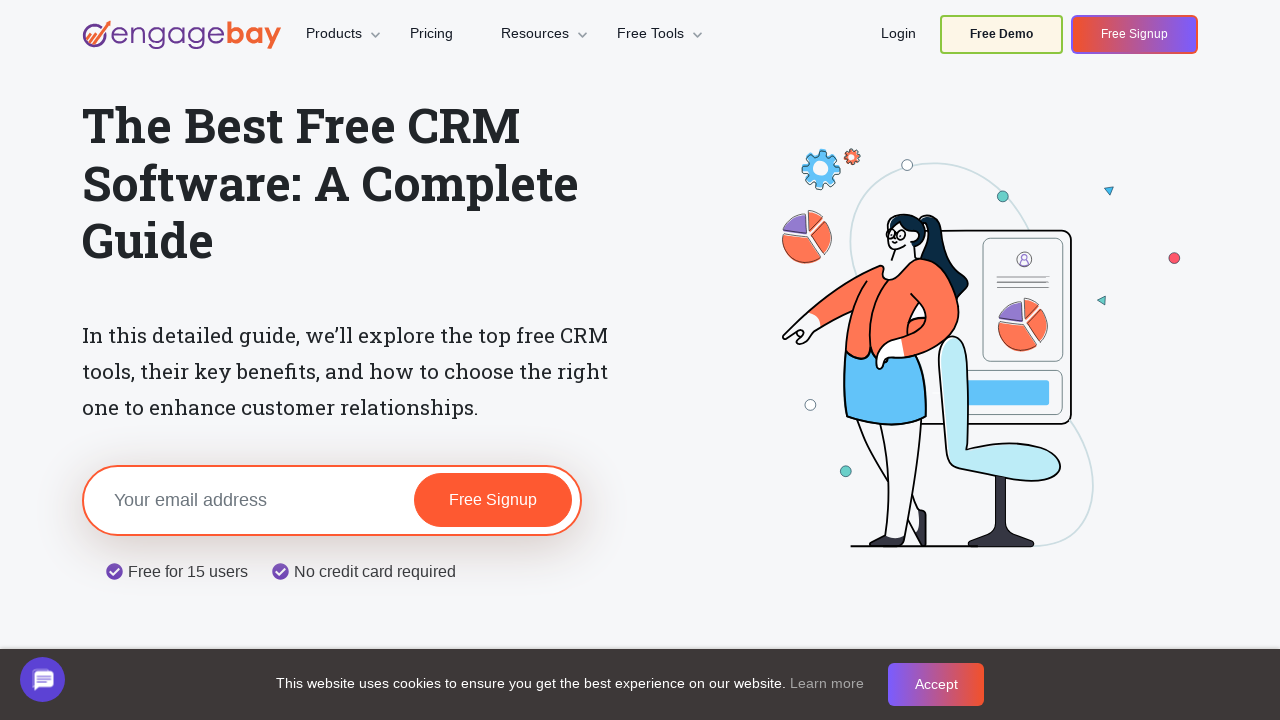

Found hidden link (count: 215)
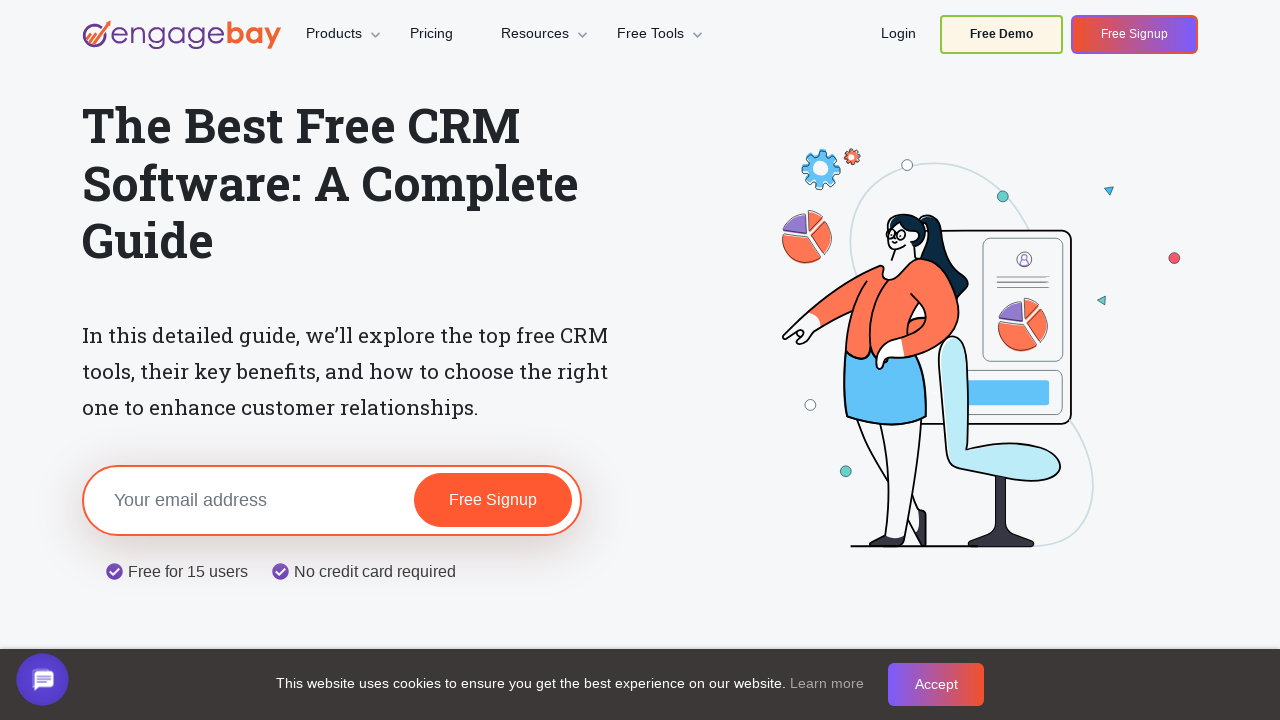

Found hidden link (count: 216)
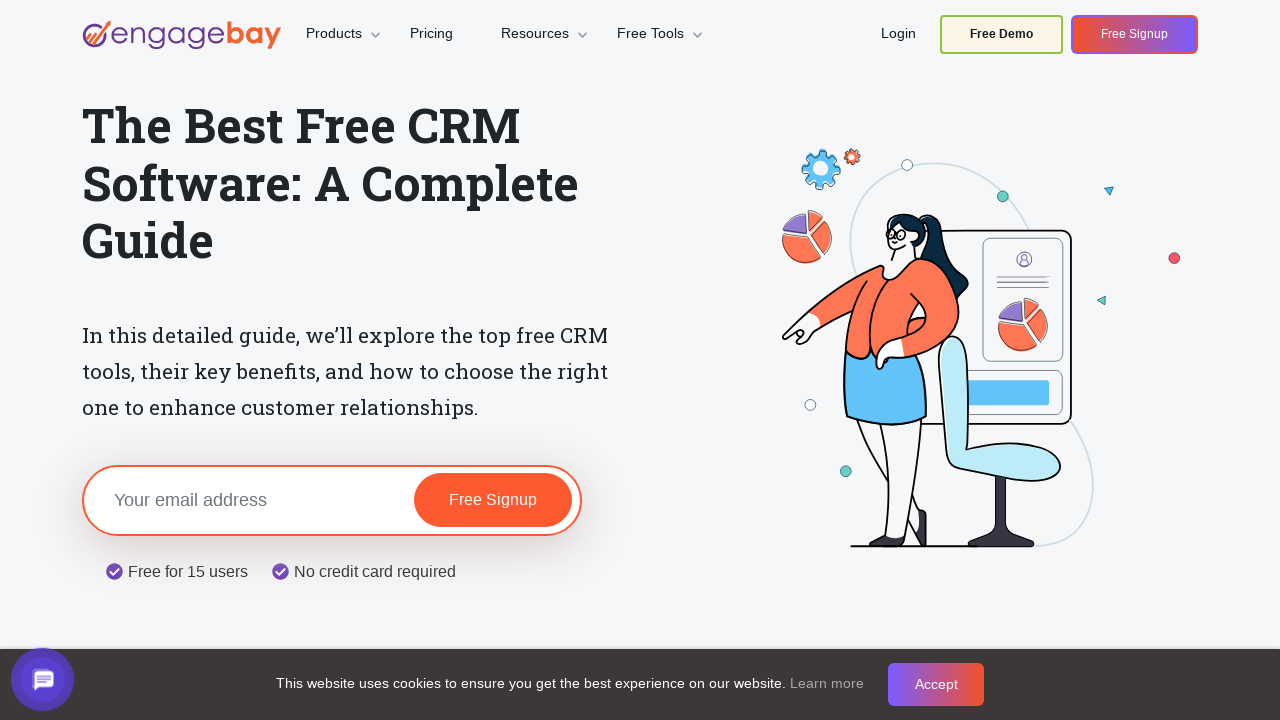

Found hidden link (count: 217)
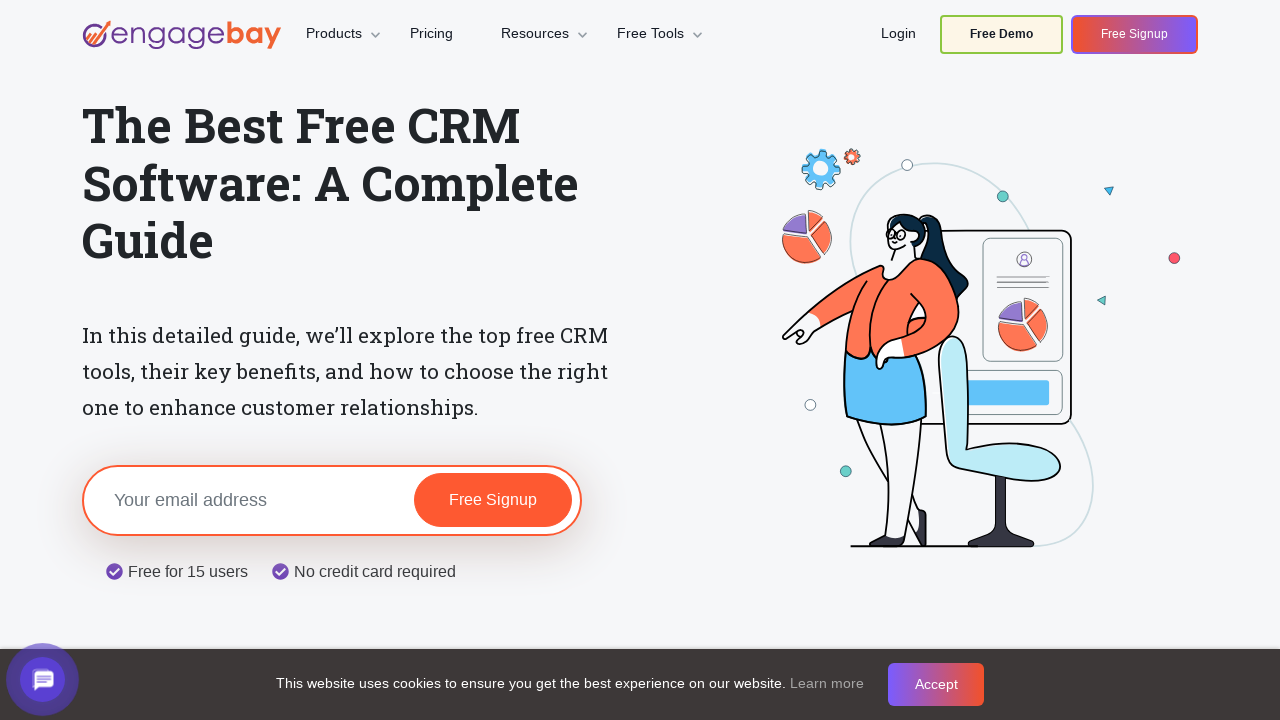

Found hidden link (count: 218)
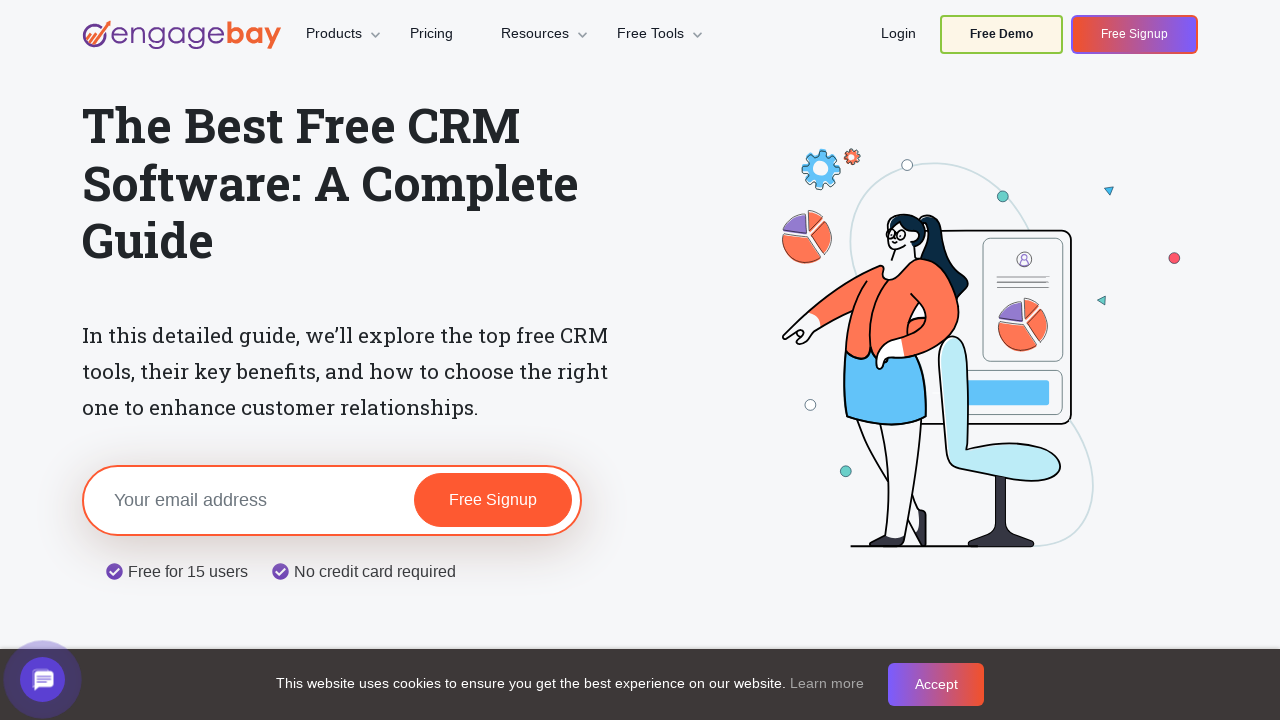

Found hidden link (count: 219)
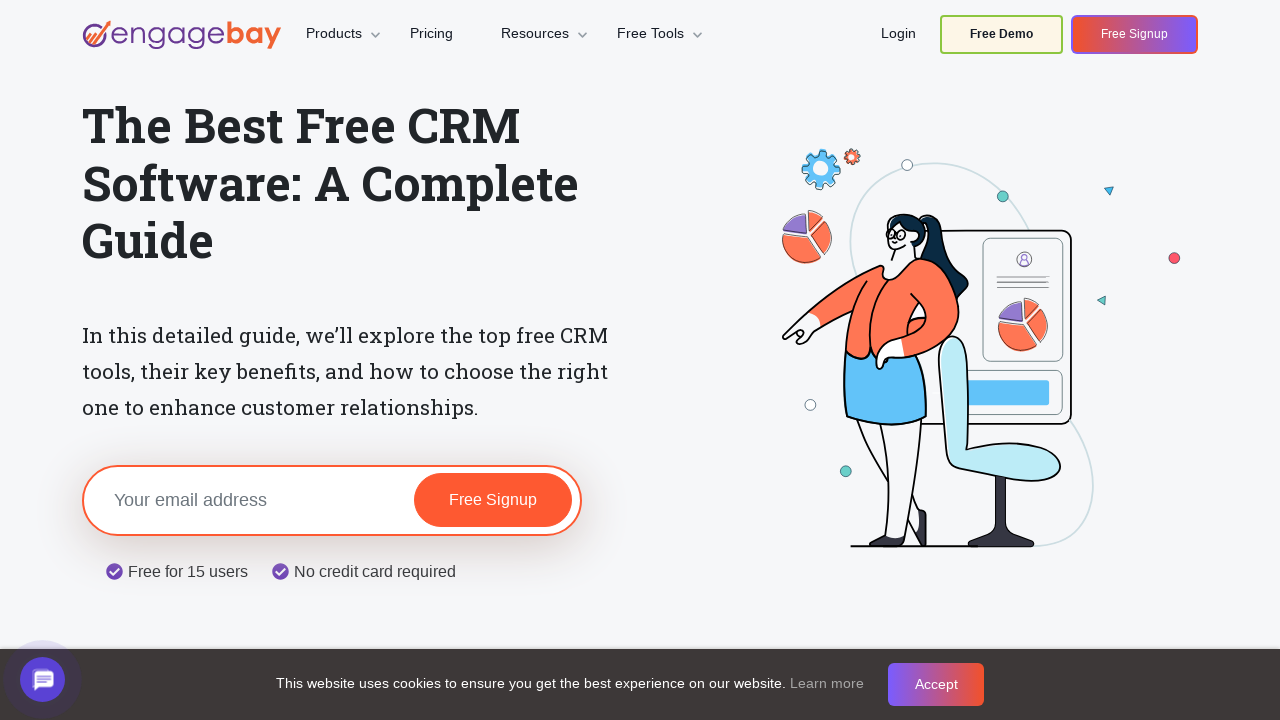

Found hidden link (count: 220)
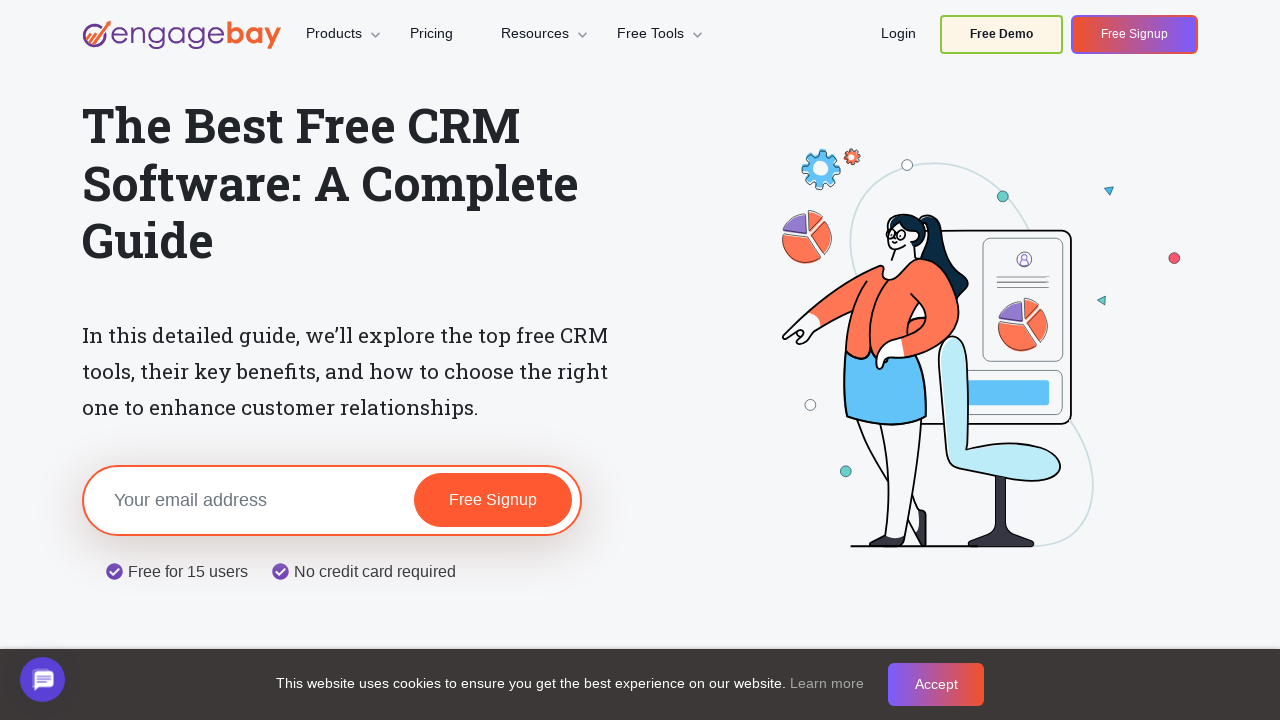

Found hidden link (count: 221)
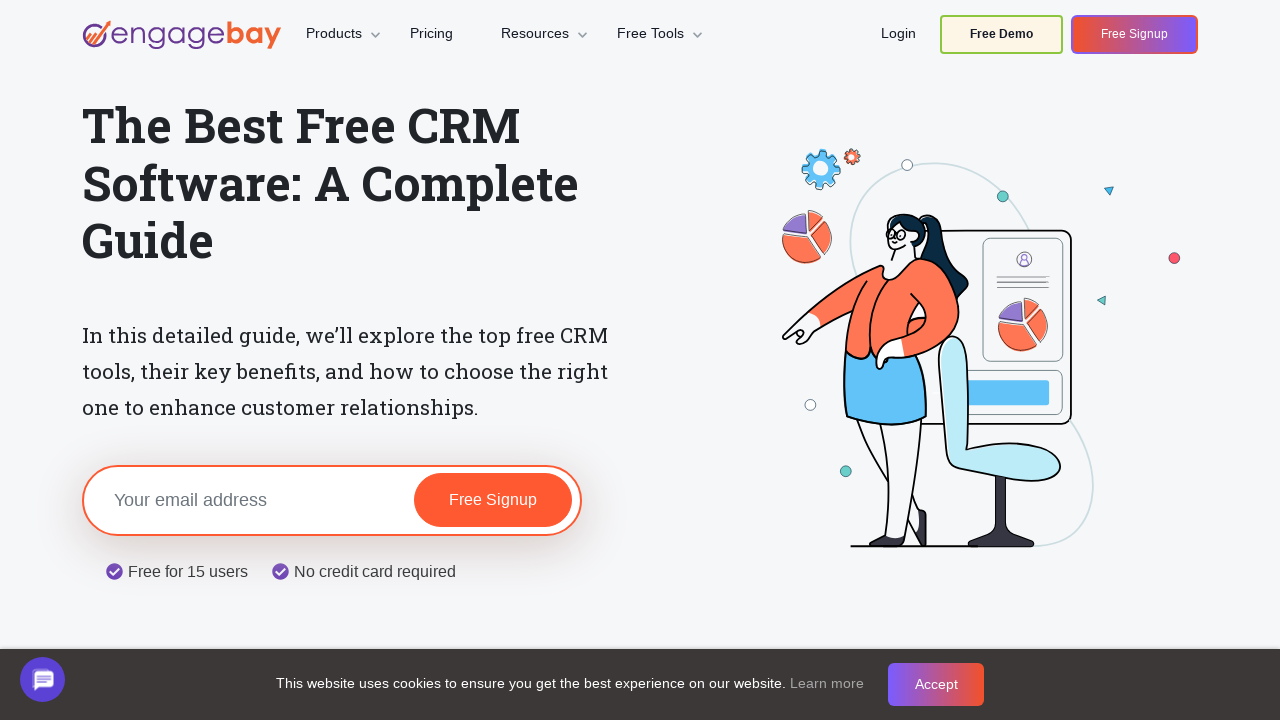

Found hidden link (count: 222)
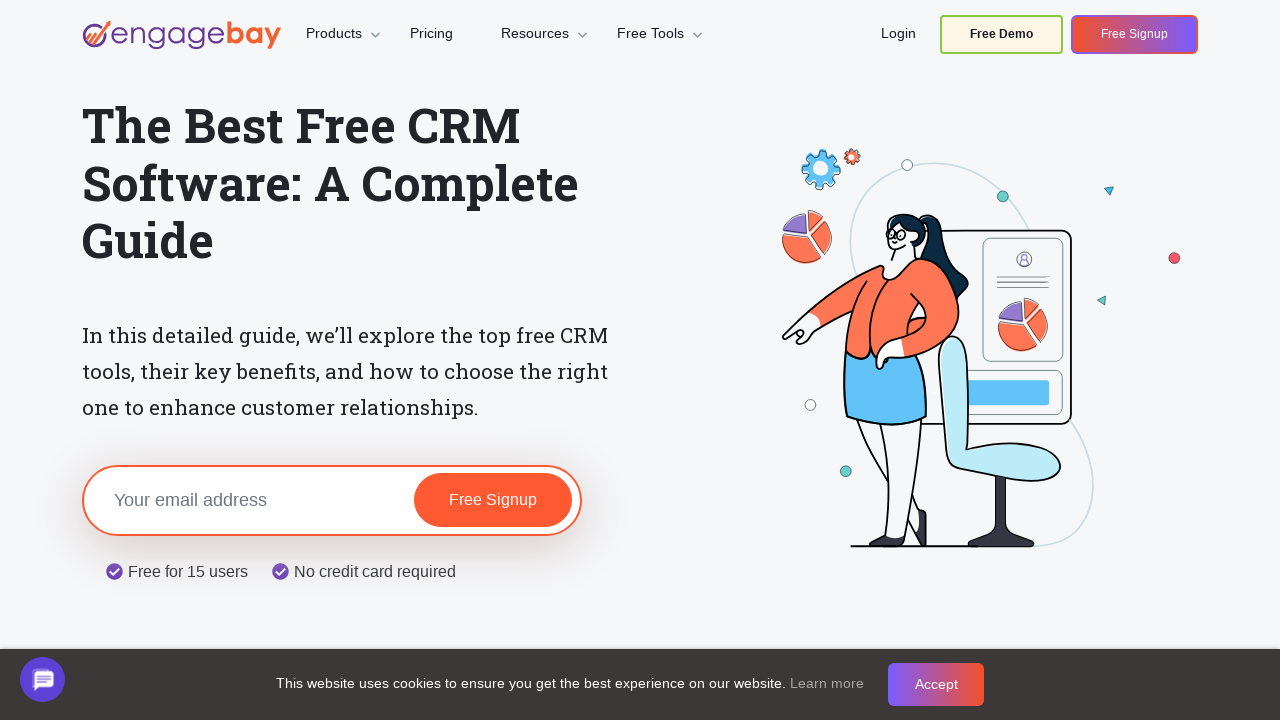

Found hidden link (count: 223)
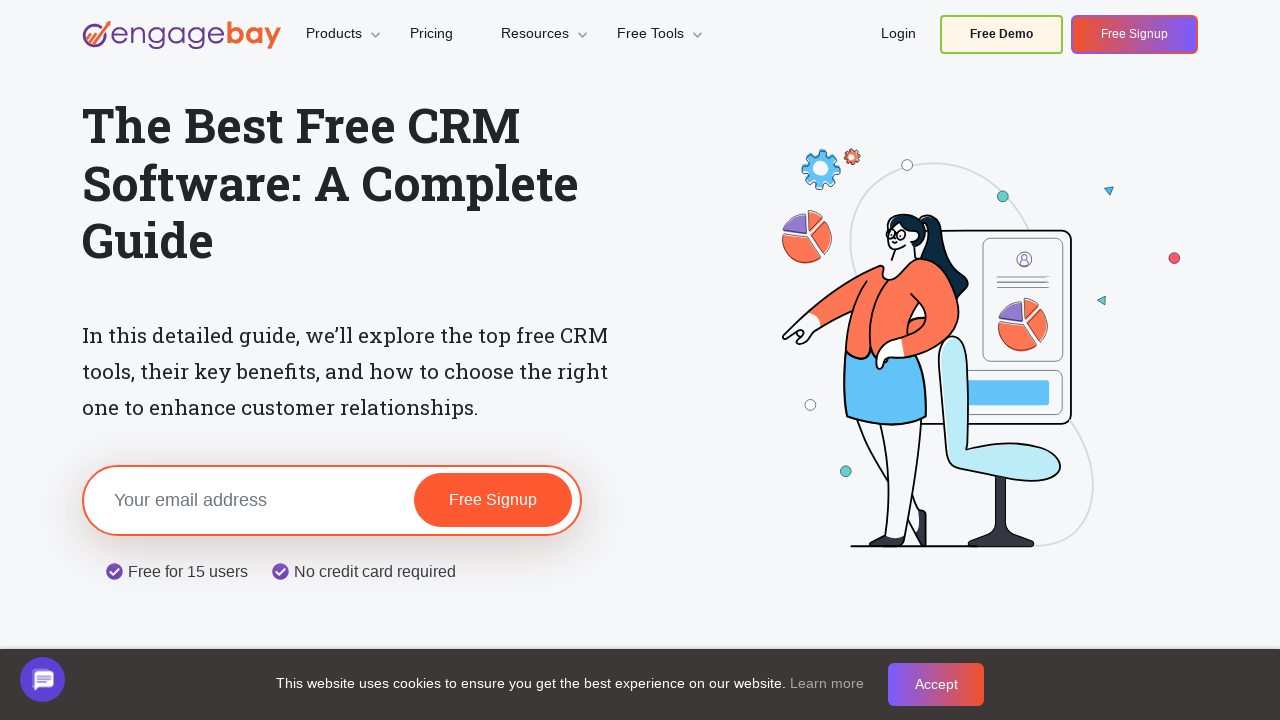

Found hidden link (count: 224)
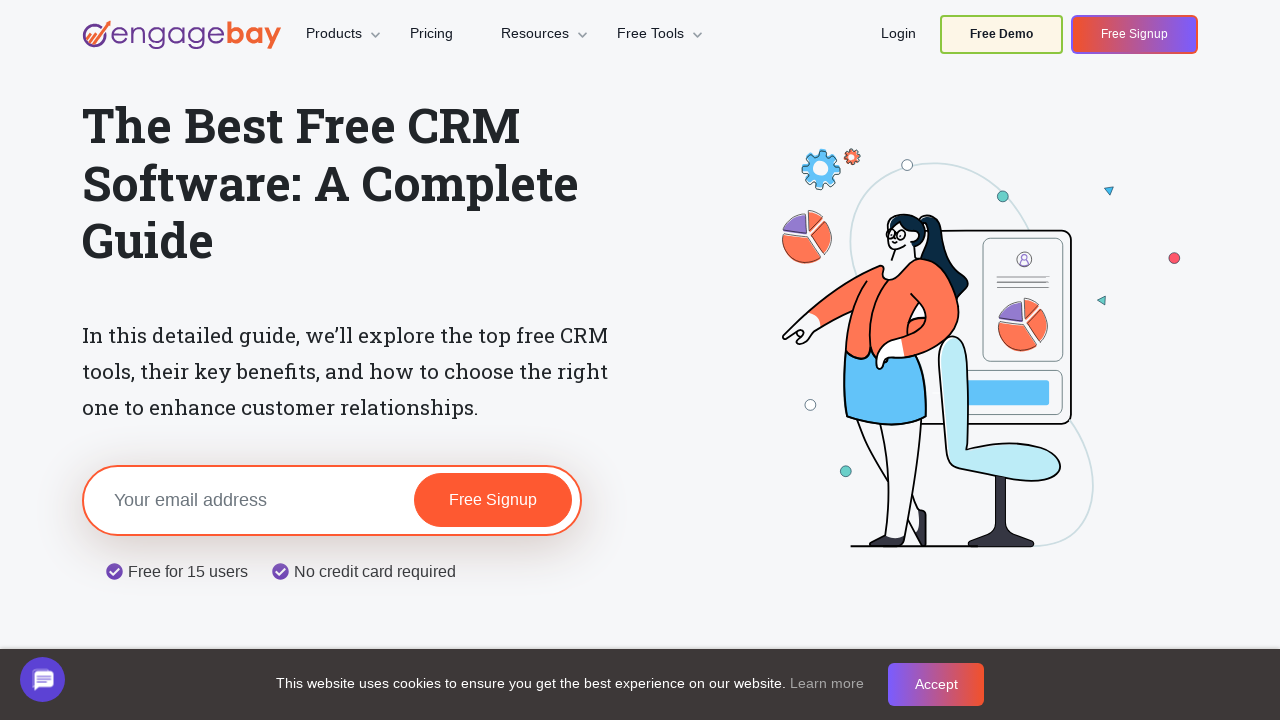

Found hidden link (count: 225)
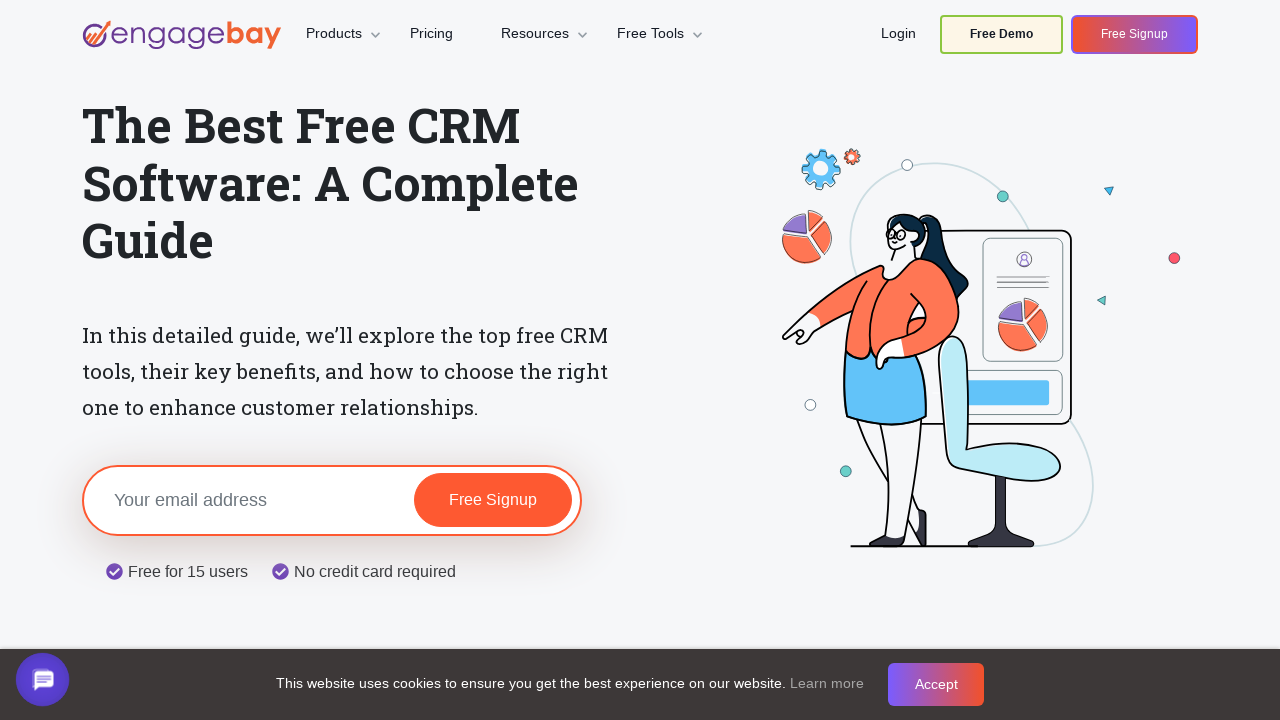

Found hidden link (count: 226)
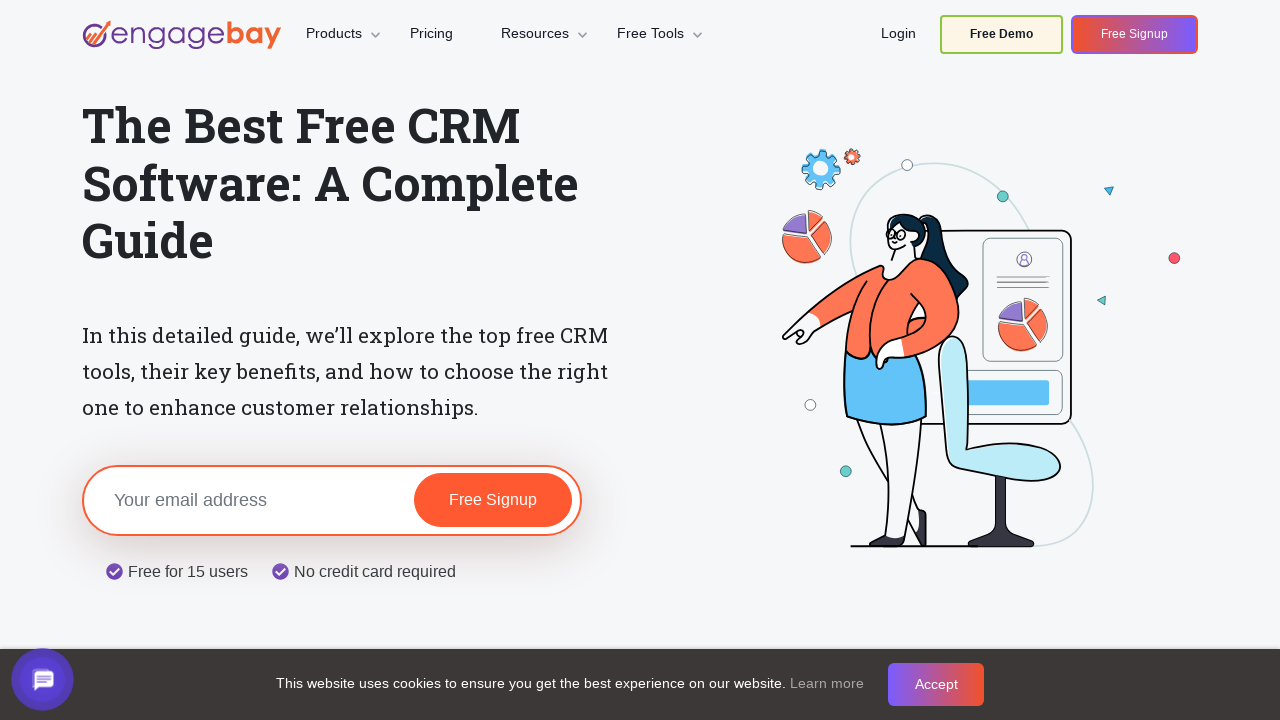

Found hidden link (count: 227)
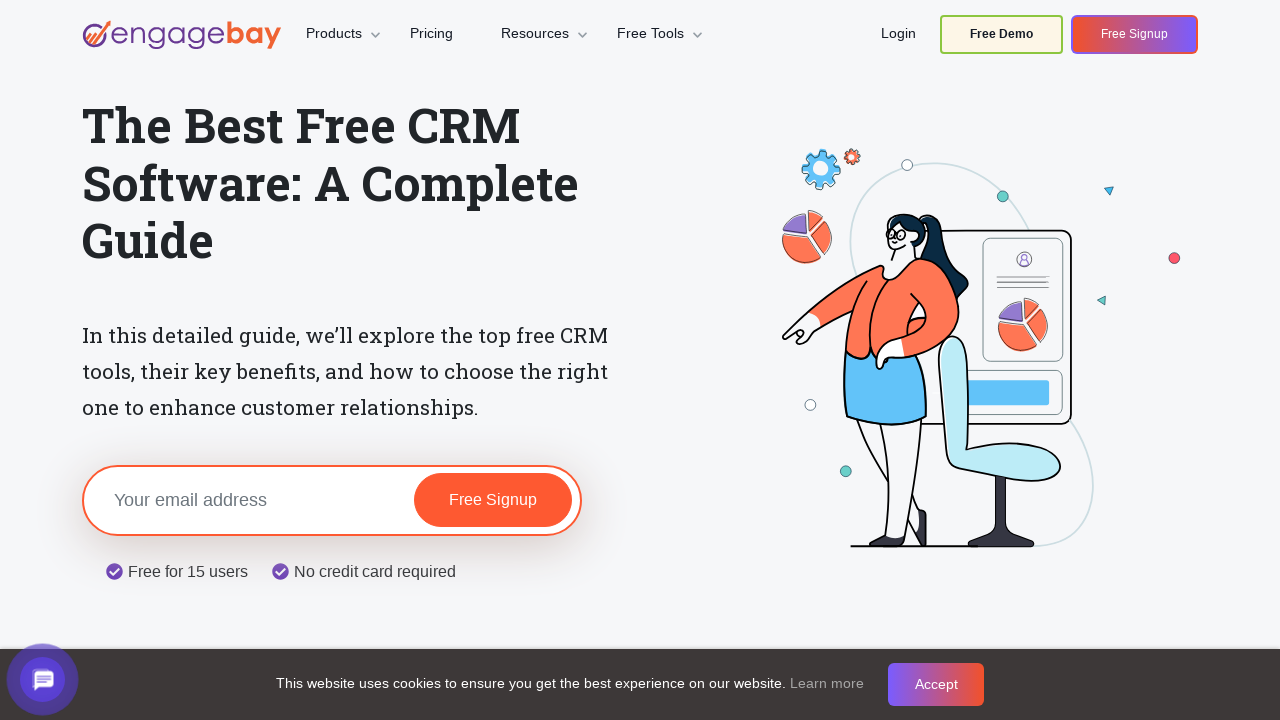

Found hidden link (count: 228)
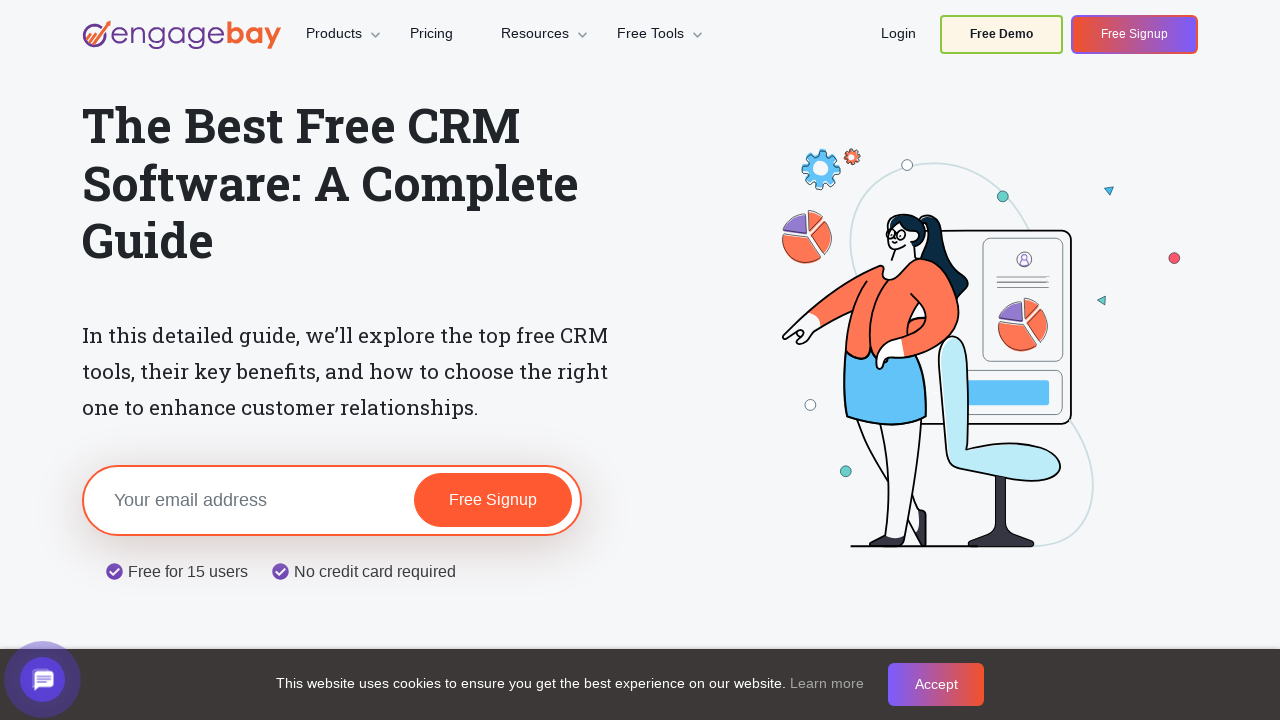

Found hidden link (count: 229)
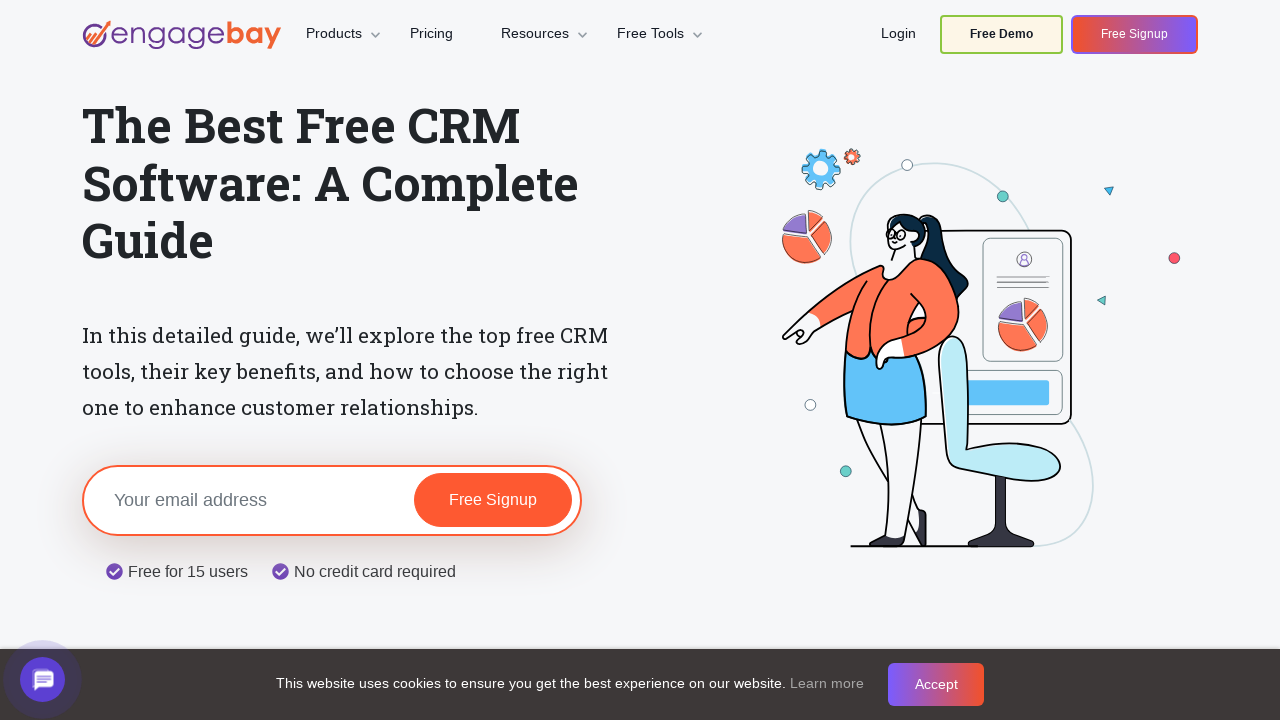

Found hidden link (count: 230)
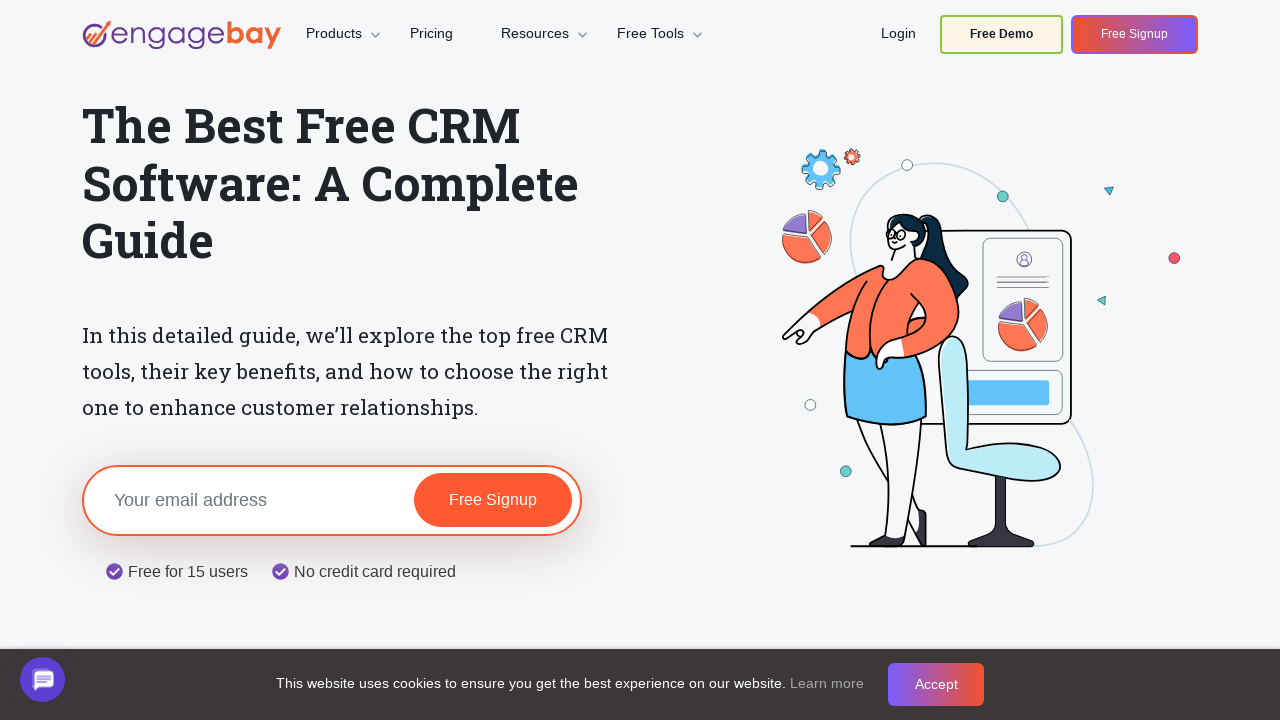

Found hidden link (count: 231)
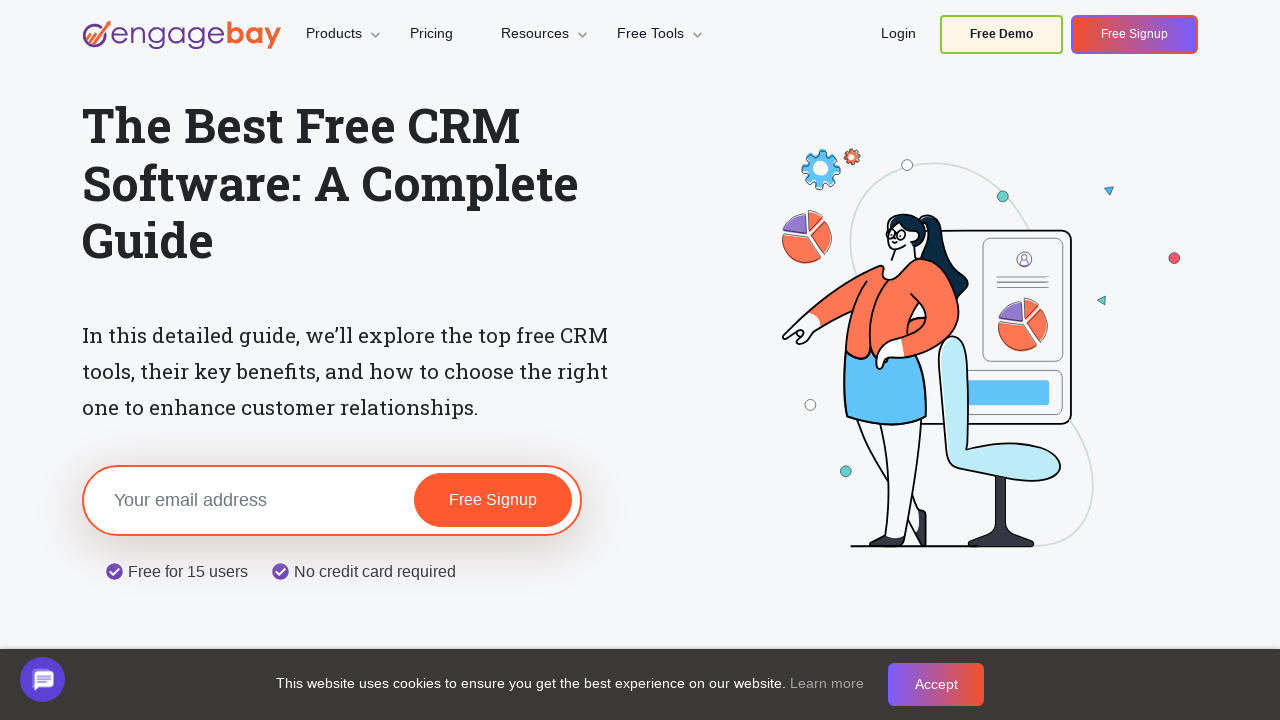

Found hidden link (count: 232)
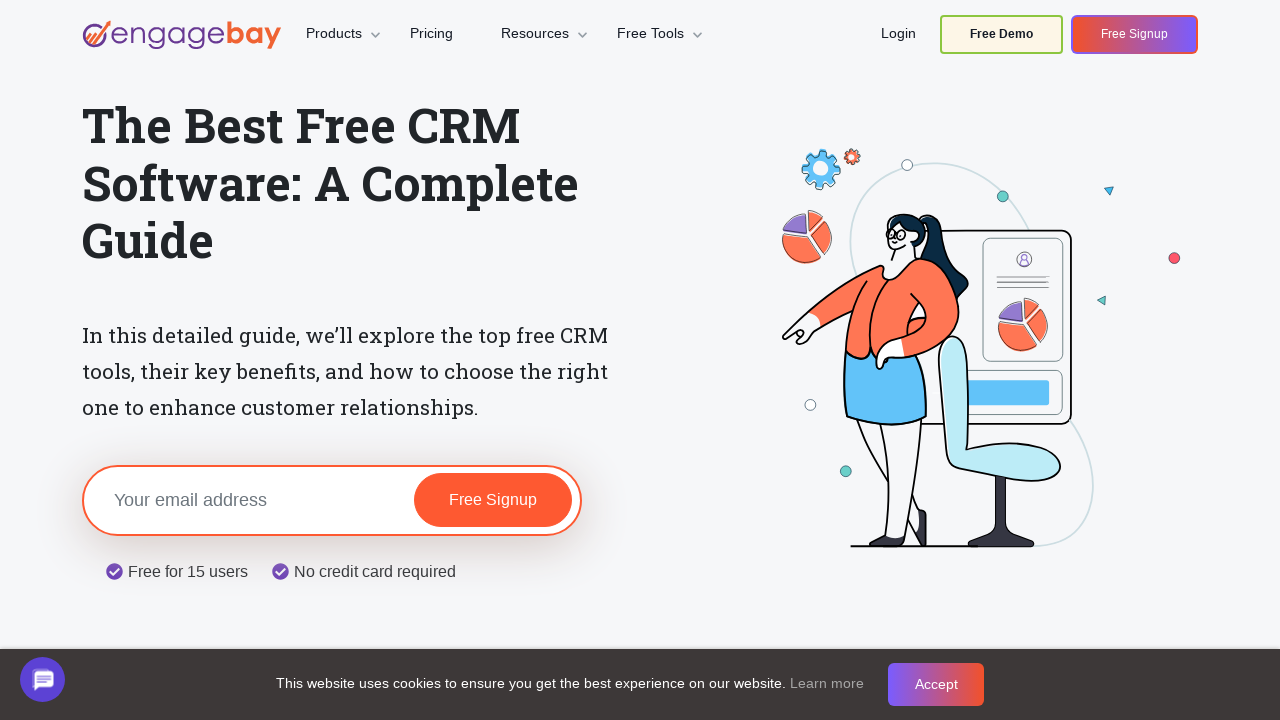

Found hidden link (count: 233)
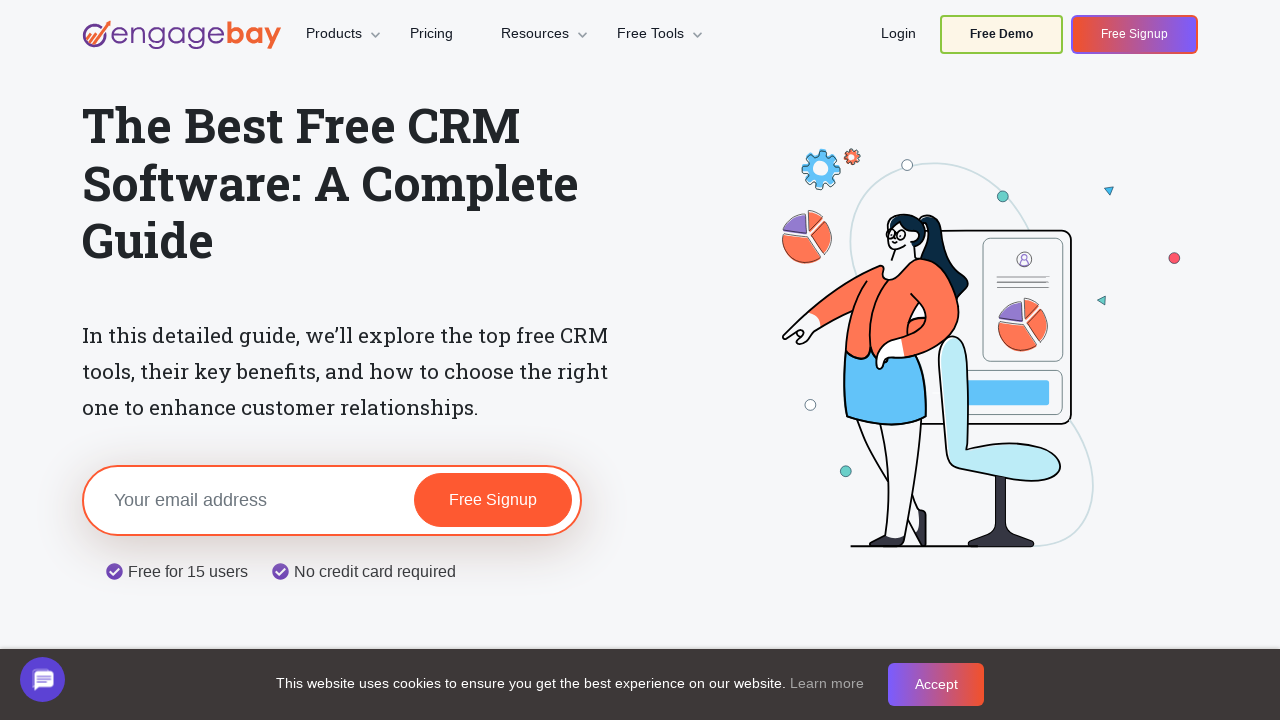

Found hidden link (count: 234)
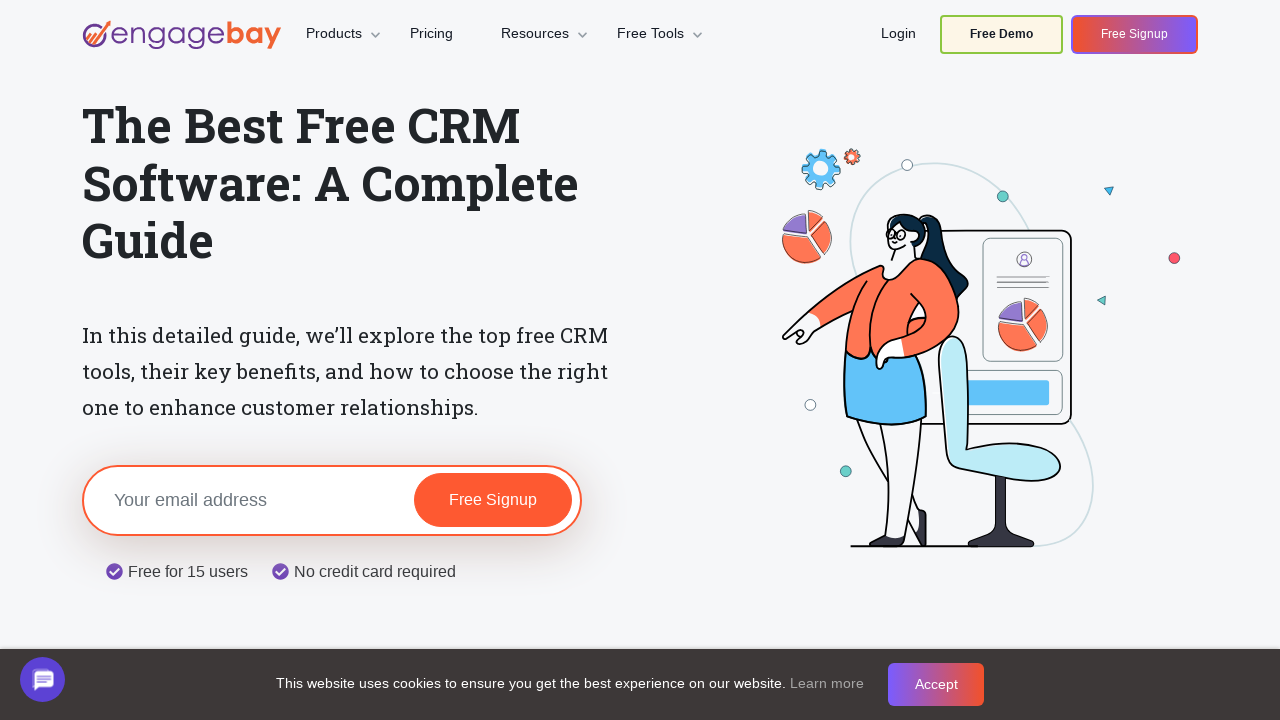

Found hidden link (count: 235)
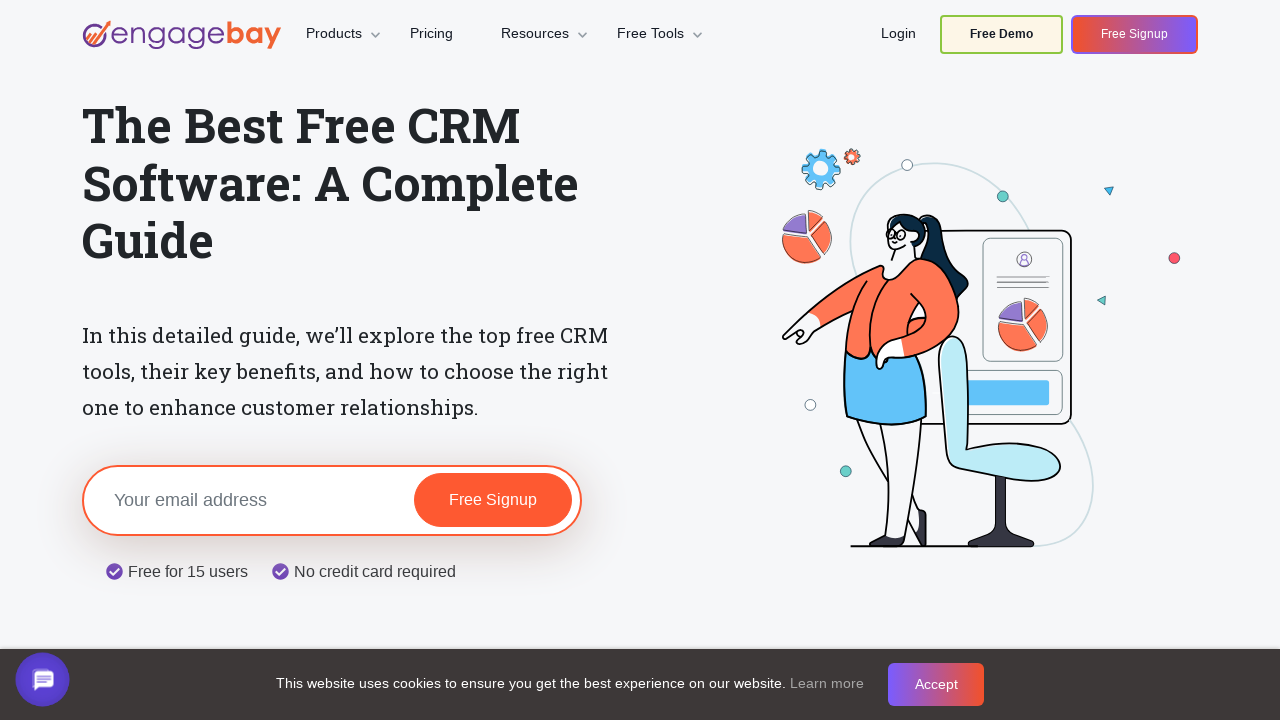

Found hidden link (count: 236)
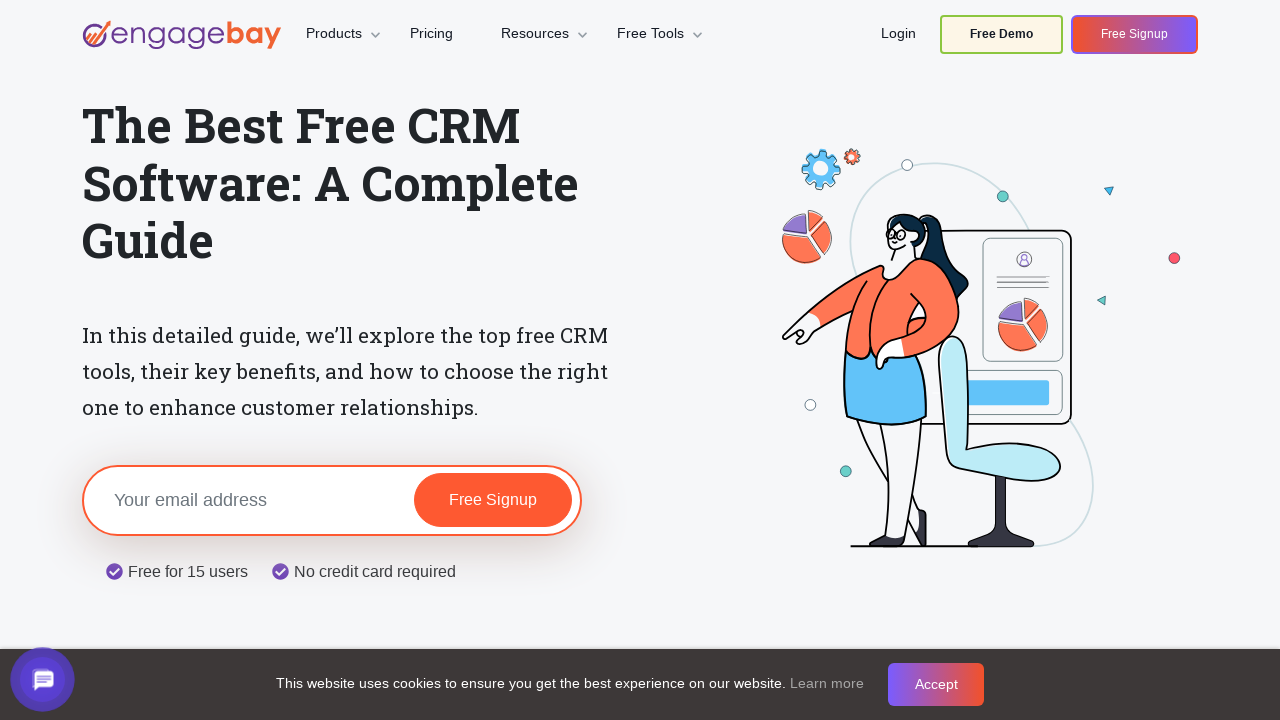

Found hidden link (count: 237)
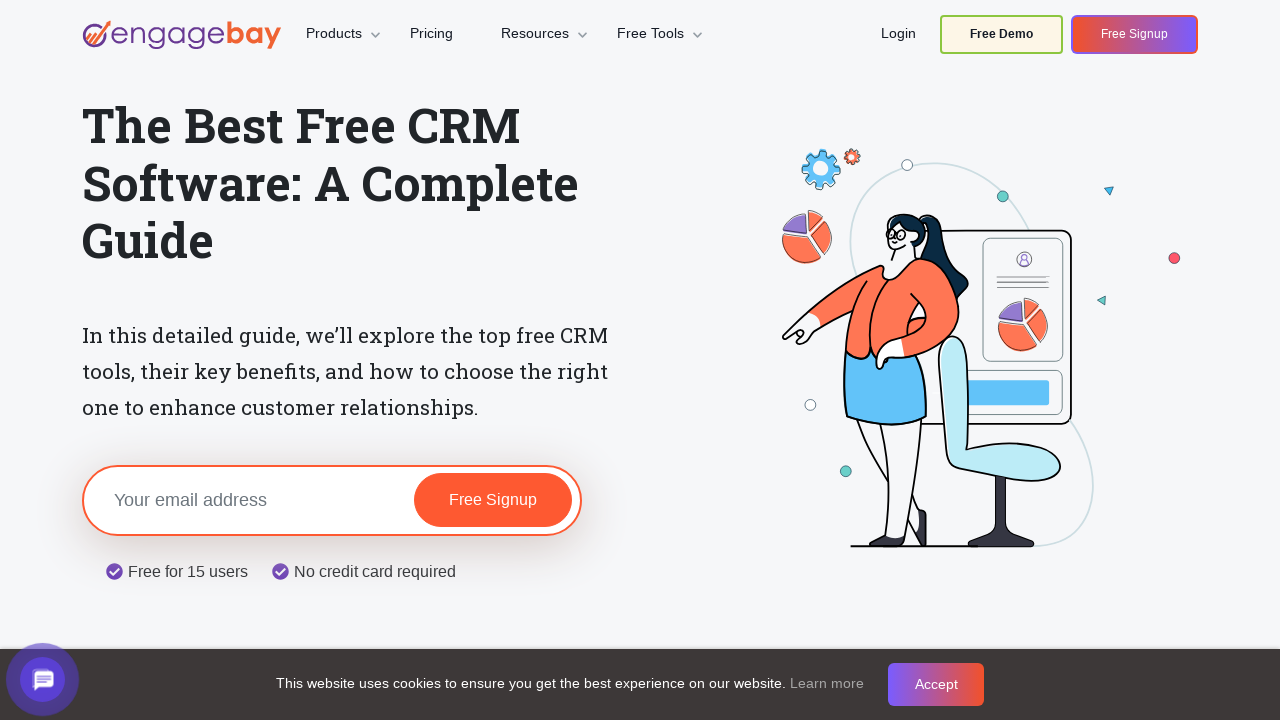

Found hidden link (count: 238)
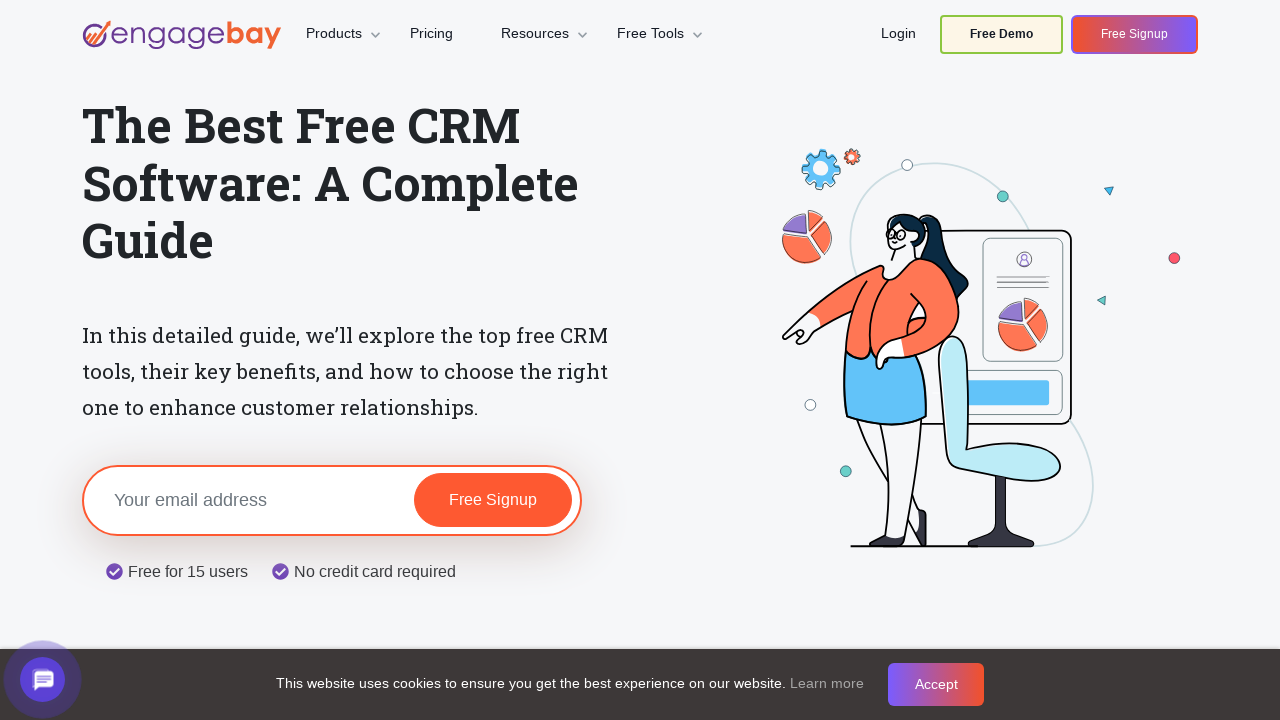

Verified visible link (count: 7)
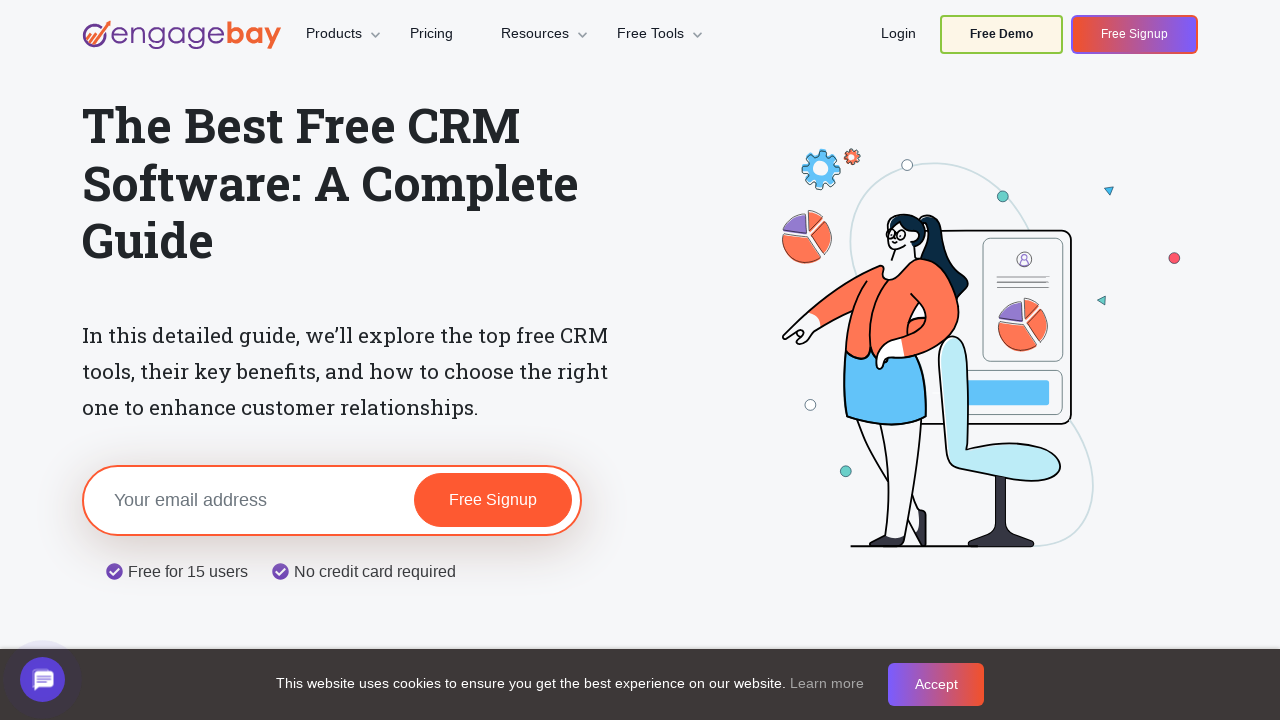

Verified visible link (count: 8)
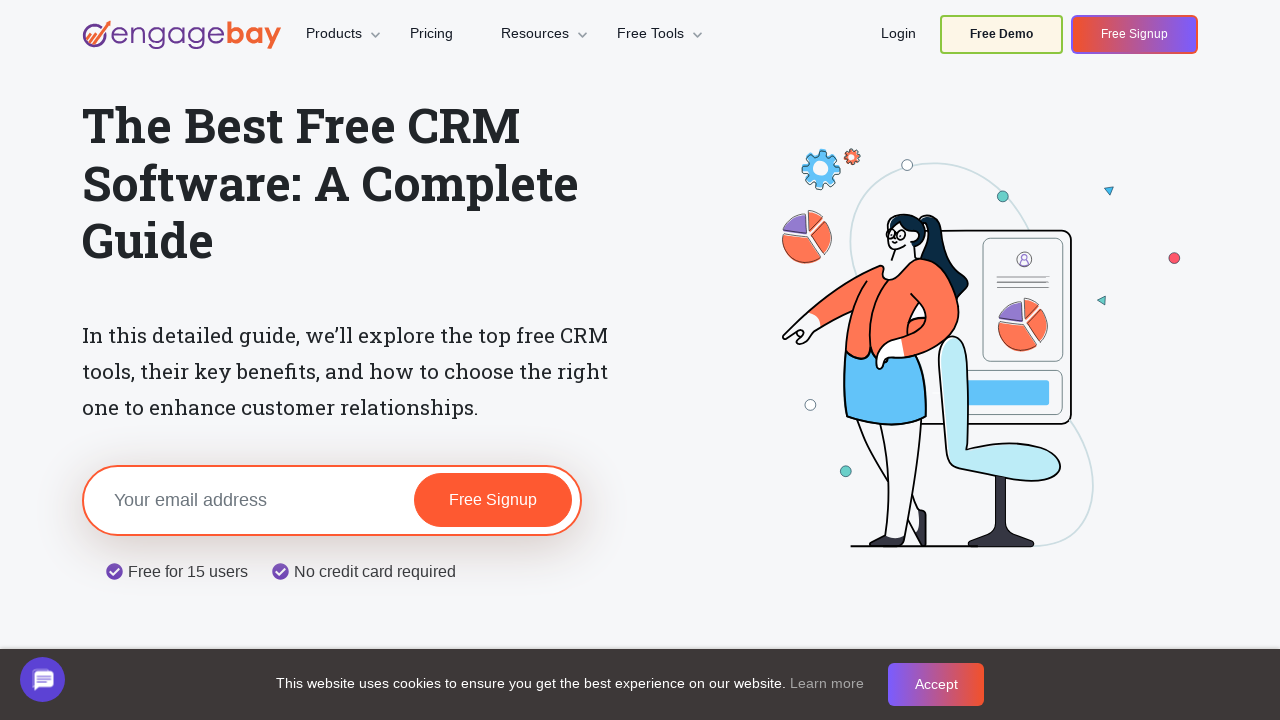

Verified visible link (count: 9)
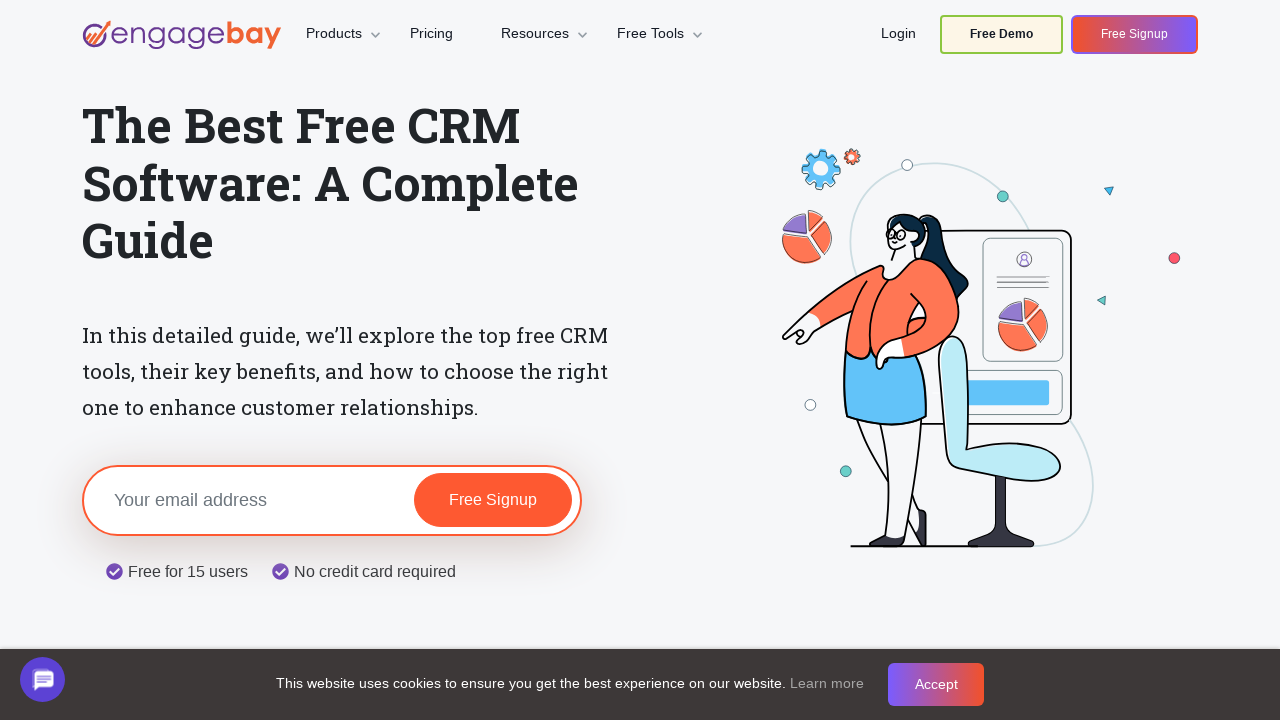

Verified visible link (count: 10)
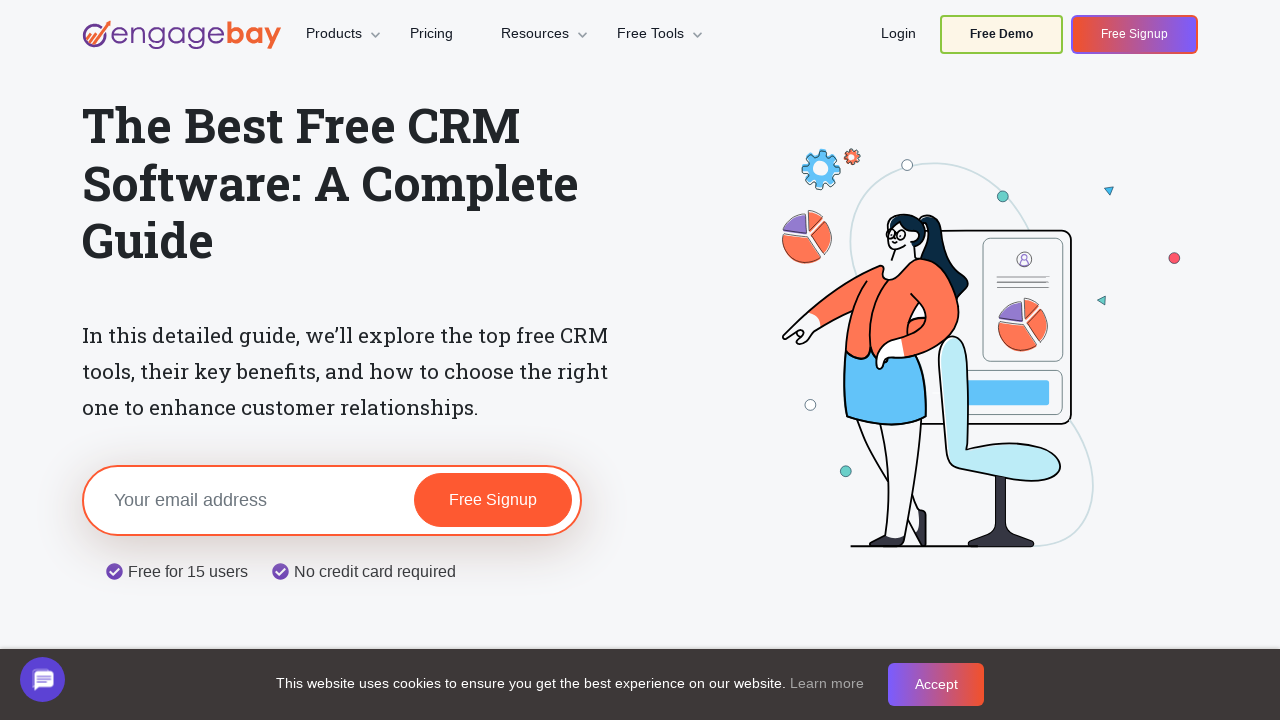

Verified visible link (count: 11)
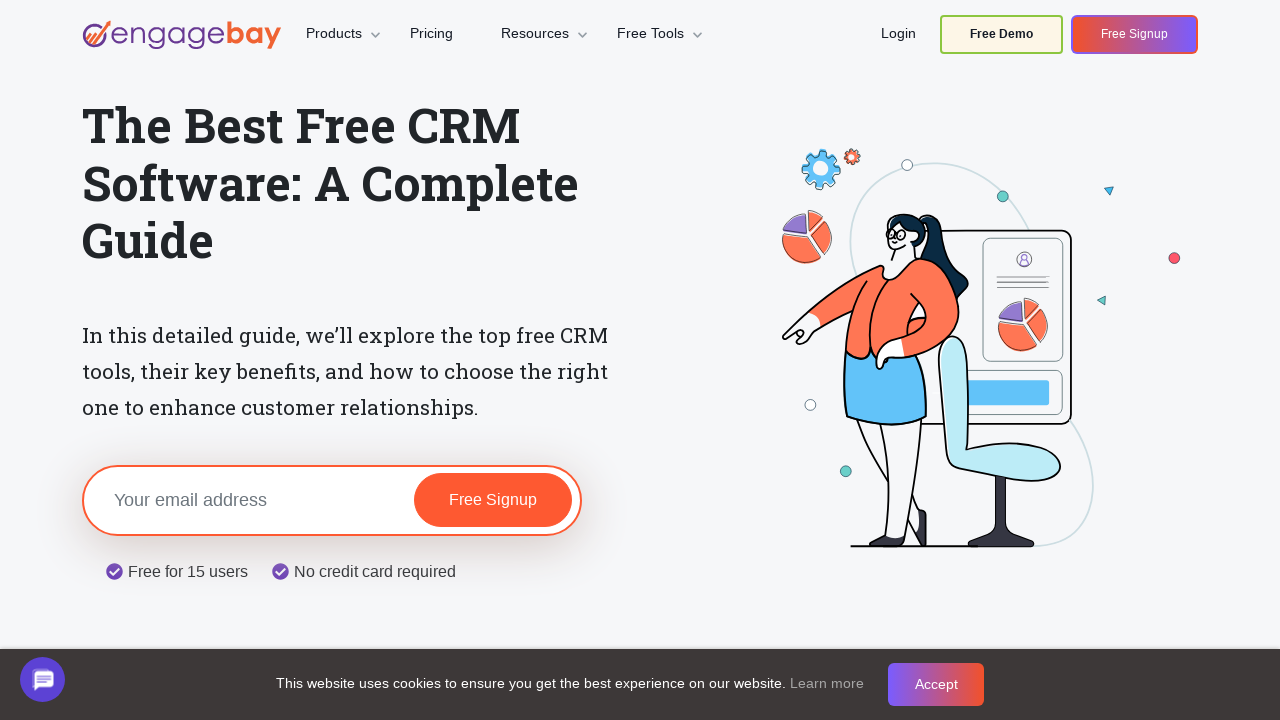

Verified visible link (count: 12)
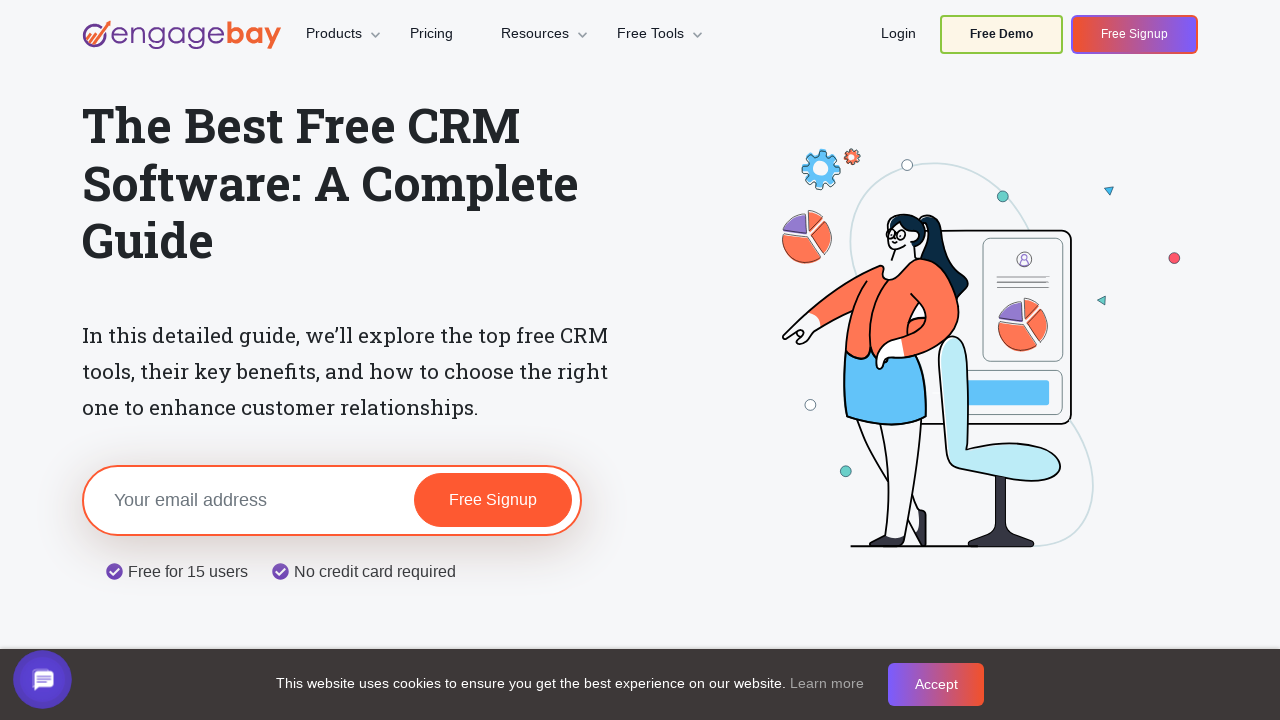

Verified visible link (count: 13)
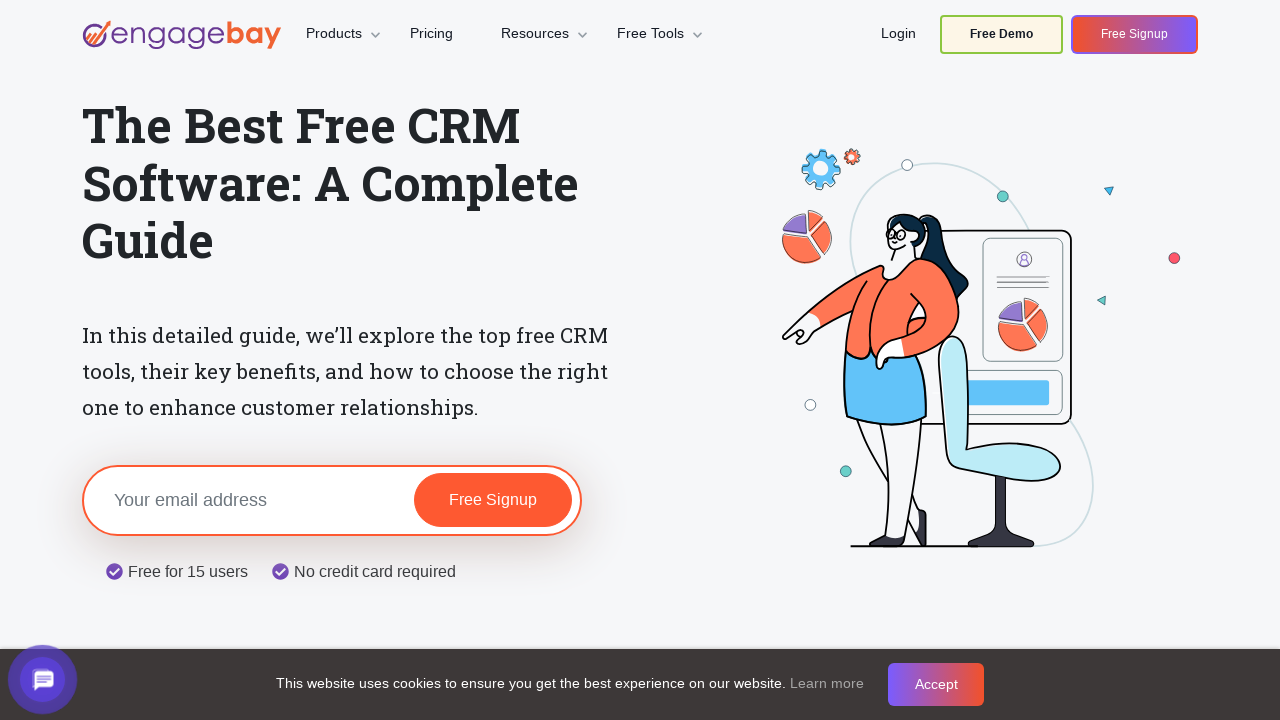

Verified visible link (count: 14)
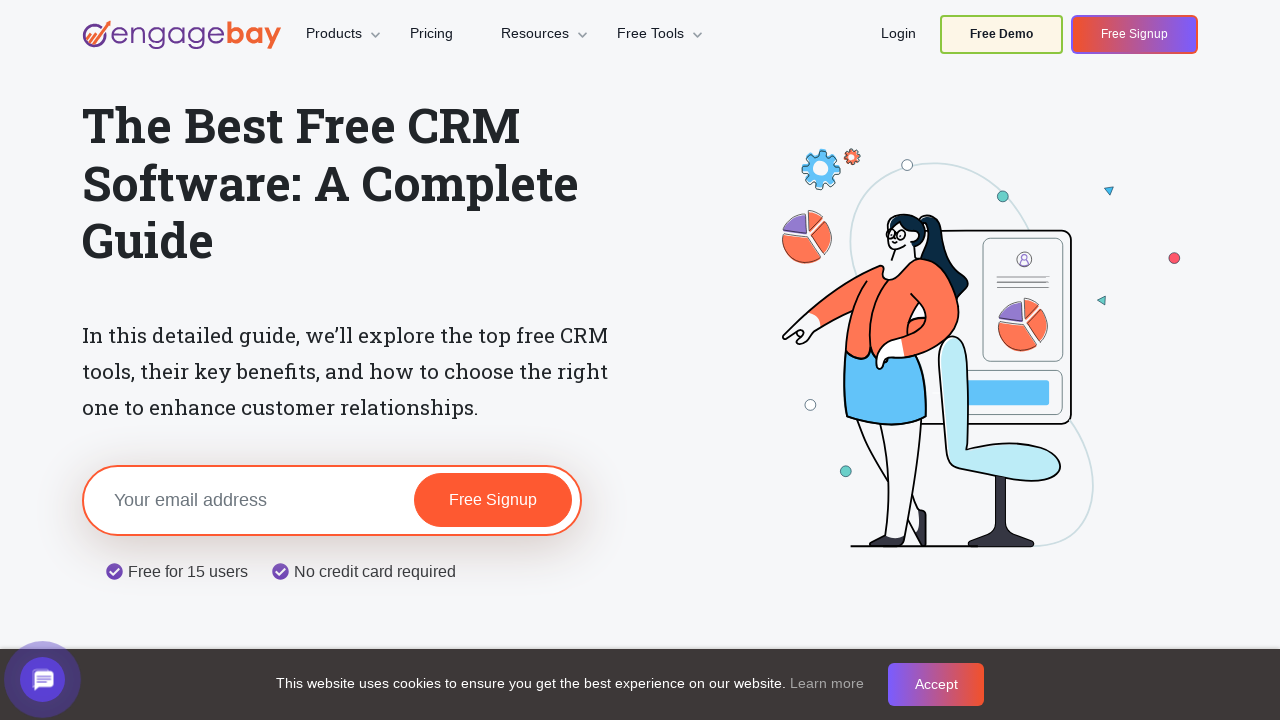

Verified visible link (count: 15)
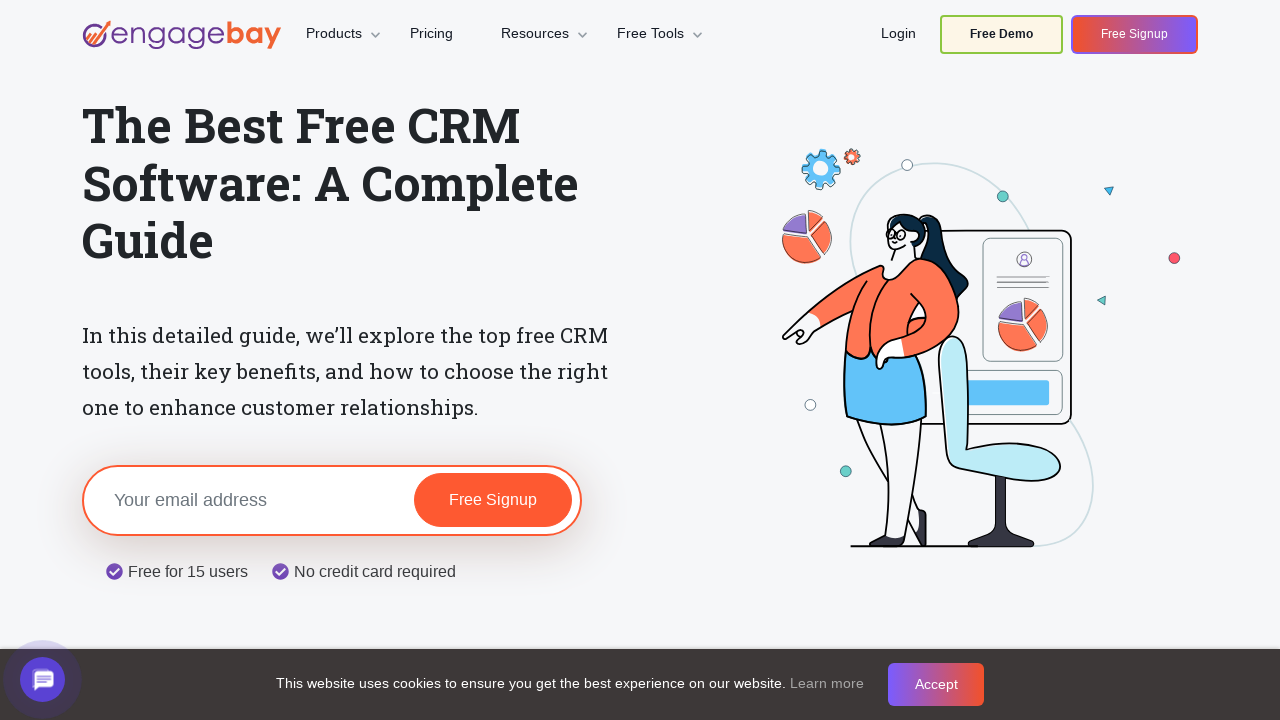

Verified visible link (count: 16)
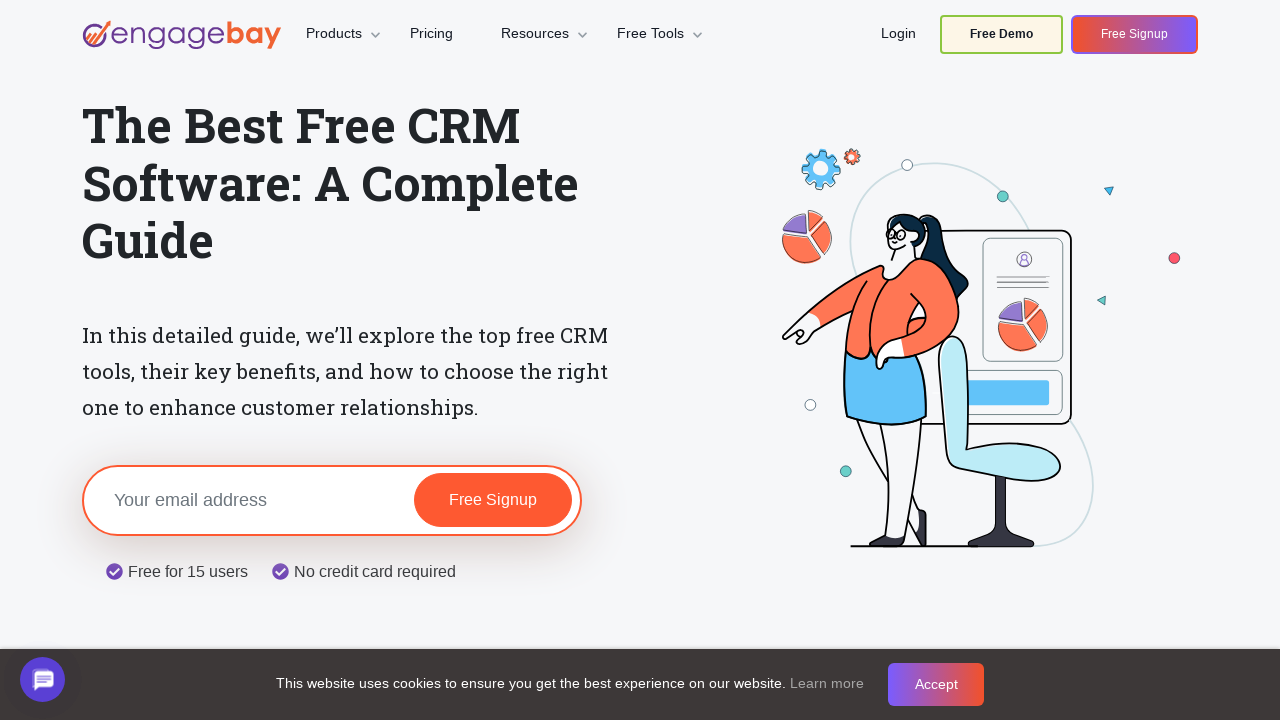

Verified visible link (count: 17)
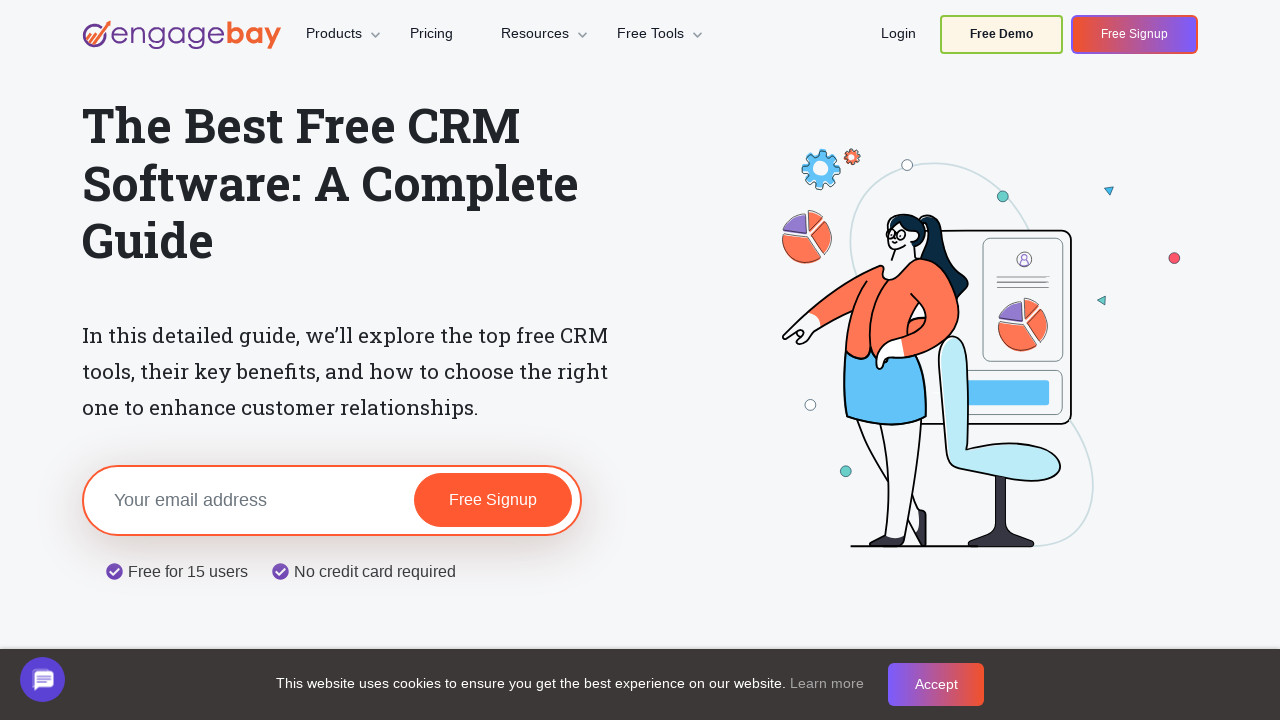

Verified visible link (count: 18)
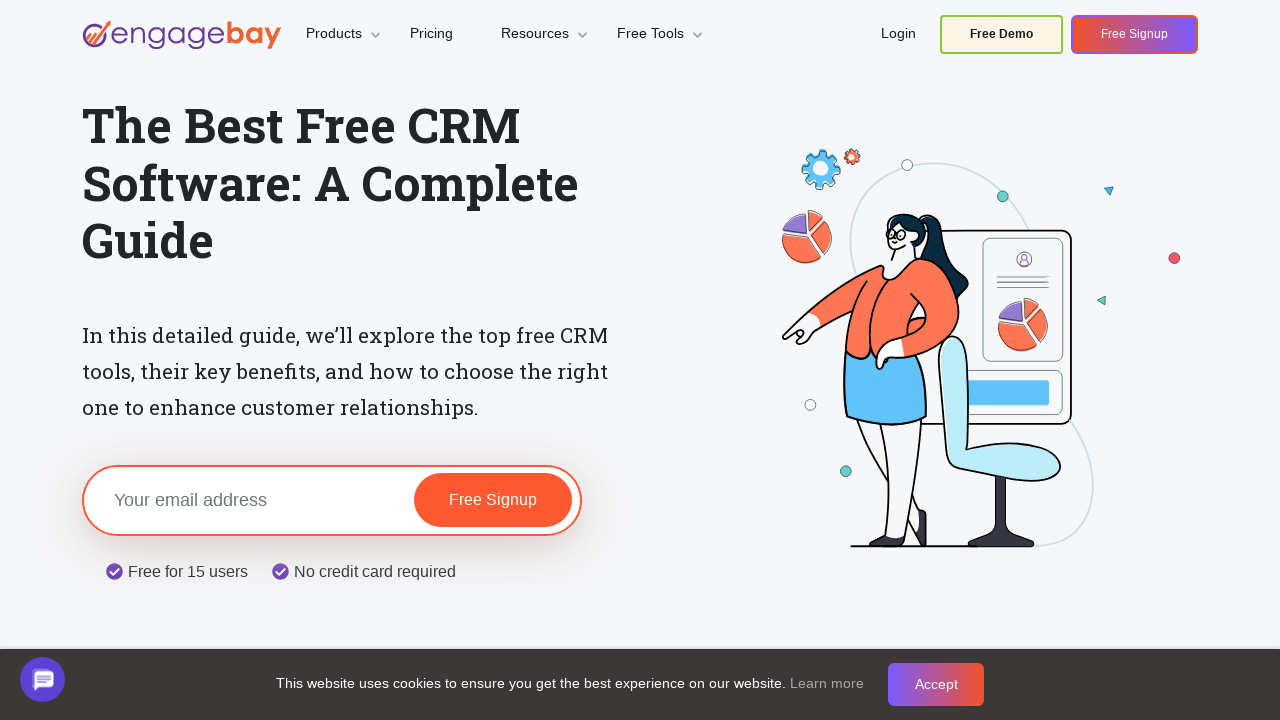

Verified visible link (count: 19)
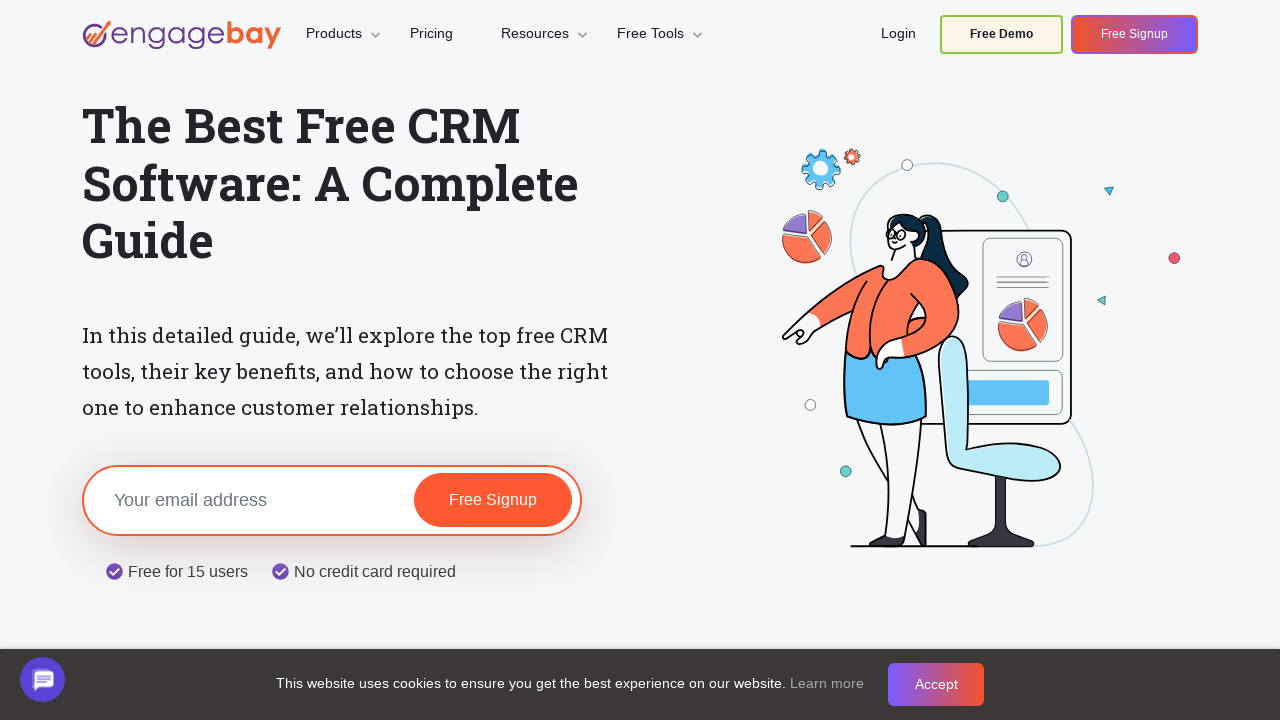

Verified visible link (count: 20)
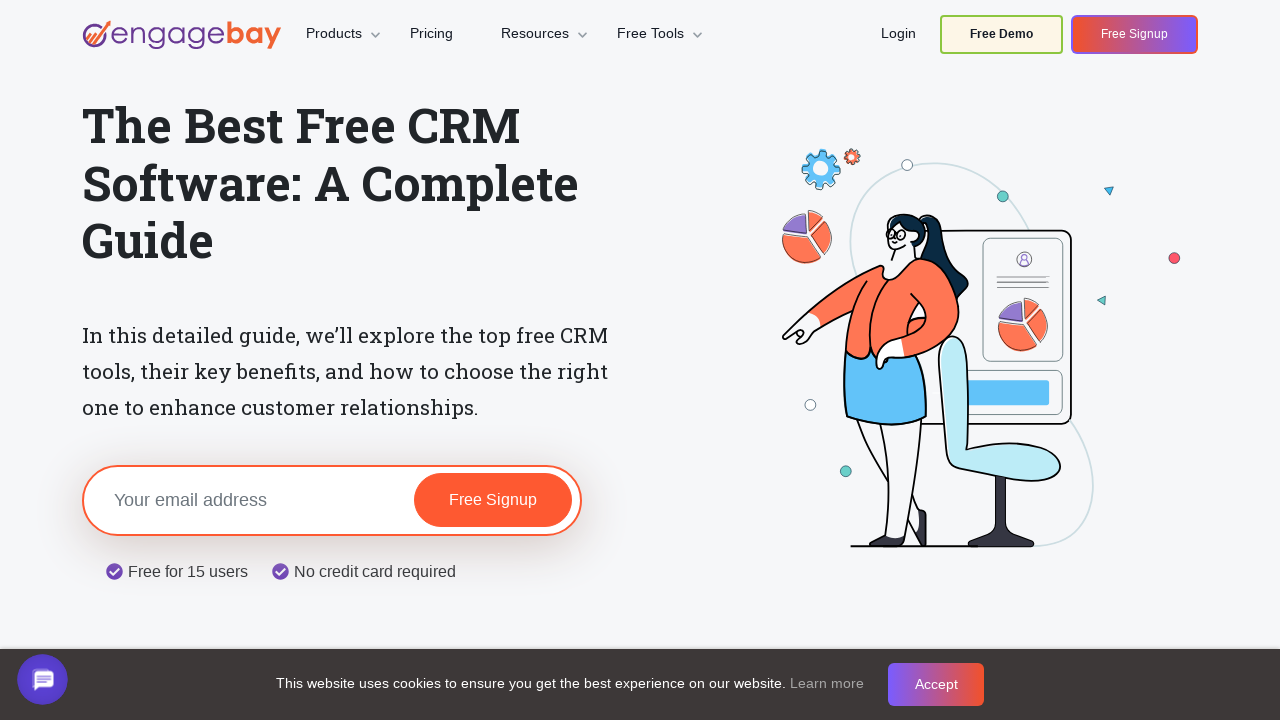

Verified visible link (count: 21)
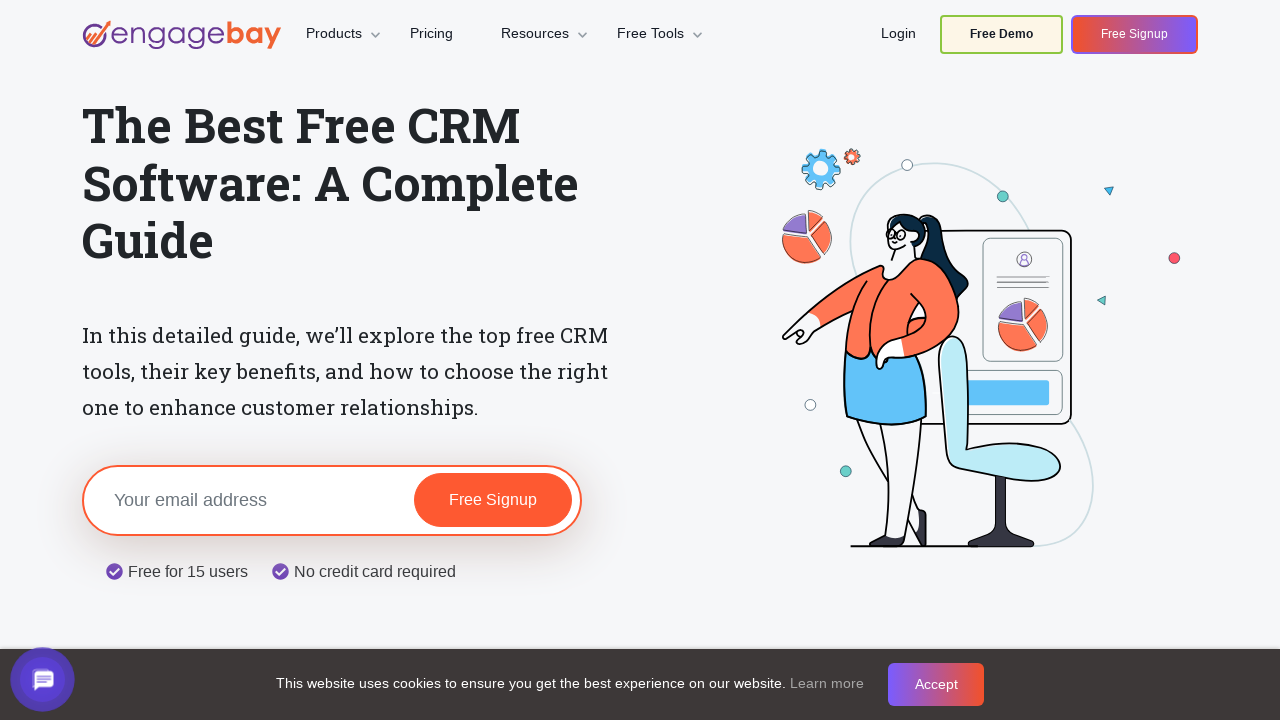

Verified visible link (count: 22)
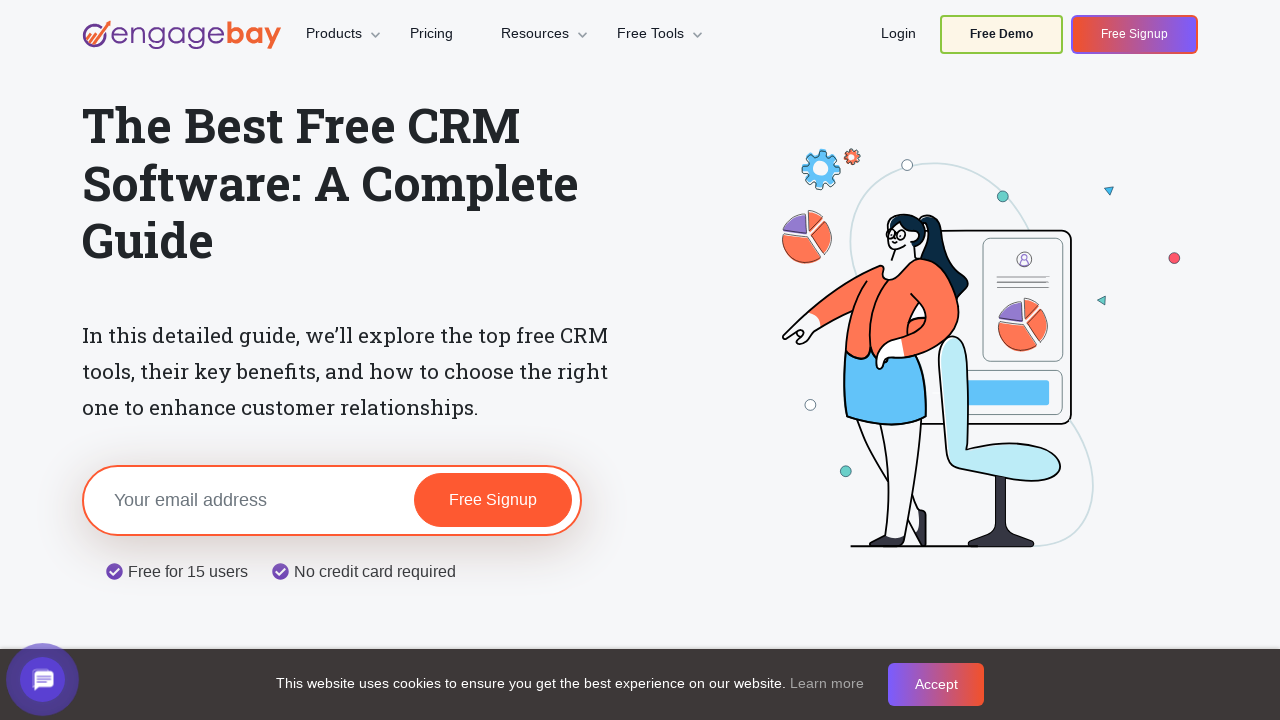

Verified visible link (count: 23)
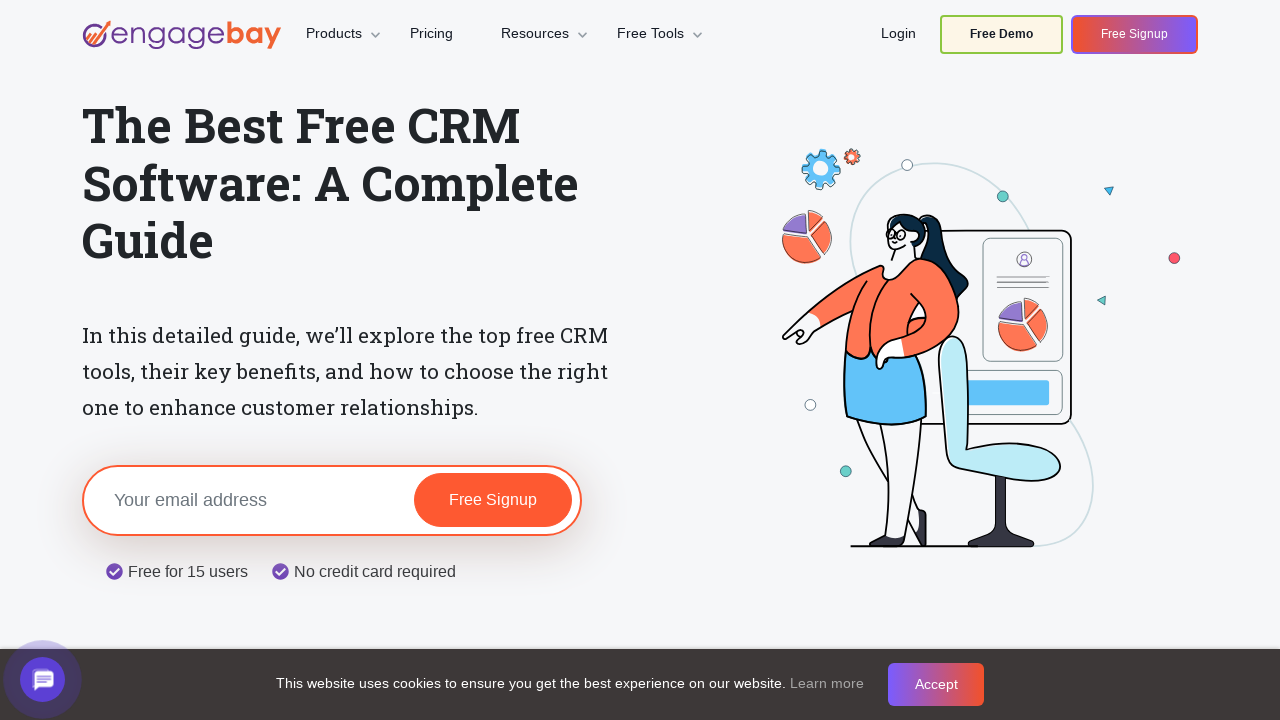

Verified visible link (count: 24)
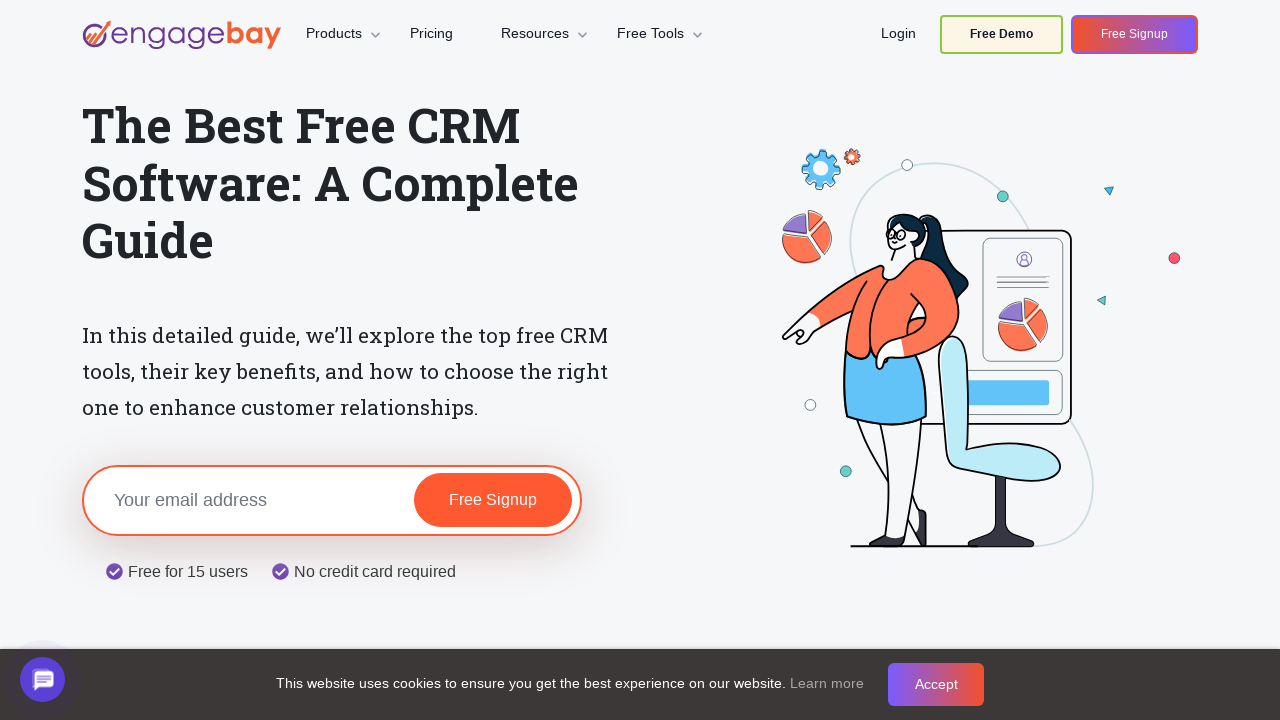

Verified visible link (count: 25)
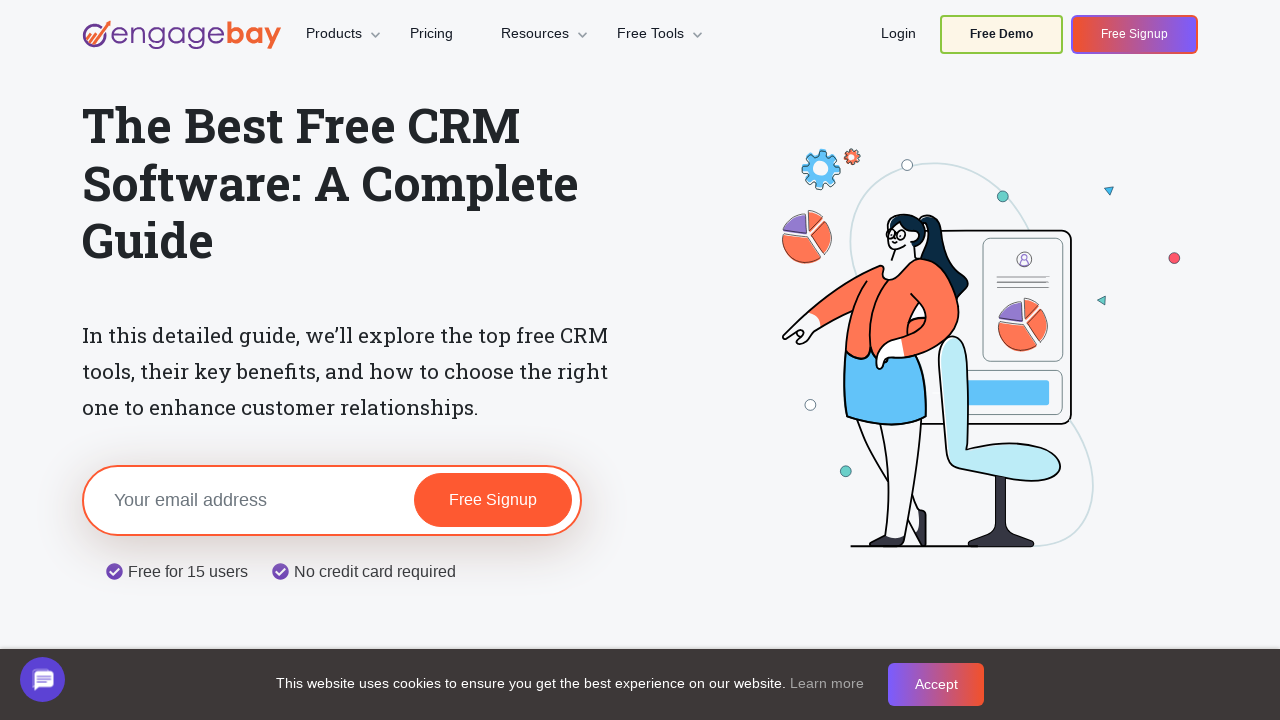

Verified visible link (count: 26)
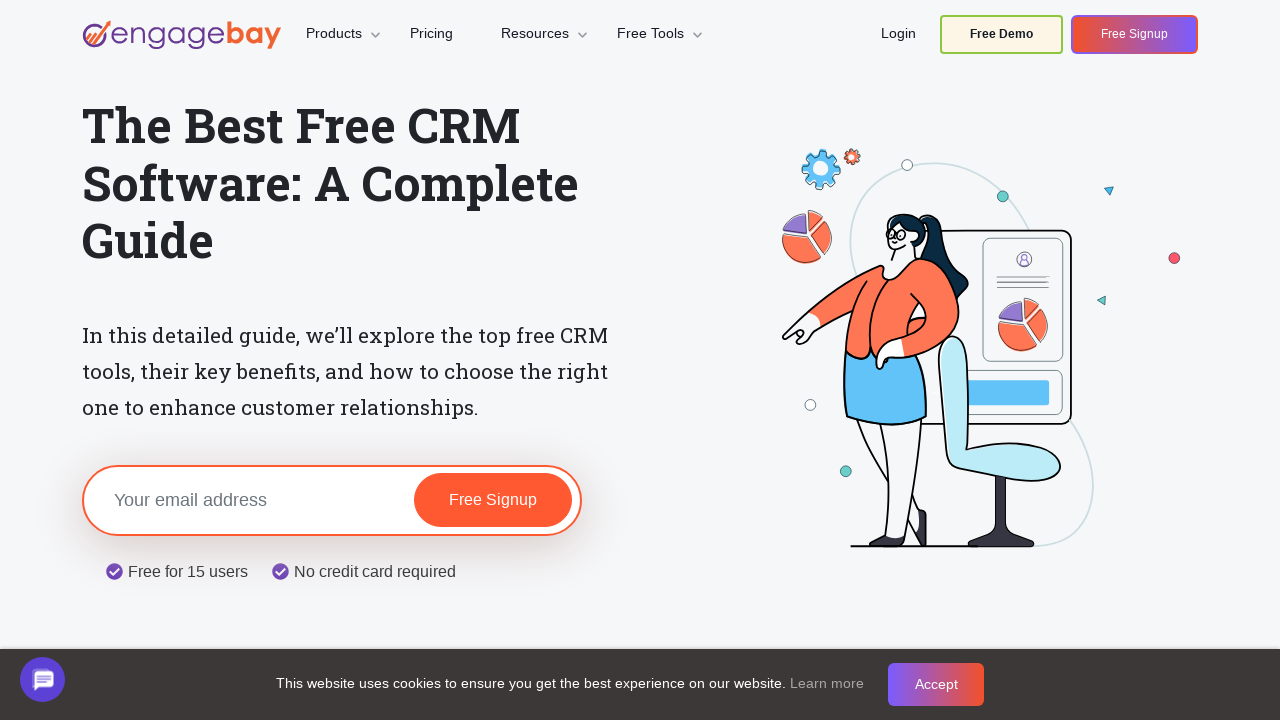

Verified visible link (count: 27)
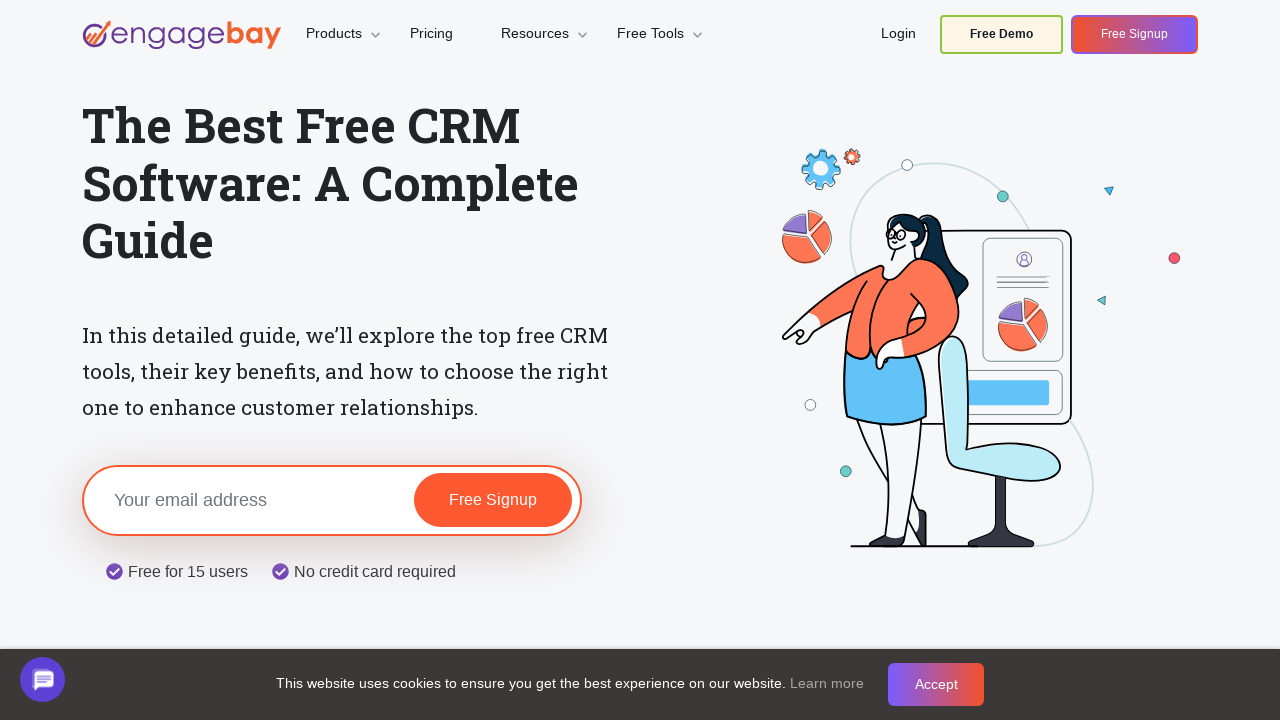

Verified visible link (count: 28)
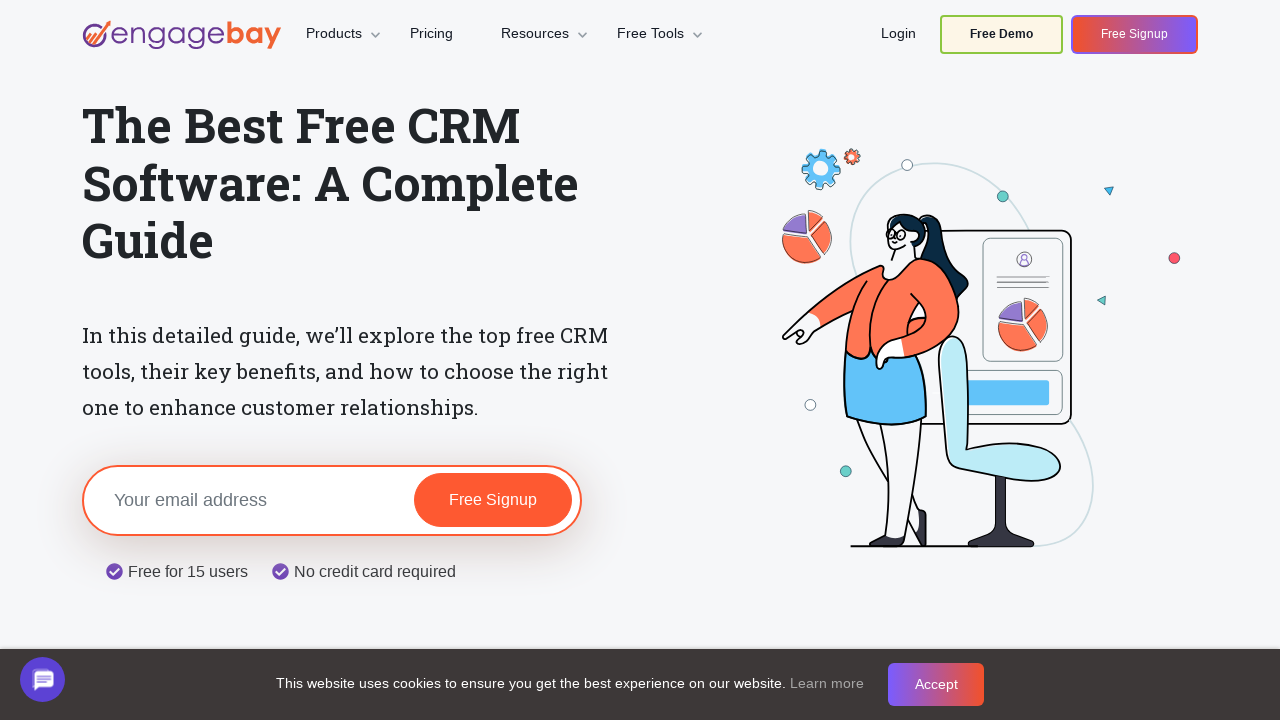

Verified visible link (count: 29)
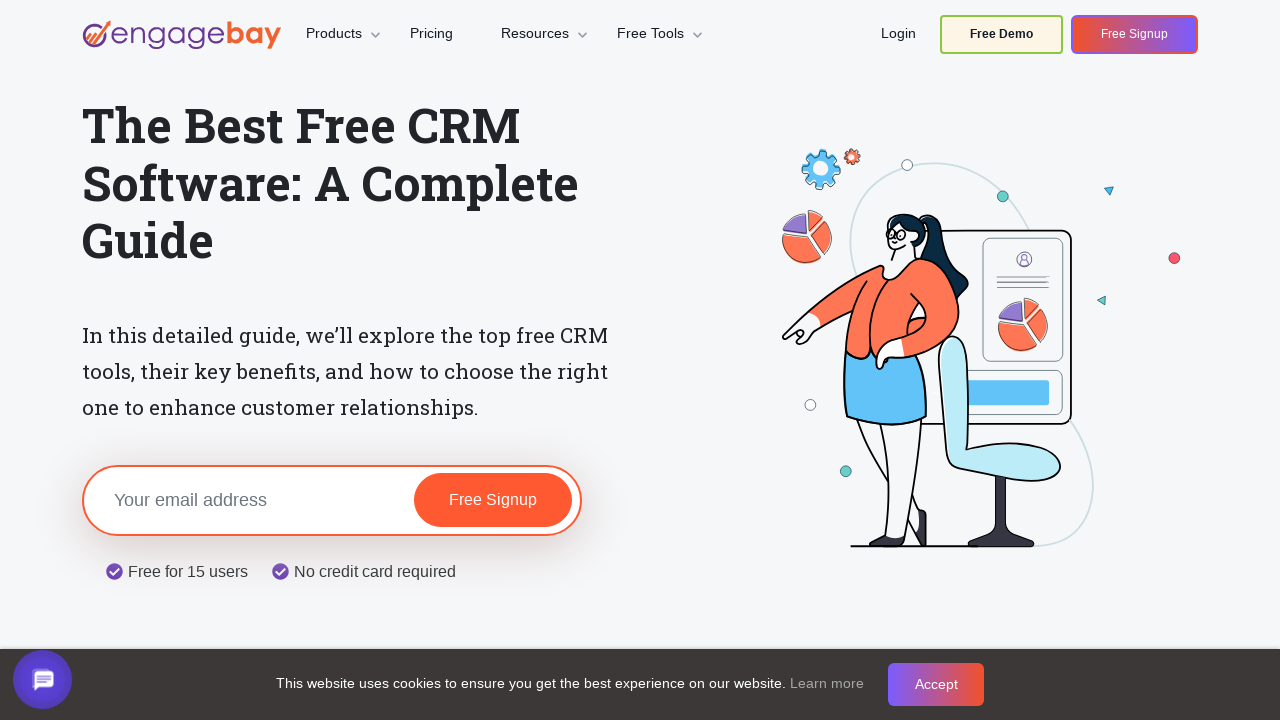

Verified visible link (count: 30)
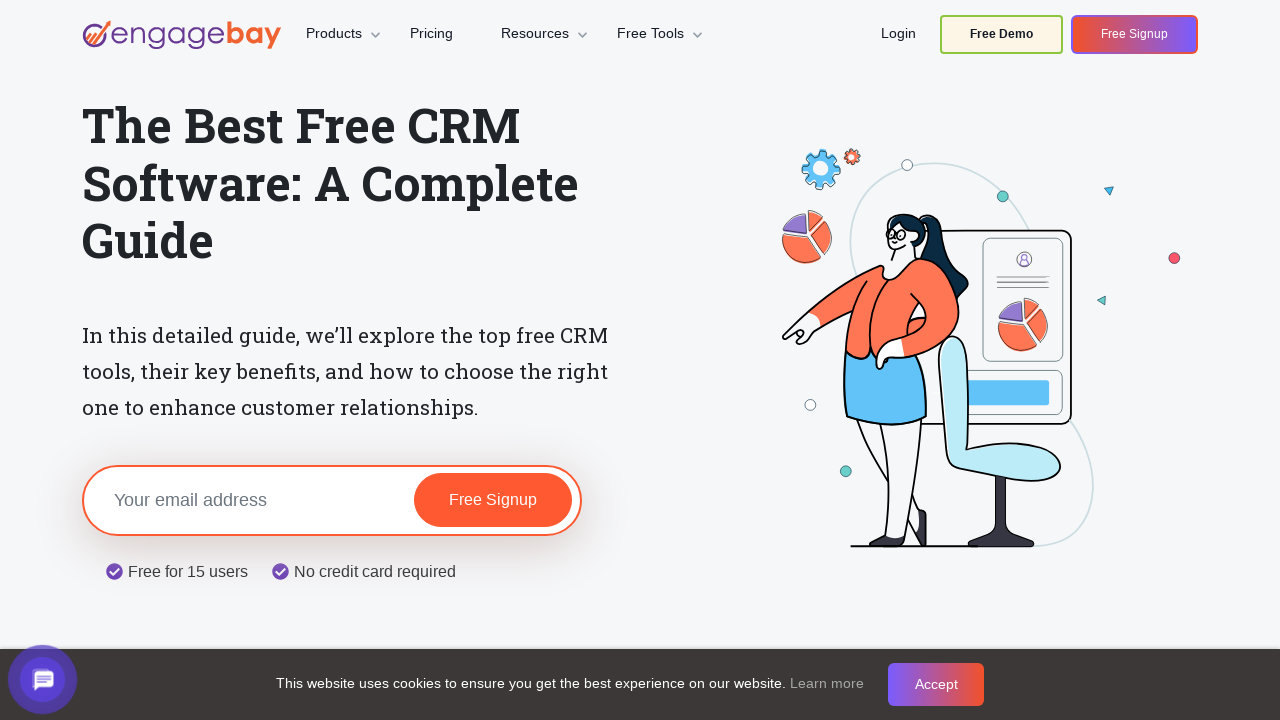

Verified visible link (count: 31)
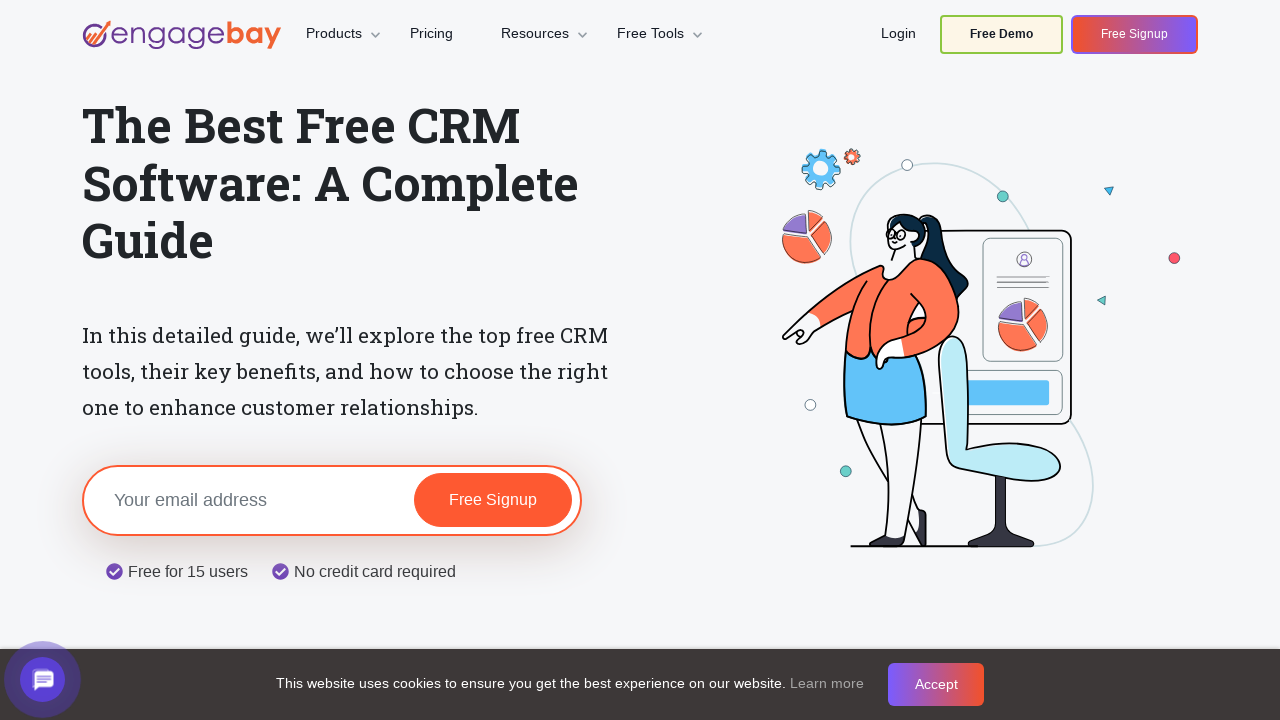

Verified visible link (count: 32)
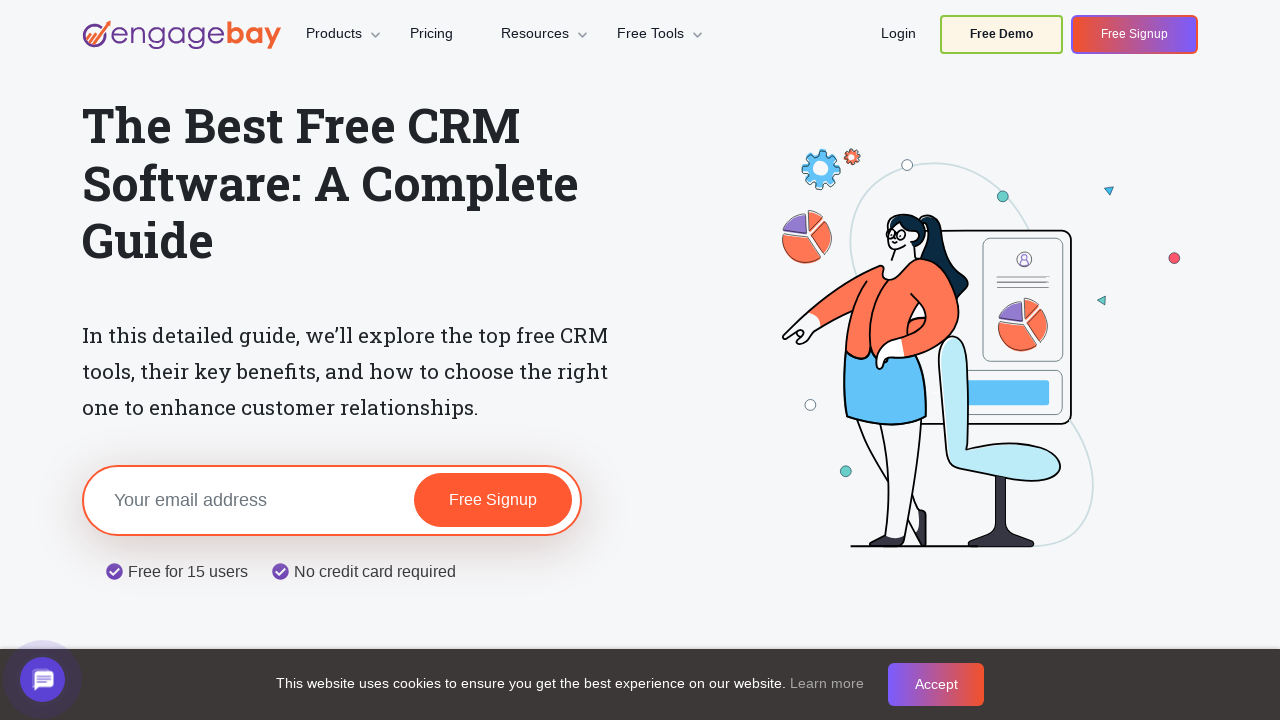

Verified visible link (count: 33)
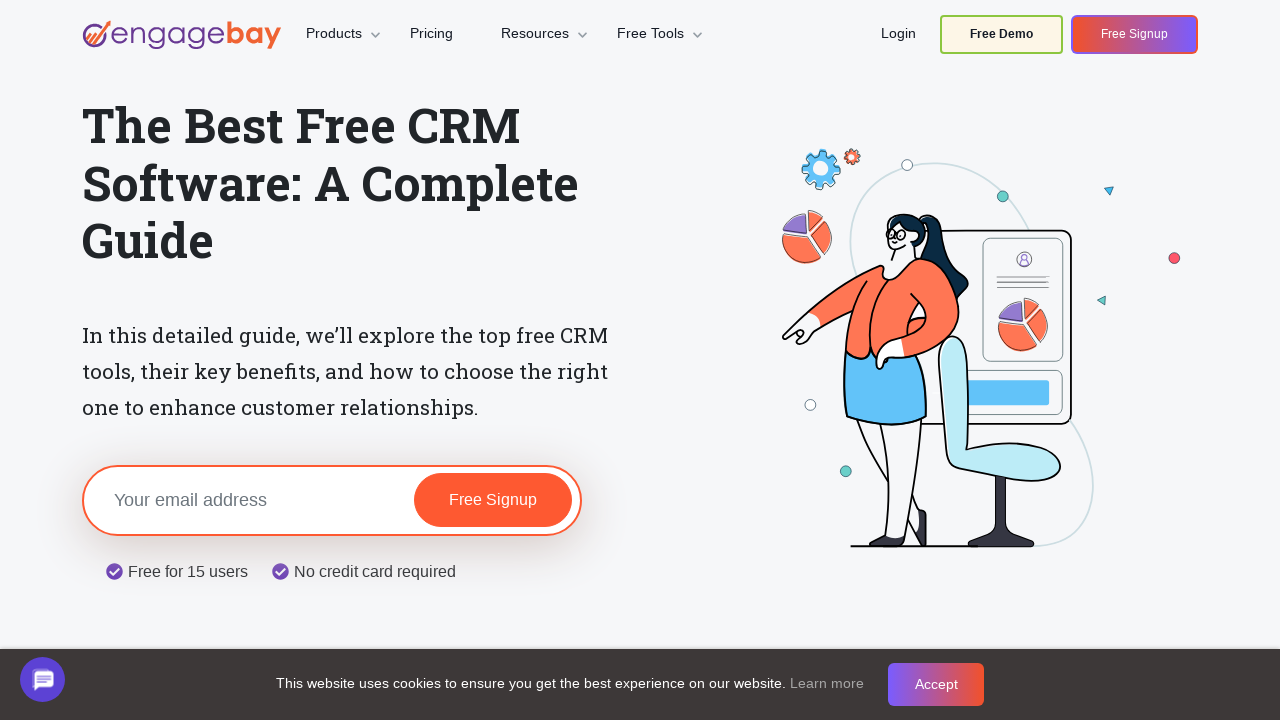

Verified visible link (count: 34)
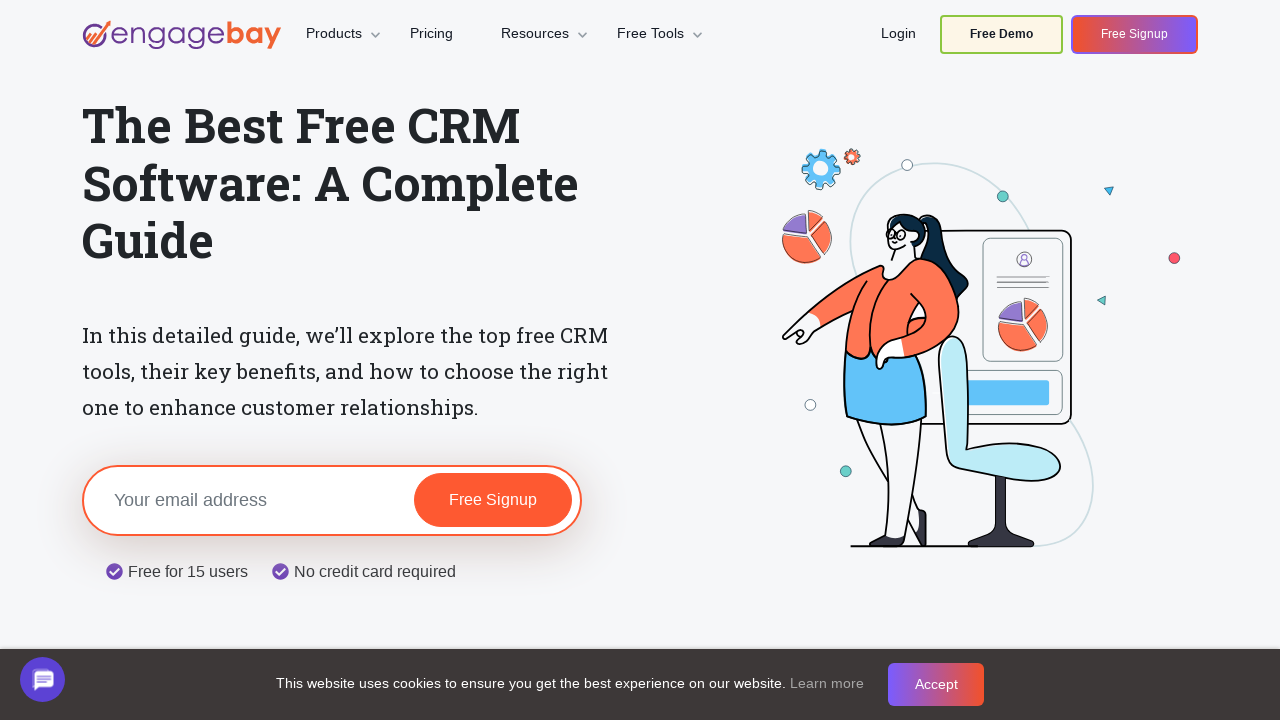

Verified visible link (count: 35)
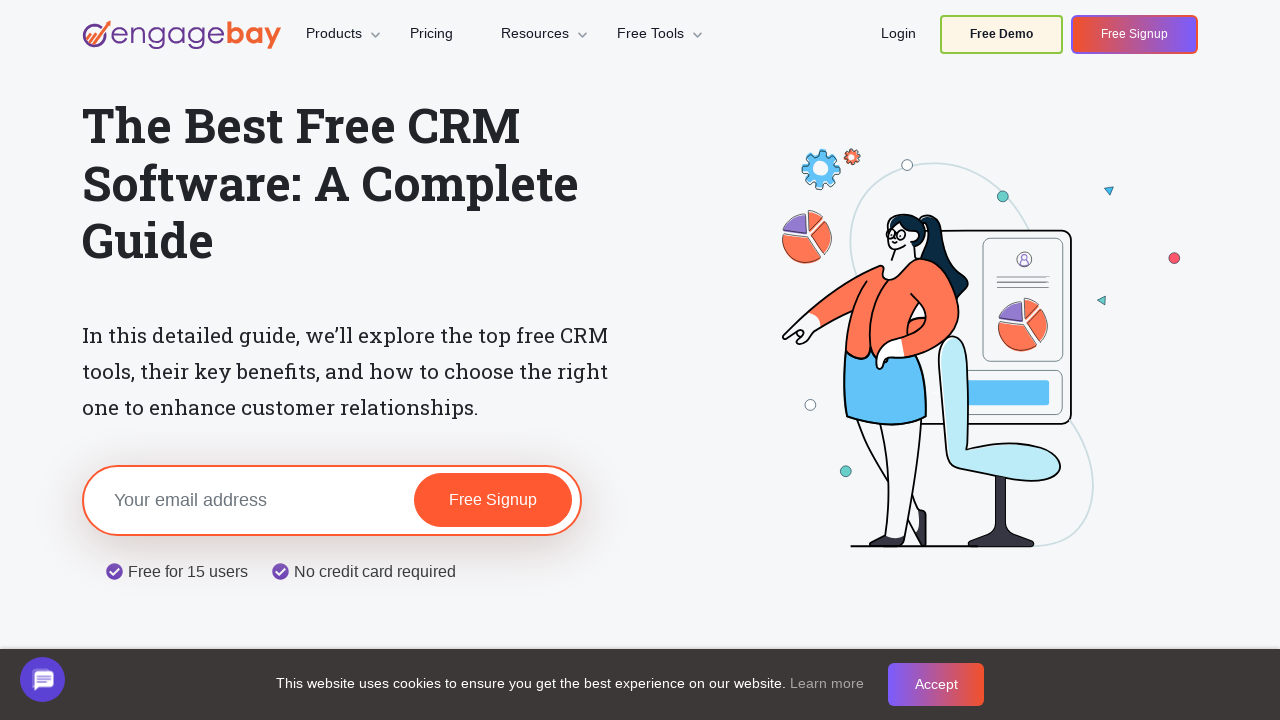

Verified visible link (count: 36)
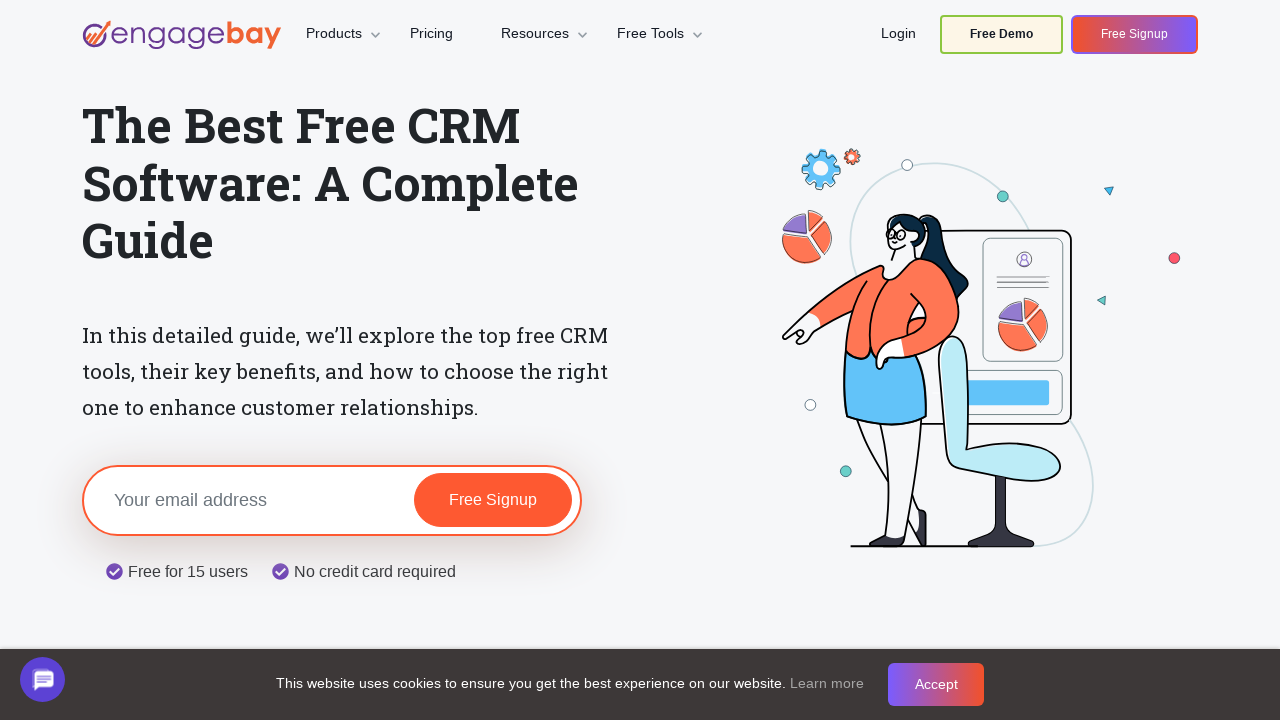

Verified visible link (count: 37)
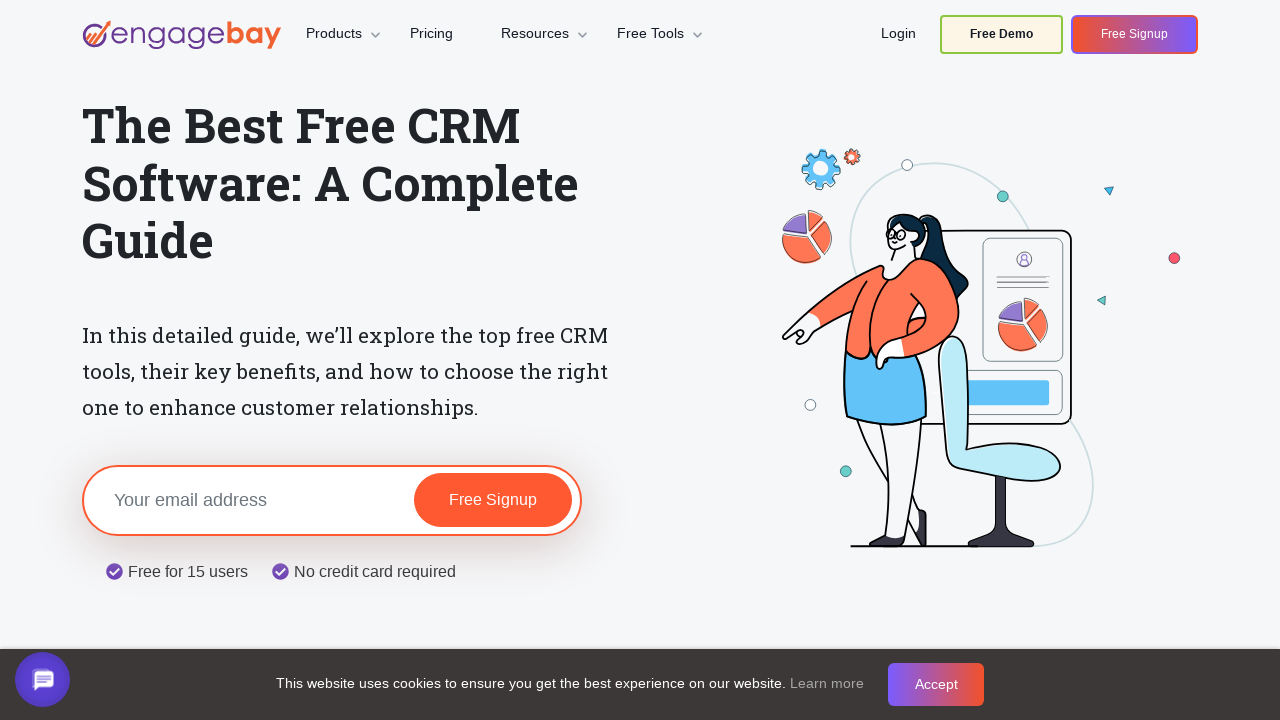

Verified visible link (count: 38)
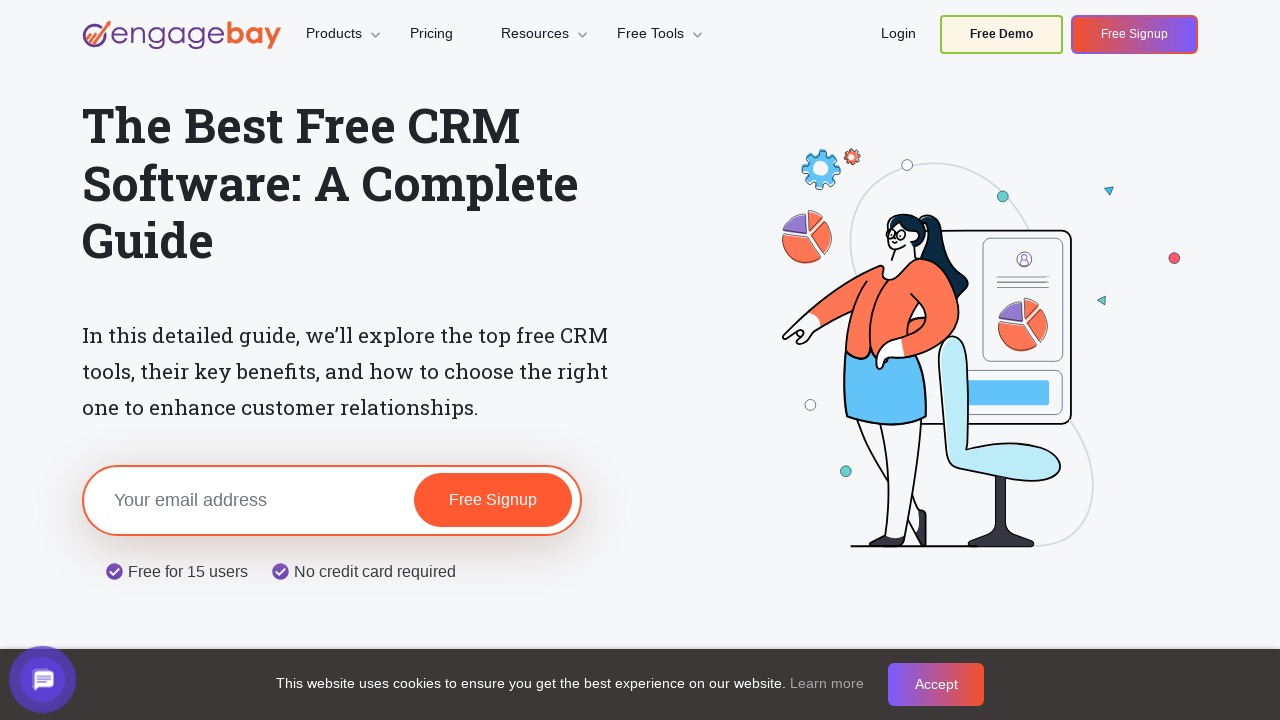

Verified visible link (count: 39)
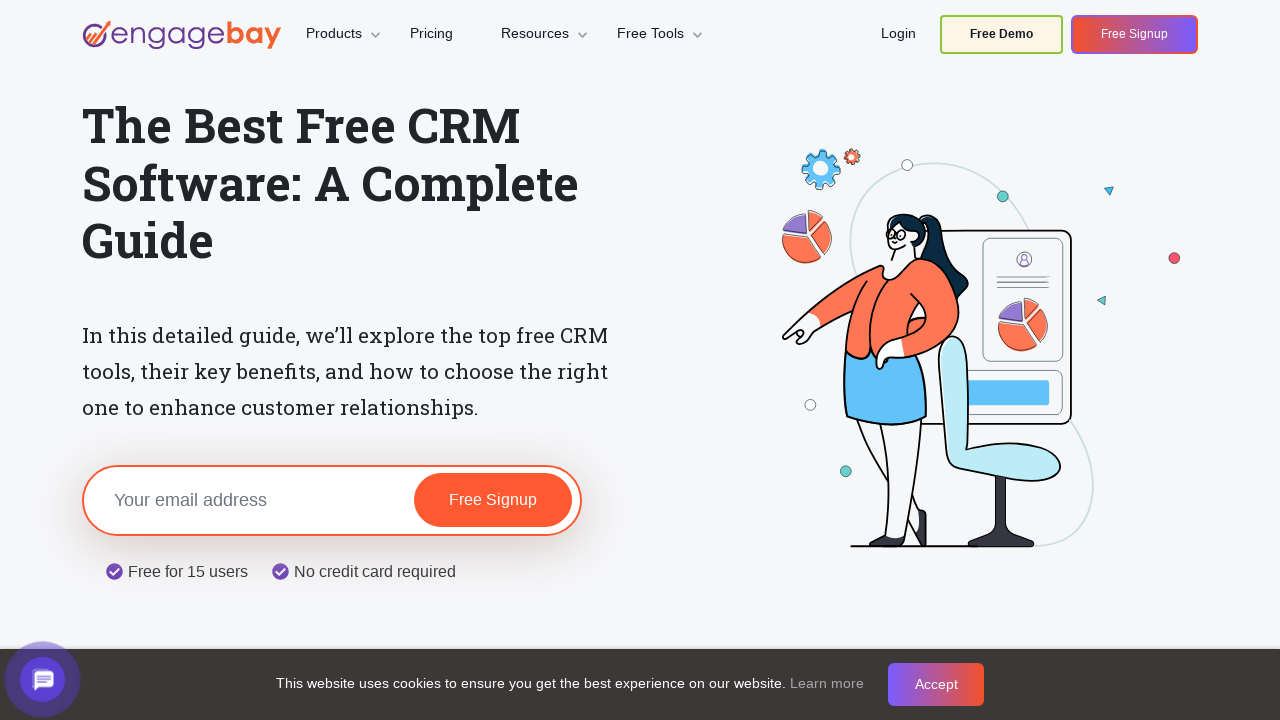

Verified visible link (count: 40)
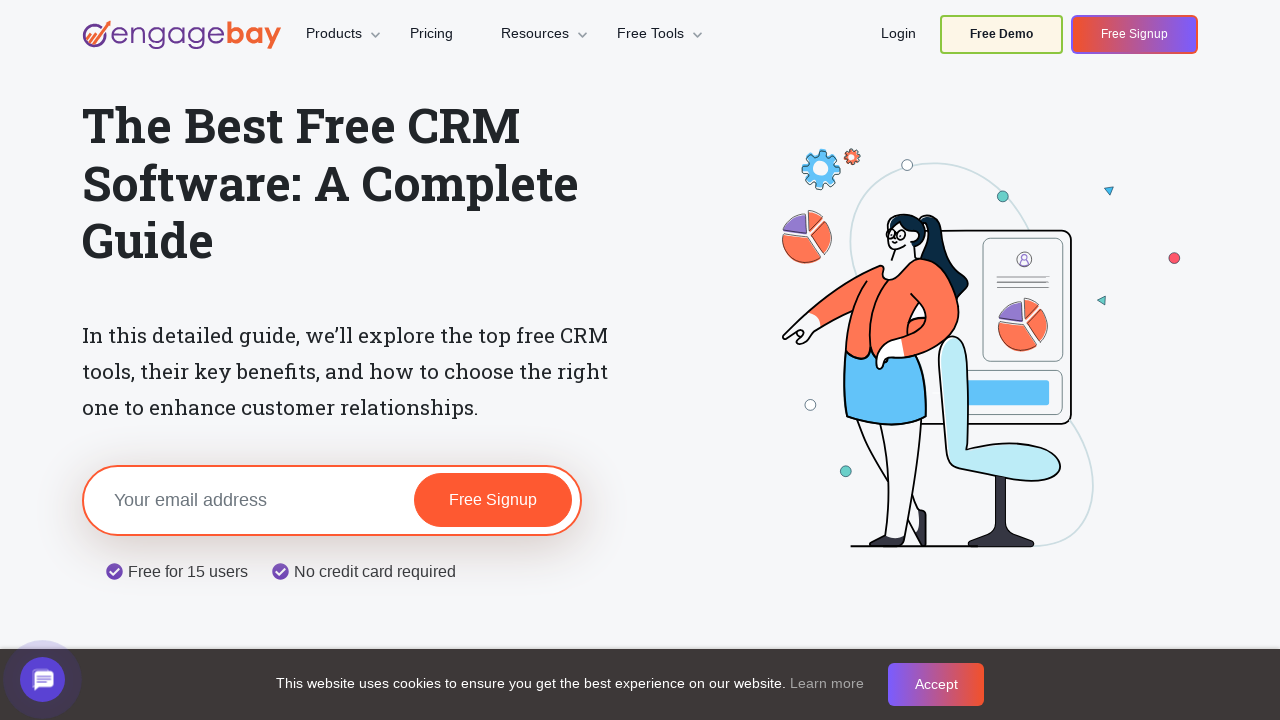

Verified visible link (count: 41)
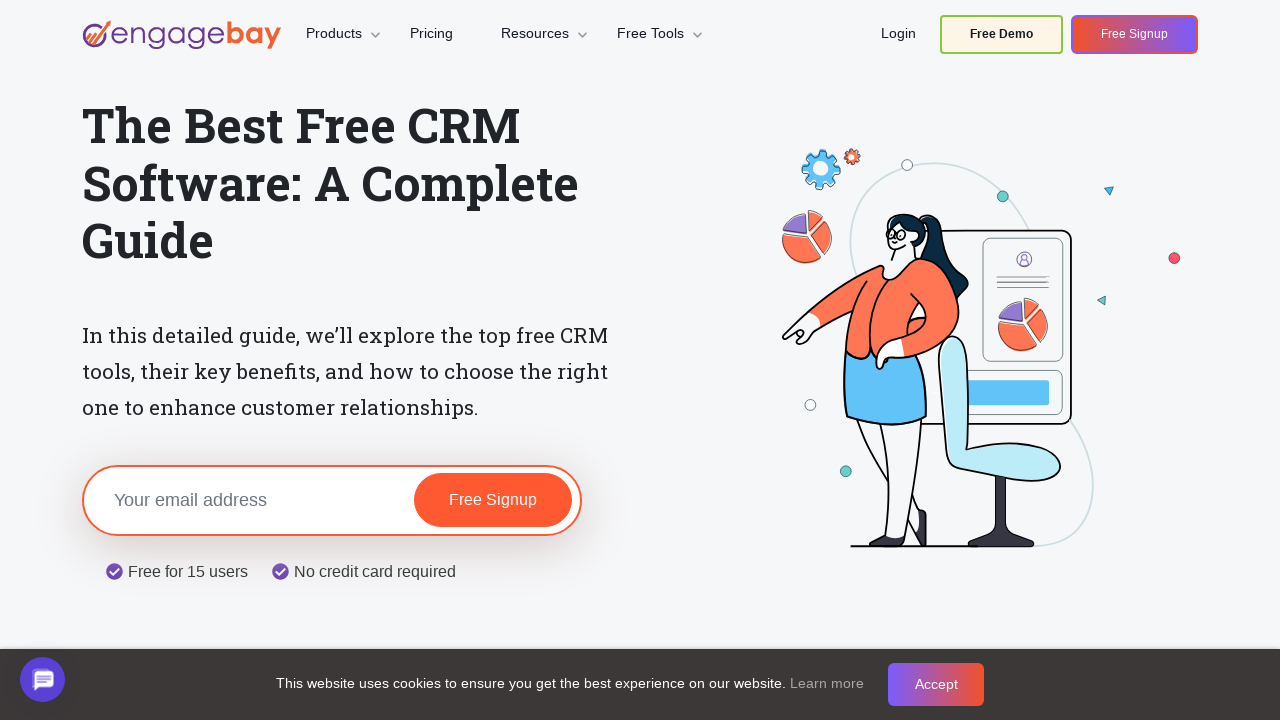

Verified visible link (count: 42)
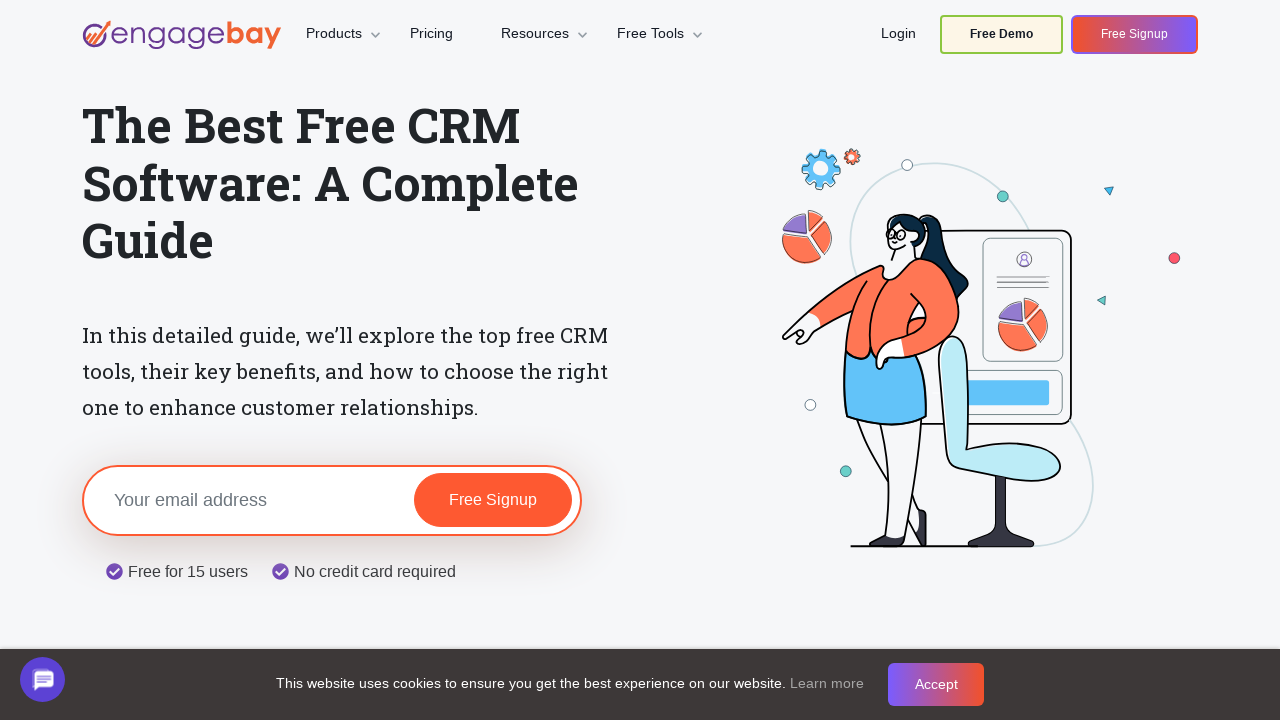

Verified visible link (count: 43)
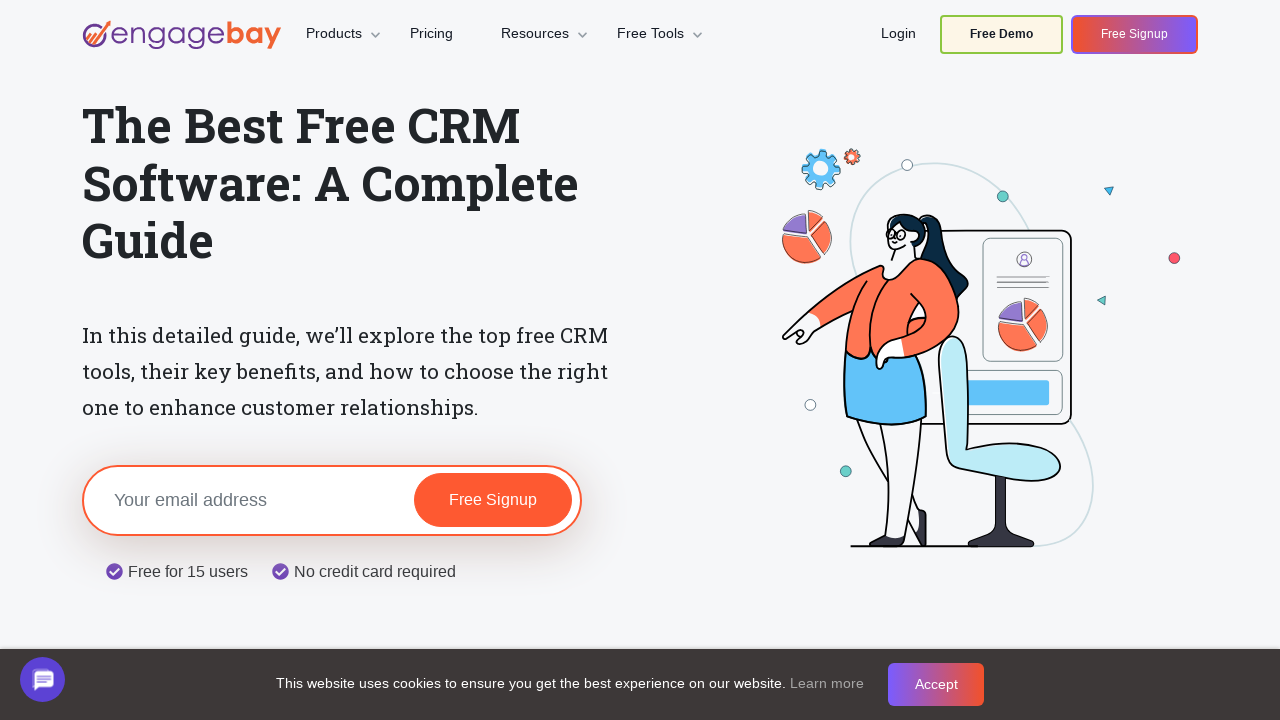

Found hidden link (count: 239)
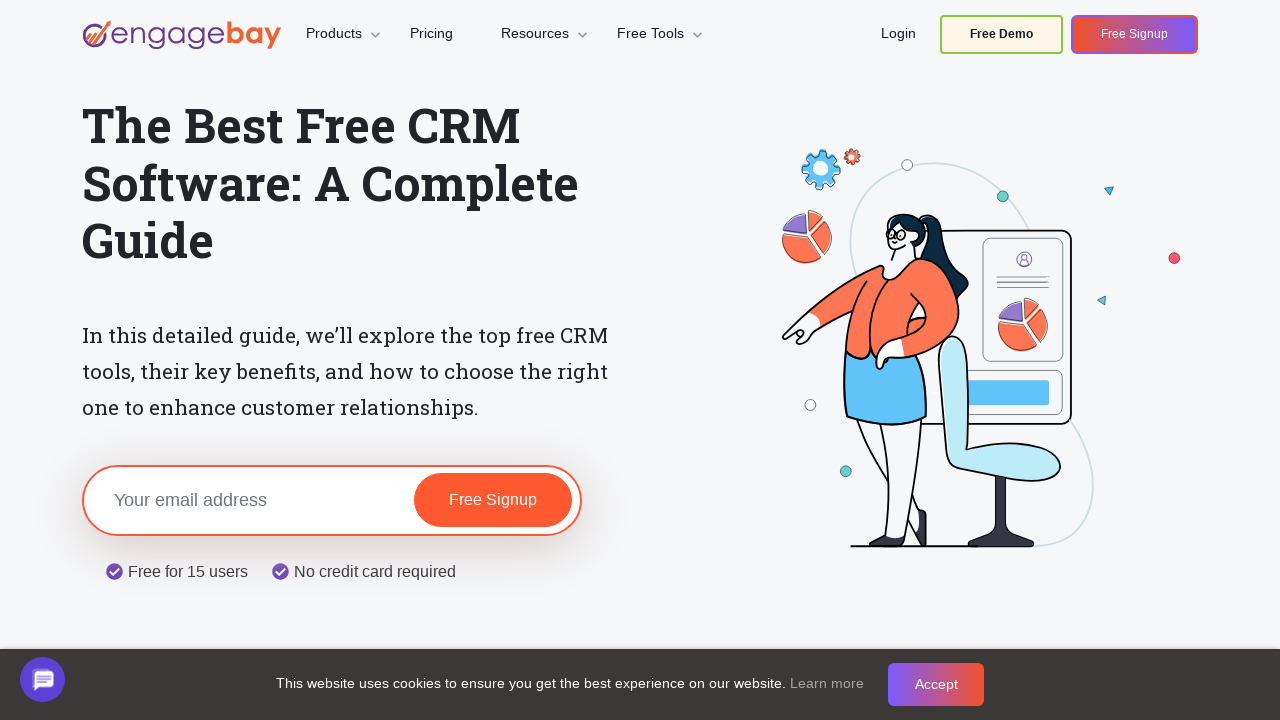

Found hidden link (count: 240)
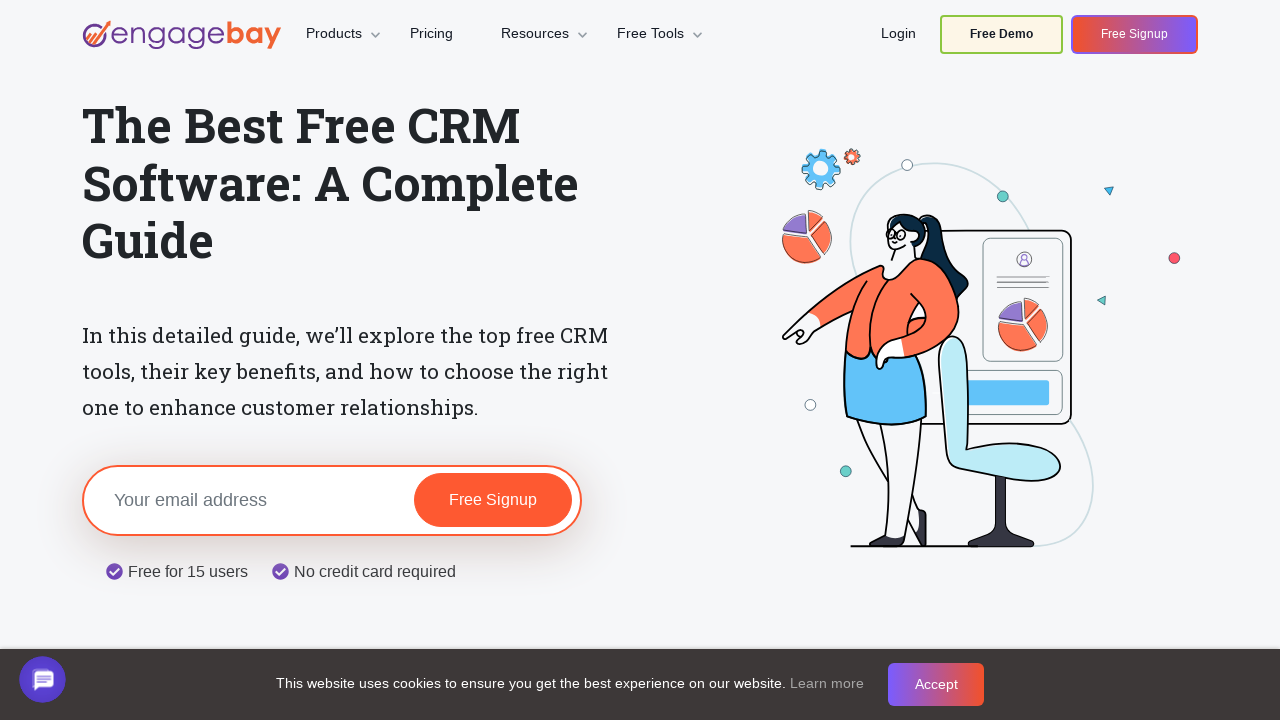

Found hidden link (count: 241)
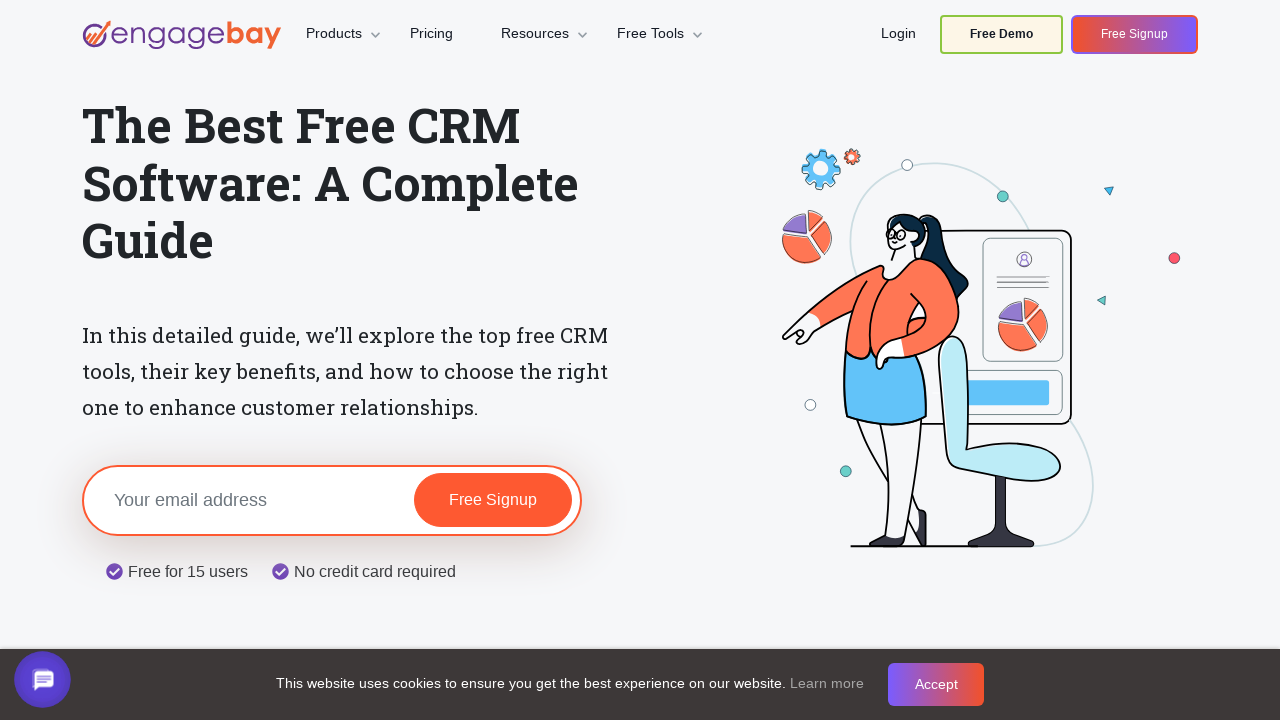

Verified visible link (count: 44)
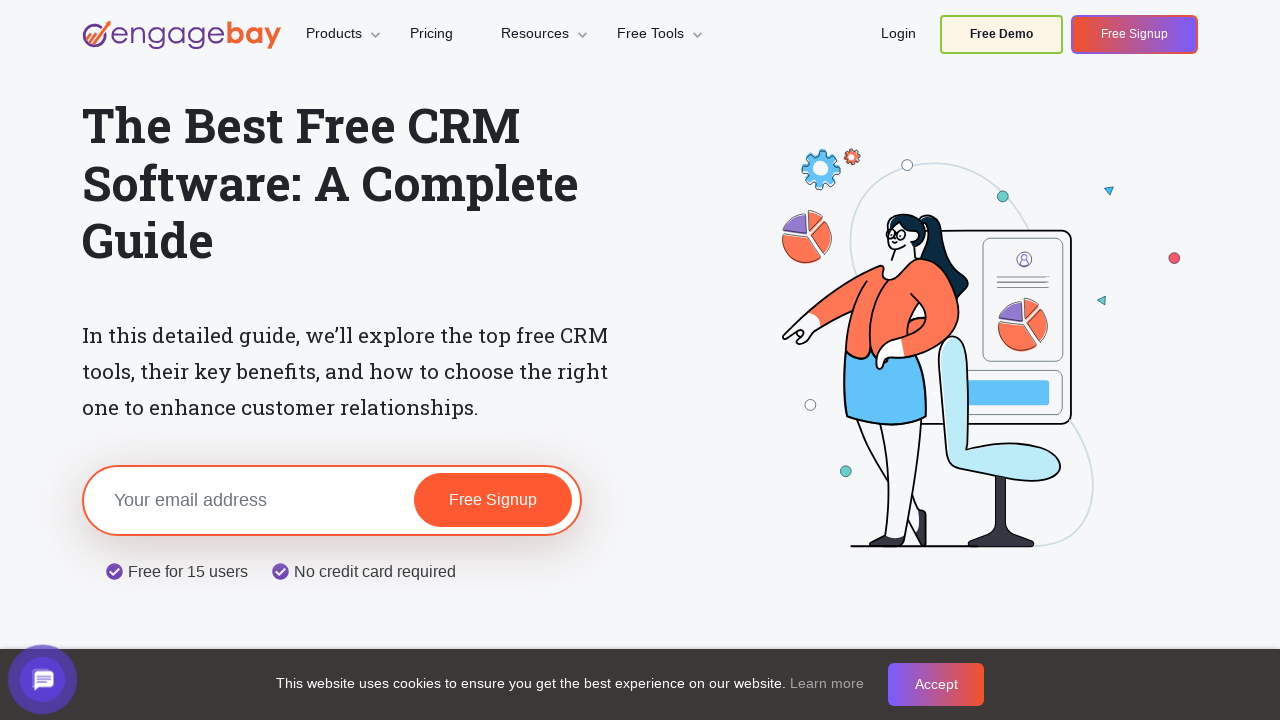

Verified visible link (count: 45)
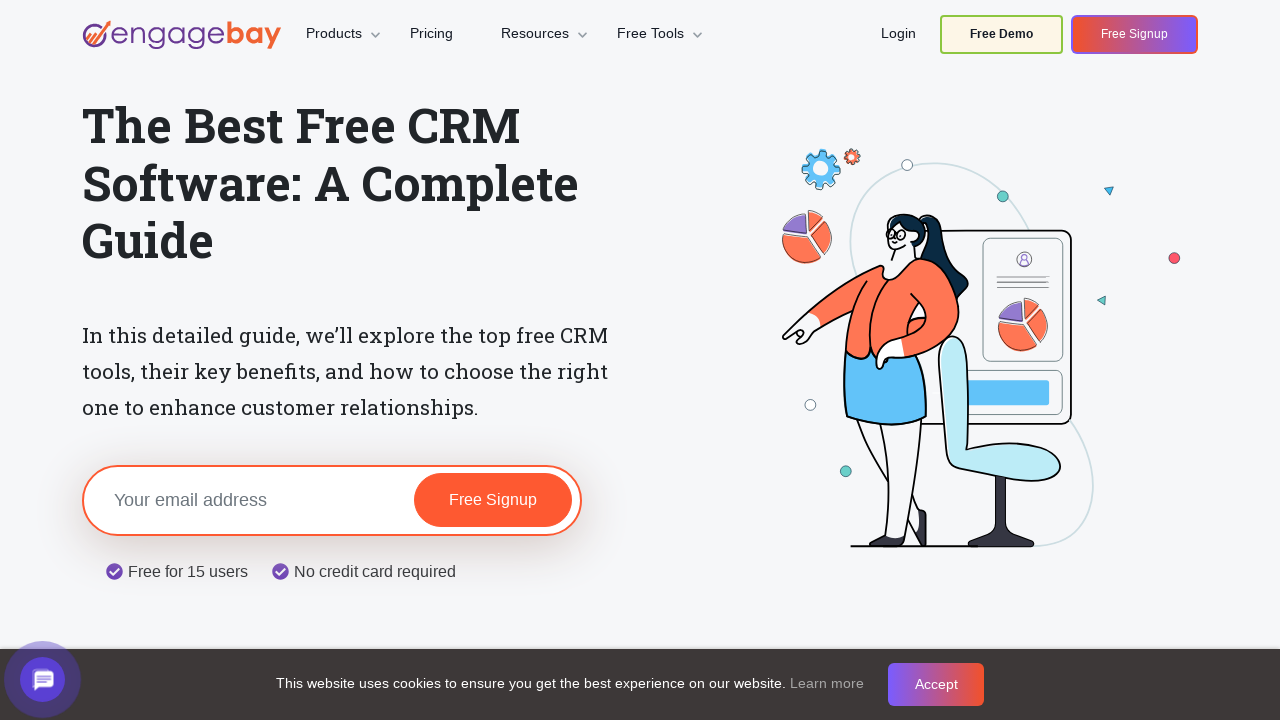

Verified visible link (count: 46)
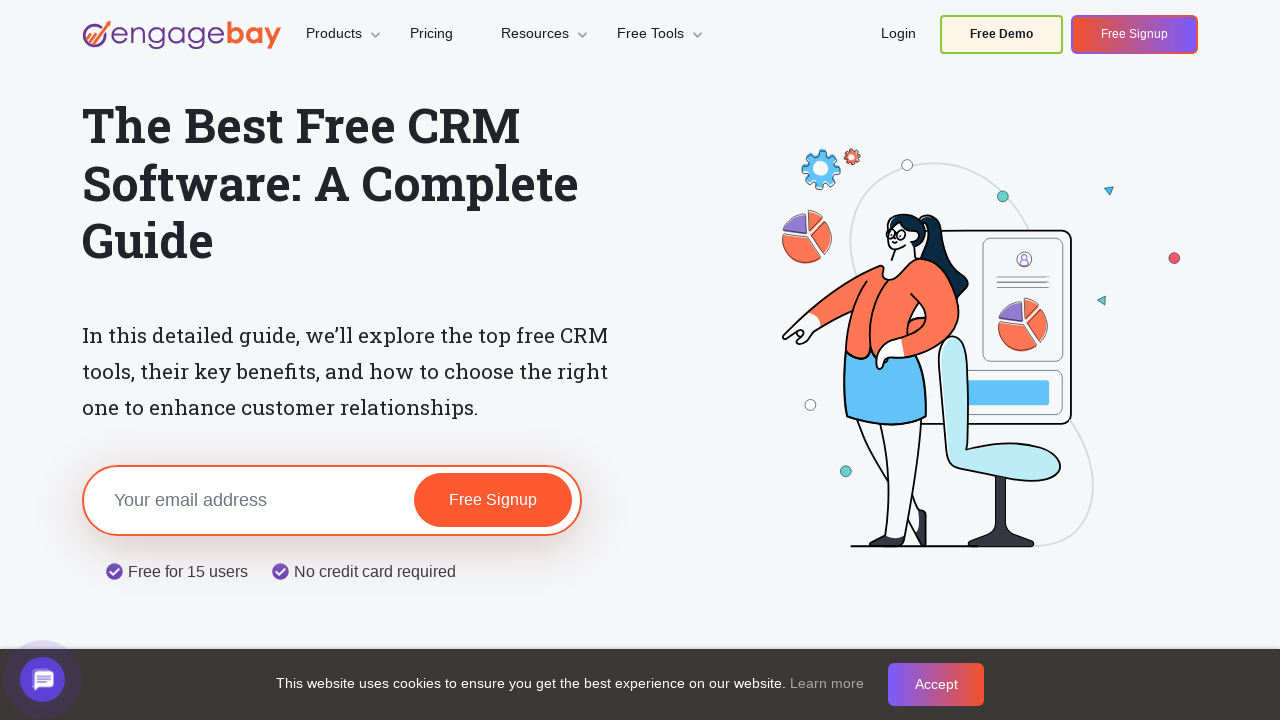

Verified visible link (count: 47)
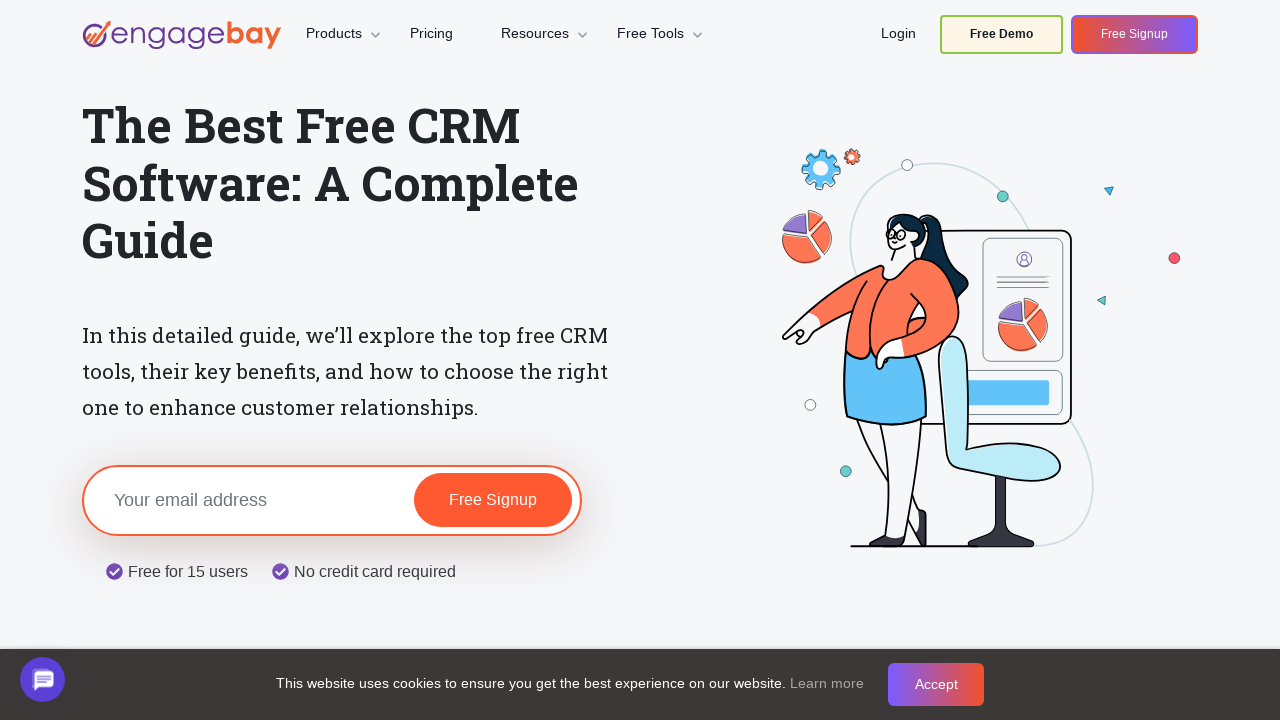

Verified visible link (count: 48)
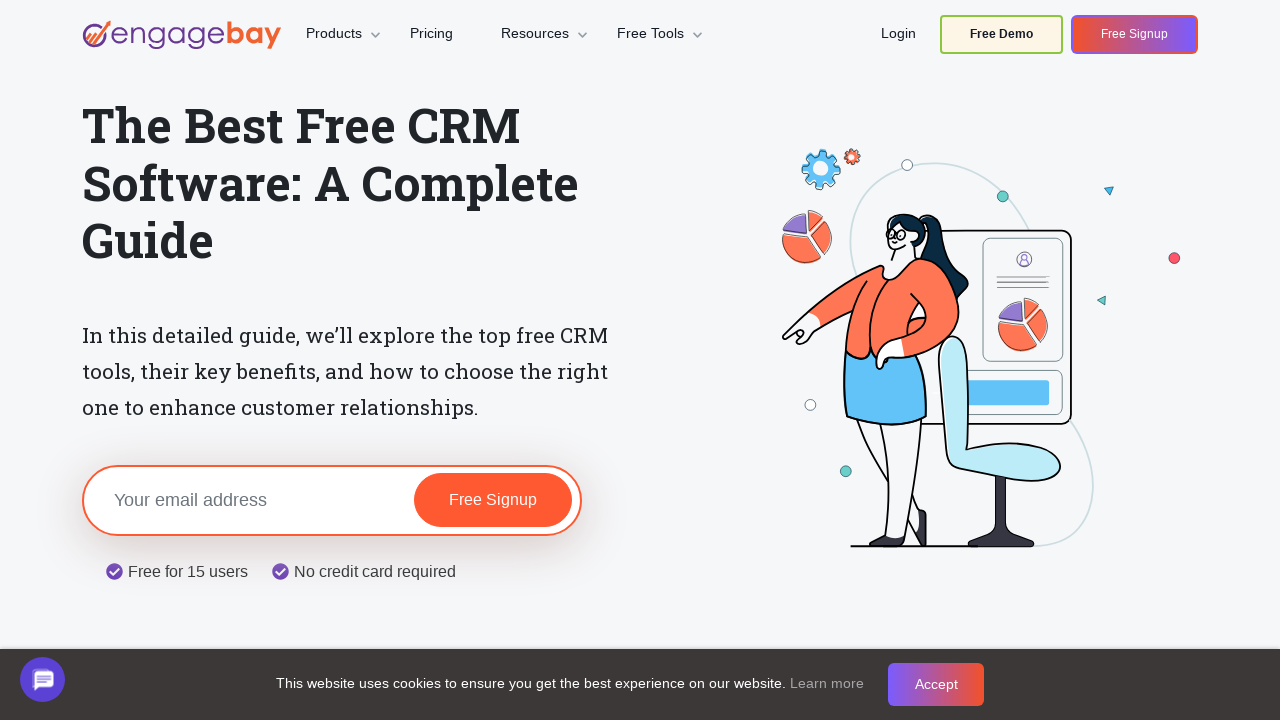

Verified visible link (count: 49)
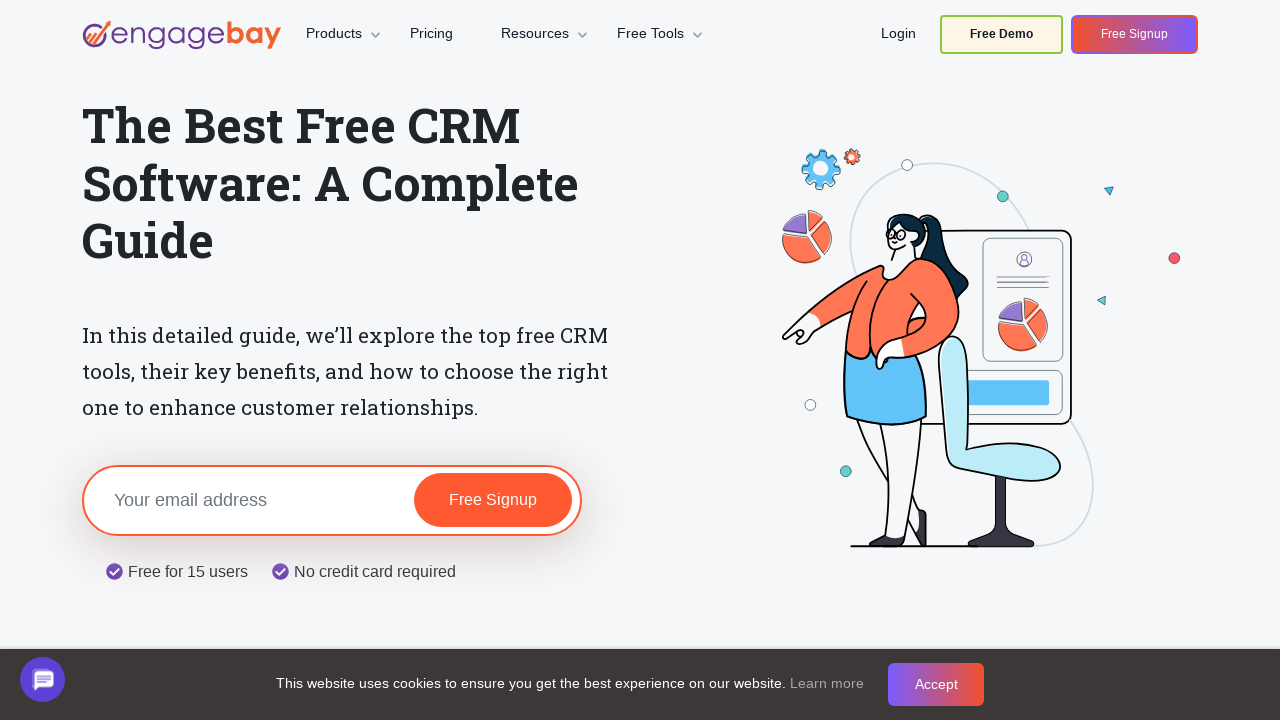

Verified visible link (count: 50)
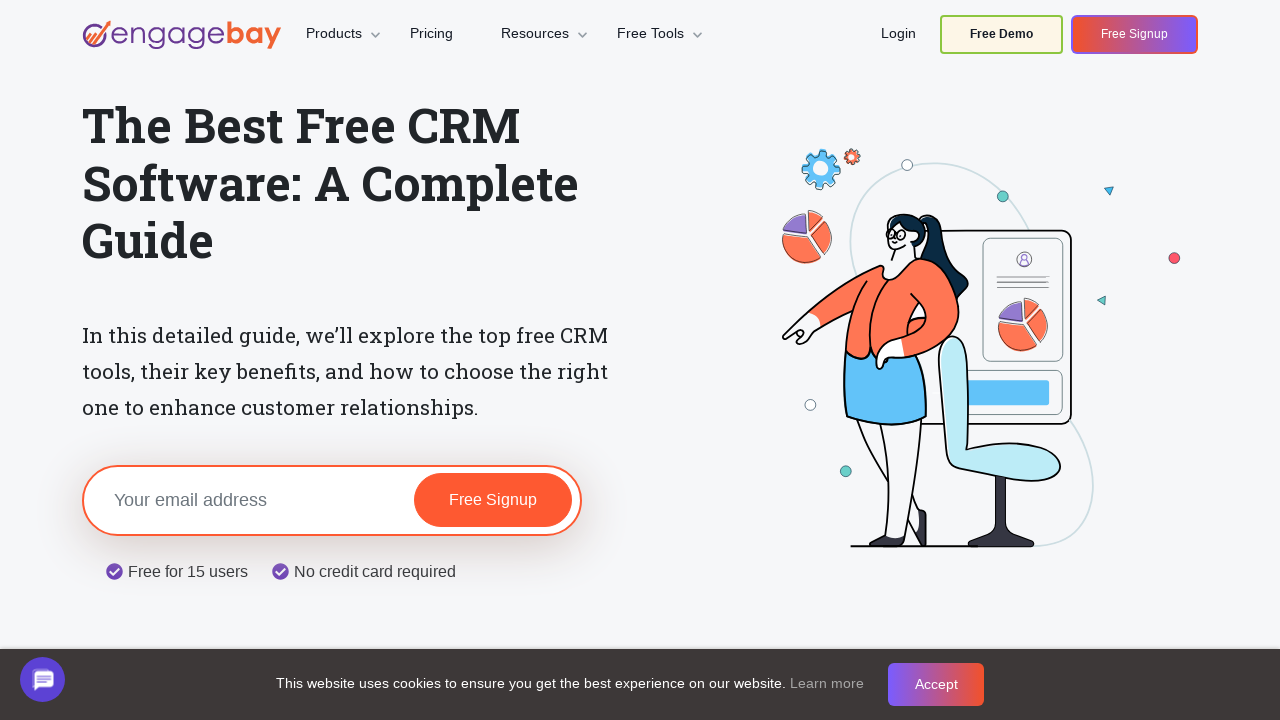

Verified visible link (count: 51)
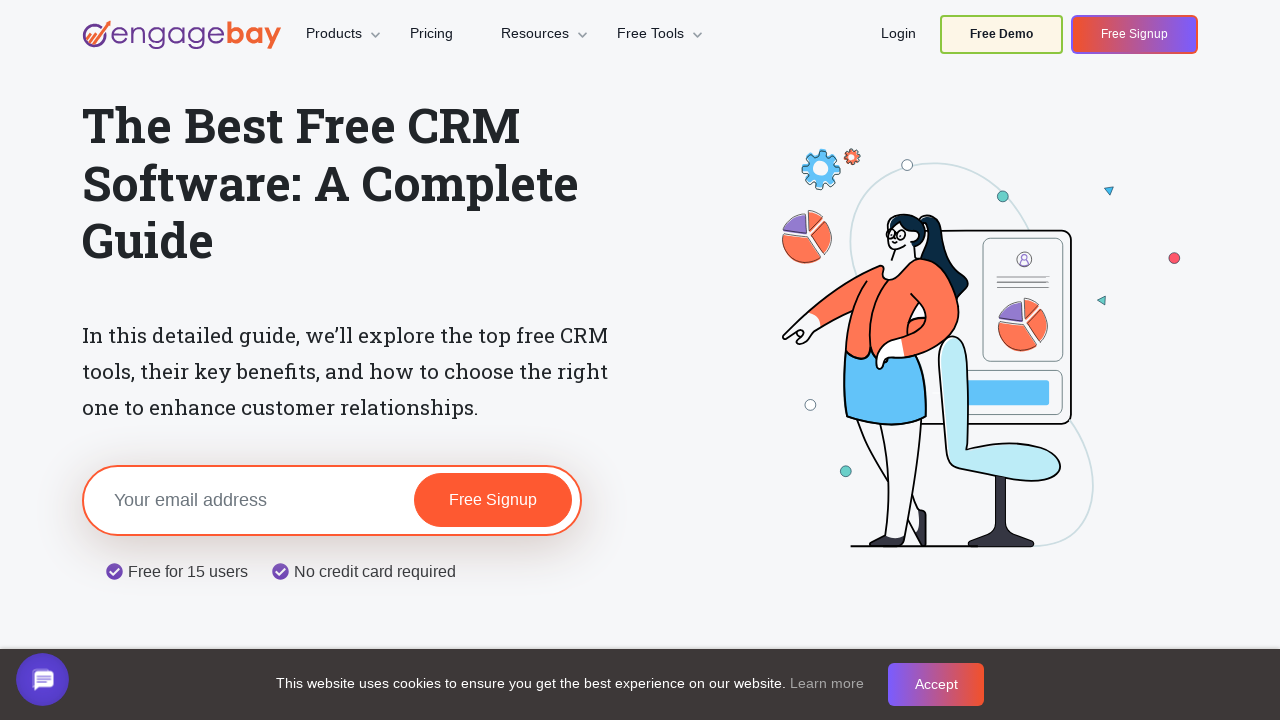

Found hidden link (count: 242)
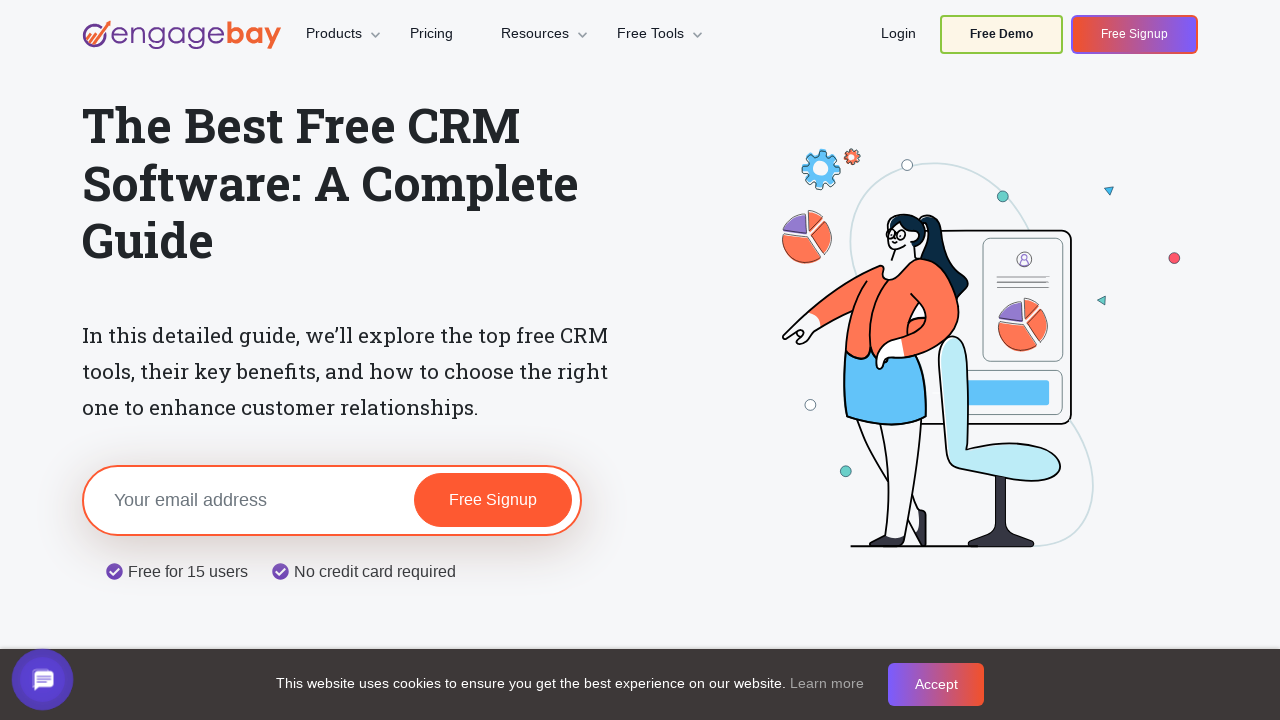

Found hidden link (count: 243)
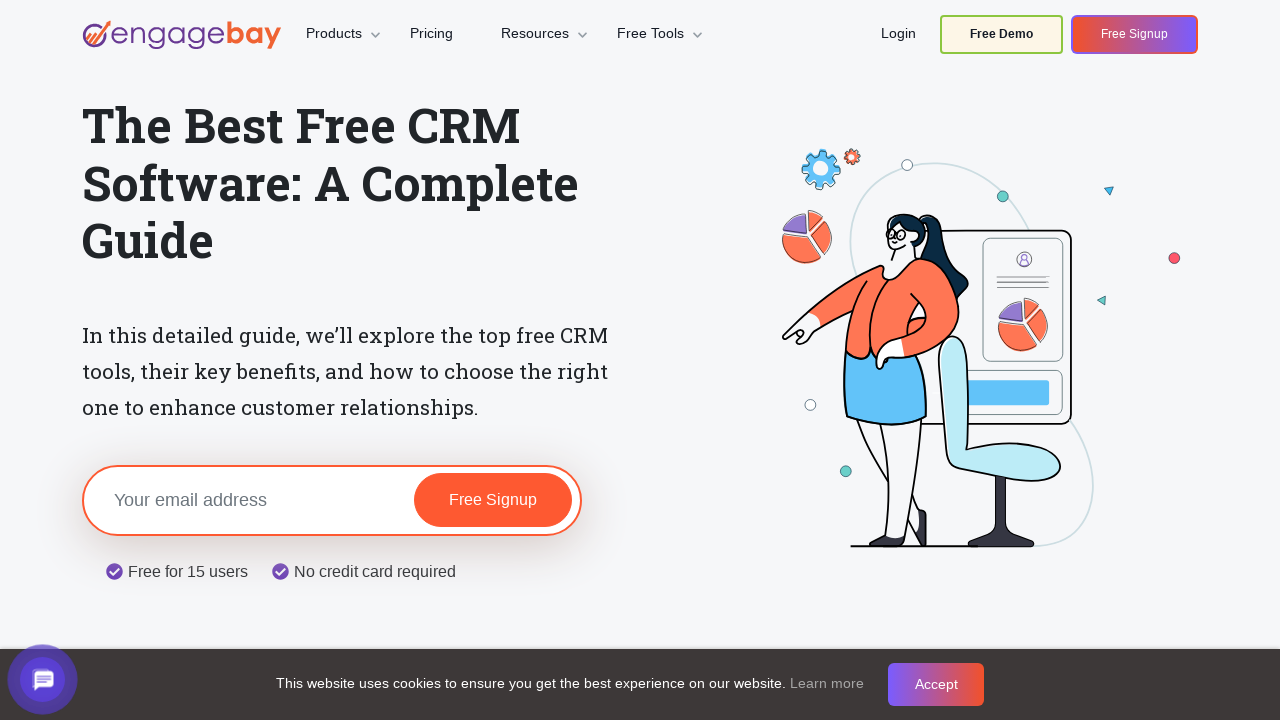

Found hidden link (count: 244)
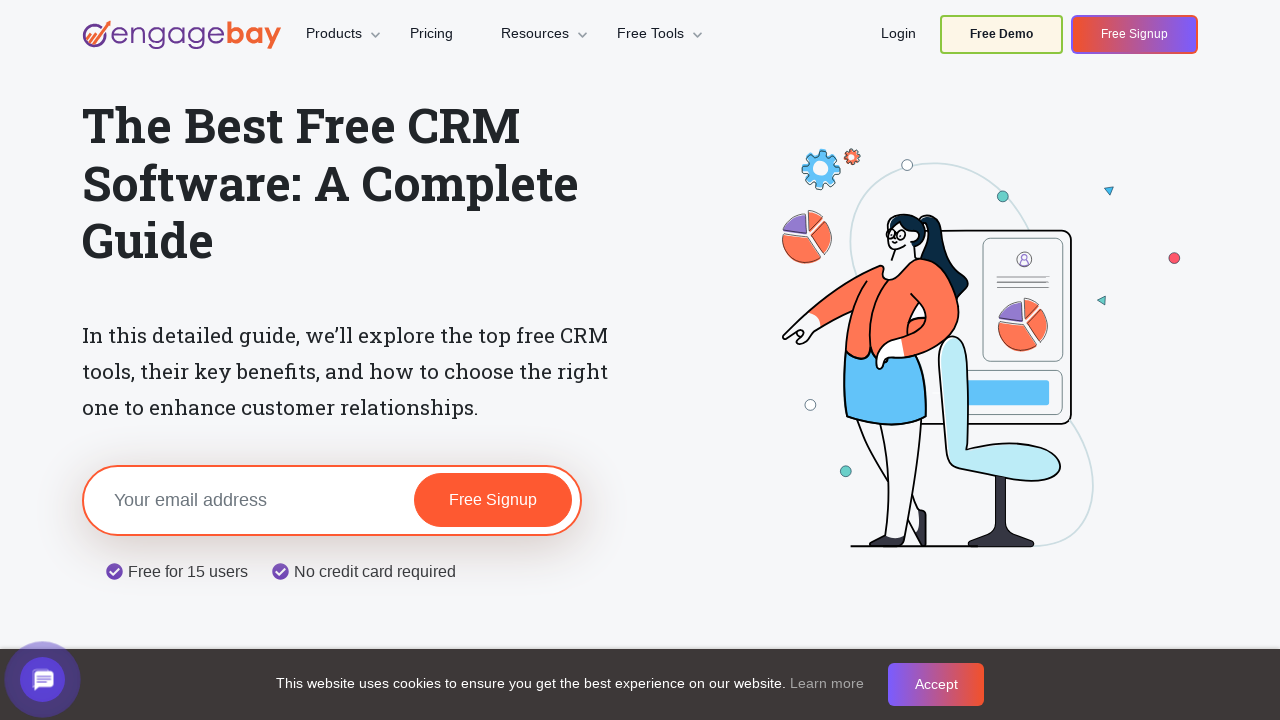

Found hidden link (count: 245)
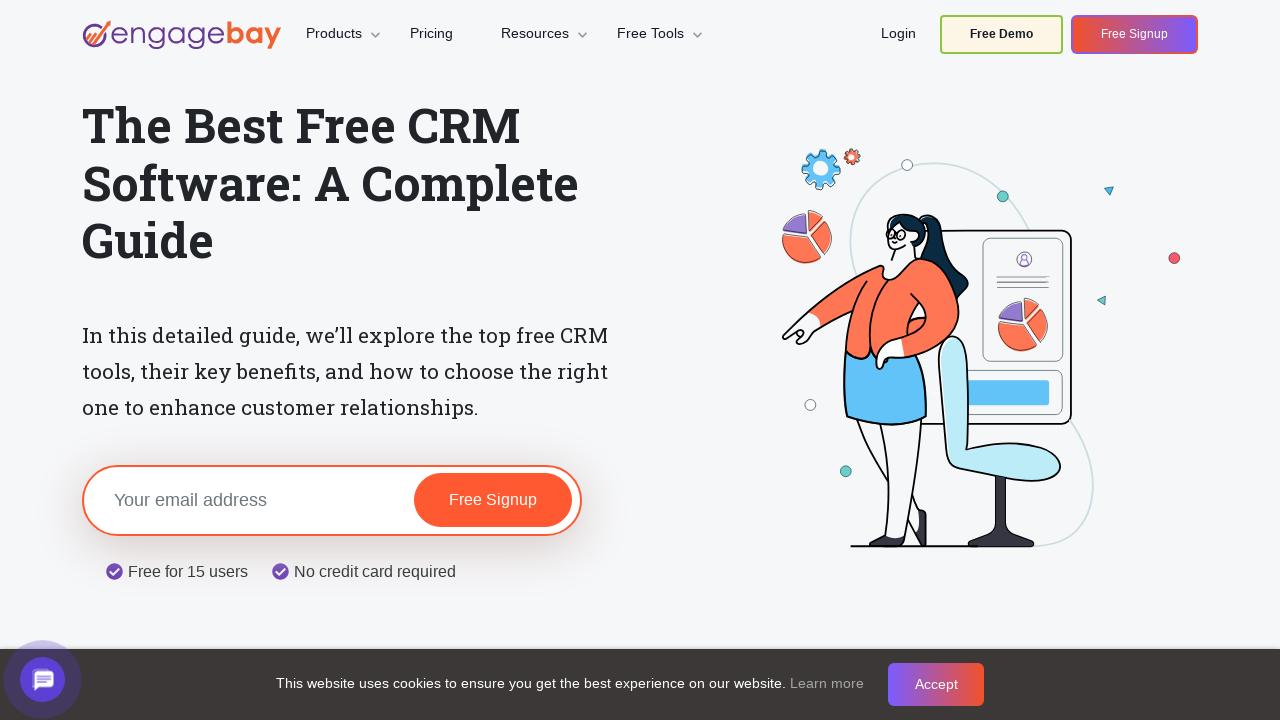

Found hidden link (count: 246)
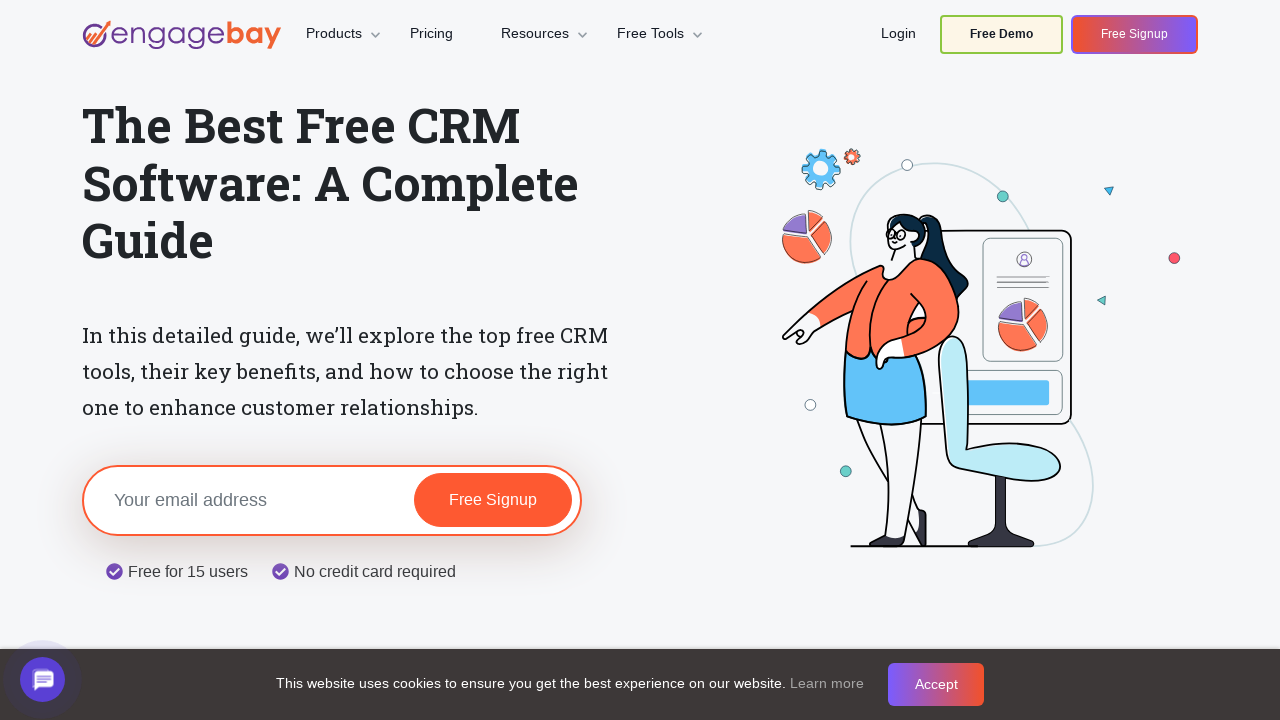

Found hidden link (count: 247)
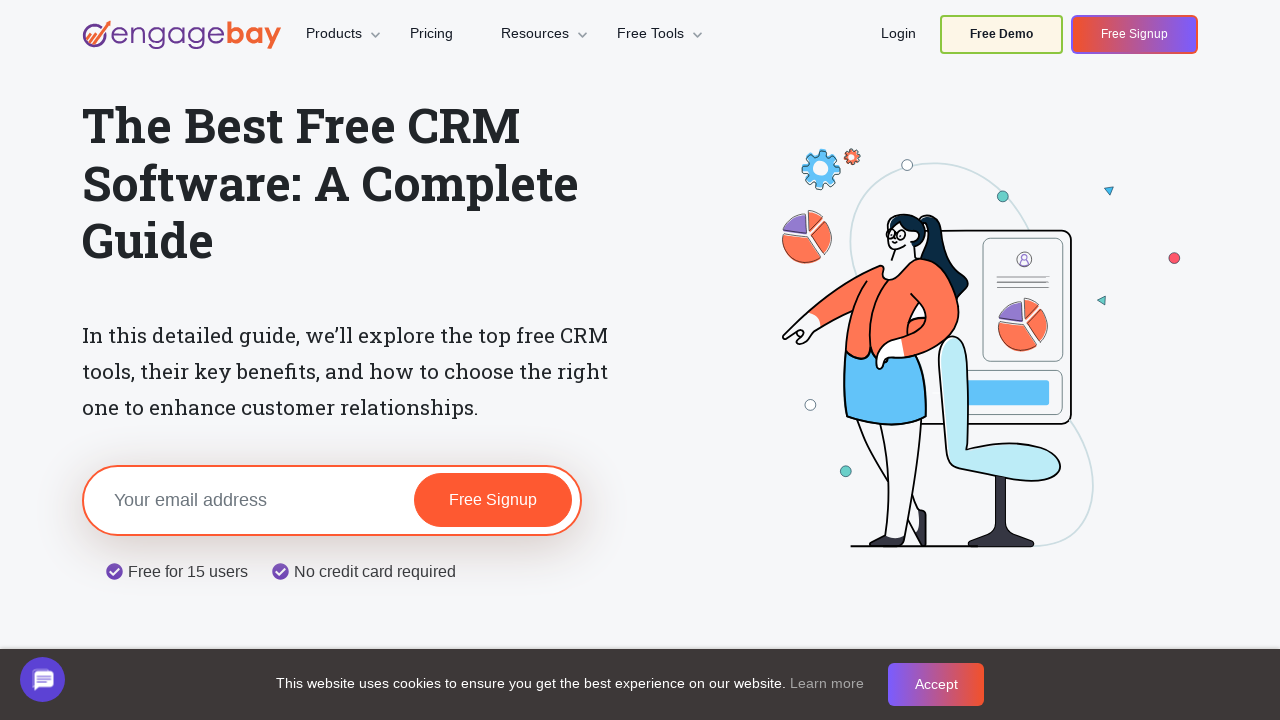

Found hidden link (count: 248)
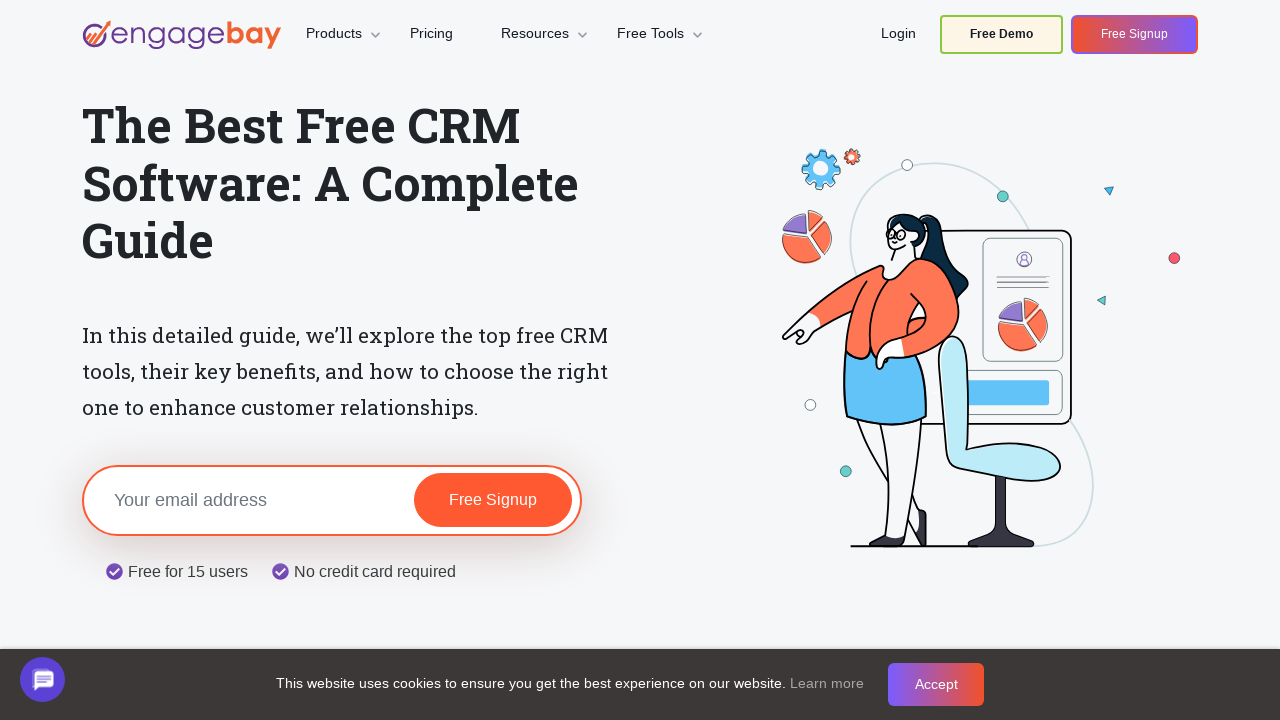

Found hidden link (count: 249)
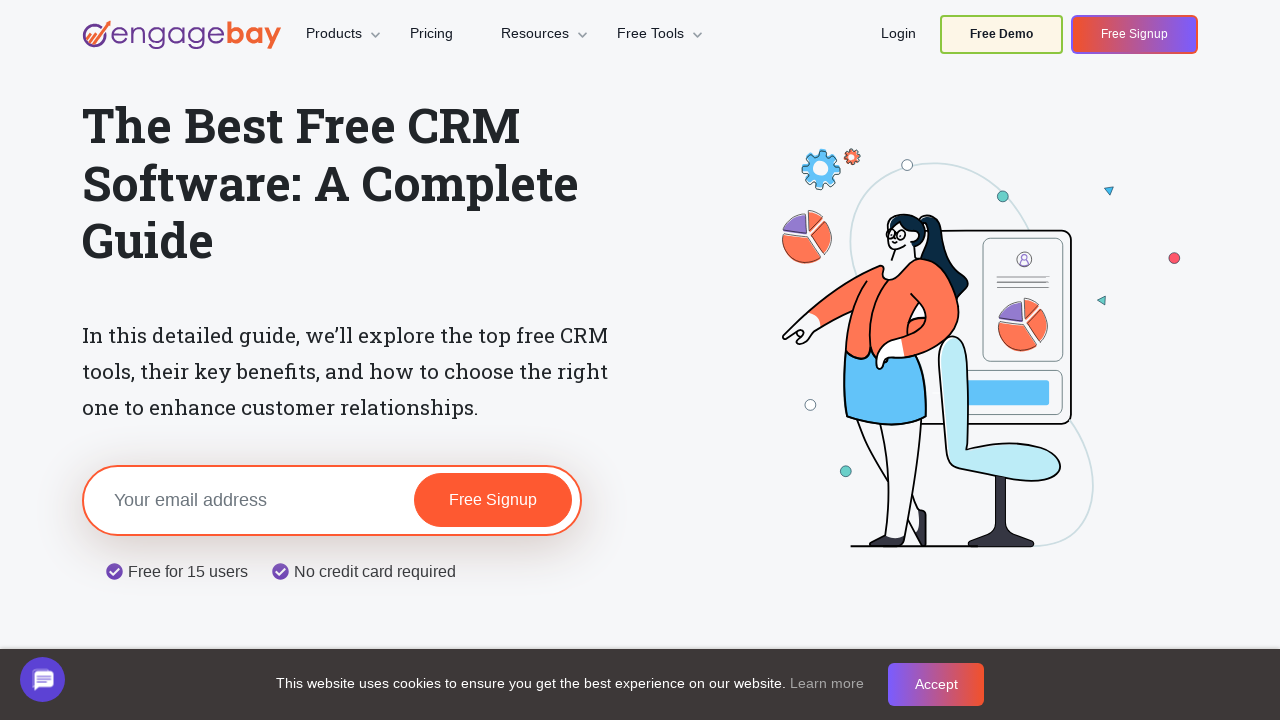

Found hidden link (count: 250)
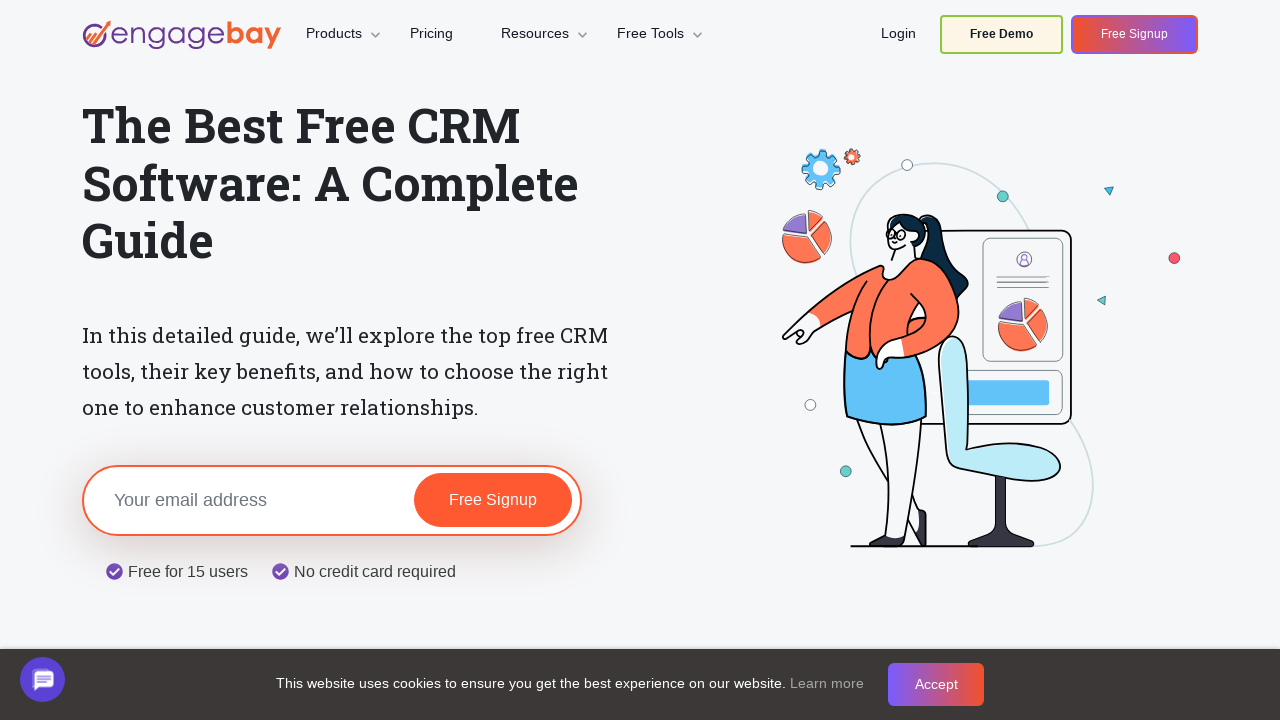

Verified visible link (count: 52)
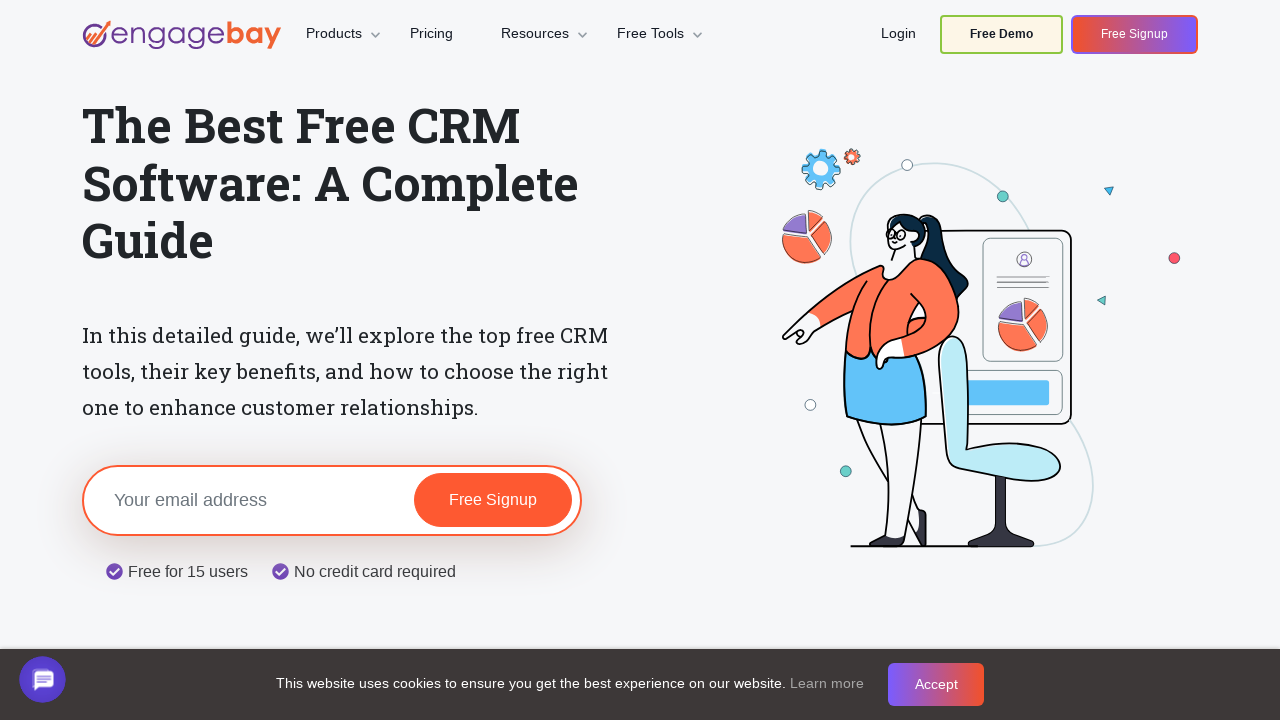

Verified visible link (count: 53)
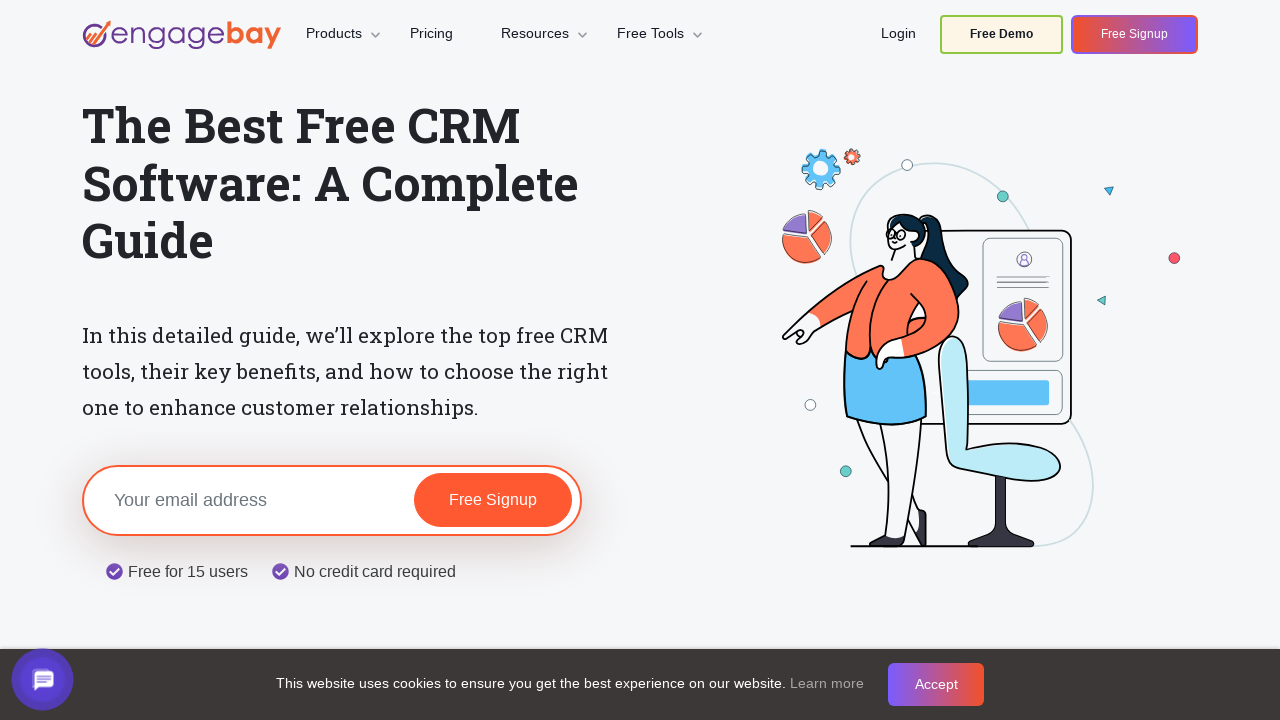

Verified visible link (count: 54)
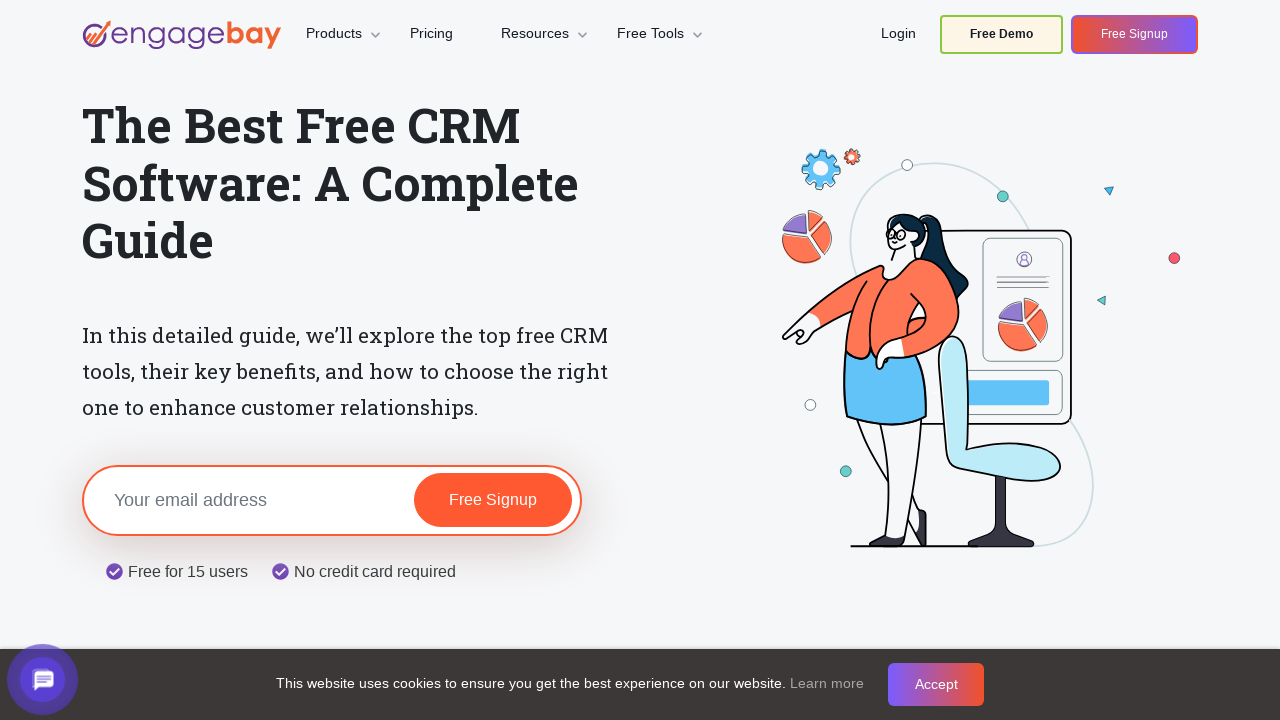

Verified visible link (count: 55)
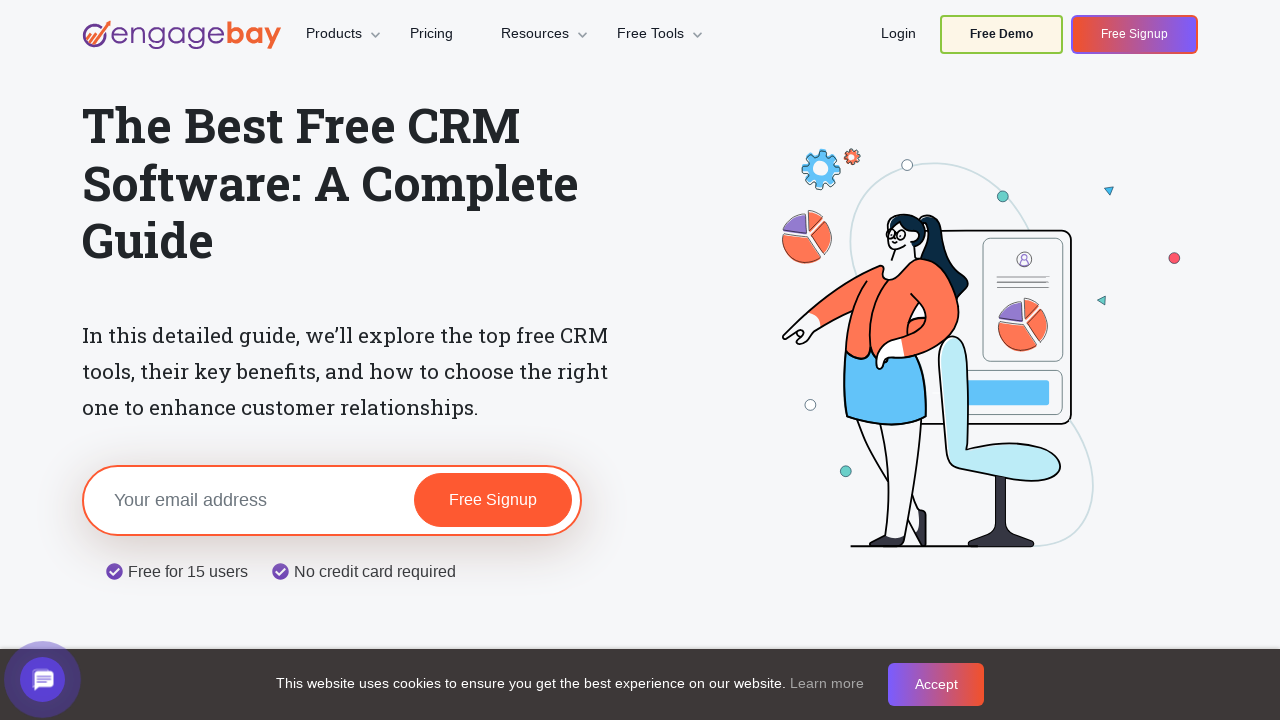

Verified visible link (count: 56)
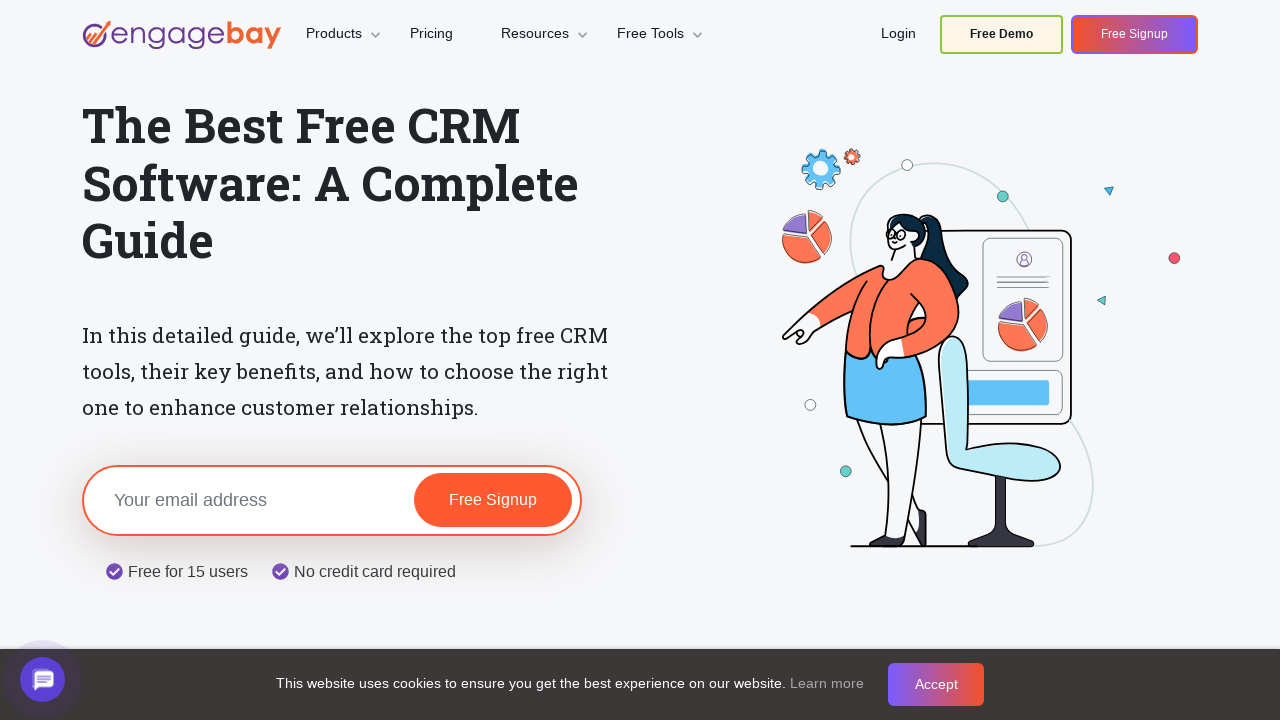

Verified visible link (count: 57)
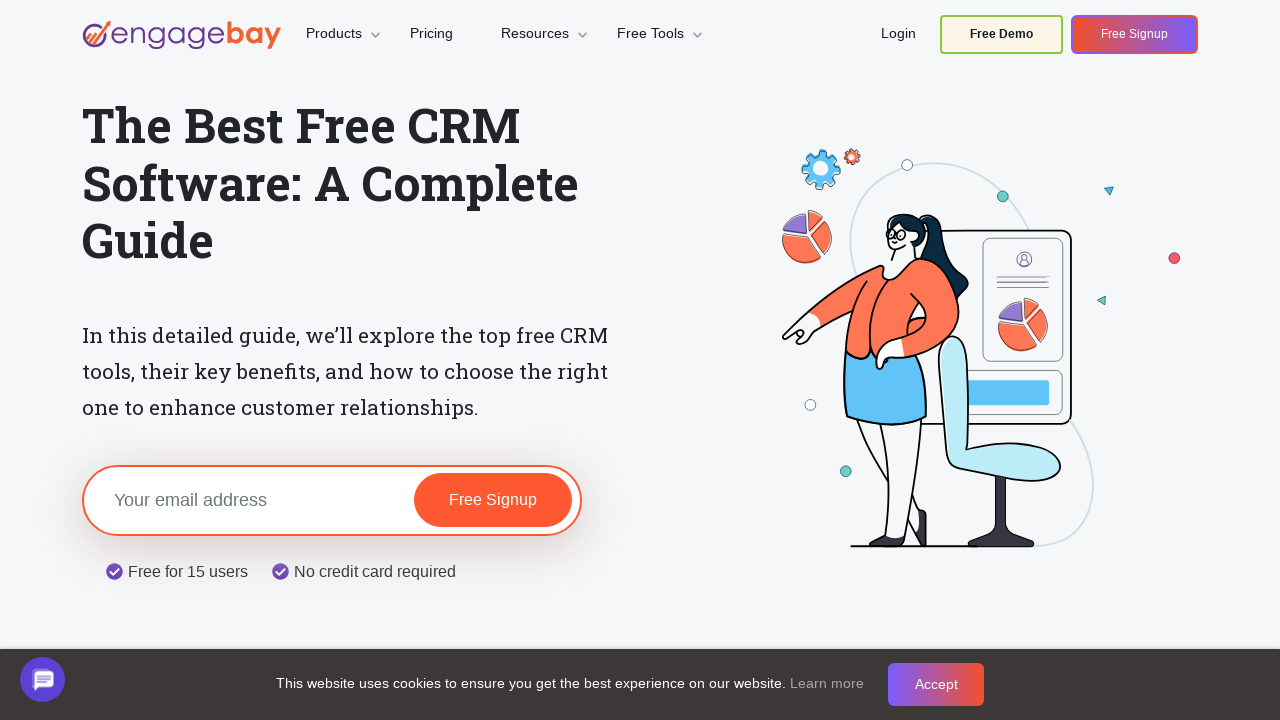

Verified visible link (count: 58)
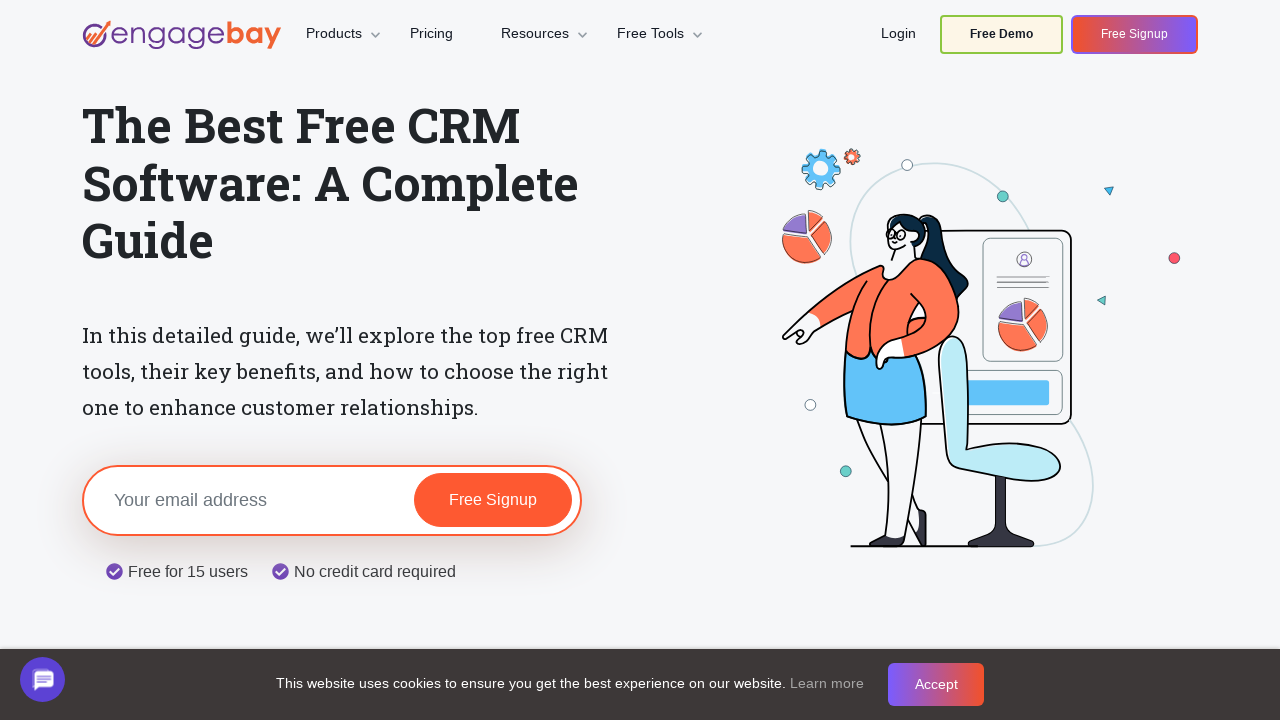

Verified visible link (count: 59)
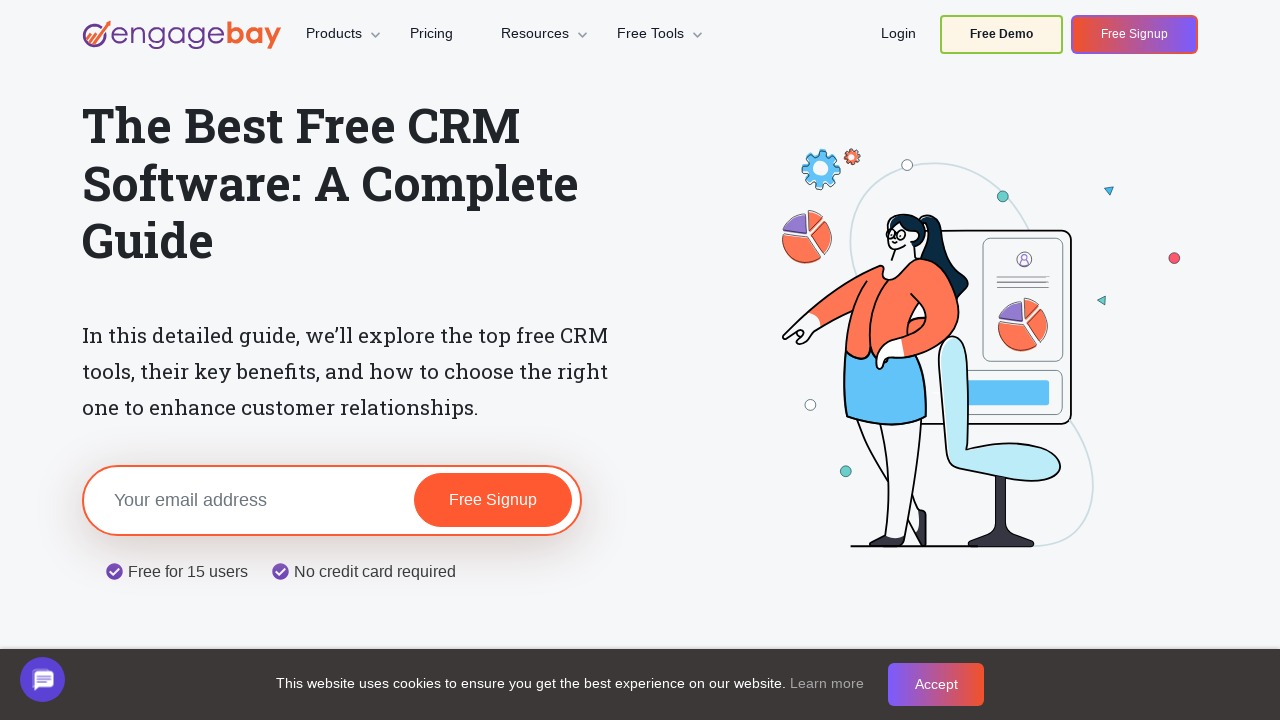

Found hidden link (count: 251)
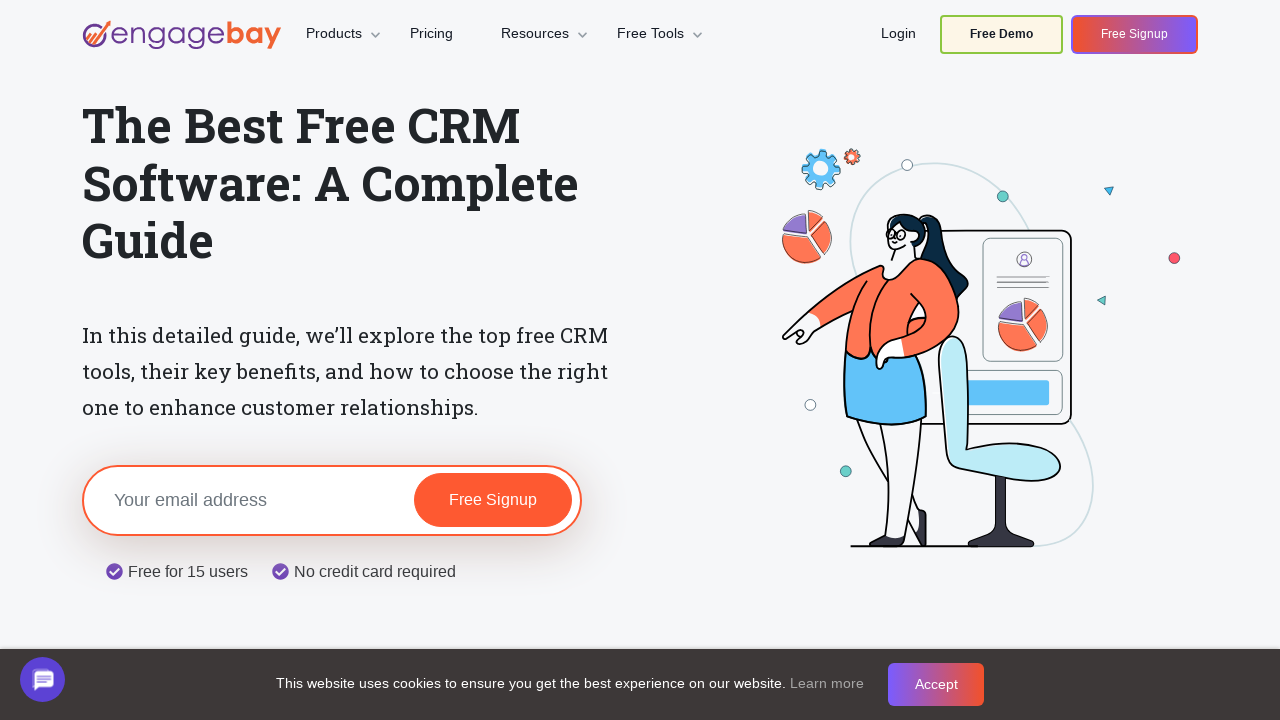

Found hidden link (count: 252)
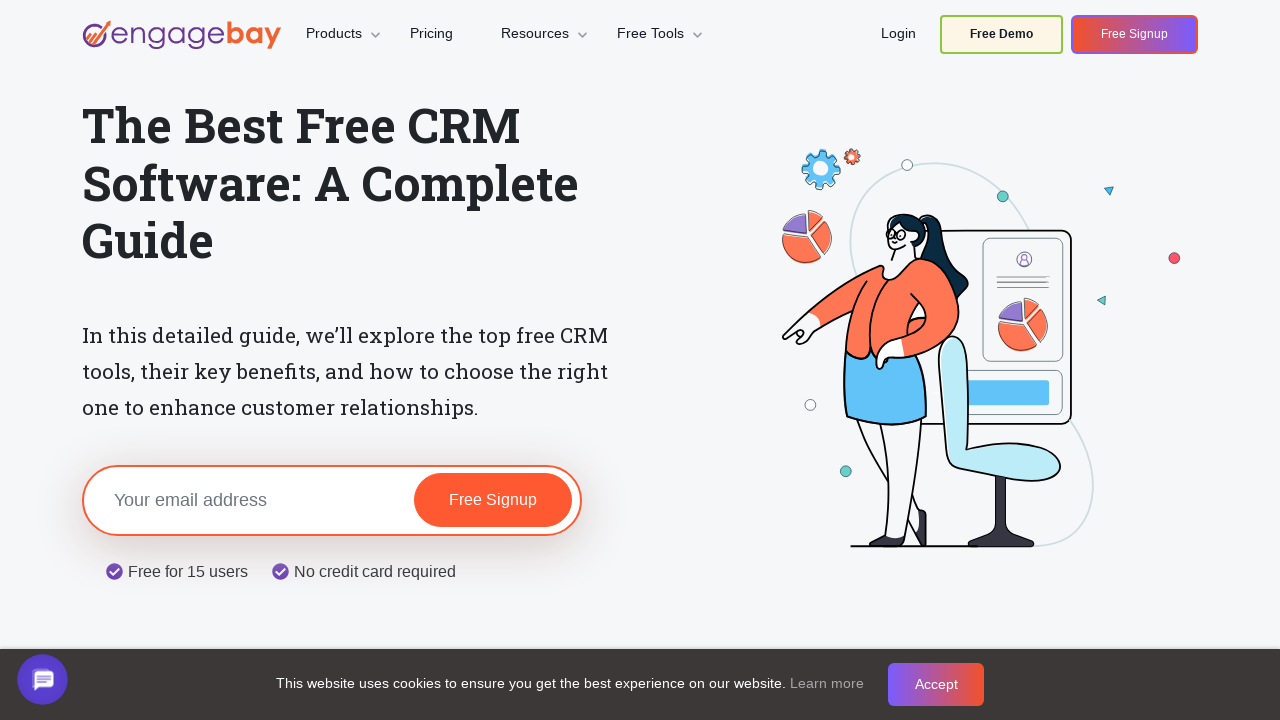

Found hidden link (count: 253)
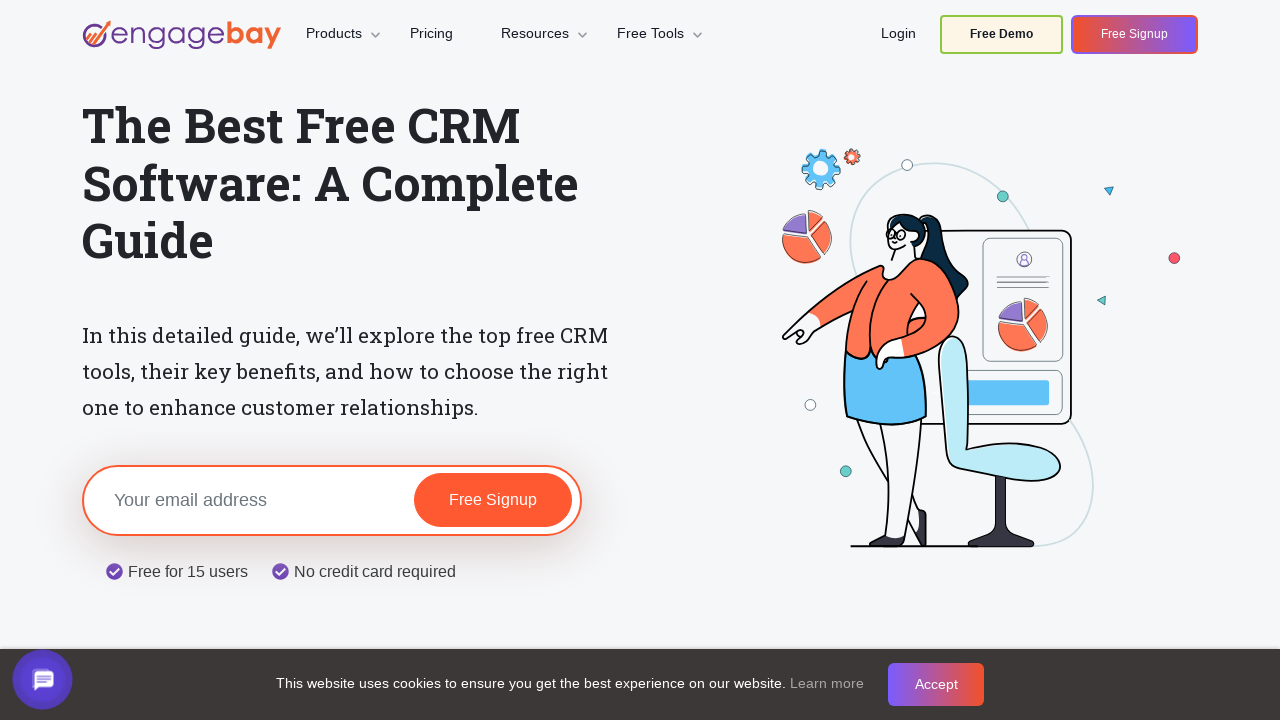

Found hidden link (count: 254)
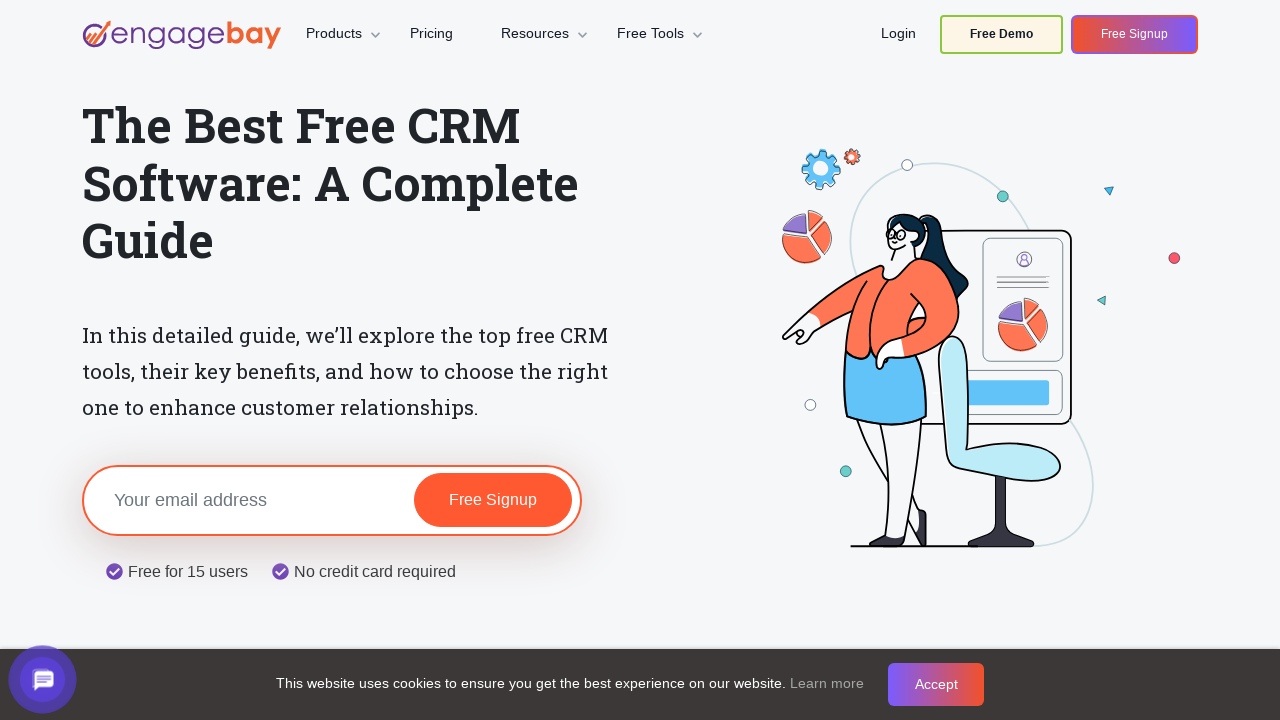

Found hidden link (count: 255)
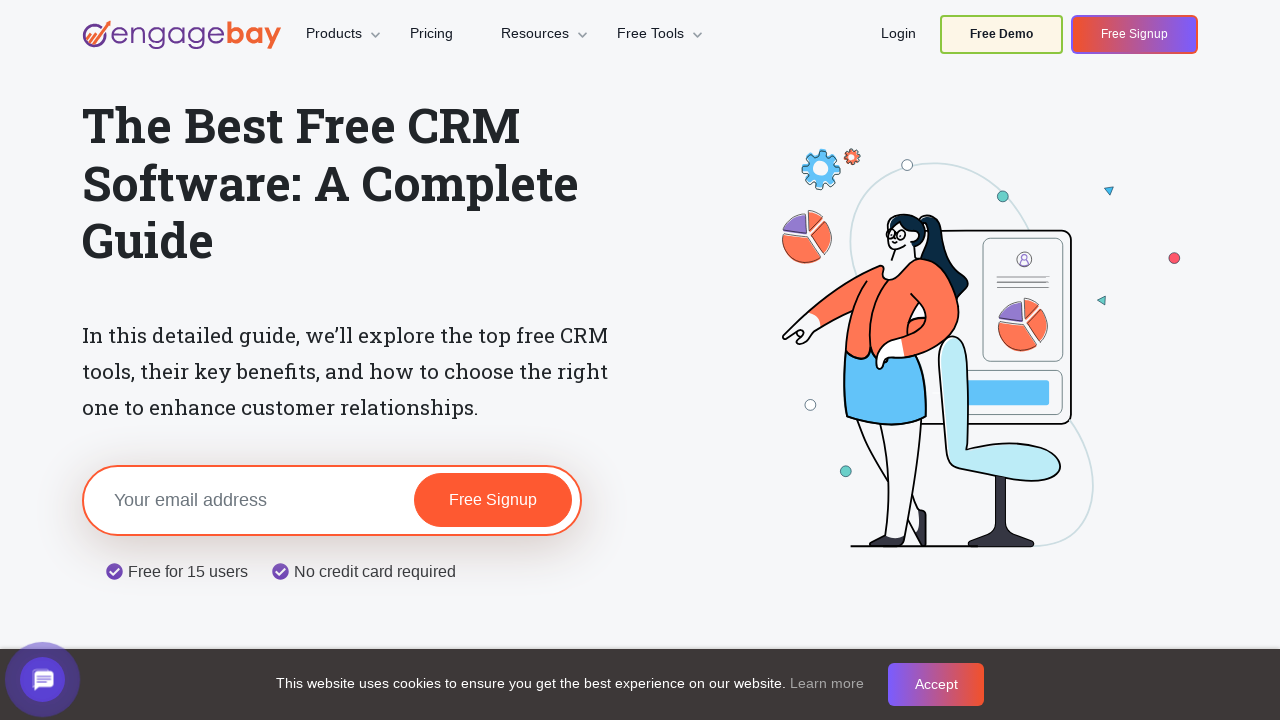

Found hidden link (count: 256)
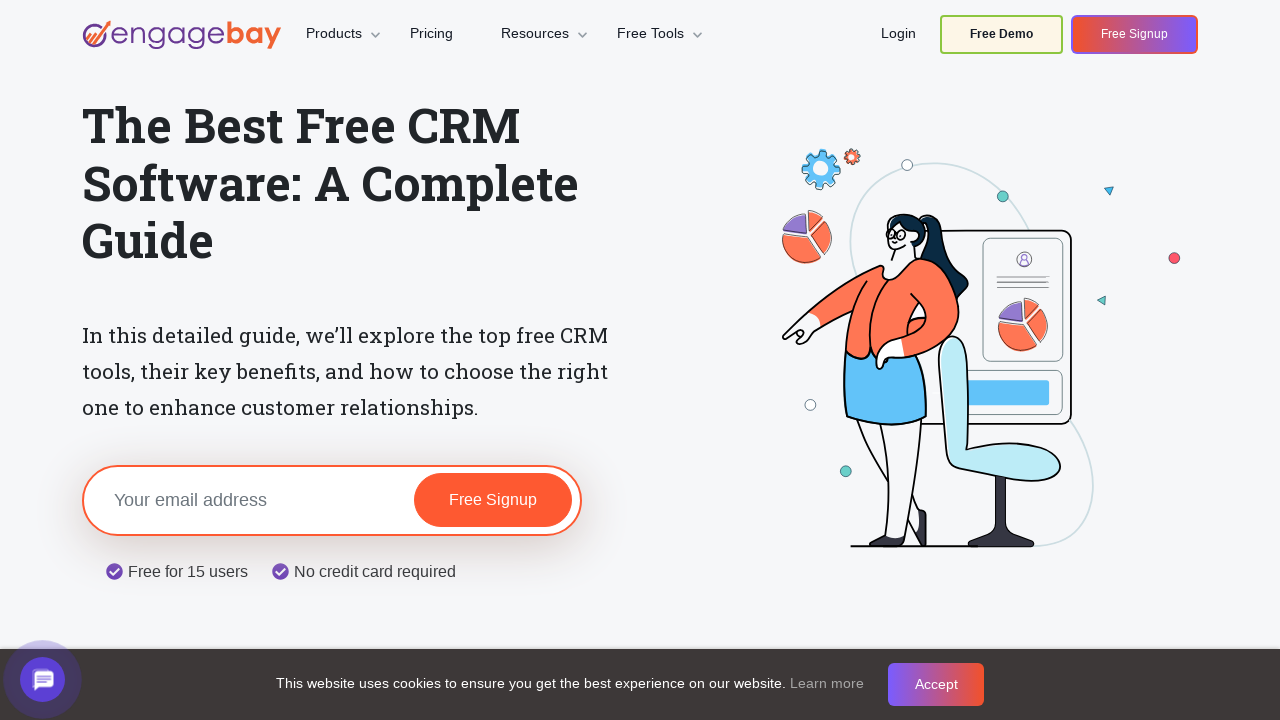

Verified visible link (count: 60)
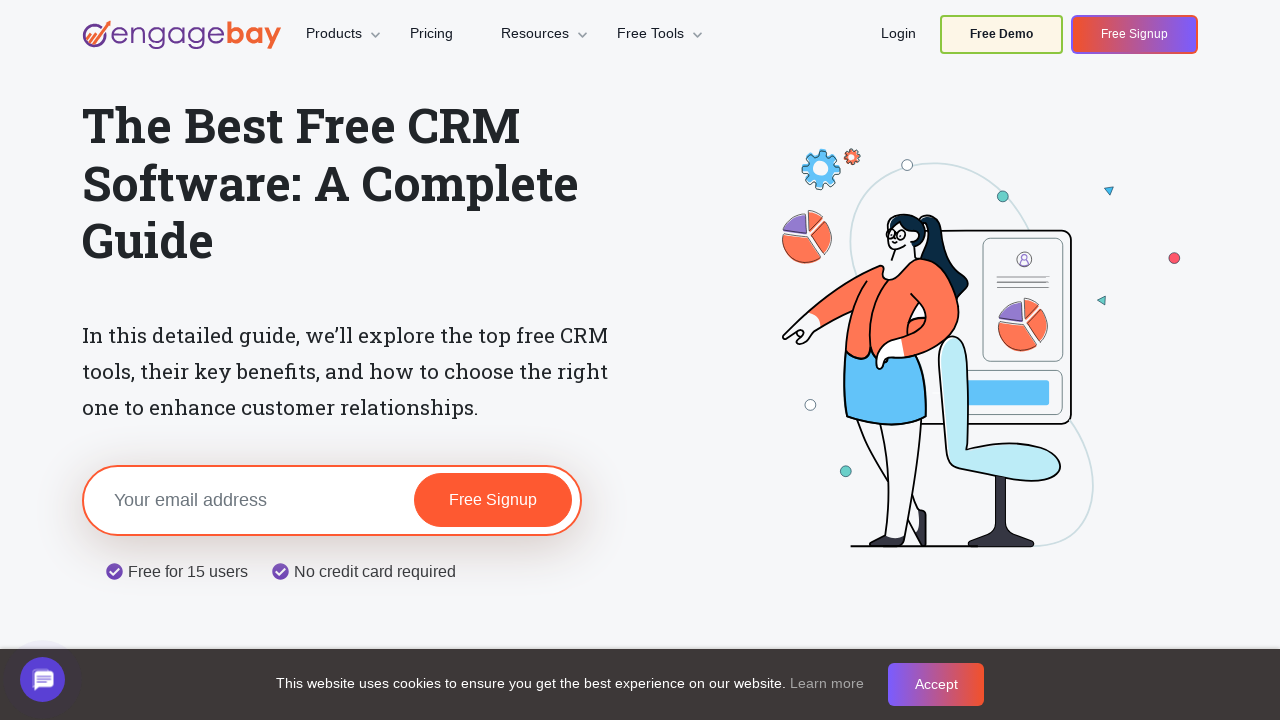

Verified visible link (count: 61)
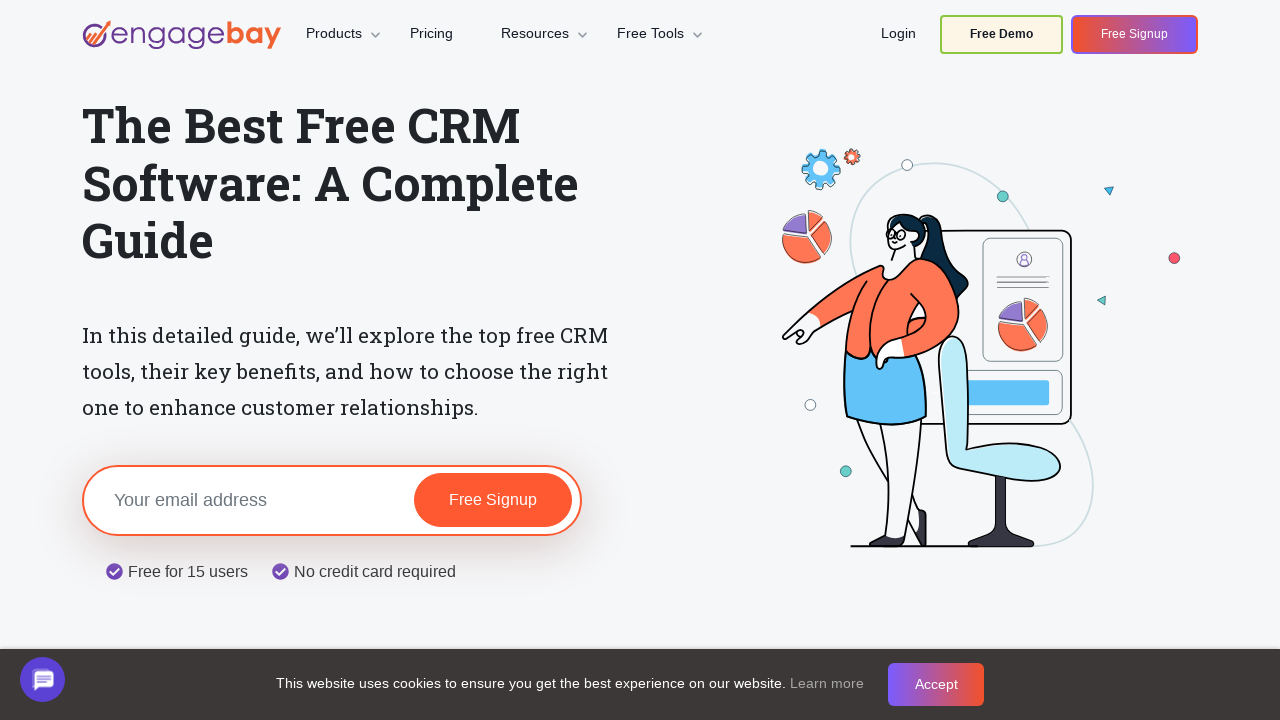

Verified visible link (count: 62)
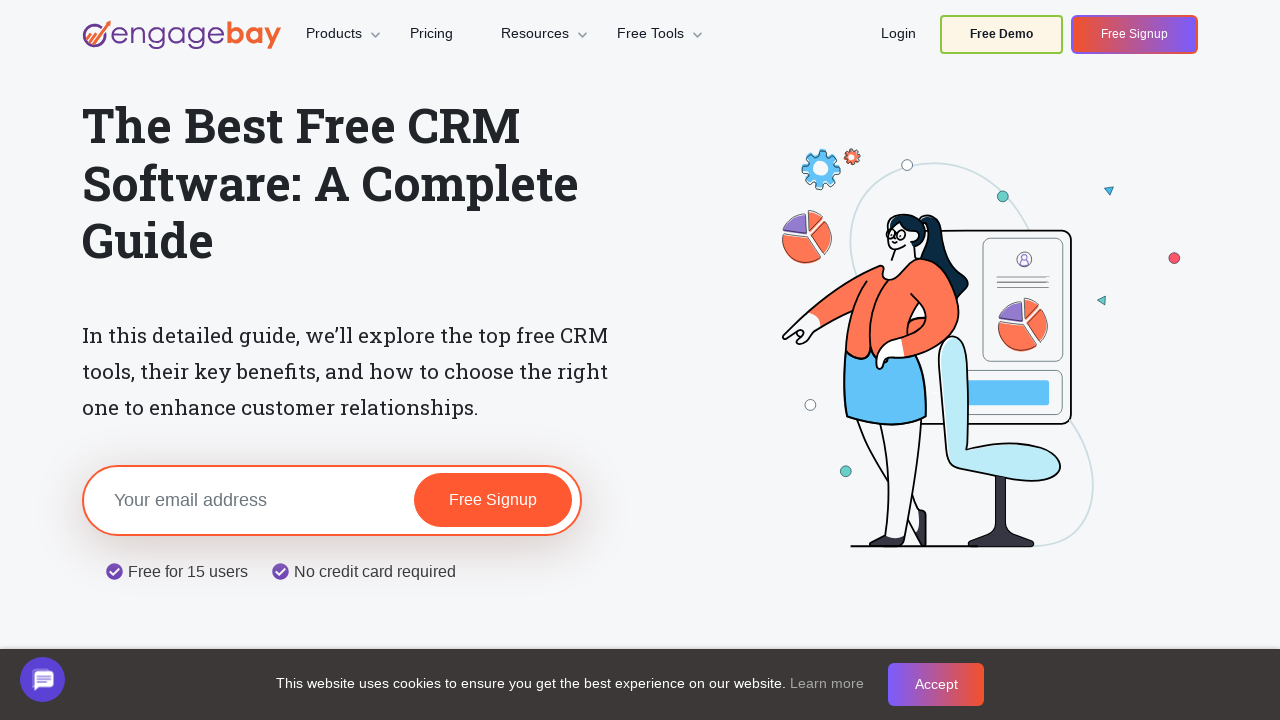

Verified visible link (count: 63)
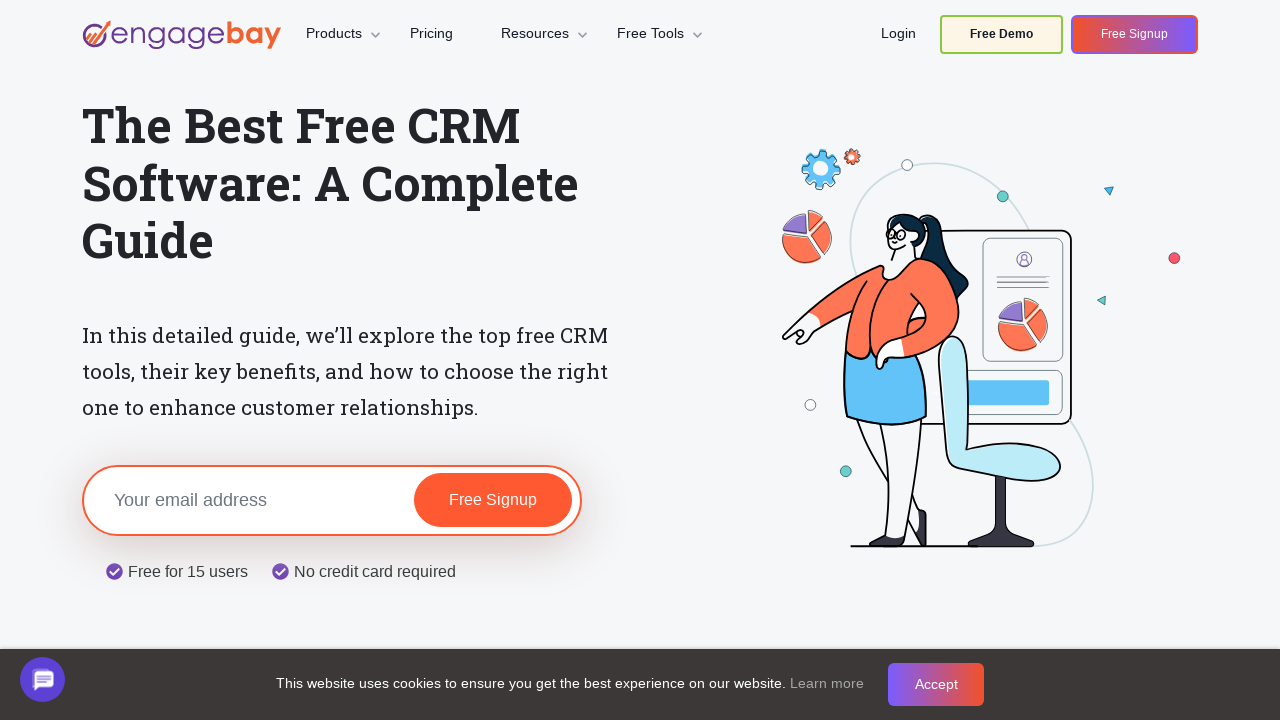

Verified visible link (count: 64)
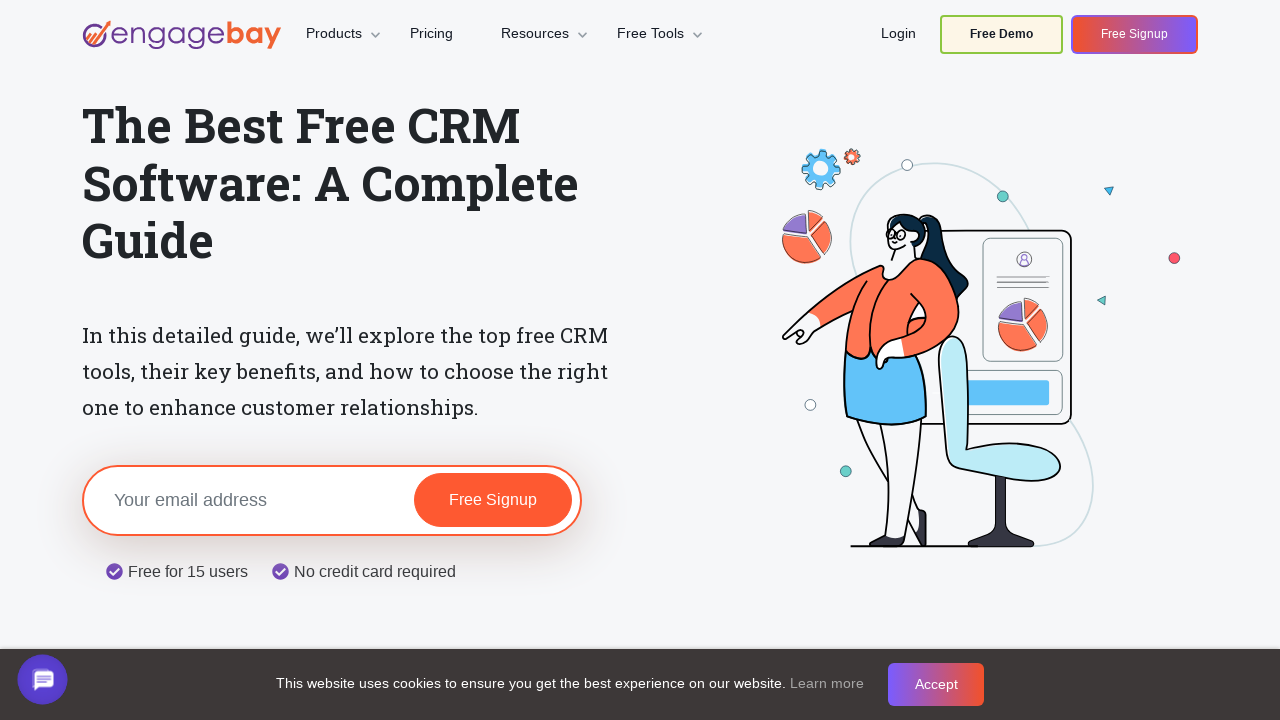

Verified visible link (count: 65)
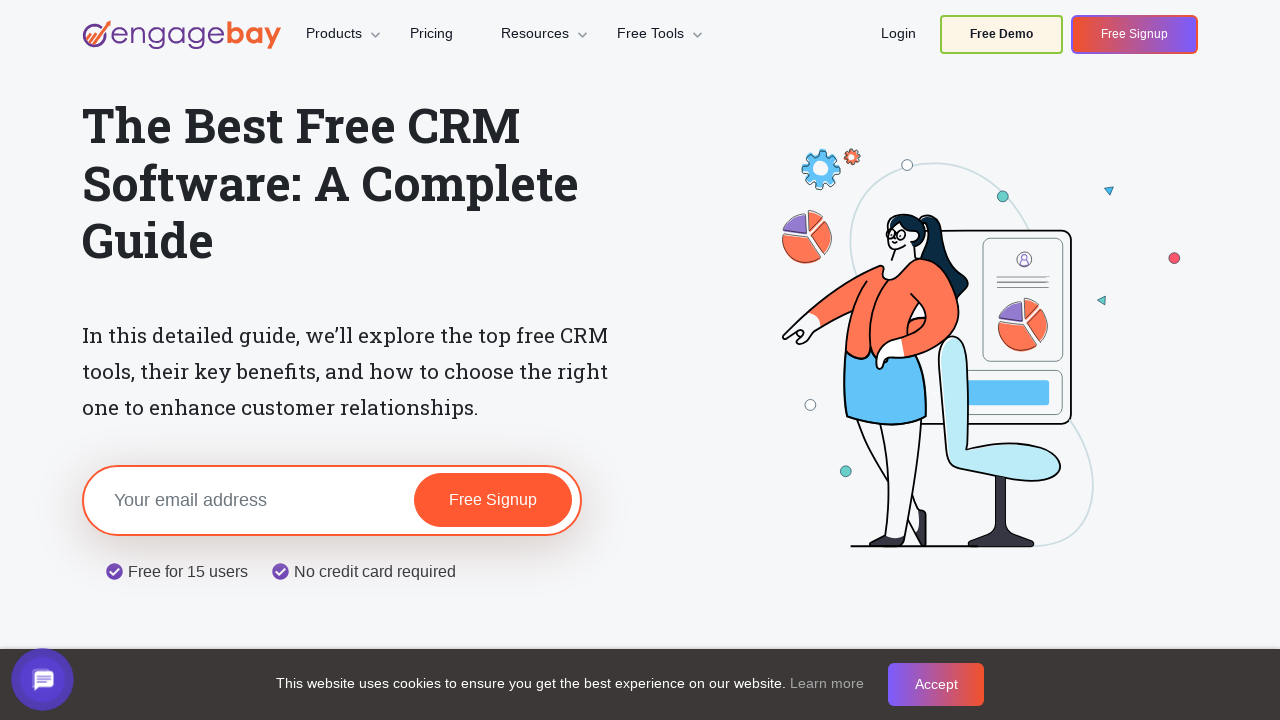

Verified visible link (count: 66)
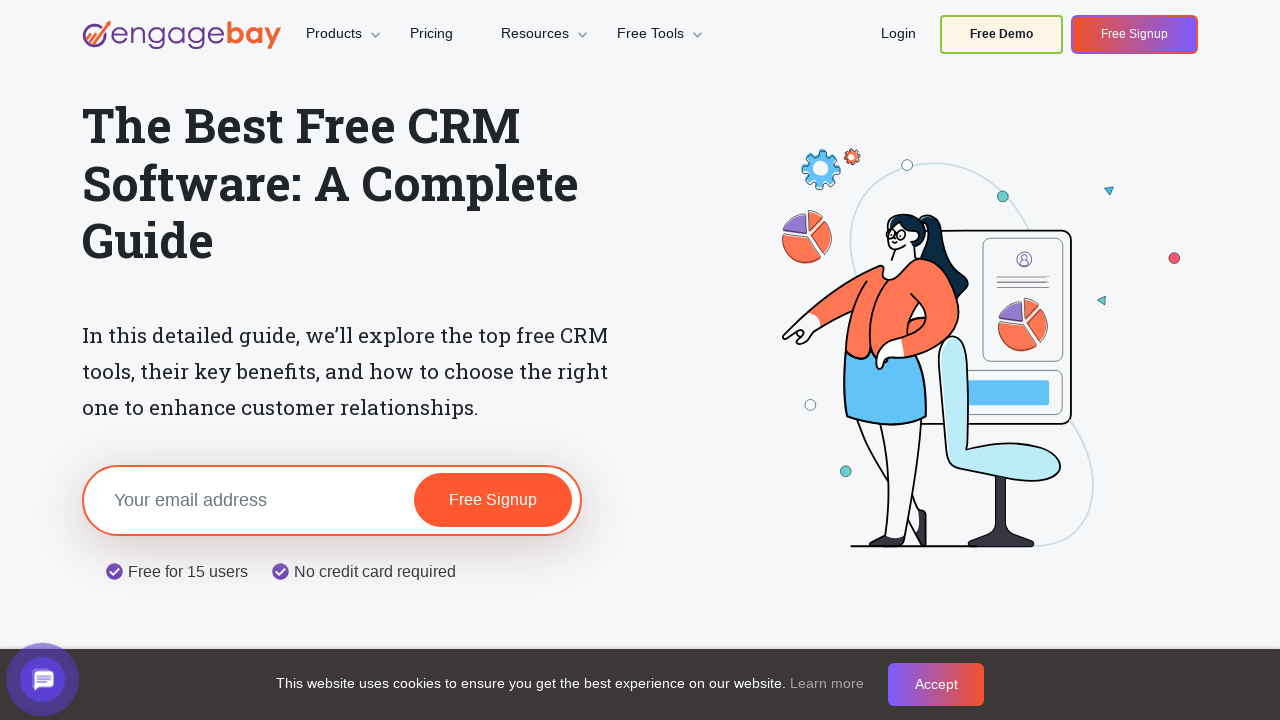

Verified visible link (count: 67)
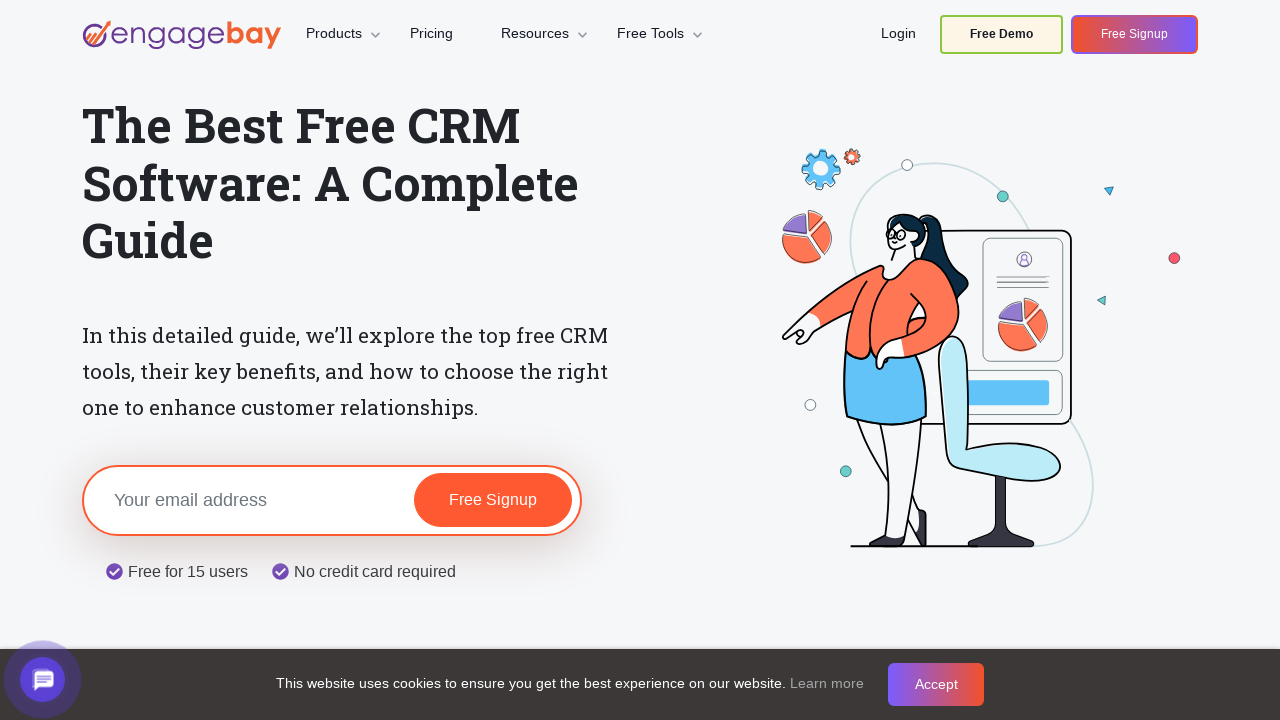

Found hidden link (count: 257)
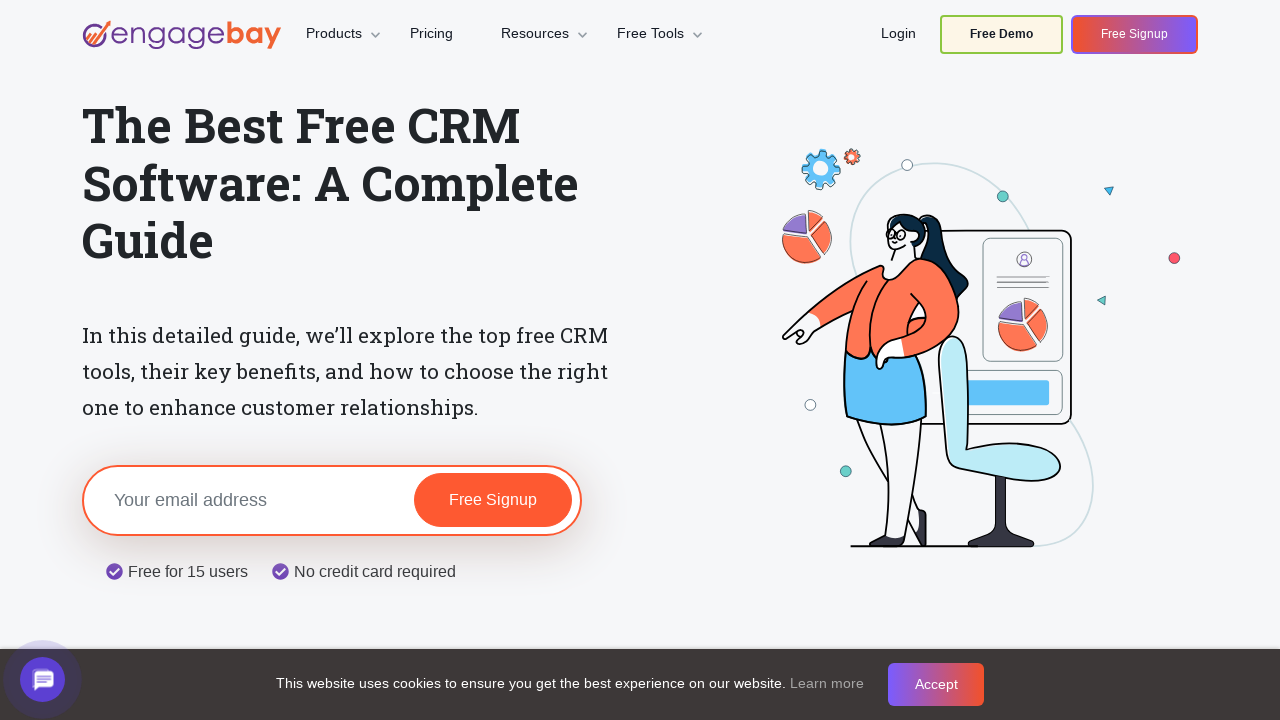

Found hidden link (count: 258)
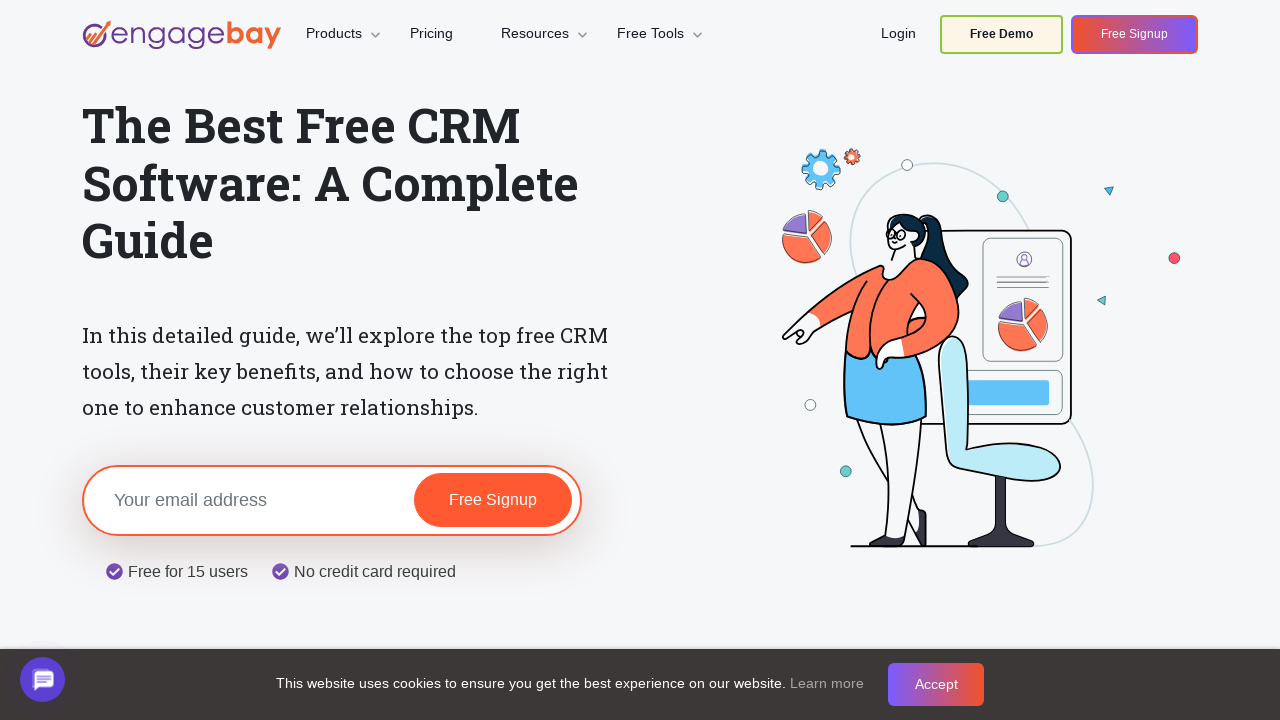

Found hidden link (count: 259)
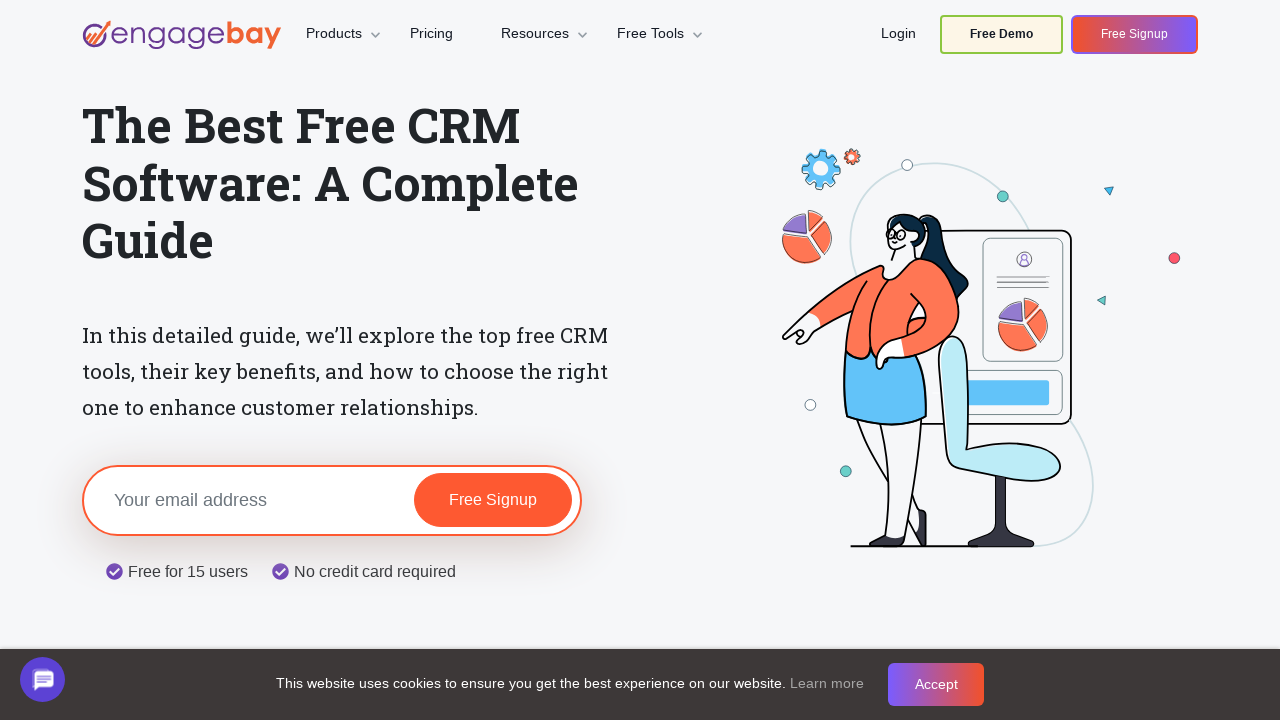

Found hidden link (count: 260)
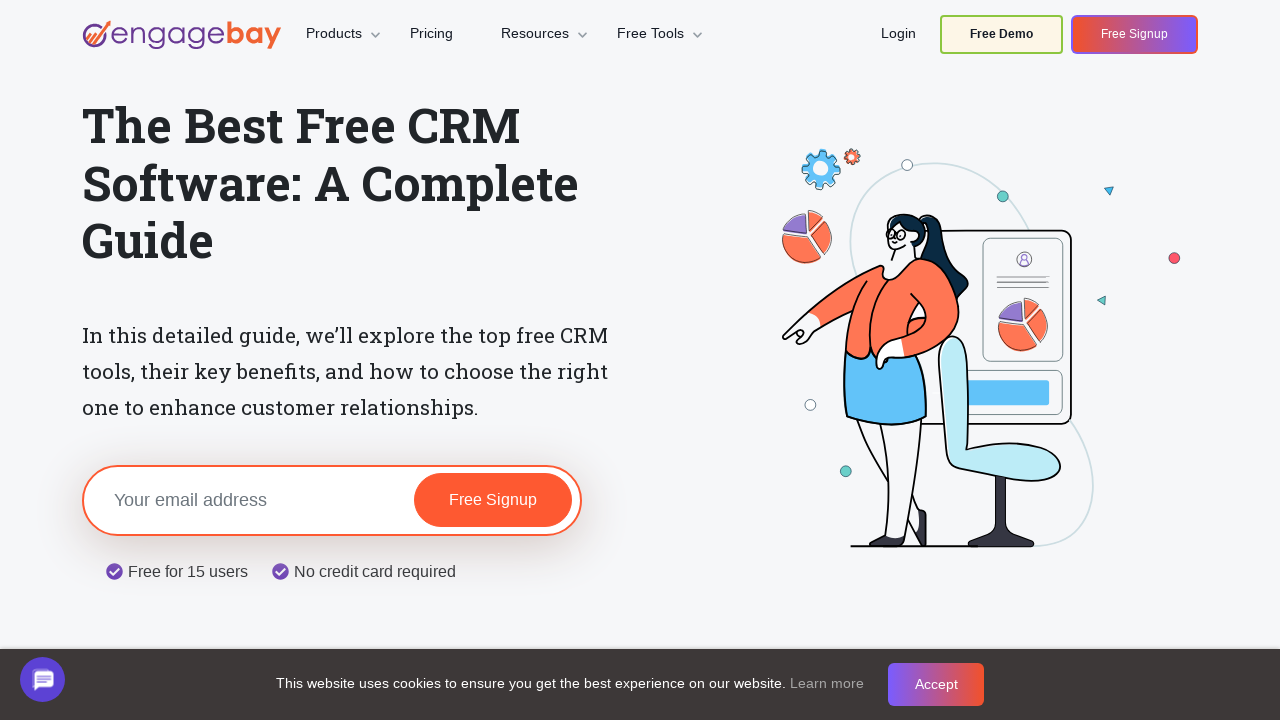

Found hidden link (count: 261)
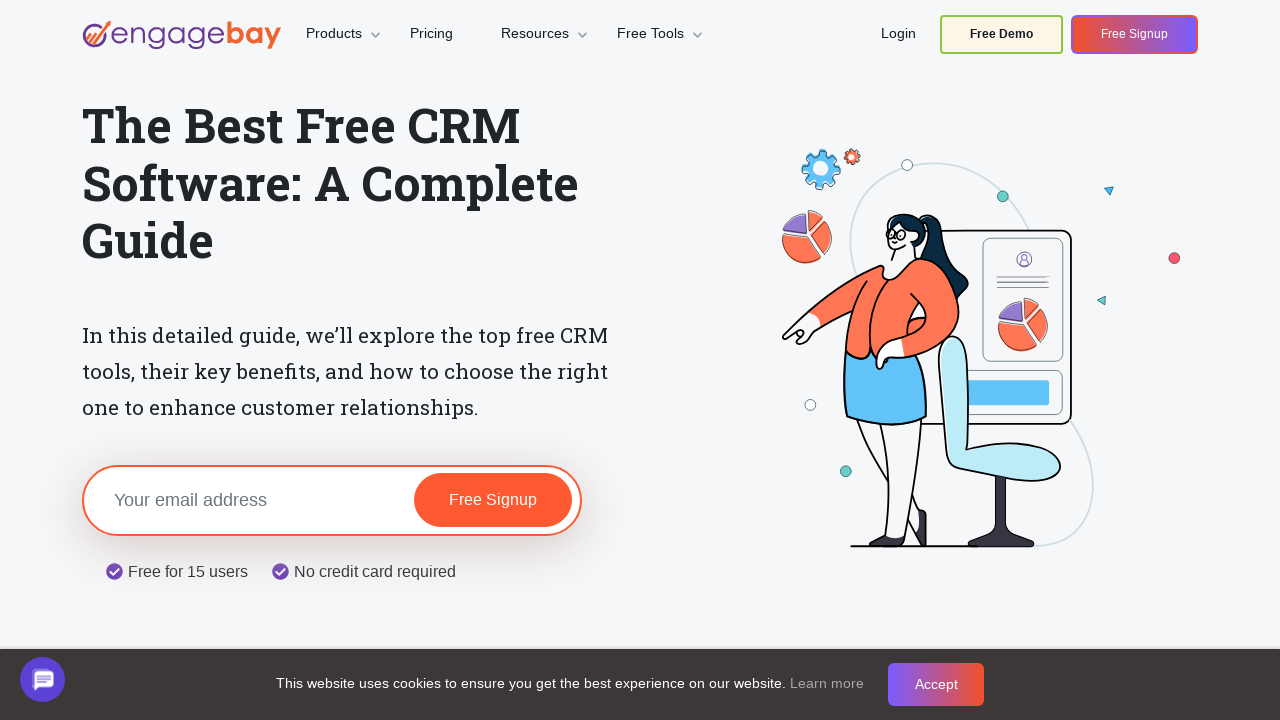

Found hidden link (count: 262)
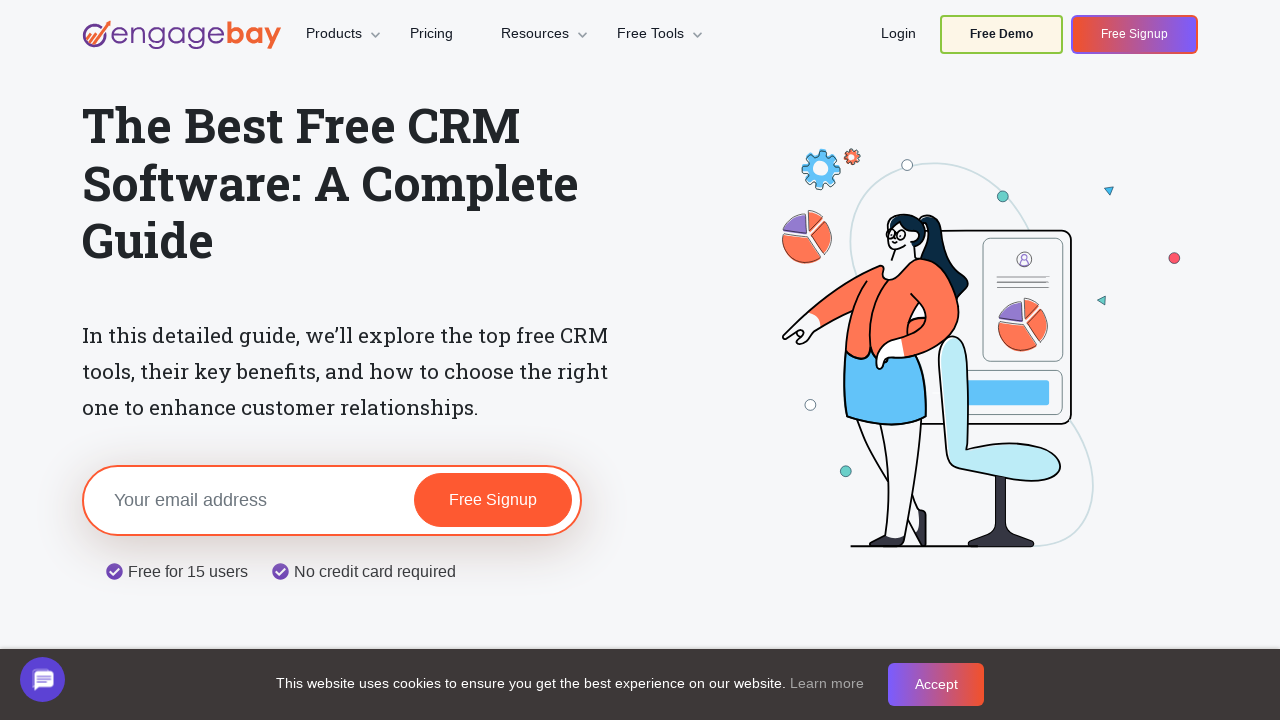

Found hidden link (count: 263)
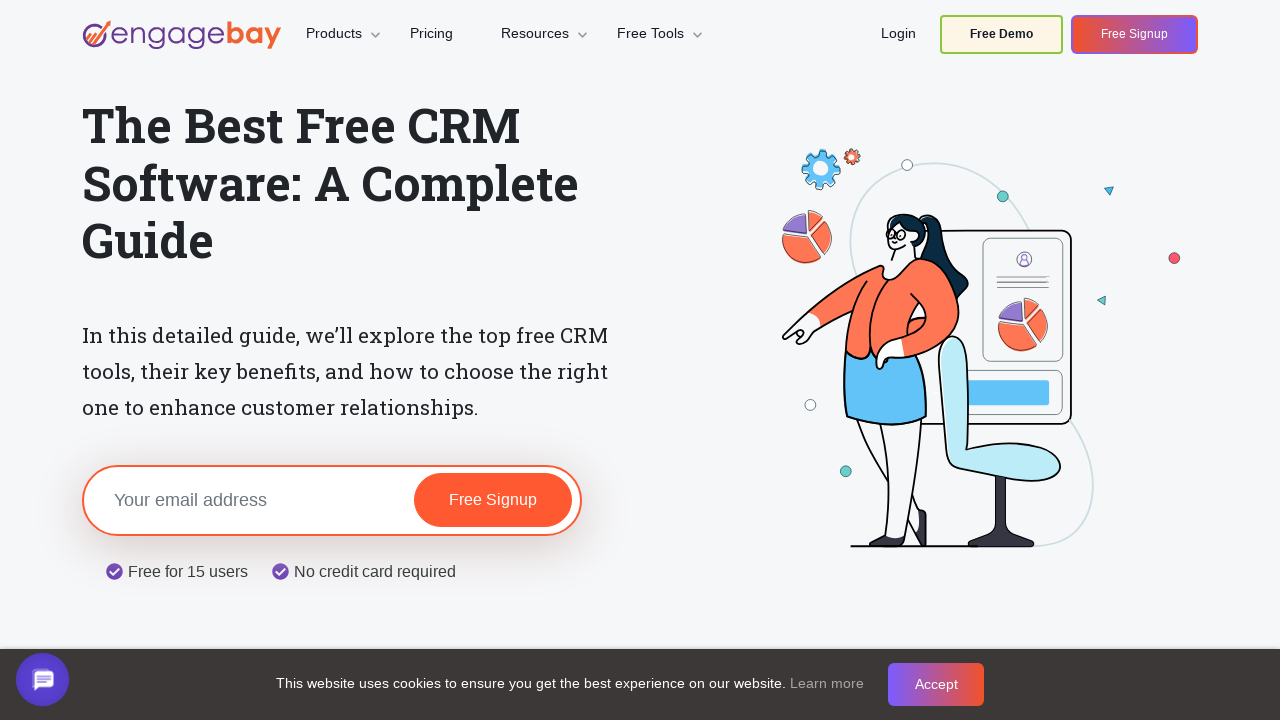

Found hidden link (count: 264)
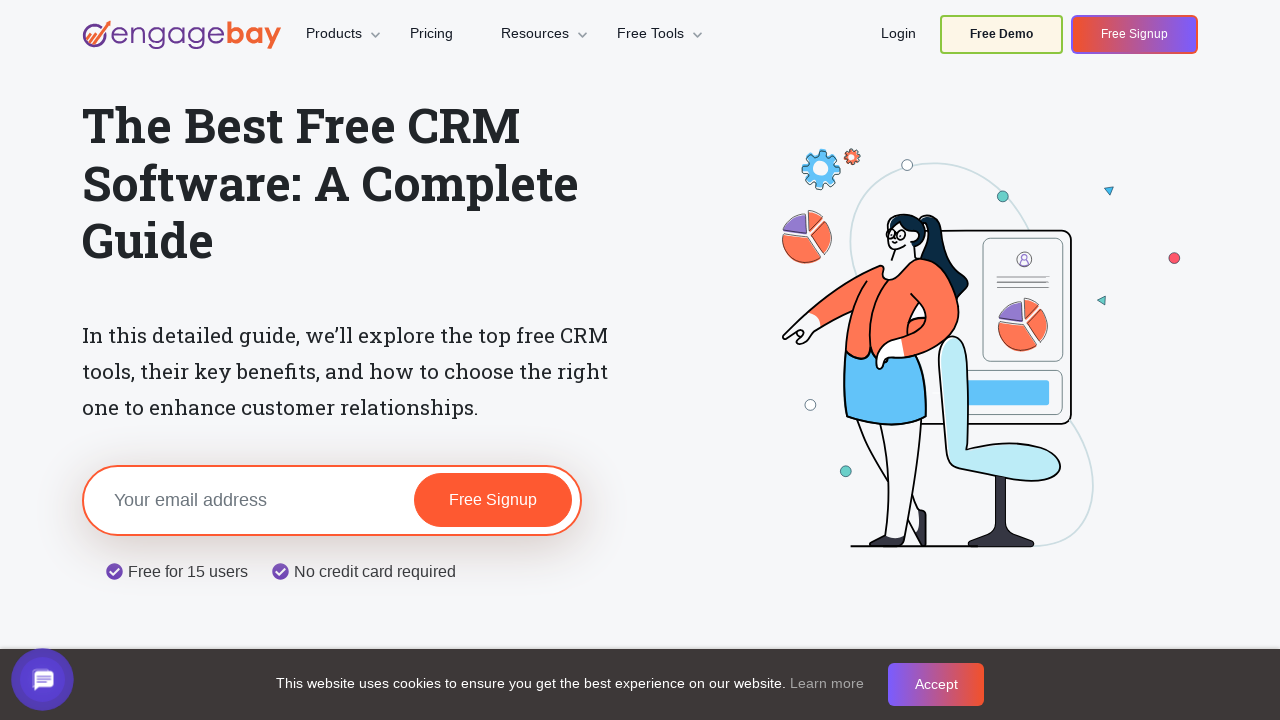

Found hidden link (count: 265)
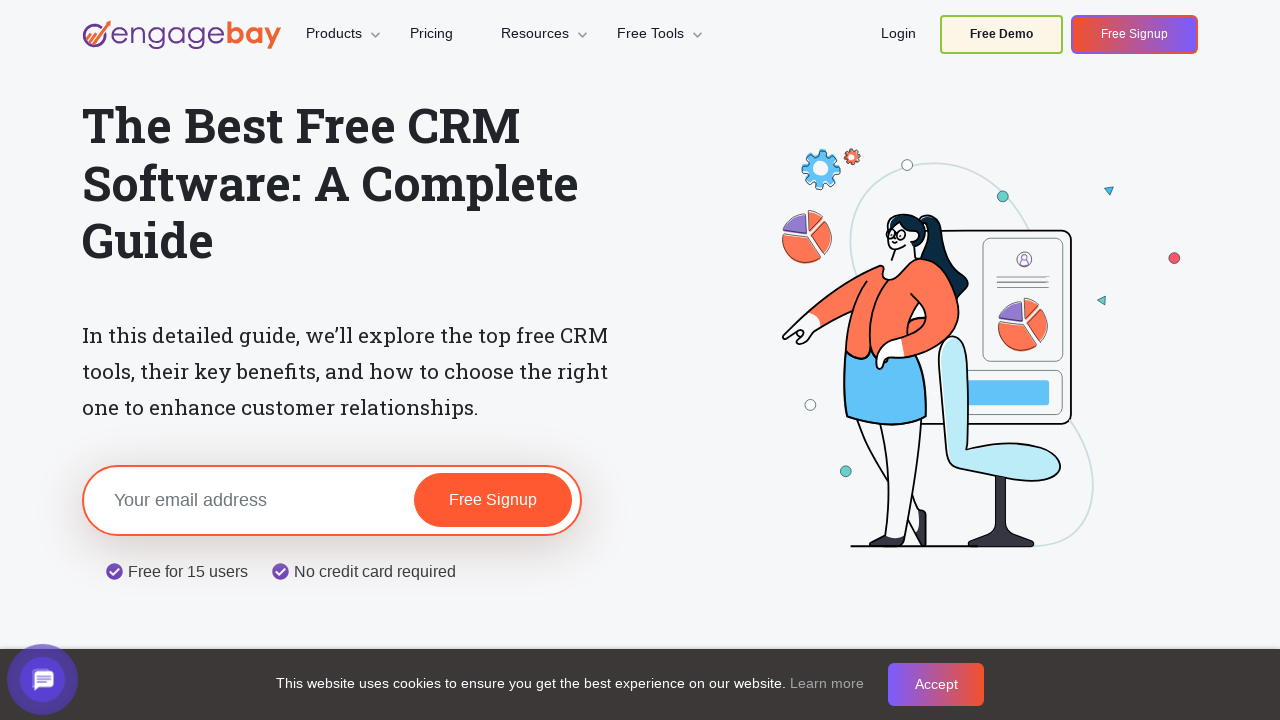

Found hidden link (count: 266)
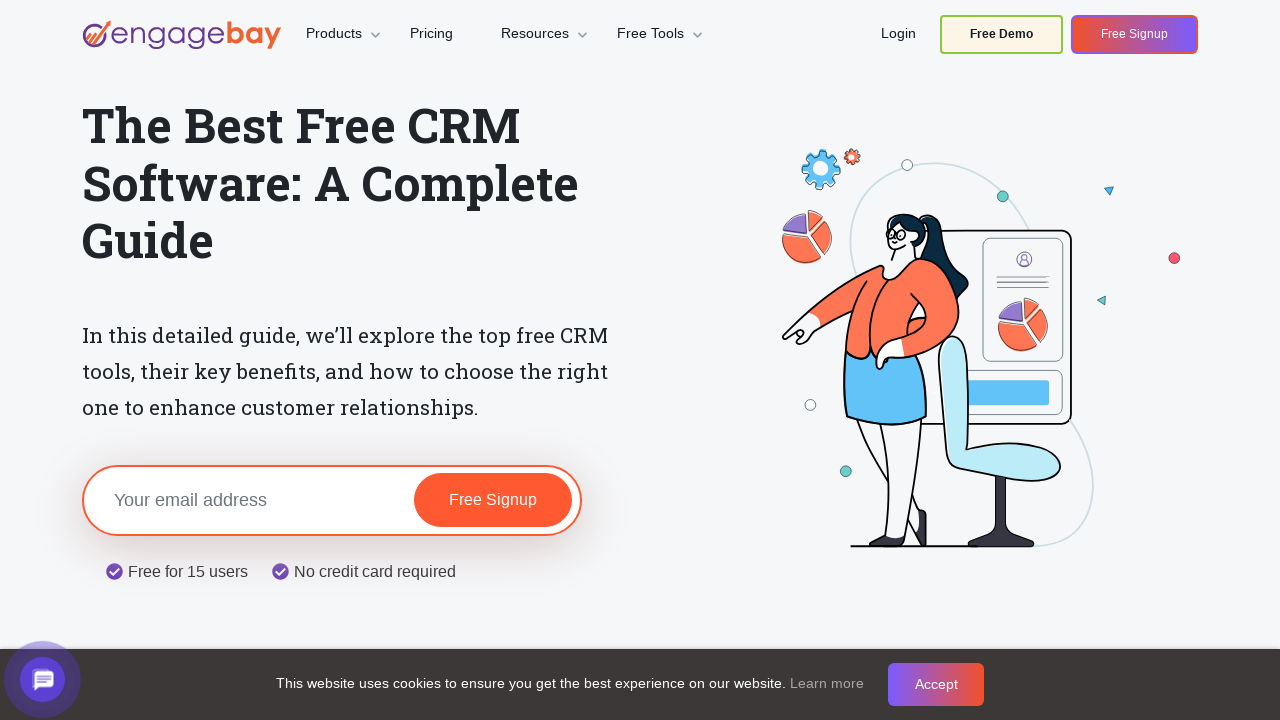

Found hidden link (count: 267)
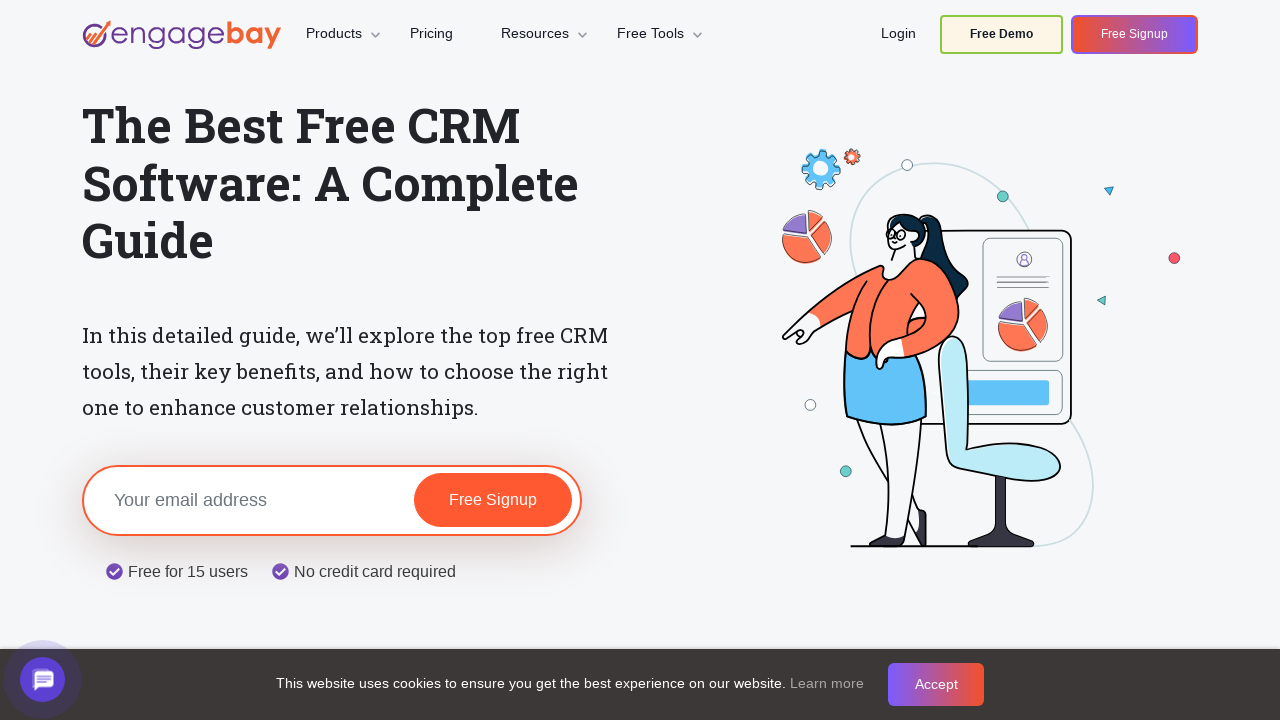

Found hidden link (count: 268)
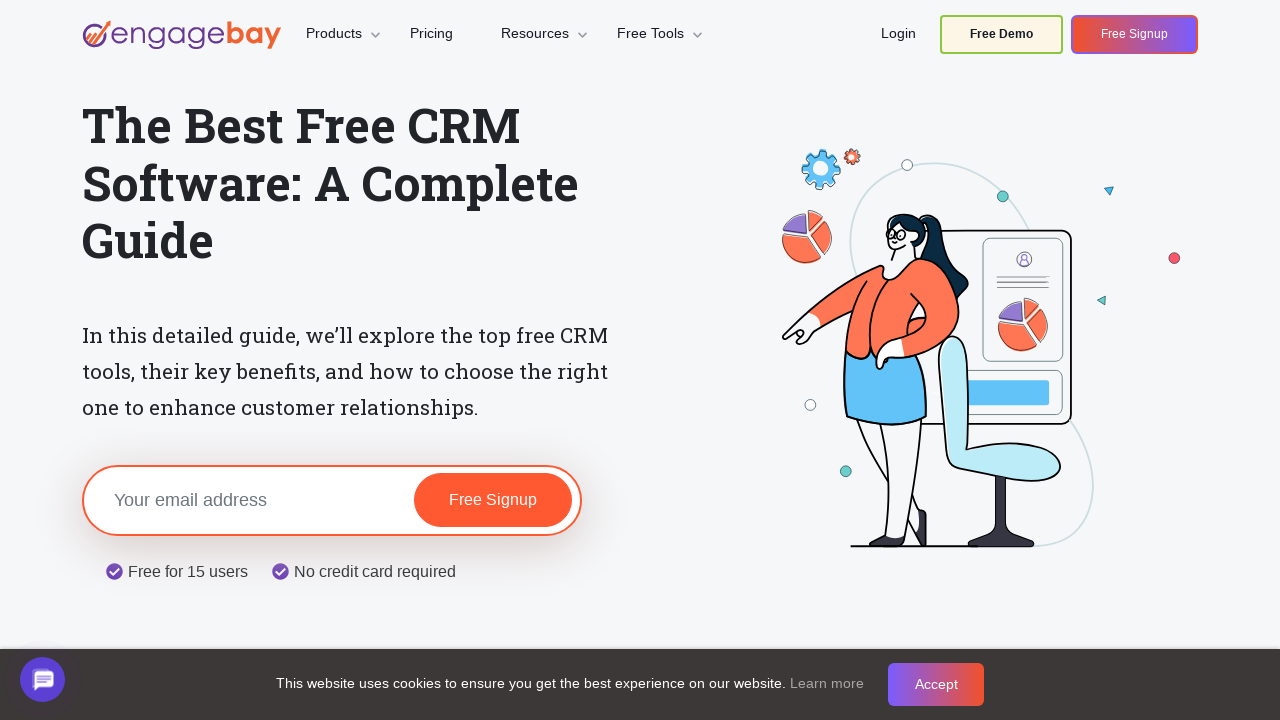

Verified visible link (count: 68)
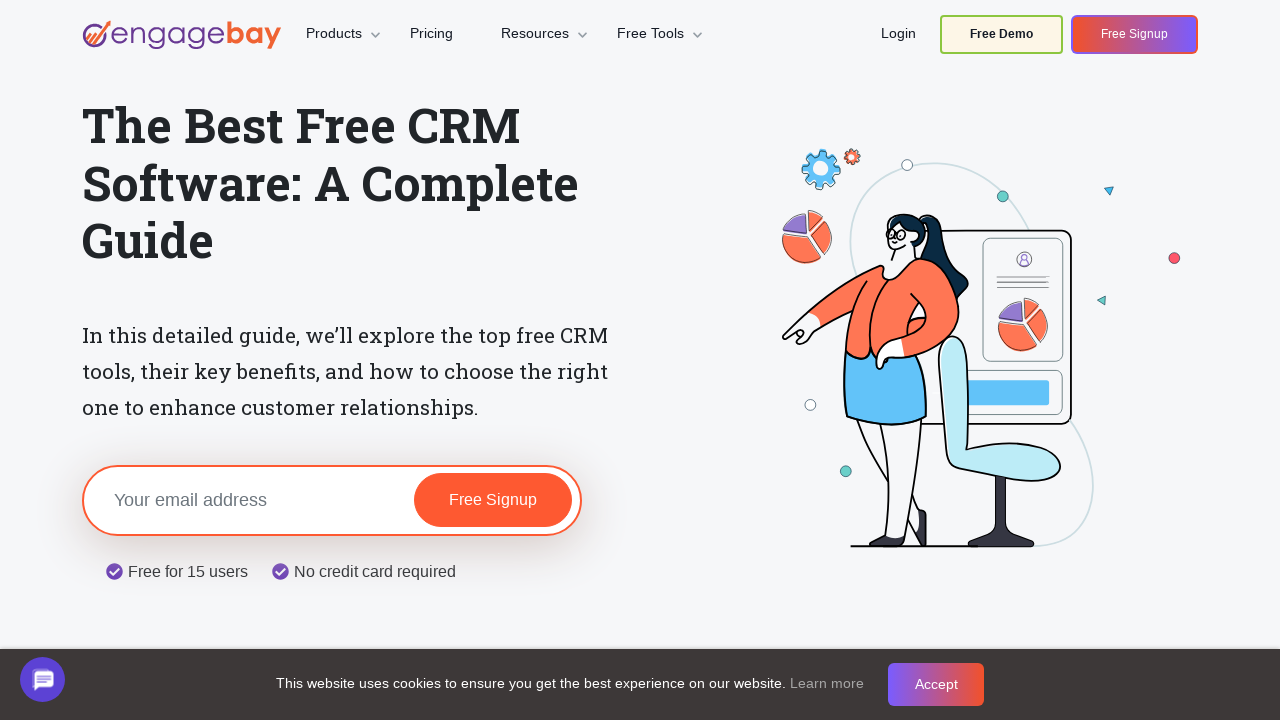

Verified visible link (count: 69)
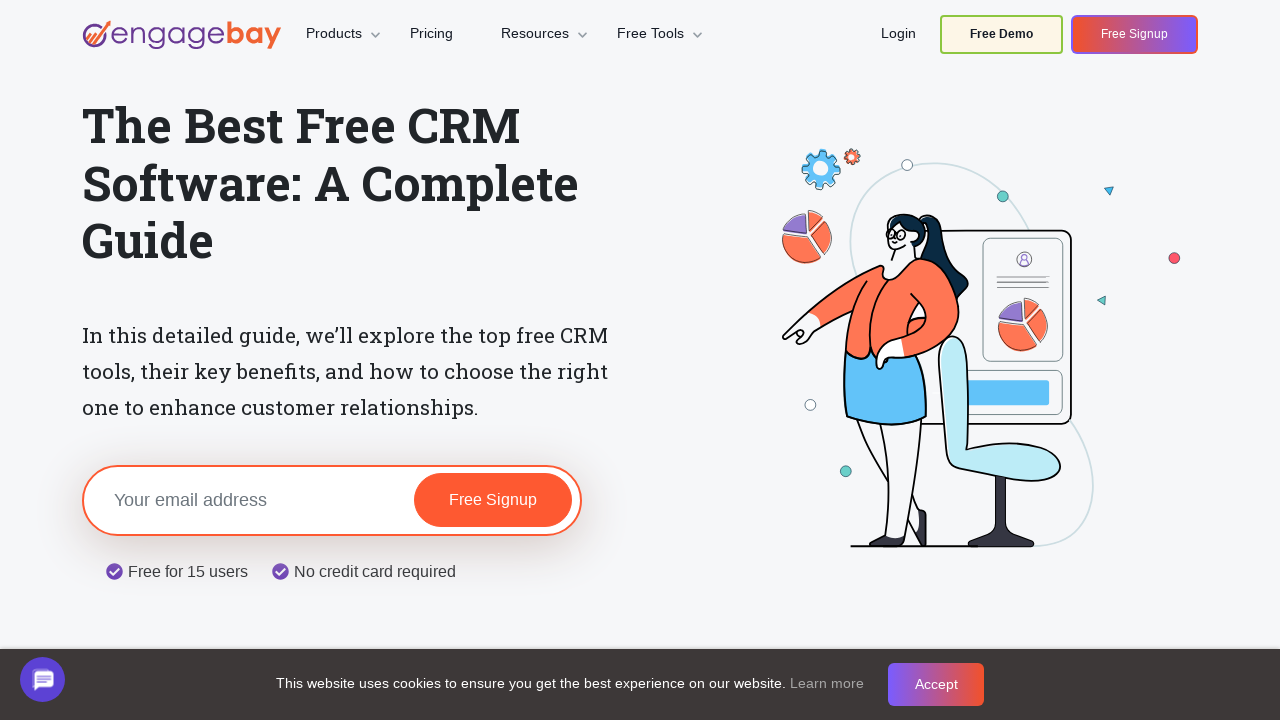

Verified visible link (count: 70)
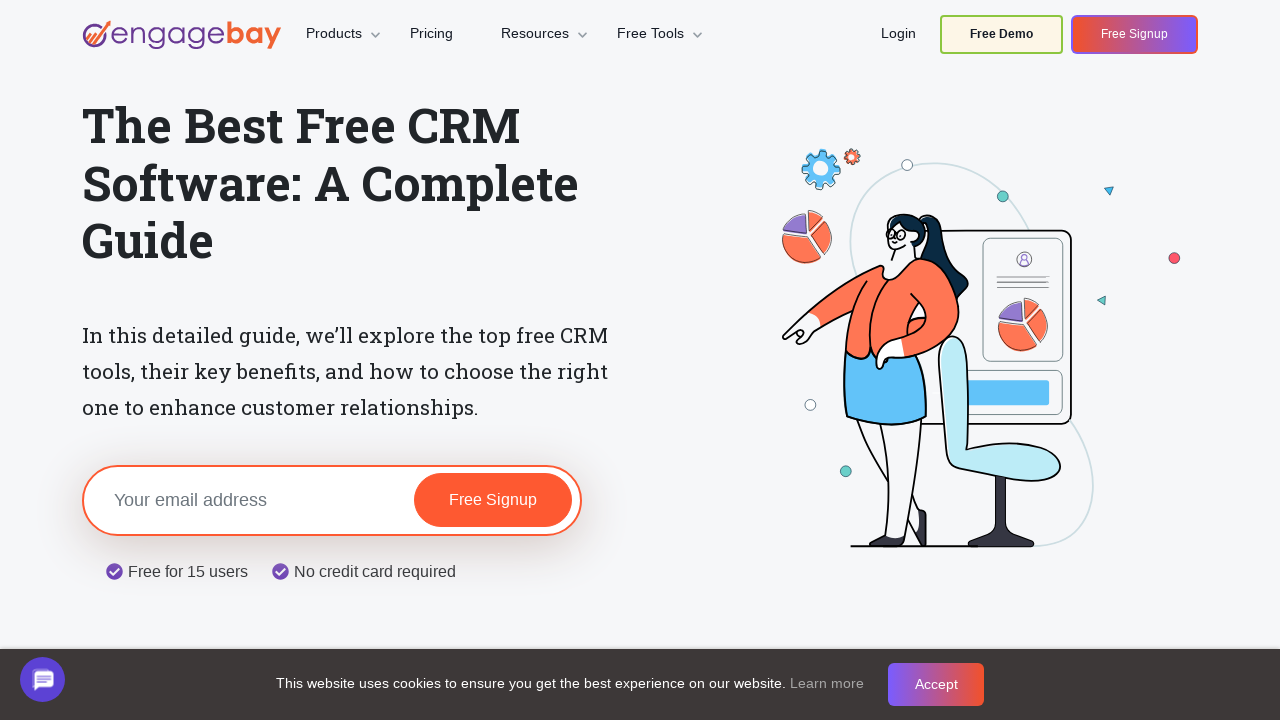

Verified visible link (count: 71)
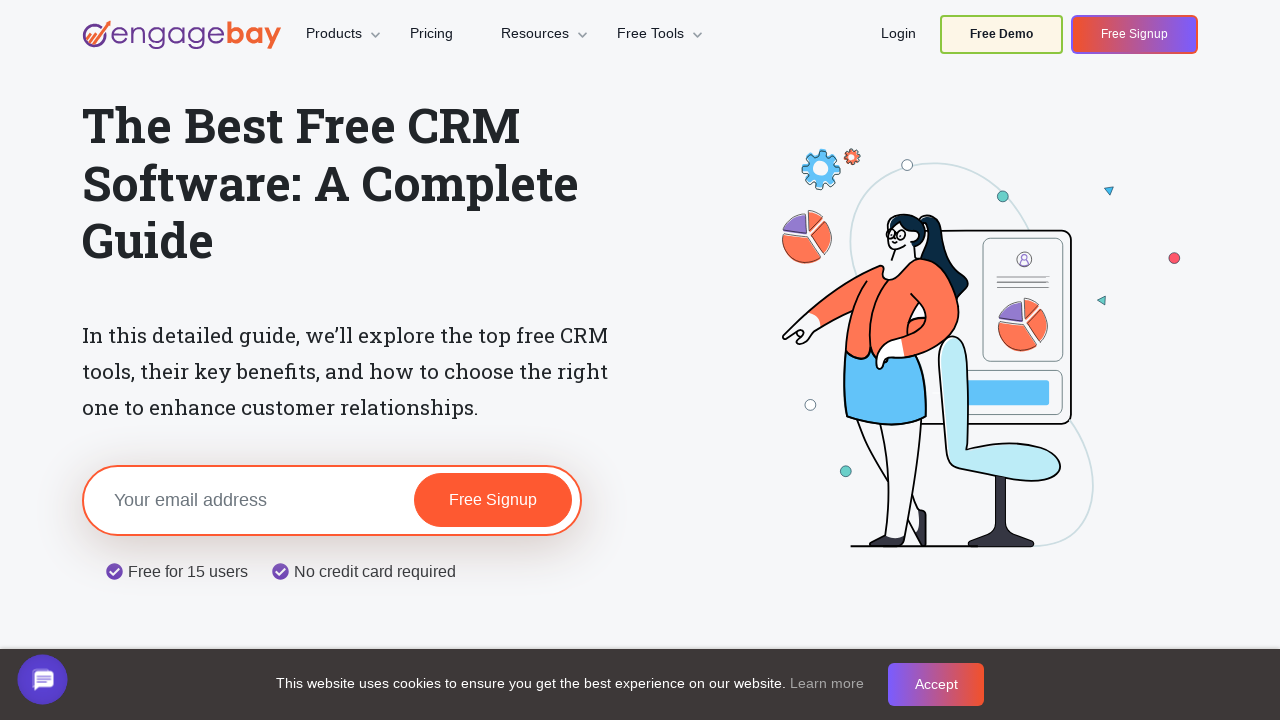

Verified visible link (count: 72)
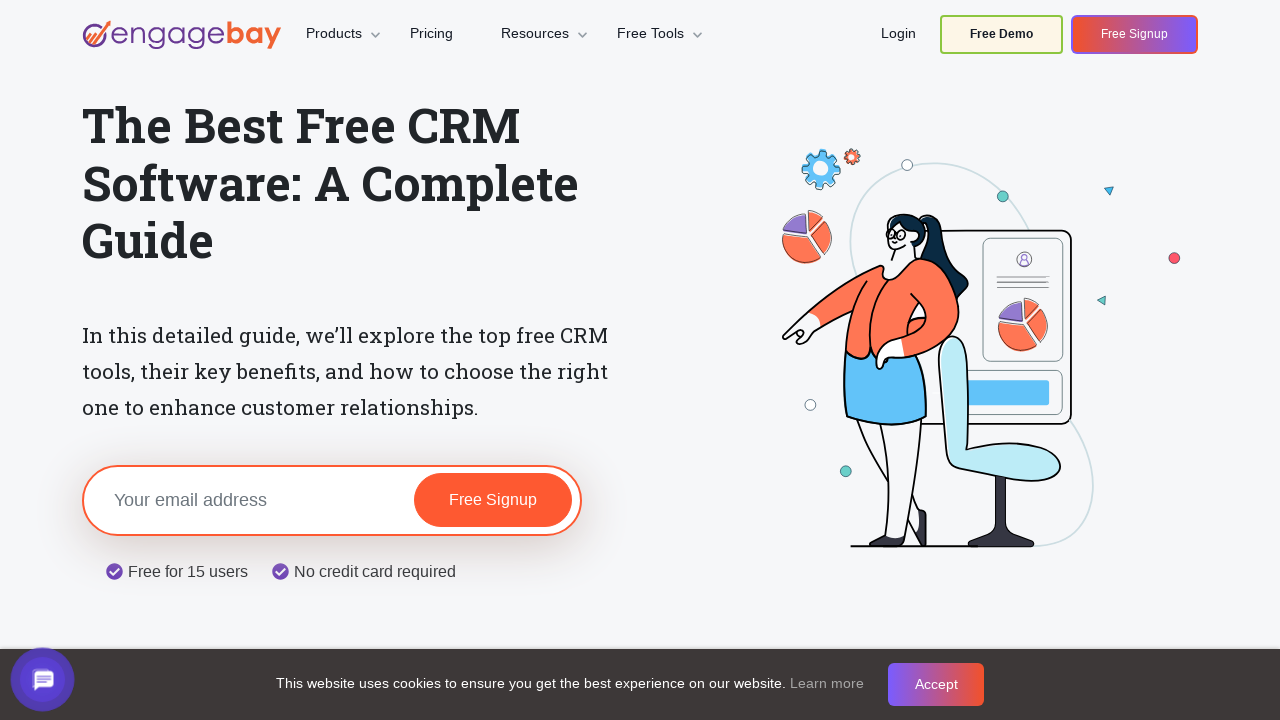

Verified visible link (count: 73)
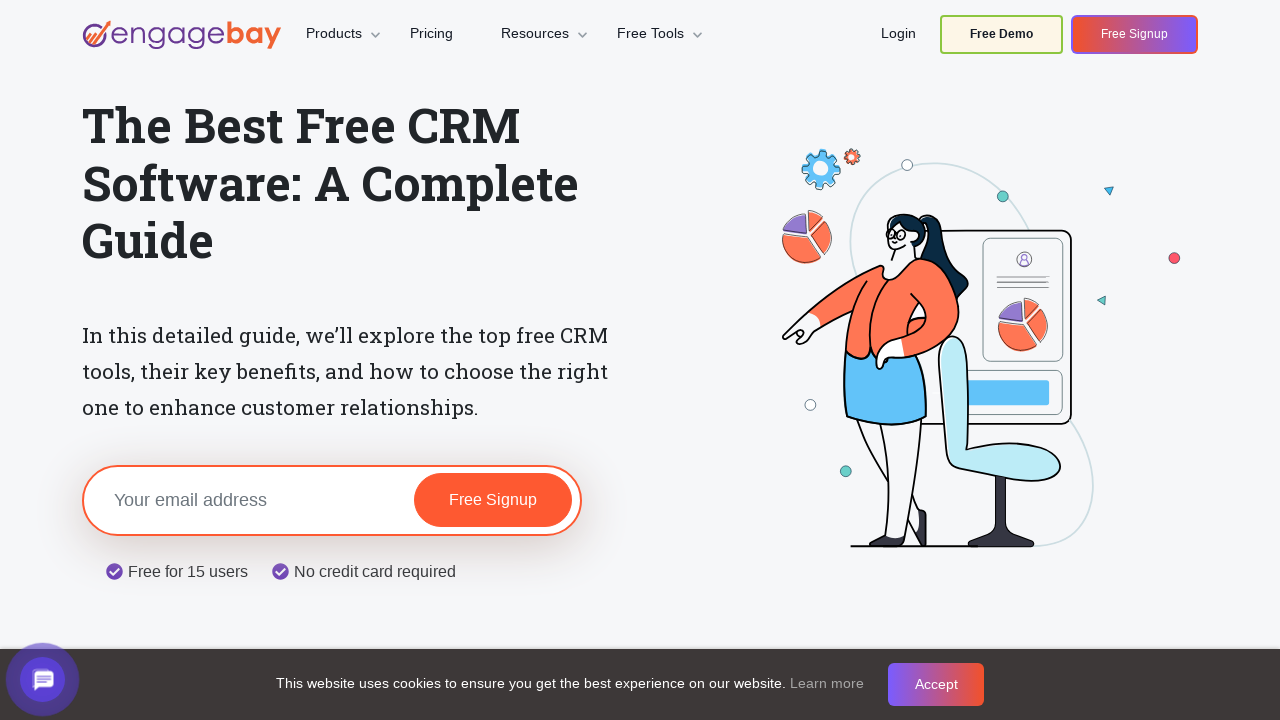

Verified visible link (count: 74)
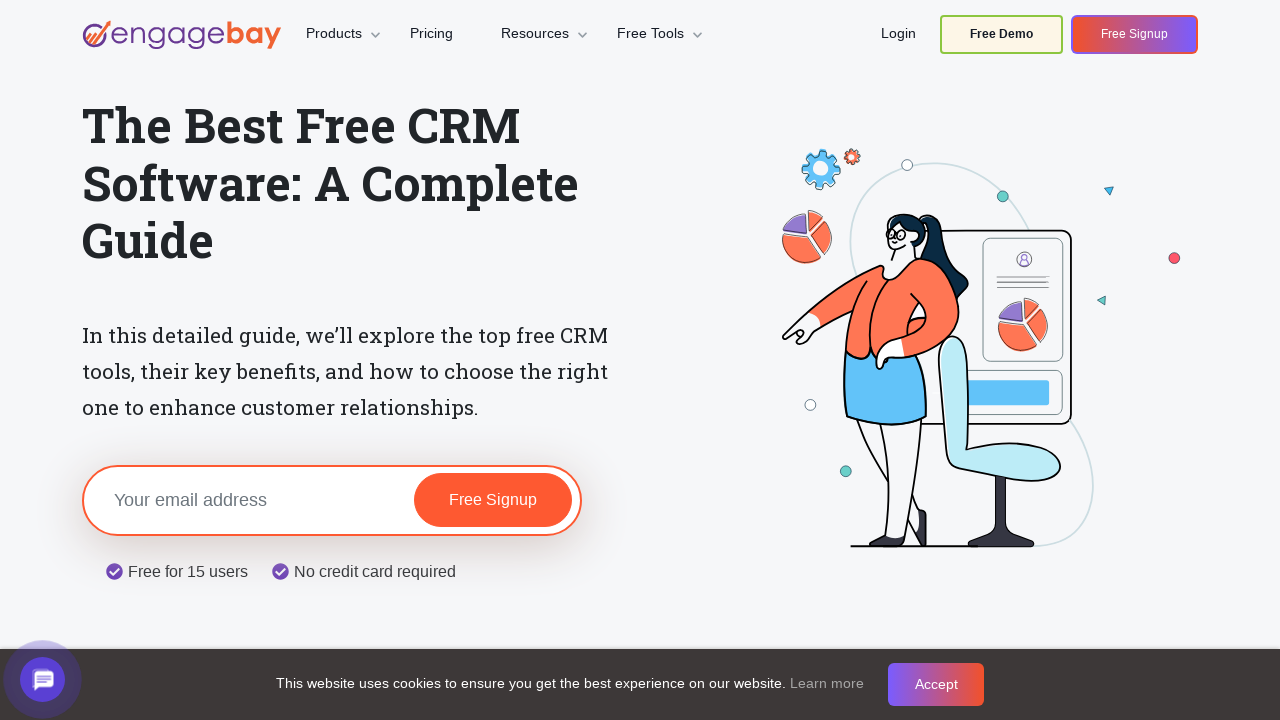

Verified visible link (count: 75)
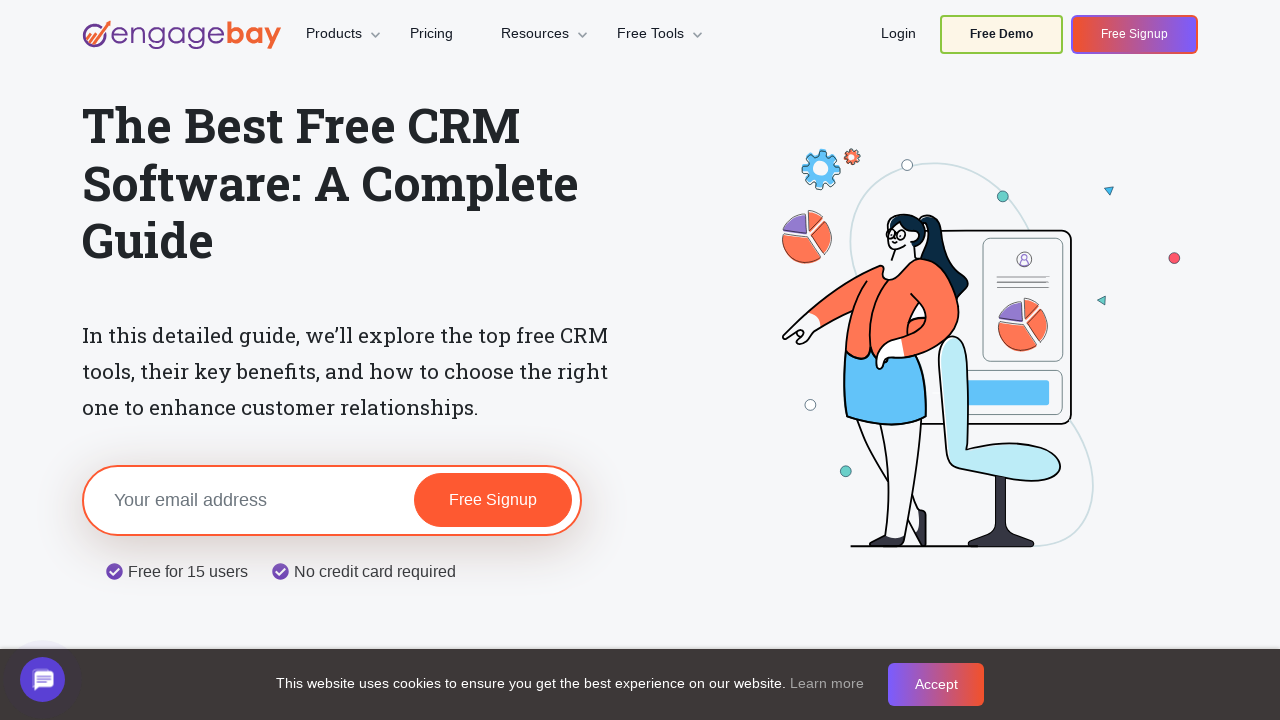

Found hidden link (count: 269)
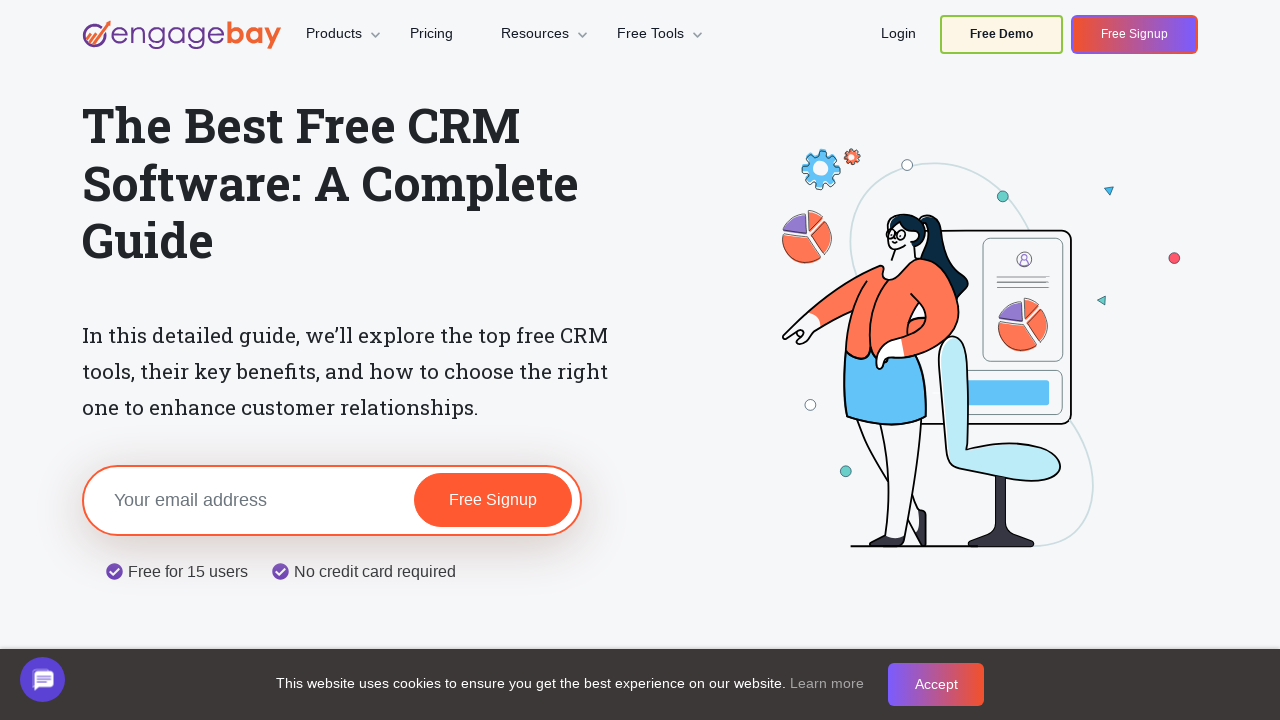

Found hidden link (count: 270)
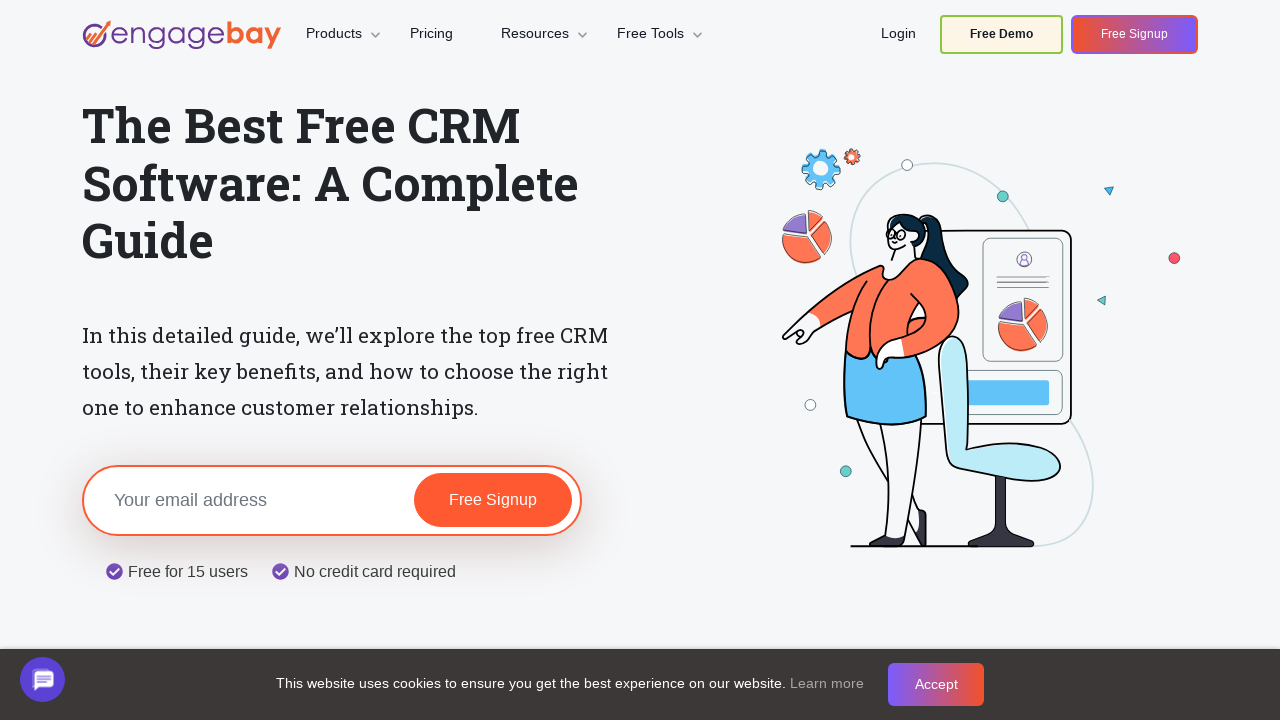

Found hidden link (count: 271)
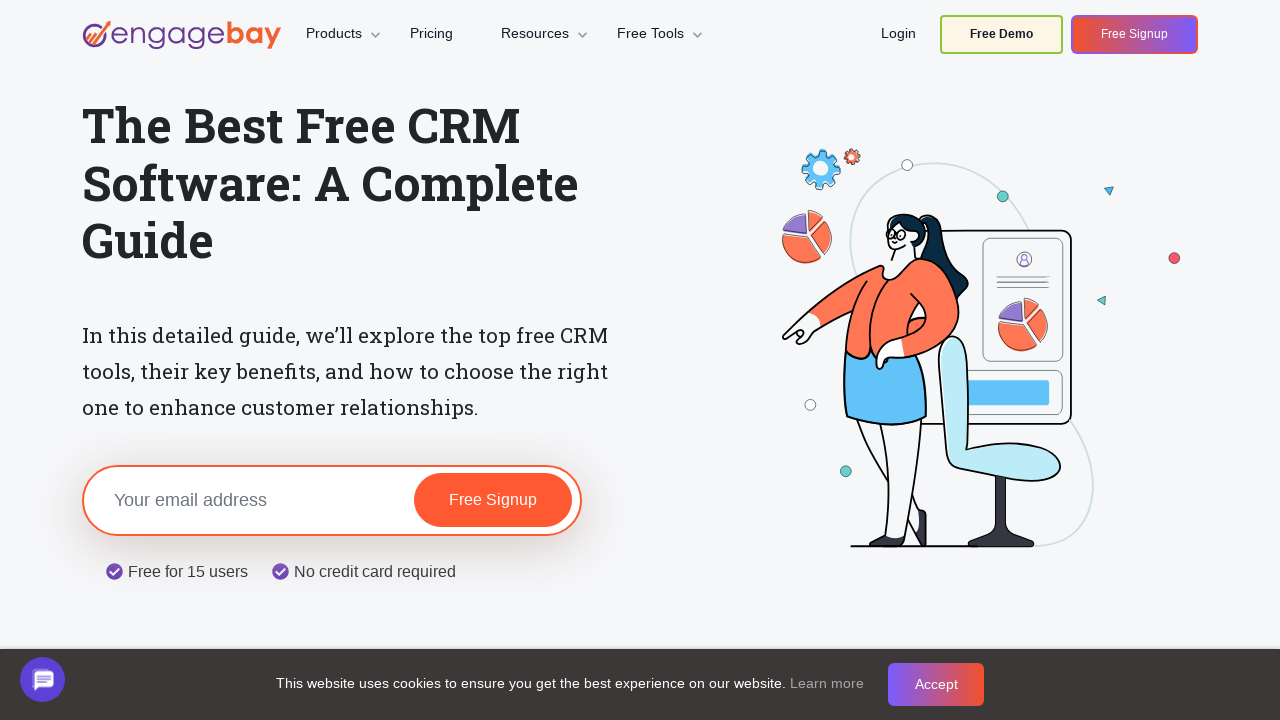

Found hidden link (count: 272)
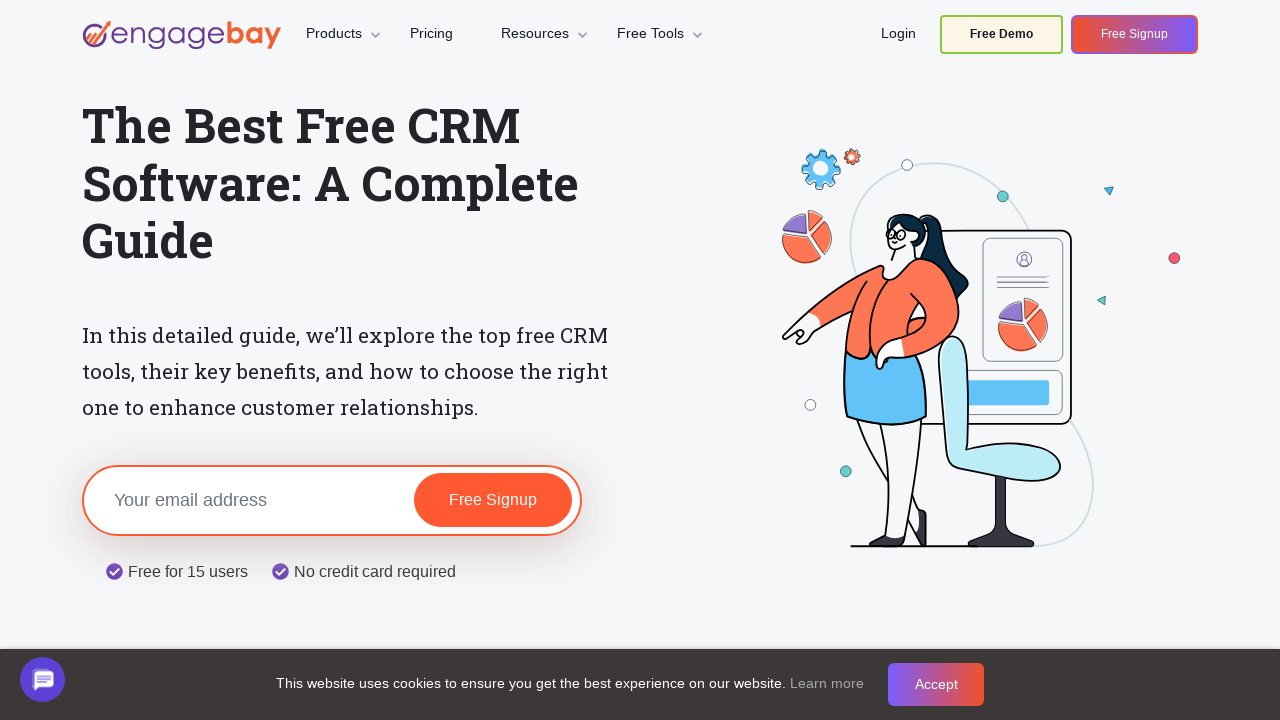

Found hidden link (count: 273)
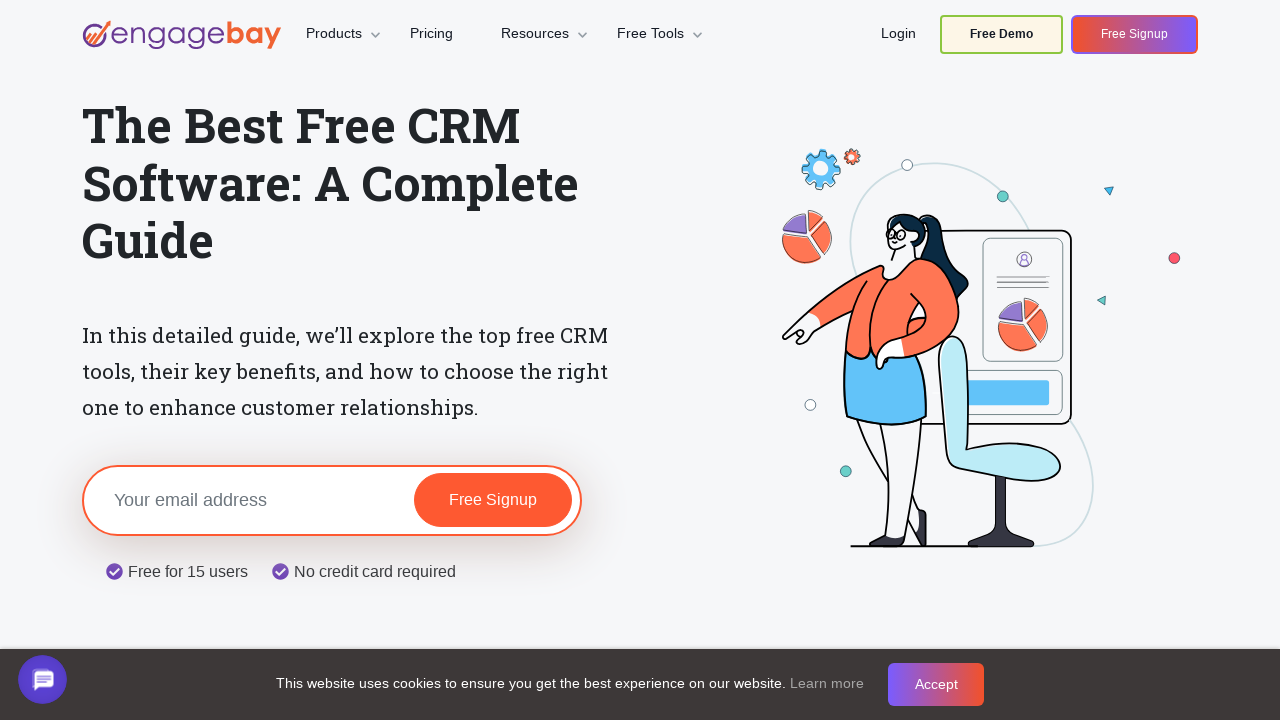

Found hidden link (count: 274)
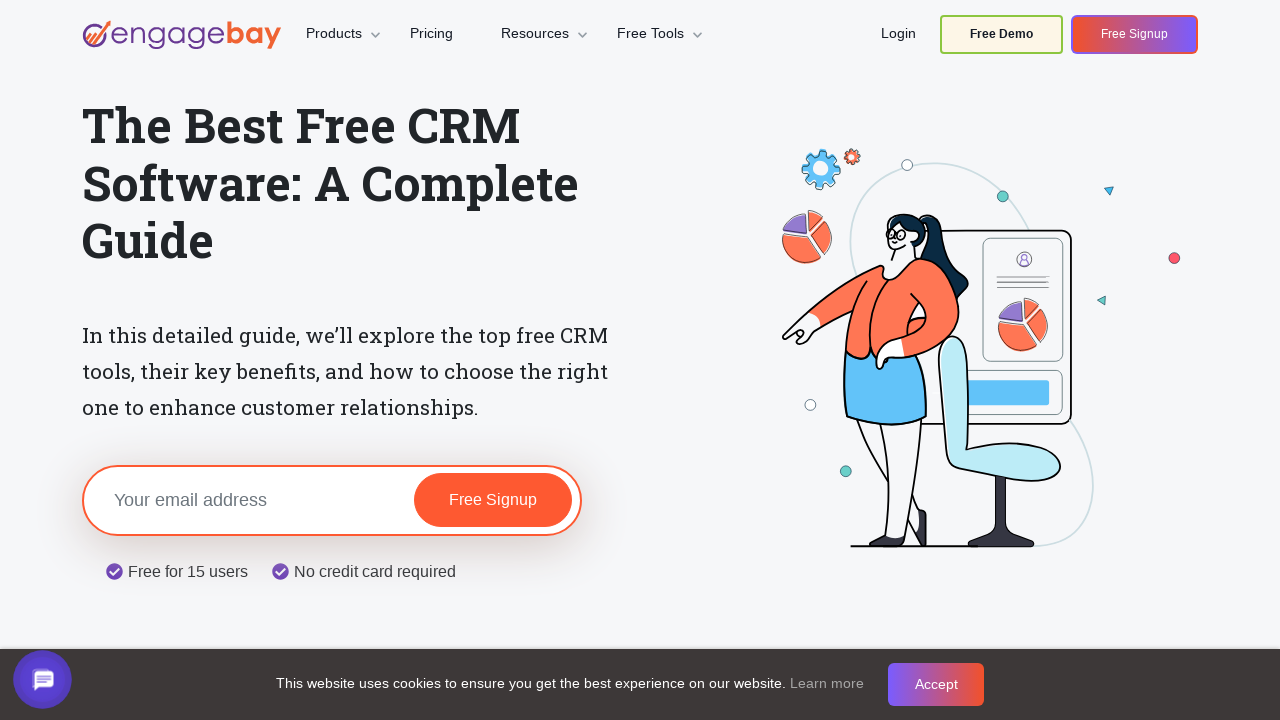

Found hidden link (count: 275)
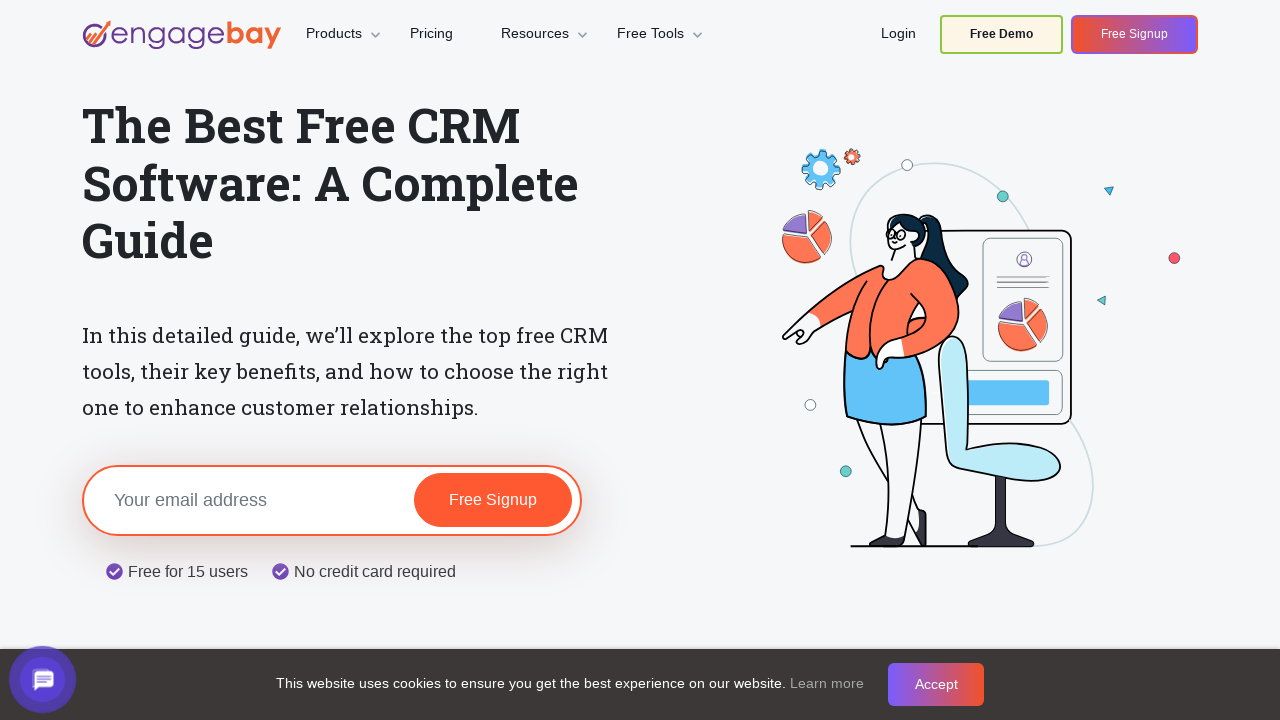

Found hidden link (count: 276)
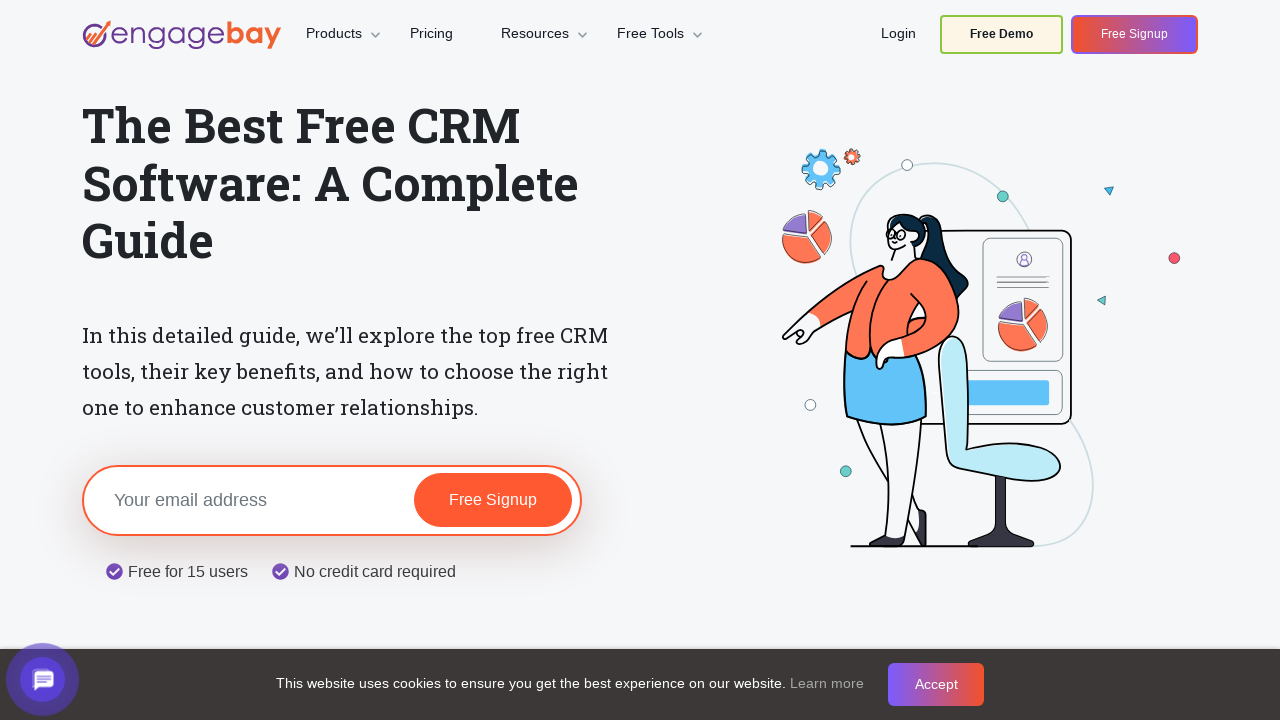

Found hidden link (count: 277)
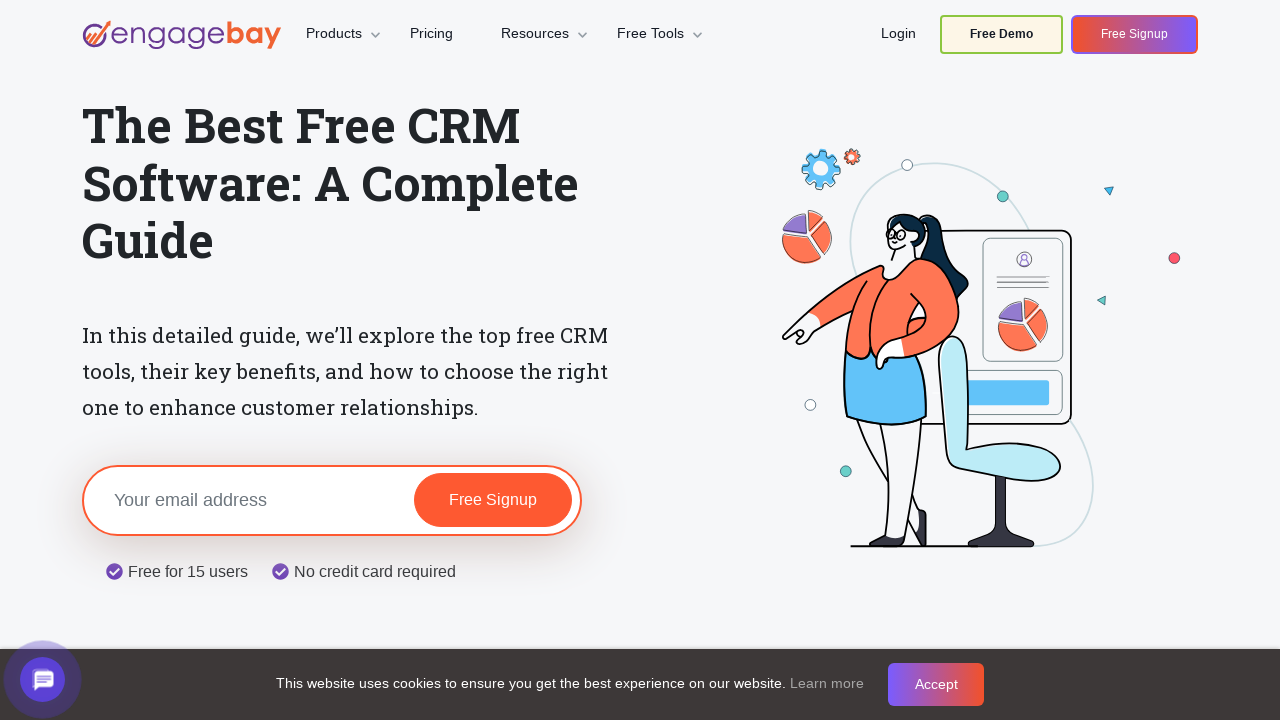

Found hidden link (count: 278)
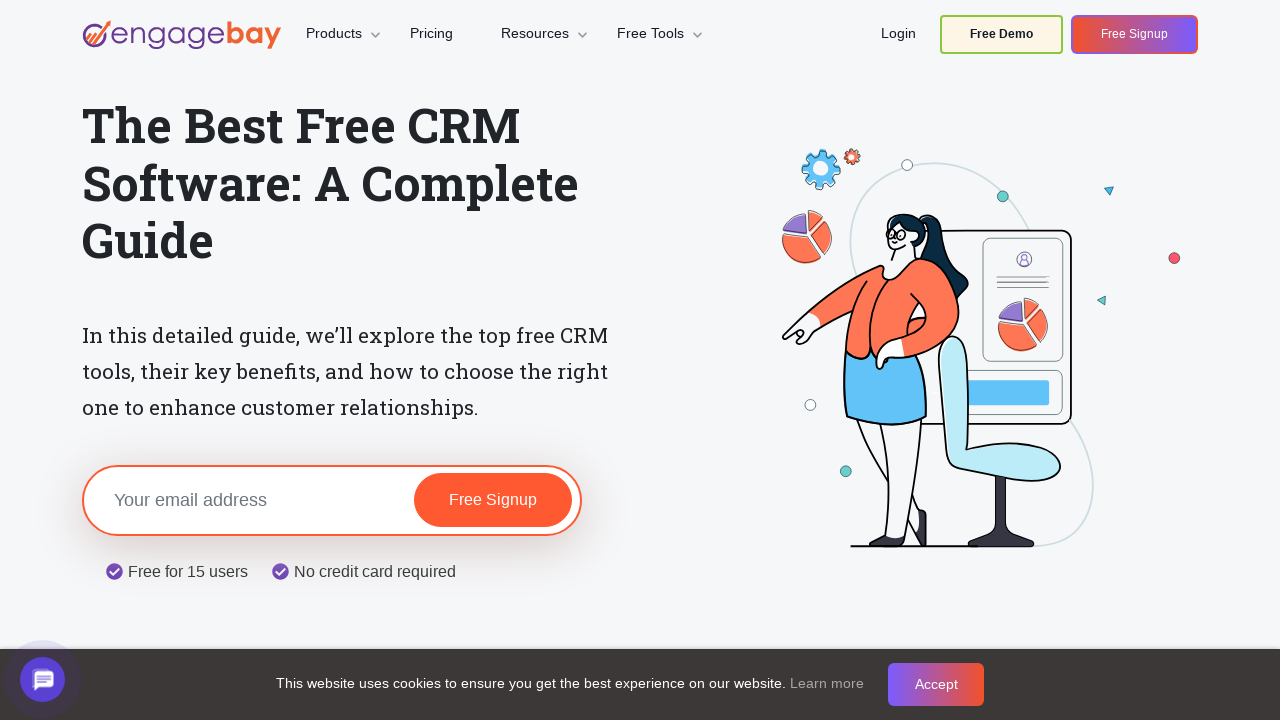

Found hidden link (count: 279)
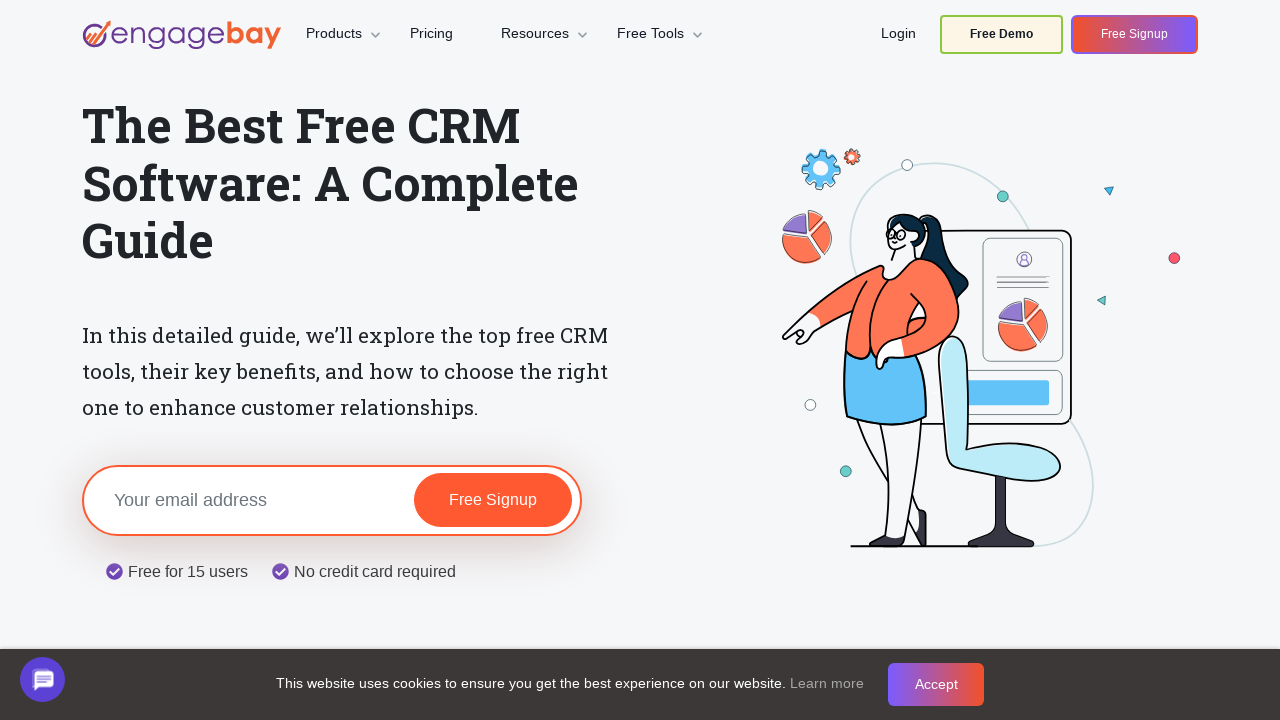

Found hidden link (count: 280)
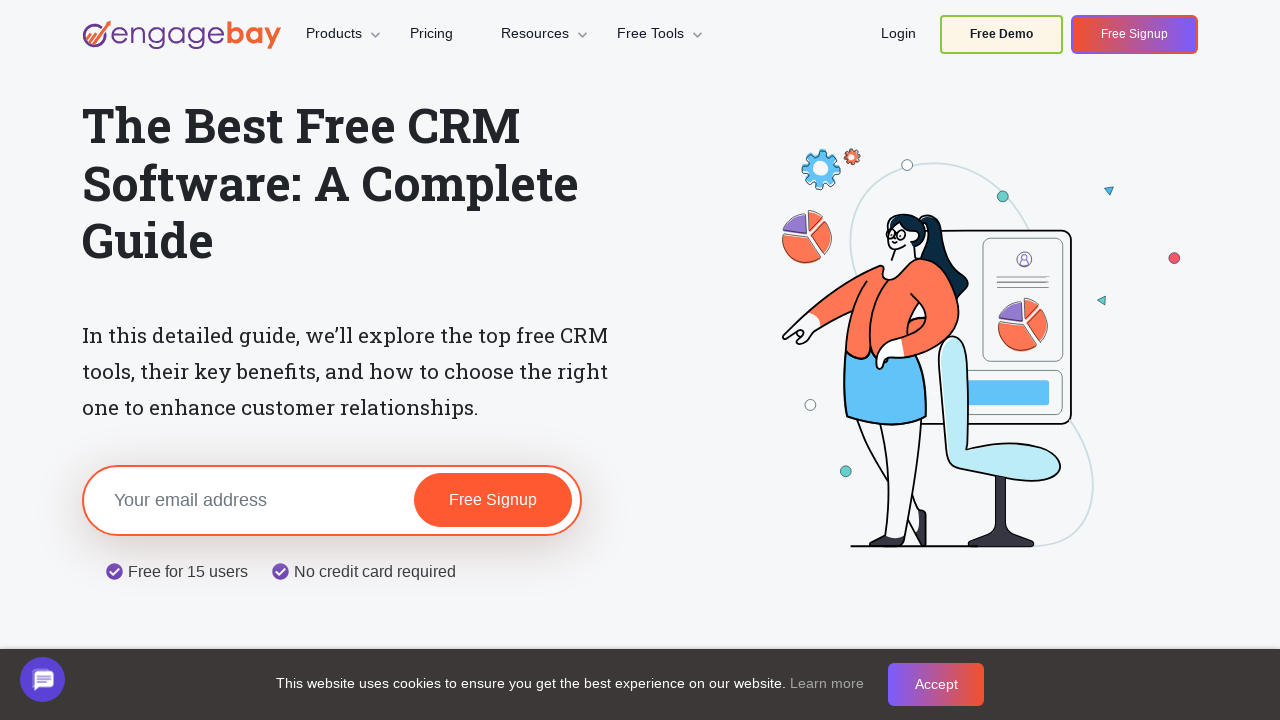

Found hidden link (count: 281)
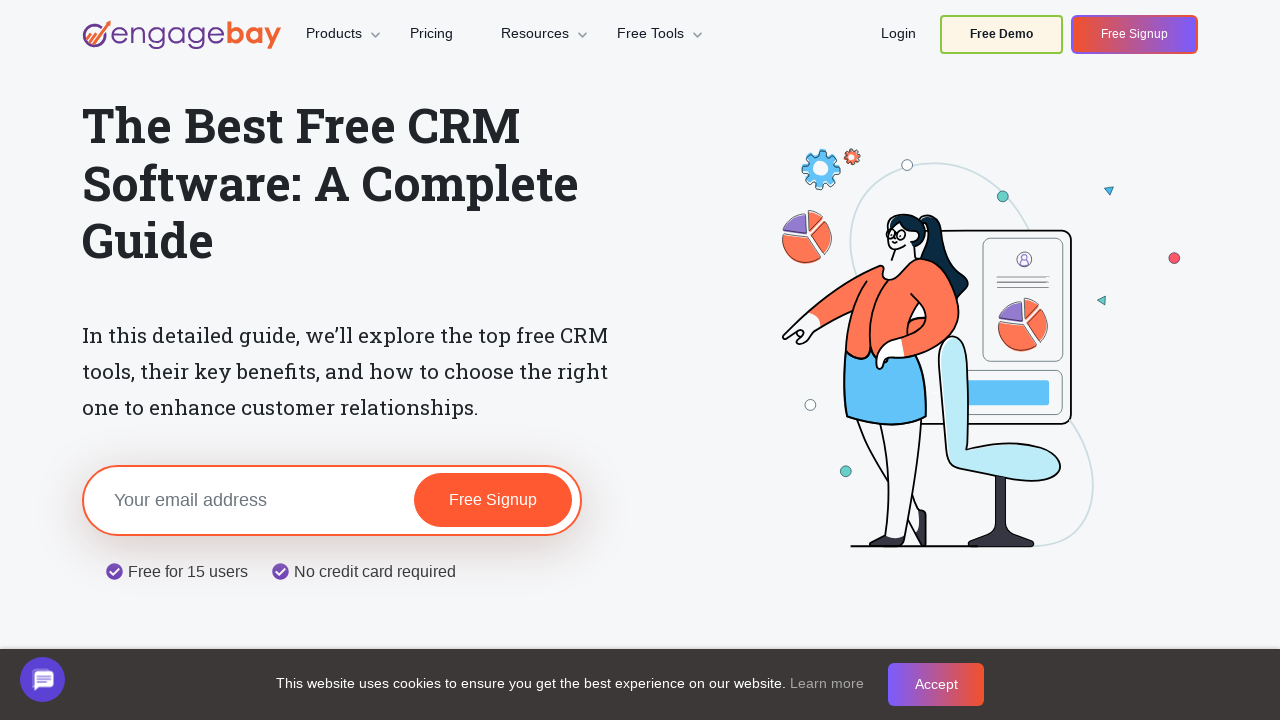

Found hidden link (count: 282)
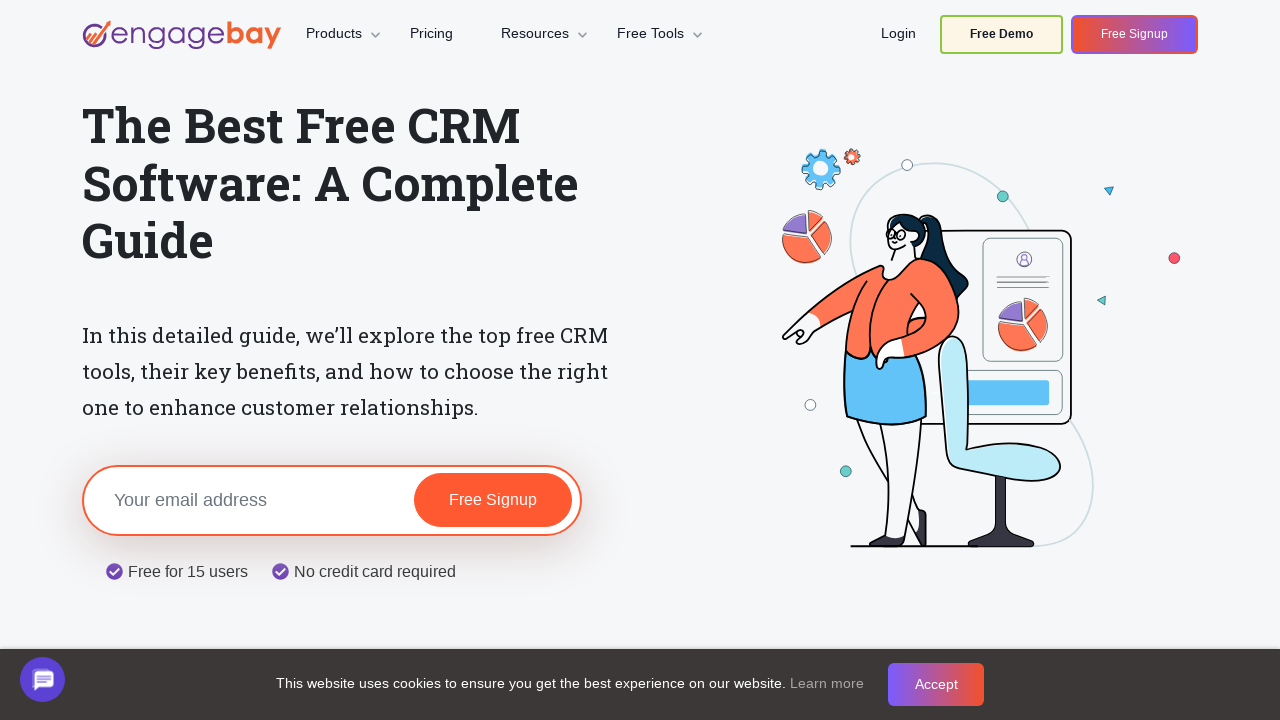

Found hidden link (count: 283)
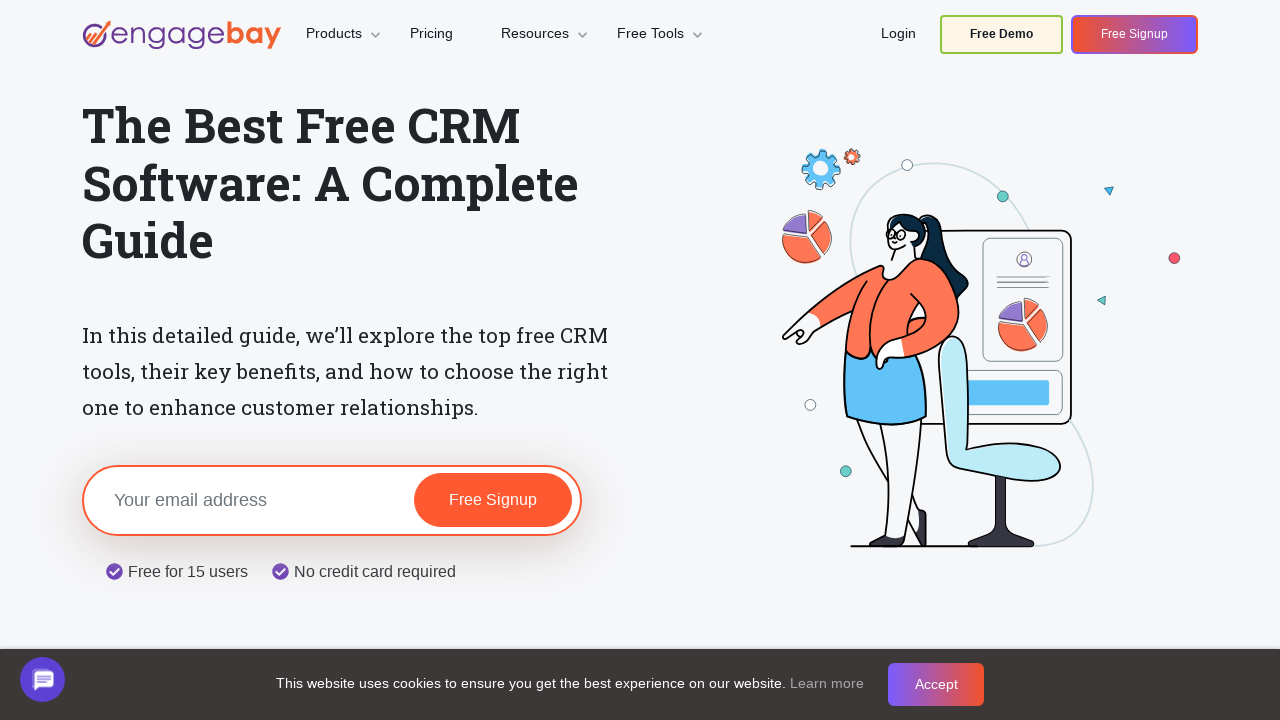

Found hidden link (count: 284)
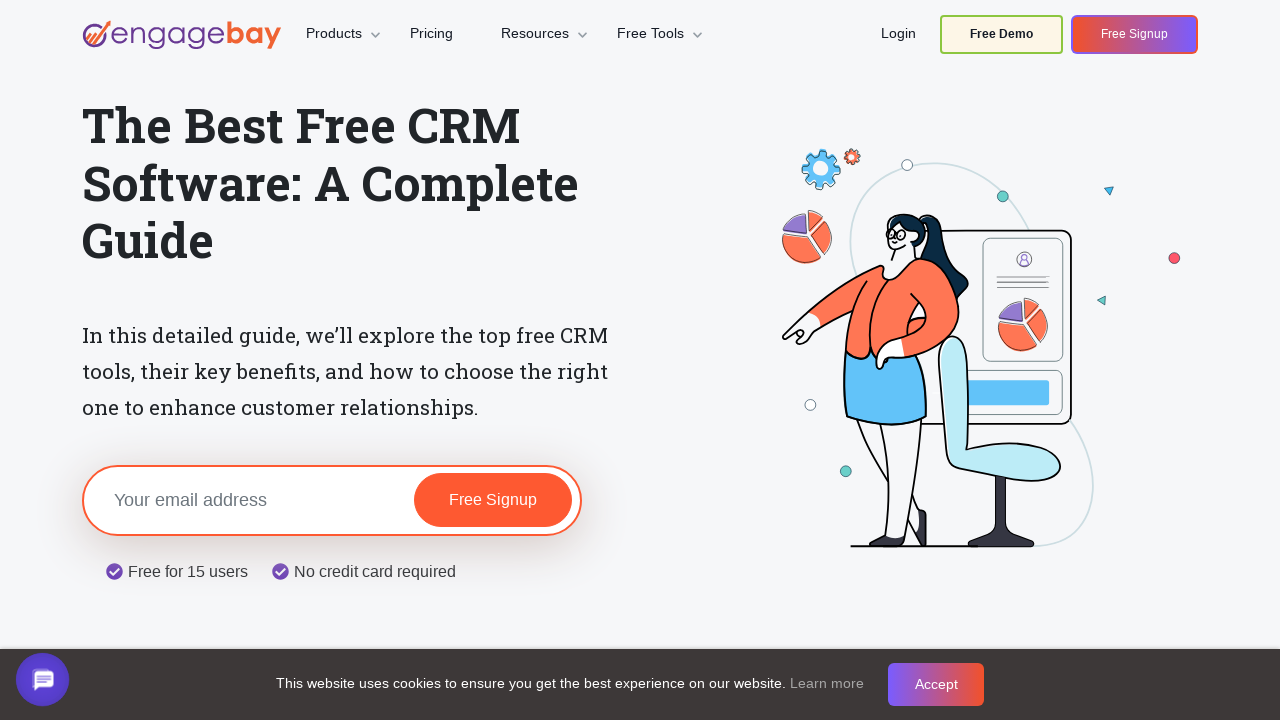

Verified visible link (count: 76)
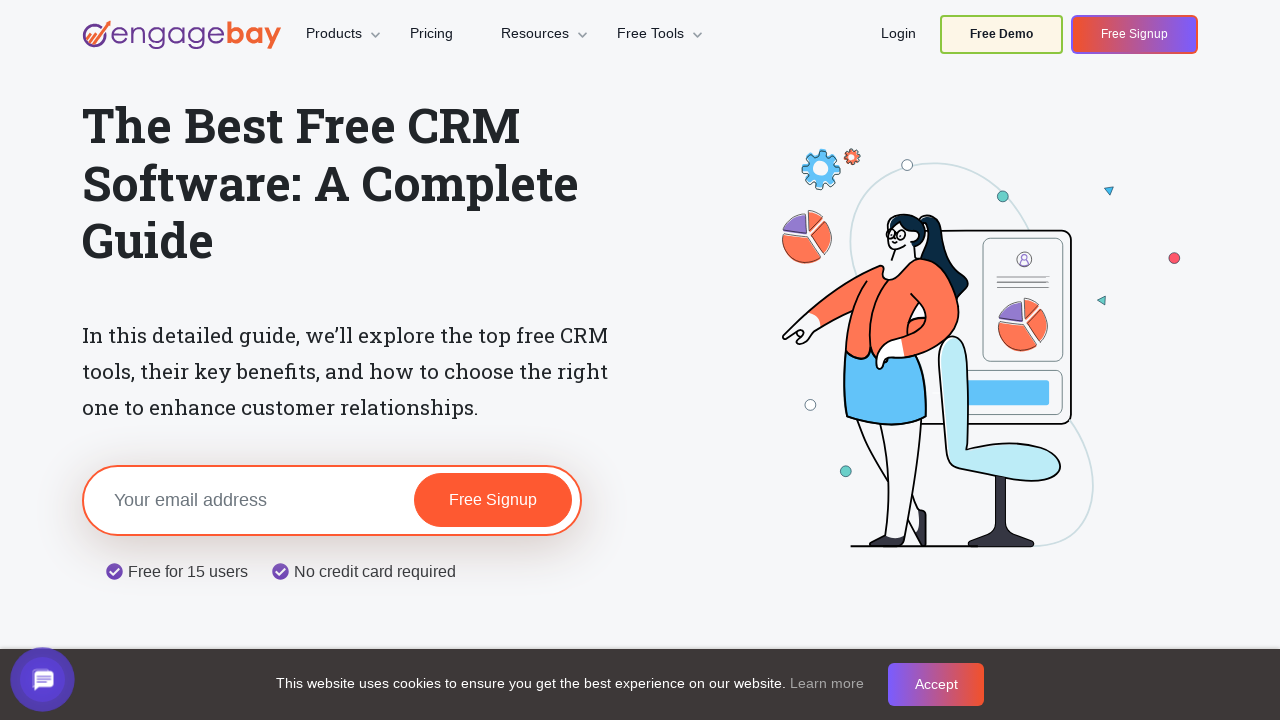

Verified visible link (count: 77)
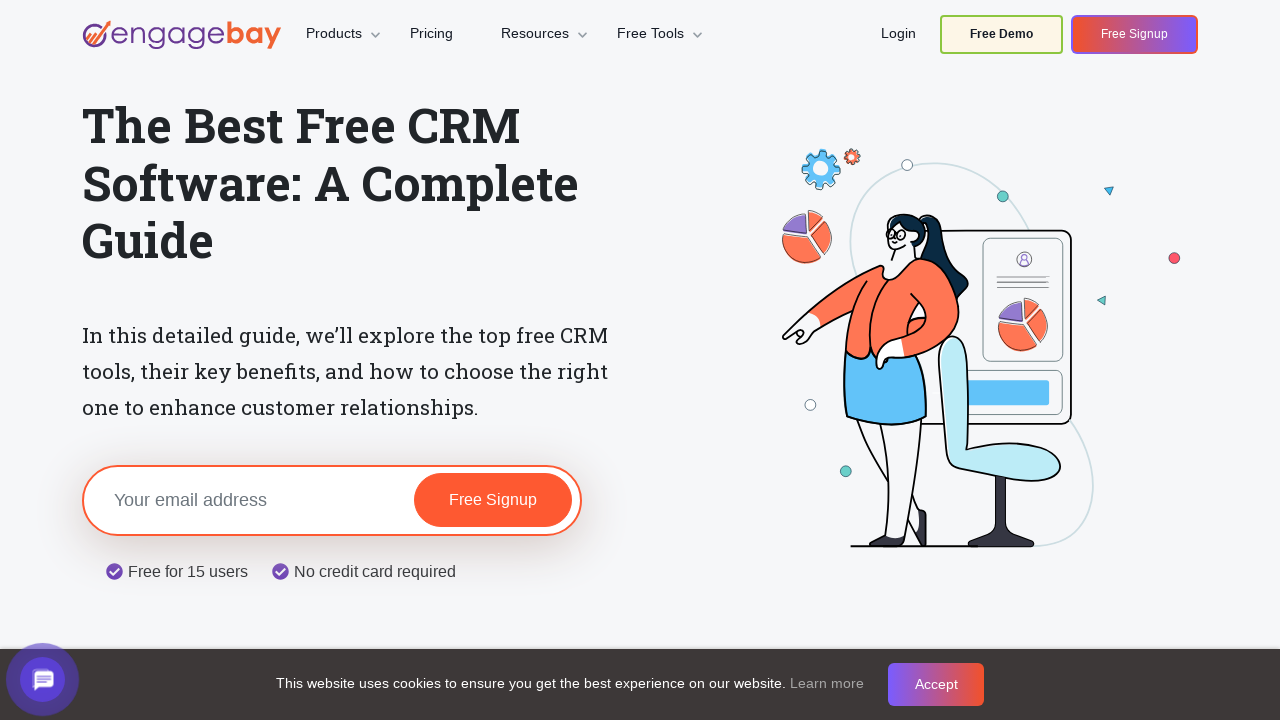

Found hidden link (count: 285)
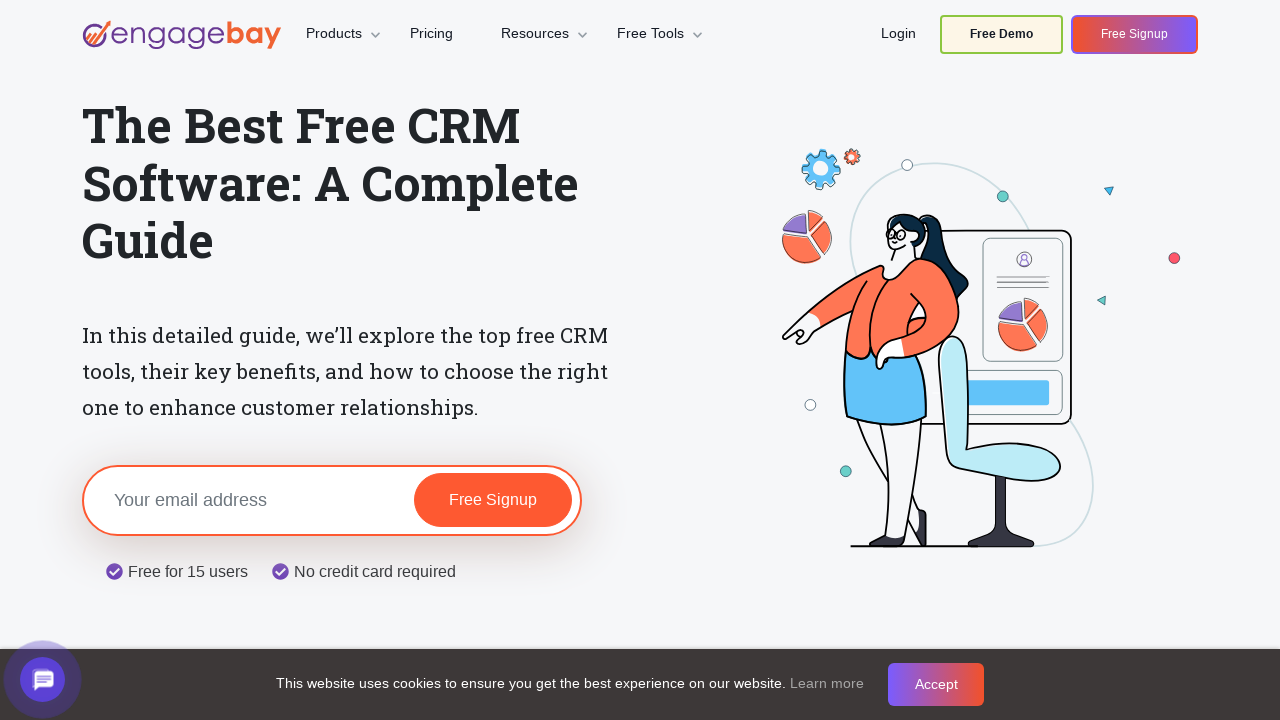

Verified visible link (count: 78)
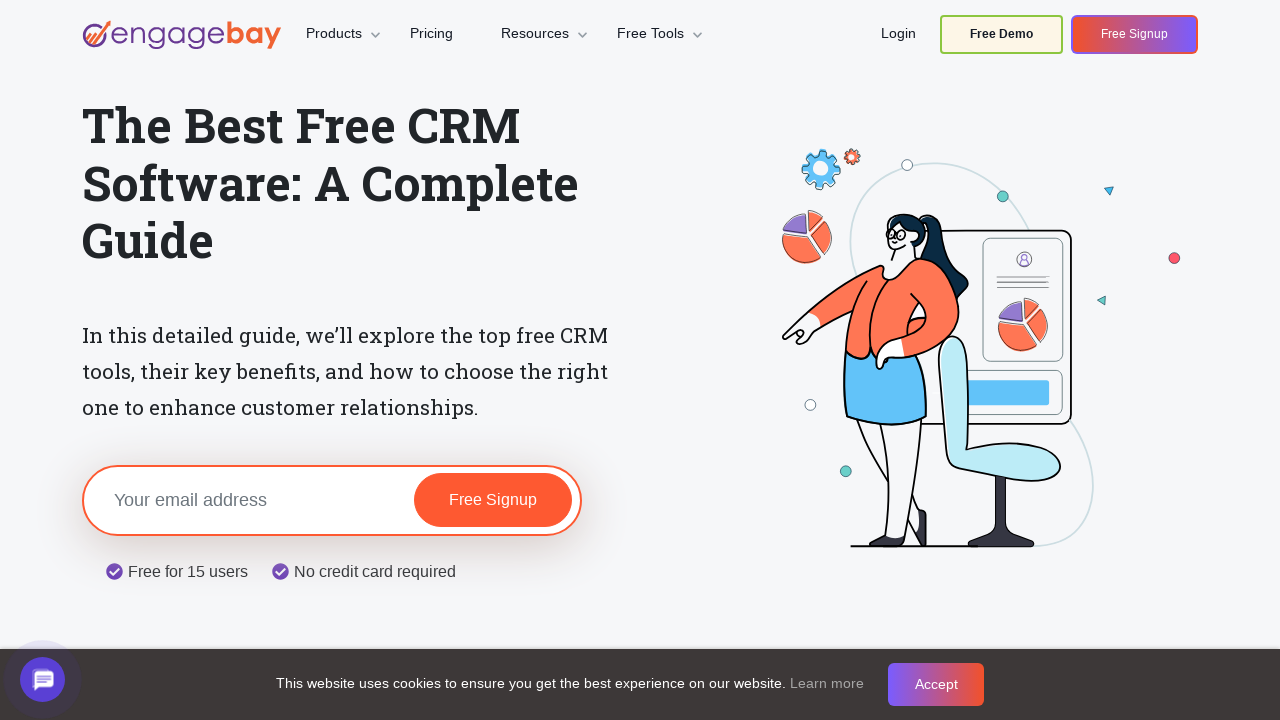

Verified visible link (count: 79)
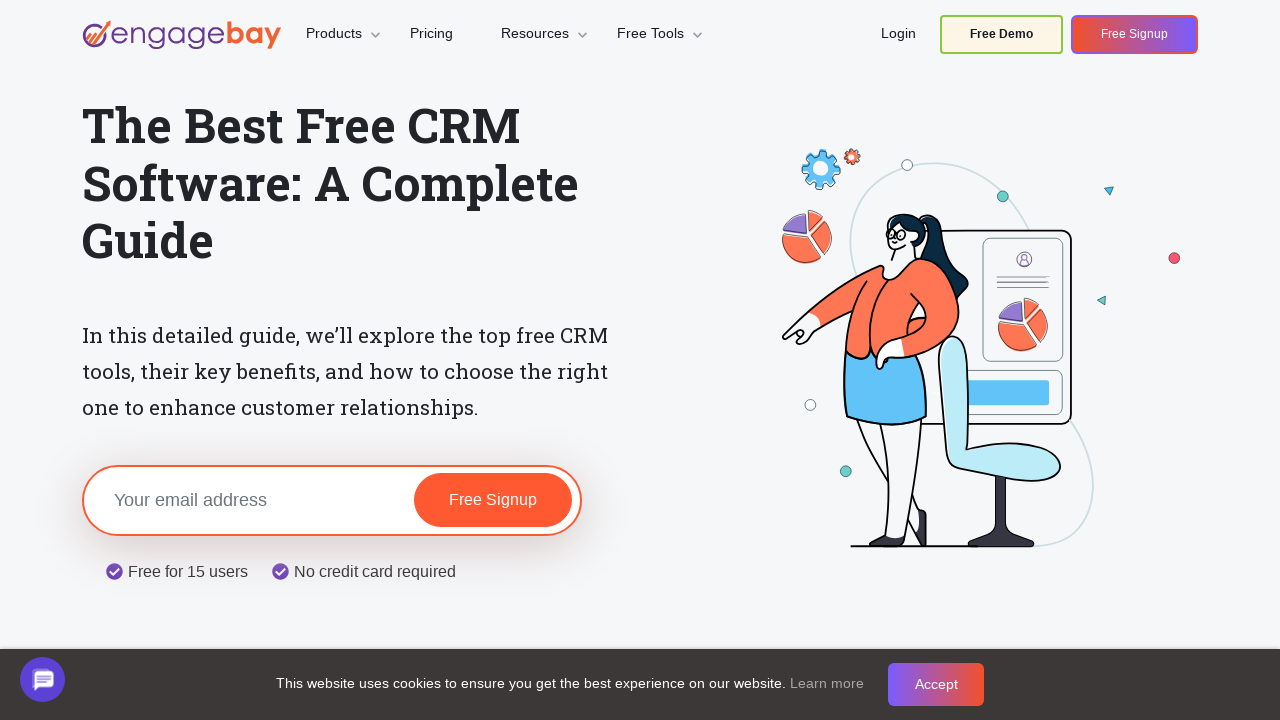

Verified visible link (count: 80)
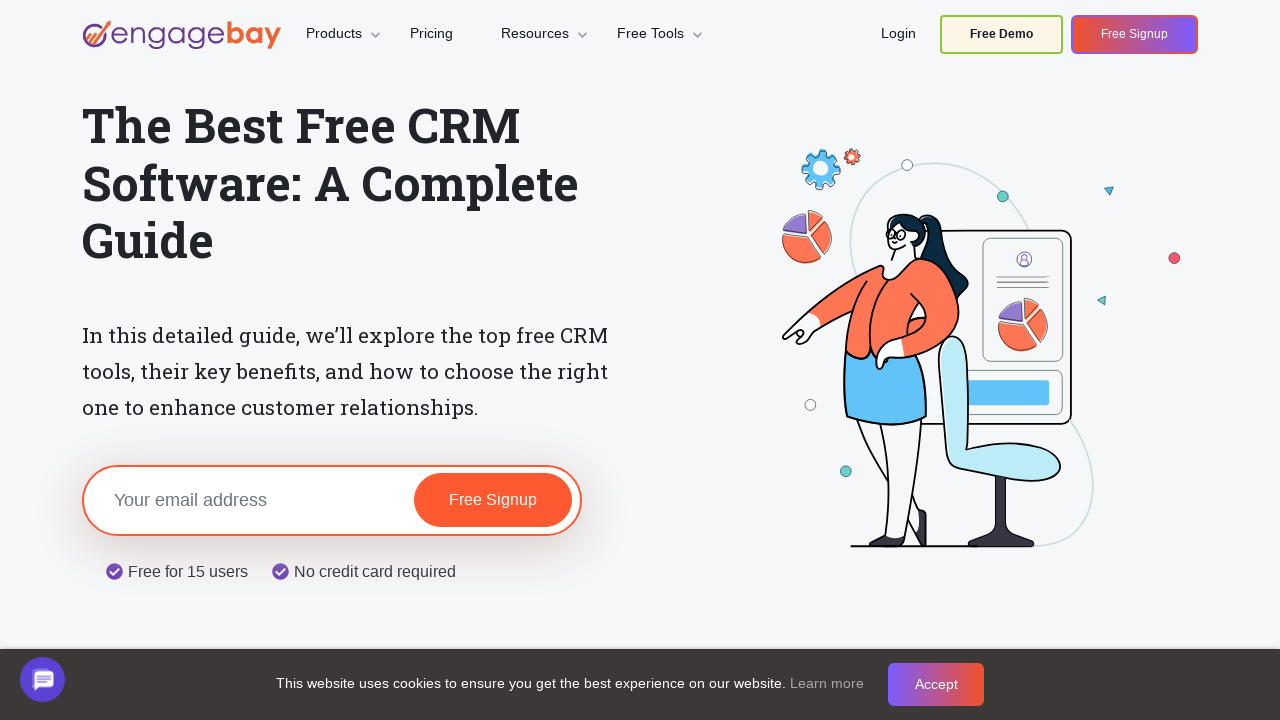

Verified visible link (count: 81)
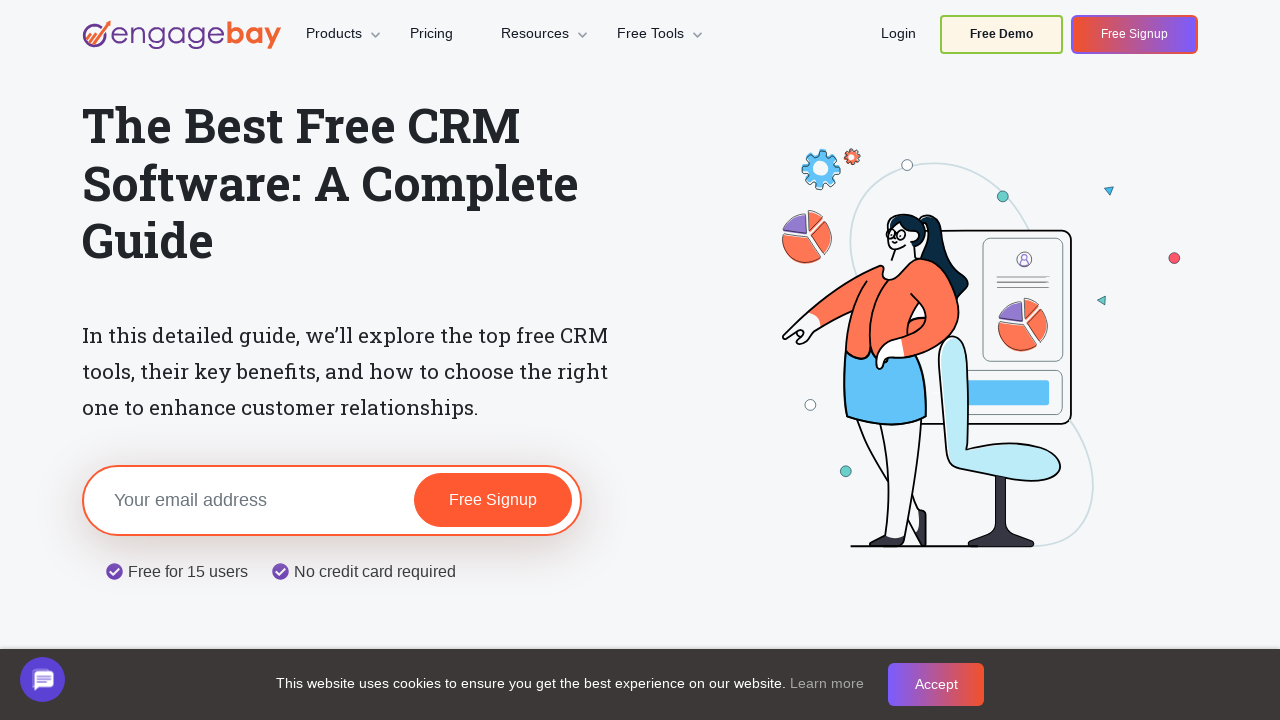

Verified visible link (count: 82)
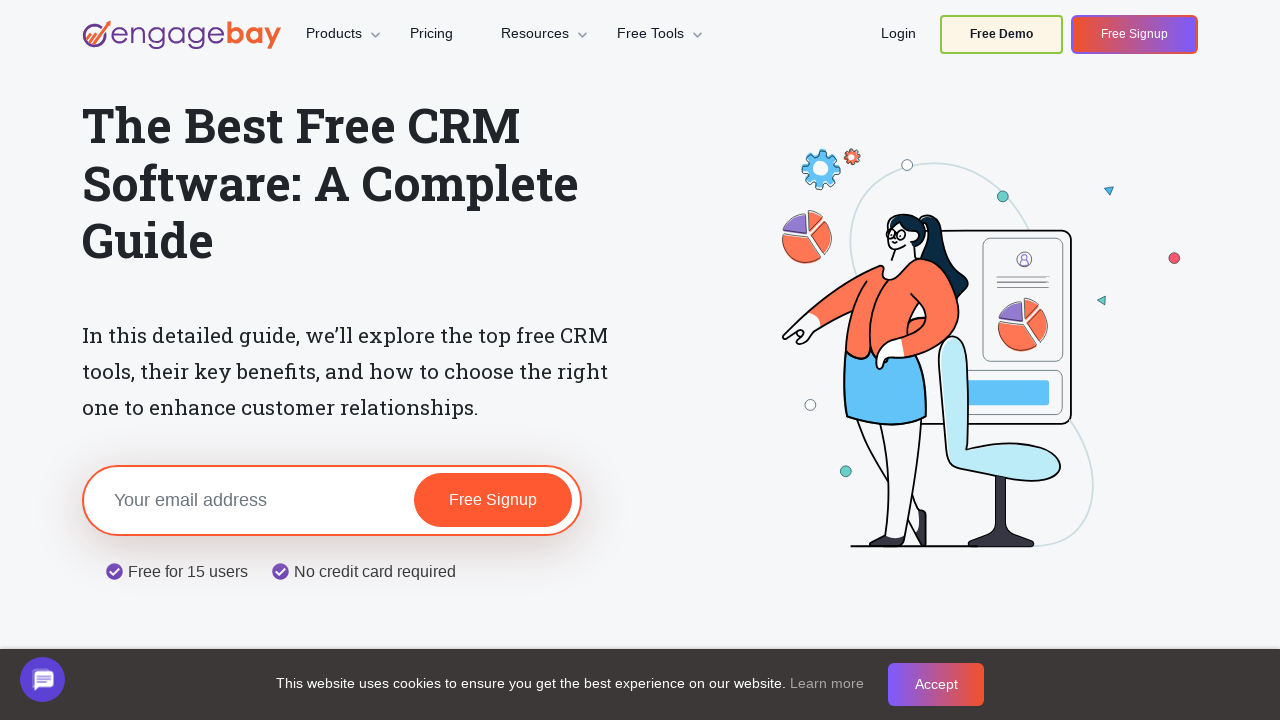

Verified visible link (count: 83)
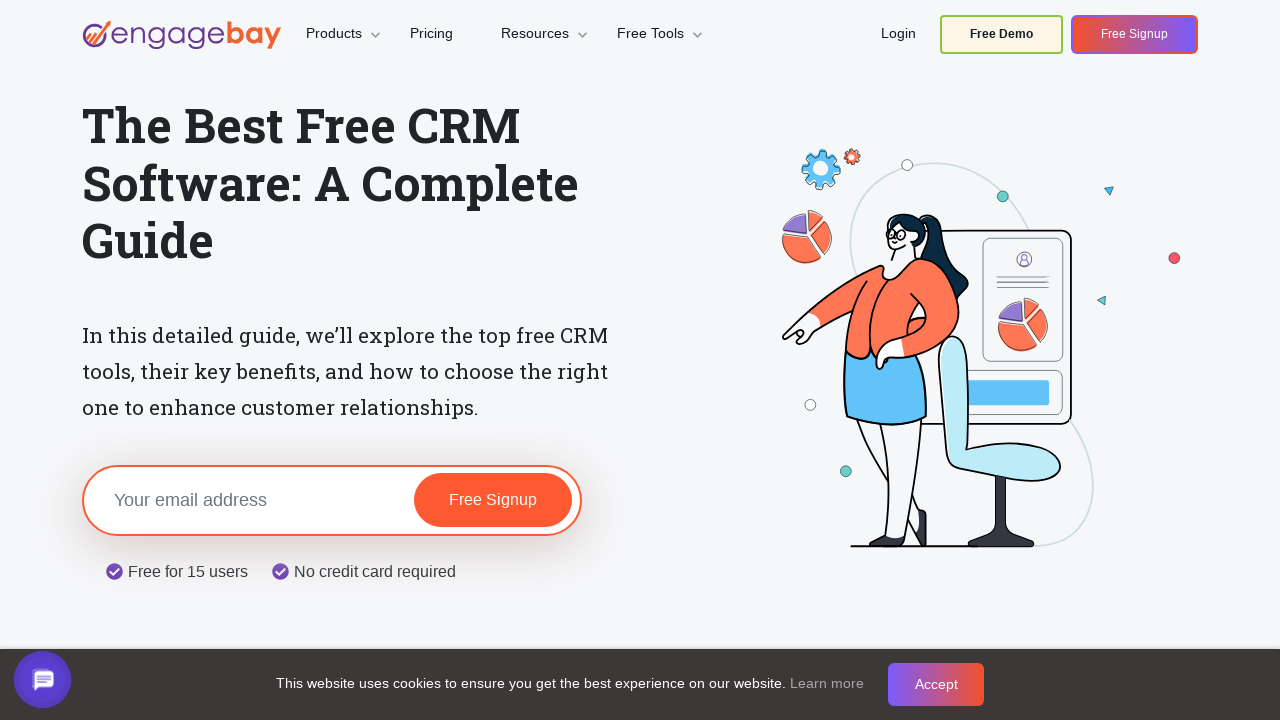

Found hidden link (count: 286)
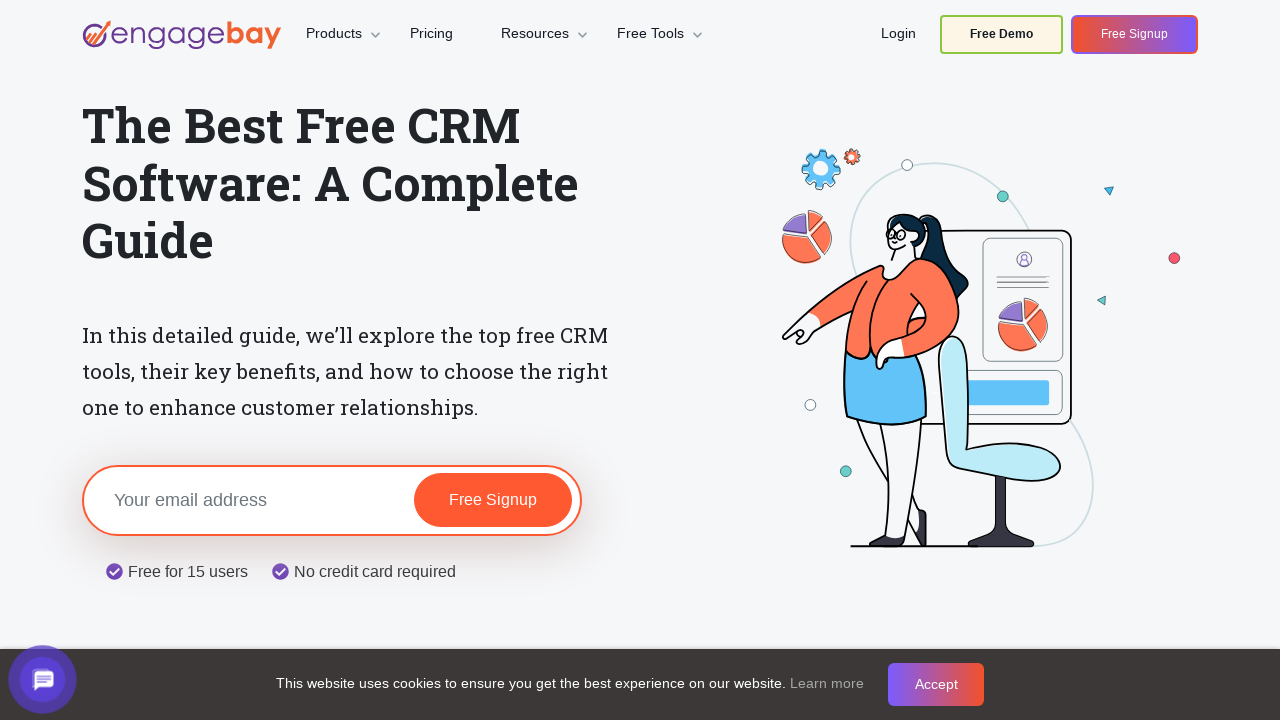

Found hidden link (count: 287)
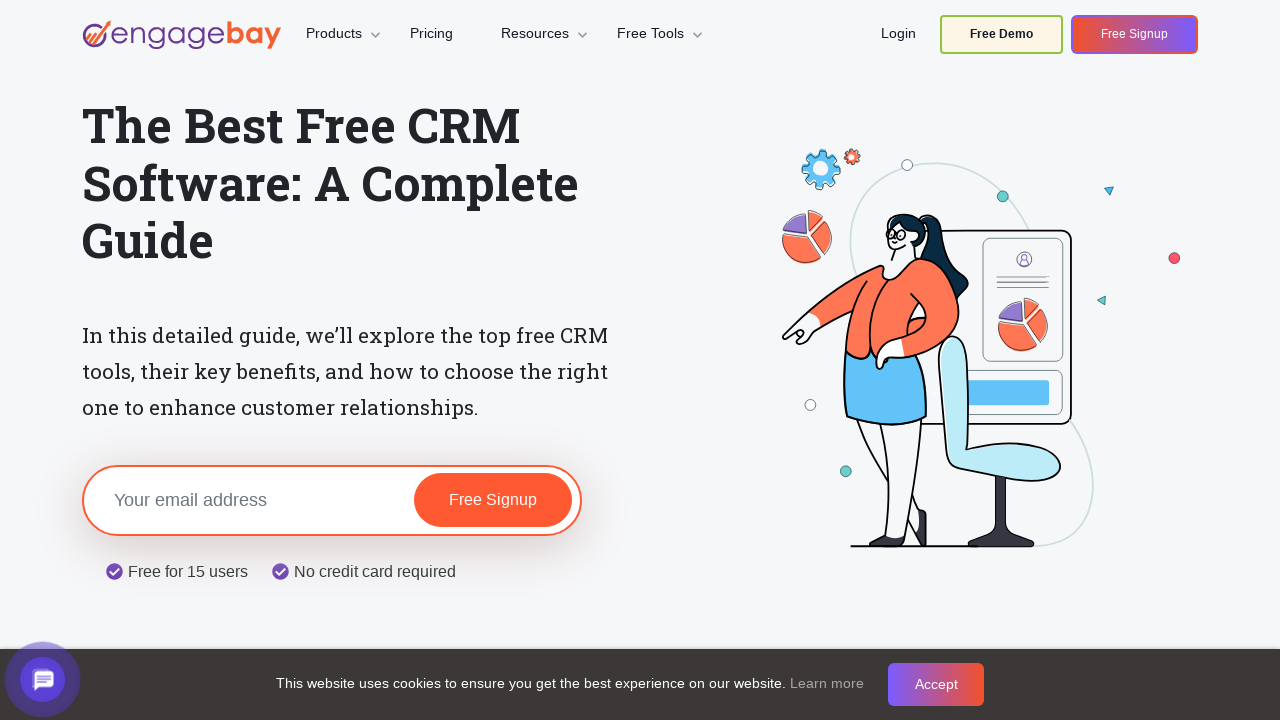

Found hidden link (count: 288)
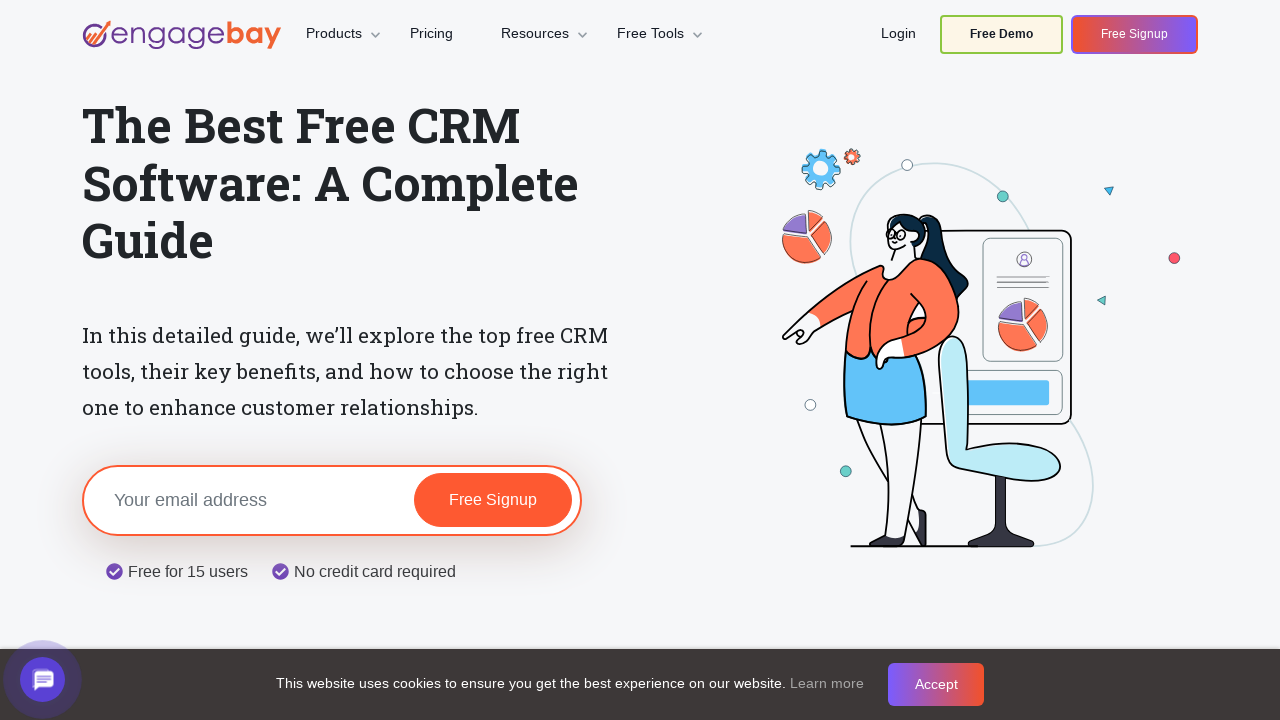

Found hidden link (count: 289)
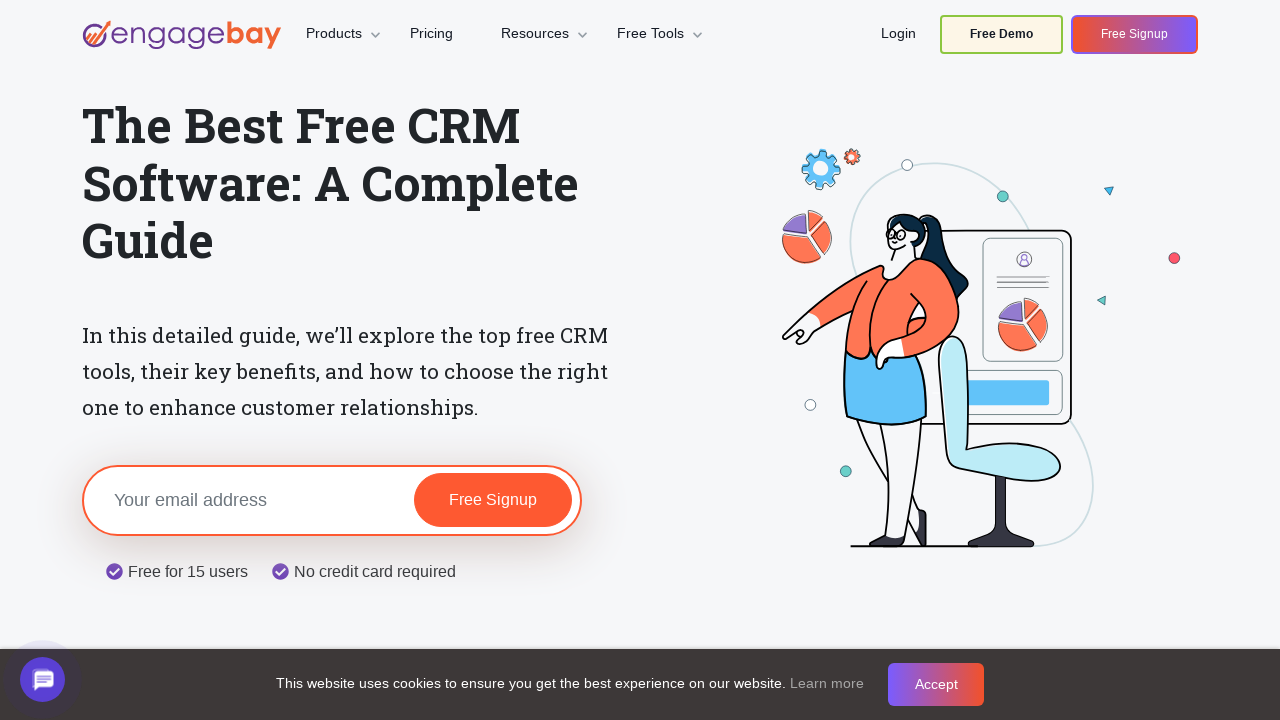

Found hidden link (count: 290)
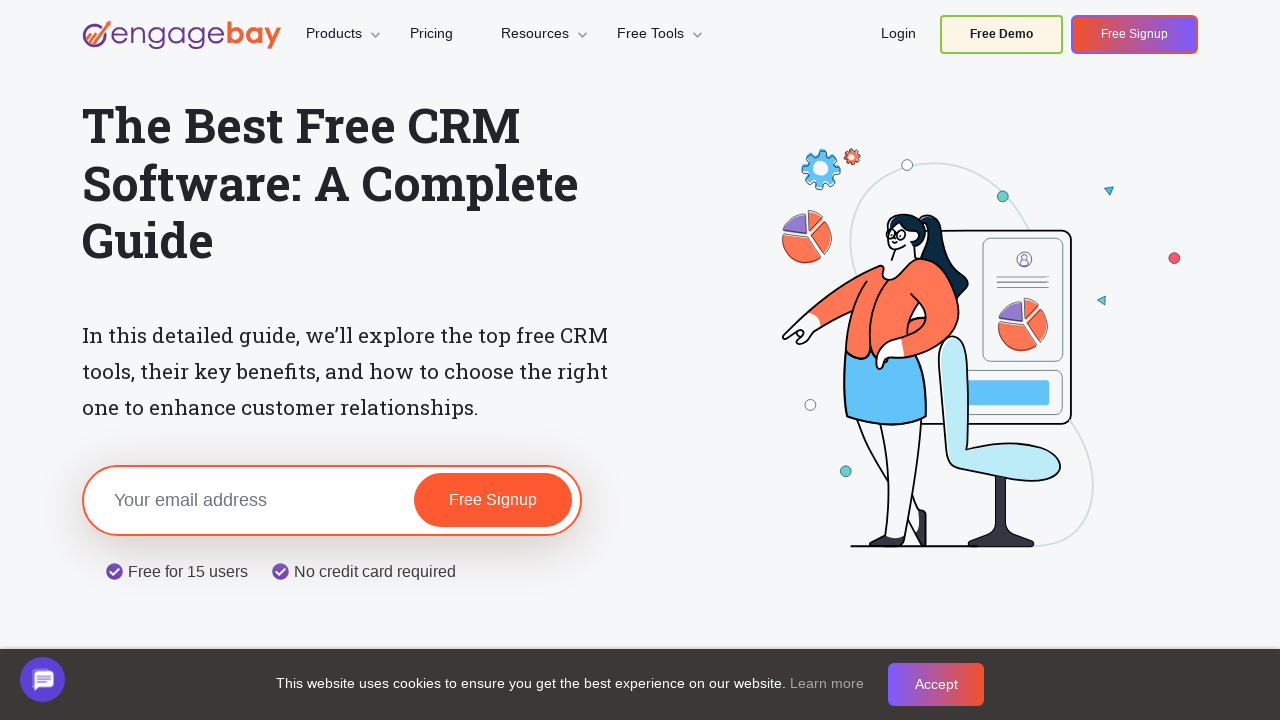

Found hidden link (count: 291)
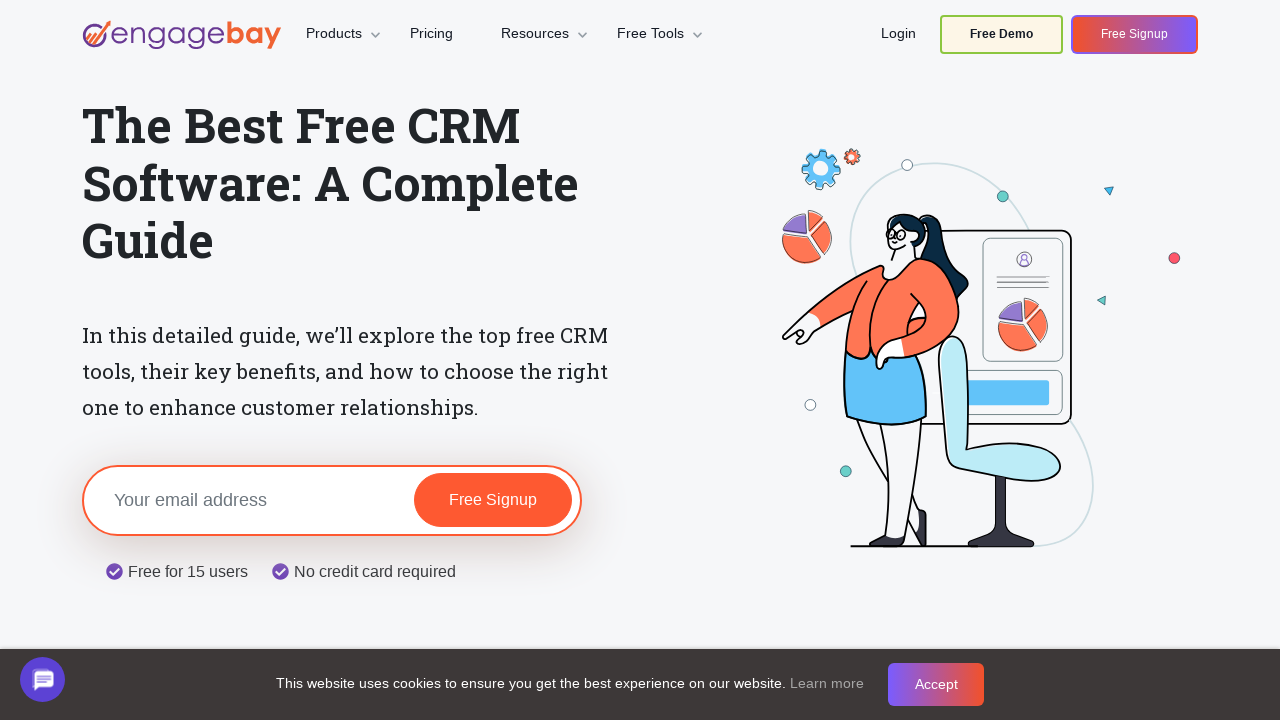

Found hidden link (count: 292)
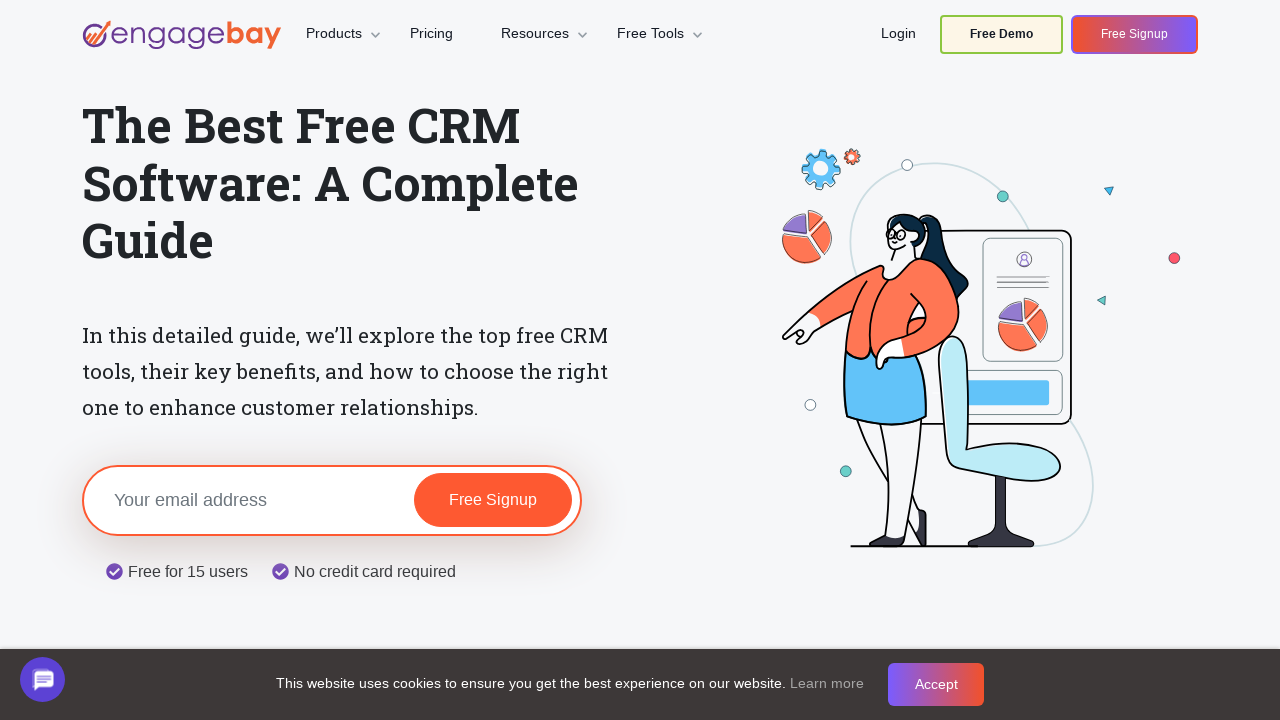

Found hidden link (count: 293)
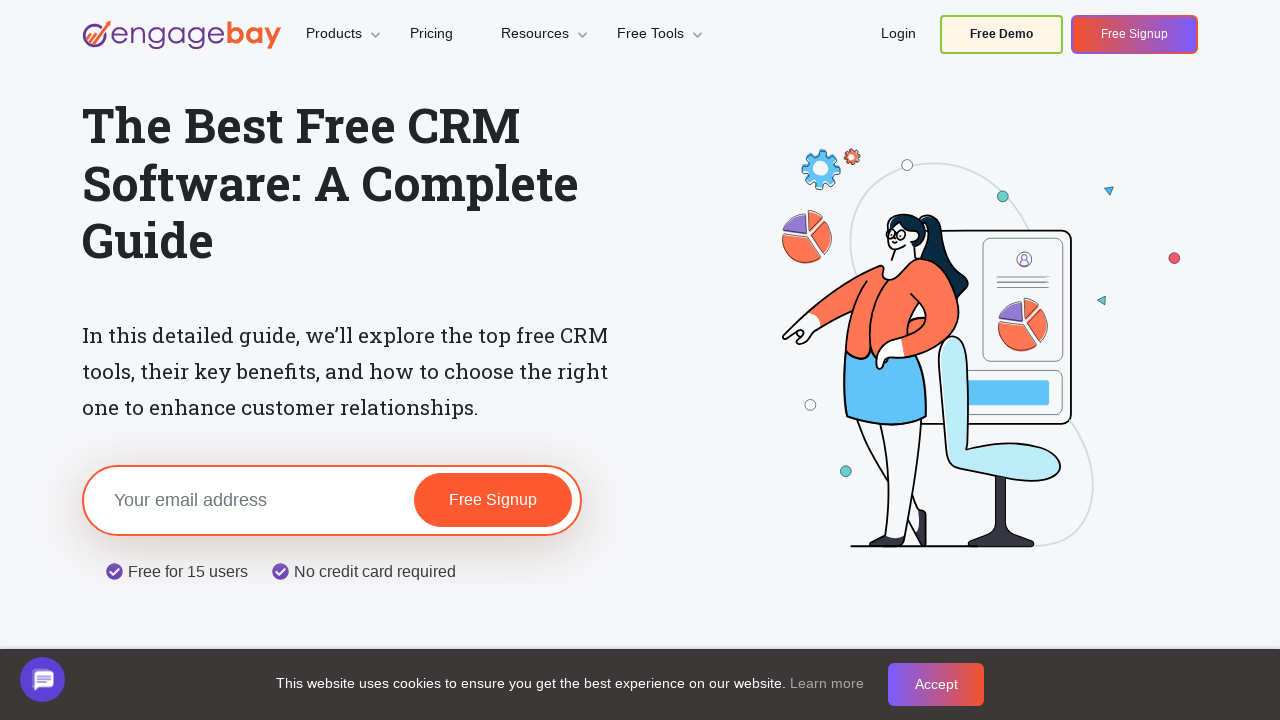

Found hidden link (count: 294)
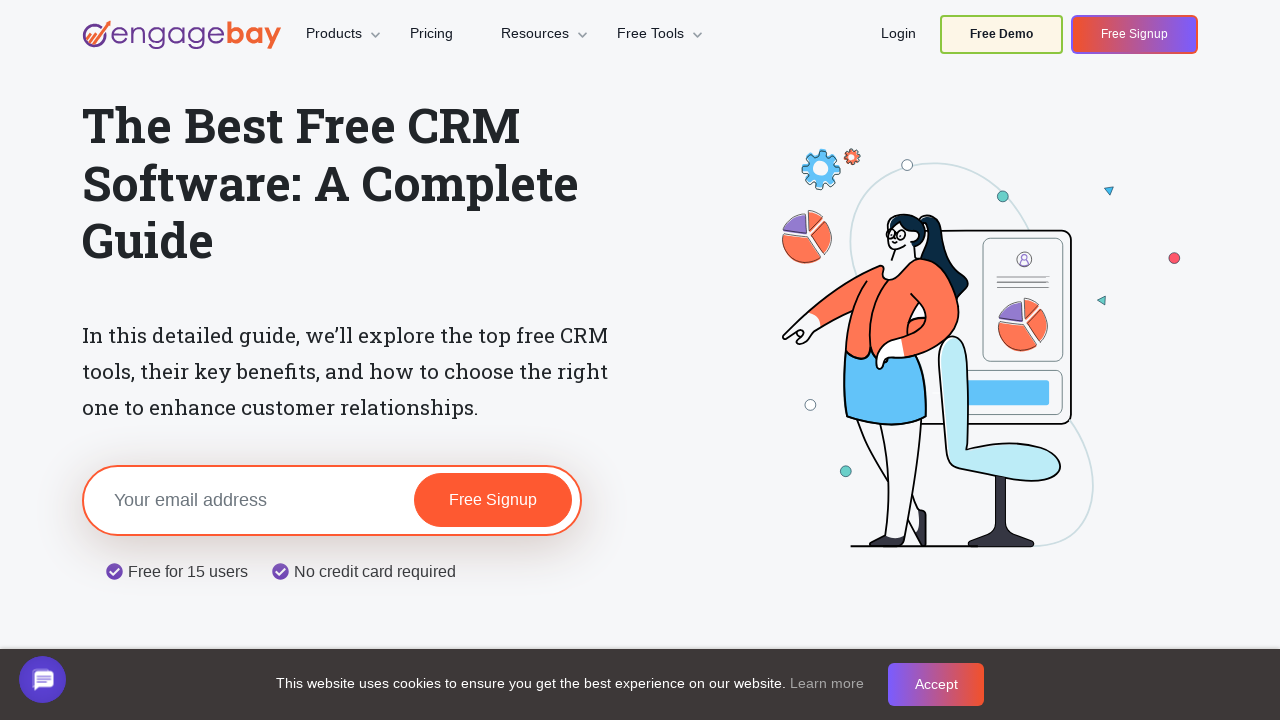

Found hidden link (count: 295)
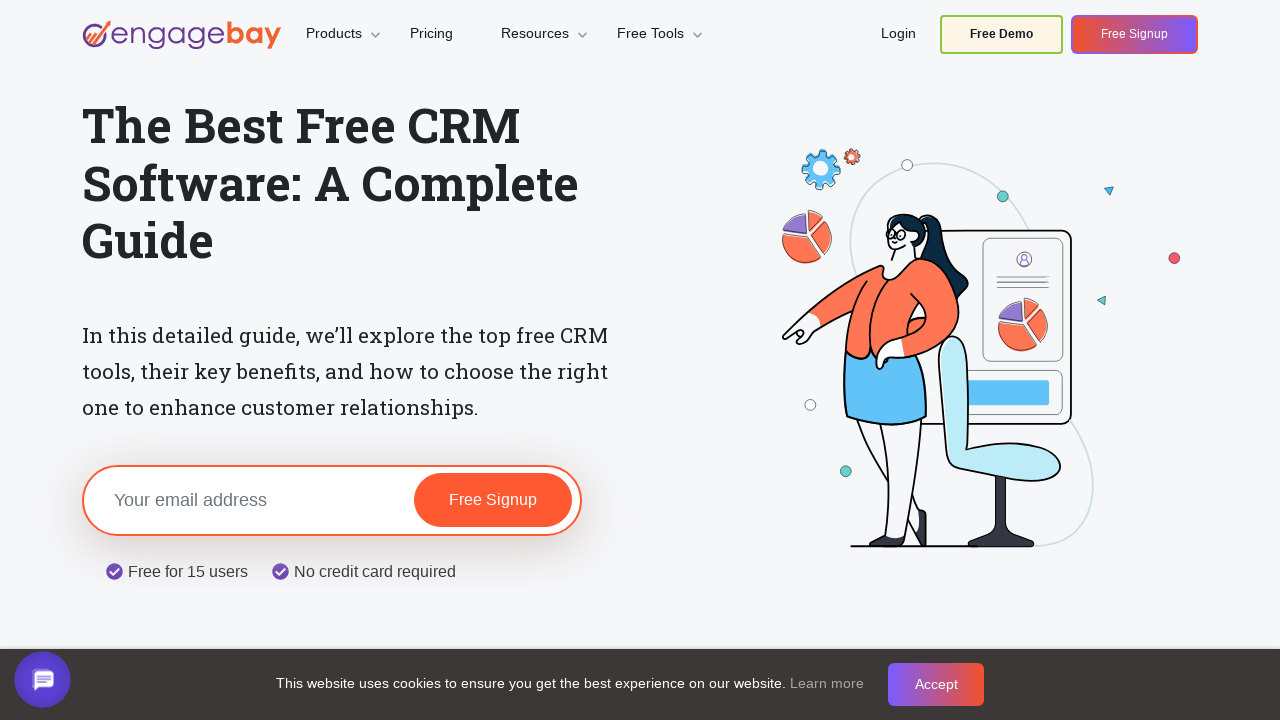

Found hidden link (count: 296)
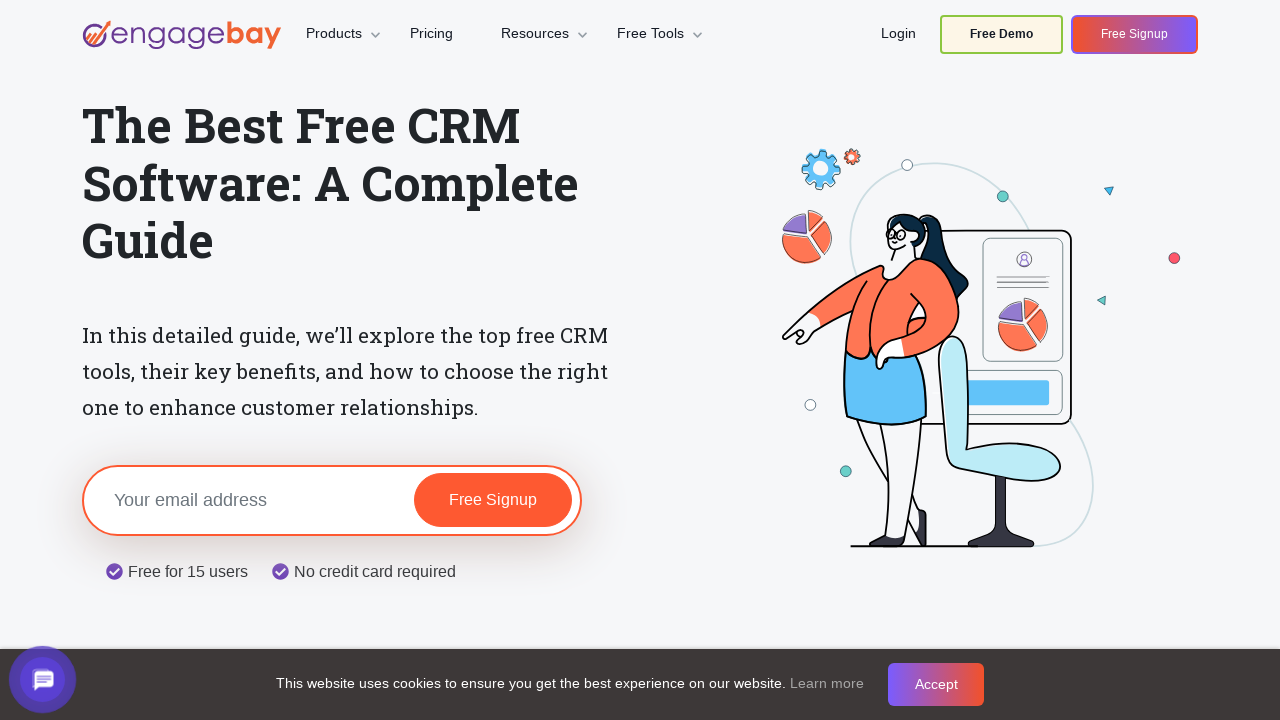

Found hidden link (count: 297)
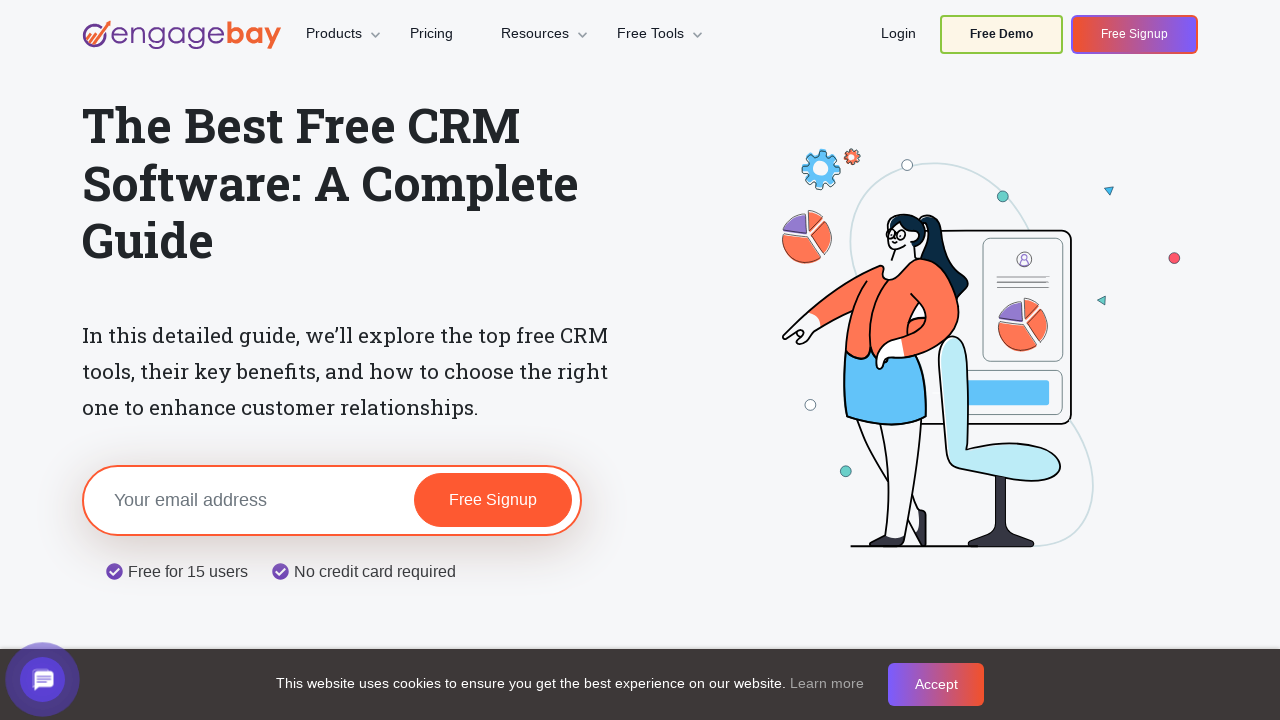

Found hidden link (count: 298)
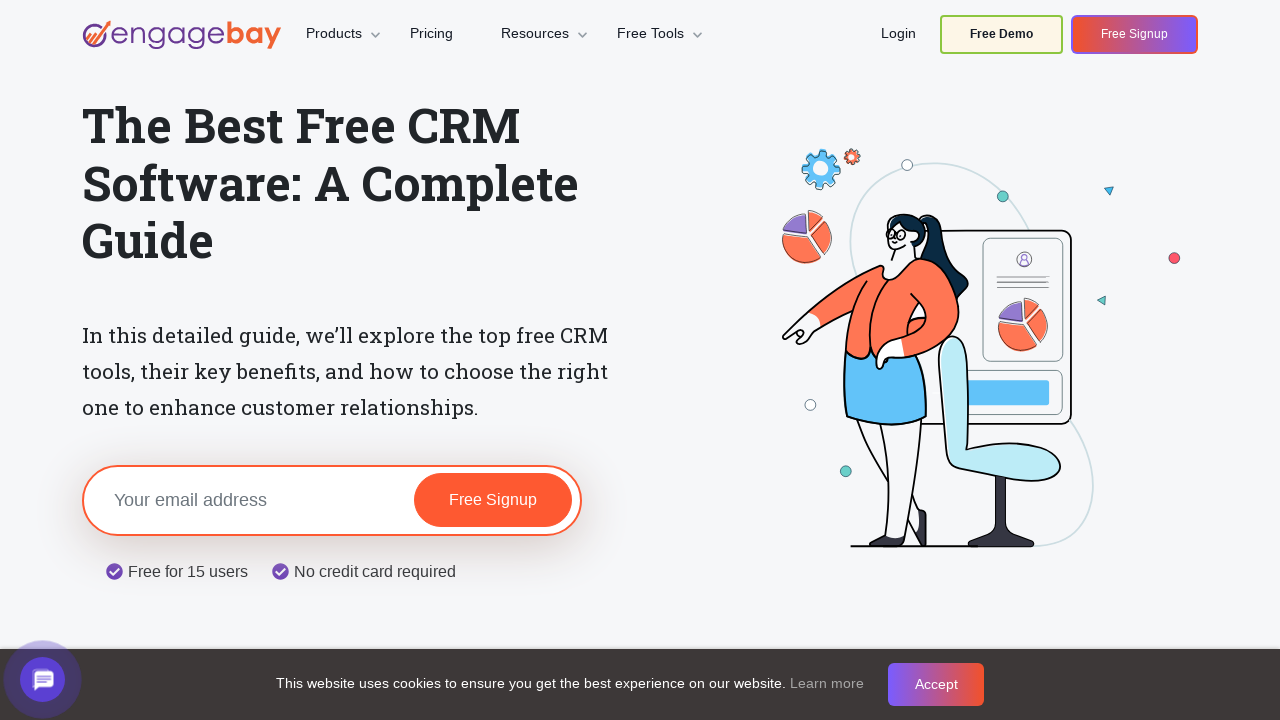

Found hidden link (count: 299)
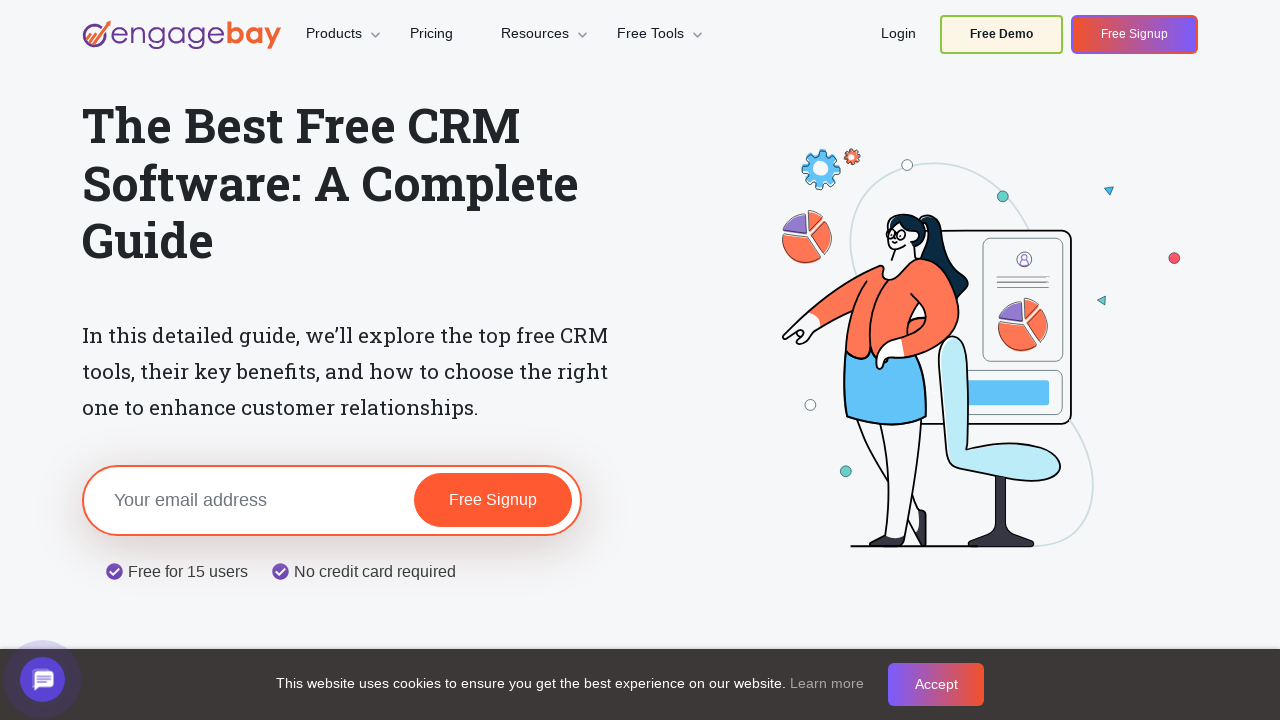

Found hidden link (count: 300)
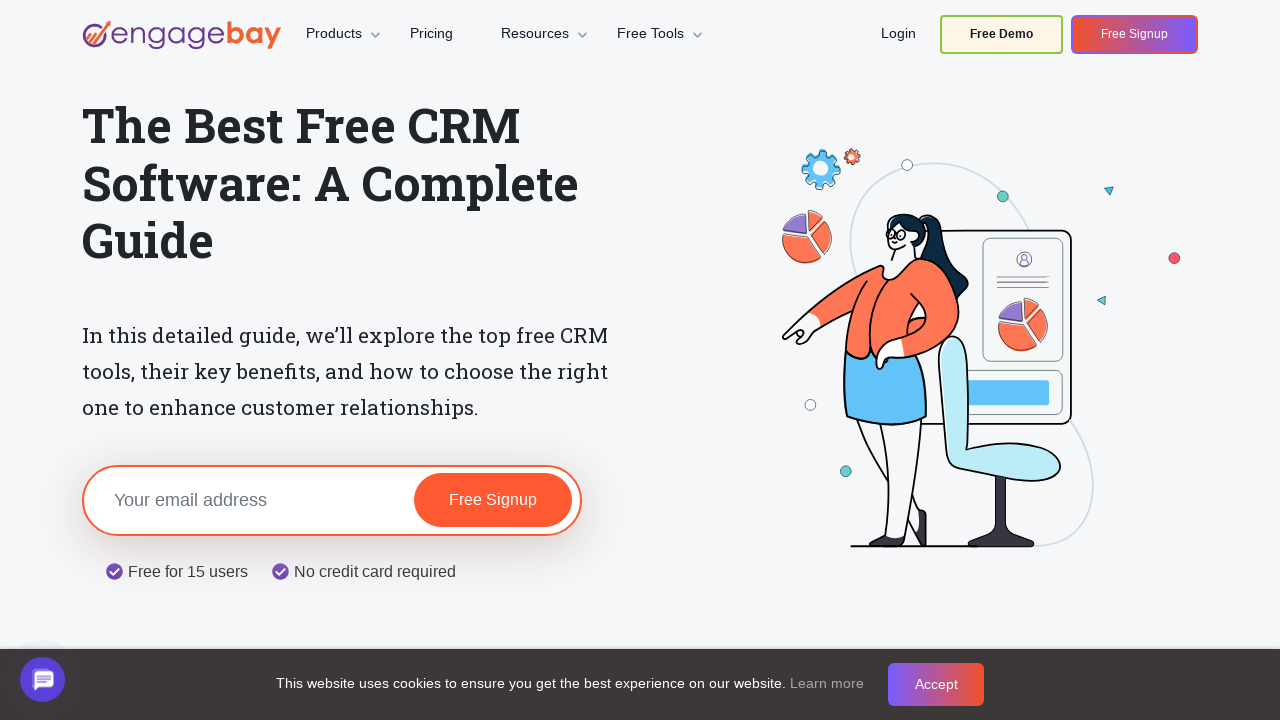

Found hidden link (count: 301)
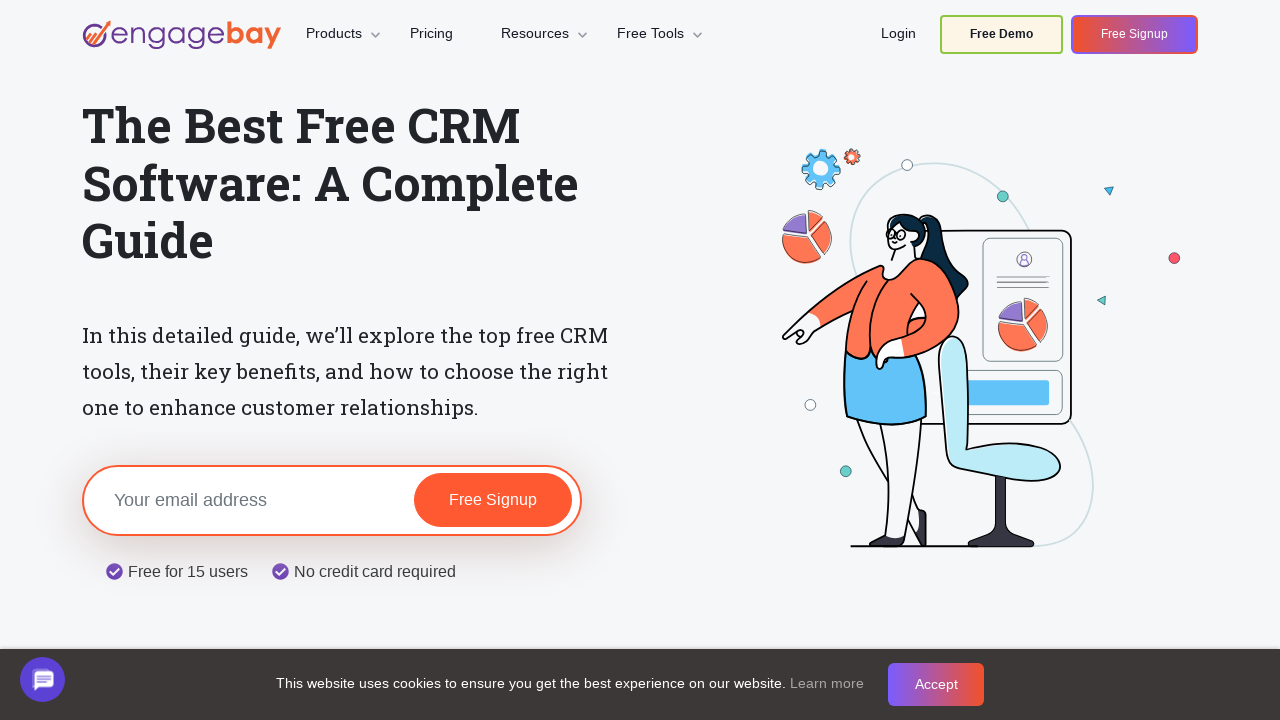

Found hidden link (count: 302)
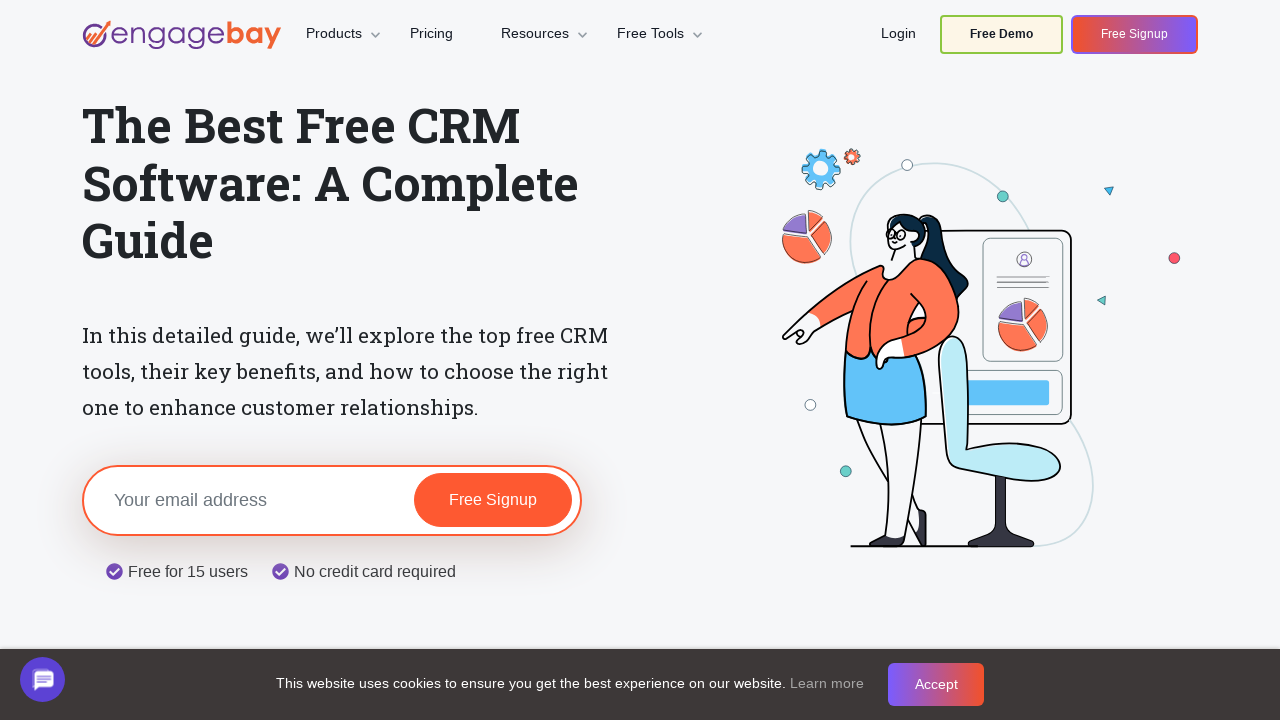

Verified visible link (count: 84)
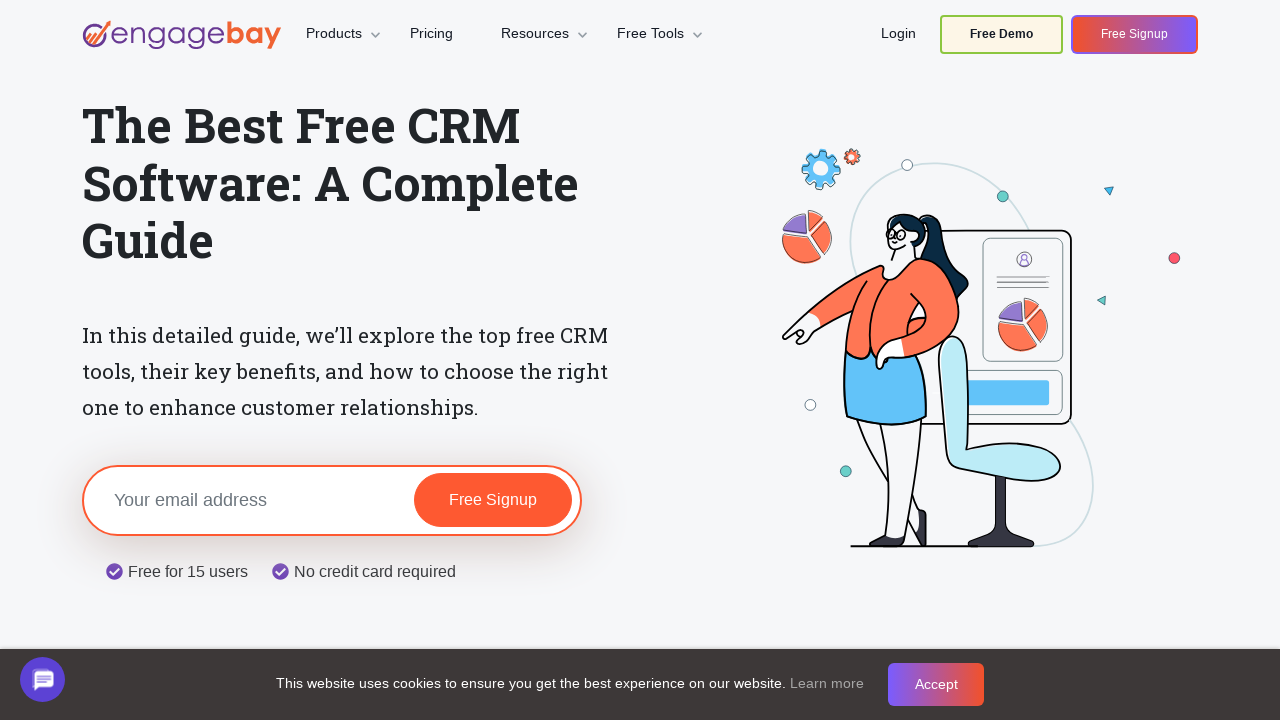

Verified visible link (count: 85)
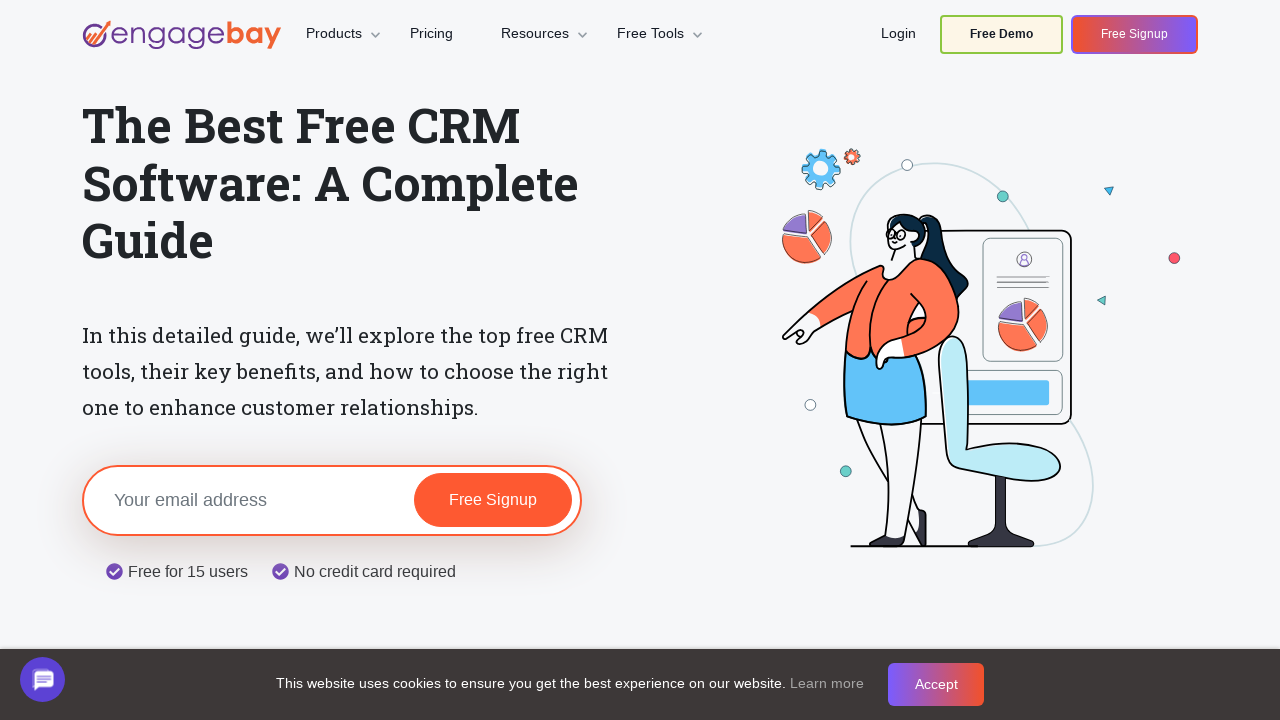

Verified visible link (count: 86)
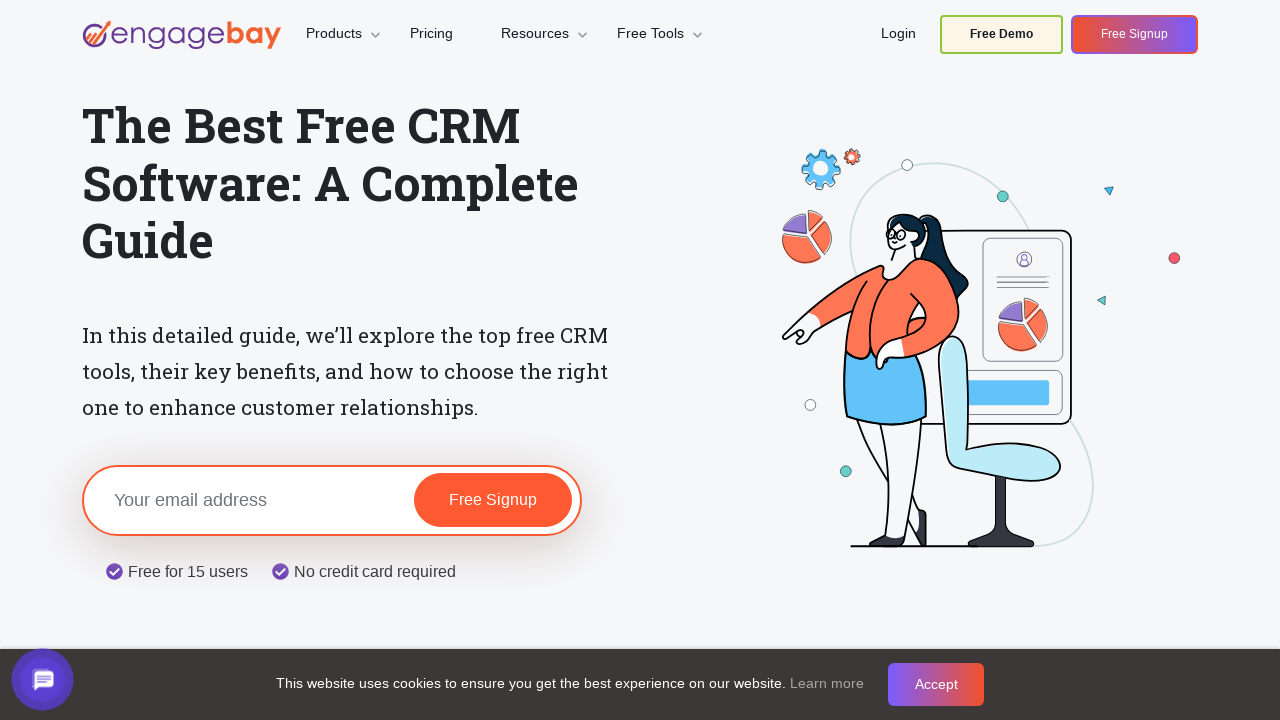

Verified visible link (count: 87)
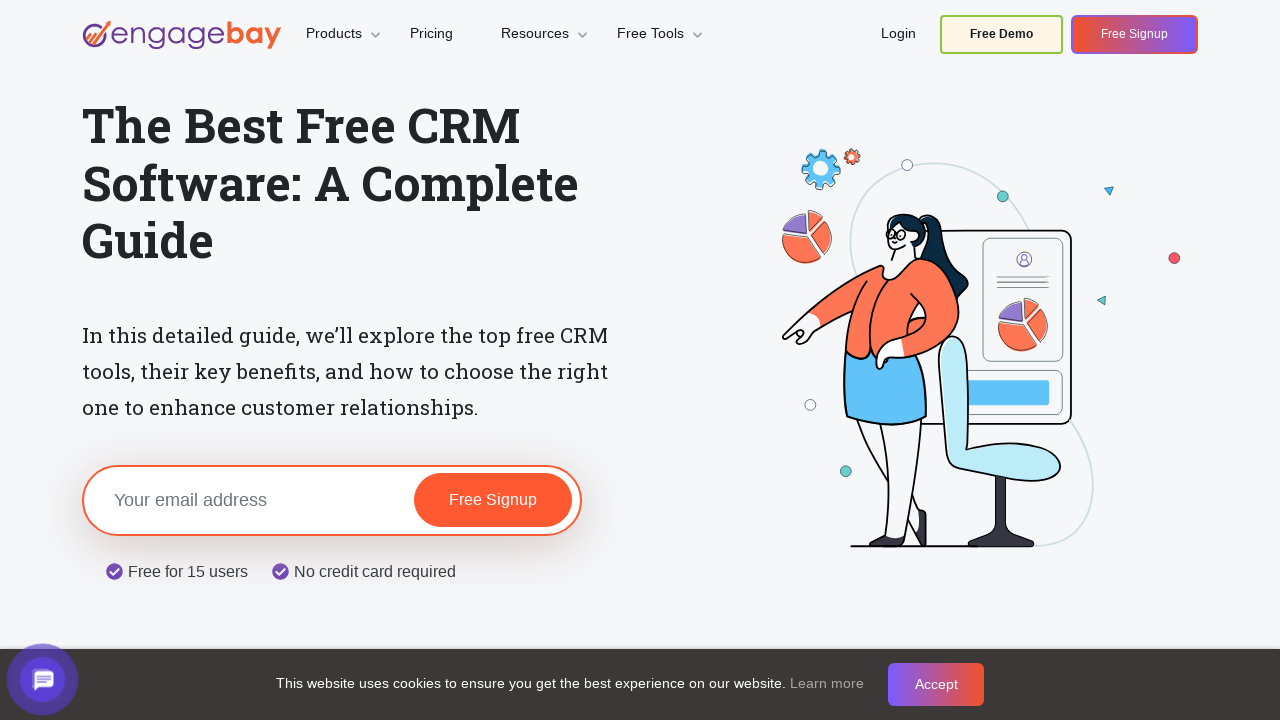

Verified visible link (count: 88)
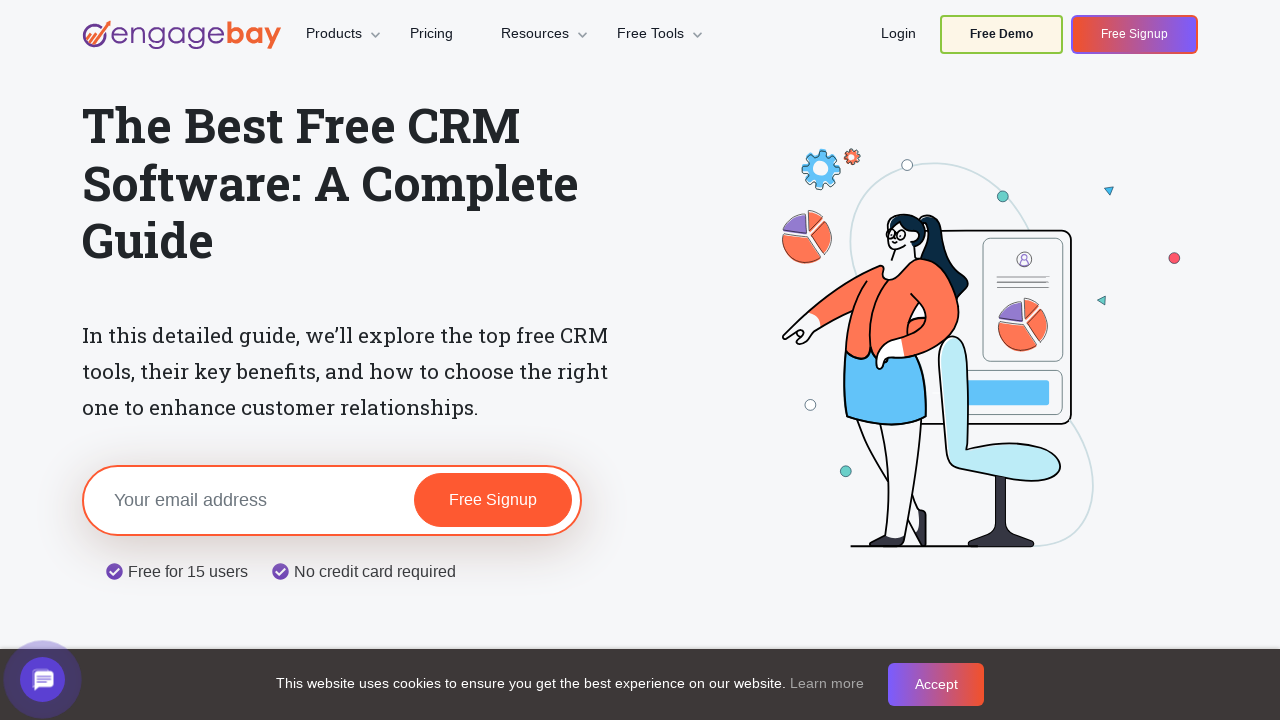

Verified visible link (count: 89)
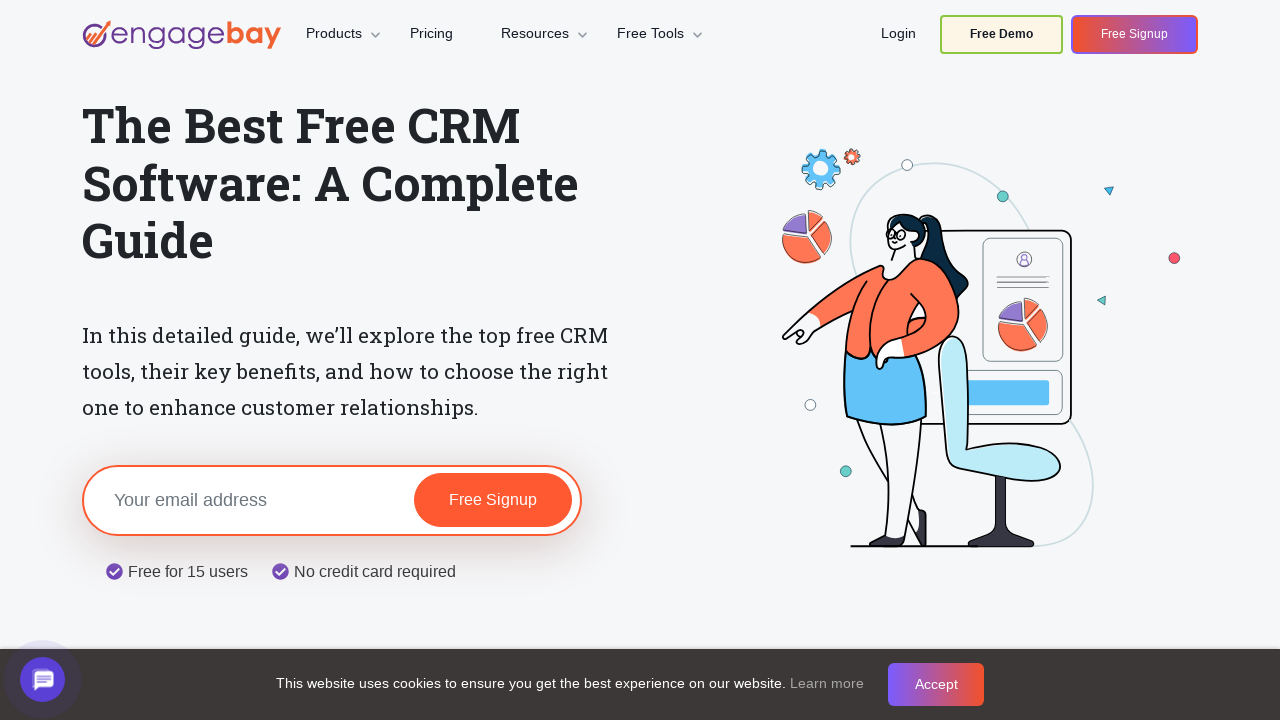

Verified visible link (count: 90)
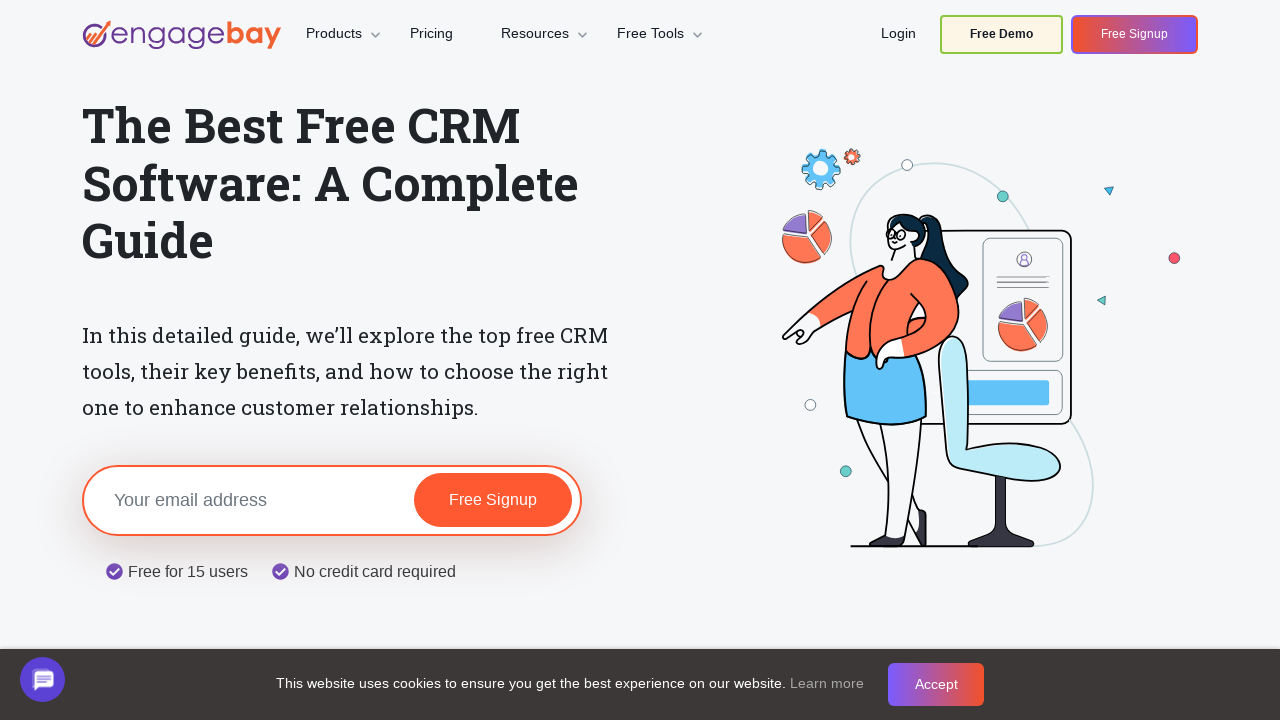

Verified visible link (count: 91)
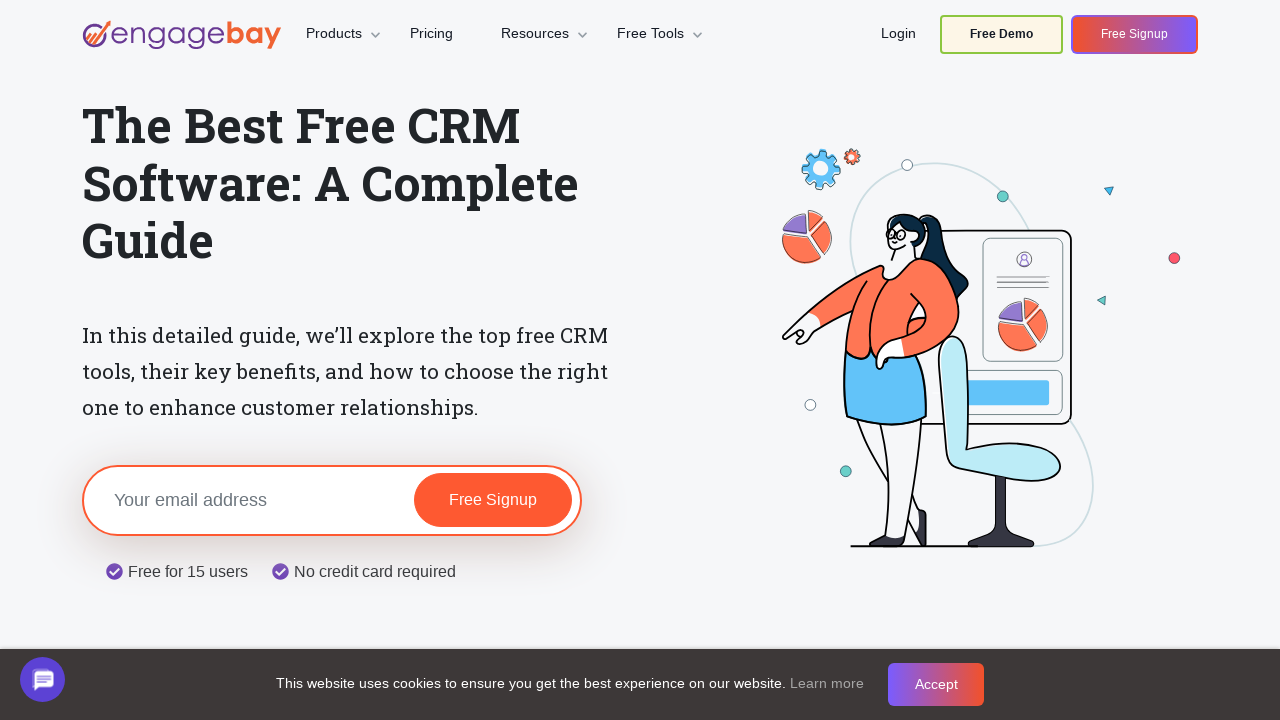

Verified visible link (count: 92)
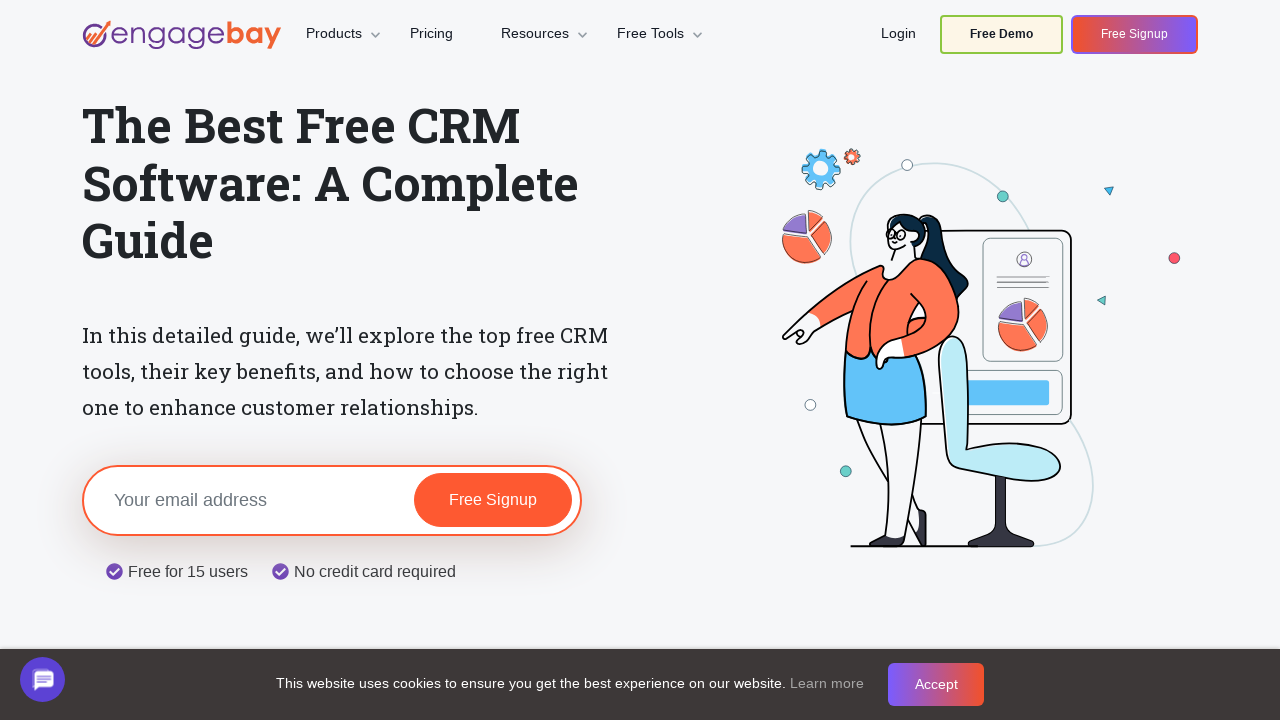

Verified visible link (count: 93)
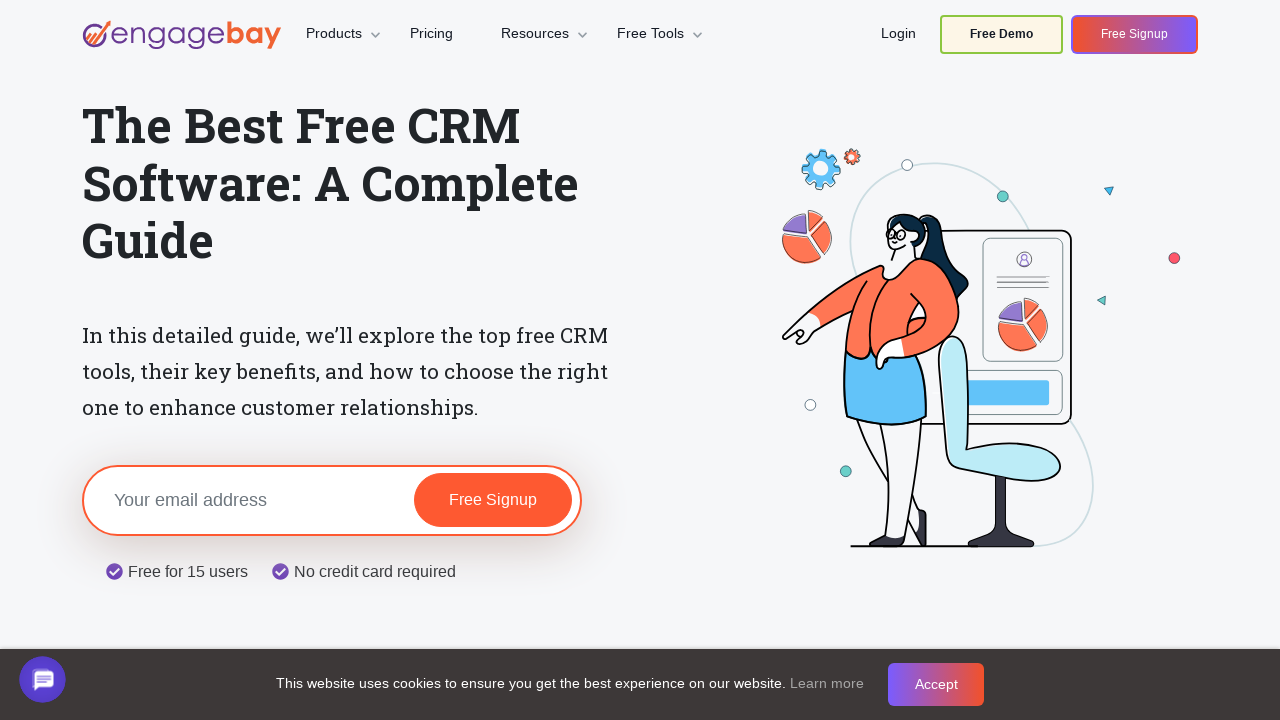

Verified visible link (count: 94)
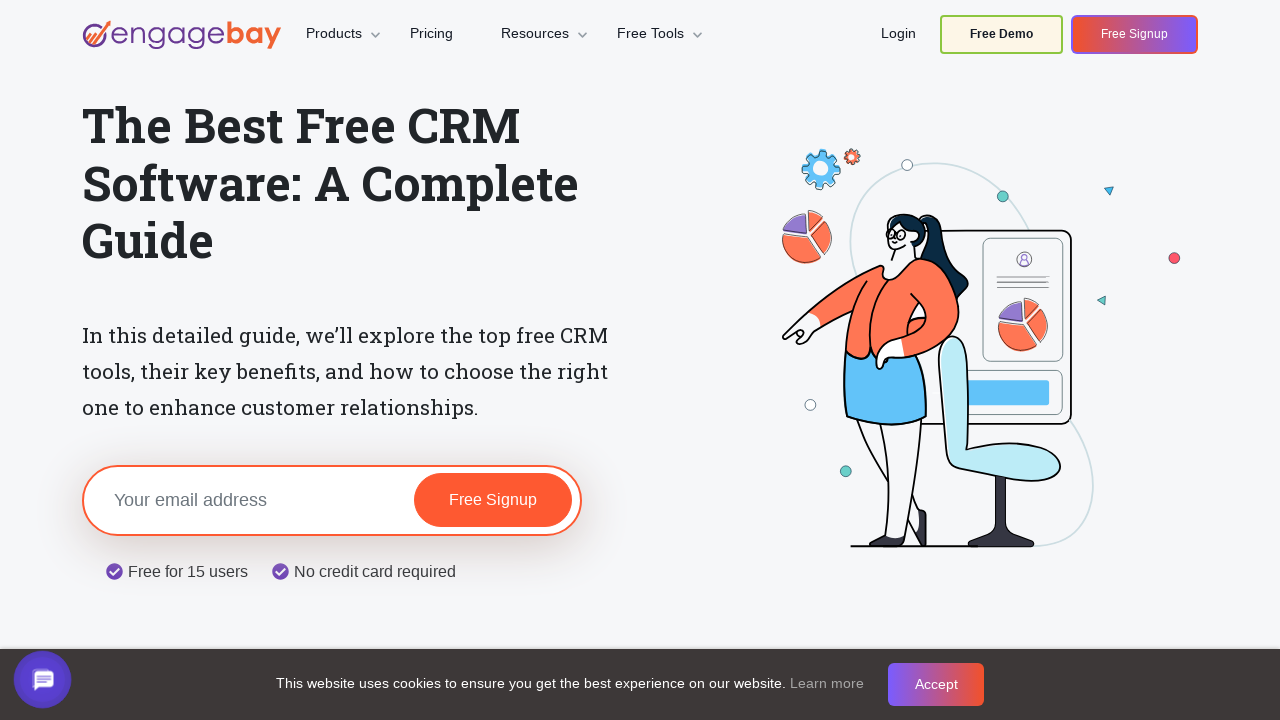

Verified visible link (count: 95)
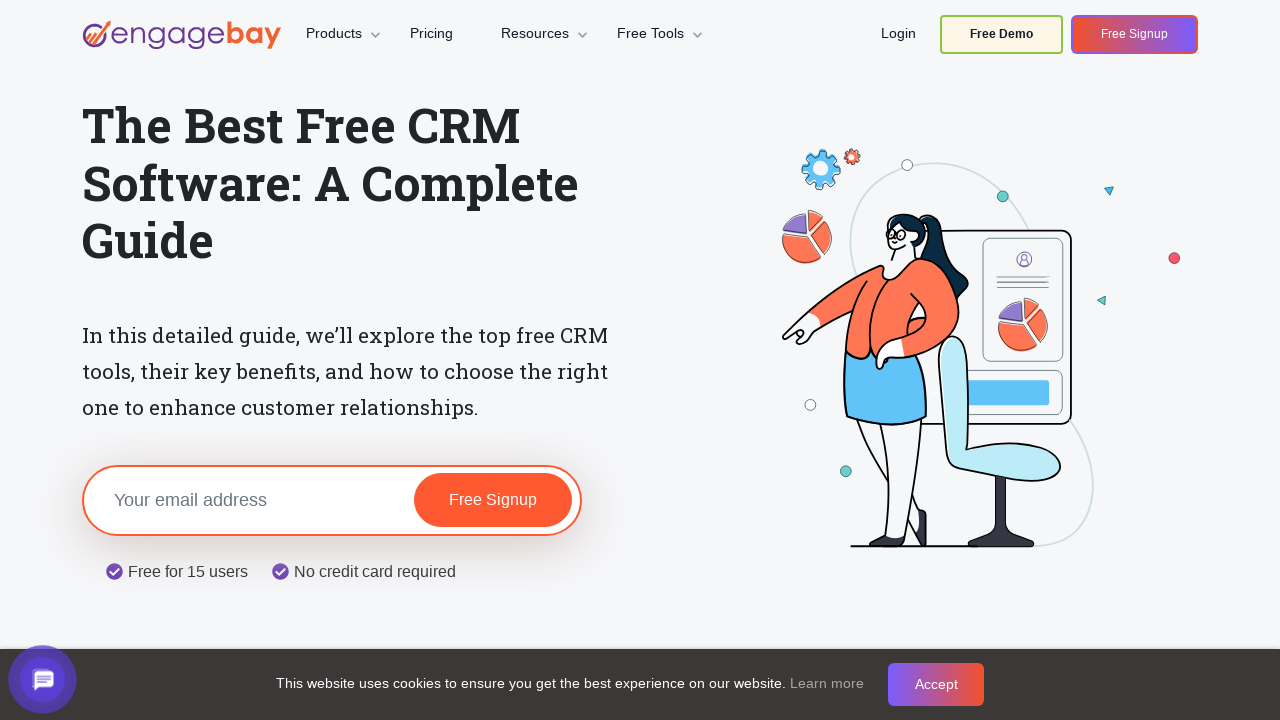

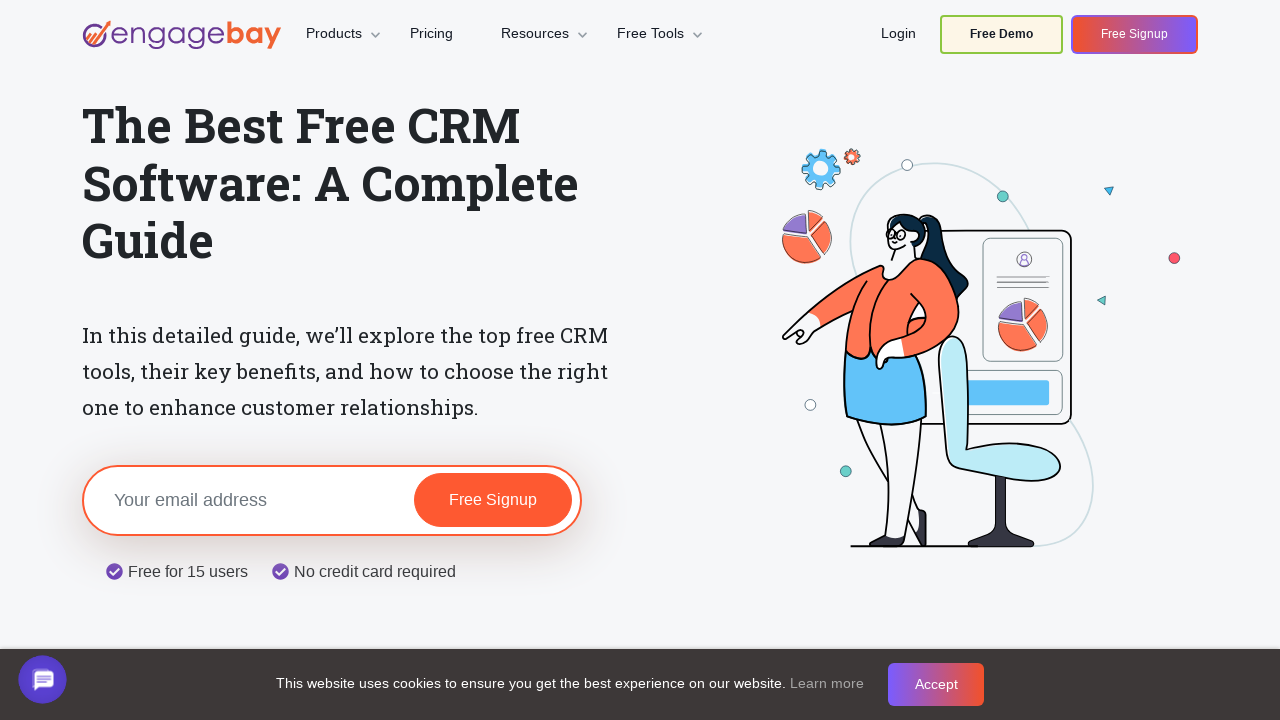